Tests jQuery UI datepicker functionality by navigating to a specific month/year and selecting a date

Starting URL: https://jqueryui.com/datepicker/

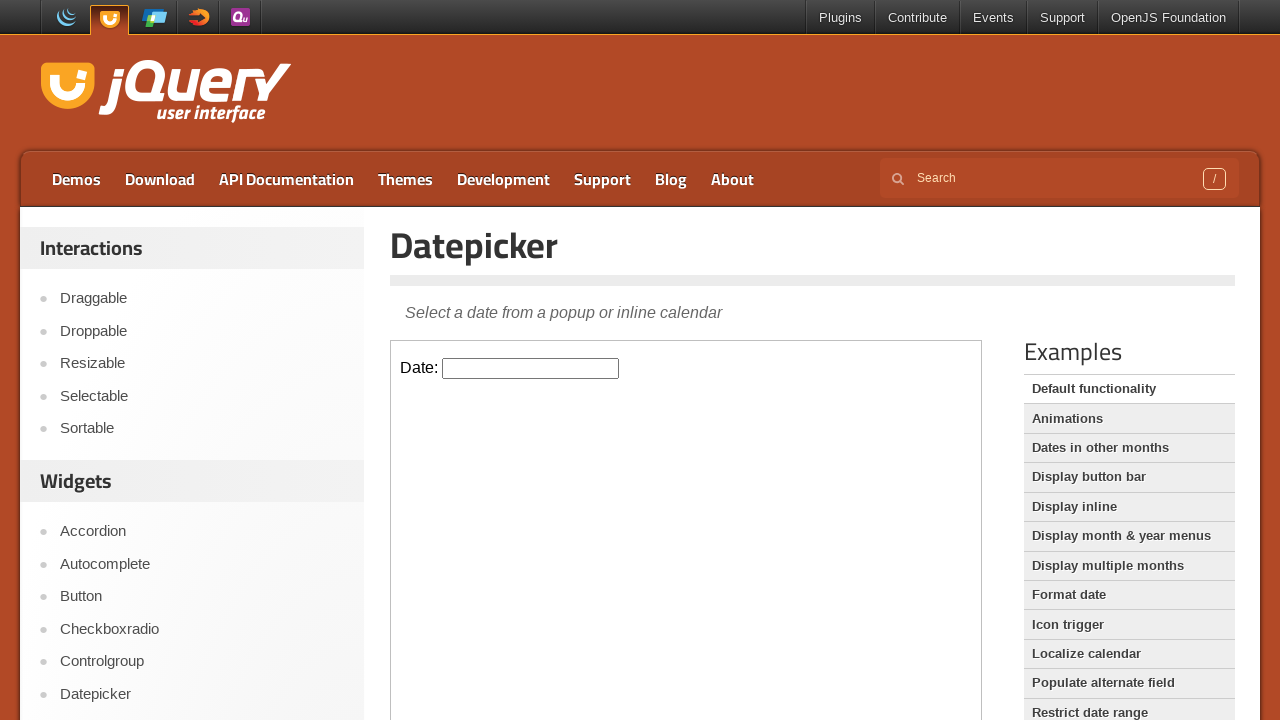

Located the iframe containing the datepicker
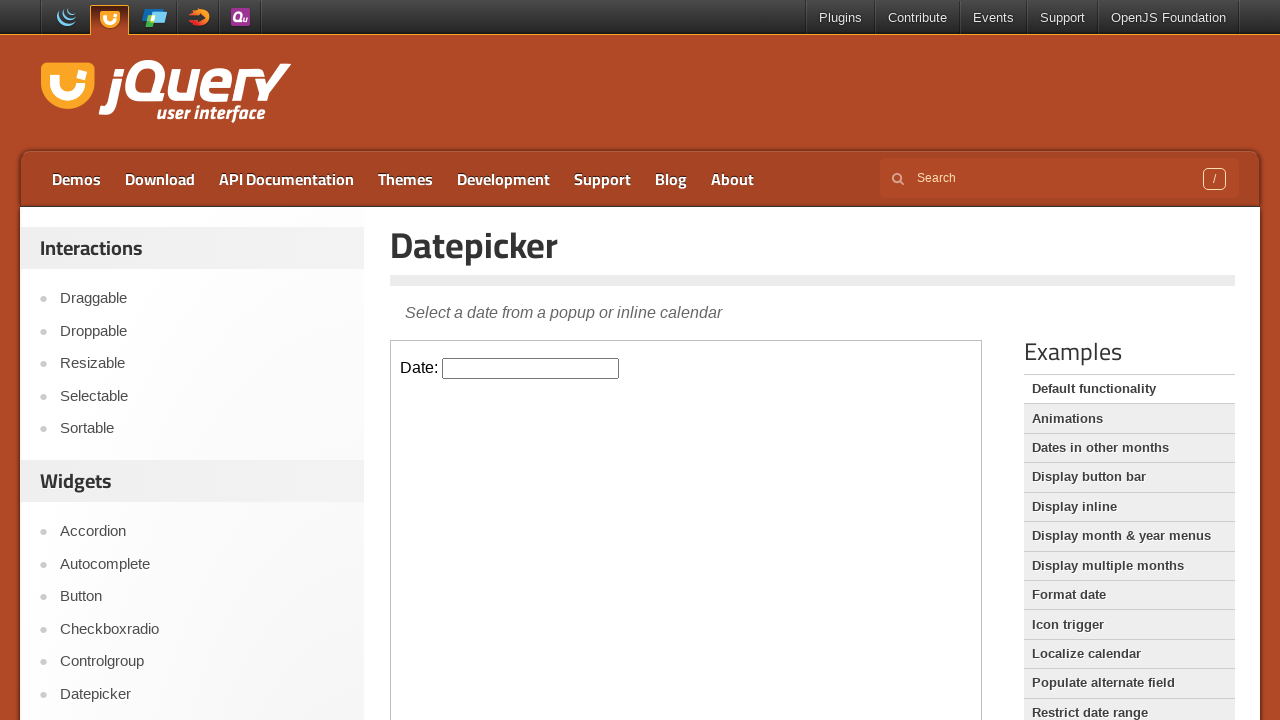

Located the datepicker input element
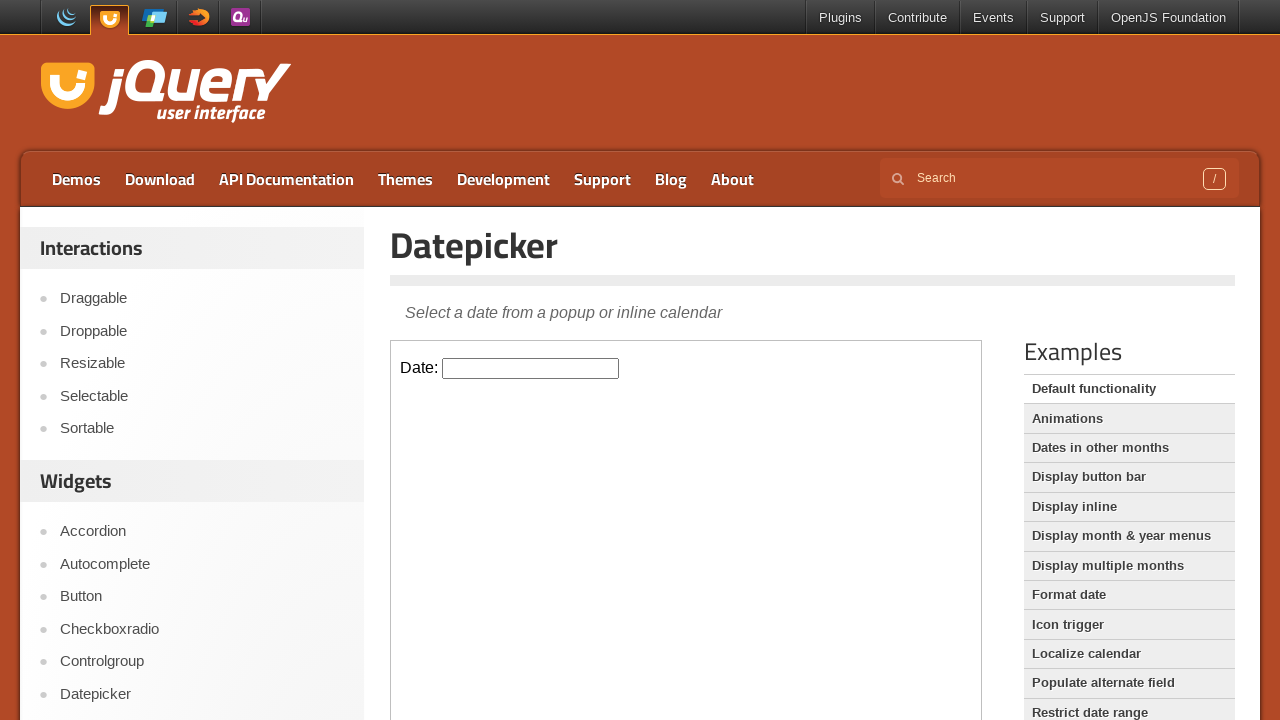

Clicked on the datepicker input to open the calendar at (531, 368) on iframe >> nth=0 >> internal:control=enter-frame >> #datepicker
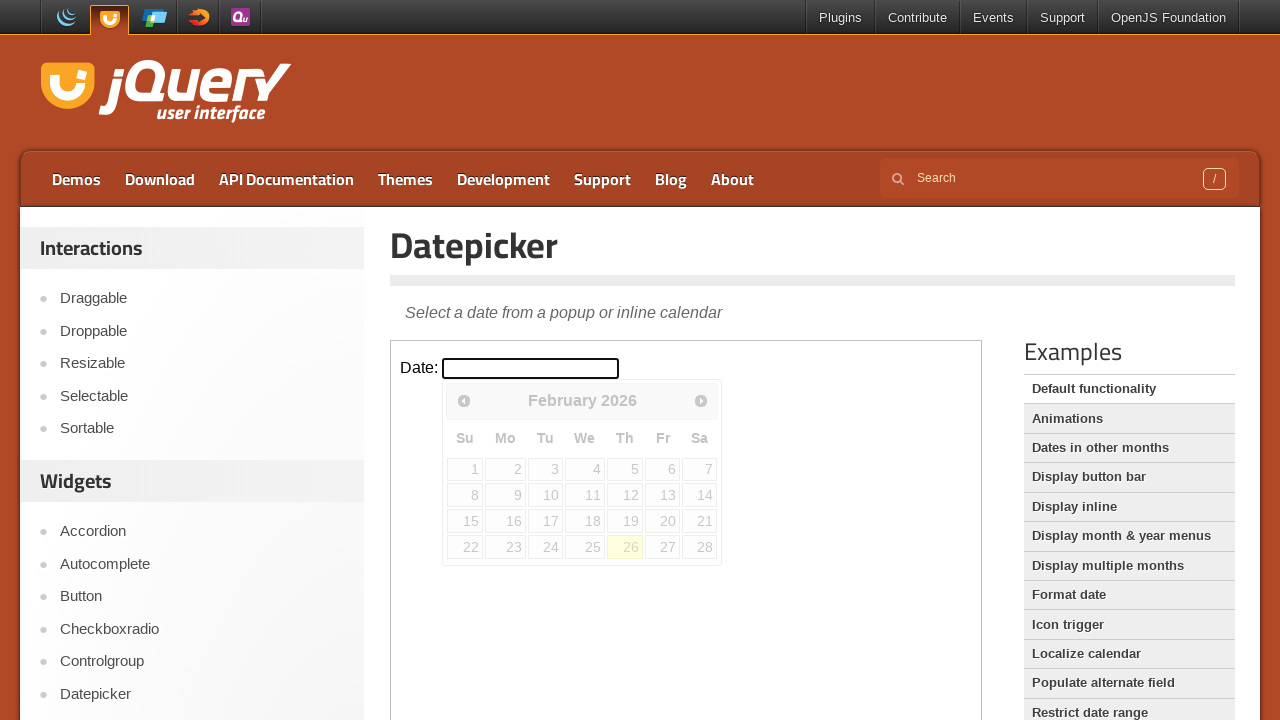

Retrieved current month: February
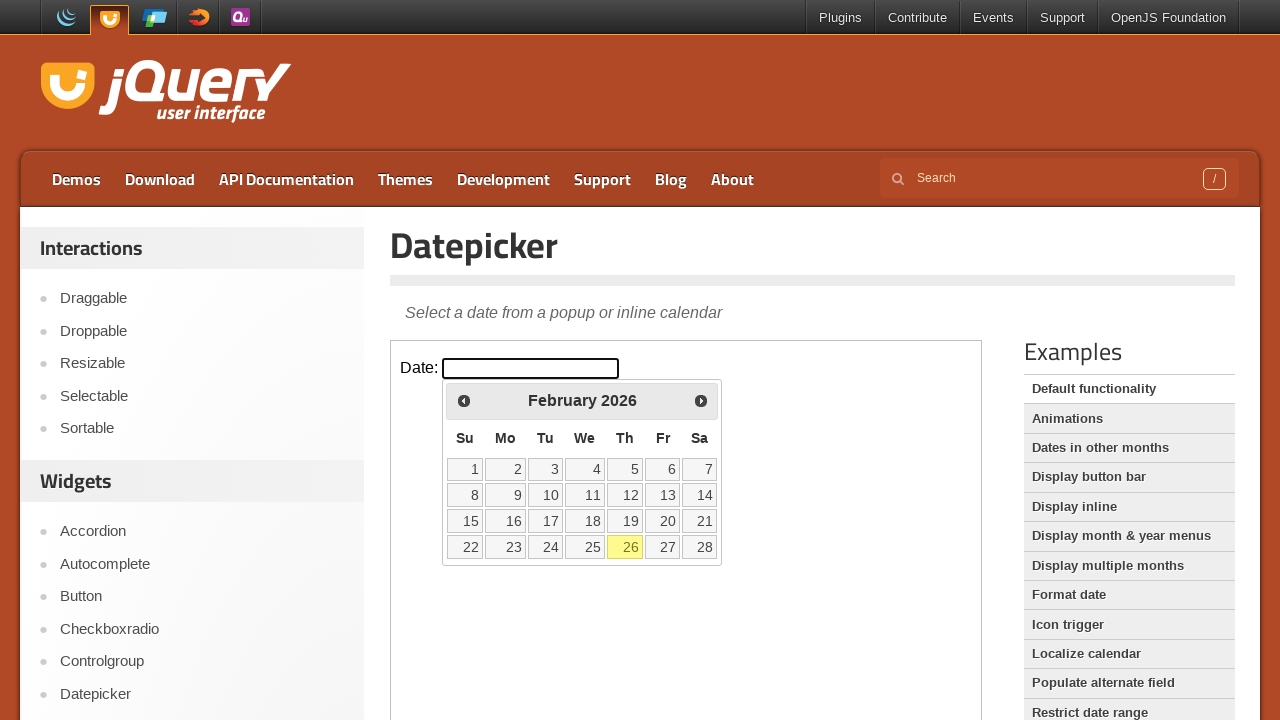

Retrieved current year: 2026
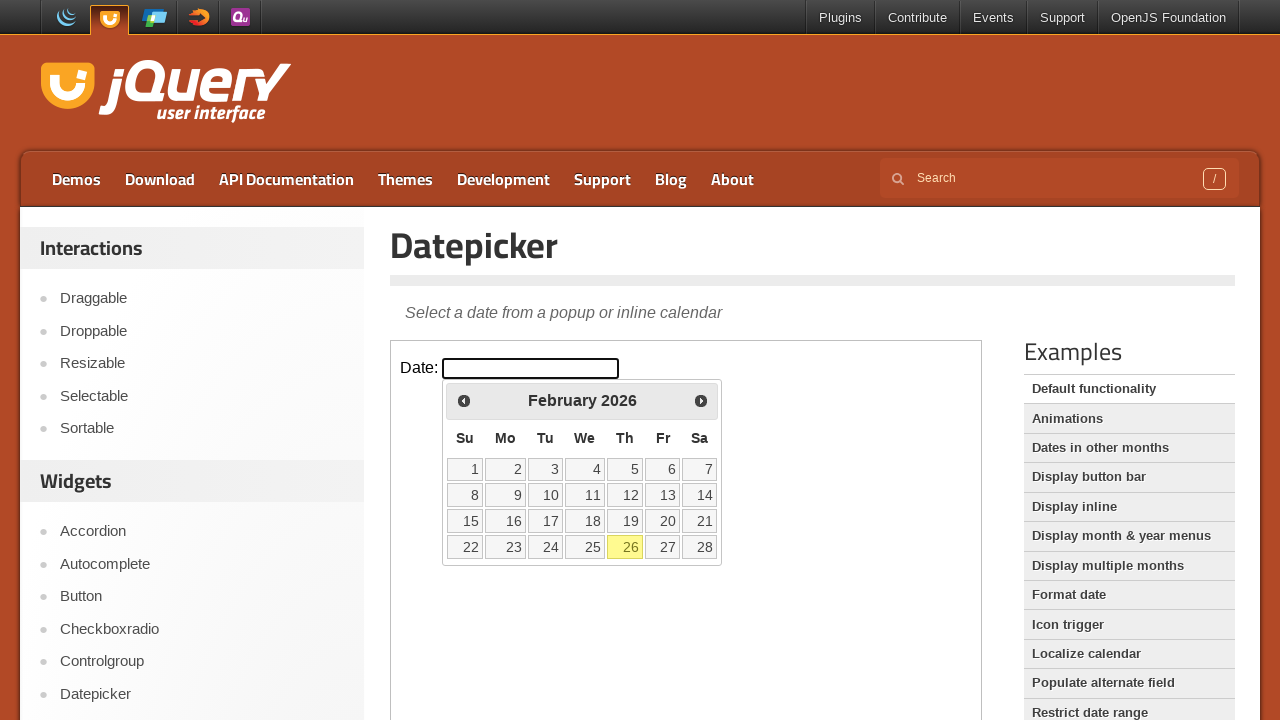

Clicked Previous button to navigate to earlier months at (464, 400) on iframe >> nth=0 >> internal:control=enter-frame >> span:has-text('Prev')
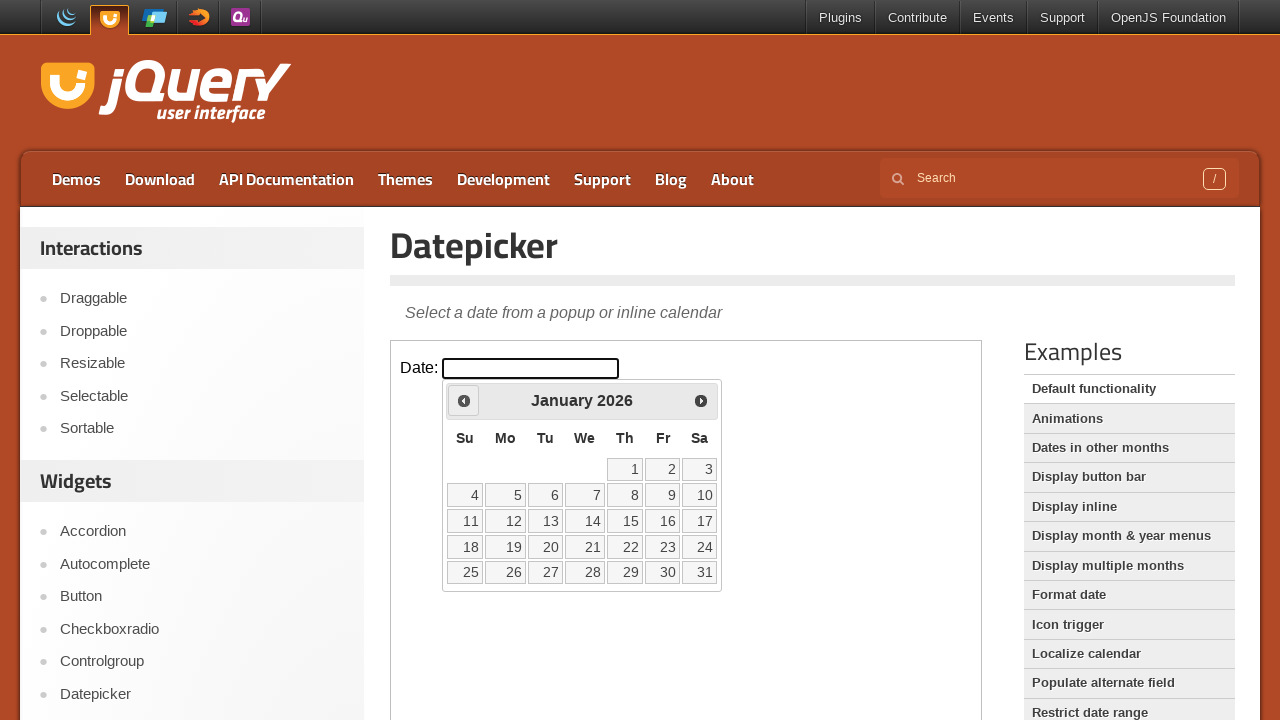

Retrieved current month: January
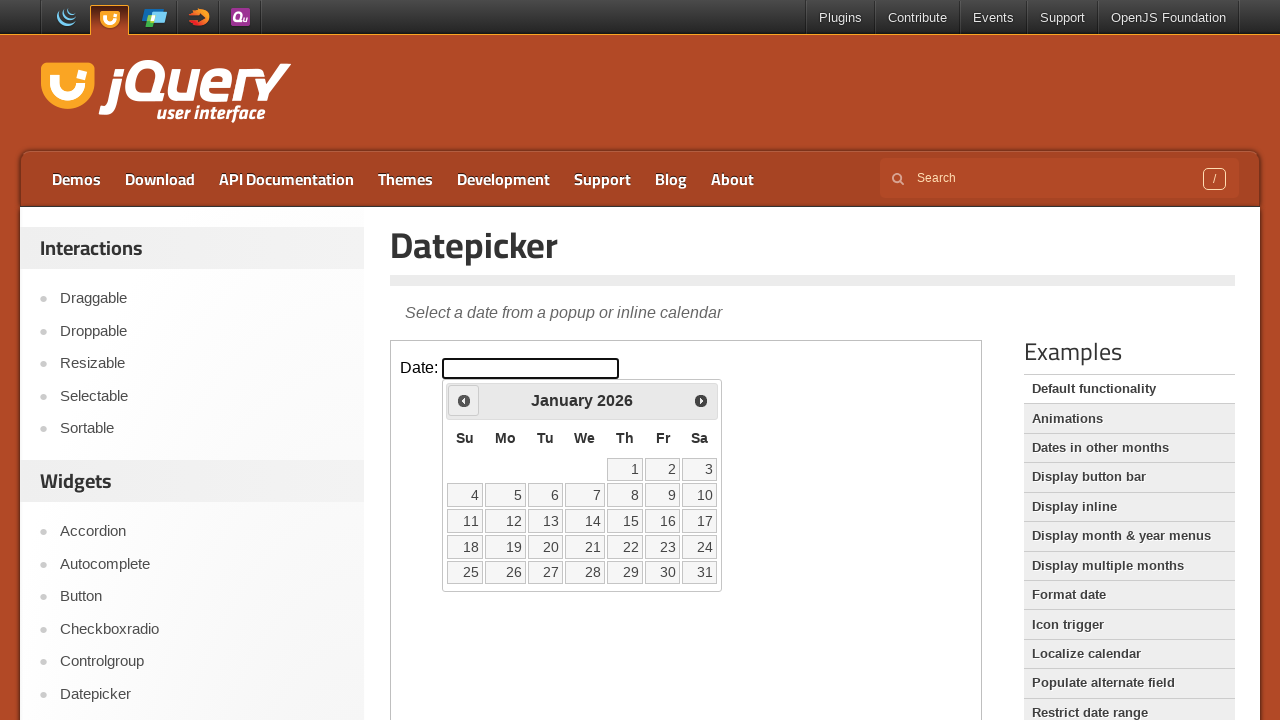

Retrieved current year: 2026
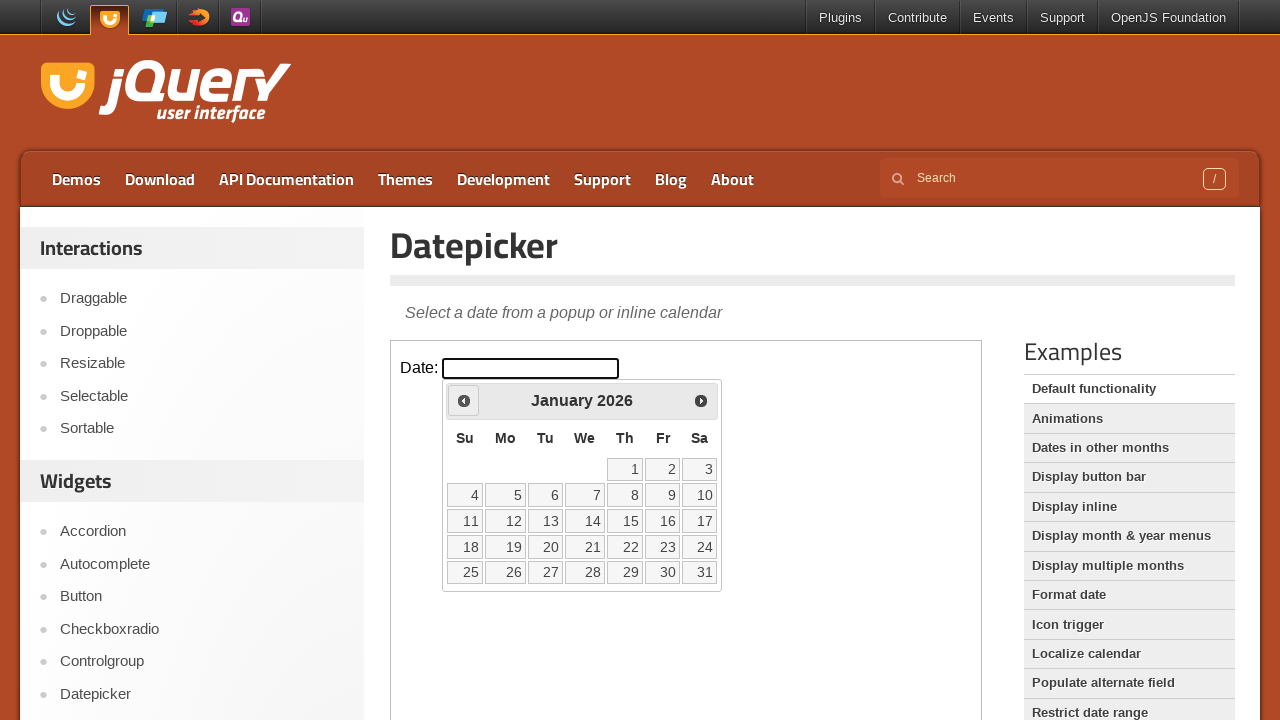

Clicked Previous button to navigate to earlier months at (464, 400) on iframe >> nth=0 >> internal:control=enter-frame >> span:has-text('Prev')
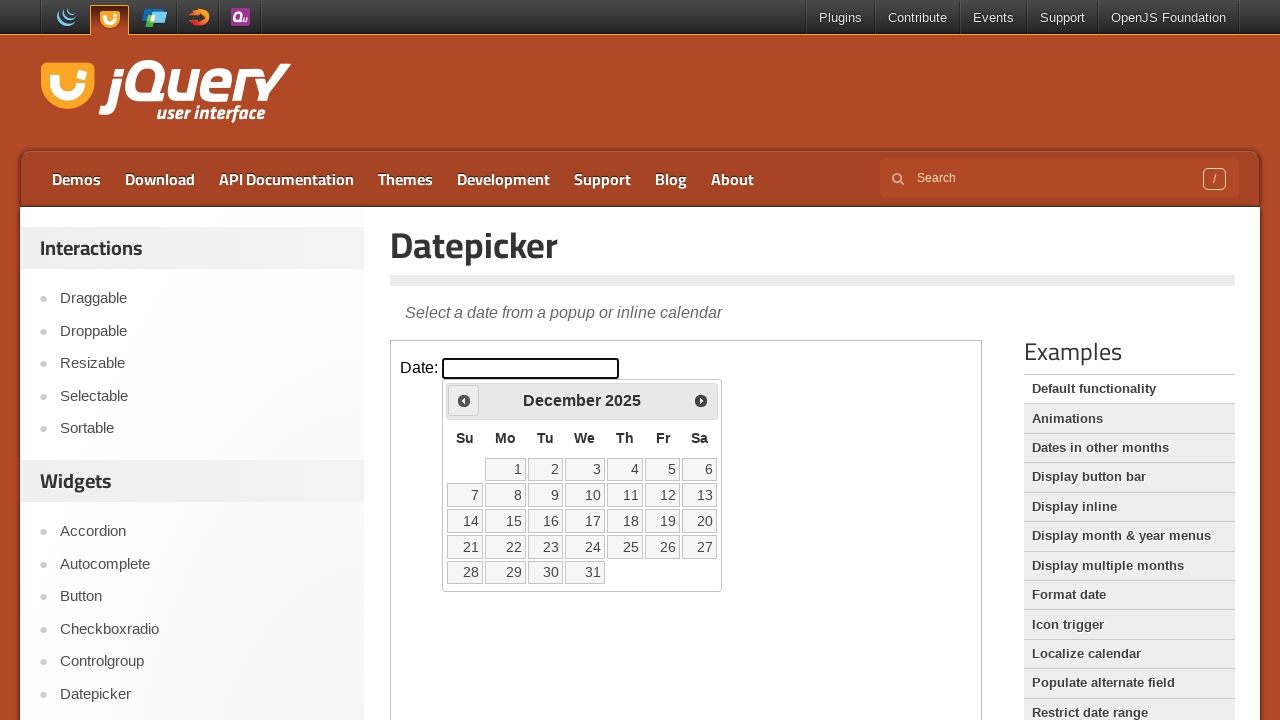

Retrieved current month: December
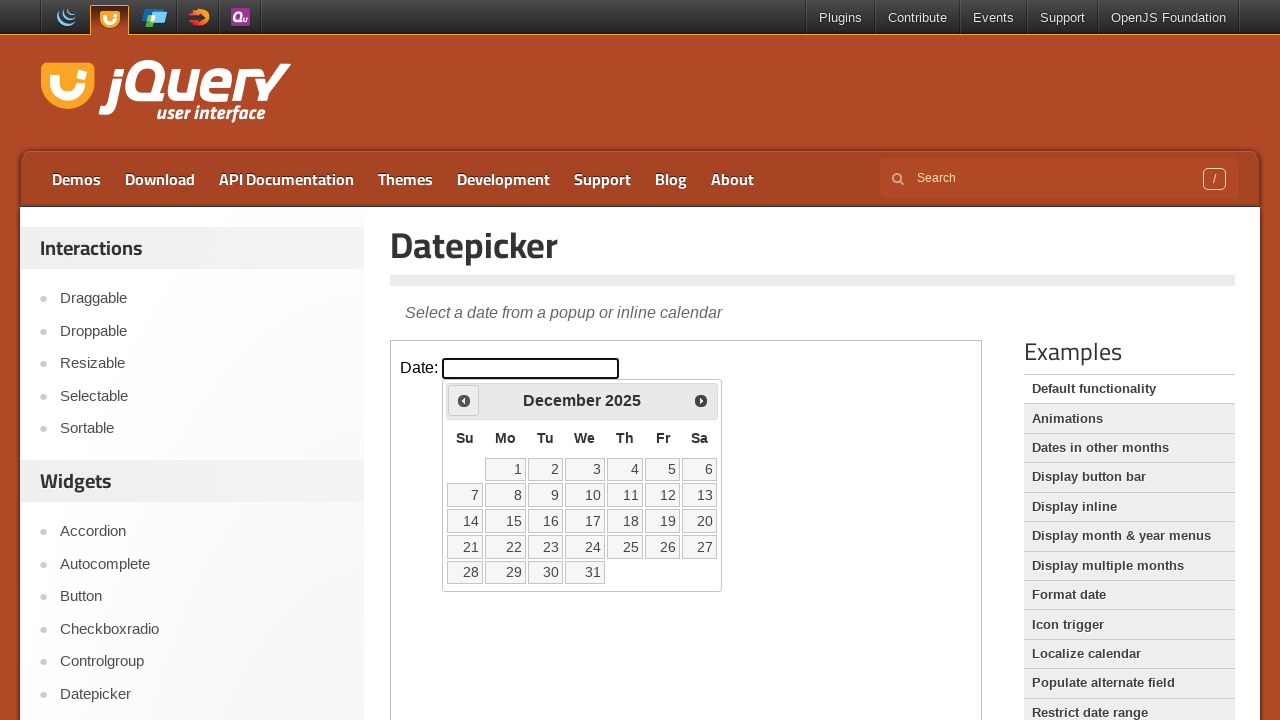

Retrieved current year: 2025
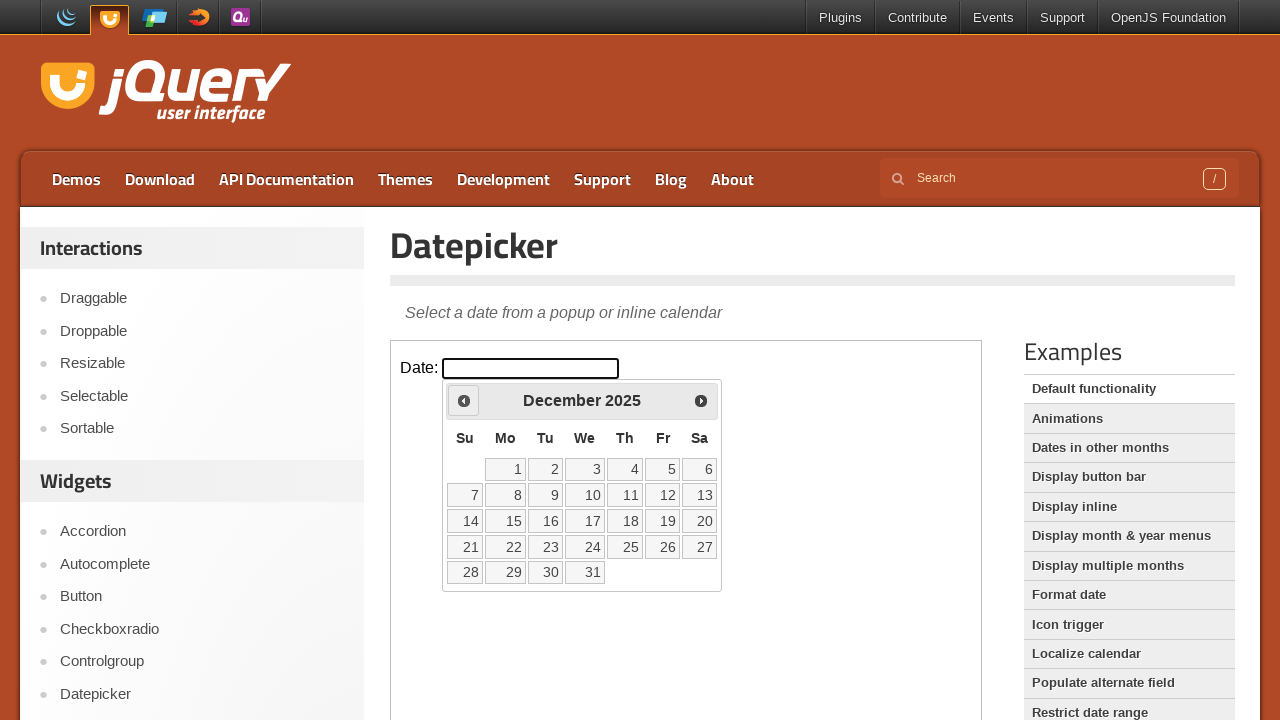

Clicked Previous button to navigate to earlier months at (464, 400) on iframe >> nth=0 >> internal:control=enter-frame >> span:has-text('Prev')
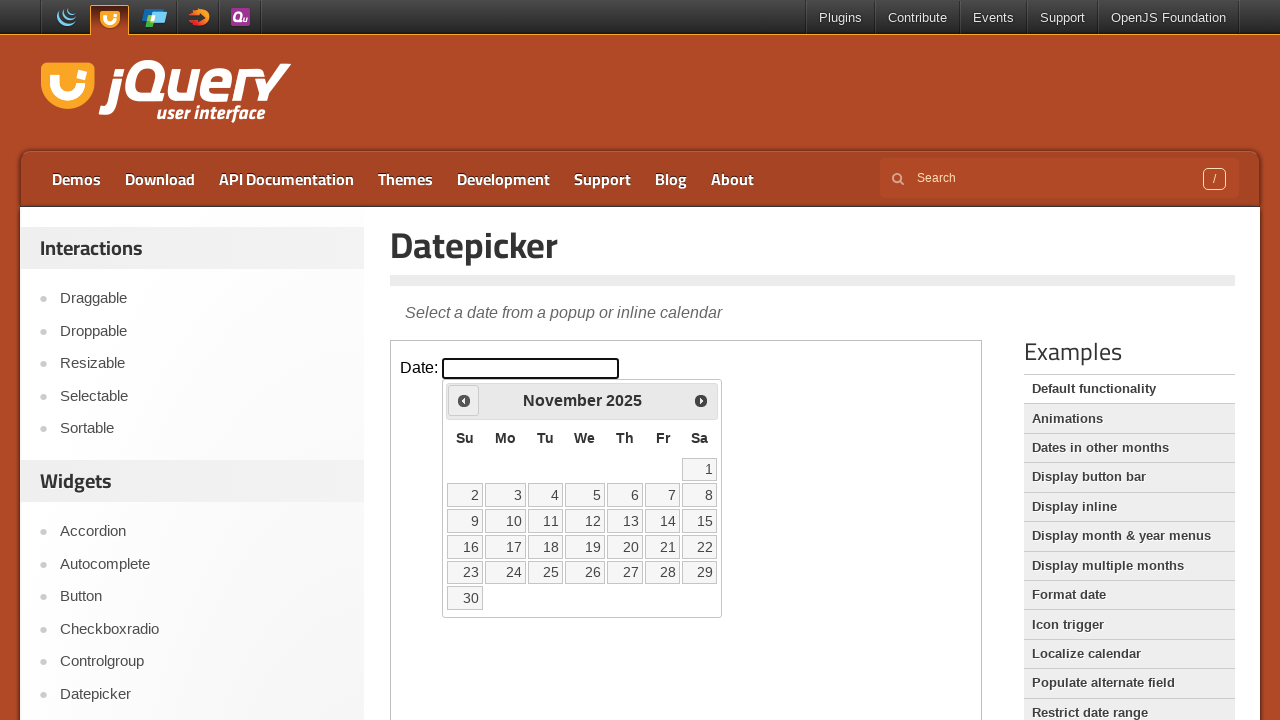

Retrieved current month: November
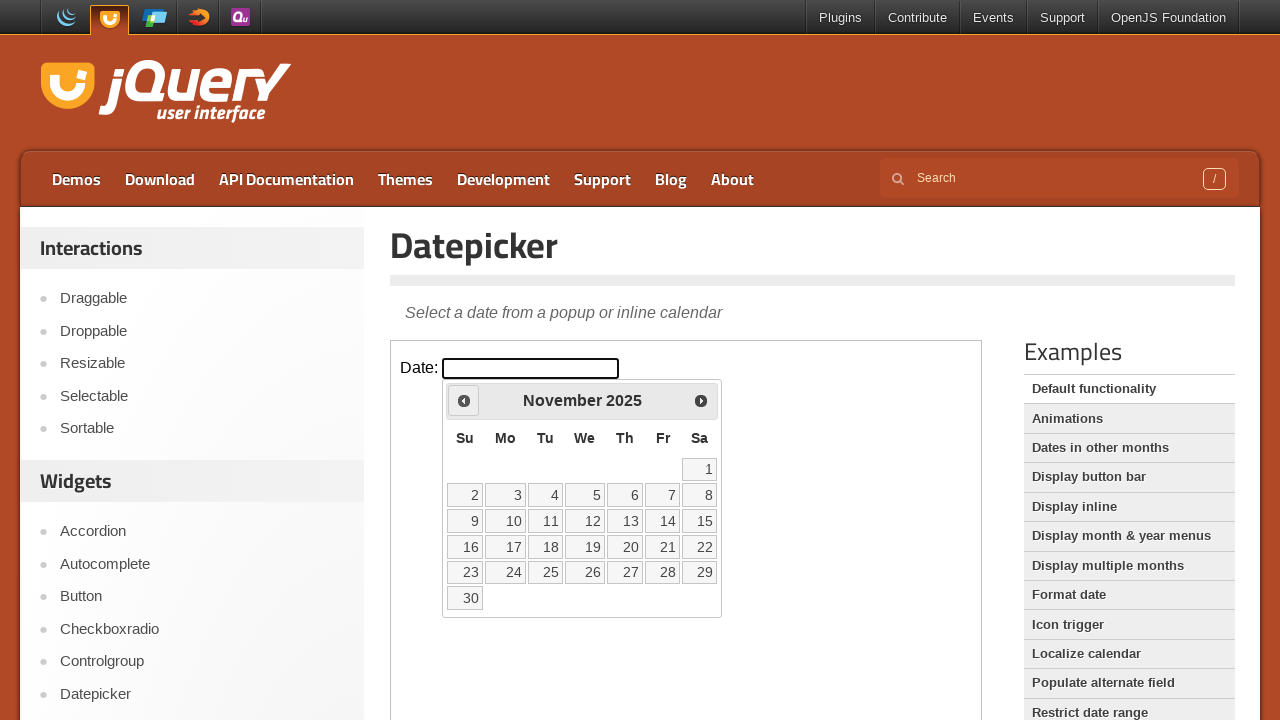

Retrieved current year: 2025
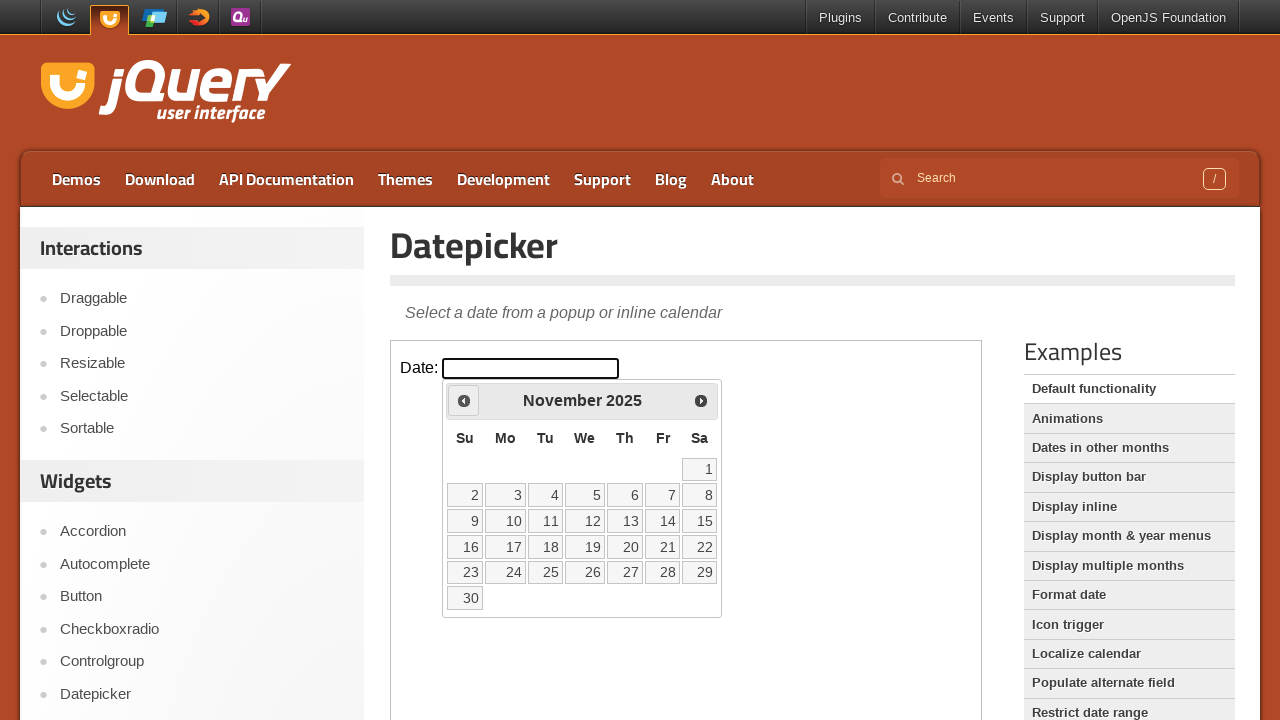

Clicked Previous button to navigate to earlier months at (464, 400) on iframe >> nth=0 >> internal:control=enter-frame >> span:has-text('Prev')
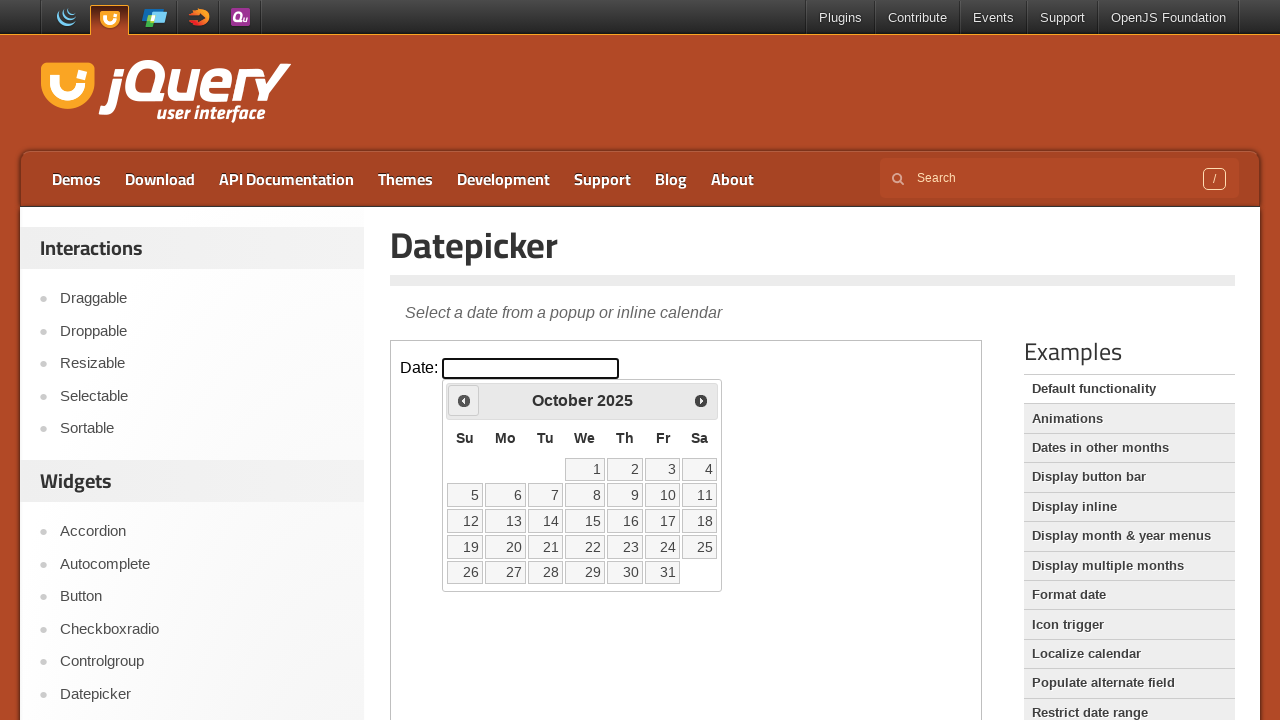

Retrieved current month: October
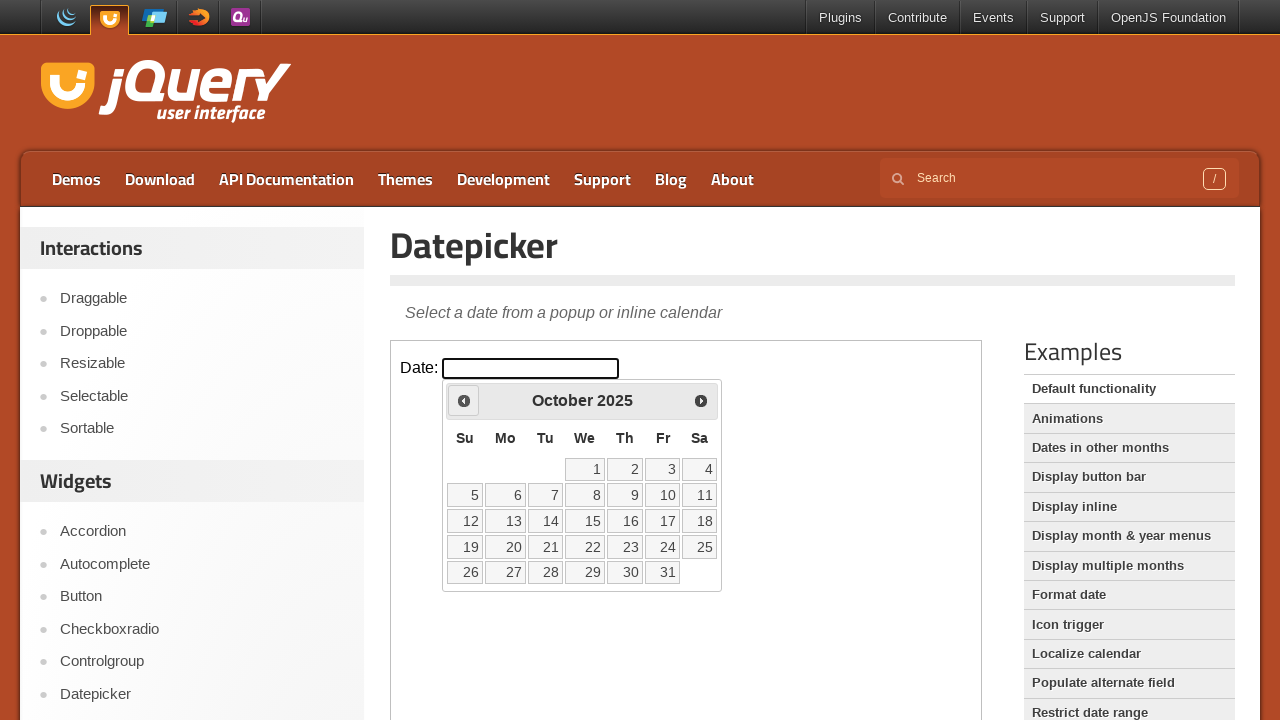

Retrieved current year: 2025
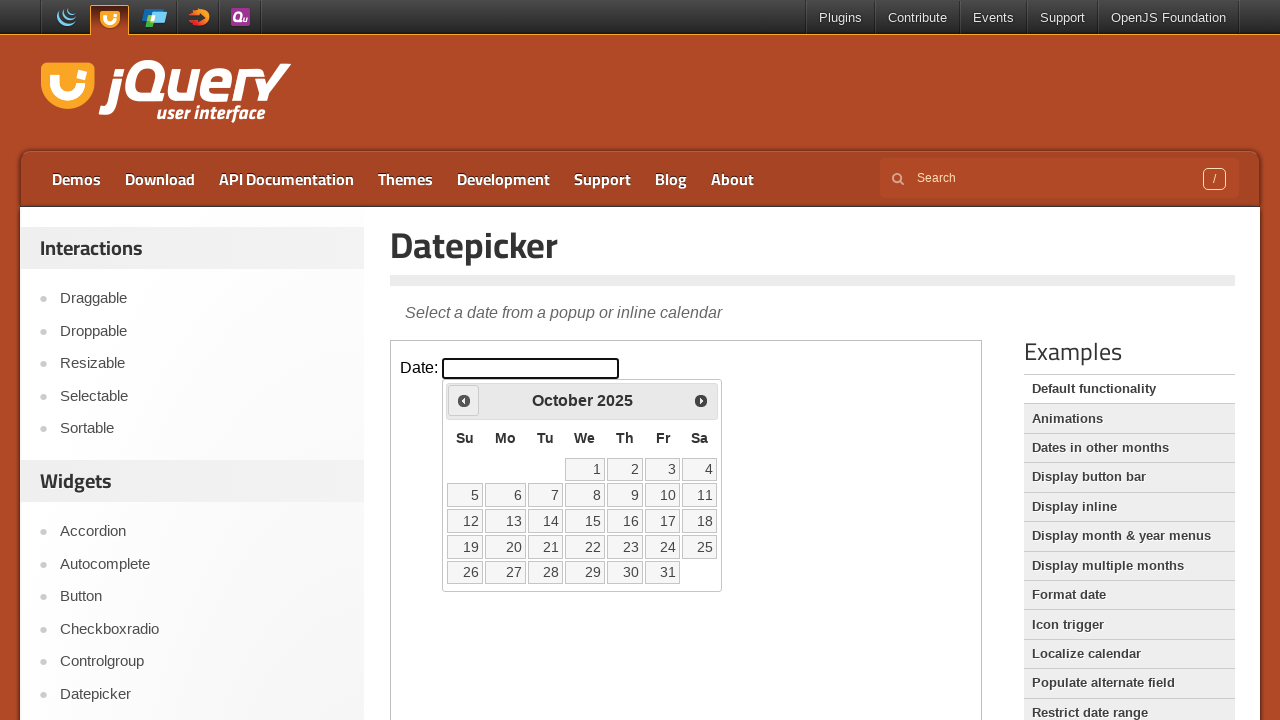

Clicked Previous button to navigate to earlier months at (464, 400) on iframe >> nth=0 >> internal:control=enter-frame >> span:has-text('Prev')
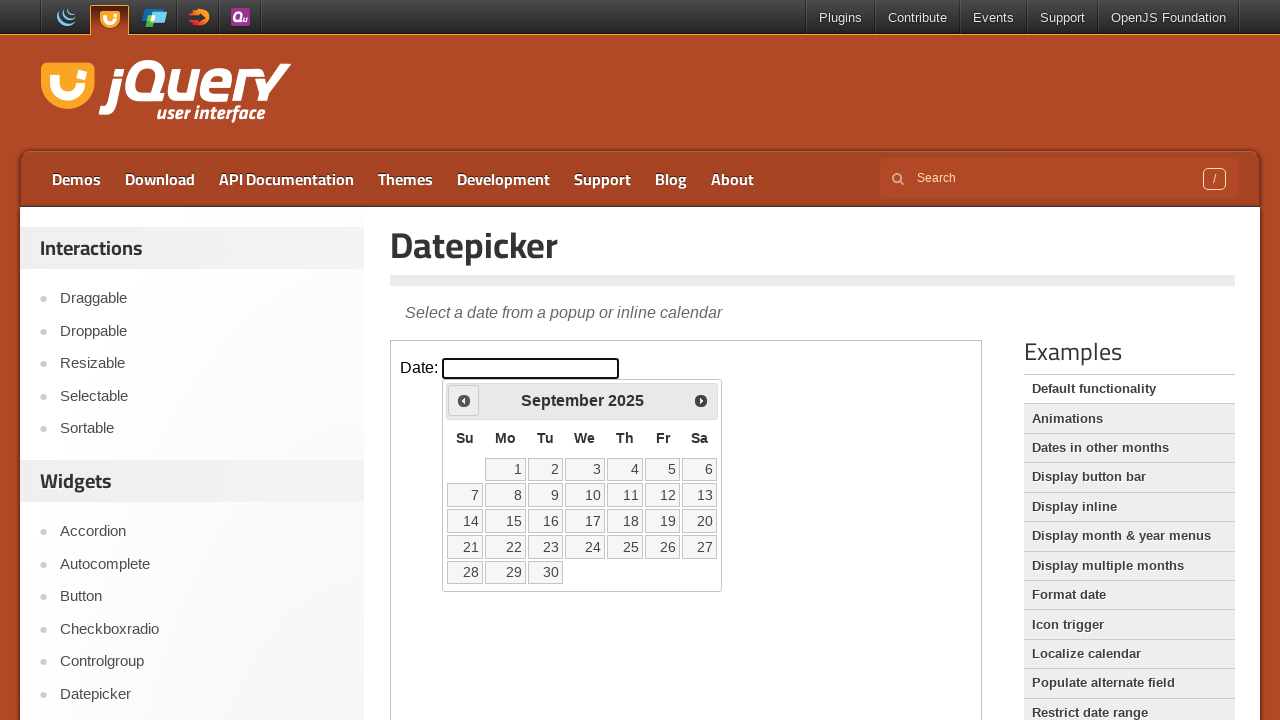

Retrieved current month: September
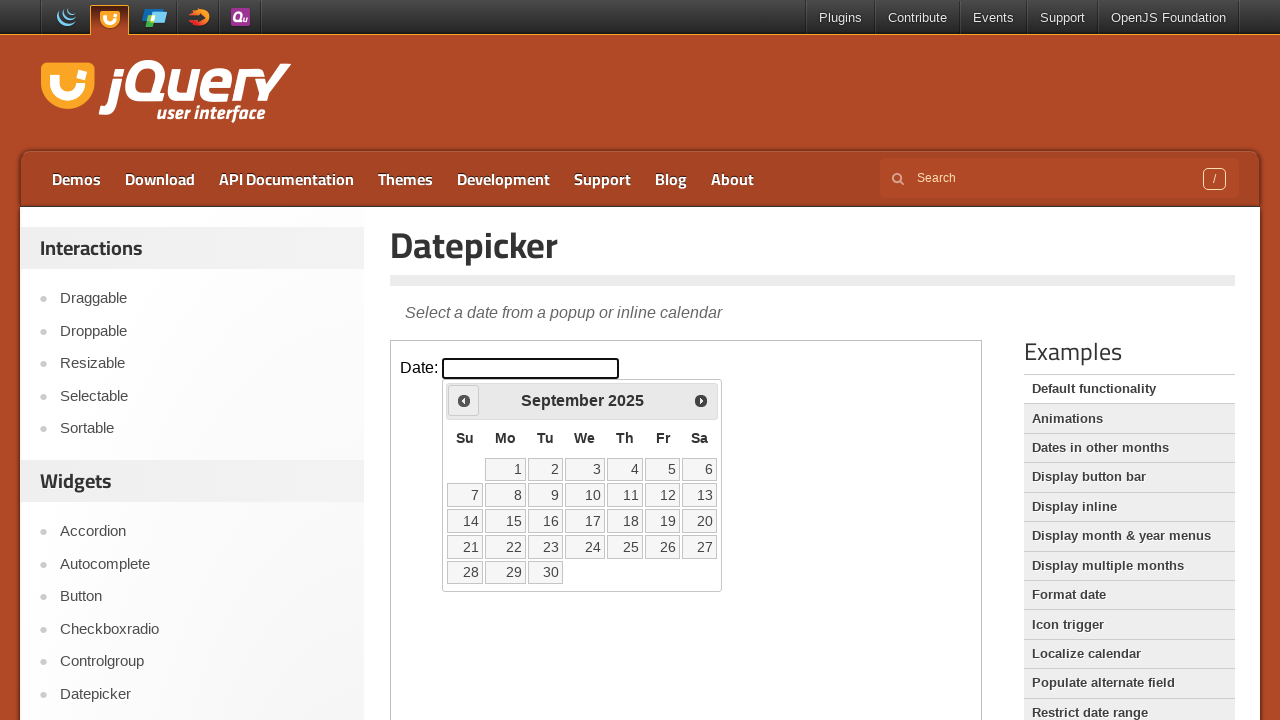

Retrieved current year: 2025
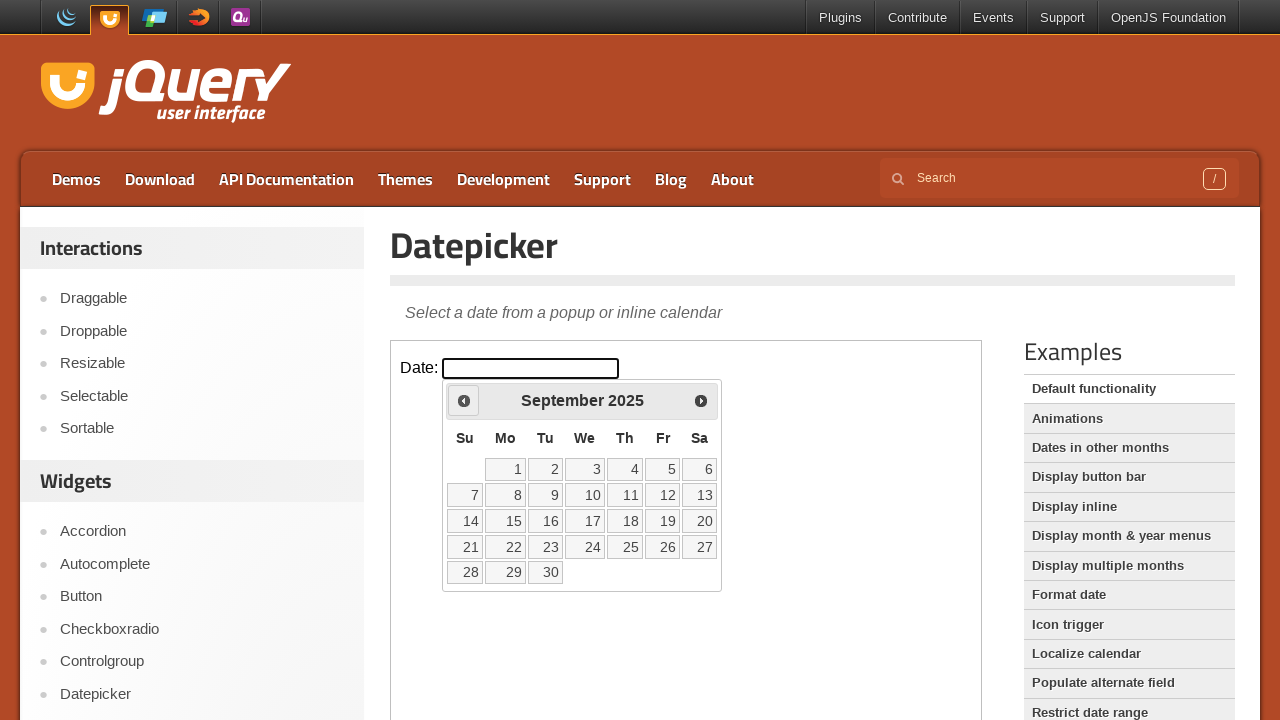

Clicked Previous button to navigate to earlier months at (464, 400) on iframe >> nth=0 >> internal:control=enter-frame >> span:has-text('Prev')
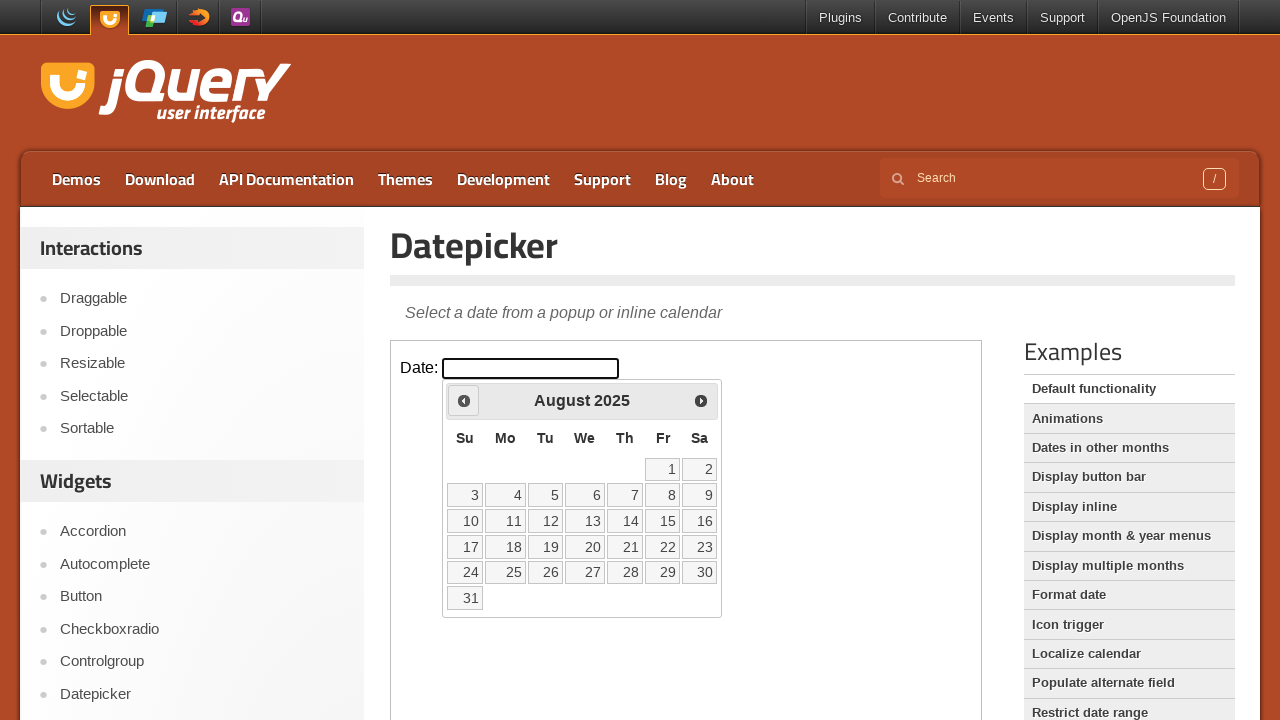

Retrieved current month: August
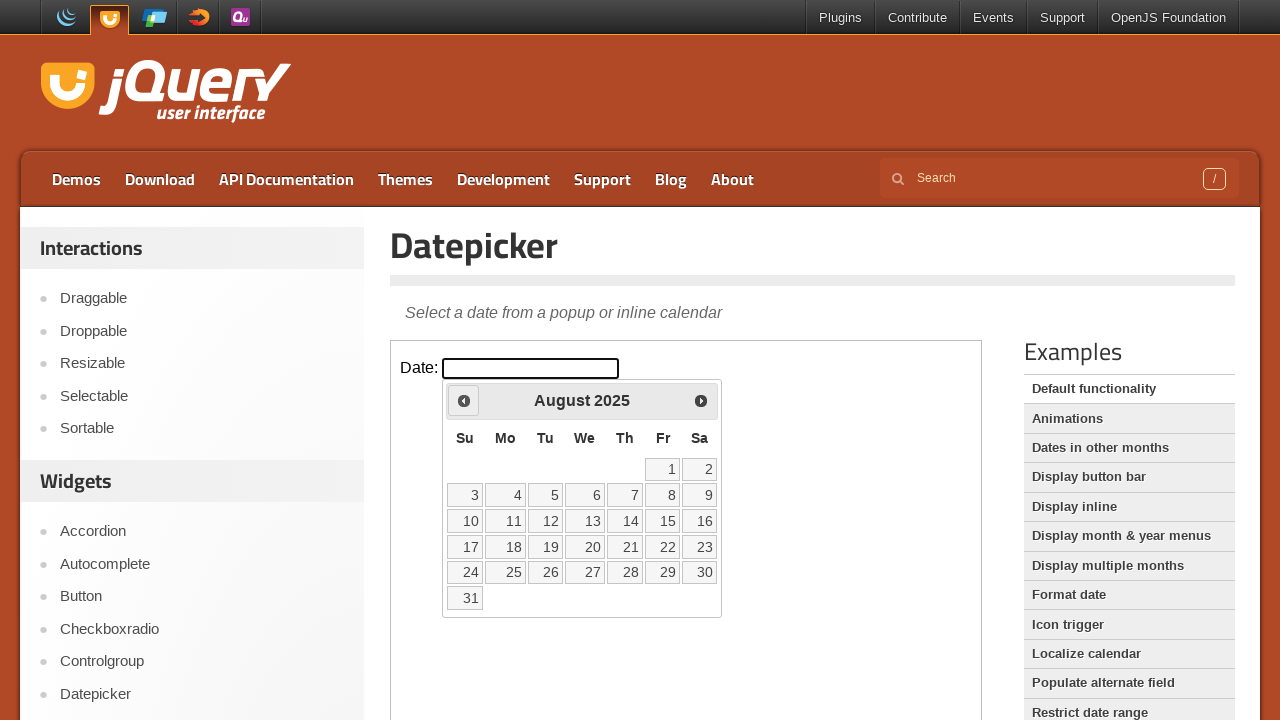

Retrieved current year: 2025
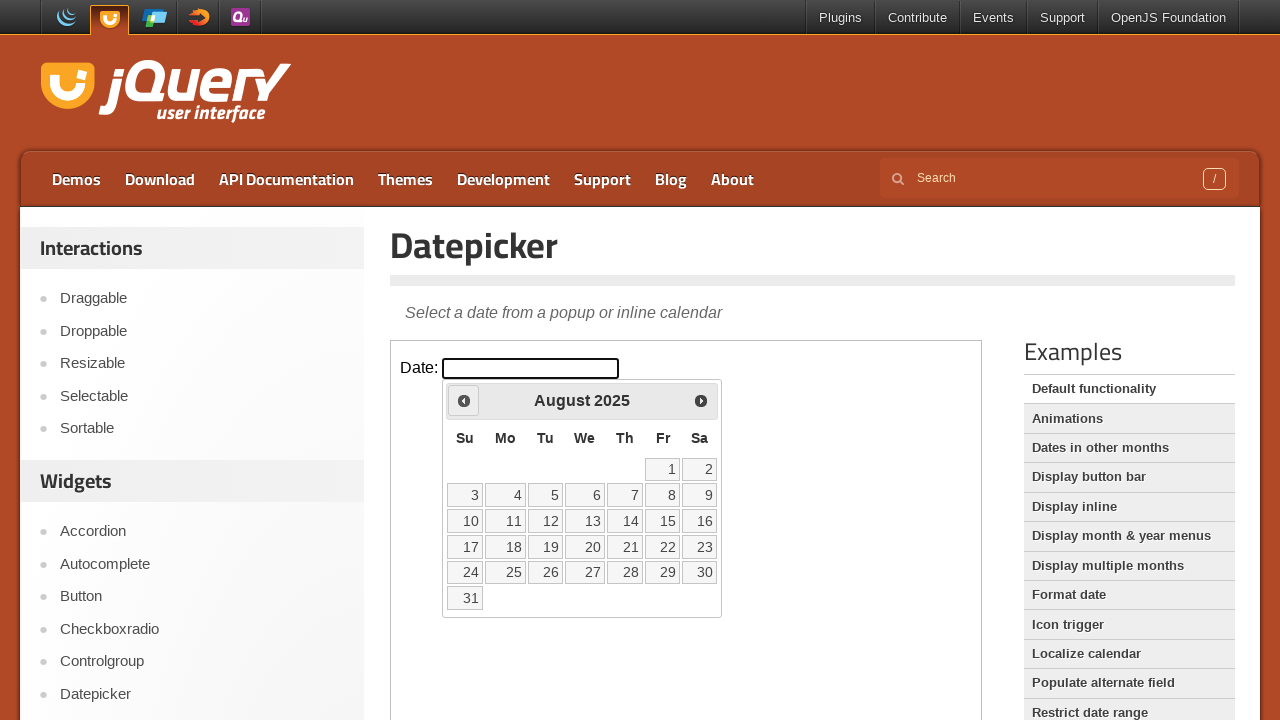

Clicked Previous button to navigate to earlier months at (464, 400) on iframe >> nth=0 >> internal:control=enter-frame >> span:has-text('Prev')
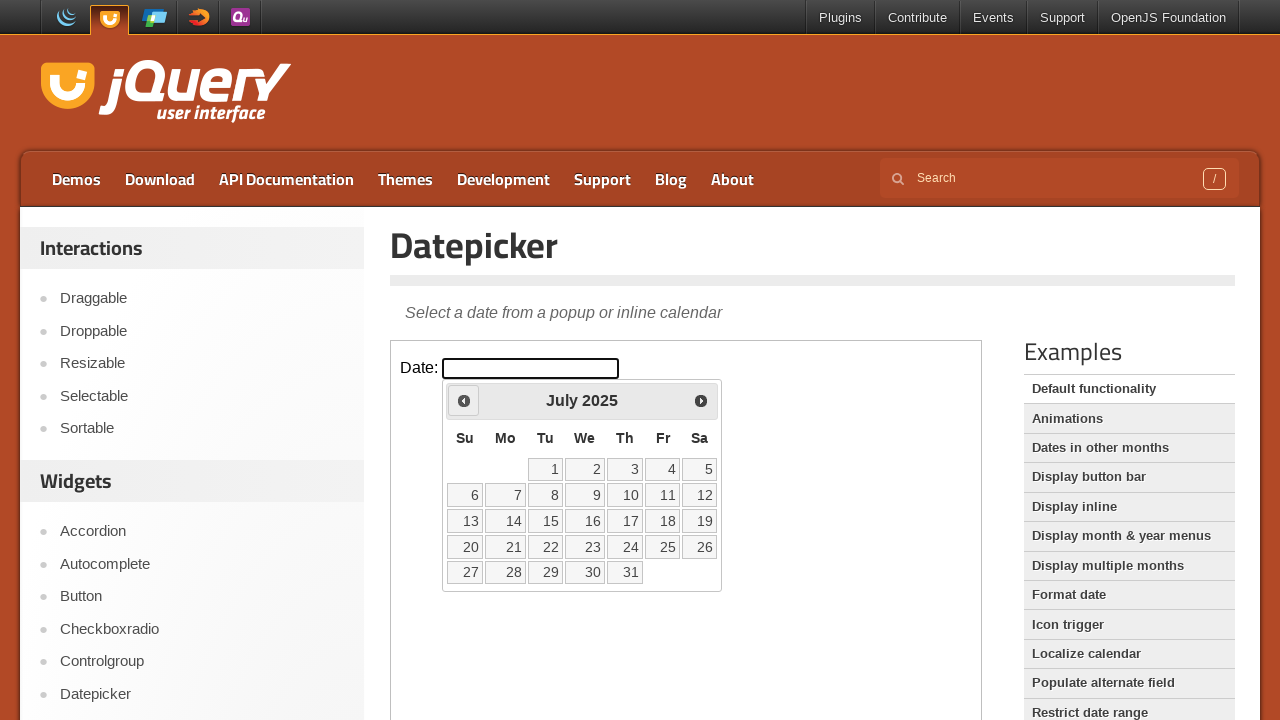

Retrieved current month: July
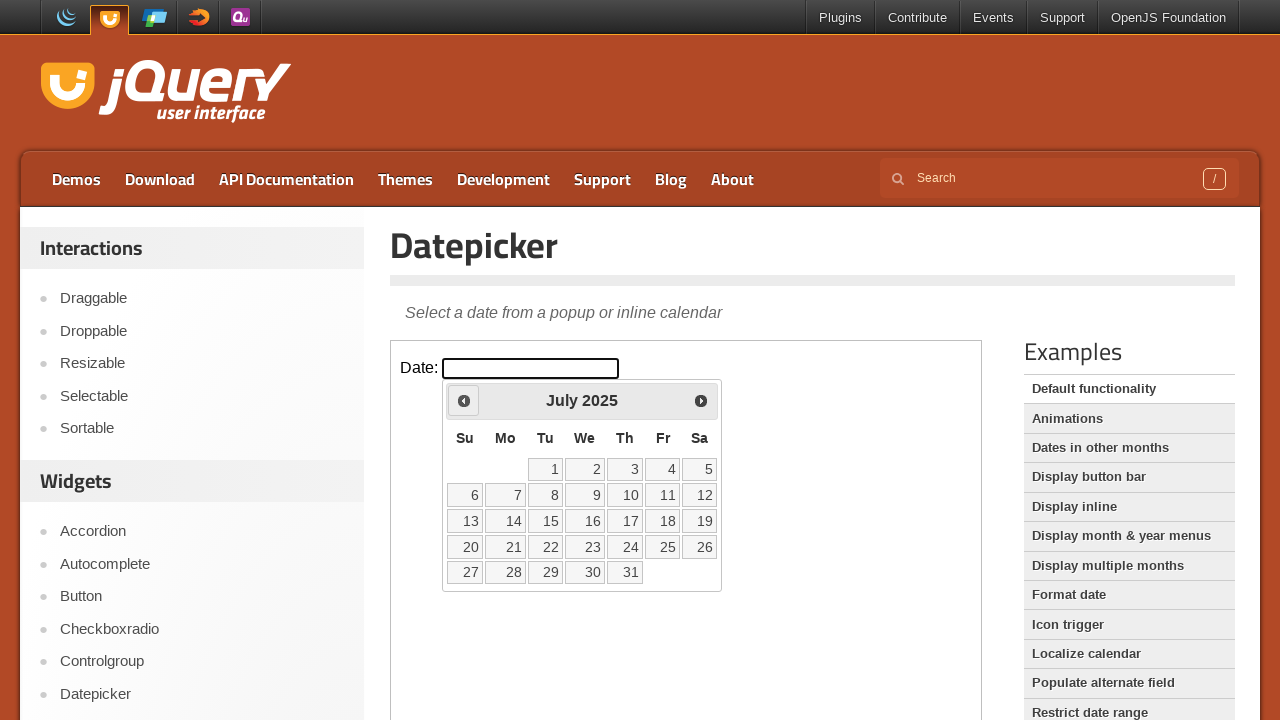

Retrieved current year: 2025
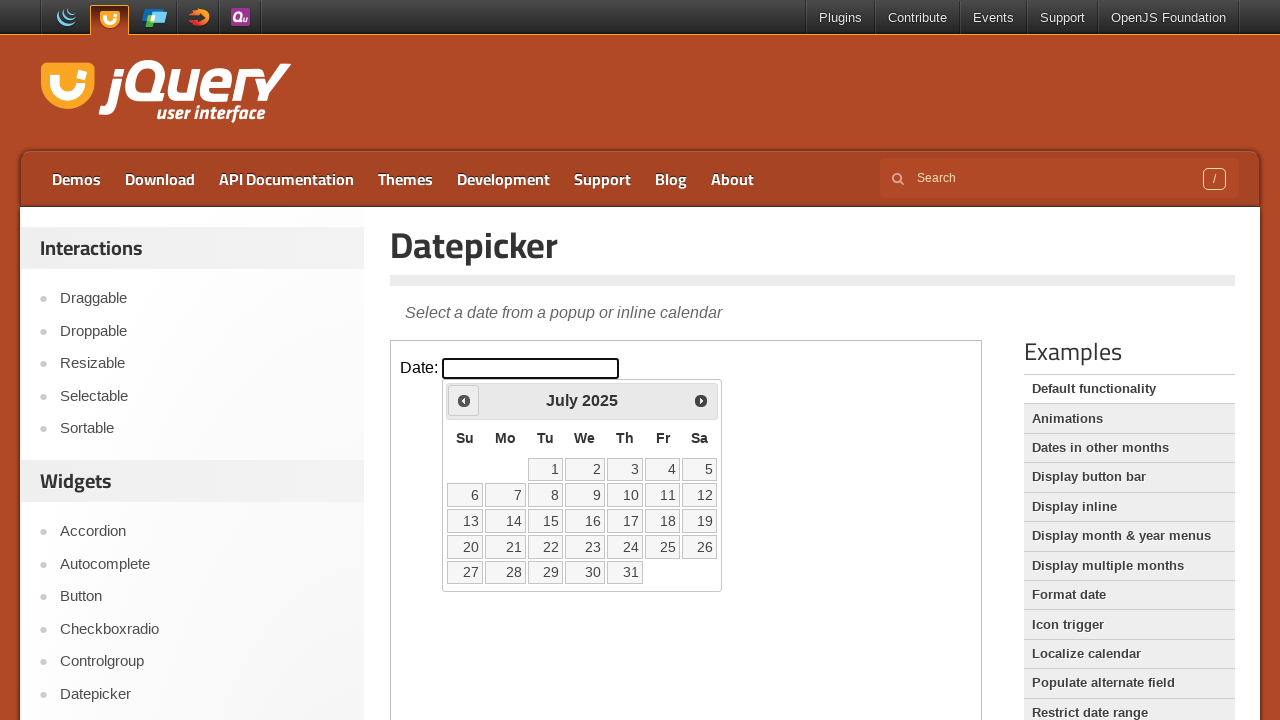

Clicked Previous button to navigate to earlier months at (464, 400) on iframe >> nth=0 >> internal:control=enter-frame >> span:has-text('Prev')
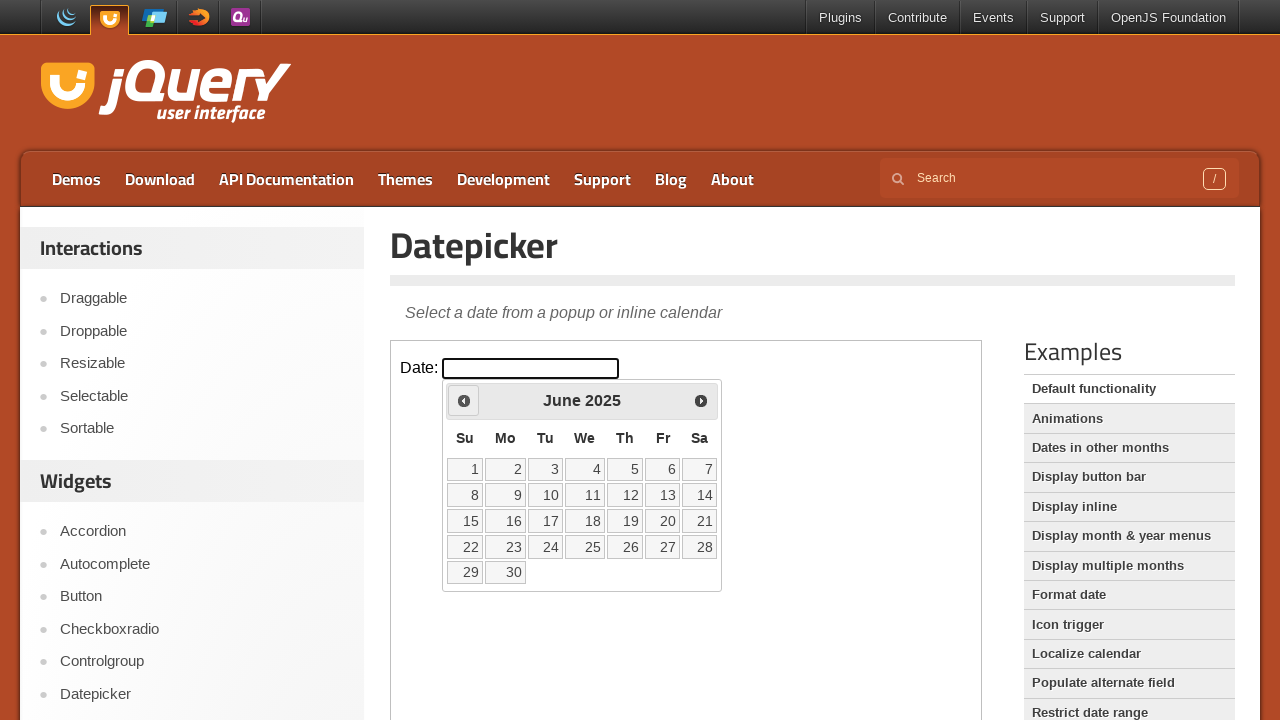

Retrieved current month: June
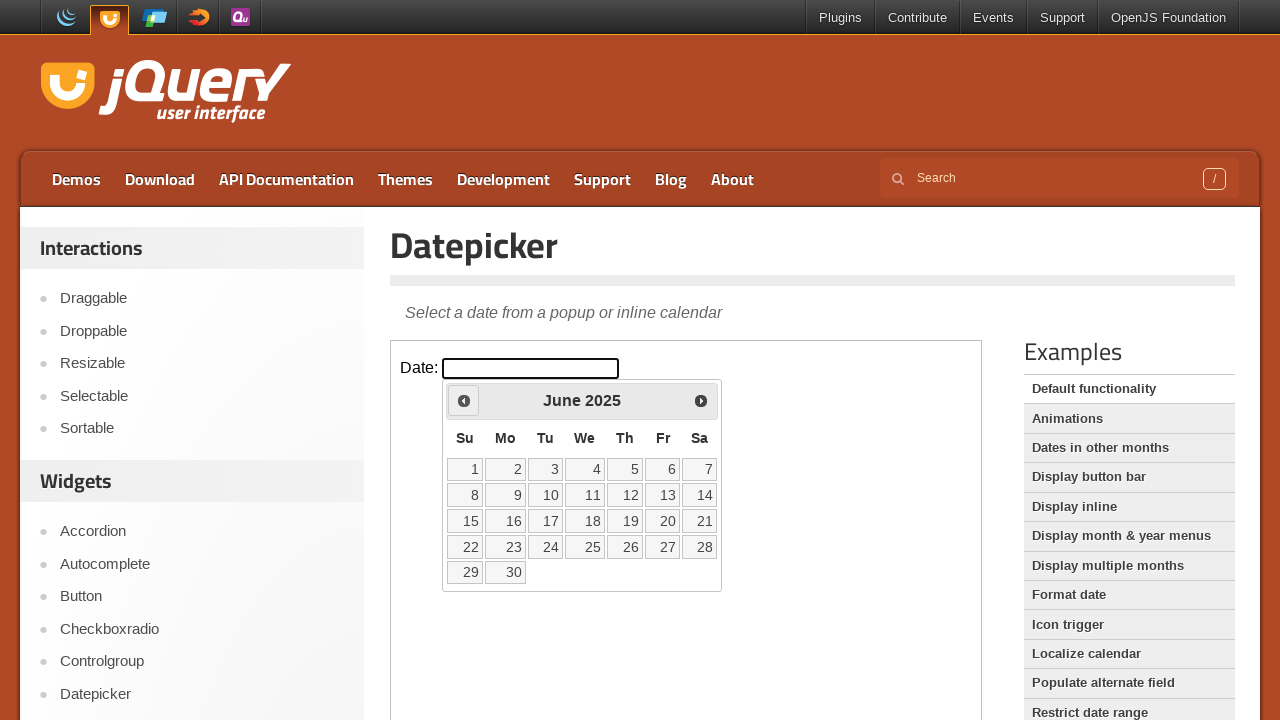

Retrieved current year: 2025
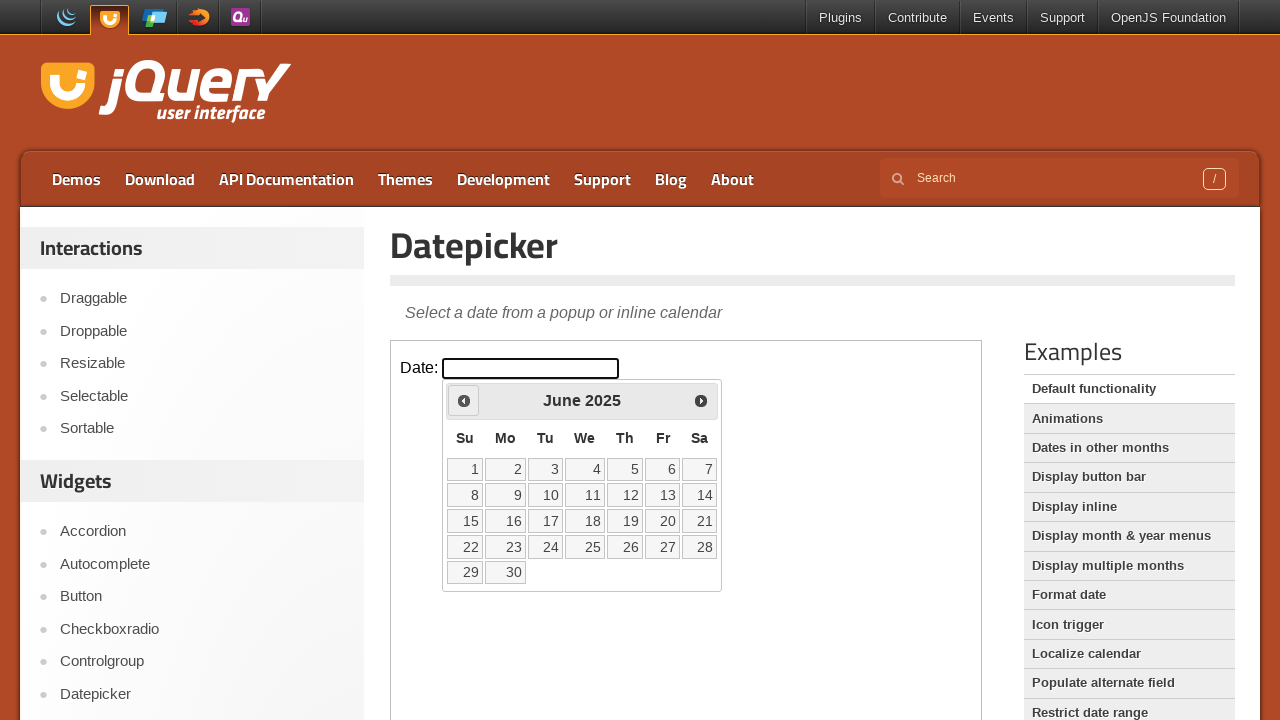

Clicked Previous button to navigate to earlier months at (464, 400) on iframe >> nth=0 >> internal:control=enter-frame >> span:has-text('Prev')
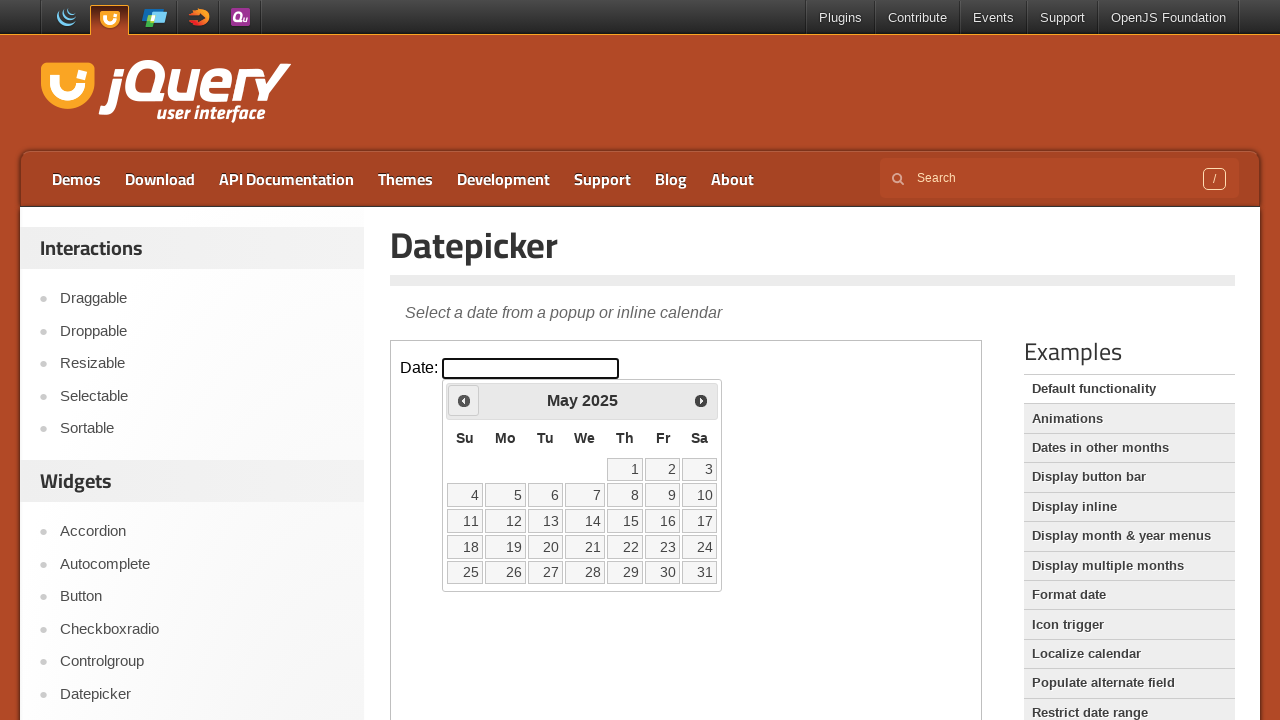

Retrieved current month: May
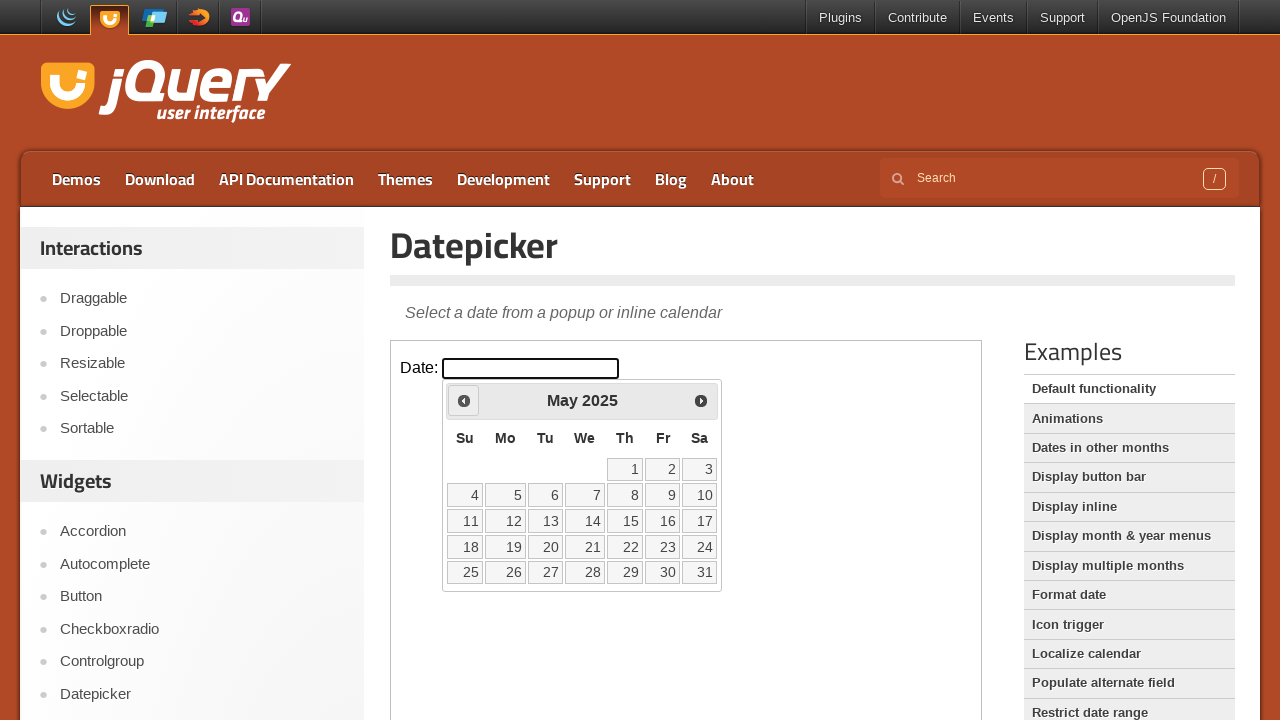

Retrieved current year: 2025
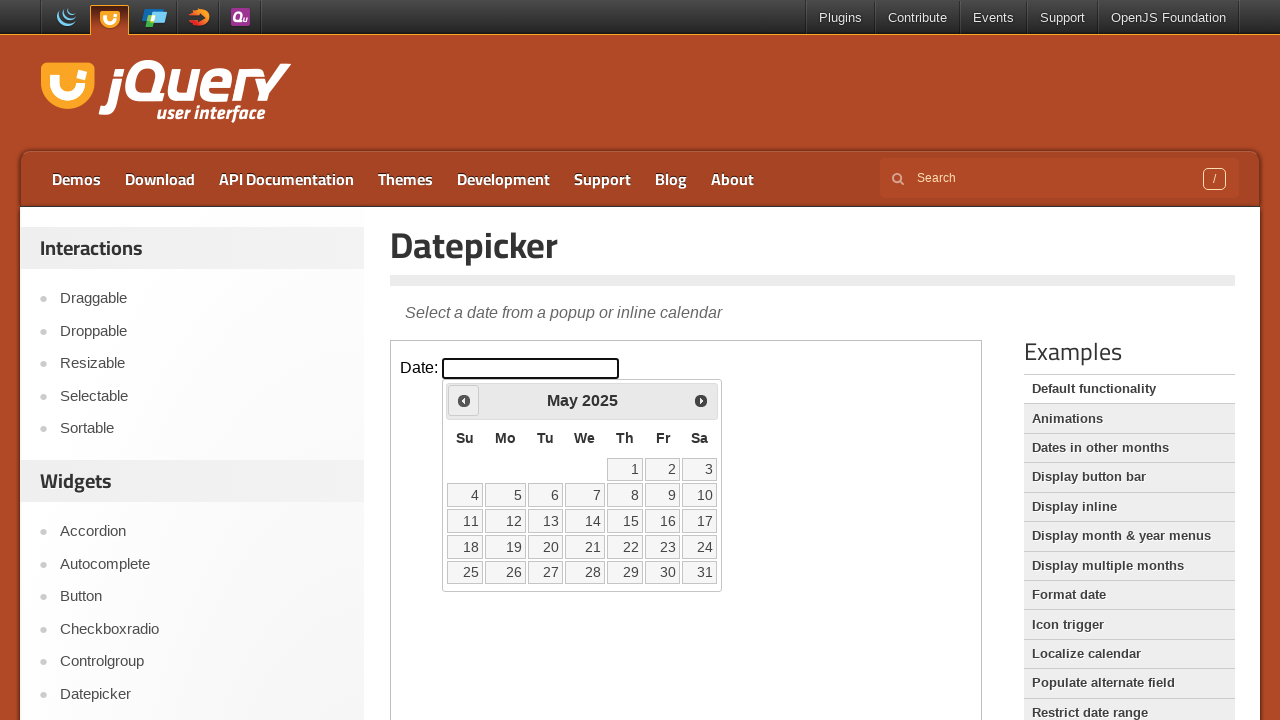

Clicked Previous button to navigate to earlier months at (464, 400) on iframe >> nth=0 >> internal:control=enter-frame >> span:has-text('Prev')
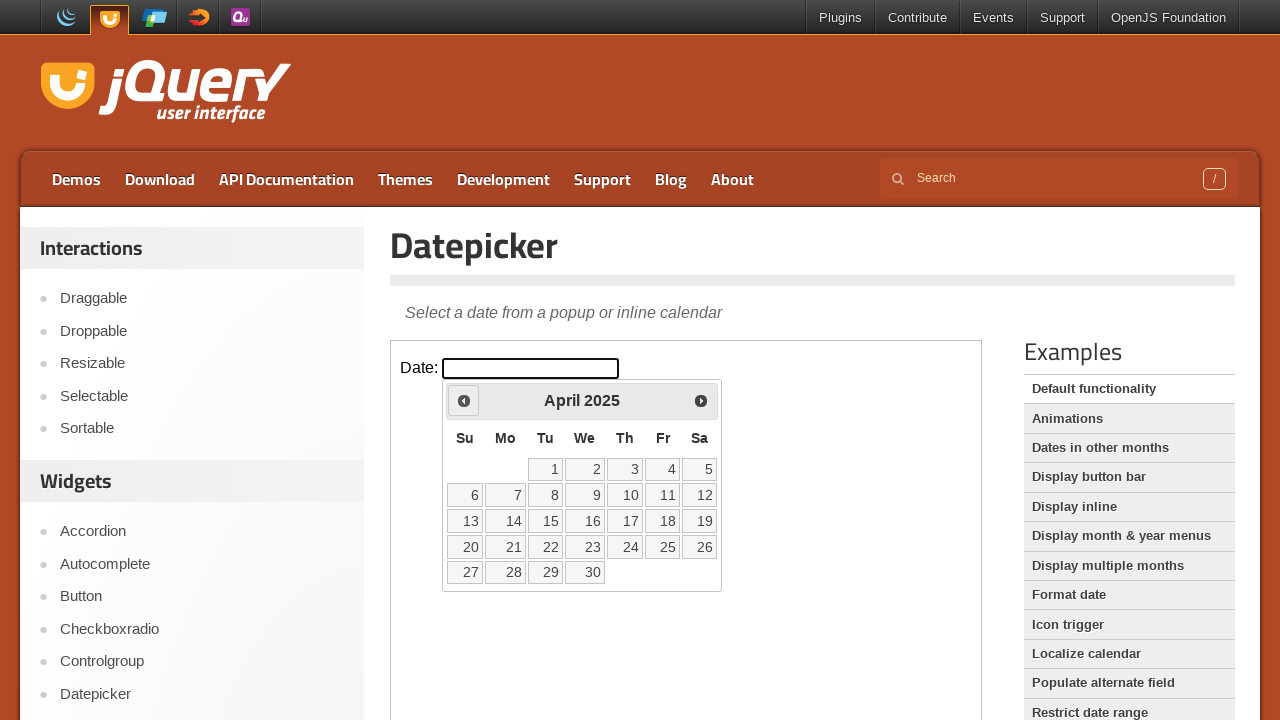

Retrieved current month: April
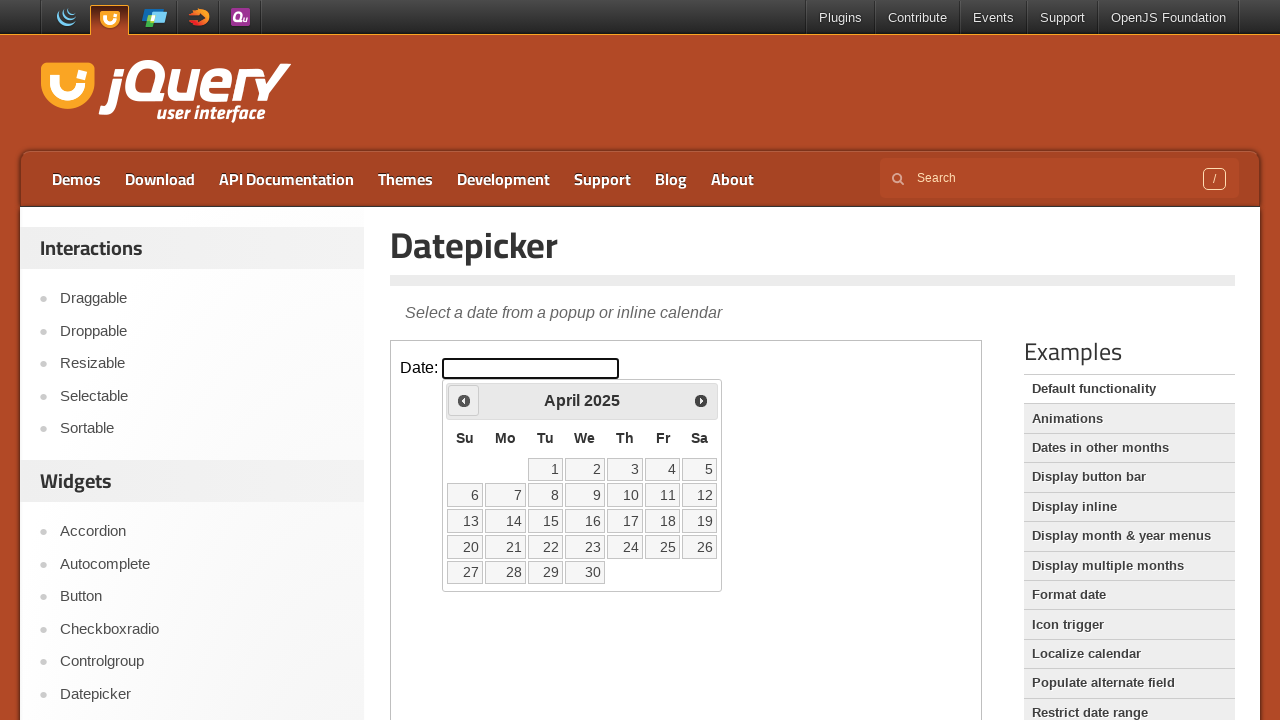

Retrieved current year: 2025
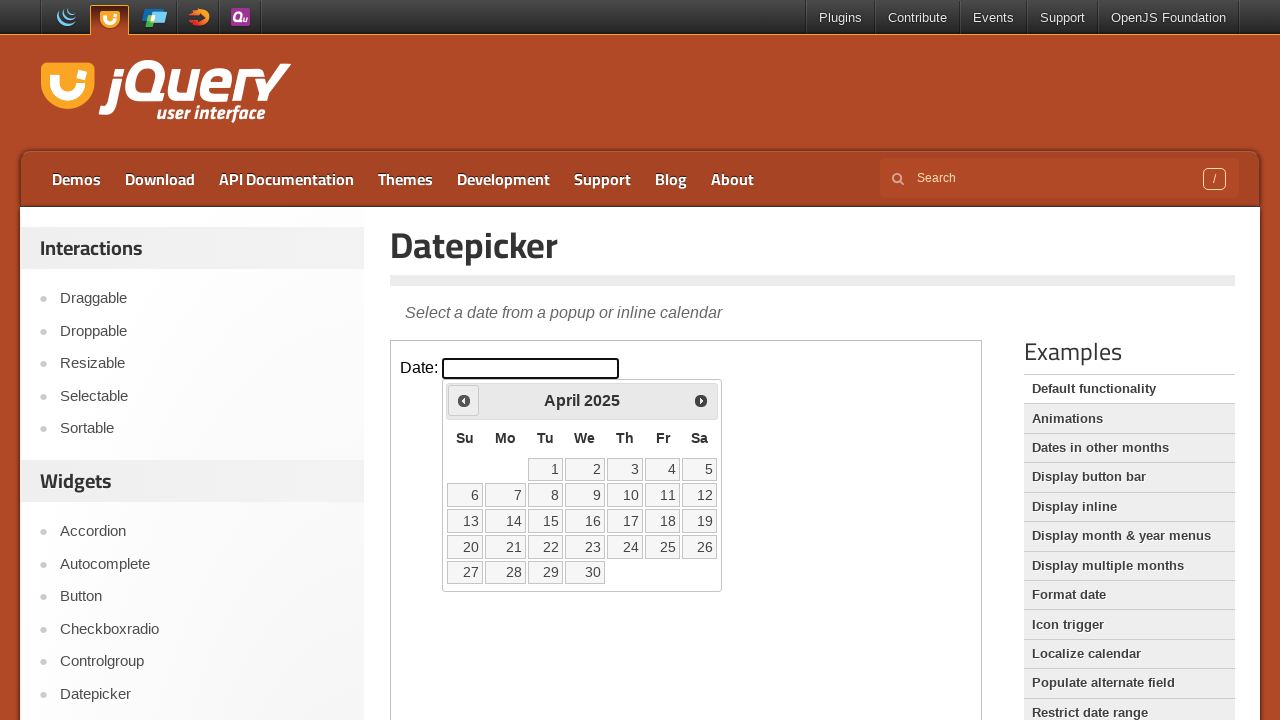

Clicked Previous button to navigate to earlier months at (464, 400) on iframe >> nth=0 >> internal:control=enter-frame >> span:has-text('Prev')
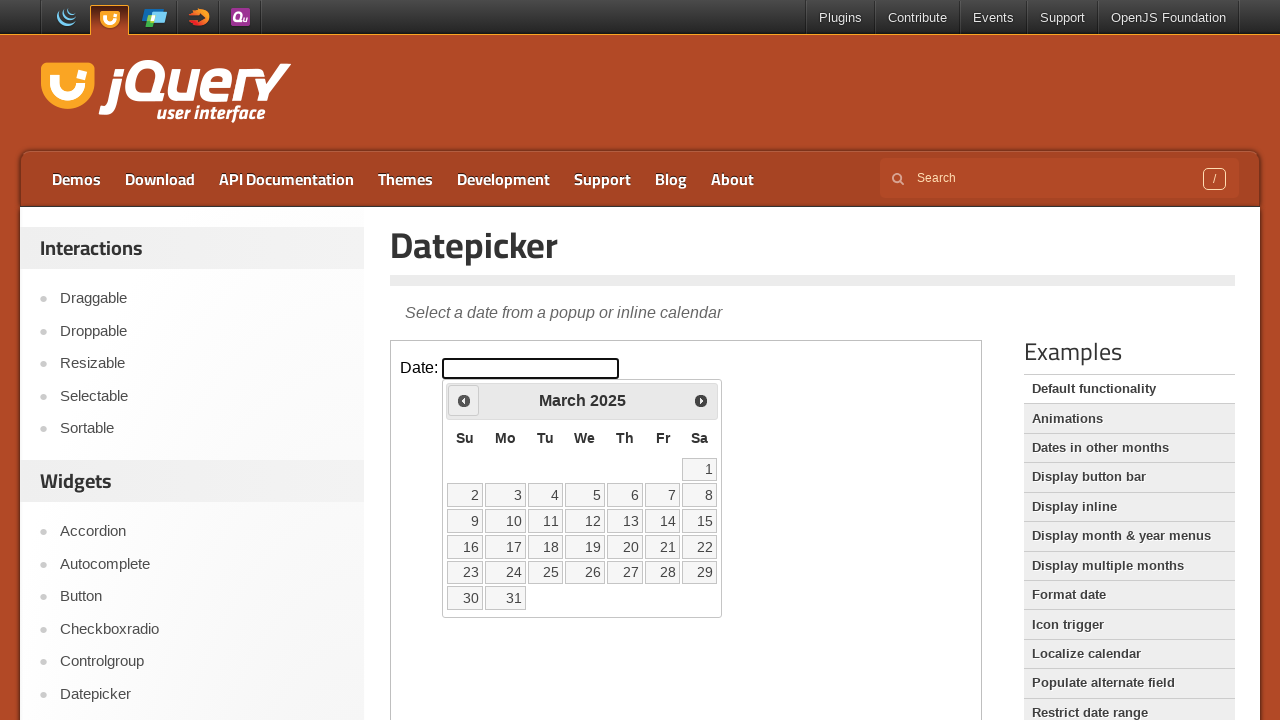

Retrieved current month: March
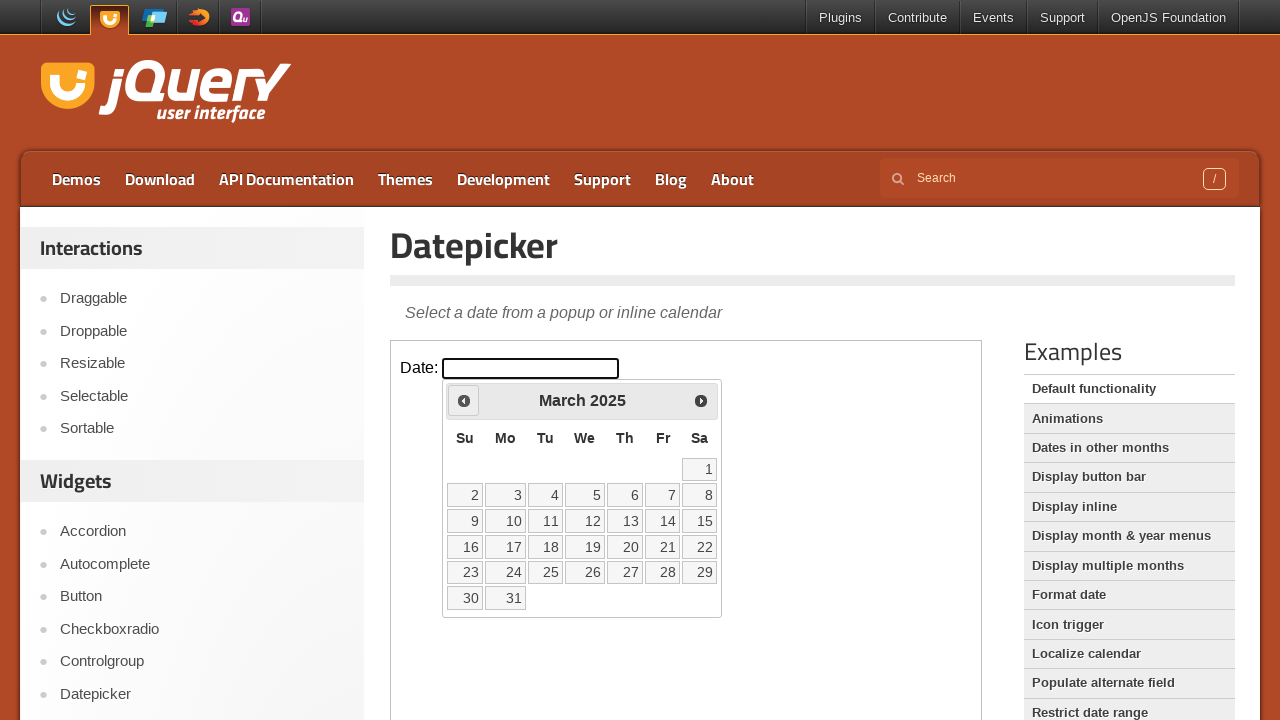

Retrieved current year: 2025
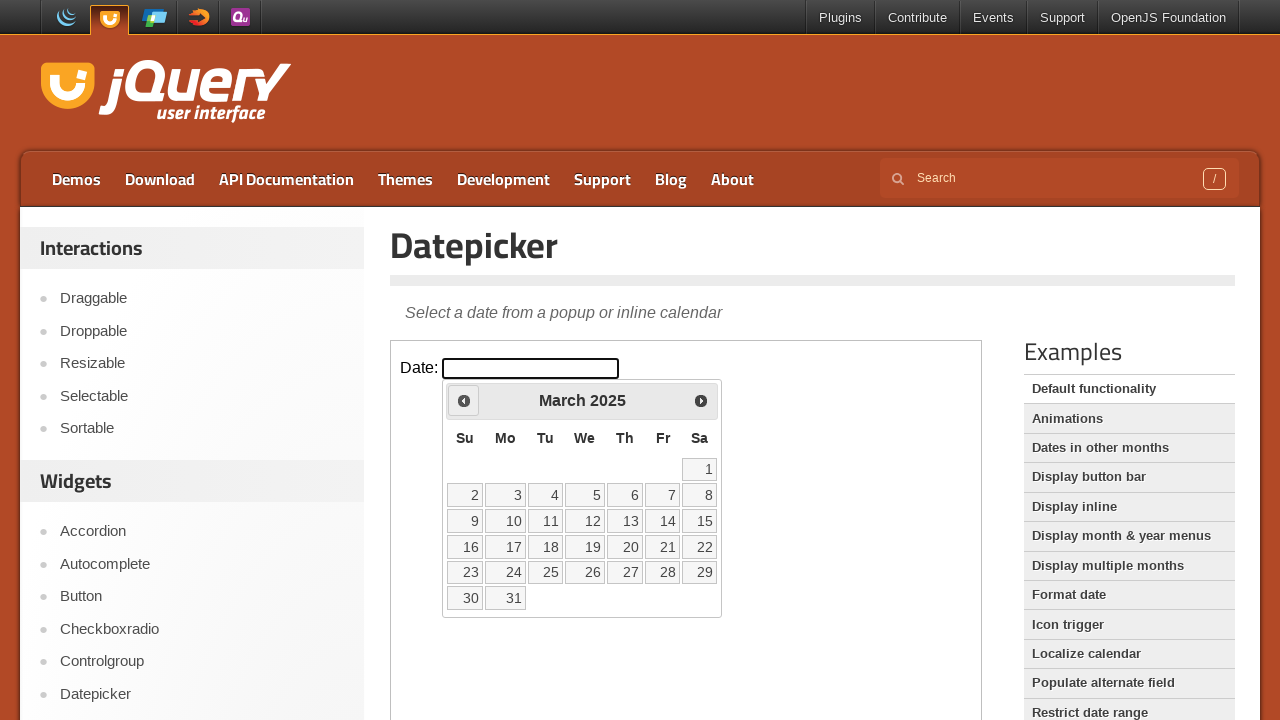

Clicked Previous button to navigate to earlier months at (464, 400) on iframe >> nth=0 >> internal:control=enter-frame >> span:has-text('Prev')
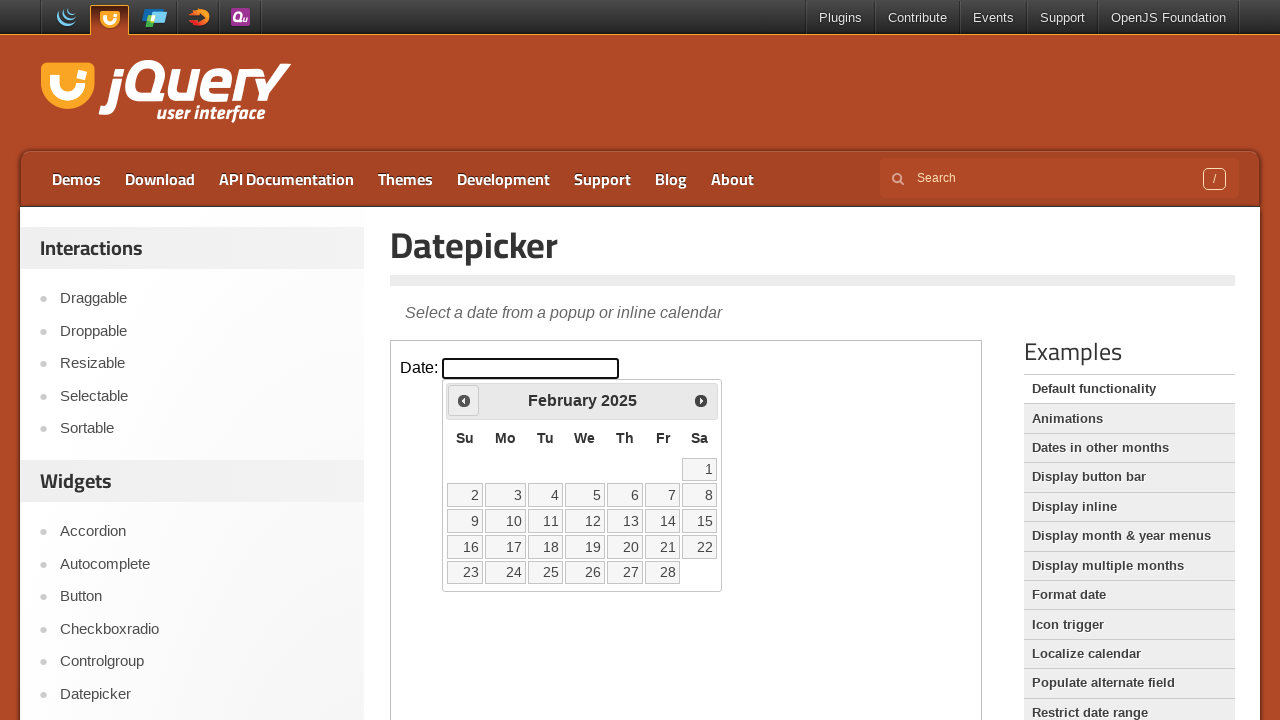

Retrieved current month: February
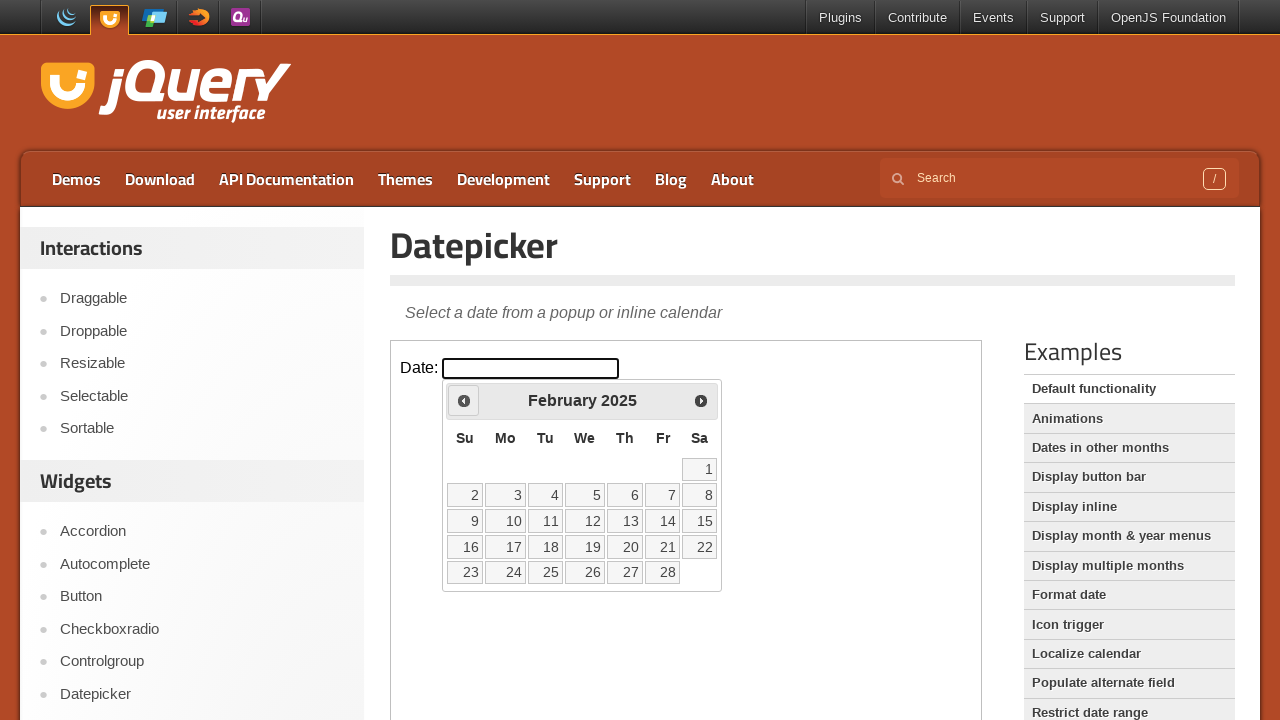

Retrieved current year: 2025
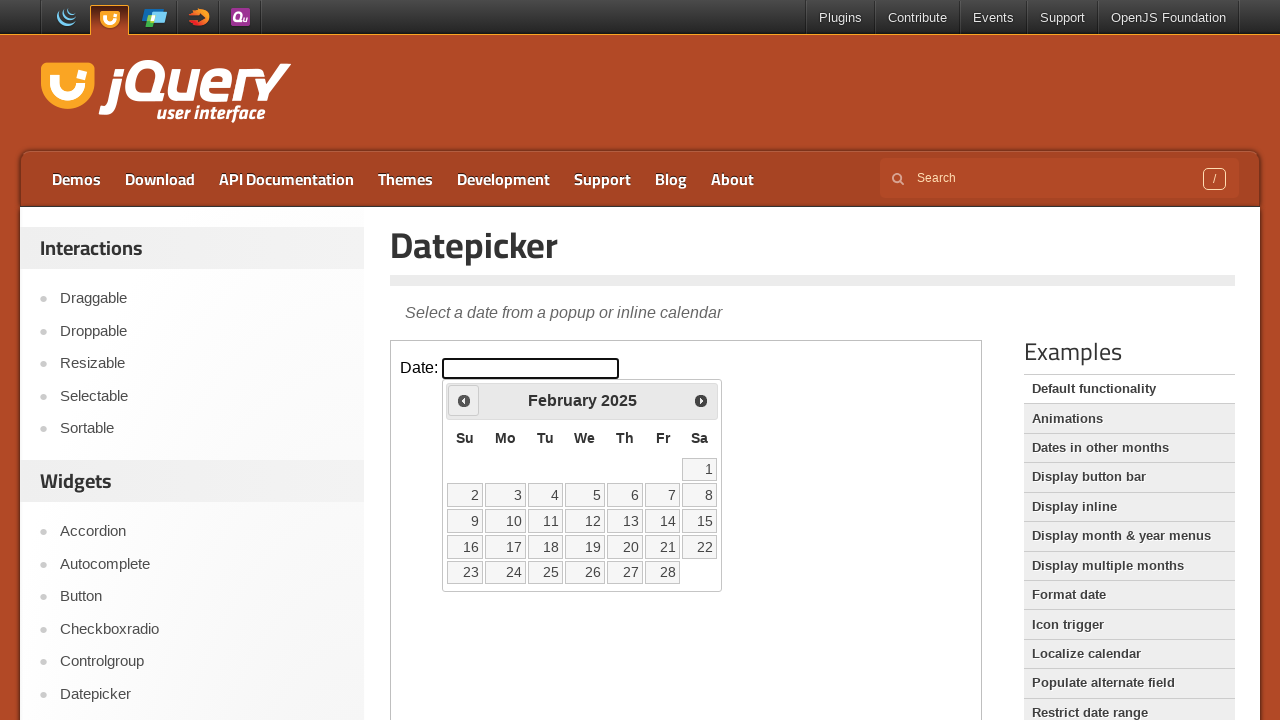

Clicked Previous button to navigate to earlier months at (464, 400) on iframe >> nth=0 >> internal:control=enter-frame >> span:has-text('Prev')
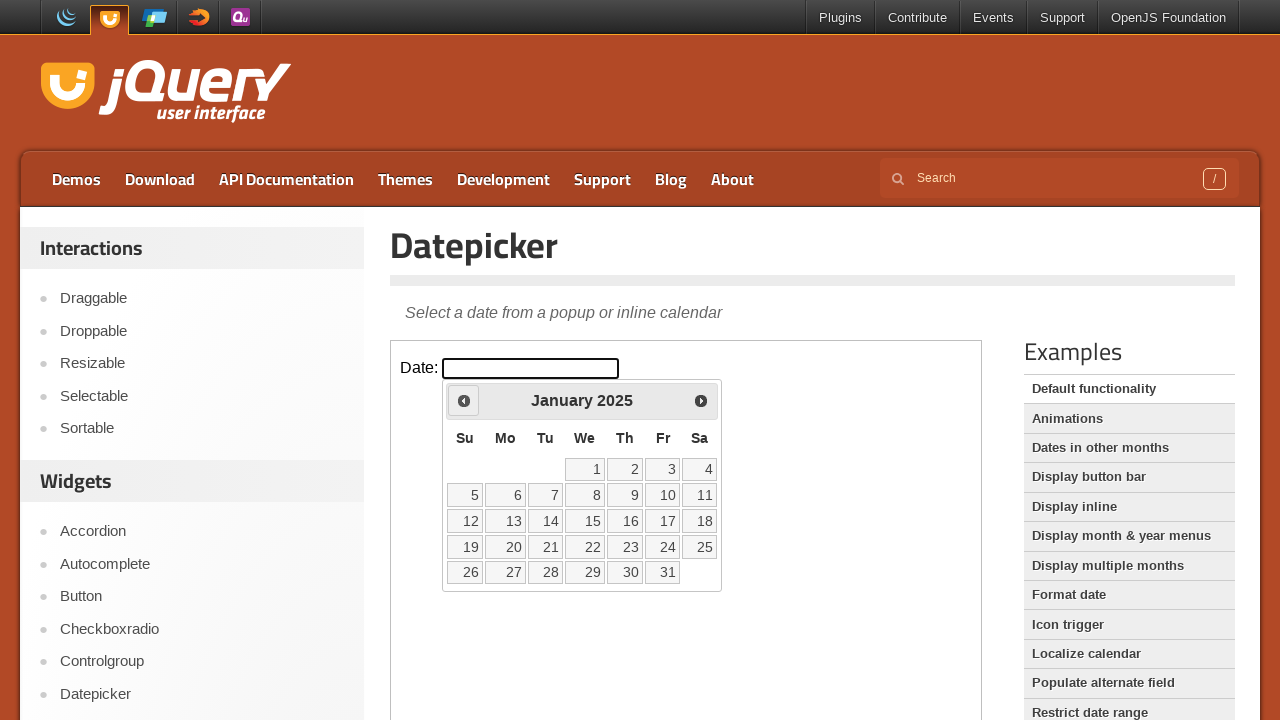

Retrieved current month: January
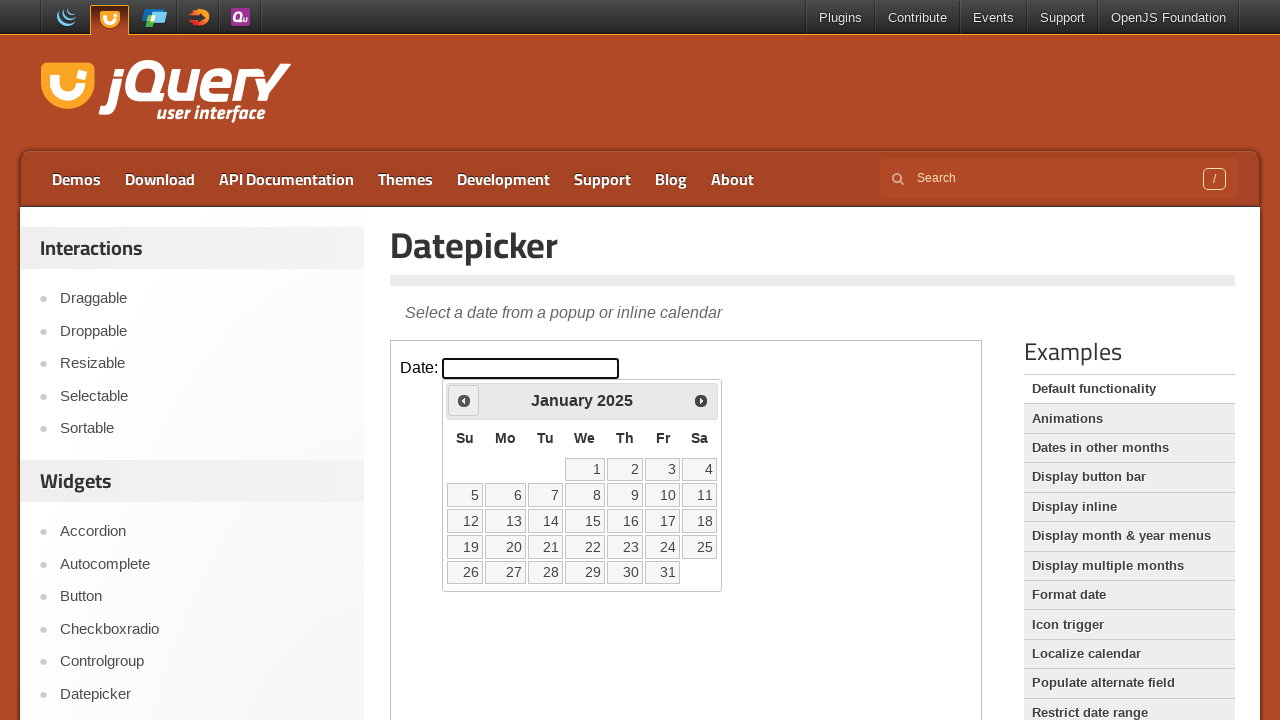

Retrieved current year: 2025
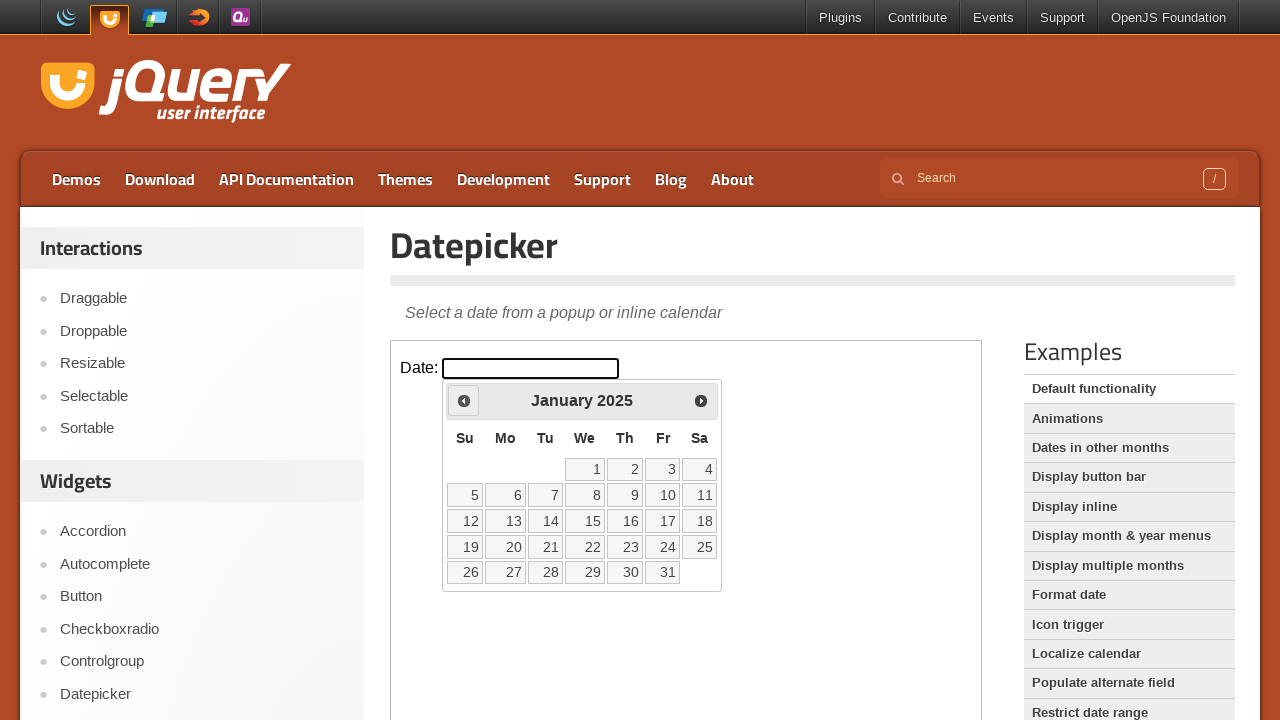

Clicked Previous button to navigate to earlier months at (464, 400) on iframe >> nth=0 >> internal:control=enter-frame >> span:has-text('Prev')
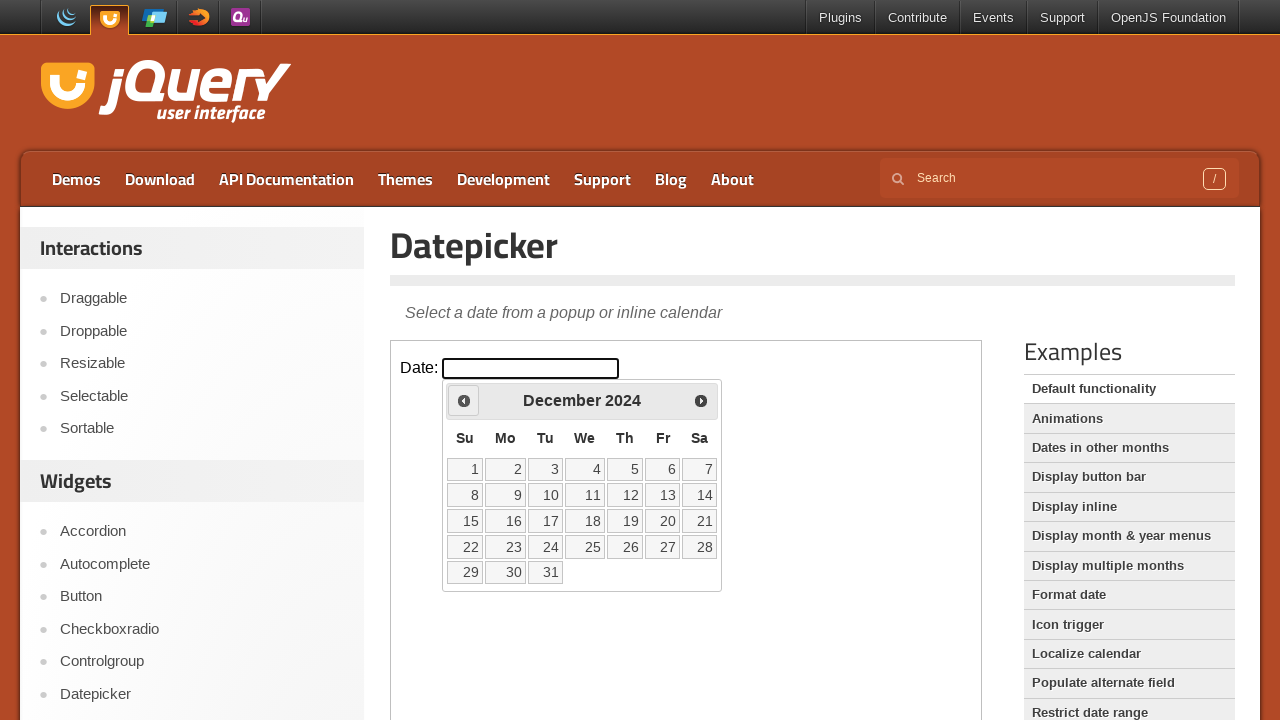

Retrieved current month: December
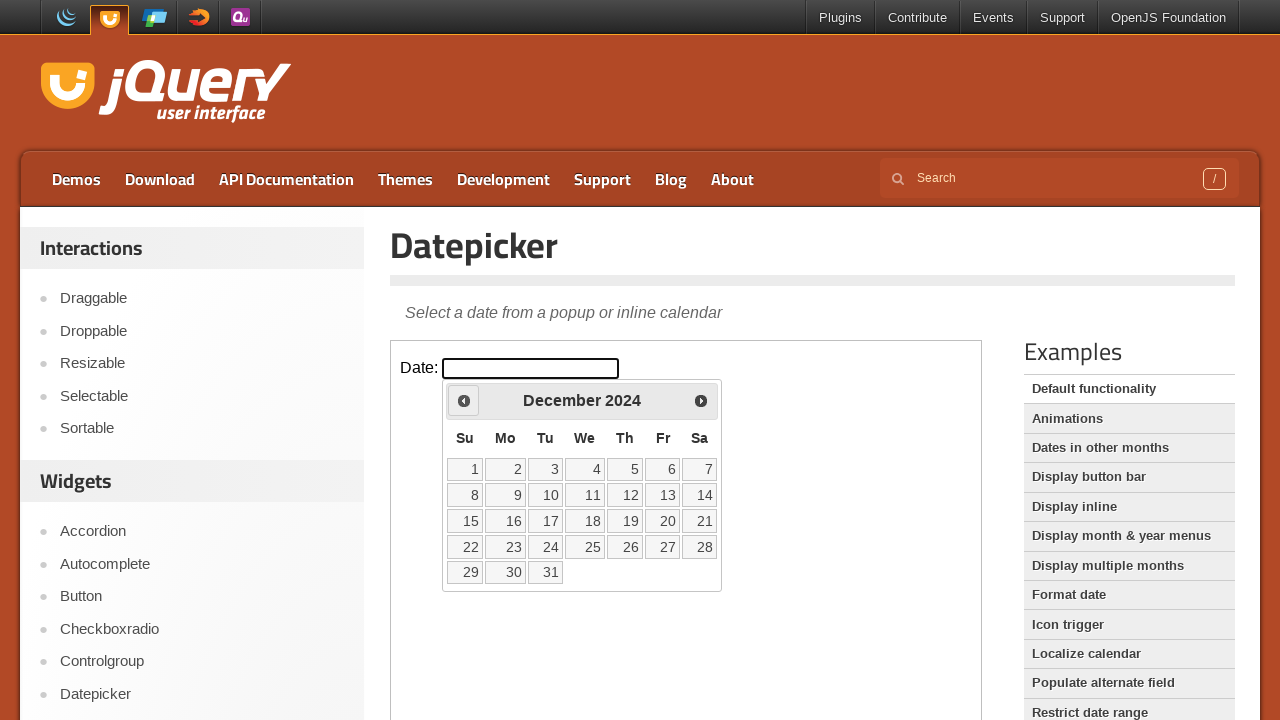

Retrieved current year: 2024
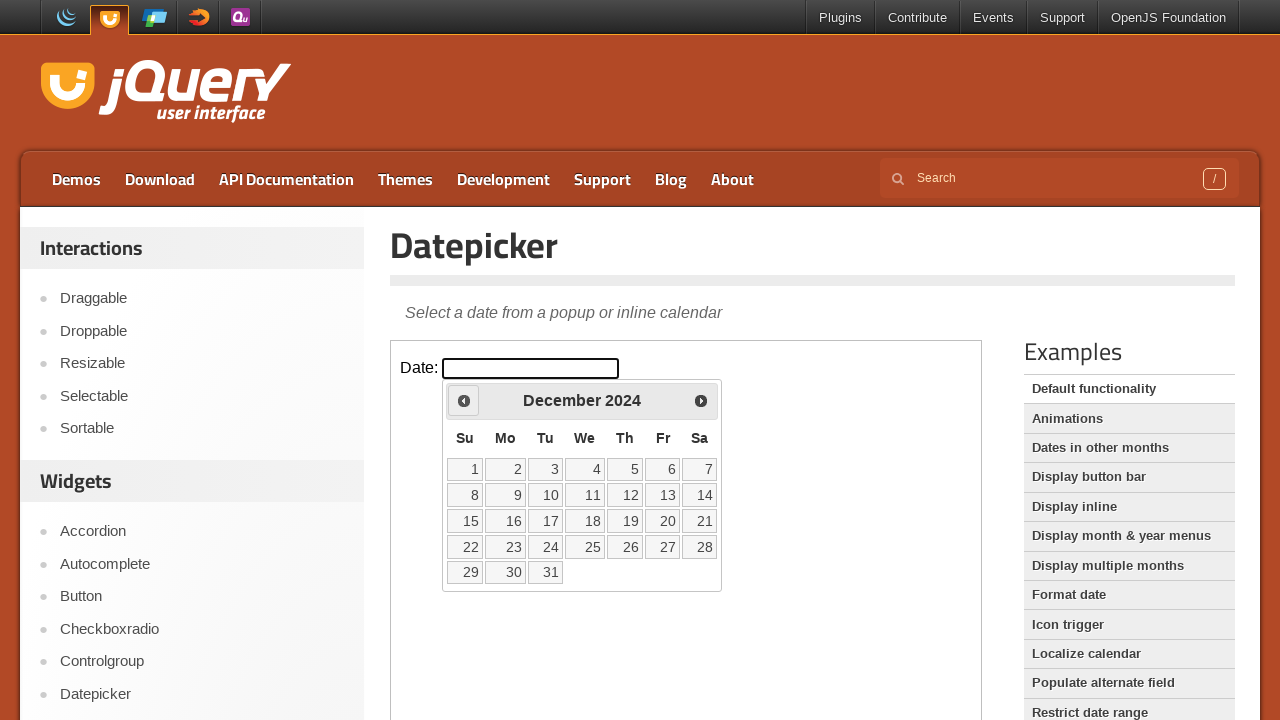

Clicked Previous button to navigate to earlier months at (464, 400) on iframe >> nth=0 >> internal:control=enter-frame >> span:has-text('Prev')
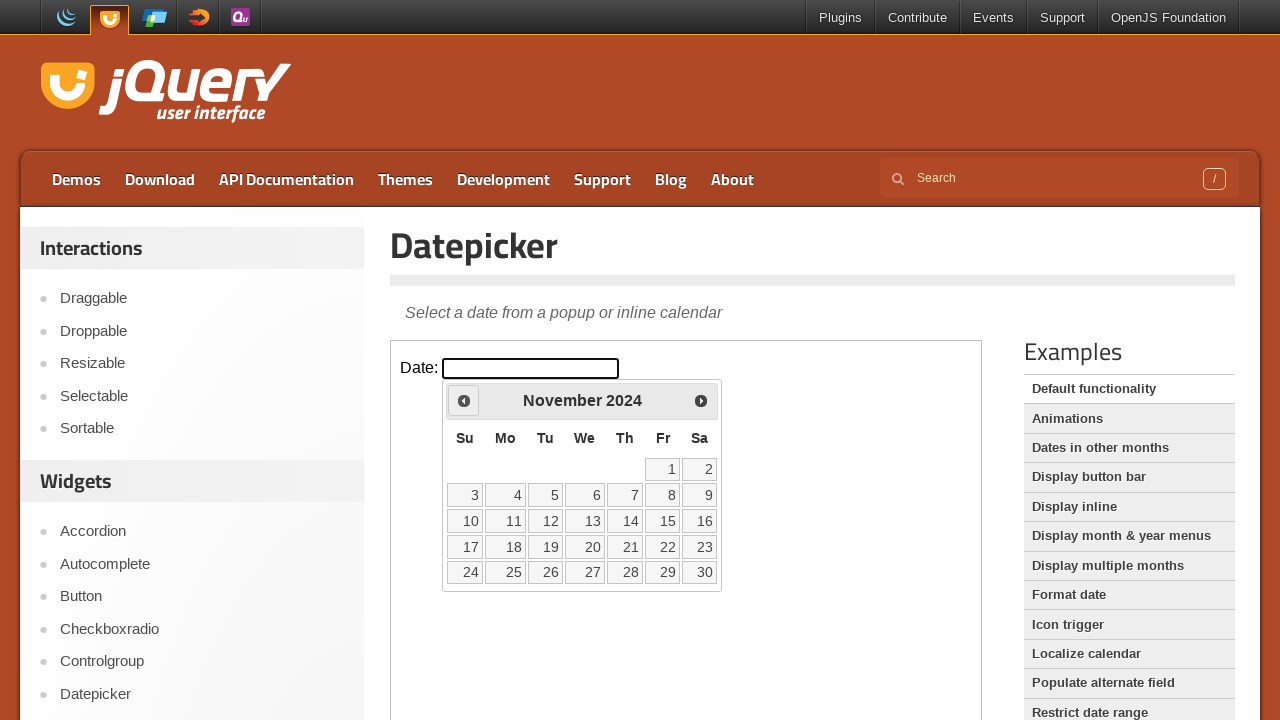

Retrieved current month: November
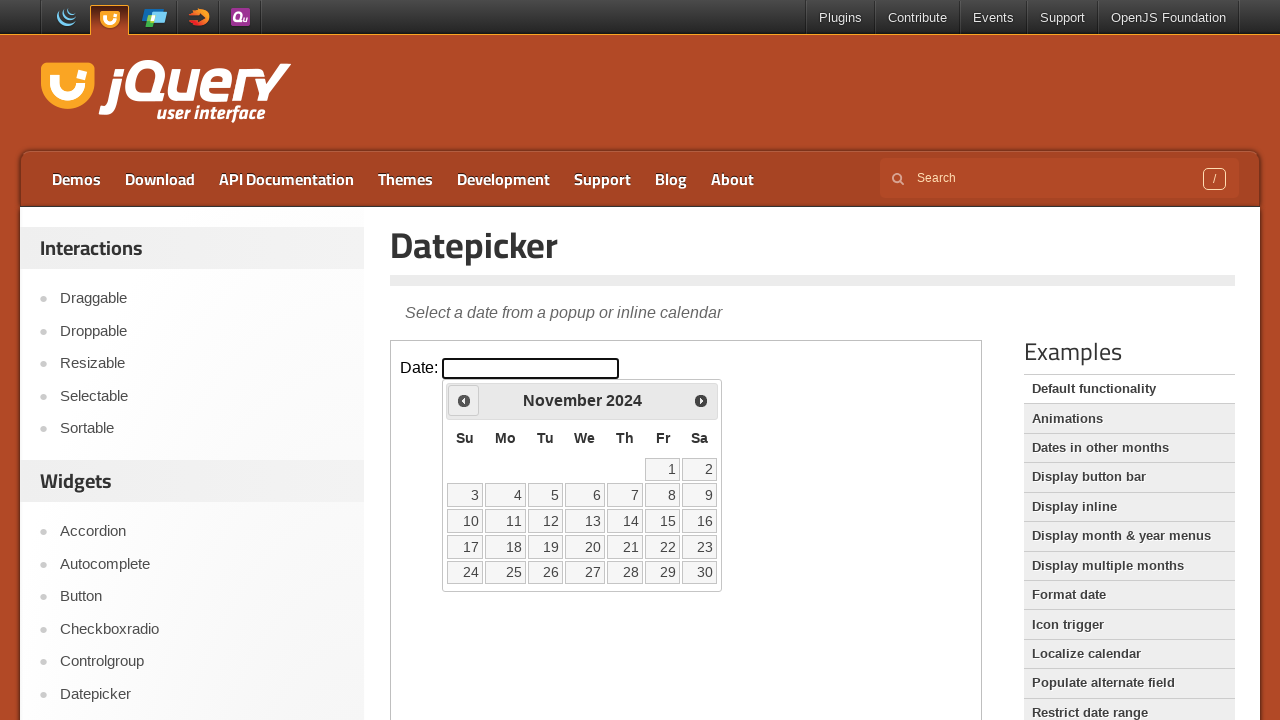

Retrieved current year: 2024
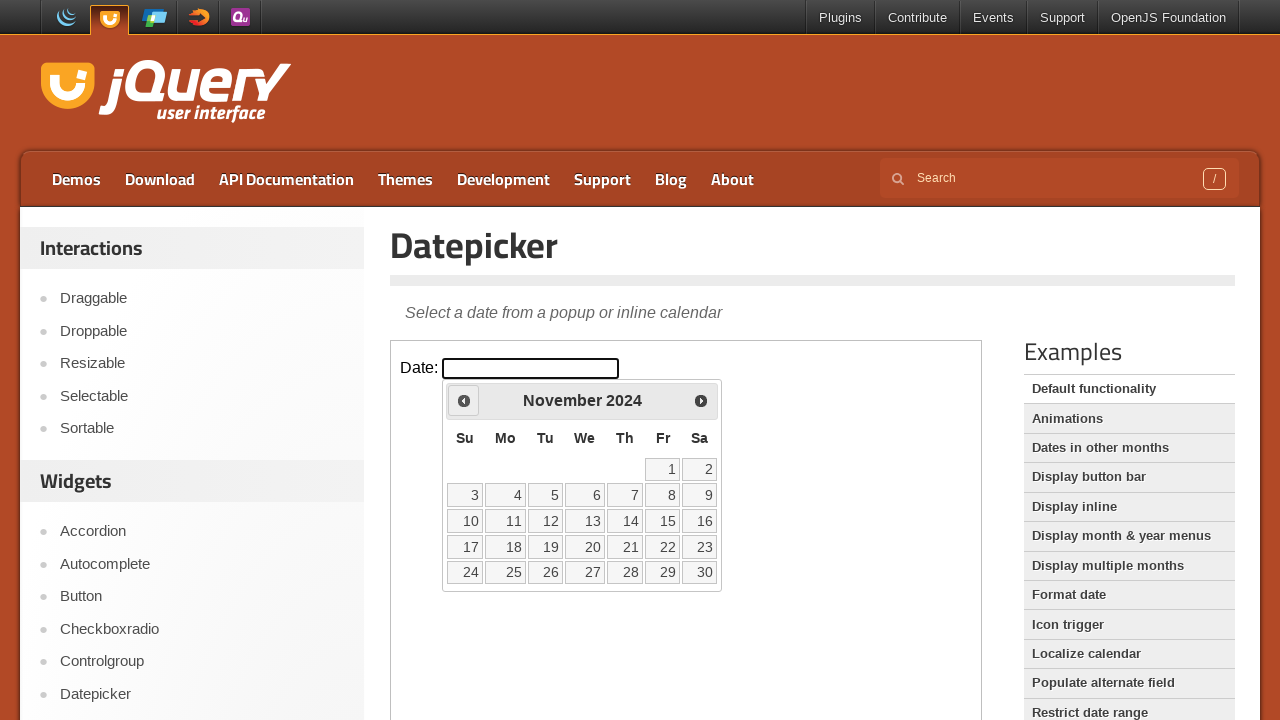

Clicked Previous button to navigate to earlier months at (464, 400) on iframe >> nth=0 >> internal:control=enter-frame >> span:has-text('Prev')
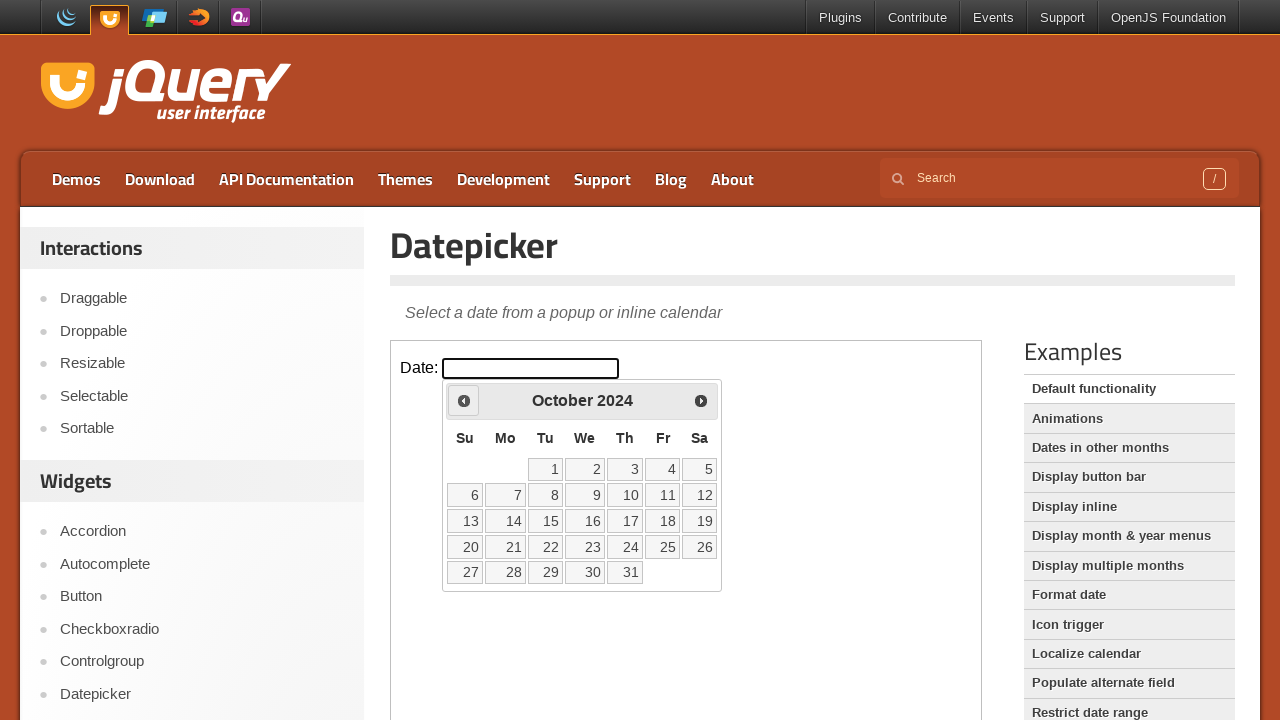

Retrieved current month: October
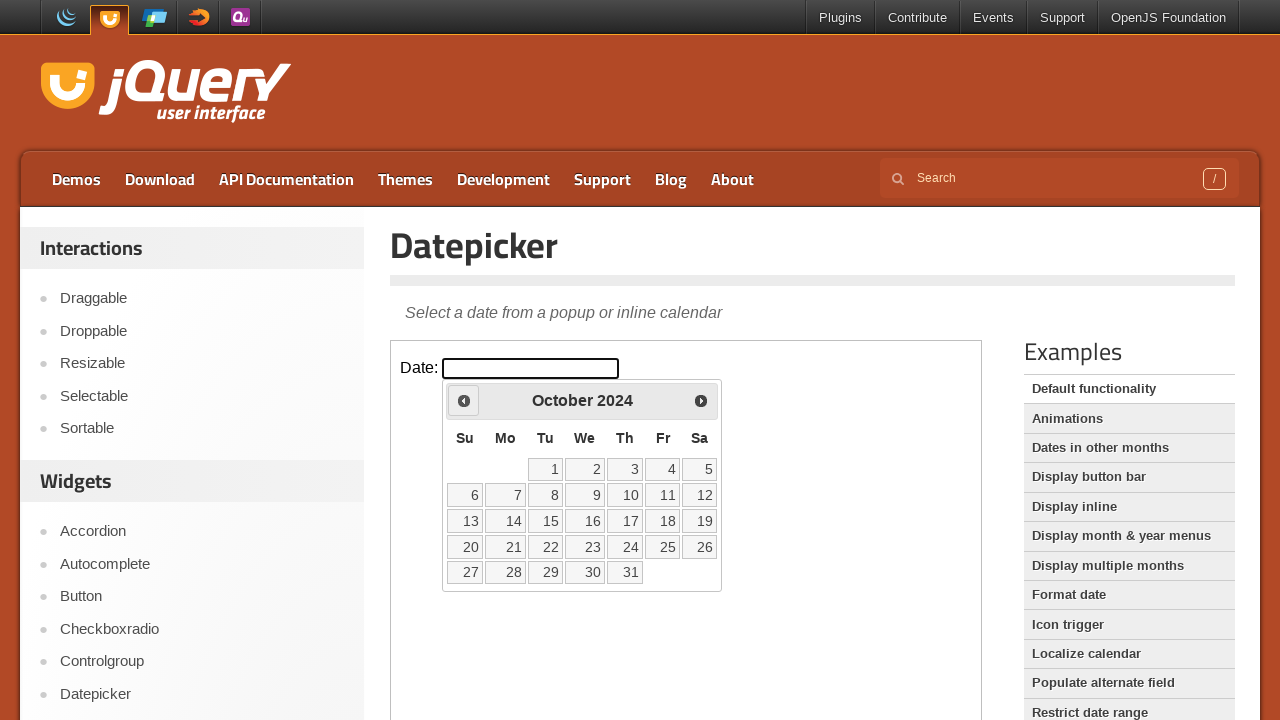

Retrieved current year: 2024
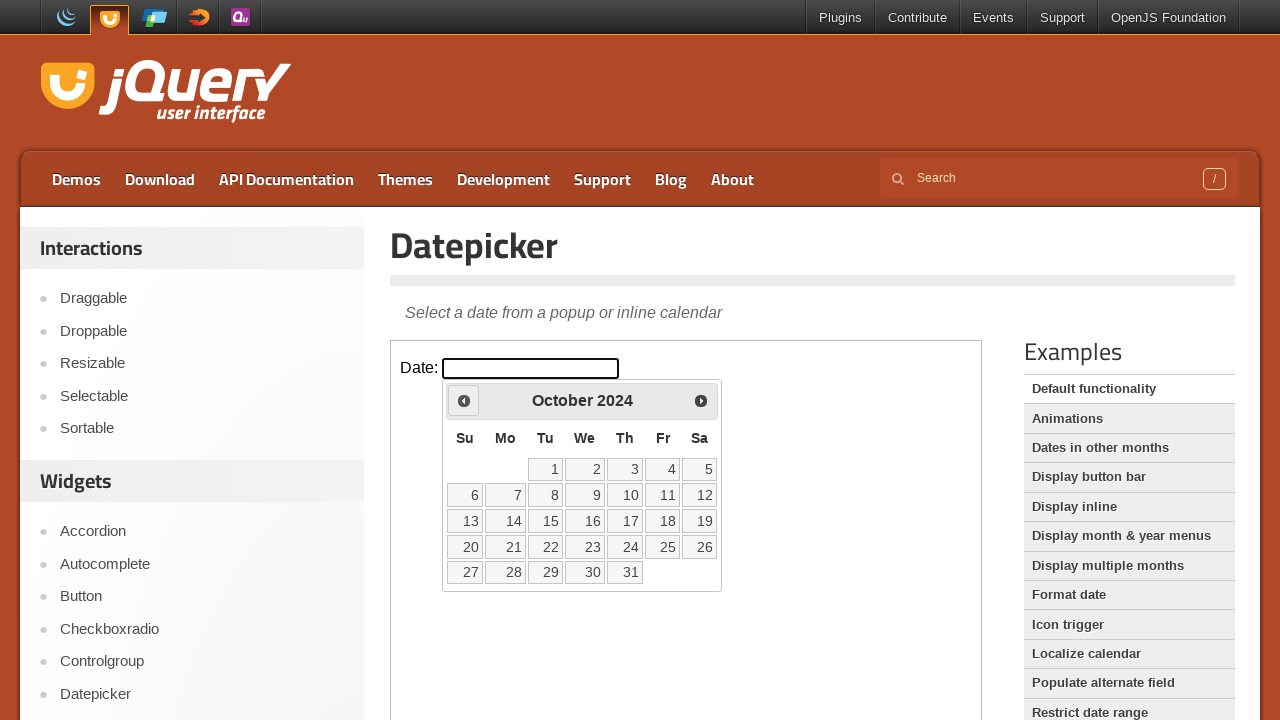

Clicked Previous button to navigate to earlier months at (464, 400) on iframe >> nth=0 >> internal:control=enter-frame >> span:has-text('Prev')
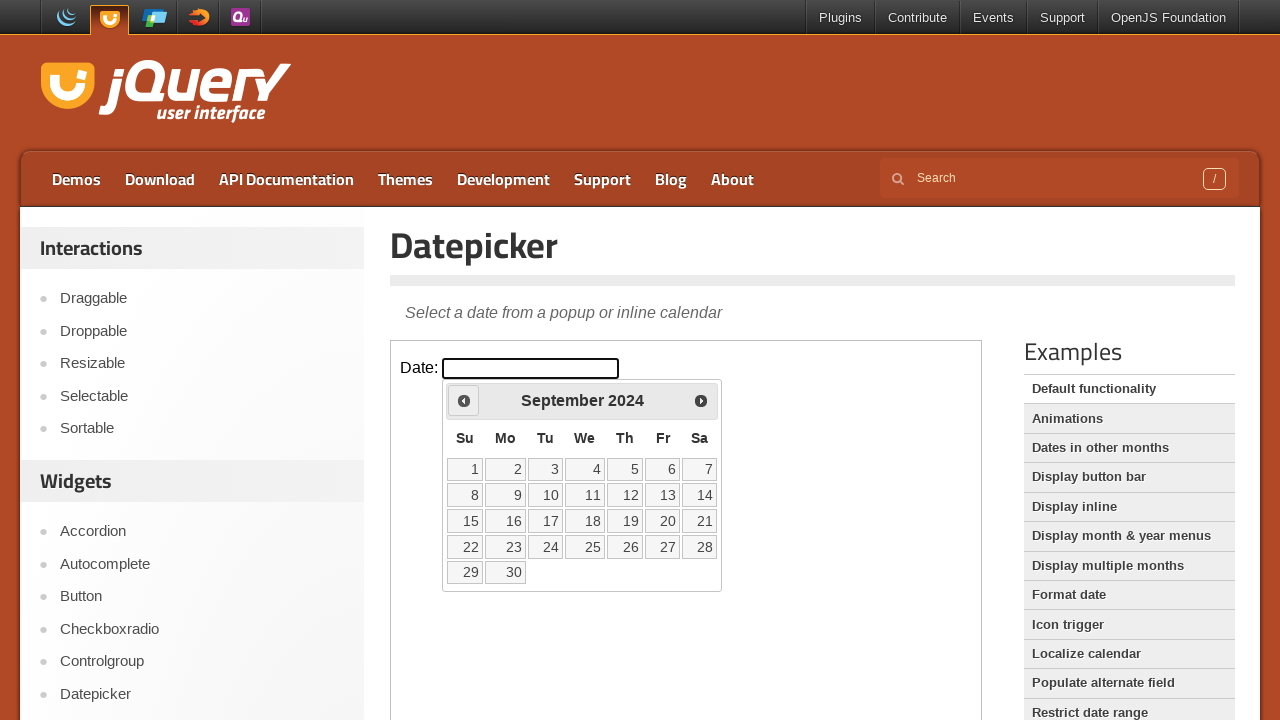

Retrieved current month: September
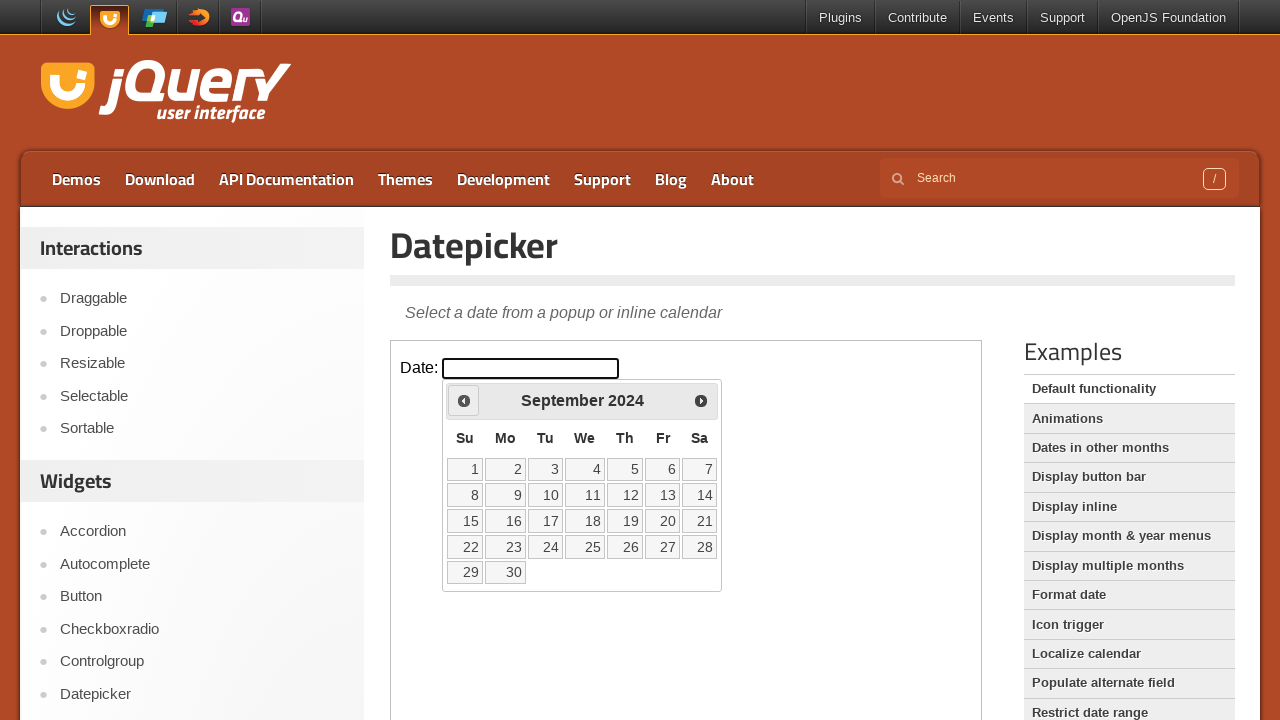

Retrieved current year: 2024
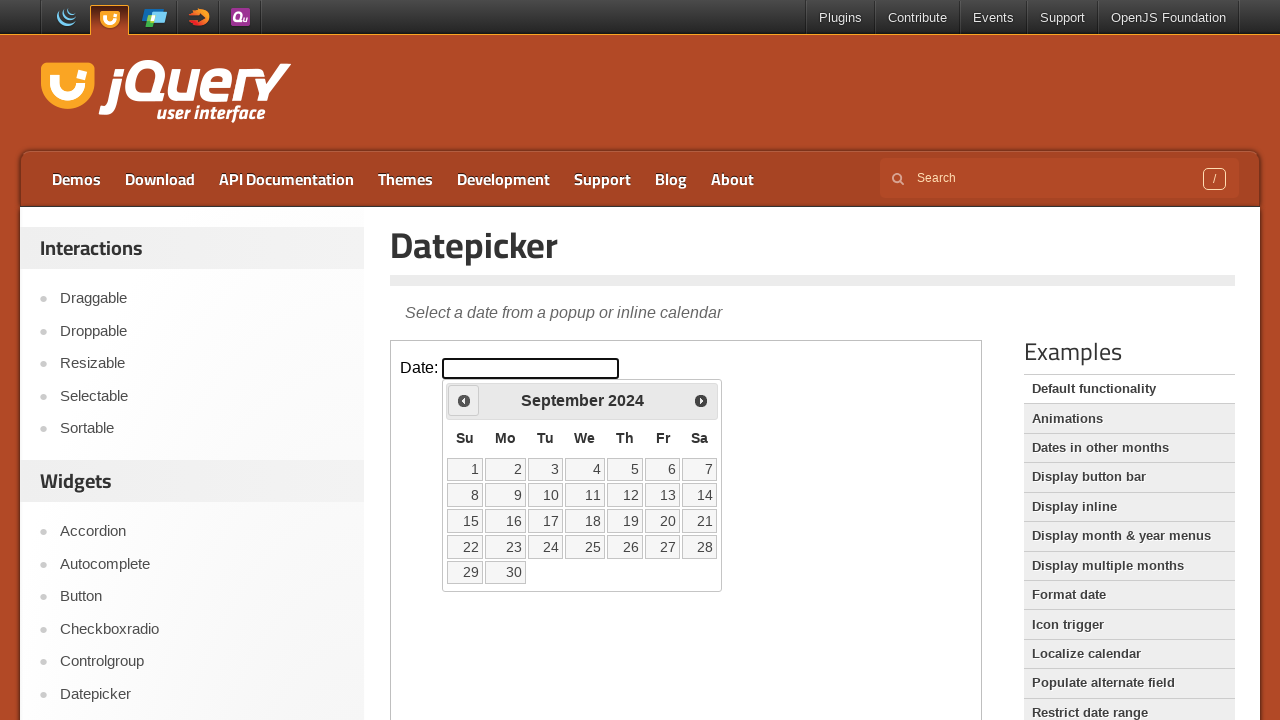

Clicked Previous button to navigate to earlier months at (464, 400) on iframe >> nth=0 >> internal:control=enter-frame >> span:has-text('Prev')
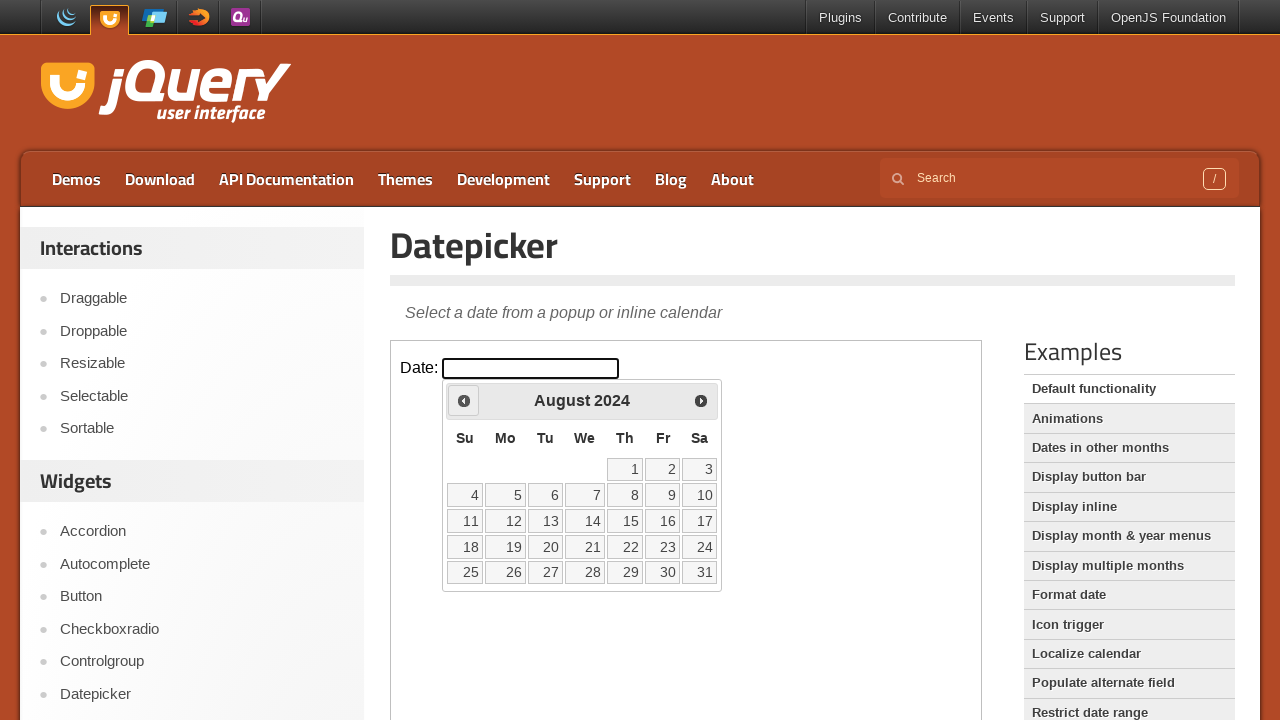

Retrieved current month: August
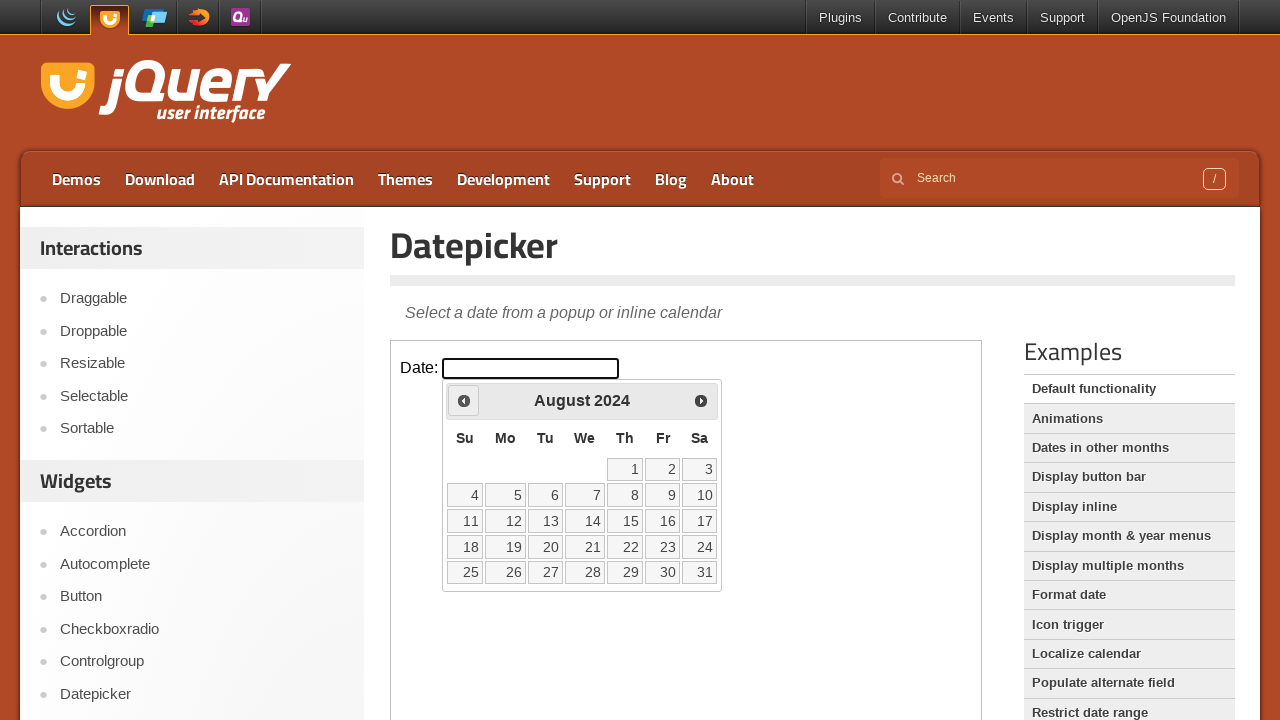

Retrieved current year: 2024
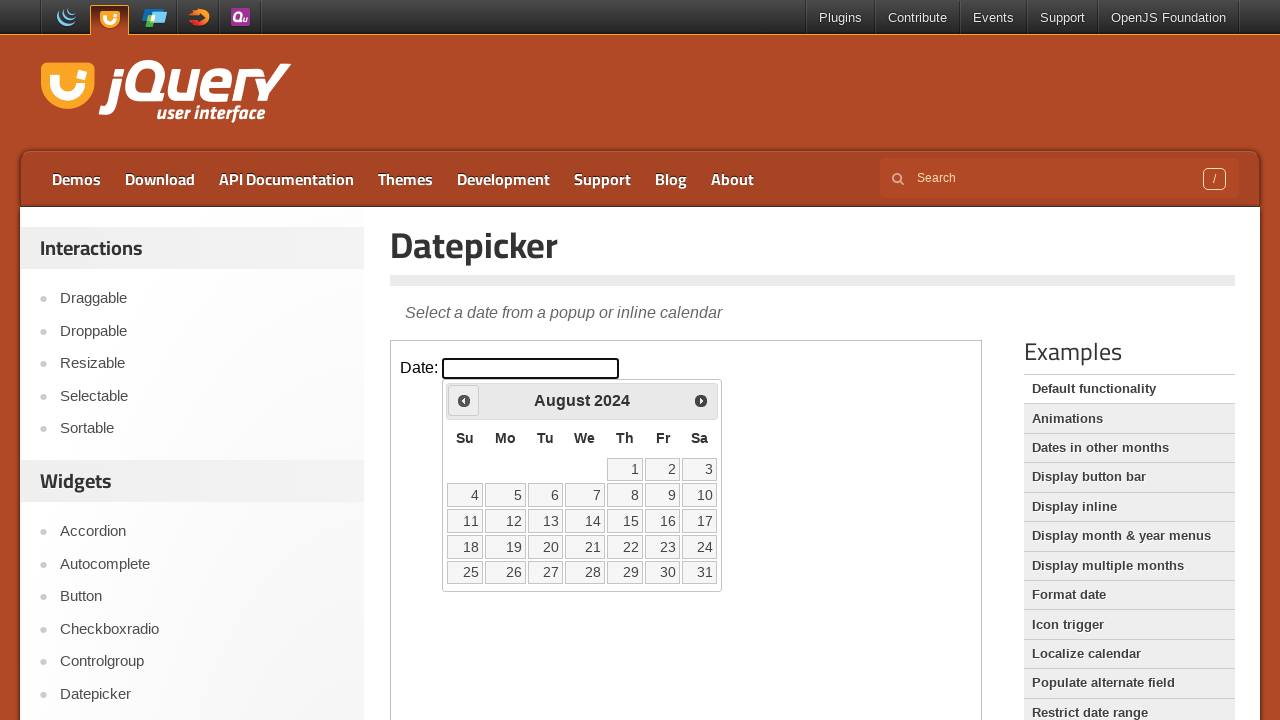

Clicked Previous button to navigate to earlier months at (464, 400) on iframe >> nth=0 >> internal:control=enter-frame >> span:has-text('Prev')
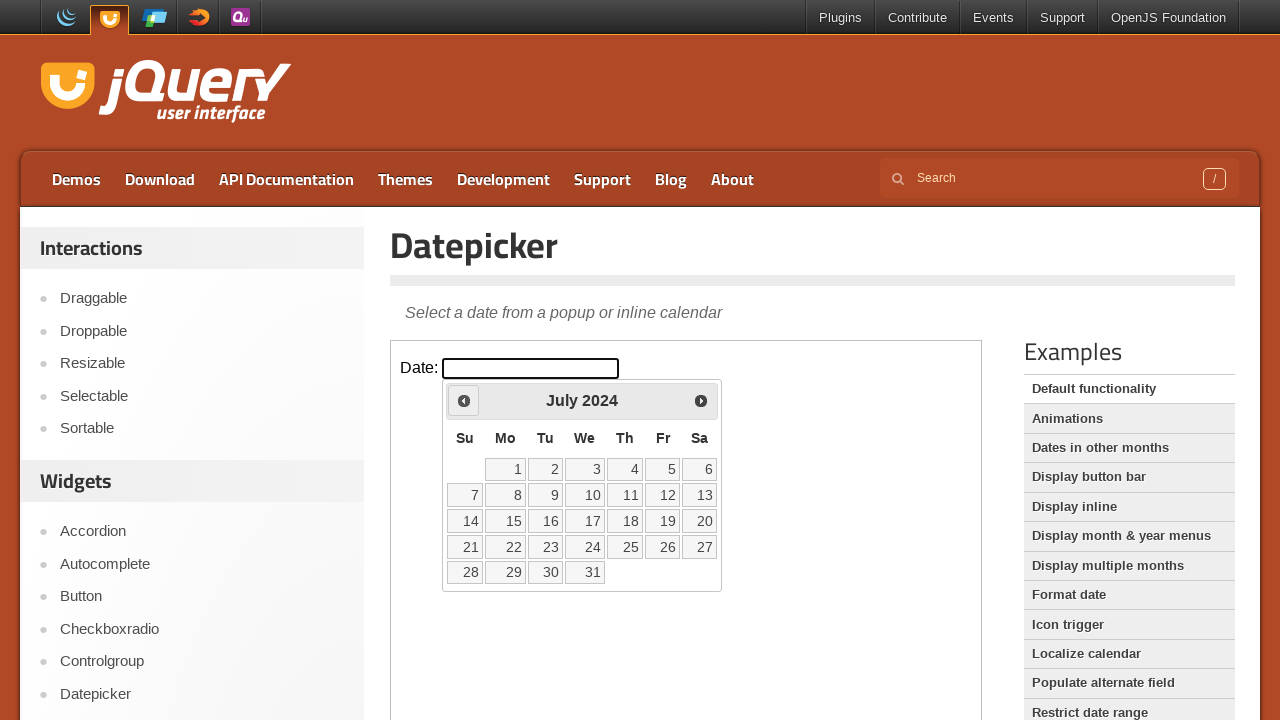

Retrieved current month: July
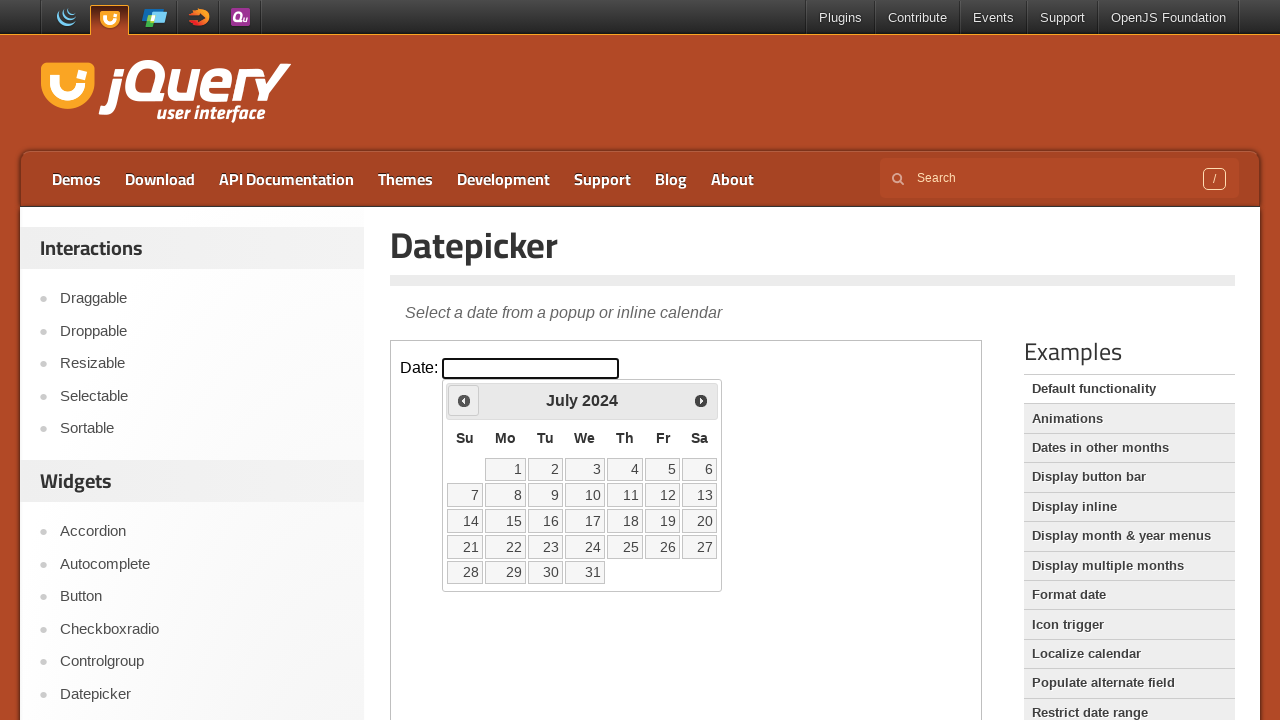

Retrieved current year: 2024
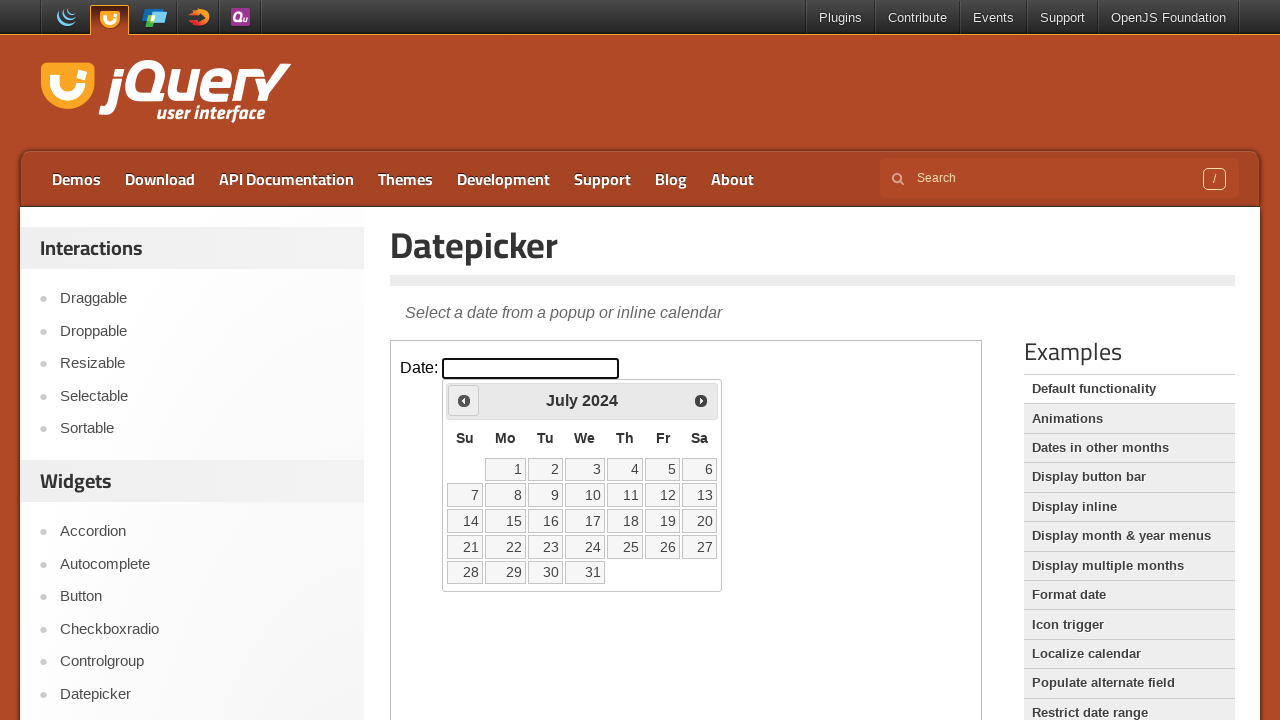

Clicked Previous button to navigate to earlier months at (464, 400) on iframe >> nth=0 >> internal:control=enter-frame >> span:has-text('Prev')
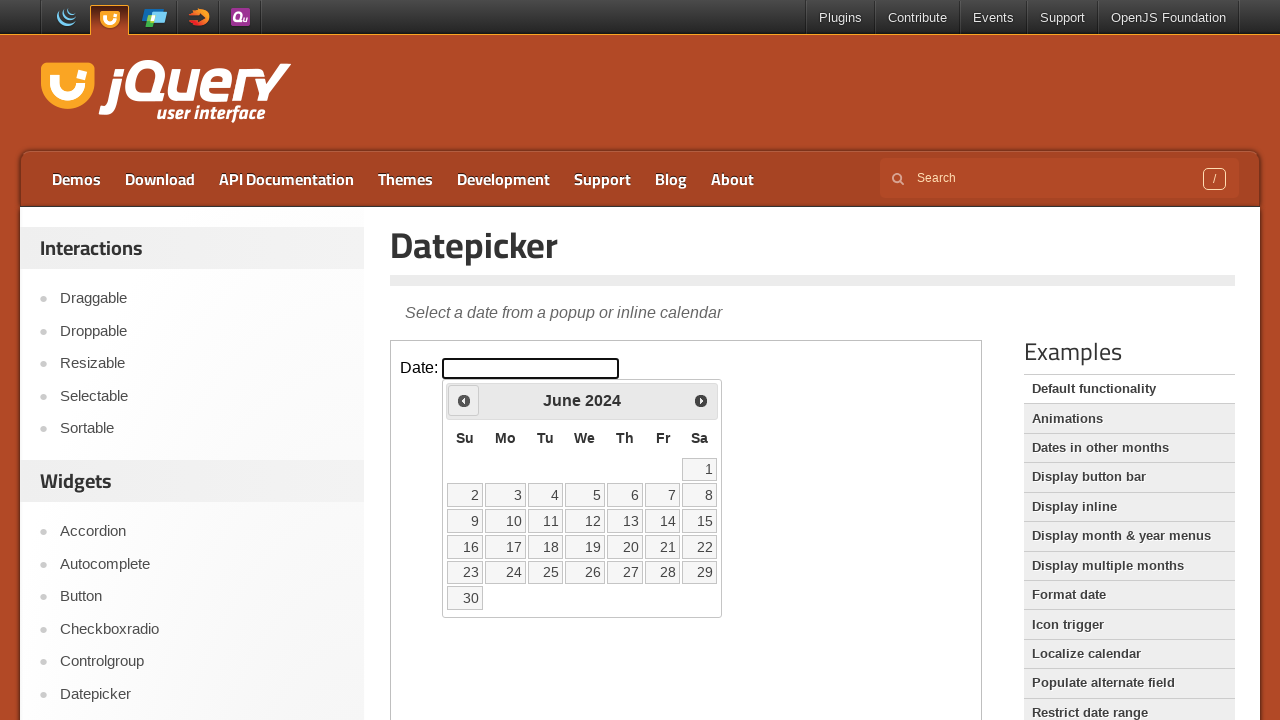

Retrieved current month: June
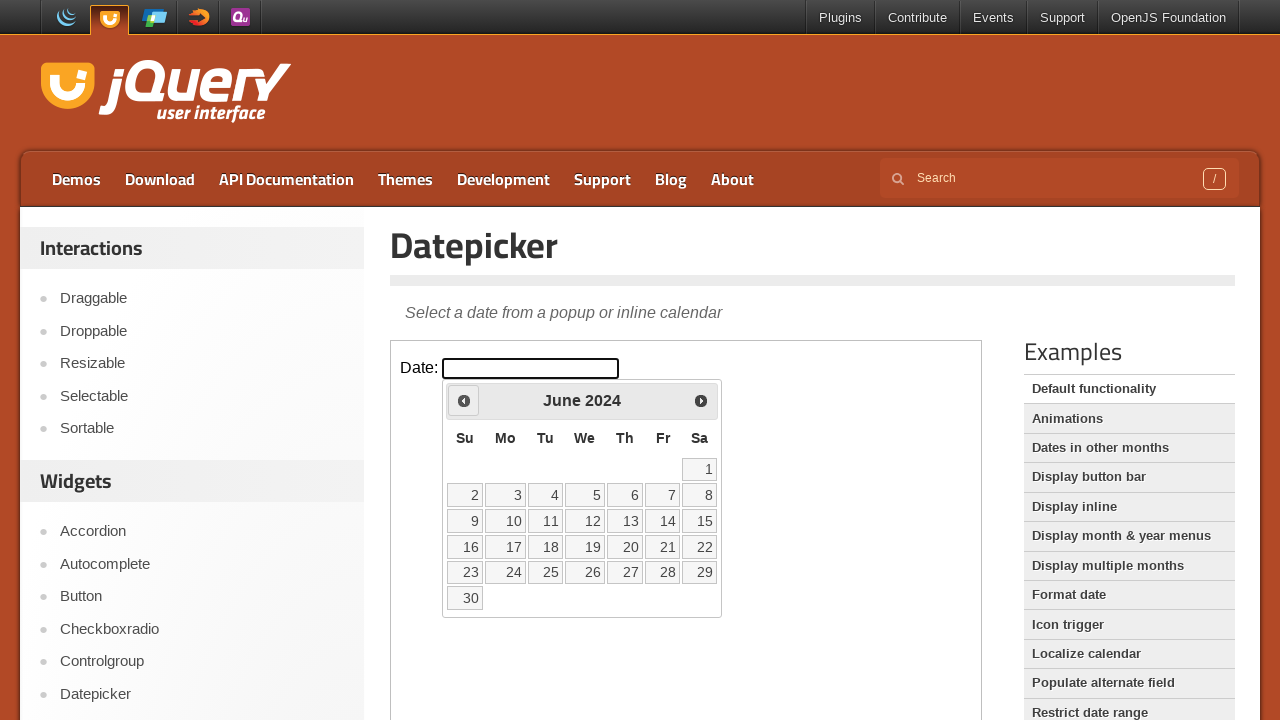

Retrieved current year: 2024
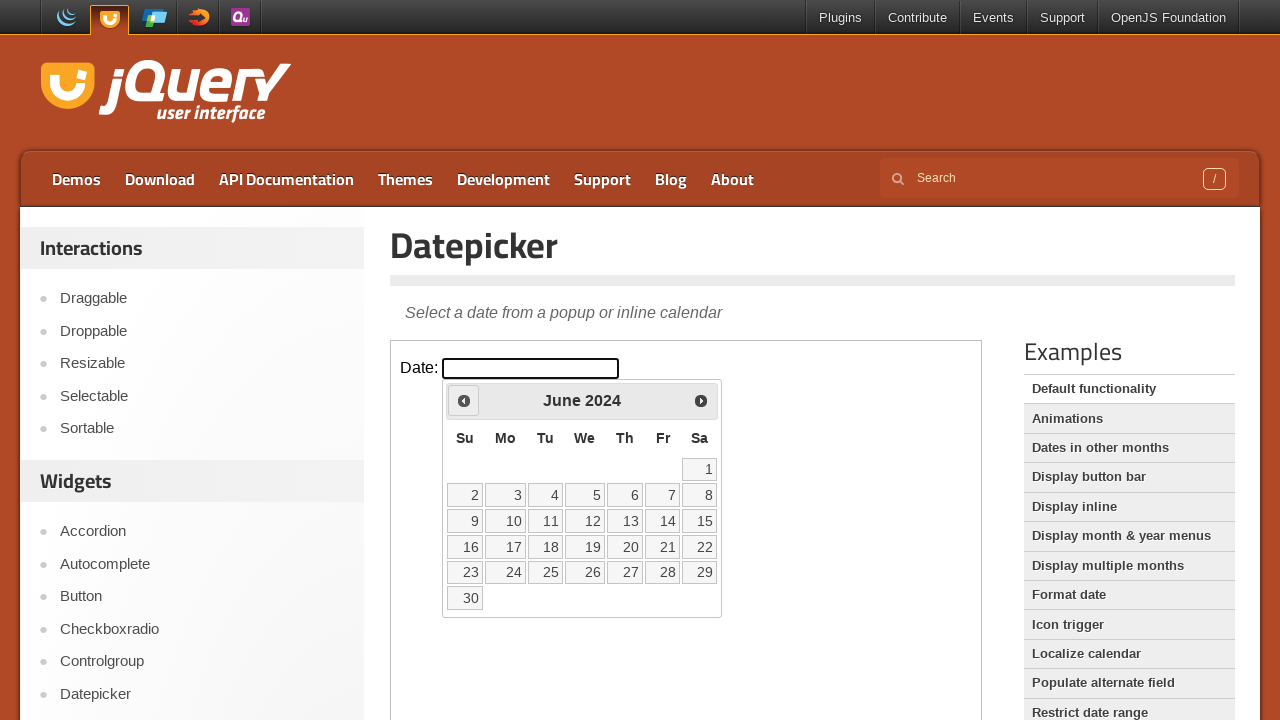

Clicked Previous button to navigate to earlier months at (464, 400) on iframe >> nth=0 >> internal:control=enter-frame >> span:has-text('Prev')
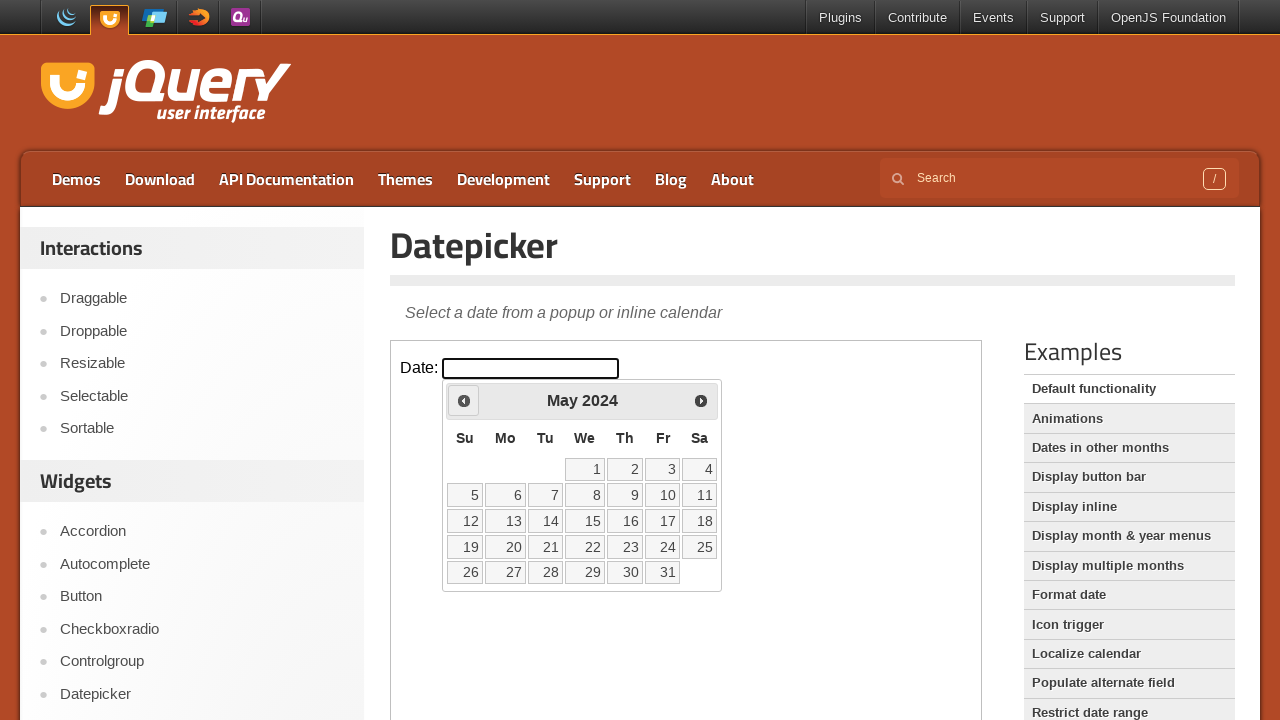

Retrieved current month: May
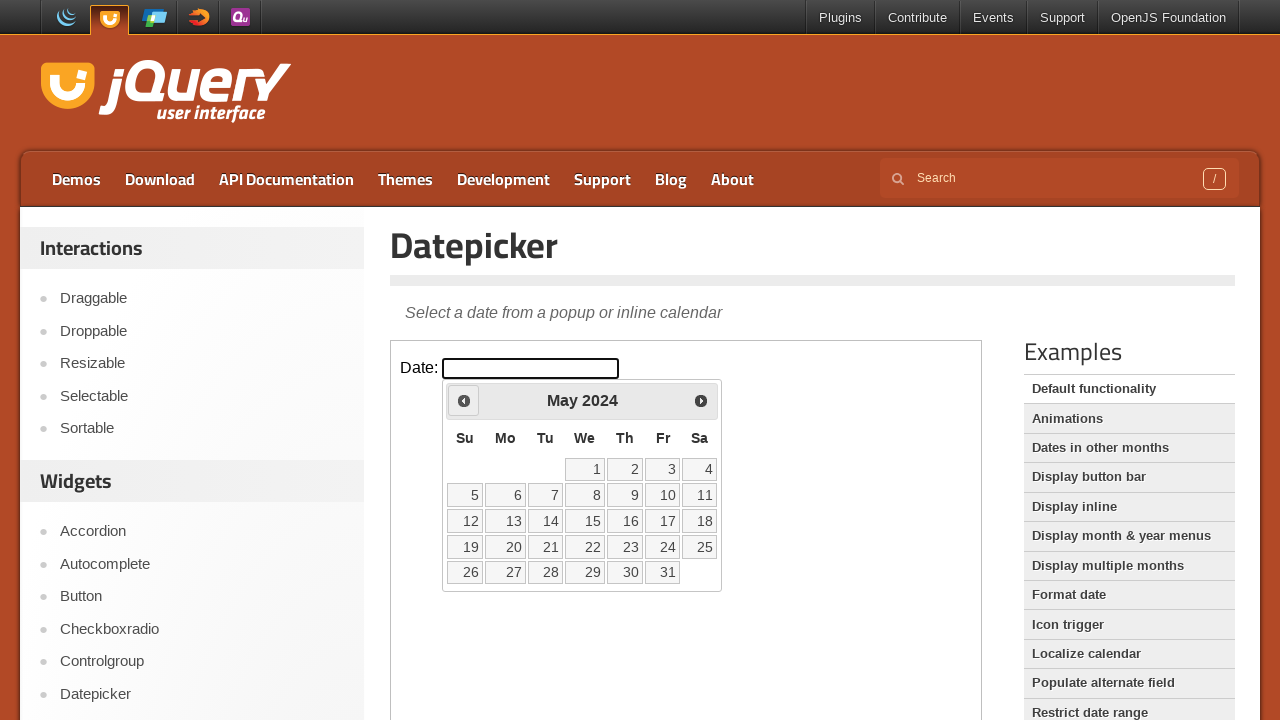

Retrieved current year: 2024
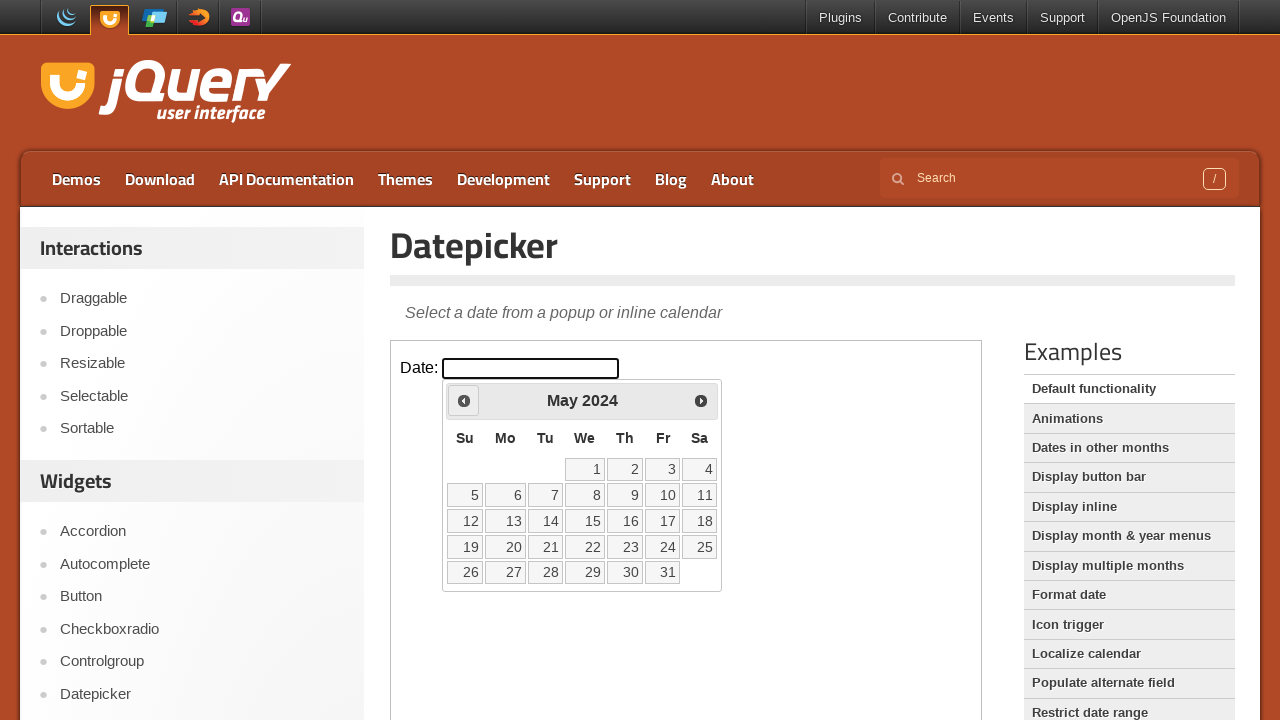

Clicked Previous button to navigate to earlier months at (464, 400) on iframe >> nth=0 >> internal:control=enter-frame >> span:has-text('Prev')
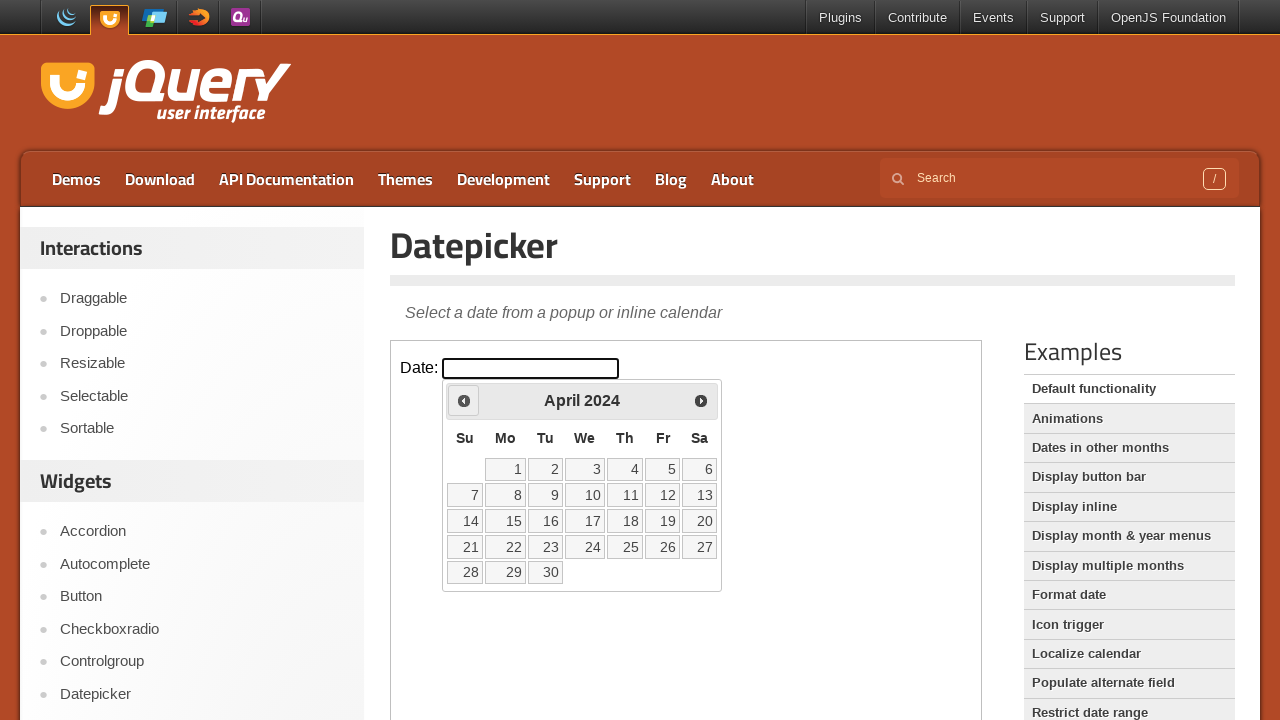

Retrieved current month: April
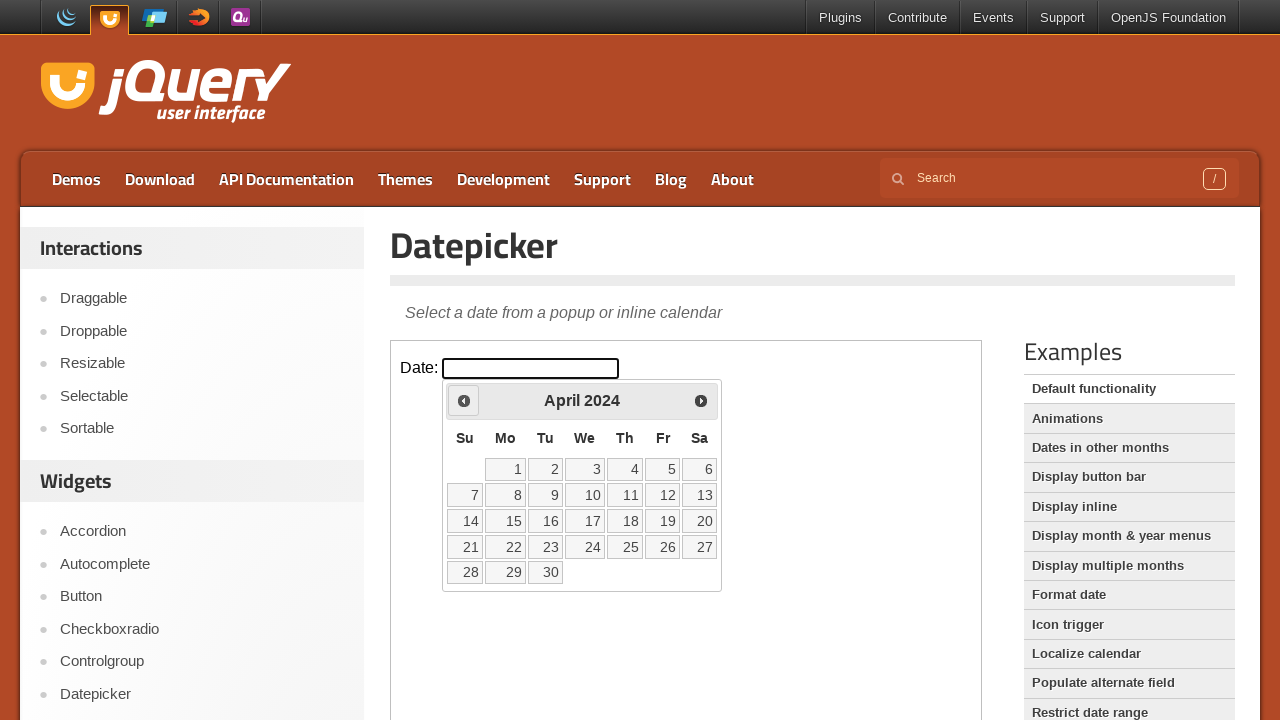

Retrieved current year: 2024
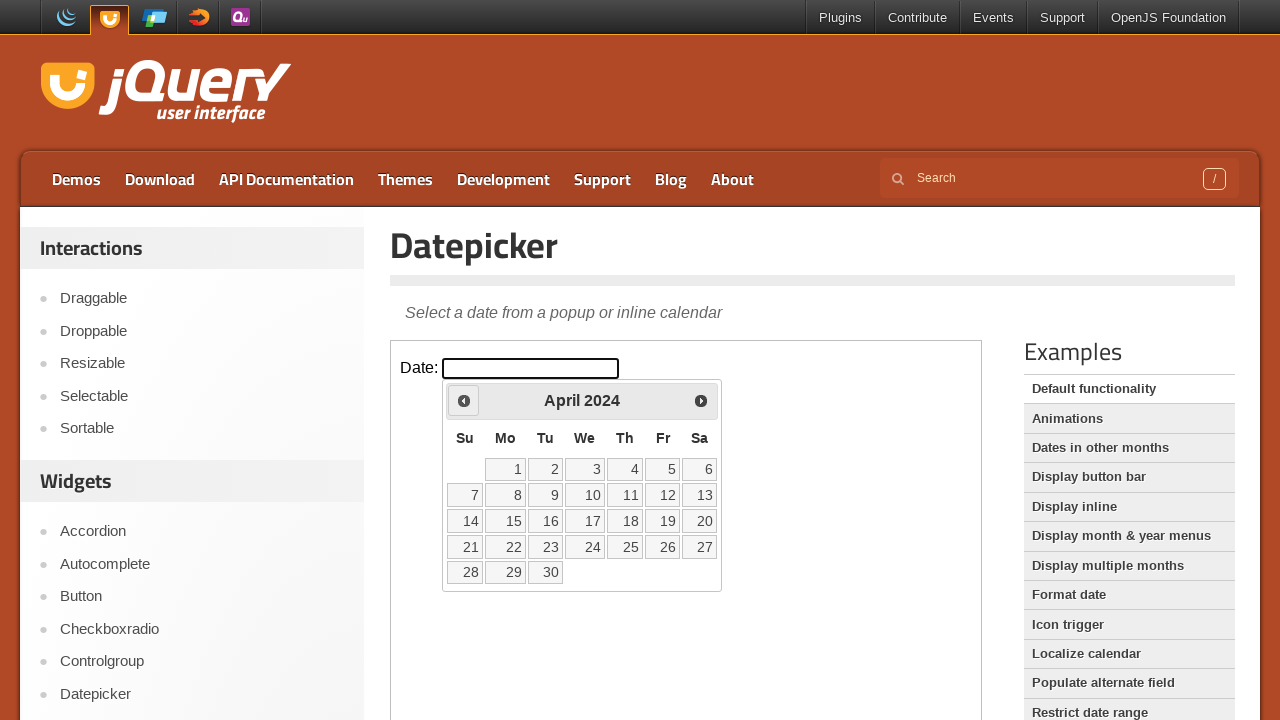

Clicked Previous button to navigate to earlier months at (464, 400) on iframe >> nth=0 >> internal:control=enter-frame >> span:has-text('Prev')
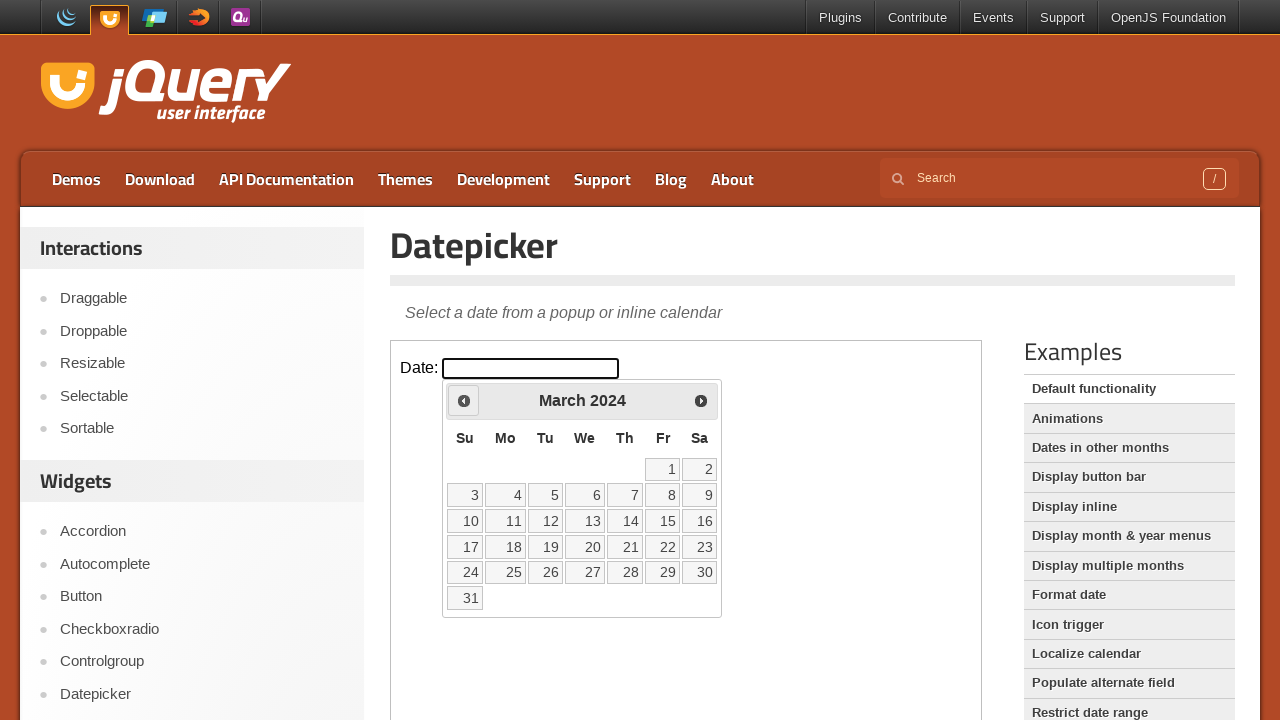

Retrieved current month: March
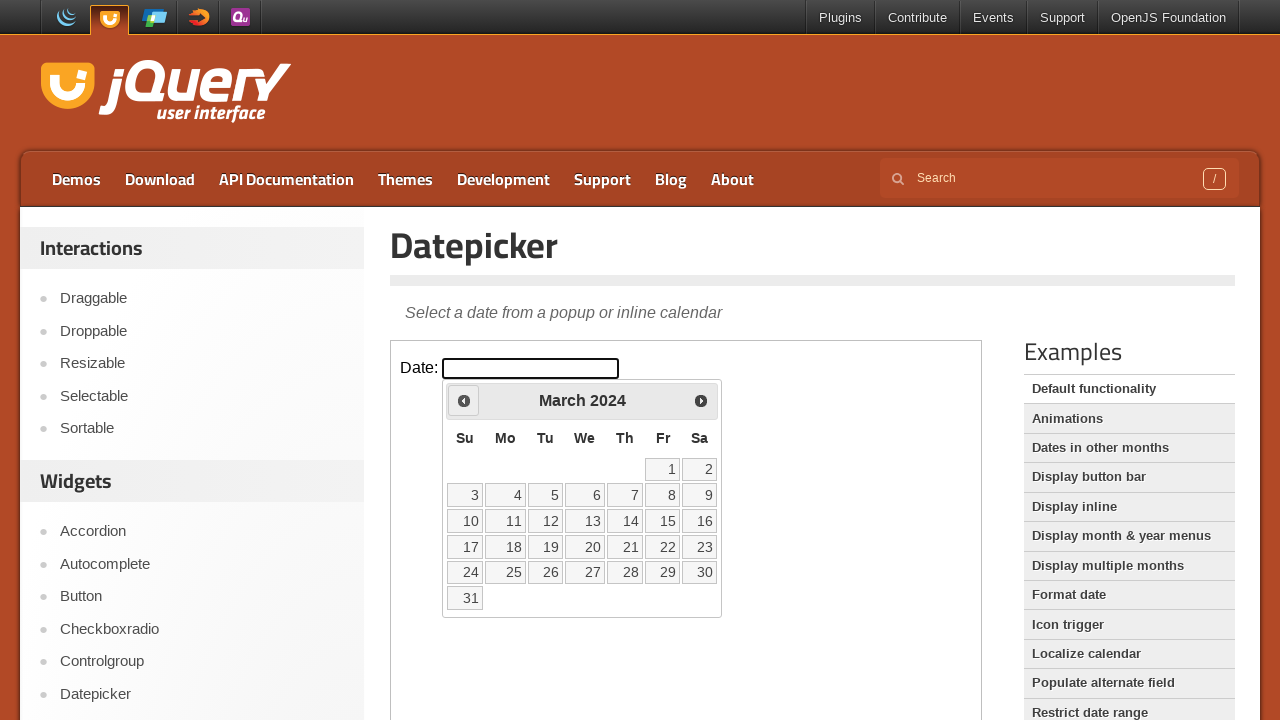

Retrieved current year: 2024
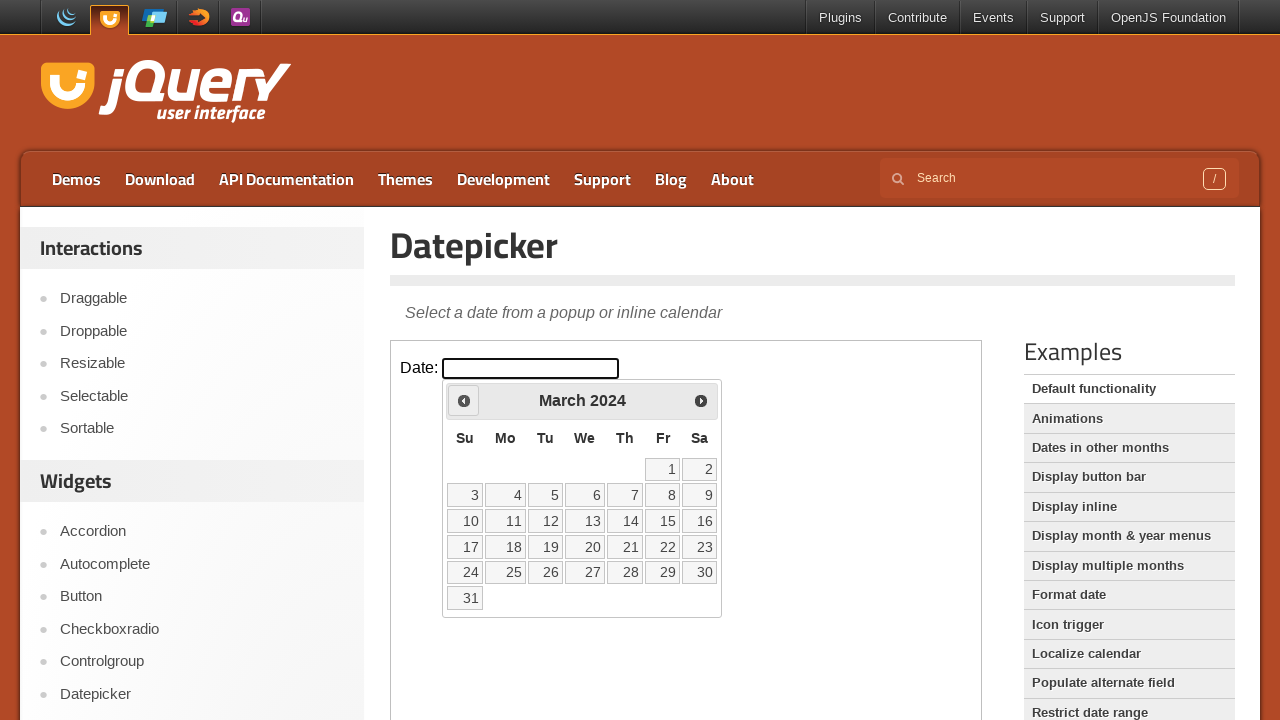

Clicked Previous button to navigate to earlier months at (464, 400) on iframe >> nth=0 >> internal:control=enter-frame >> span:has-text('Prev')
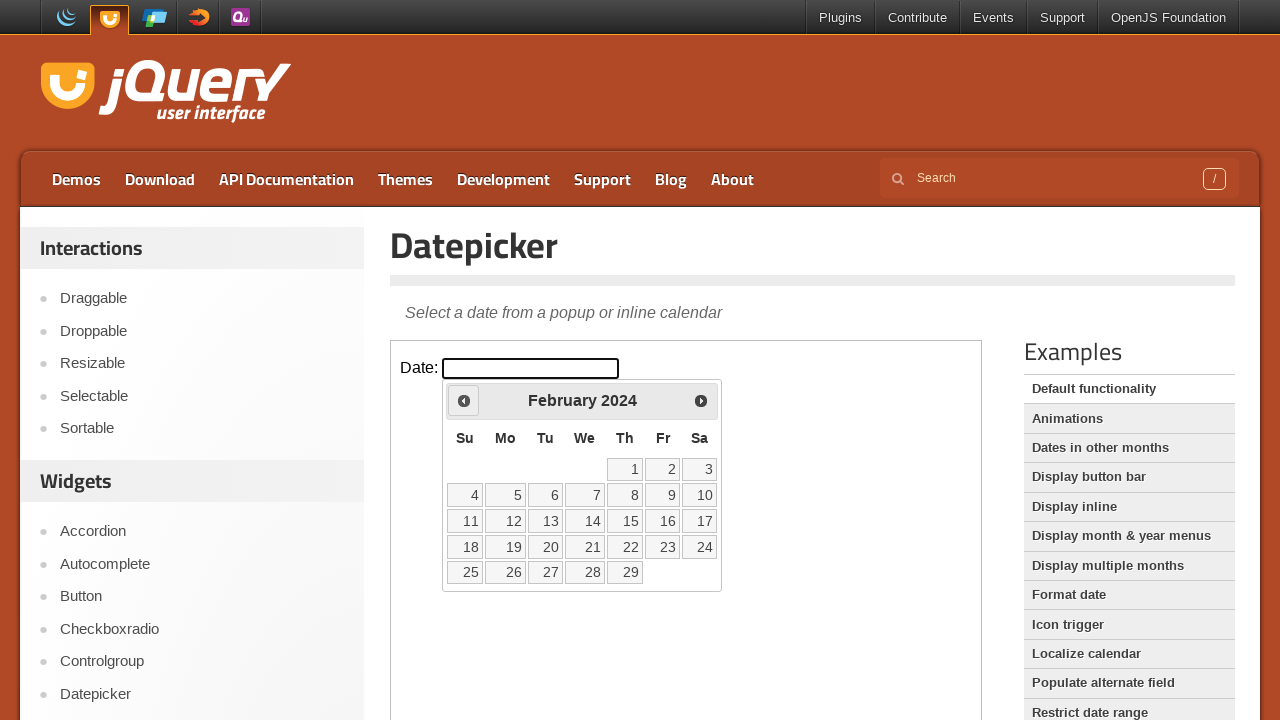

Retrieved current month: February
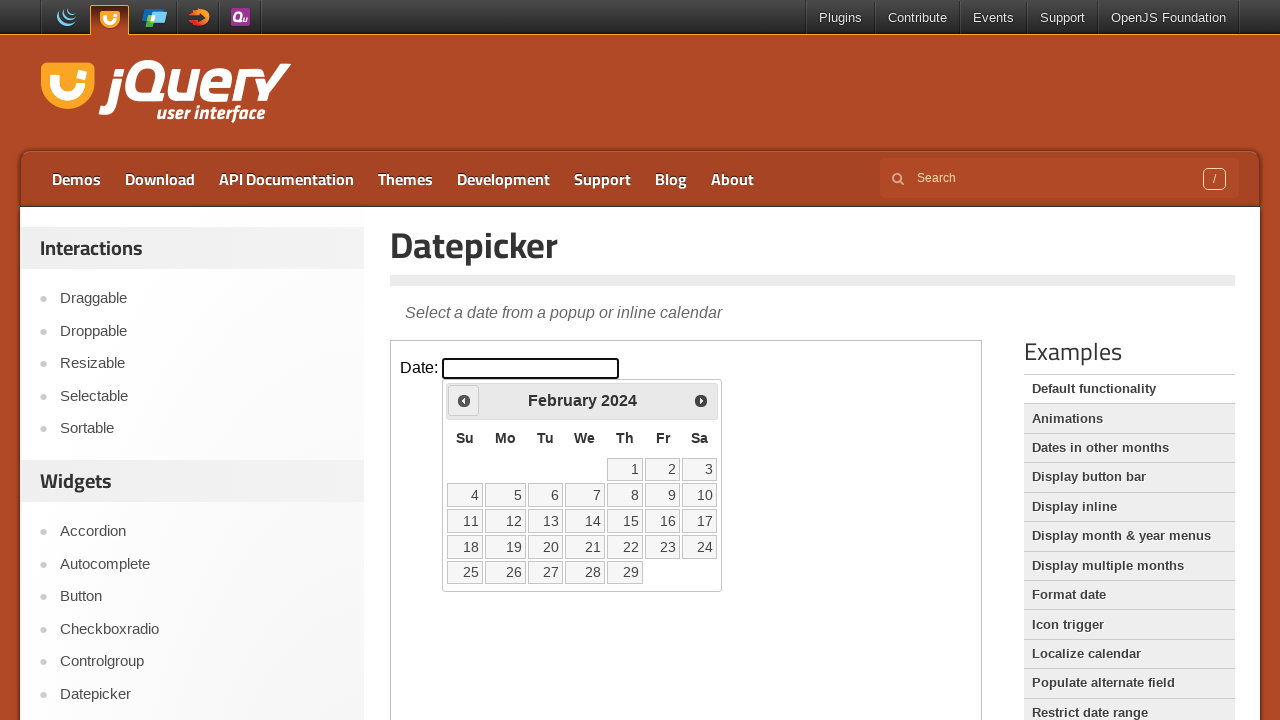

Retrieved current year: 2024
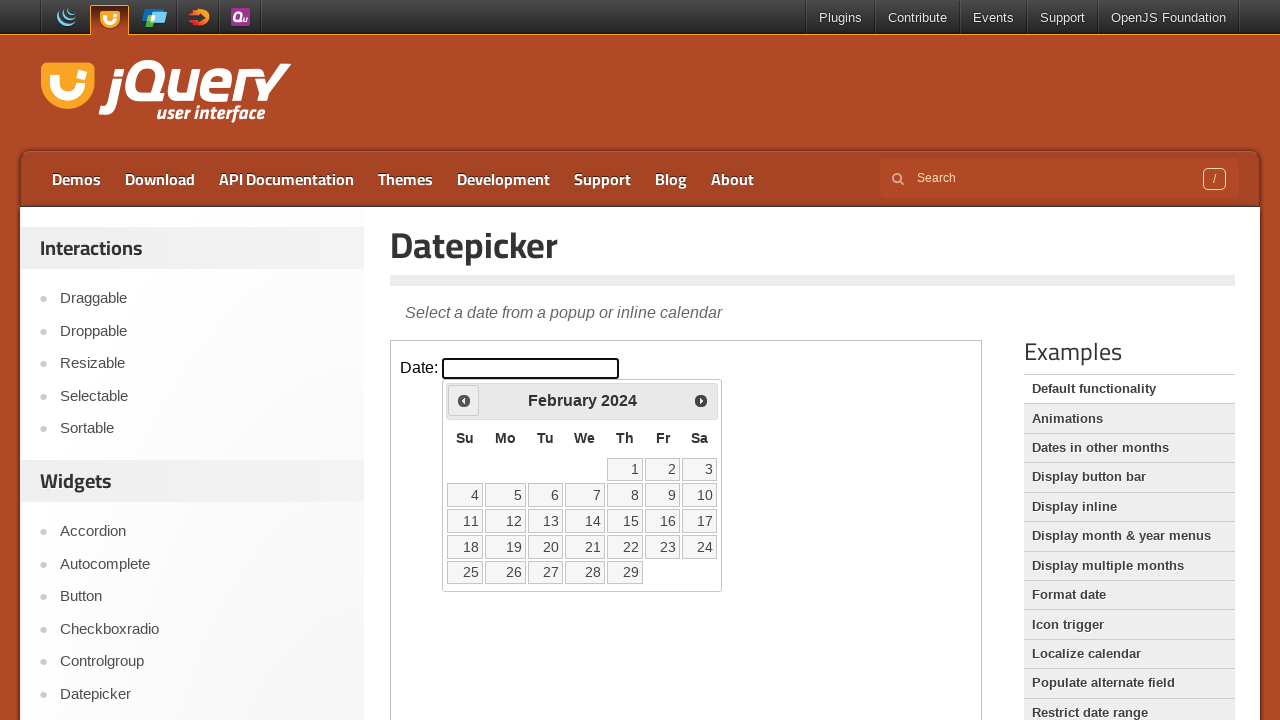

Clicked Previous button to navigate to earlier months at (464, 400) on iframe >> nth=0 >> internal:control=enter-frame >> span:has-text('Prev')
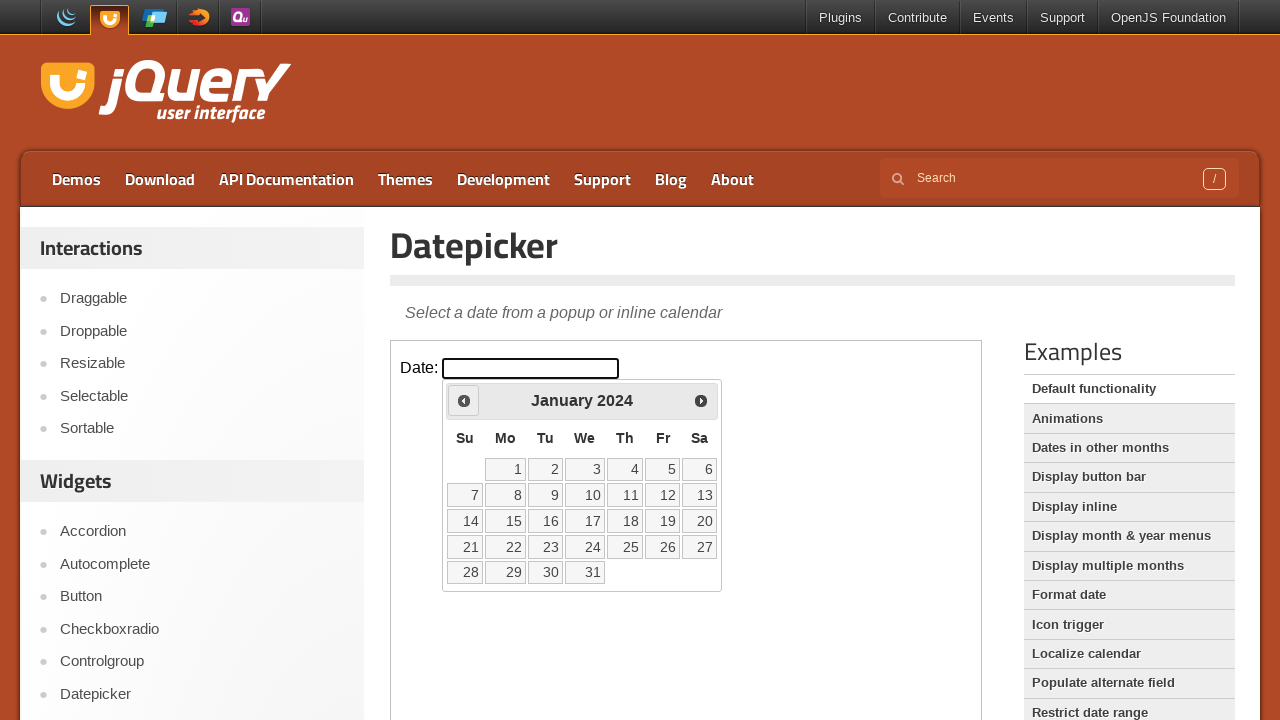

Retrieved current month: January
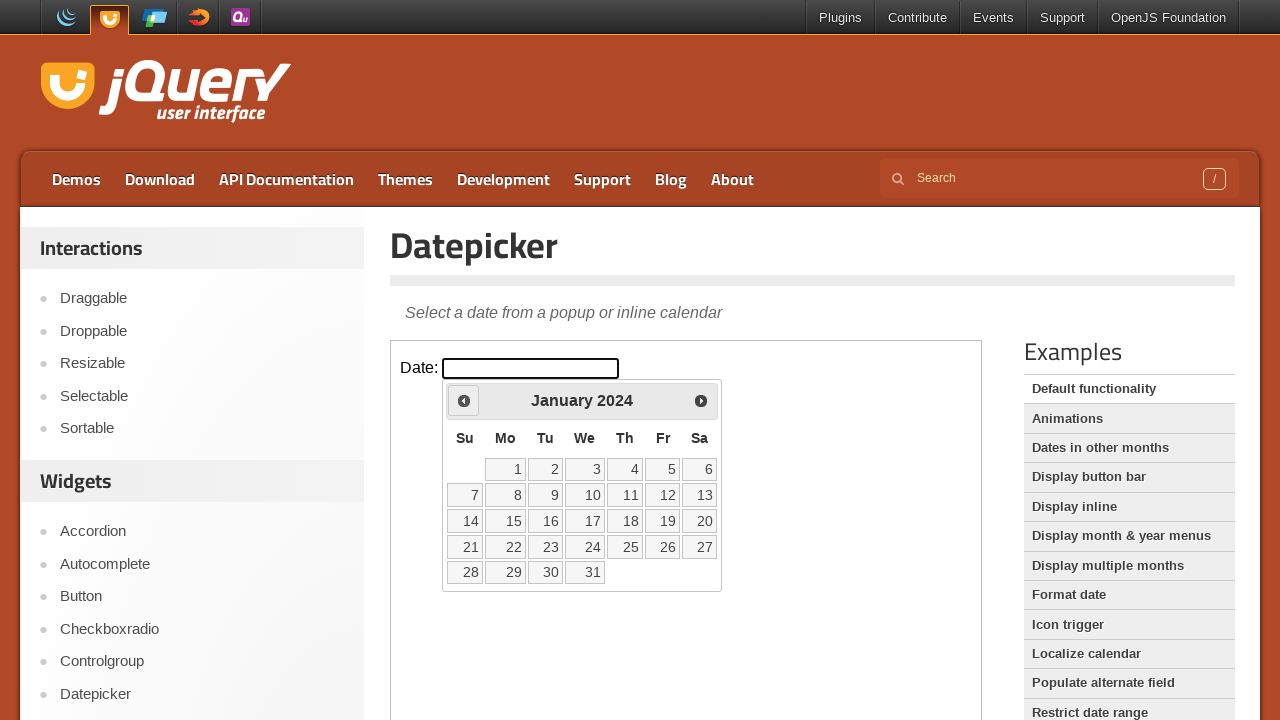

Retrieved current year: 2024
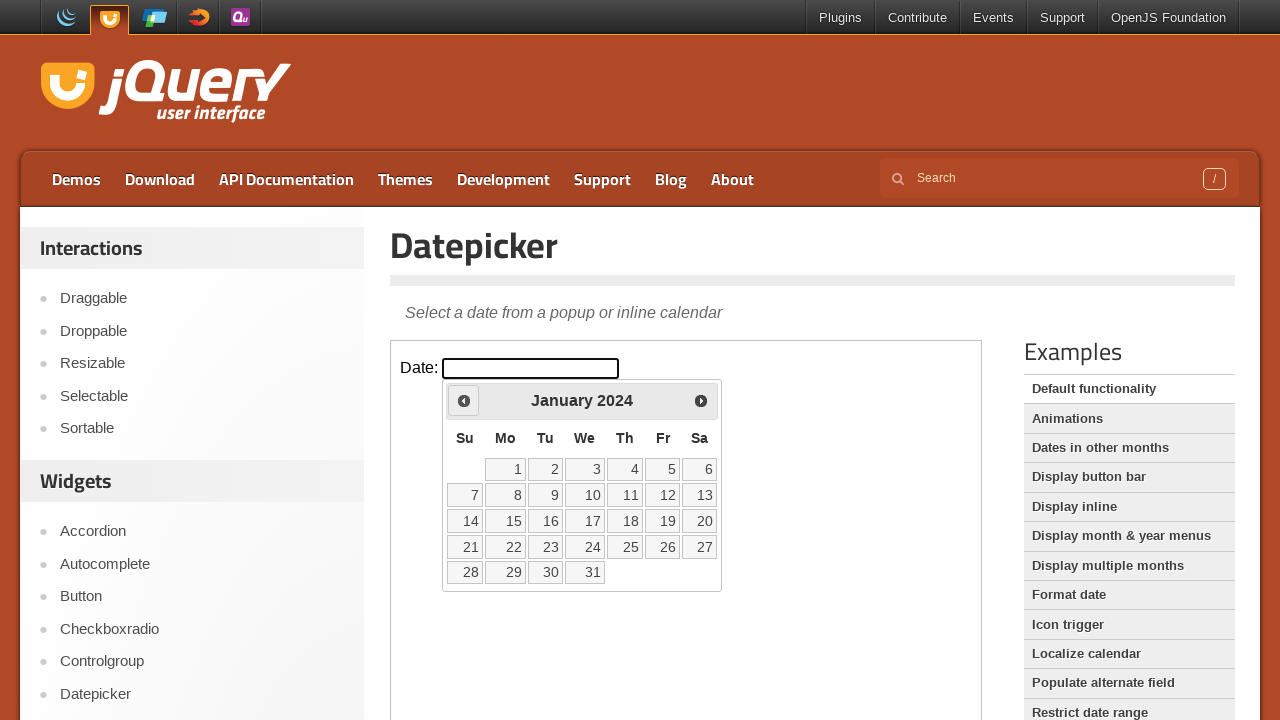

Clicked Previous button to navigate to earlier months at (464, 400) on iframe >> nth=0 >> internal:control=enter-frame >> span:has-text('Prev')
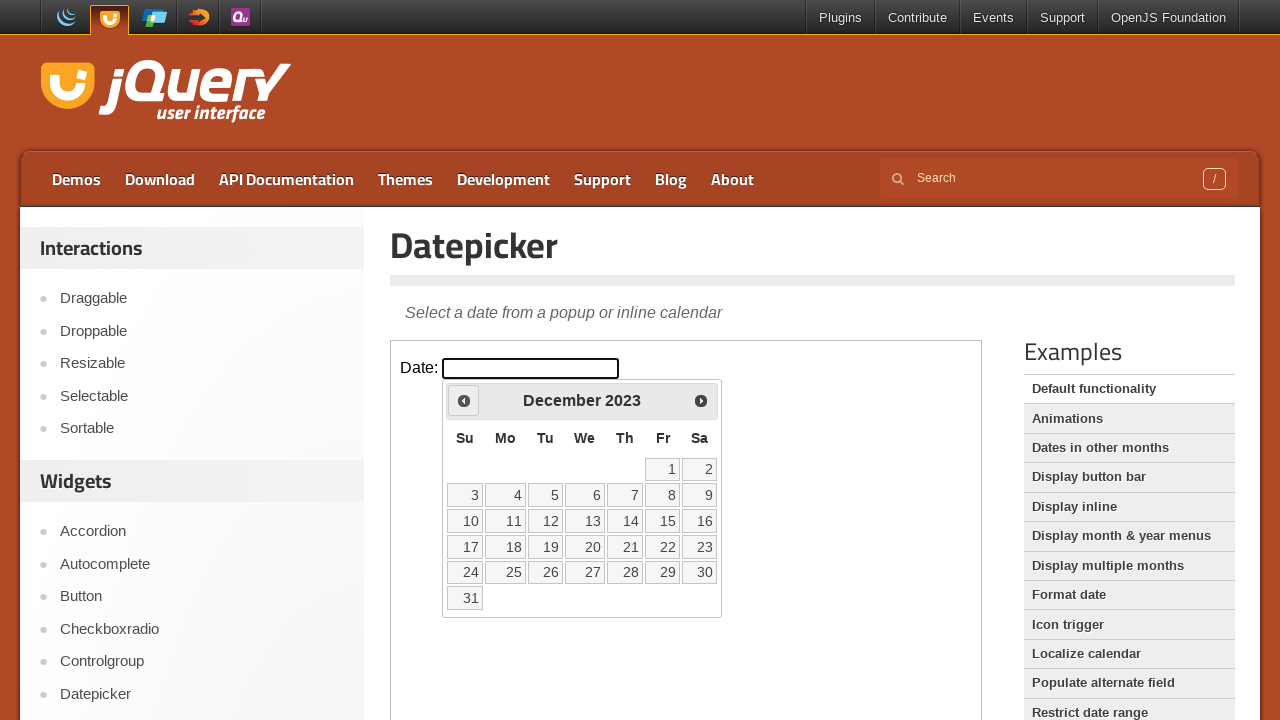

Retrieved current month: December
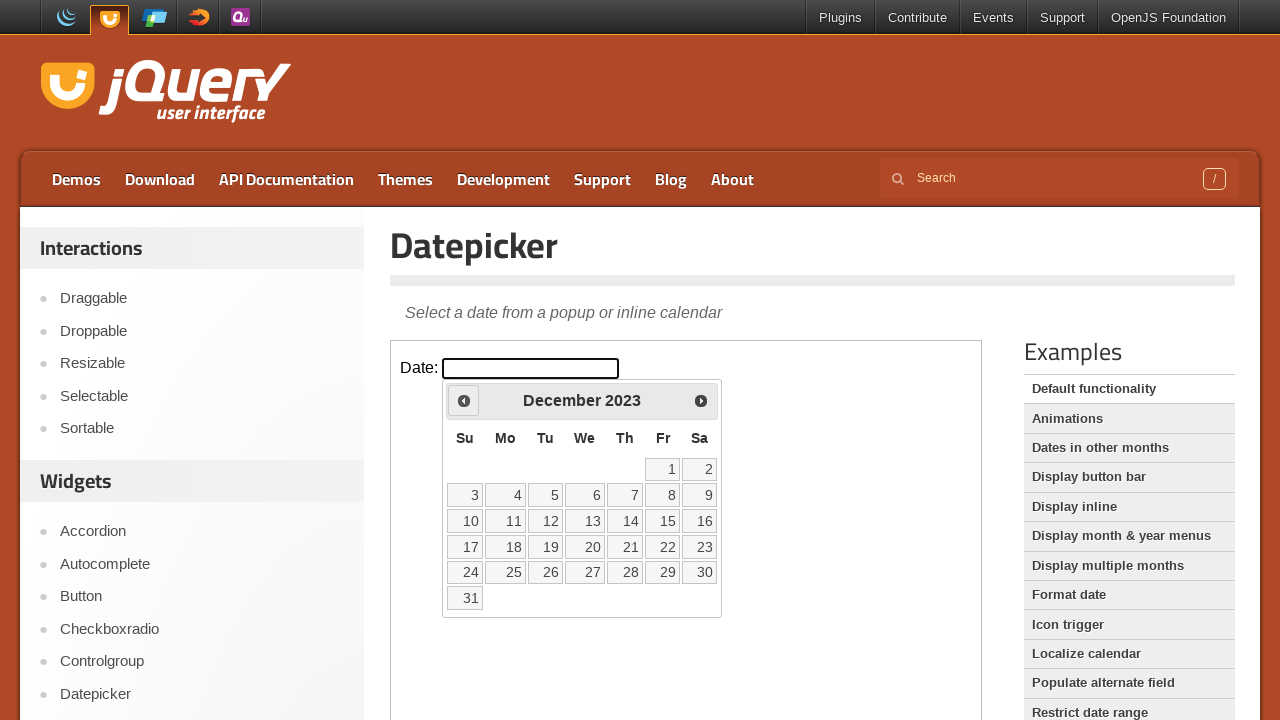

Retrieved current year: 2023
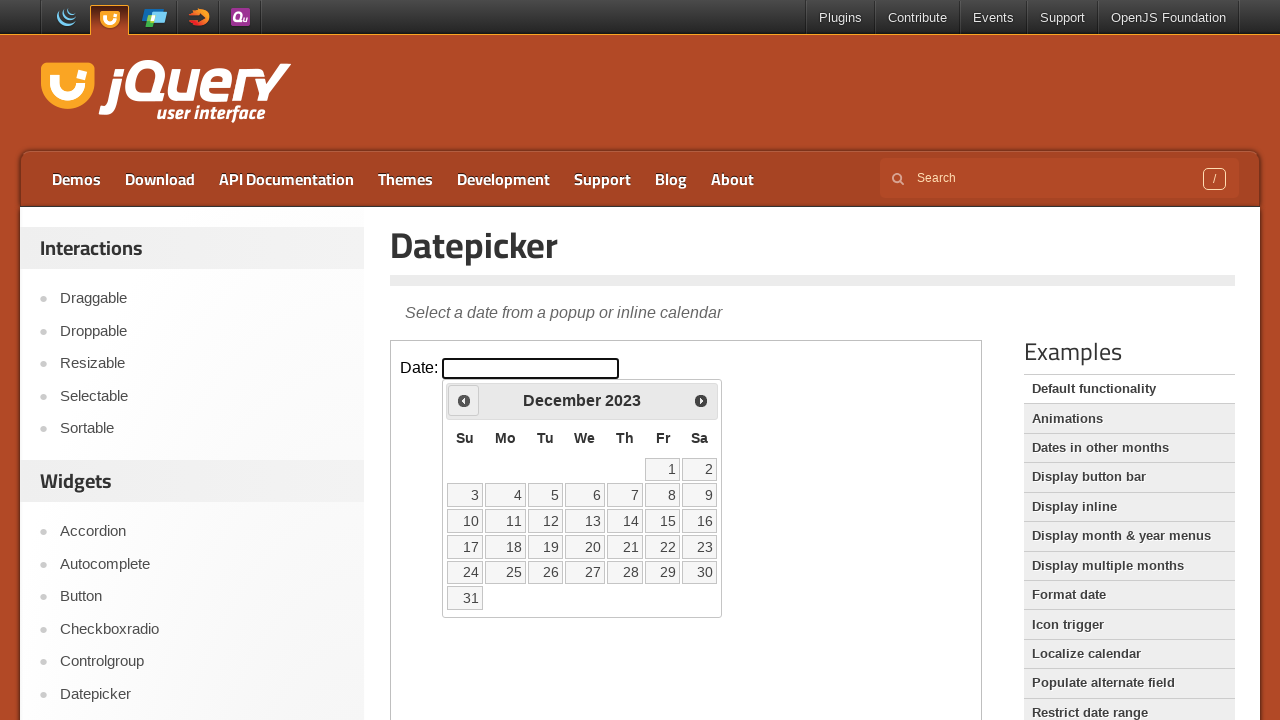

Clicked Previous button to navigate to earlier months at (464, 400) on iframe >> nth=0 >> internal:control=enter-frame >> span:has-text('Prev')
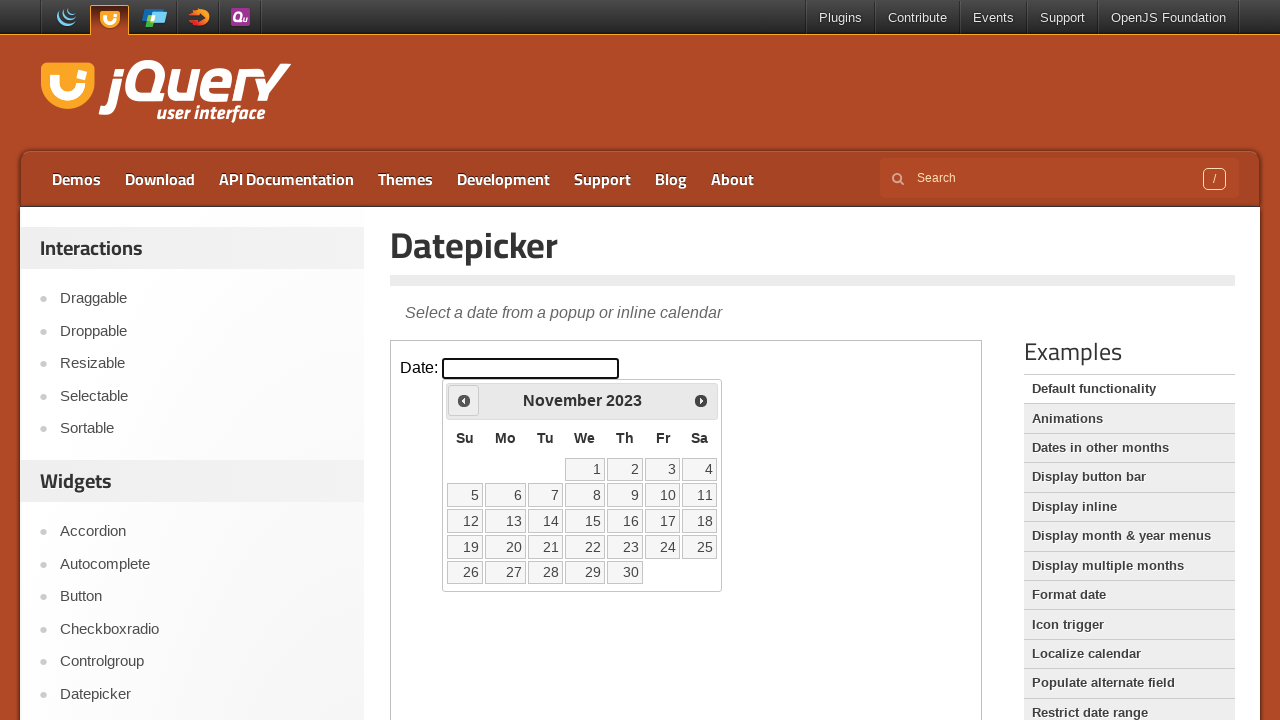

Retrieved current month: November
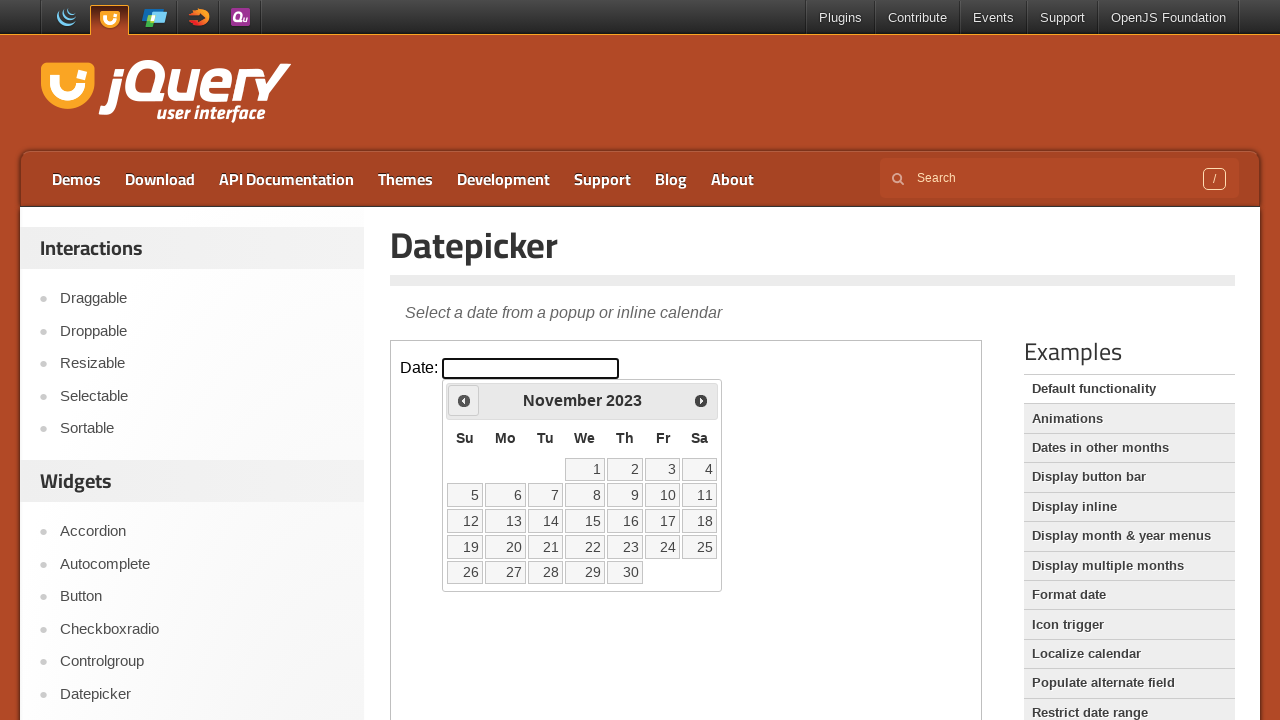

Retrieved current year: 2023
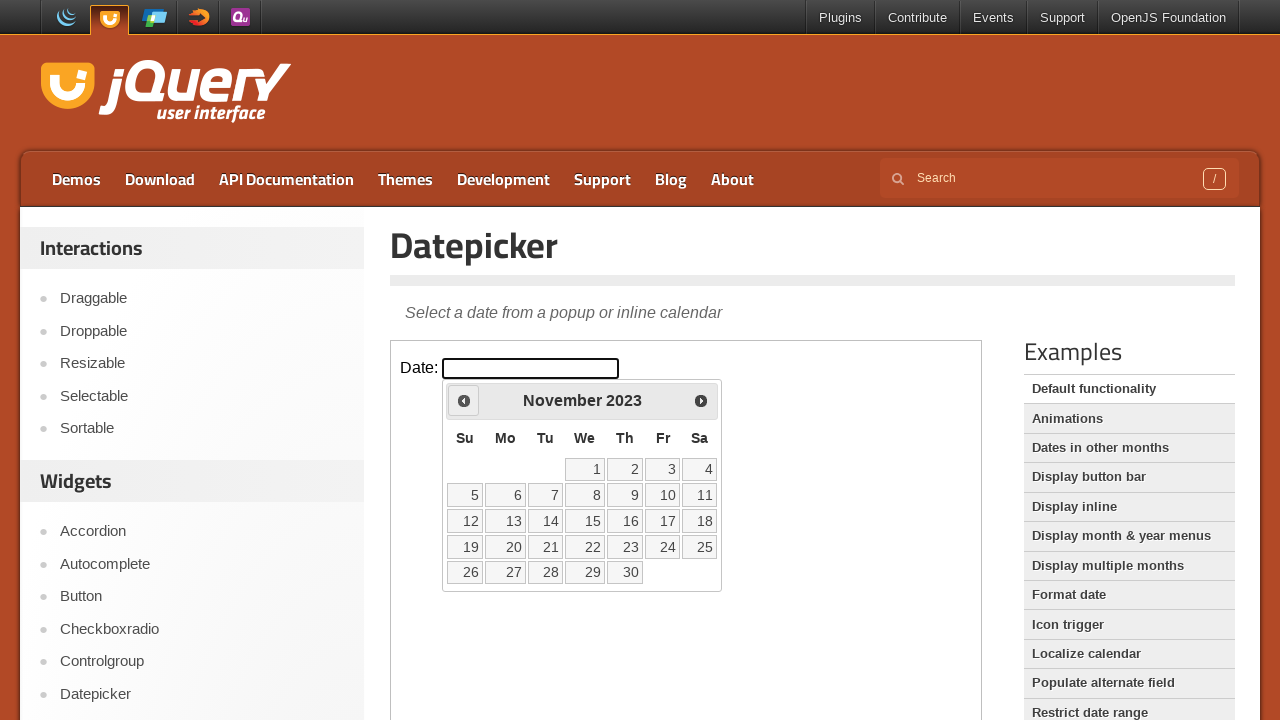

Clicked Previous button to navigate to earlier months at (464, 400) on iframe >> nth=0 >> internal:control=enter-frame >> span:has-text('Prev')
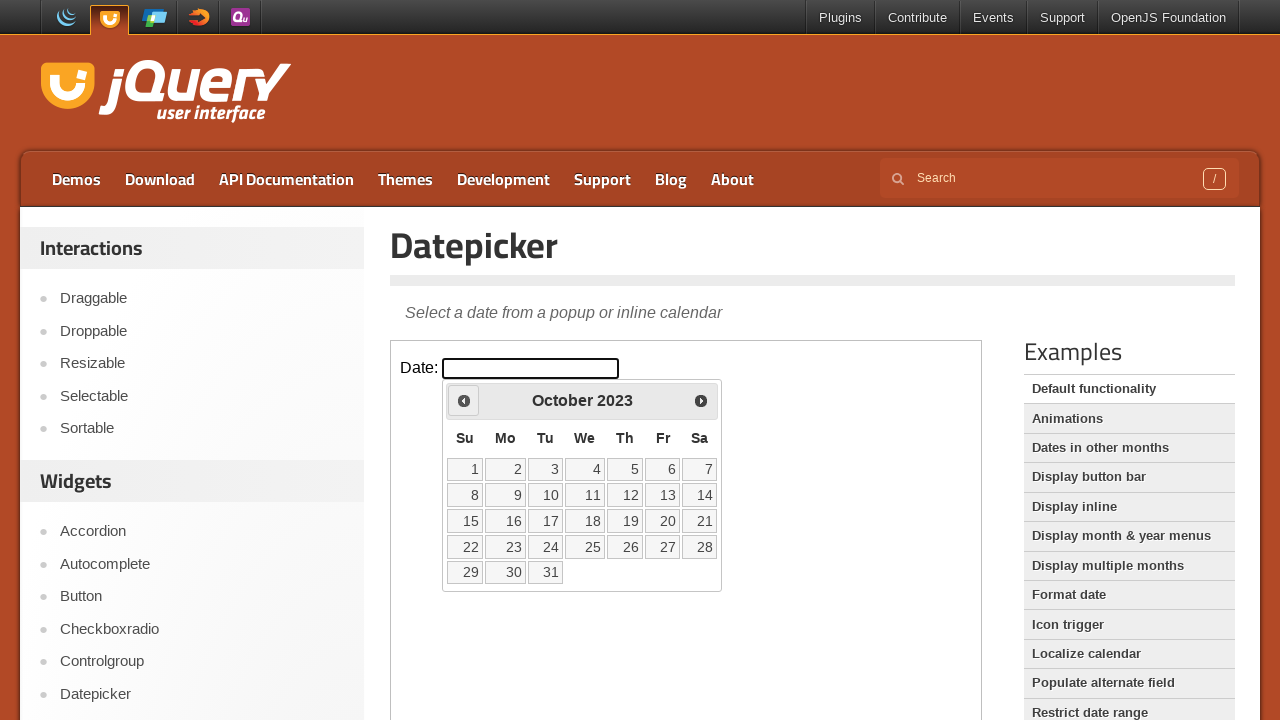

Retrieved current month: October
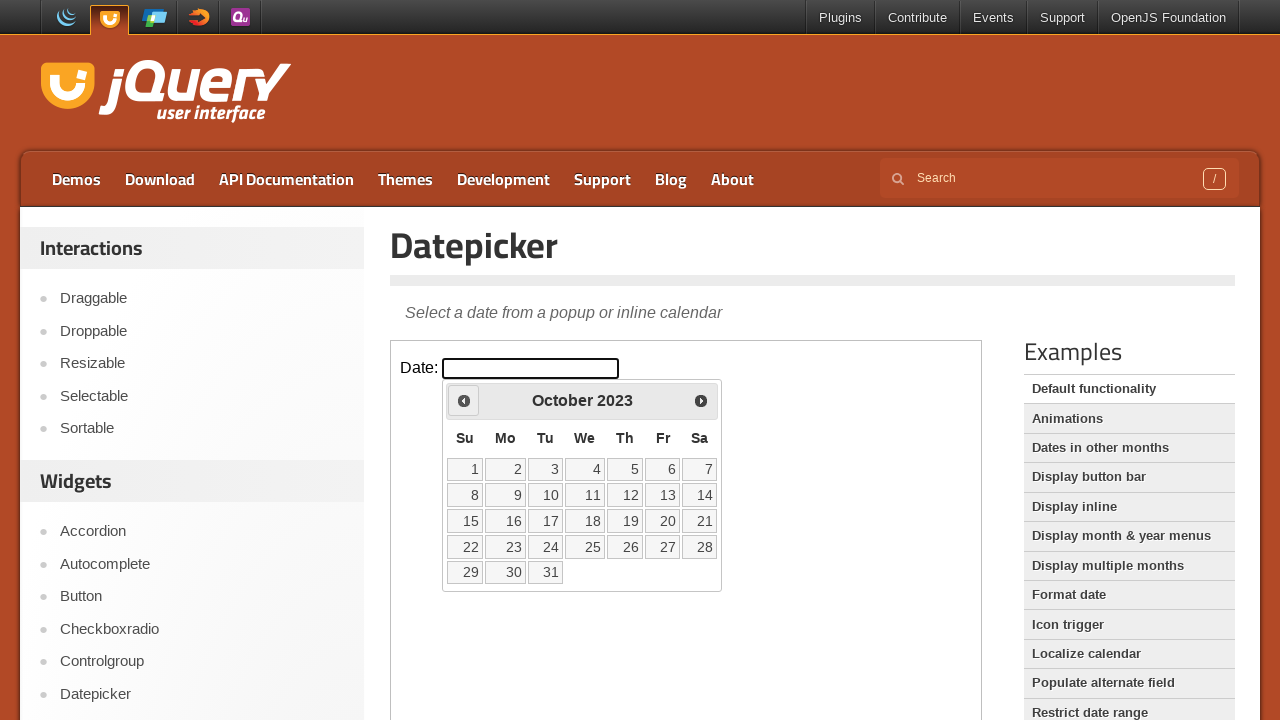

Retrieved current year: 2023
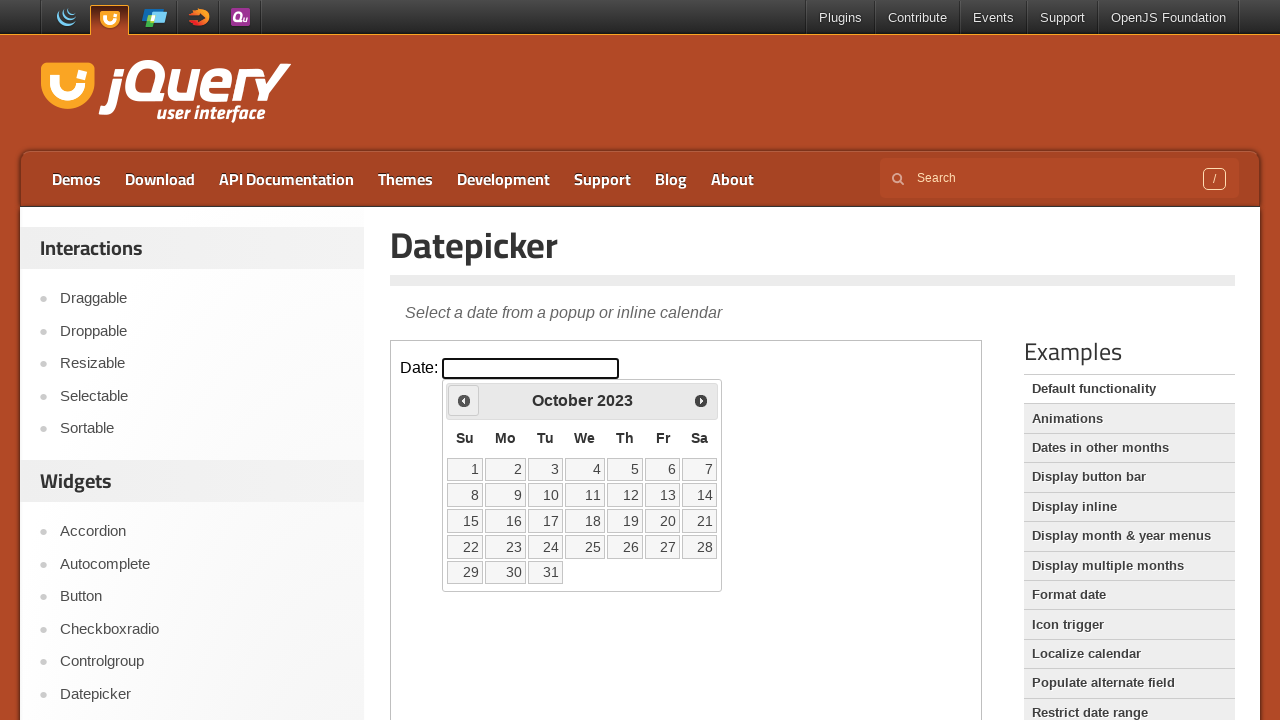

Clicked Previous button to navigate to earlier months at (464, 400) on iframe >> nth=0 >> internal:control=enter-frame >> span:has-text('Prev')
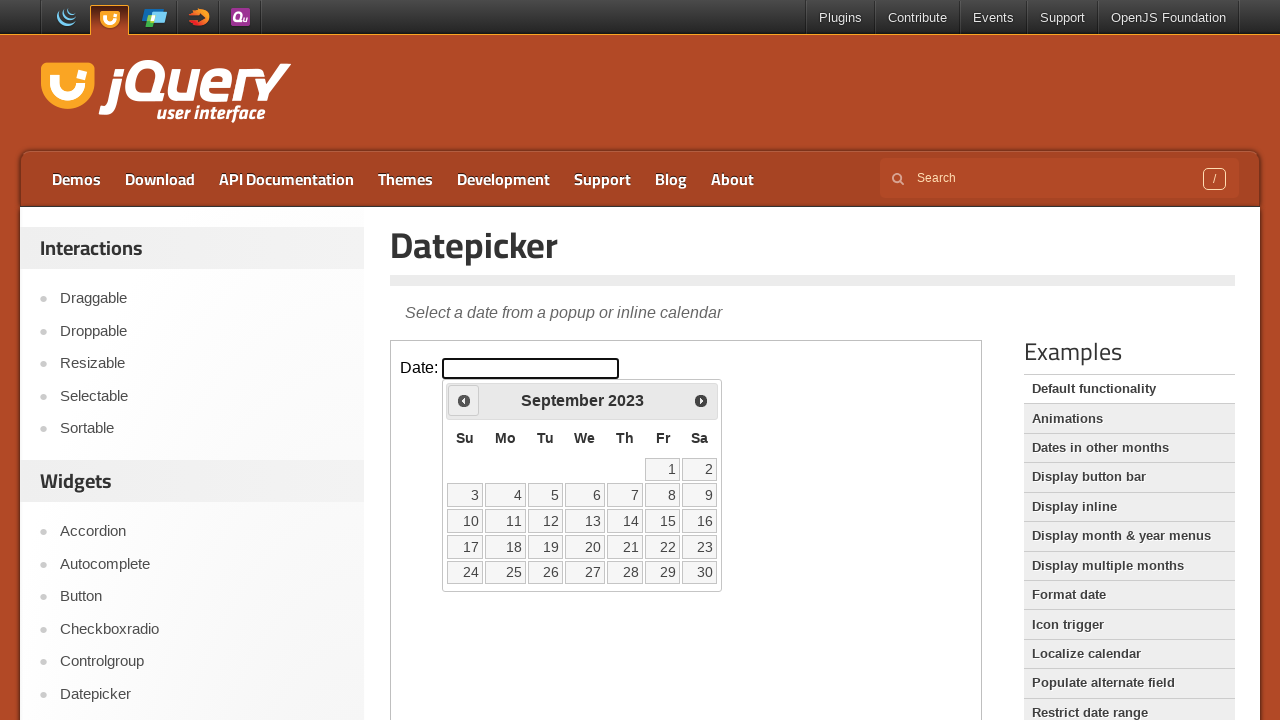

Retrieved current month: September
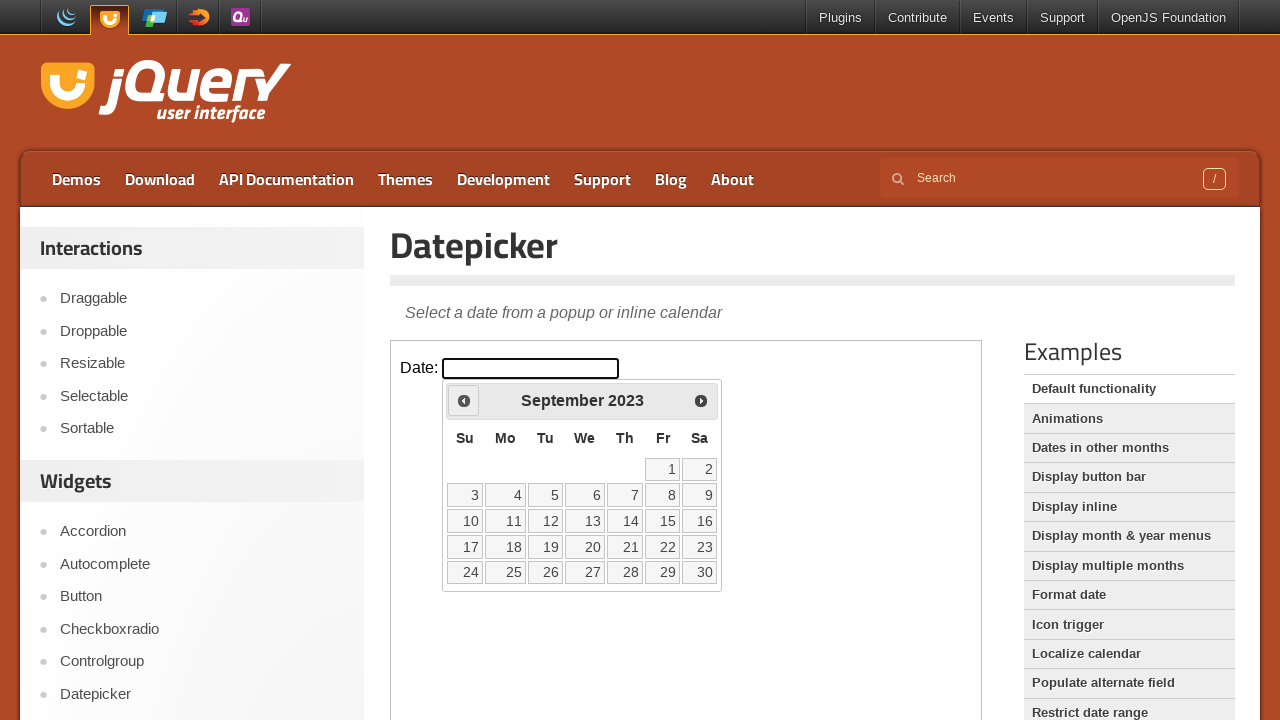

Retrieved current year: 2023
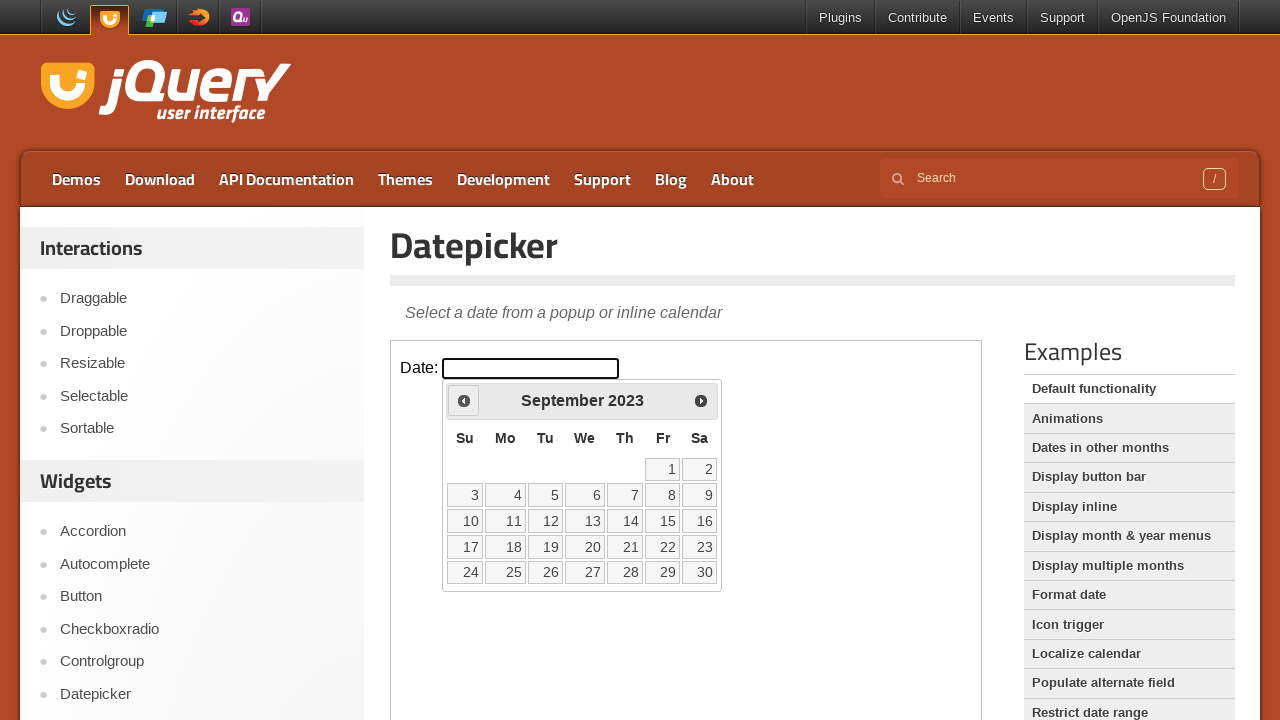

Clicked Previous button to navigate to earlier months at (464, 400) on iframe >> nth=0 >> internal:control=enter-frame >> span:has-text('Prev')
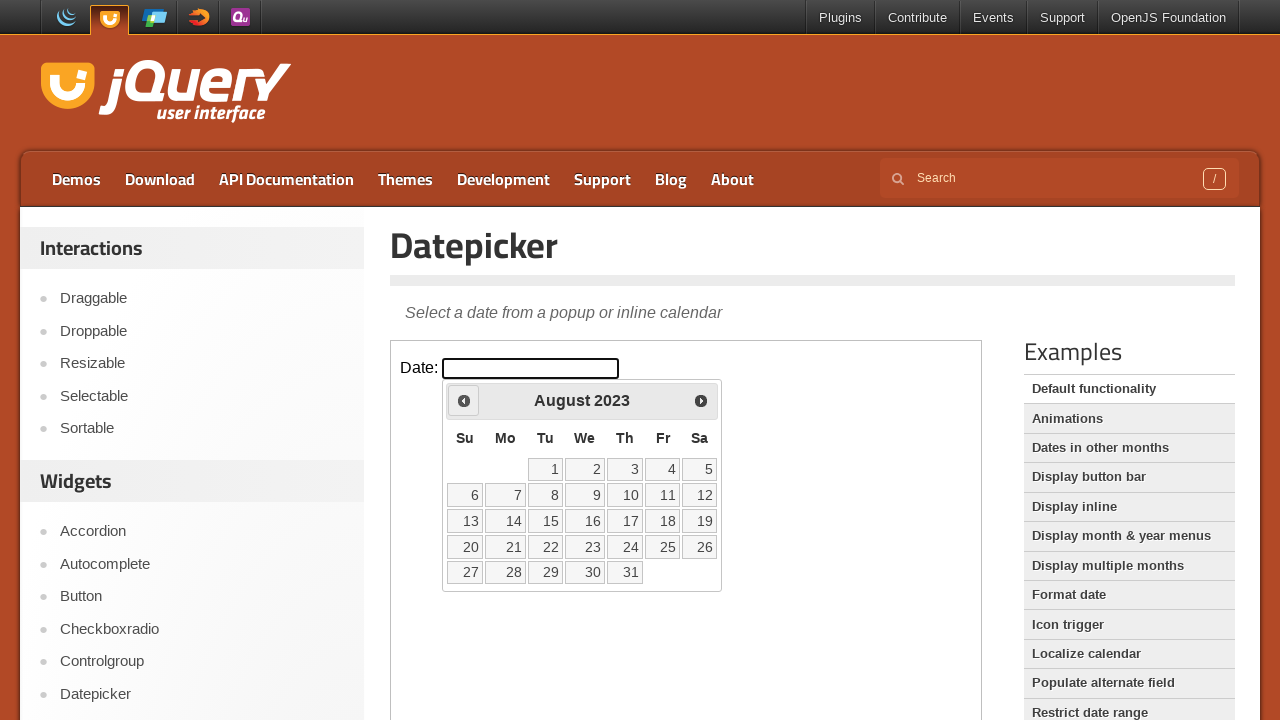

Retrieved current month: August
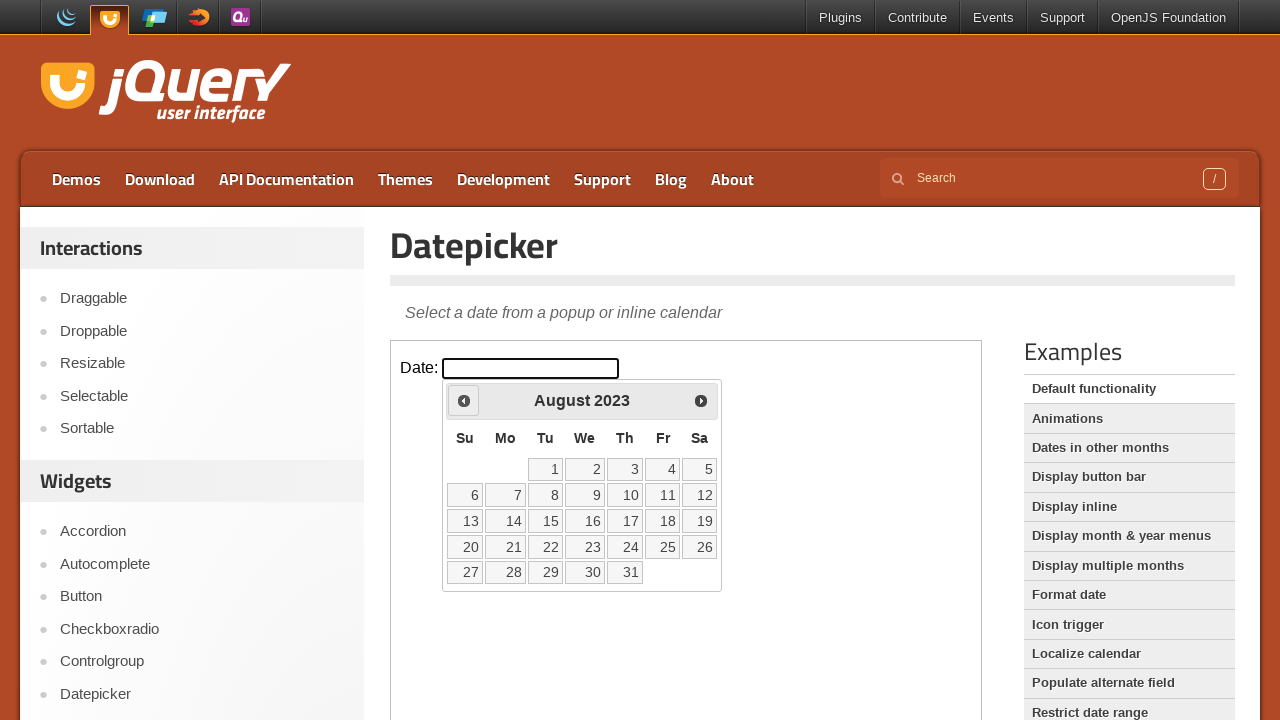

Retrieved current year: 2023
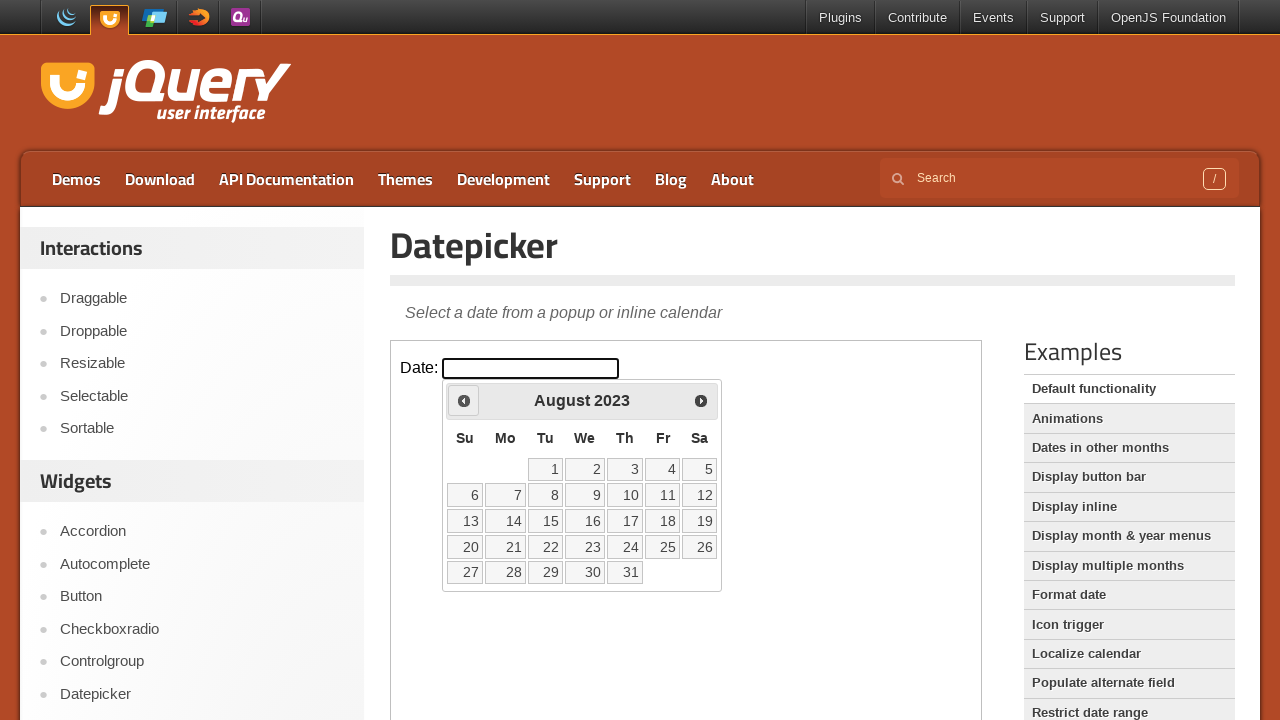

Clicked Previous button to navigate to earlier months at (464, 400) on iframe >> nth=0 >> internal:control=enter-frame >> span:has-text('Prev')
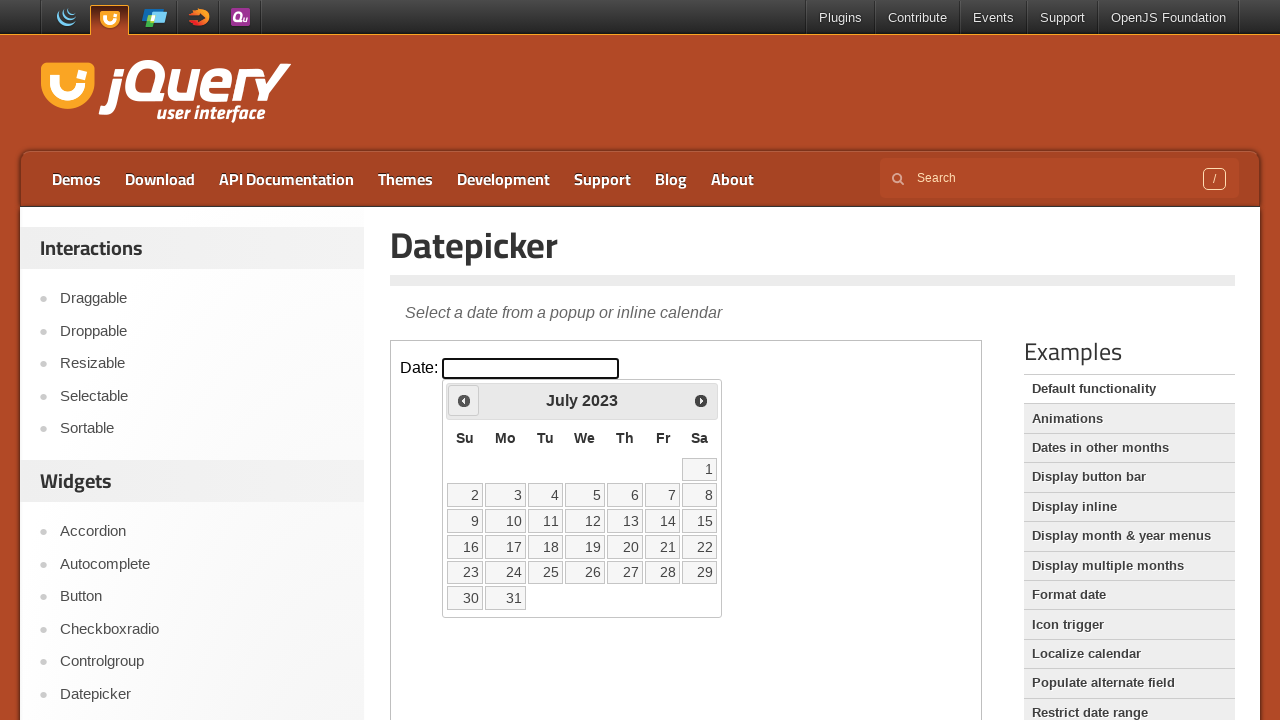

Retrieved current month: July
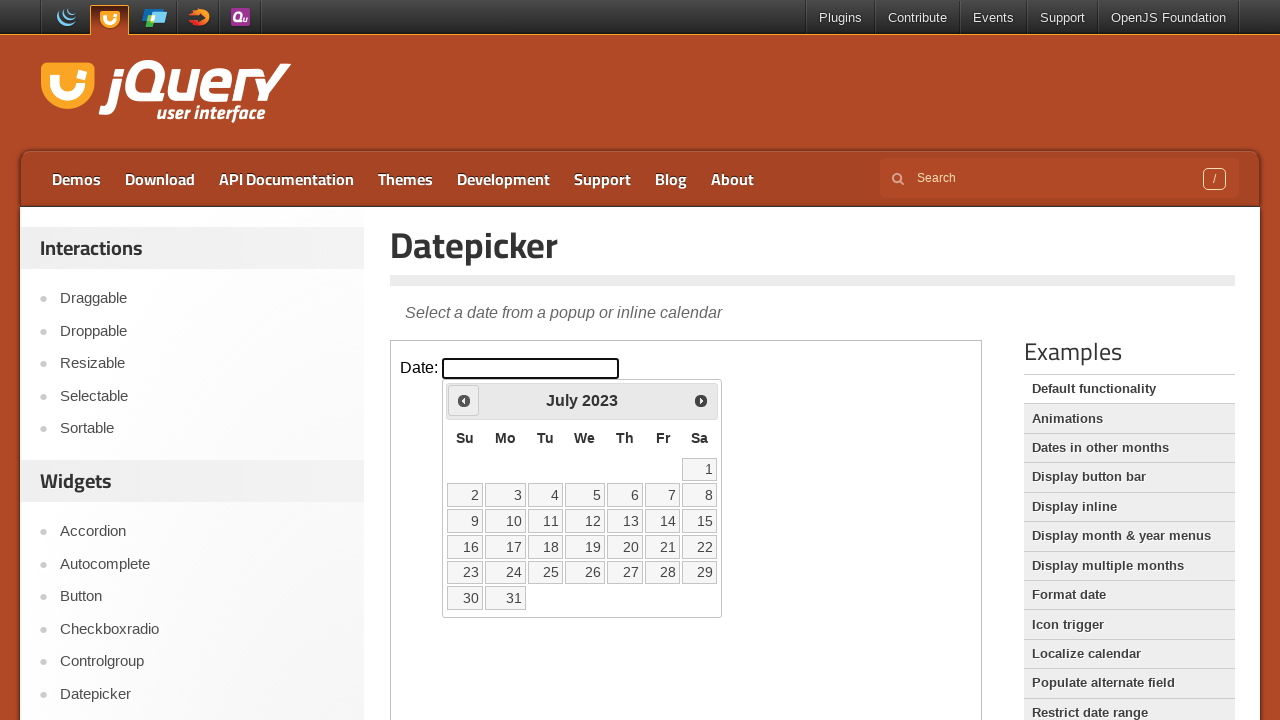

Retrieved current year: 2023
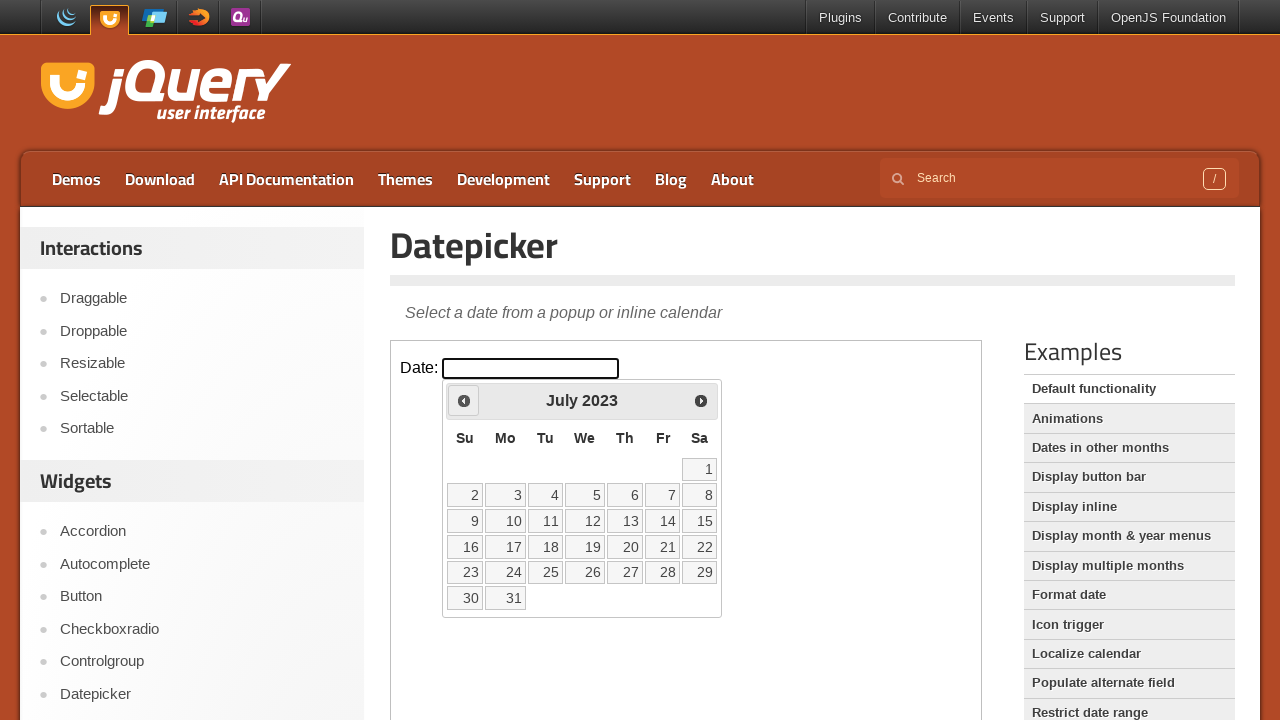

Clicked Previous button to navigate to earlier months at (464, 400) on iframe >> nth=0 >> internal:control=enter-frame >> span:has-text('Prev')
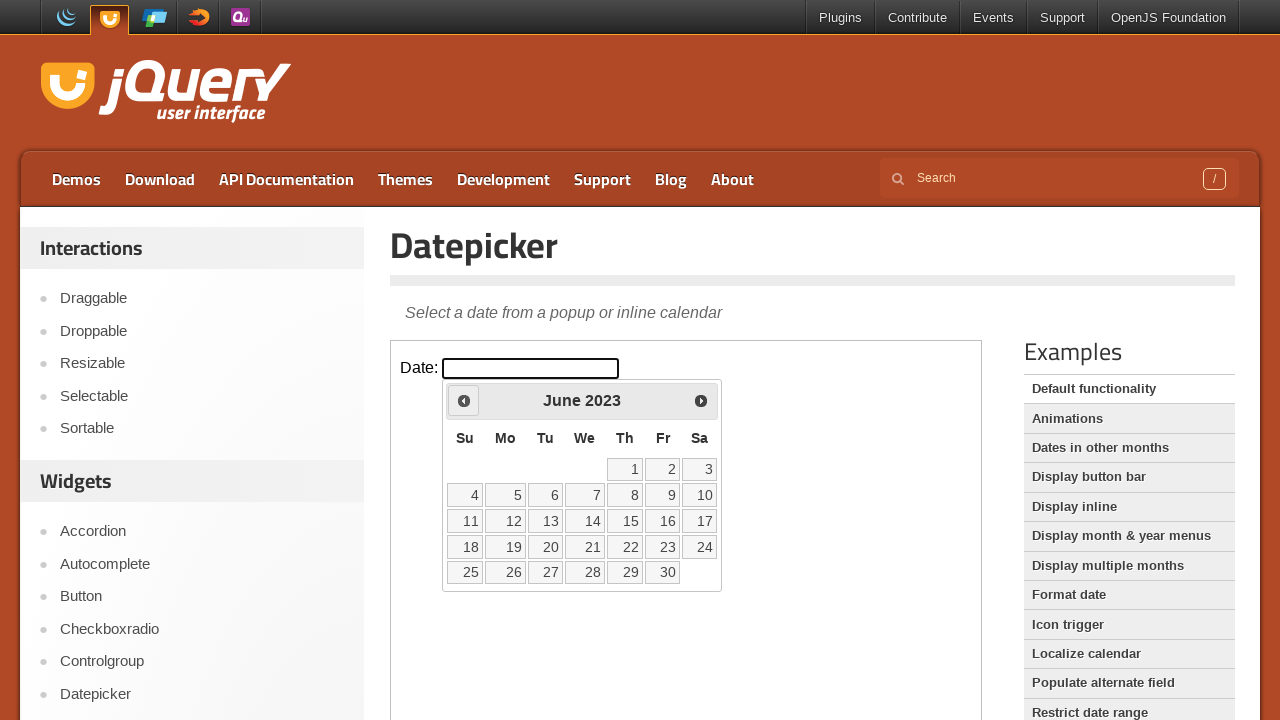

Retrieved current month: June
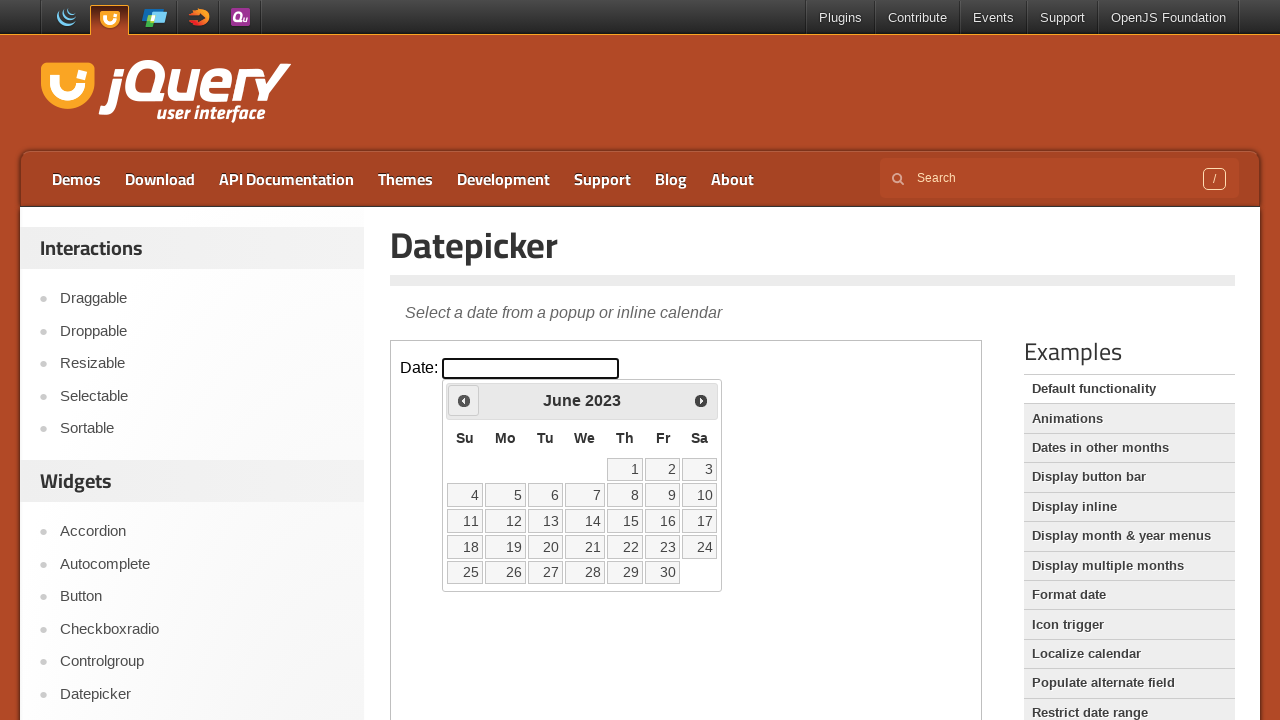

Retrieved current year: 2023
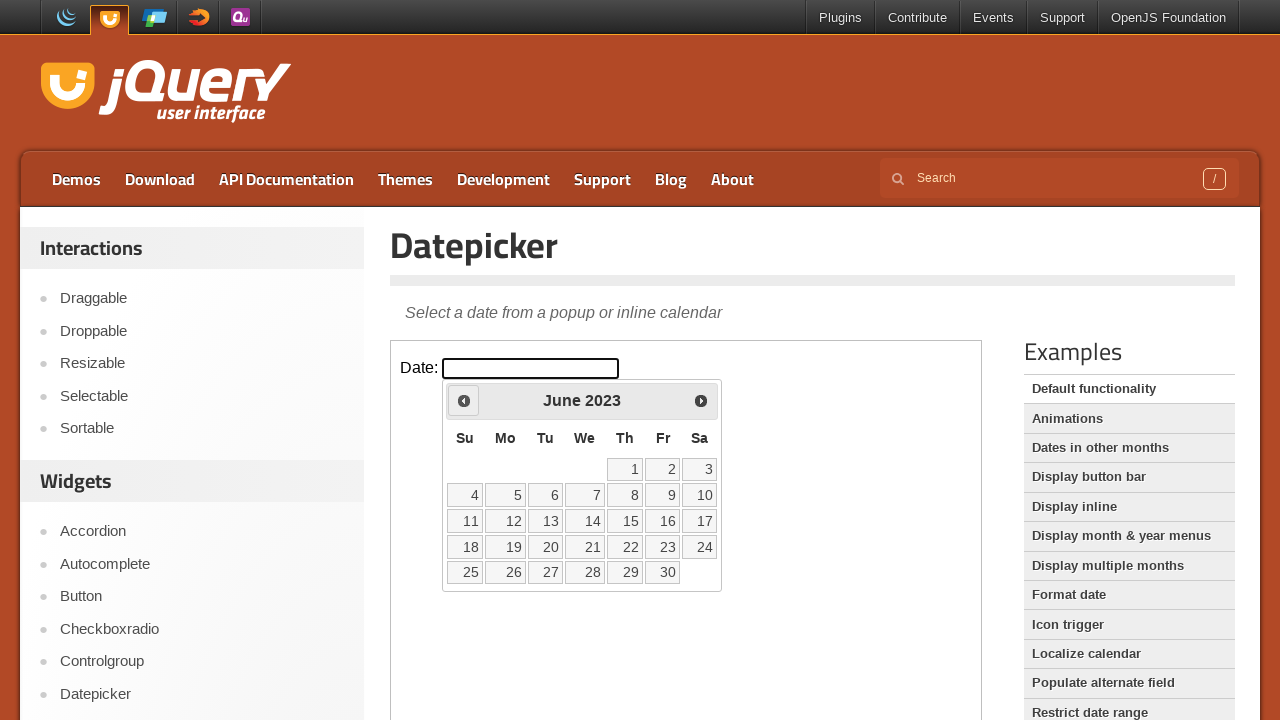

Clicked Previous button to navigate to earlier months at (464, 400) on iframe >> nth=0 >> internal:control=enter-frame >> span:has-text('Prev')
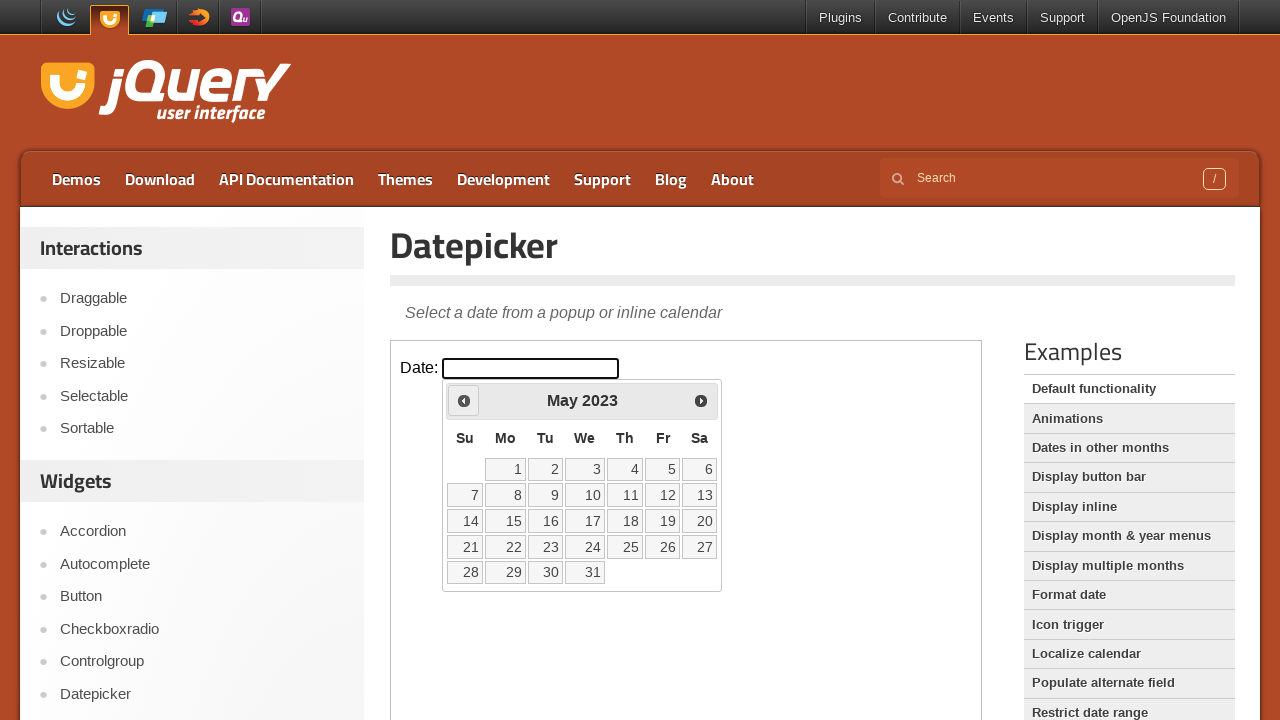

Retrieved current month: May
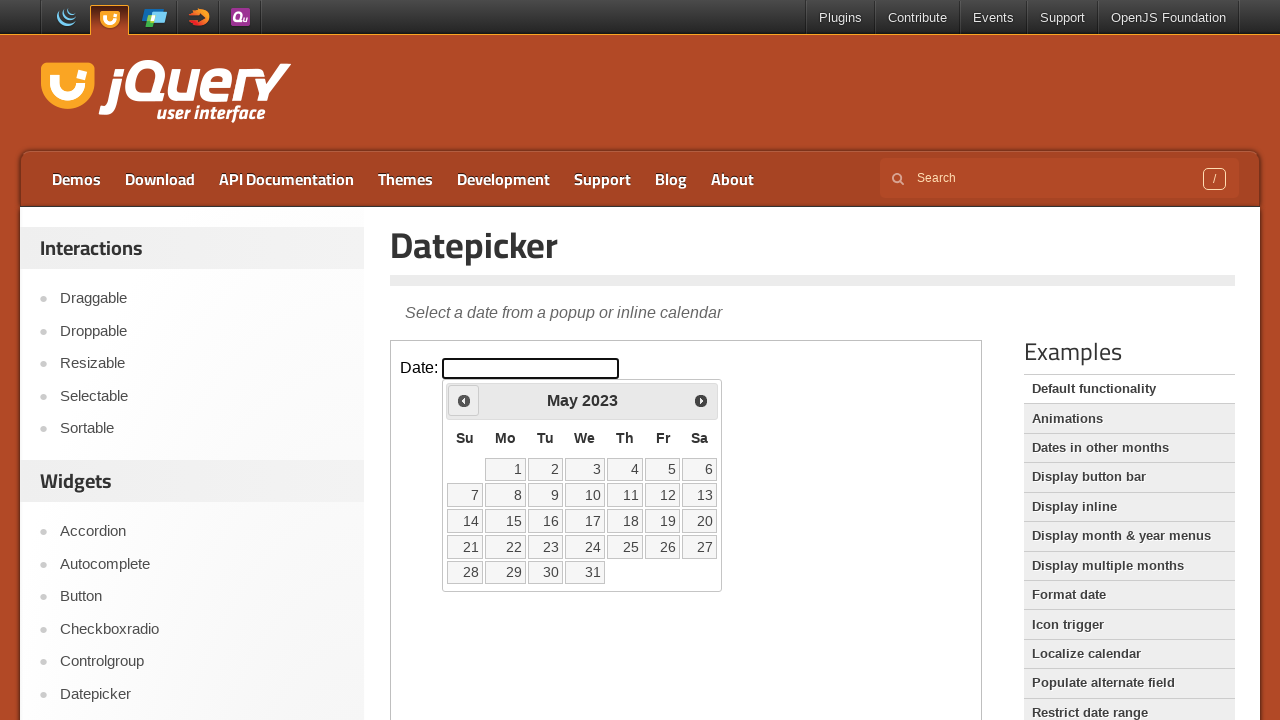

Retrieved current year: 2023
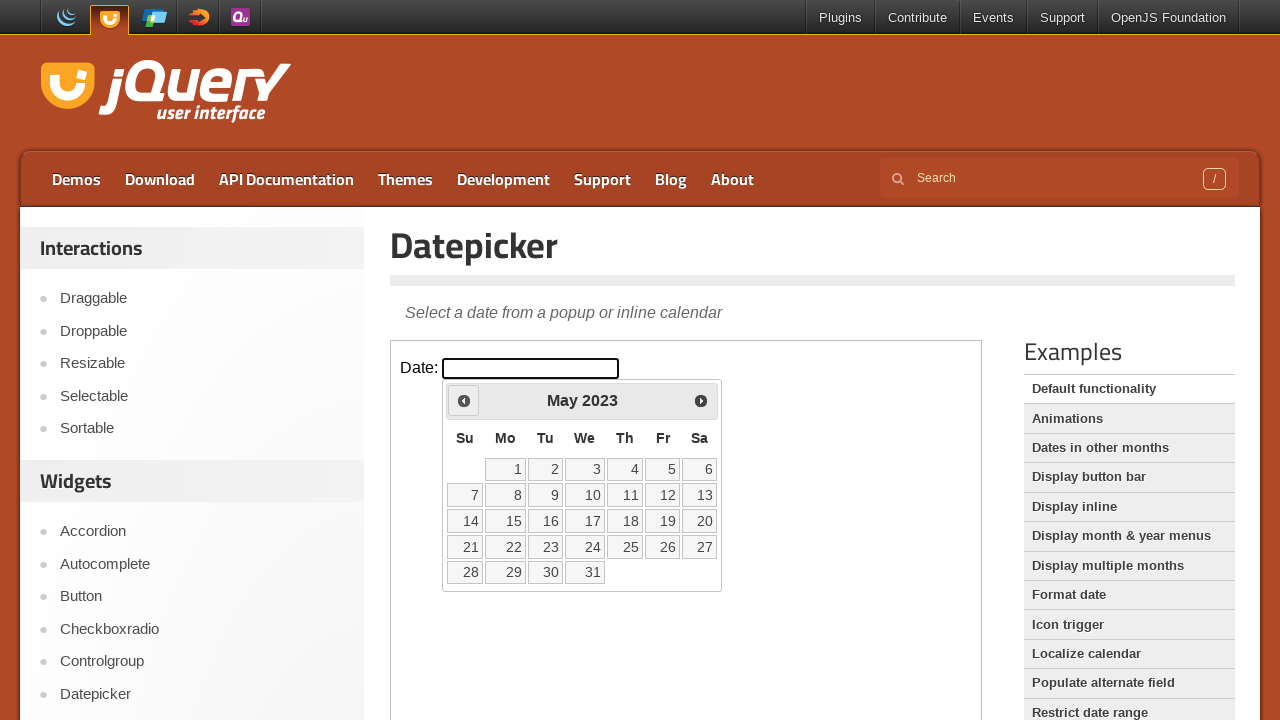

Clicked Previous button to navigate to earlier months at (464, 400) on iframe >> nth=0 >> internal:control=enter-frame >> span:has-text('Prev')
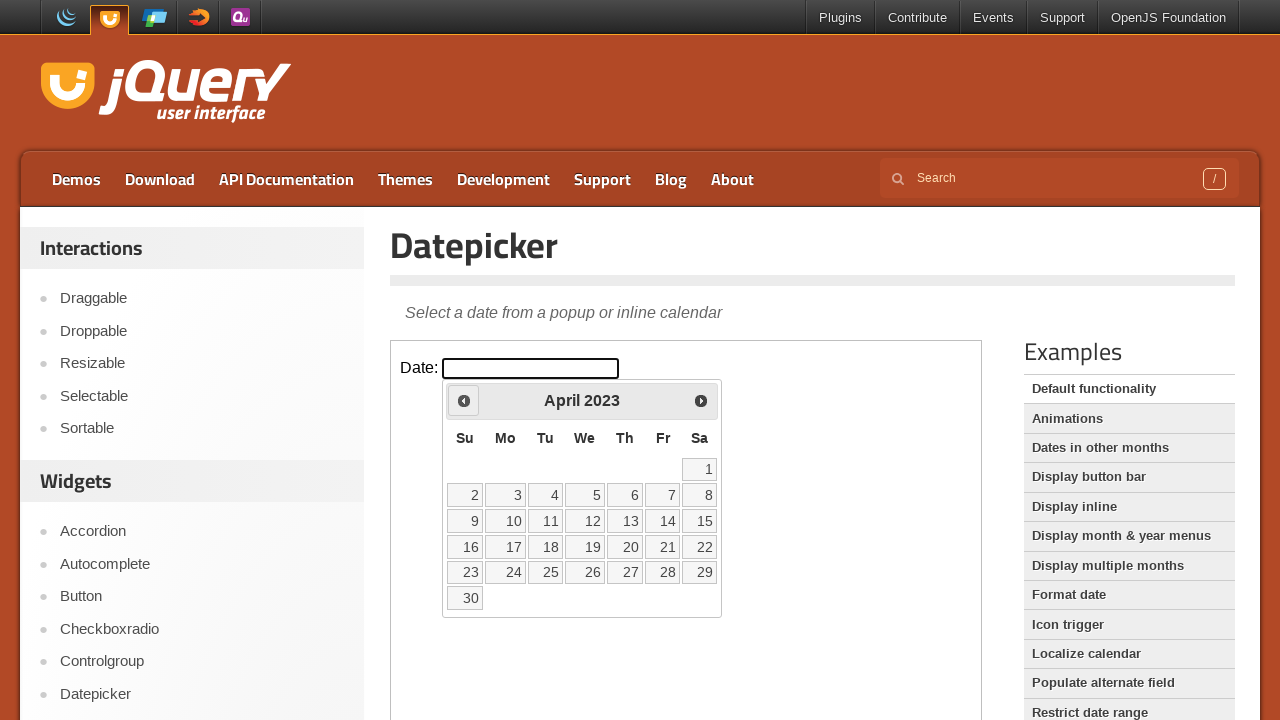

Retrieved current month: April
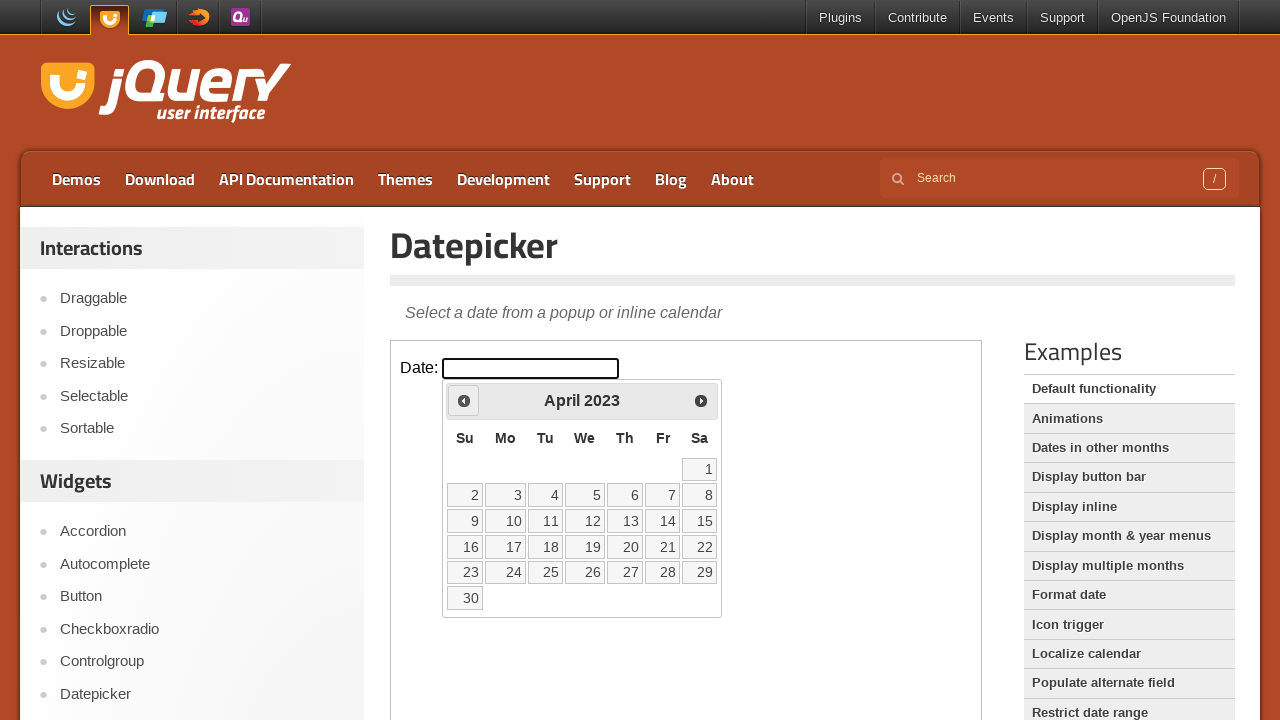

Retrieved current year: 2023
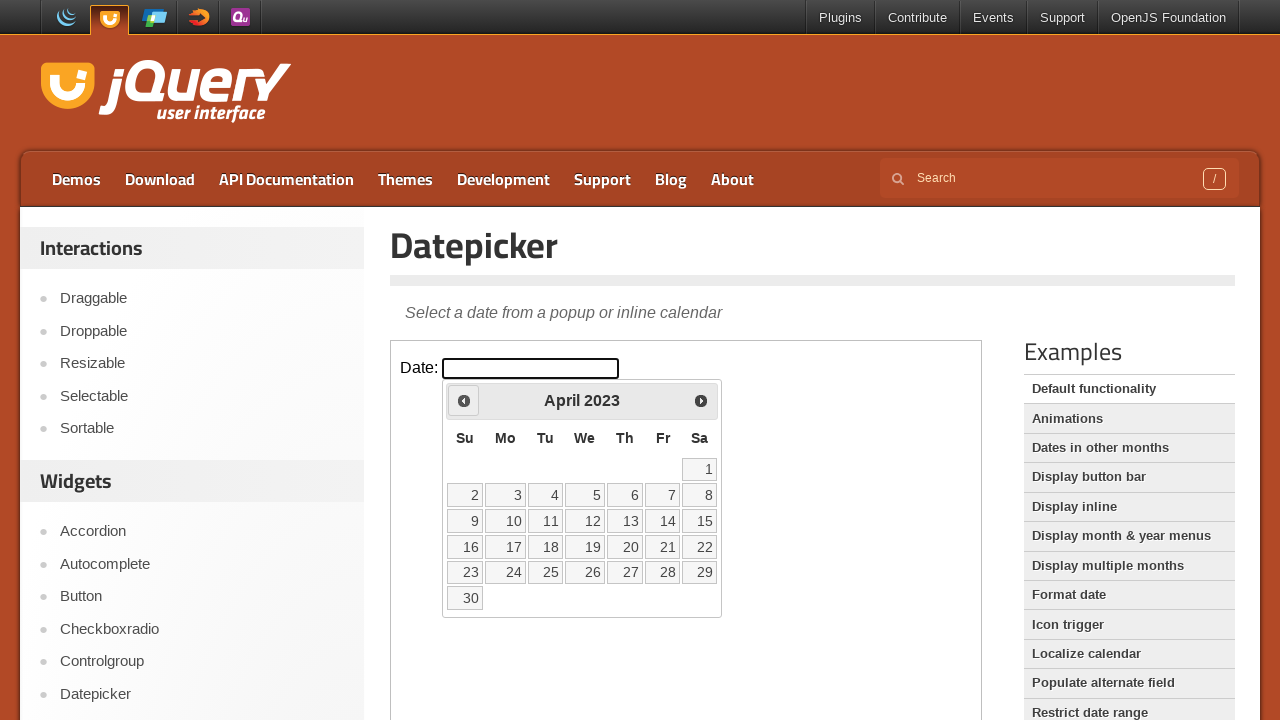

Clicked Previous button to navigate to earlier months at (464, 400) on iframe >> nth=0 >> internal:control=enter-frame >> span:has-text('Prev')
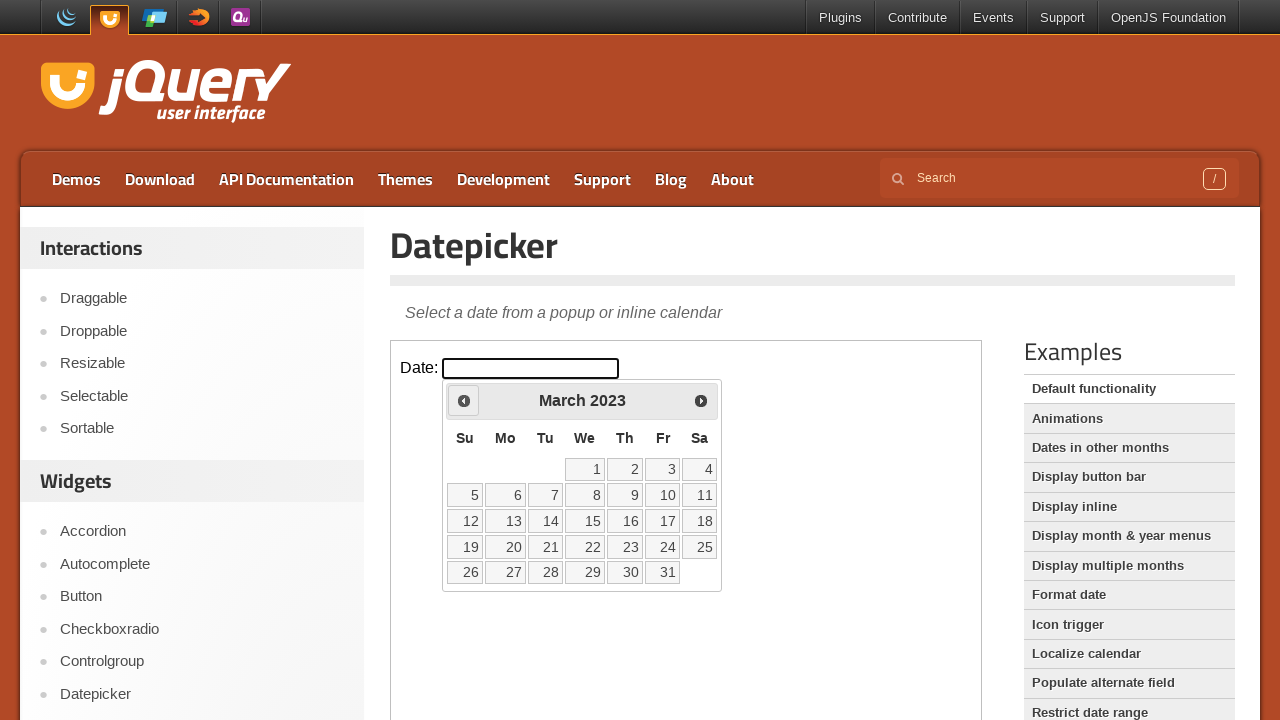

Retrieved current month: March
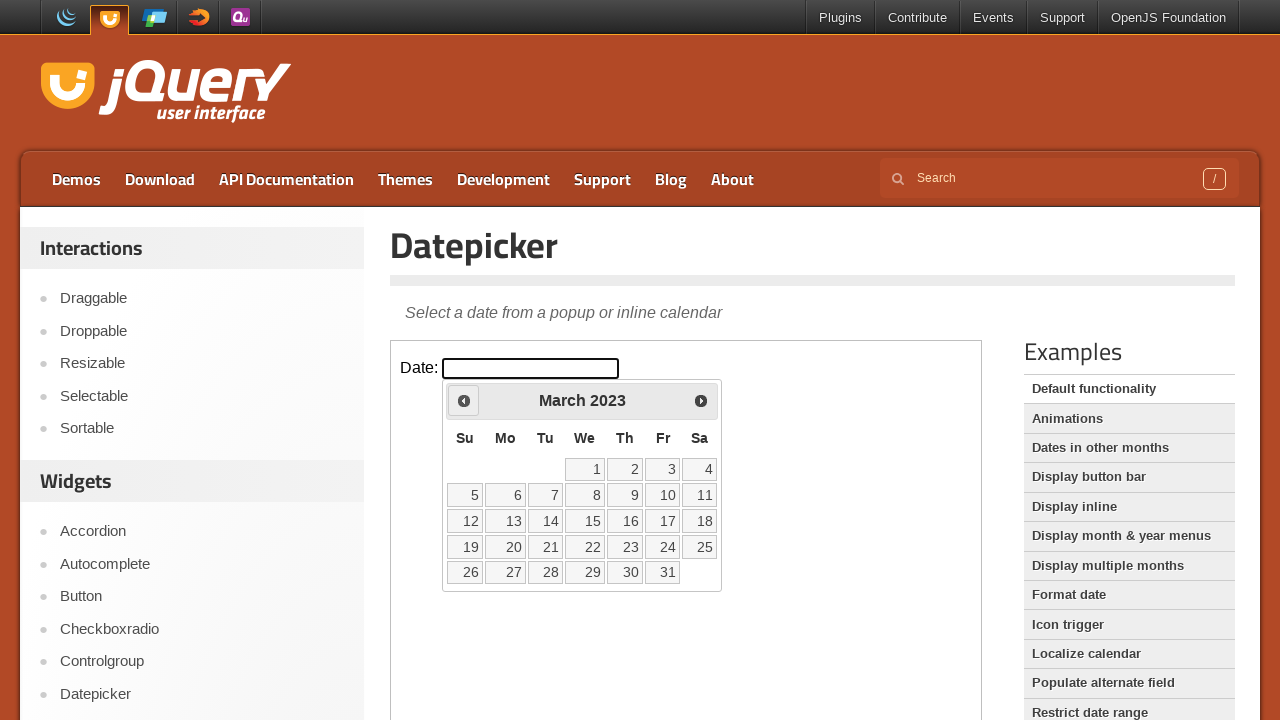

Retrieved current year: 2023
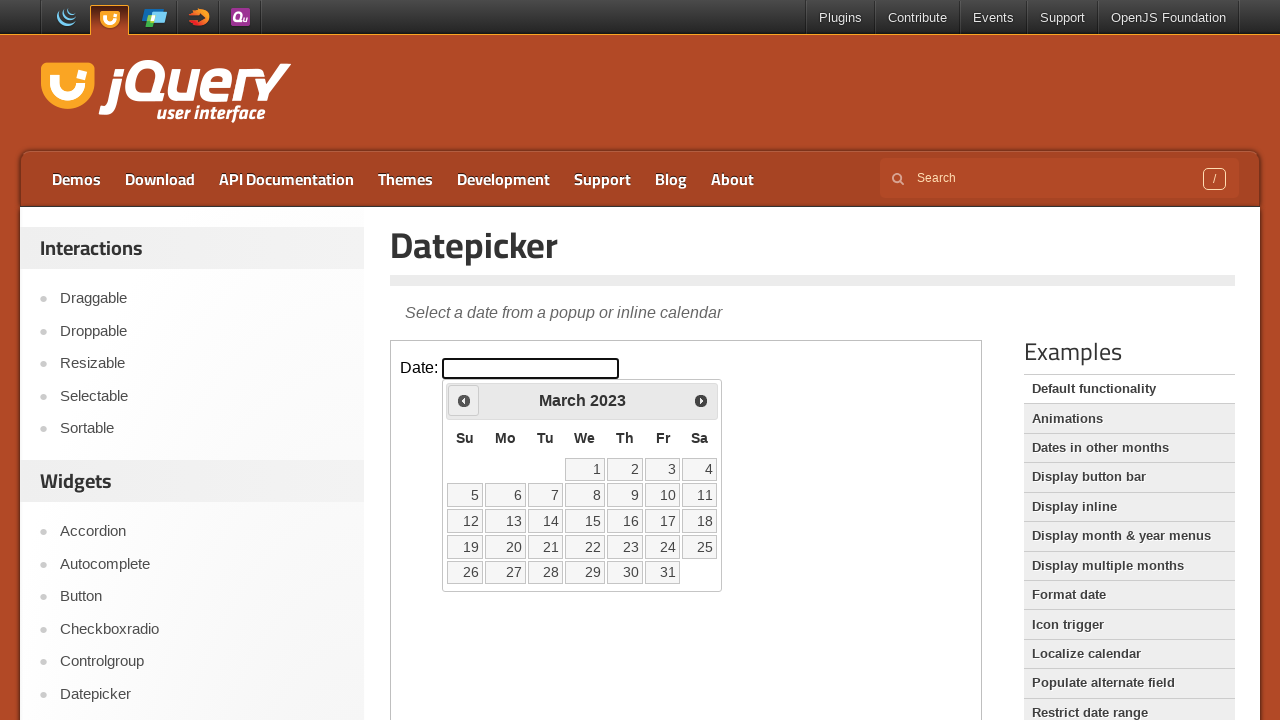

Clicked Previous button to navigate to earlier months at (464, 400) on iframe >> nth=0 >> internal:control=enter-frame >> span:has-text('Prev')
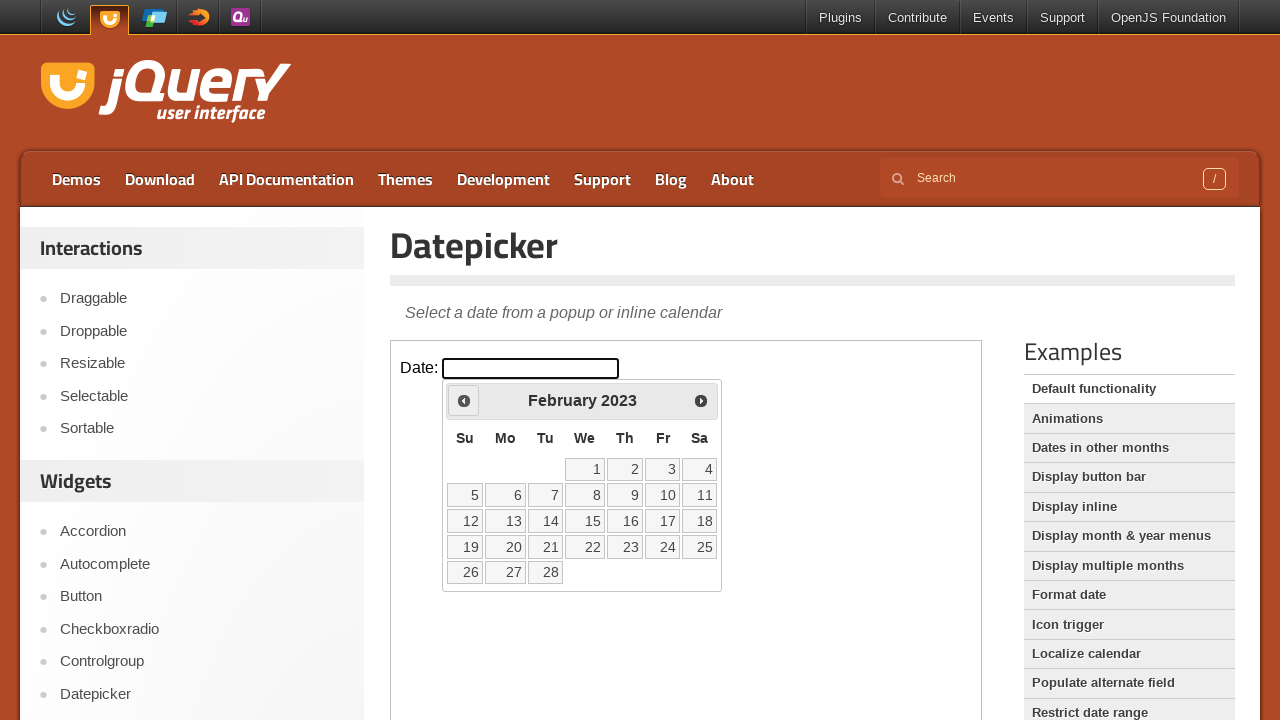

Retrieved current month: February
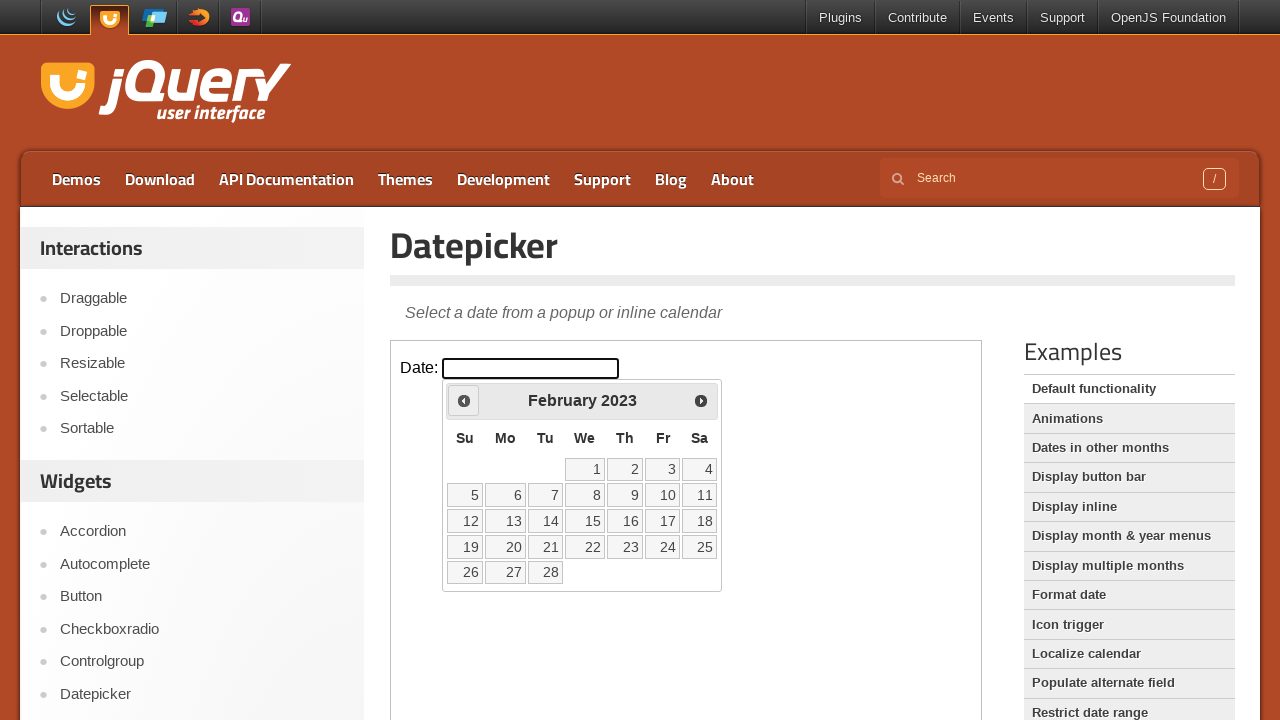

Retrieved current year: 2023
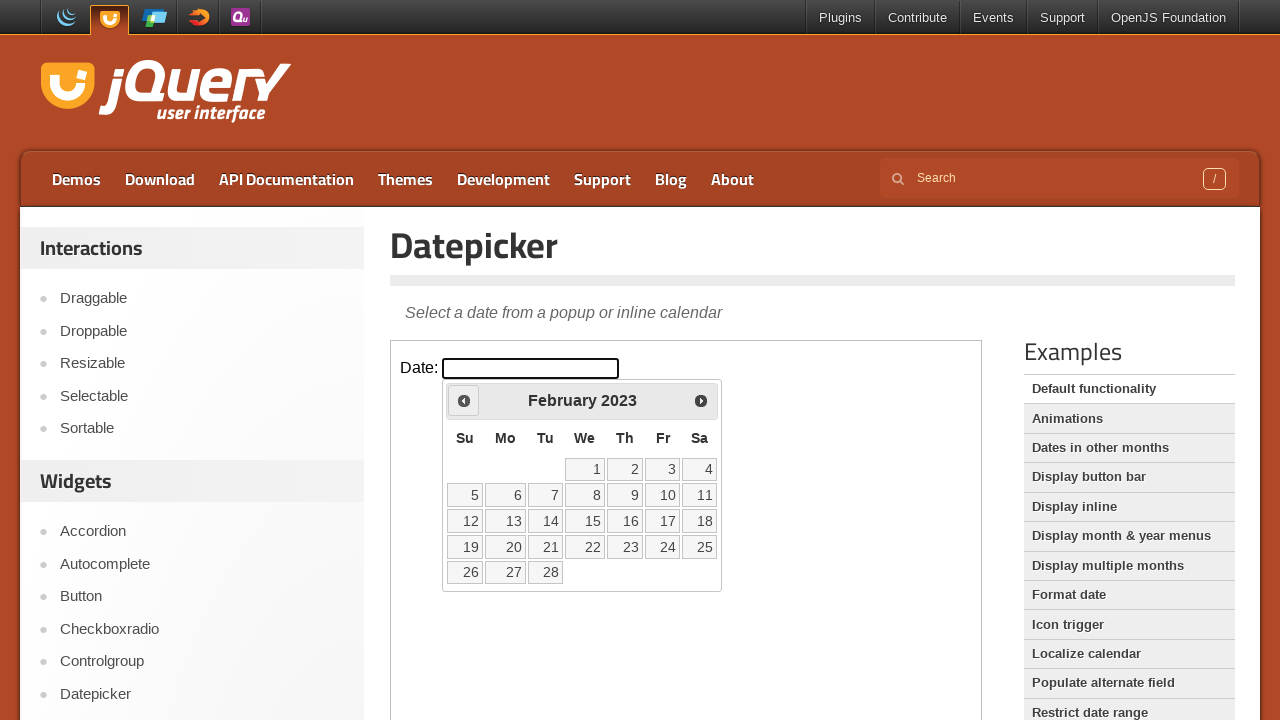

Clicked Previous button to navigate to earlier months at (464, 400) on iframe >> nth=0 >> internal:control=enter-frame >> span:has-text('Prev')
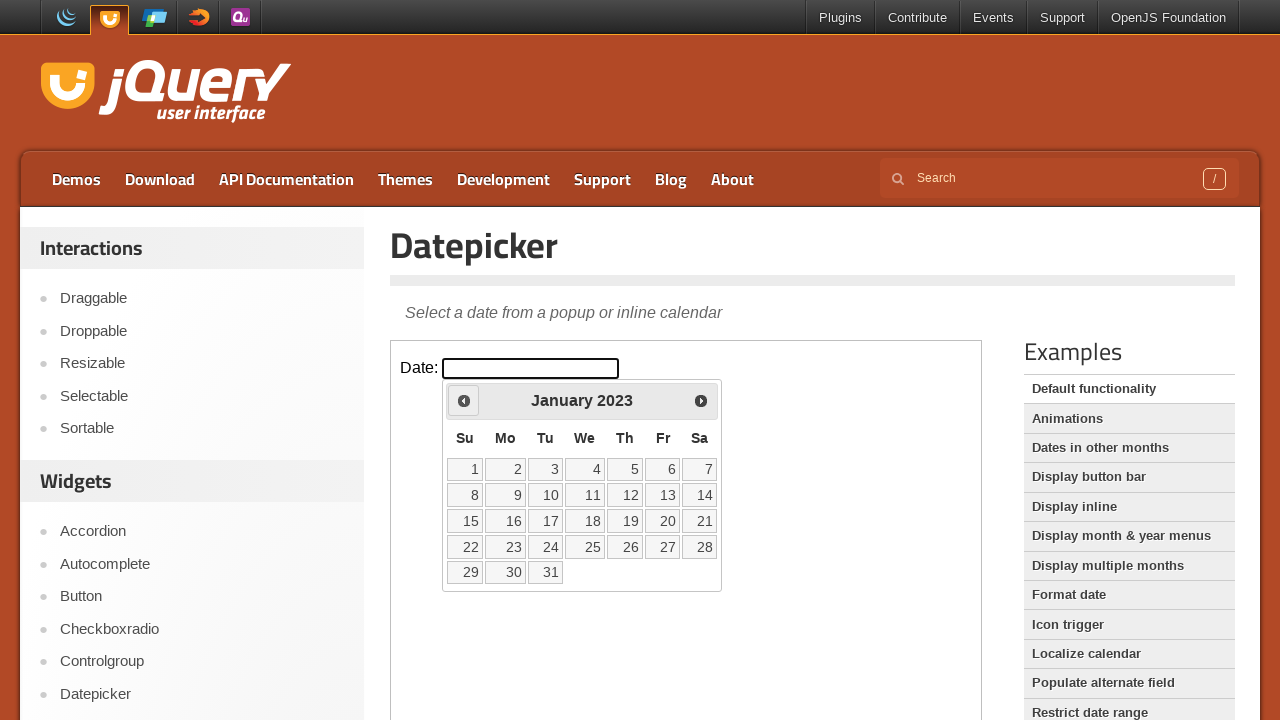

Retrieved current month: January
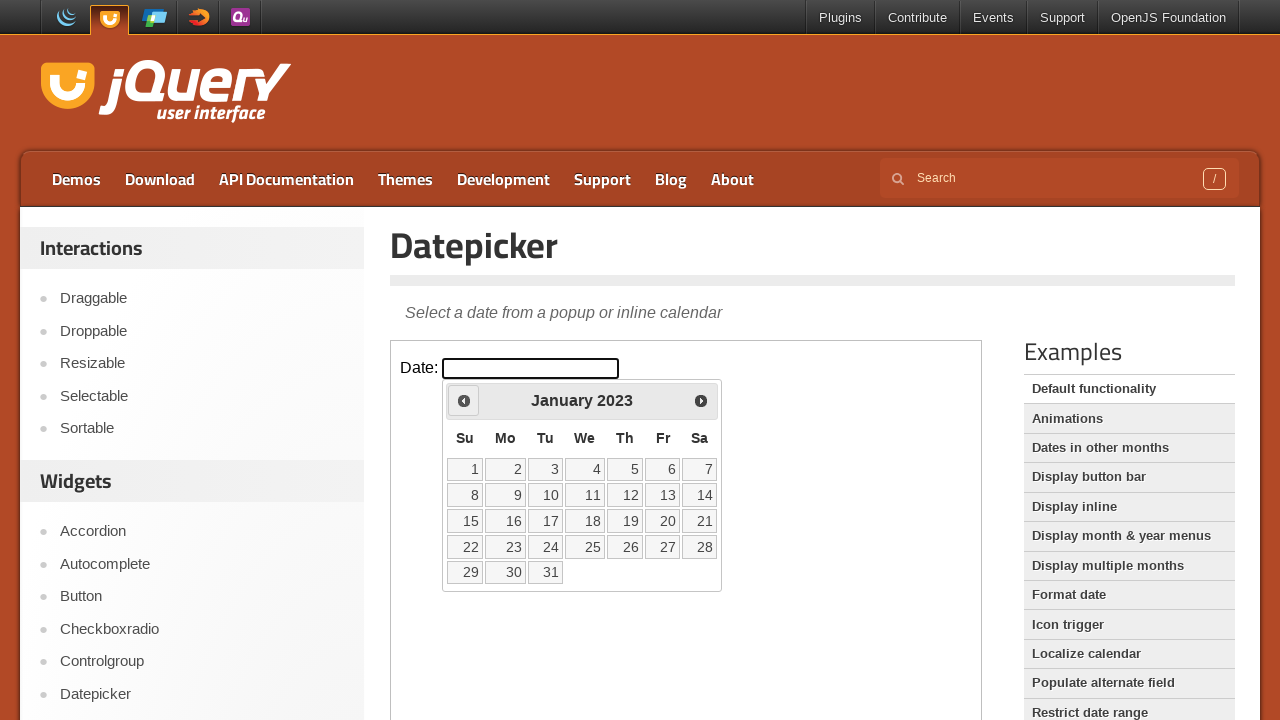

Retrieved current year: 2023
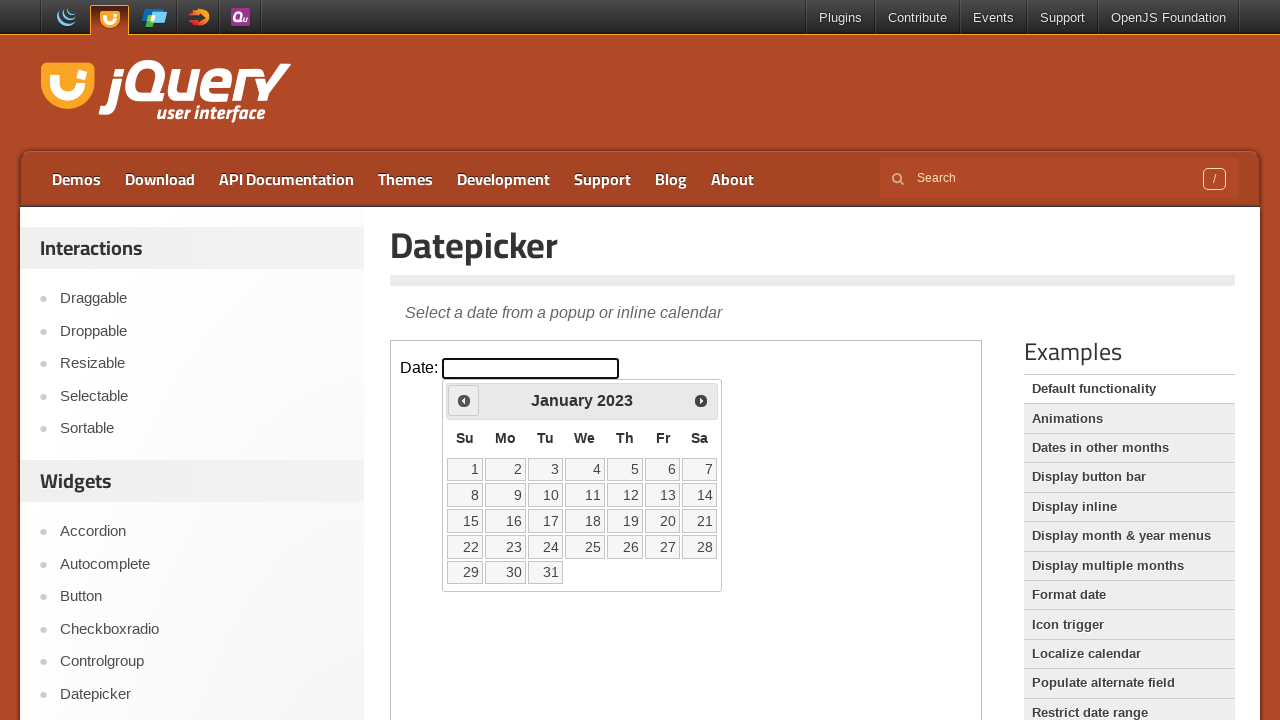

Clicked Previous button to navigate to earlier months at (464, 400) on iframe >> nth=0 >> internal:control=enter-frame >> span:has-text('Prev')
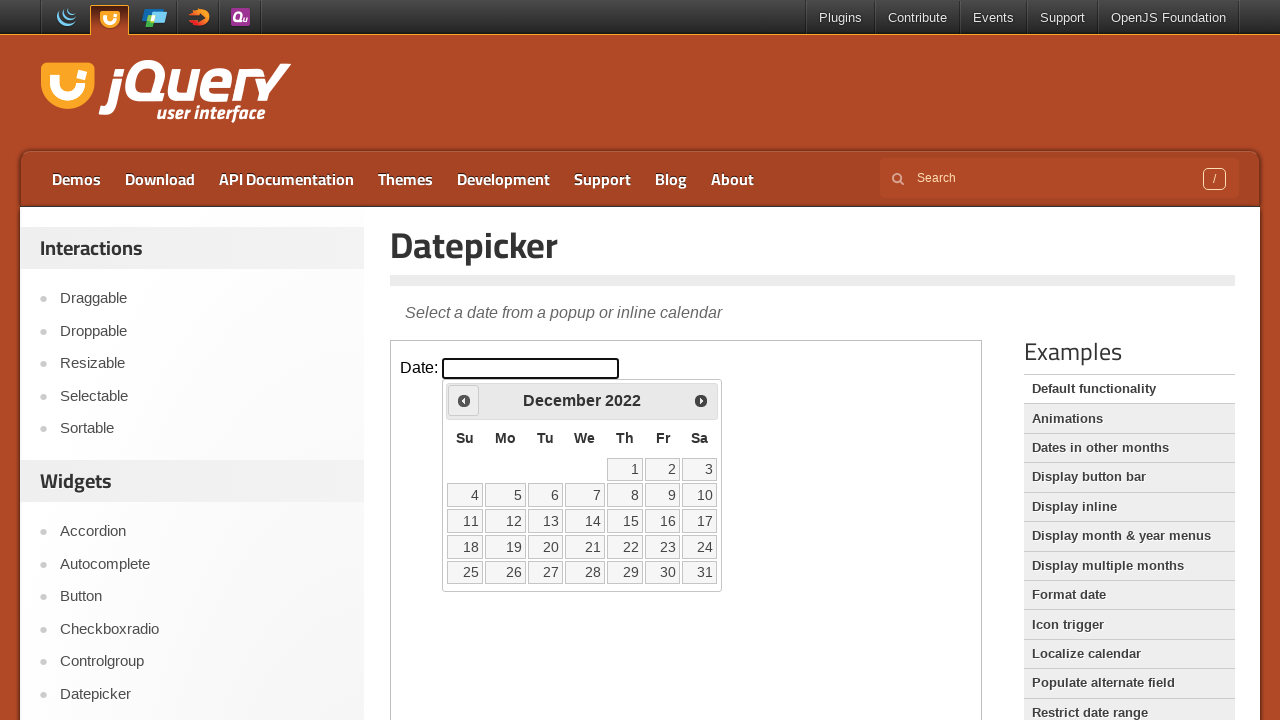

Retrieved current month: December
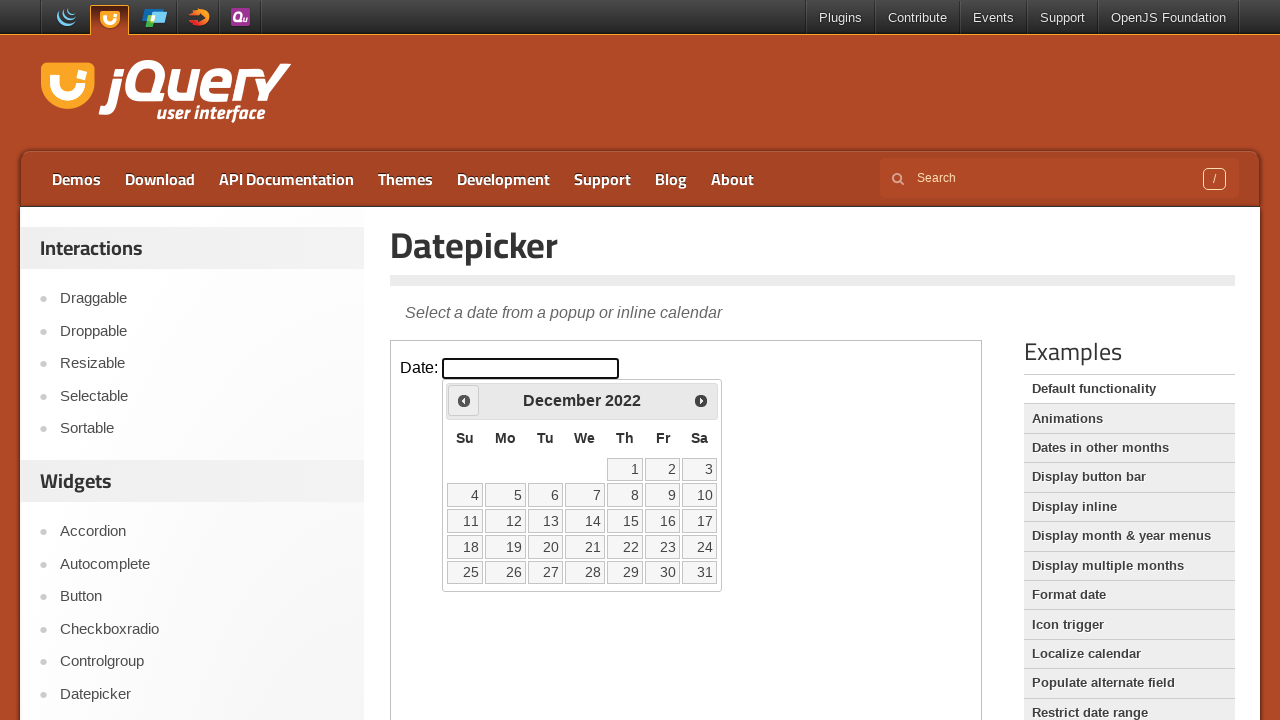

Retrieved current year: 2022
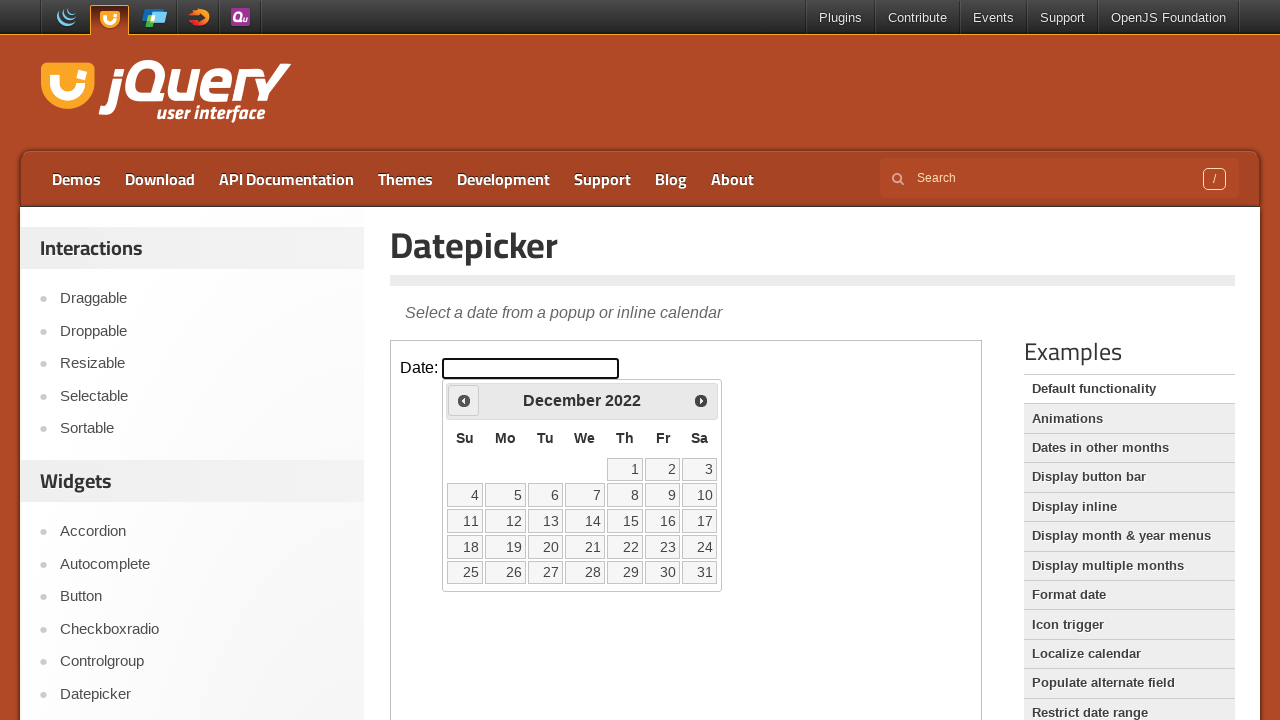

Clicked Previous button to navigate to earlier months at (464, 400) on iframe >> nth=0 >> internal:control=enter-frame >> span:has-text('Prev')
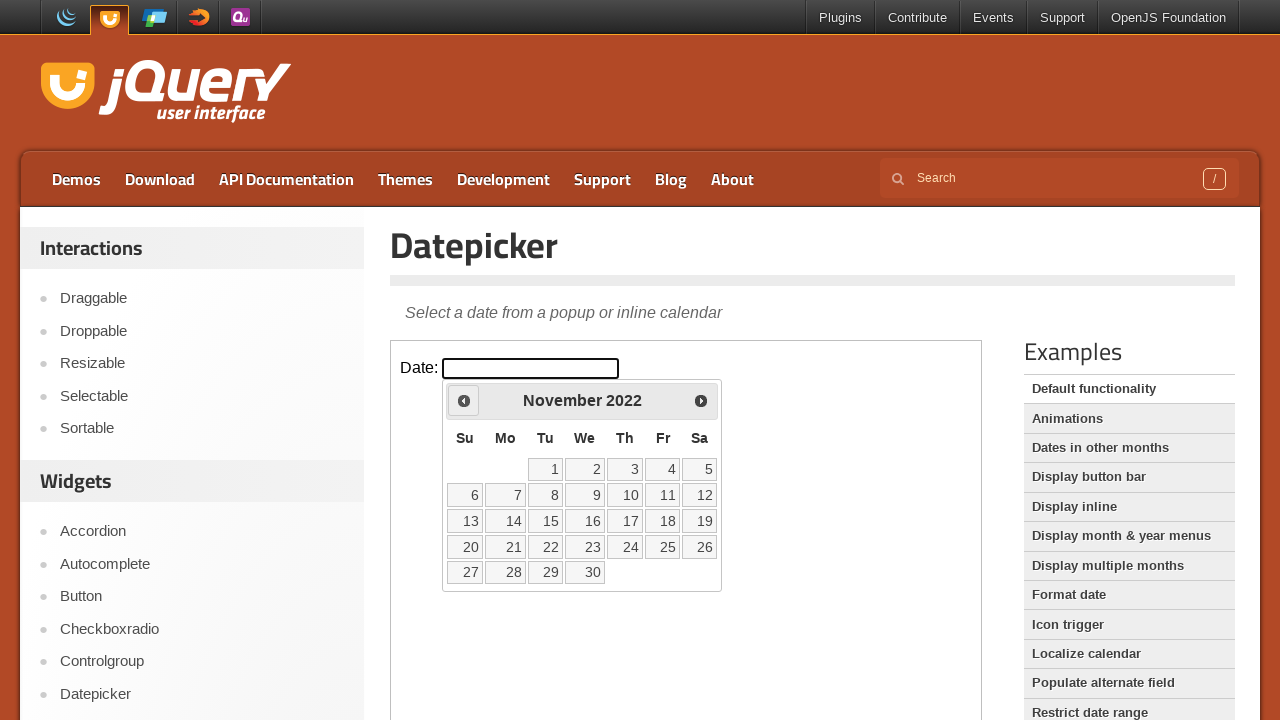

Retrieved current month: November
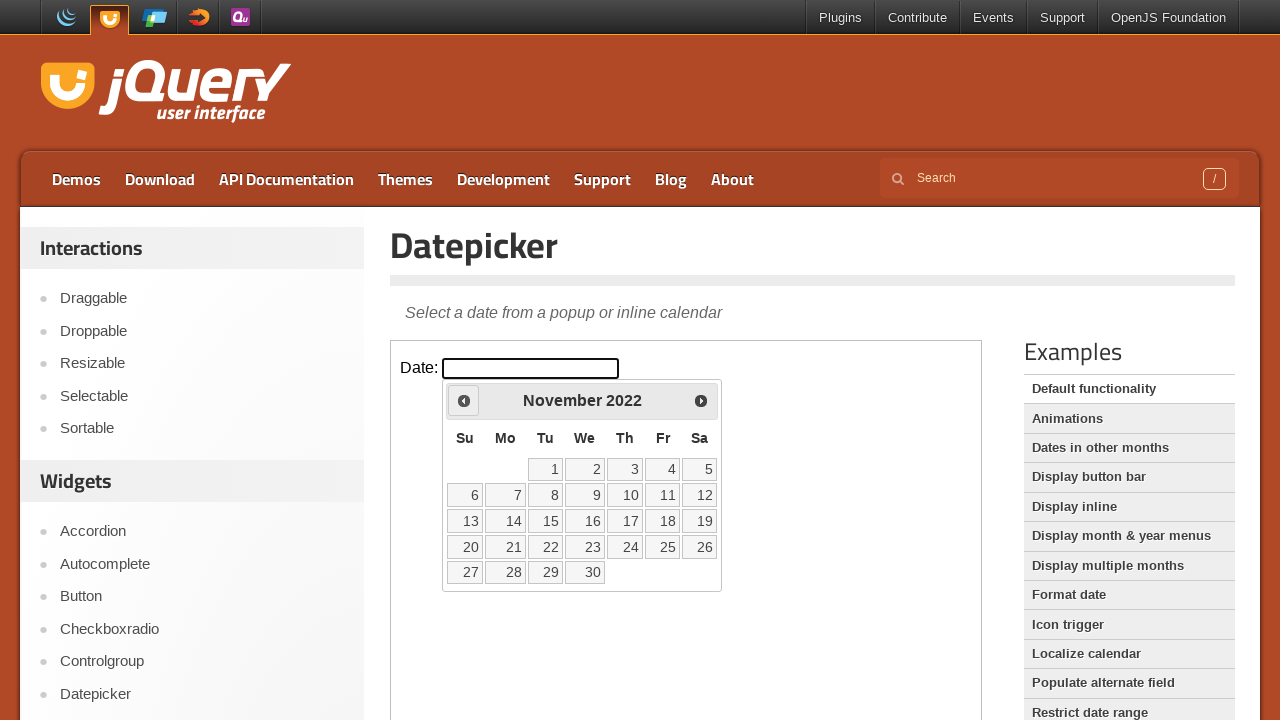

Retrieved current year: 2022
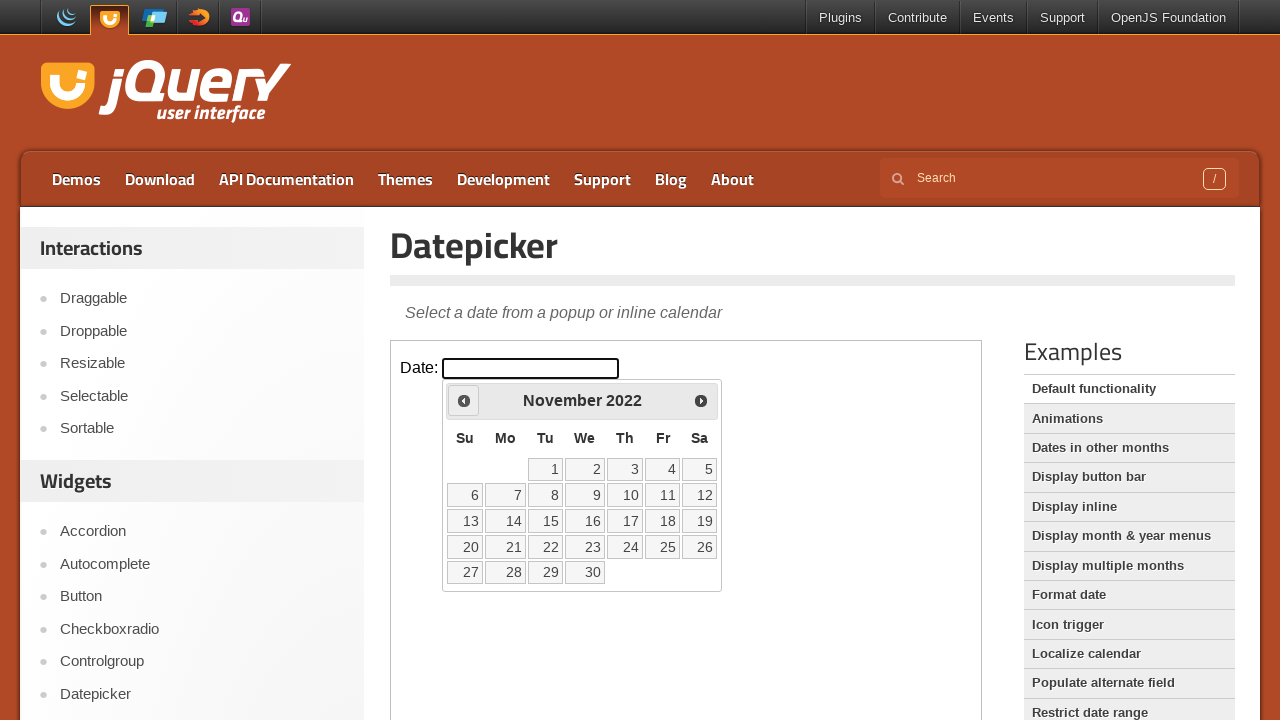

Clicked Previous button to navigate to earlier months at (464, 400) on iframe >> nth=0 >> internal:control=enter-frame >> span:has-text('Prev')
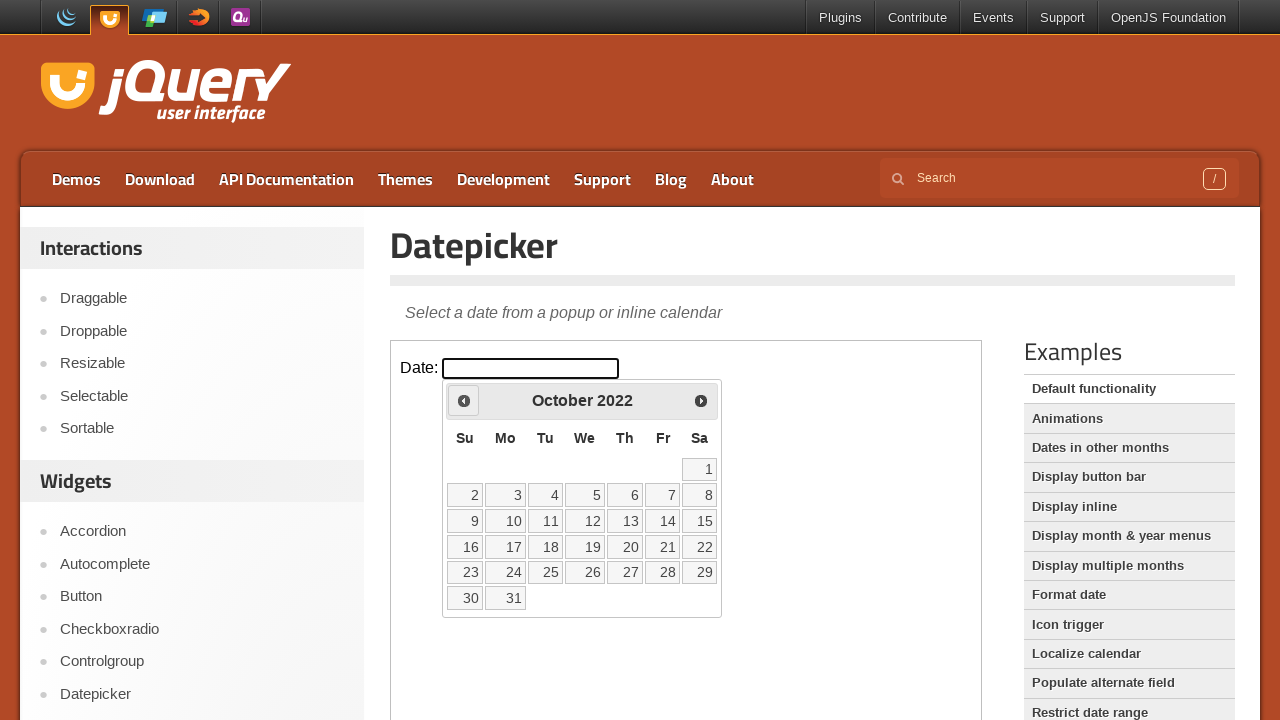

Retrieved current month: October
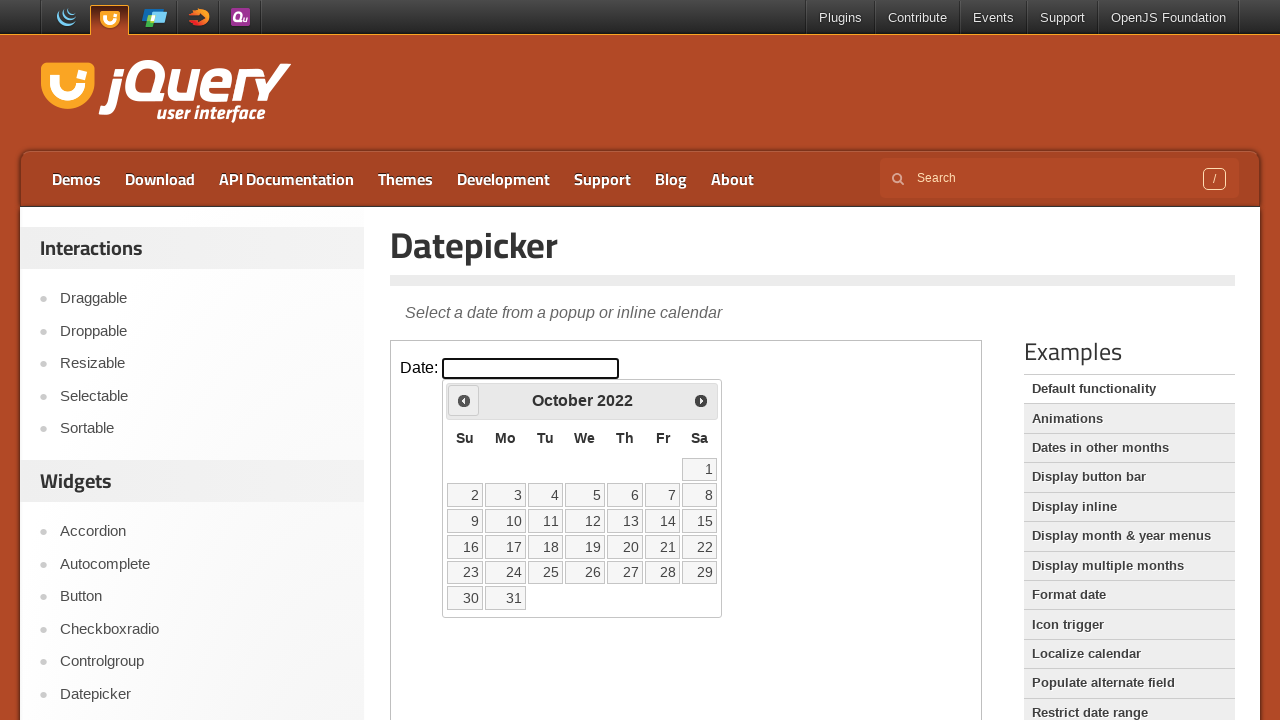

Retrieved current year: 2022
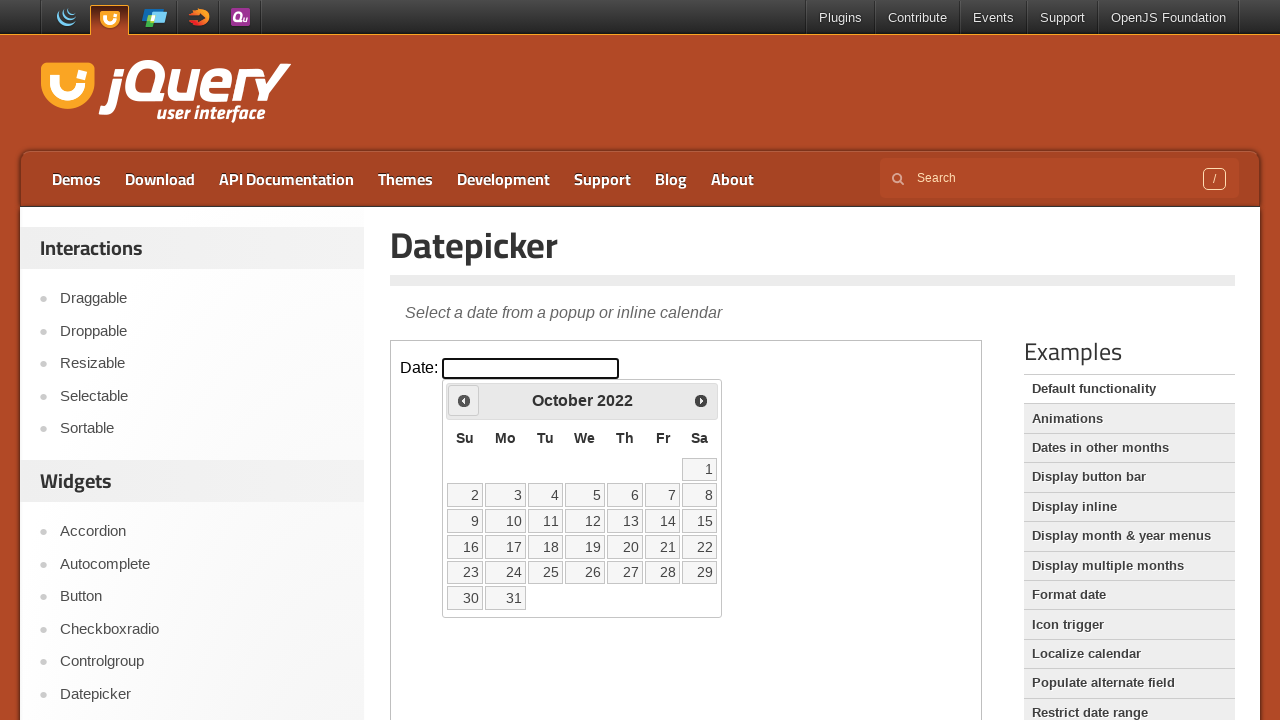

Clicked Previous button to navigate to earlier months at (464, 400) on iframe >> nth=0 >> internal:control=enter-frame >> span:has-text('Prev')
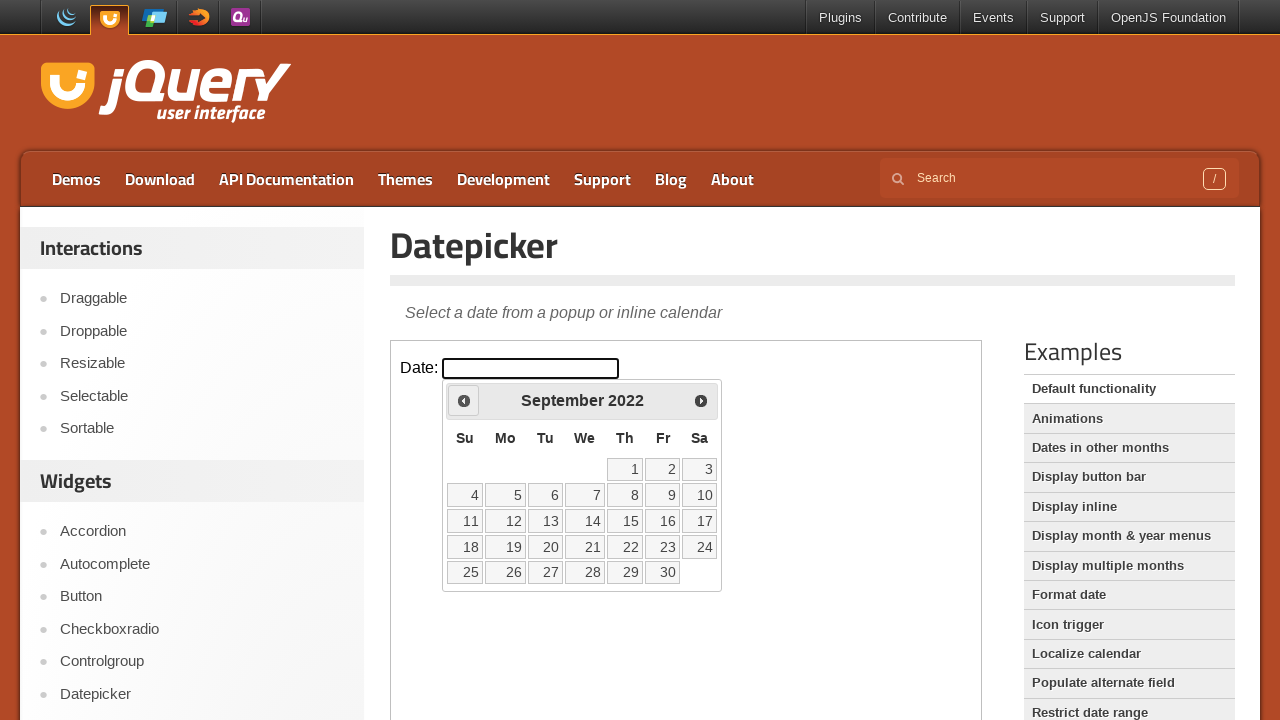

Retrieved current month: September
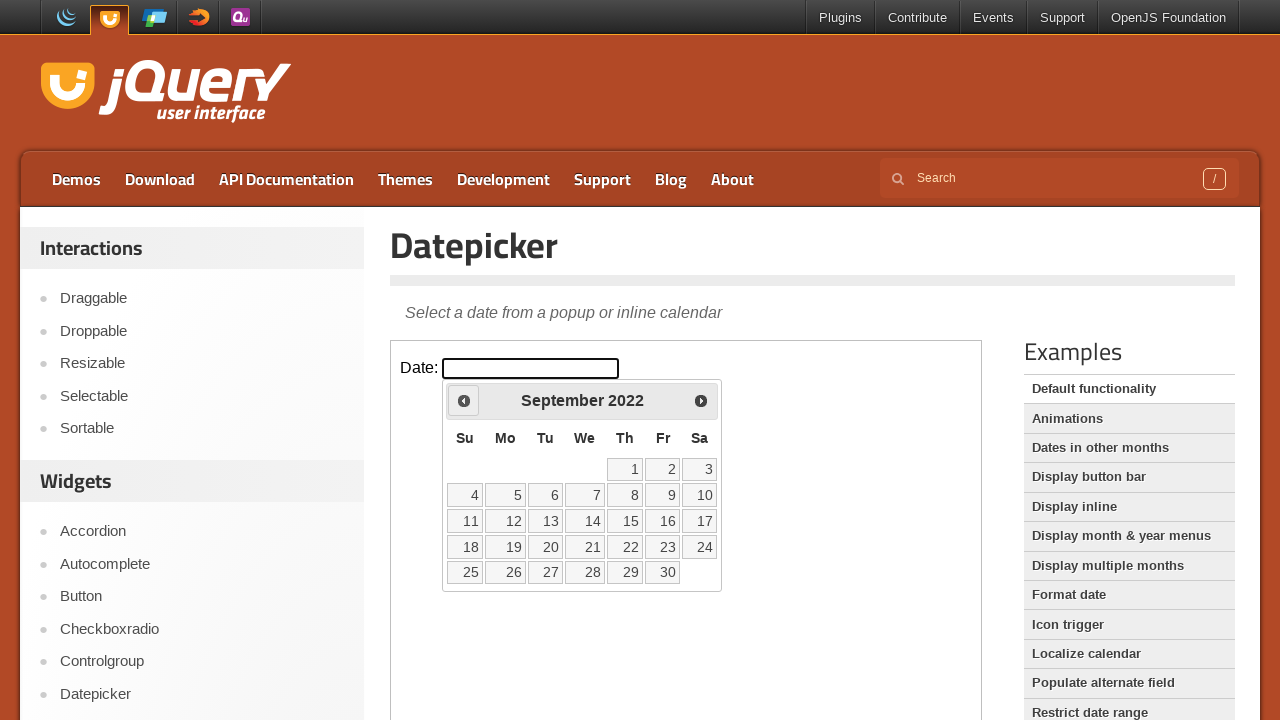

Retrieved current year: 2022
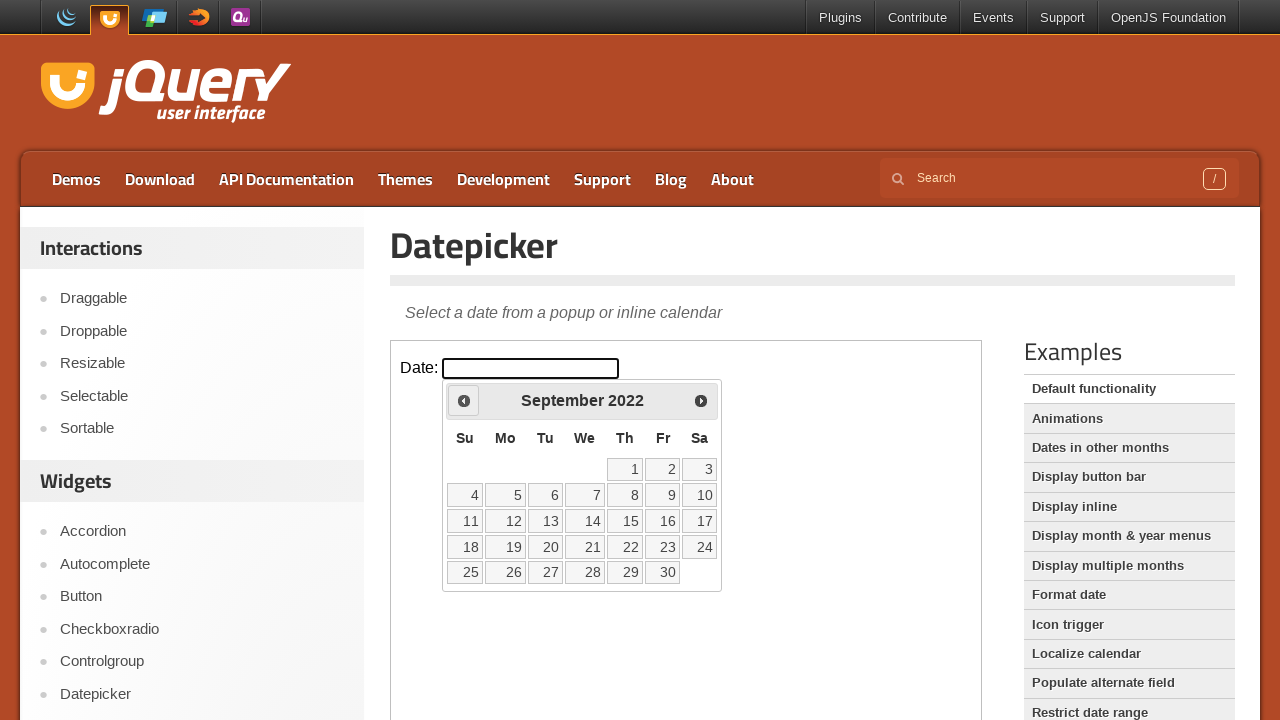

Clicked Previous button to navigate to earlier months at (464, 400) on iframe >> nth=0 >> internal:control=enter-frame >> span:has-text('Prev')
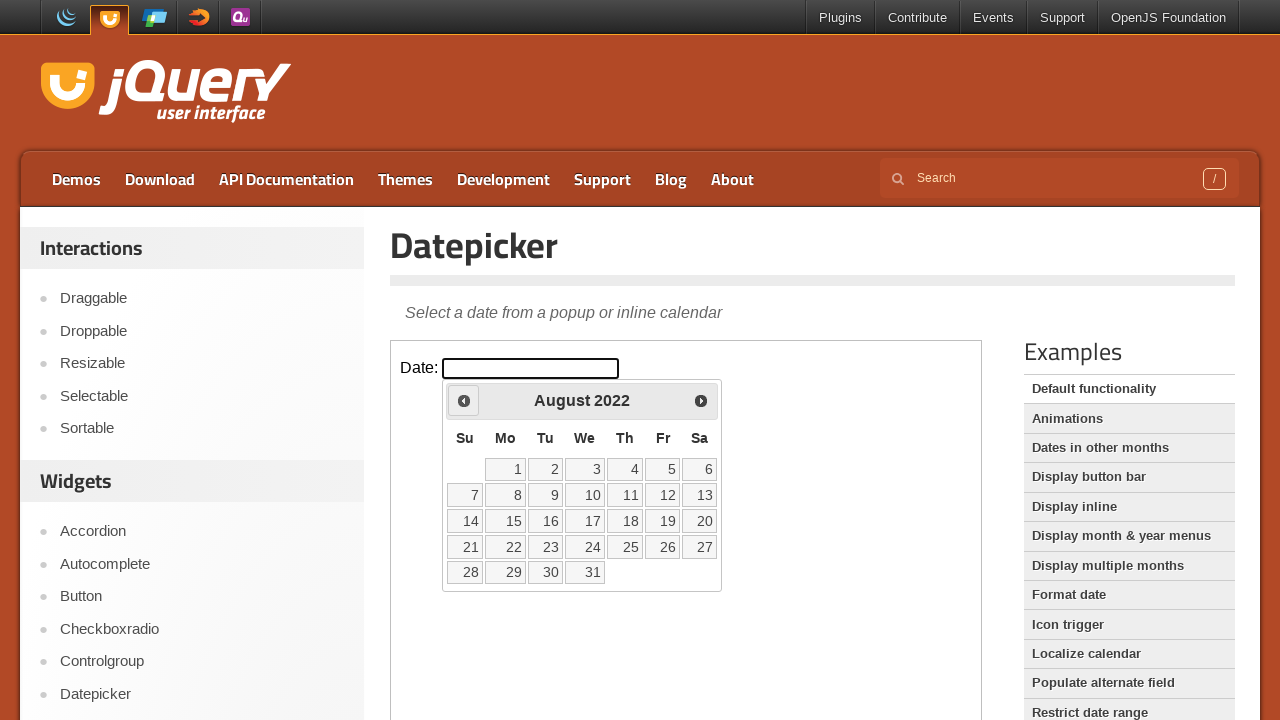

Retrieved current month: August
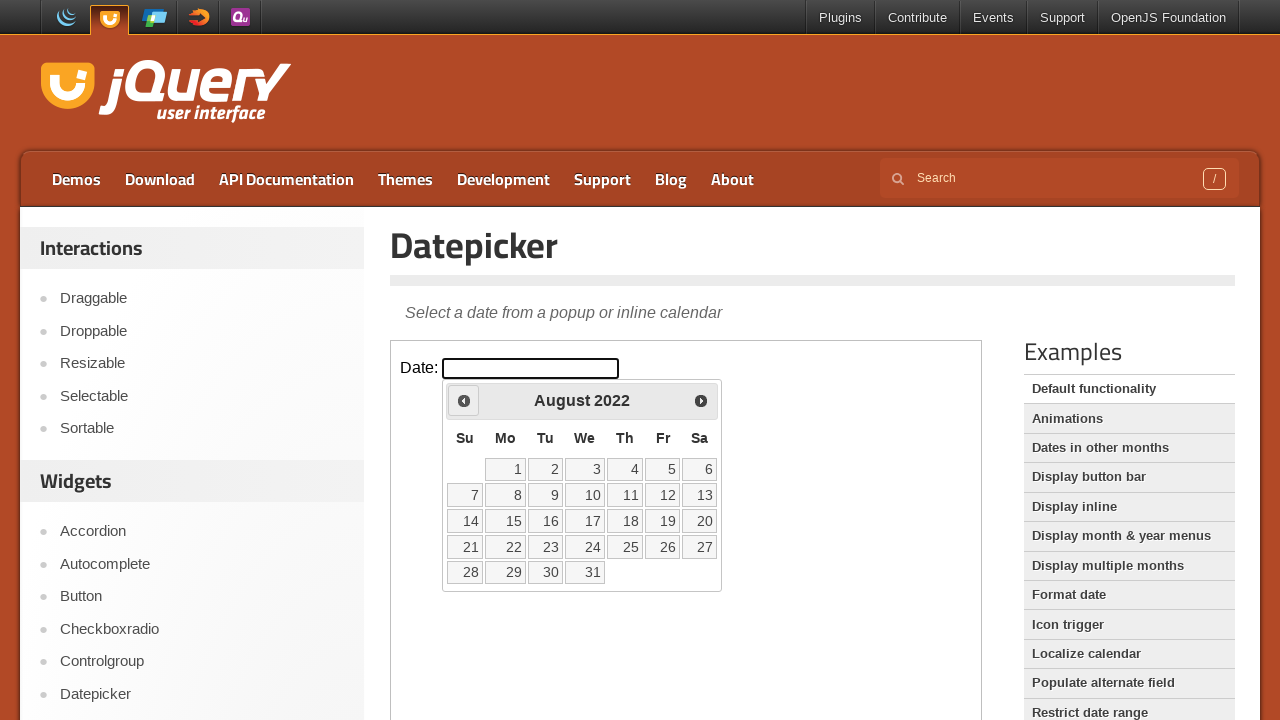

Retrieved current year: 2022
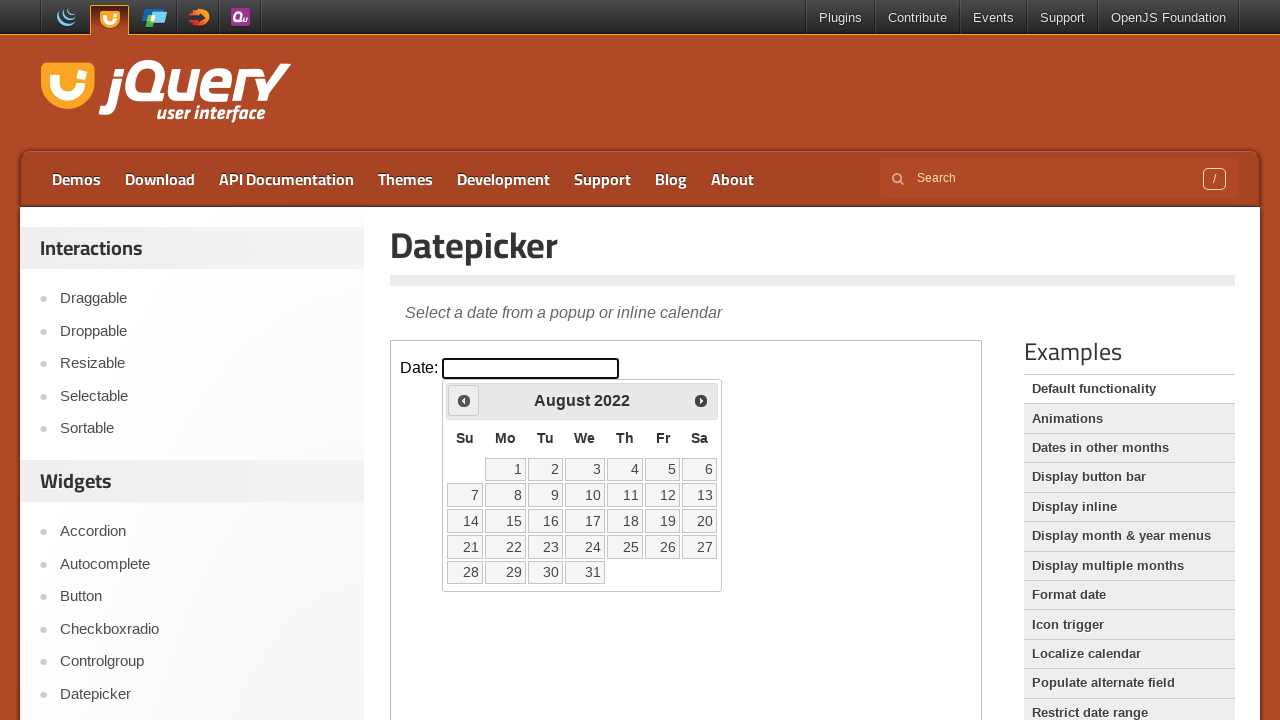

Clicked Previous button to navigate to earlier months at (464, 400) on iframe >> nth=0 >> internal:control=enter-frame >> span:has-text('Prev')
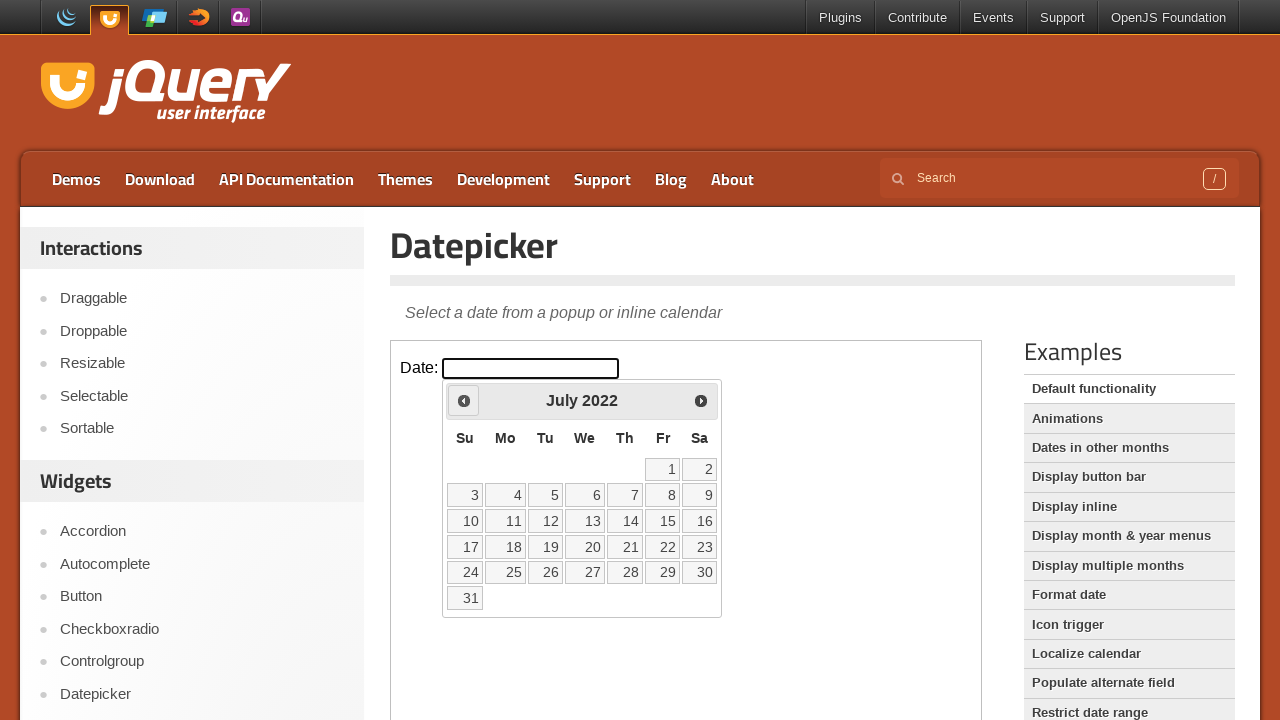

Retrieved current month: July
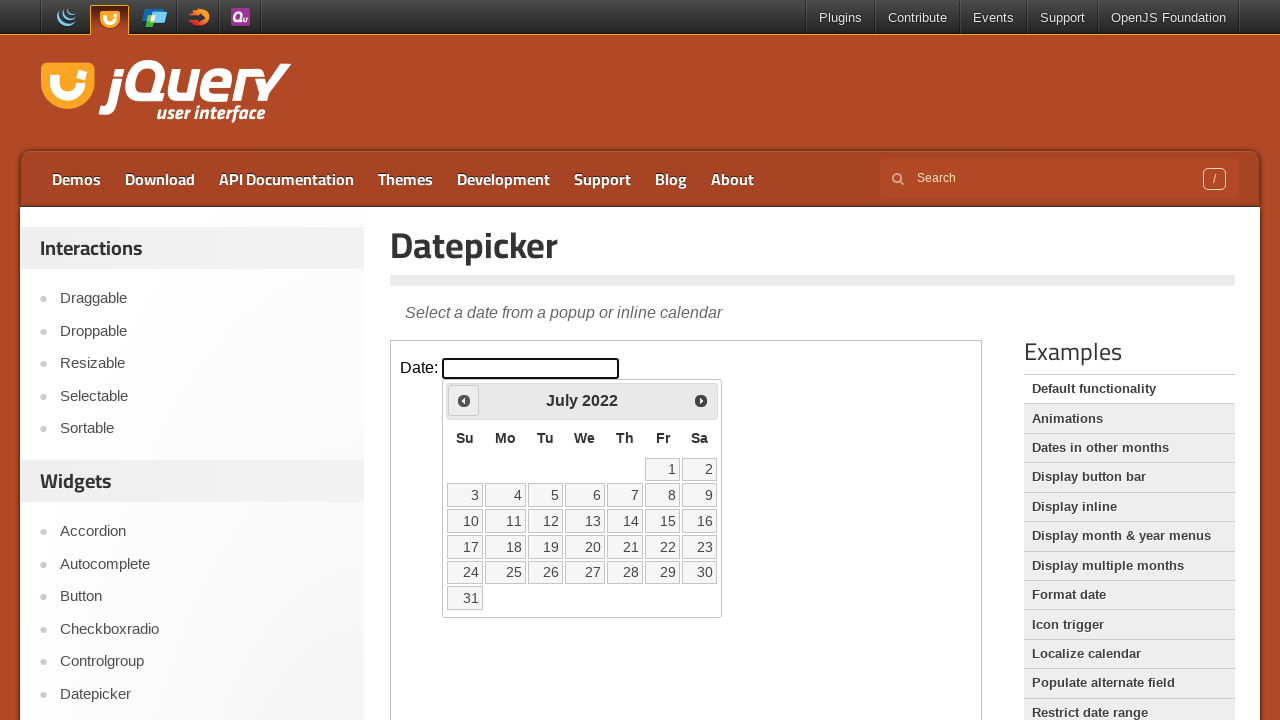

Retrieved current year: 2022
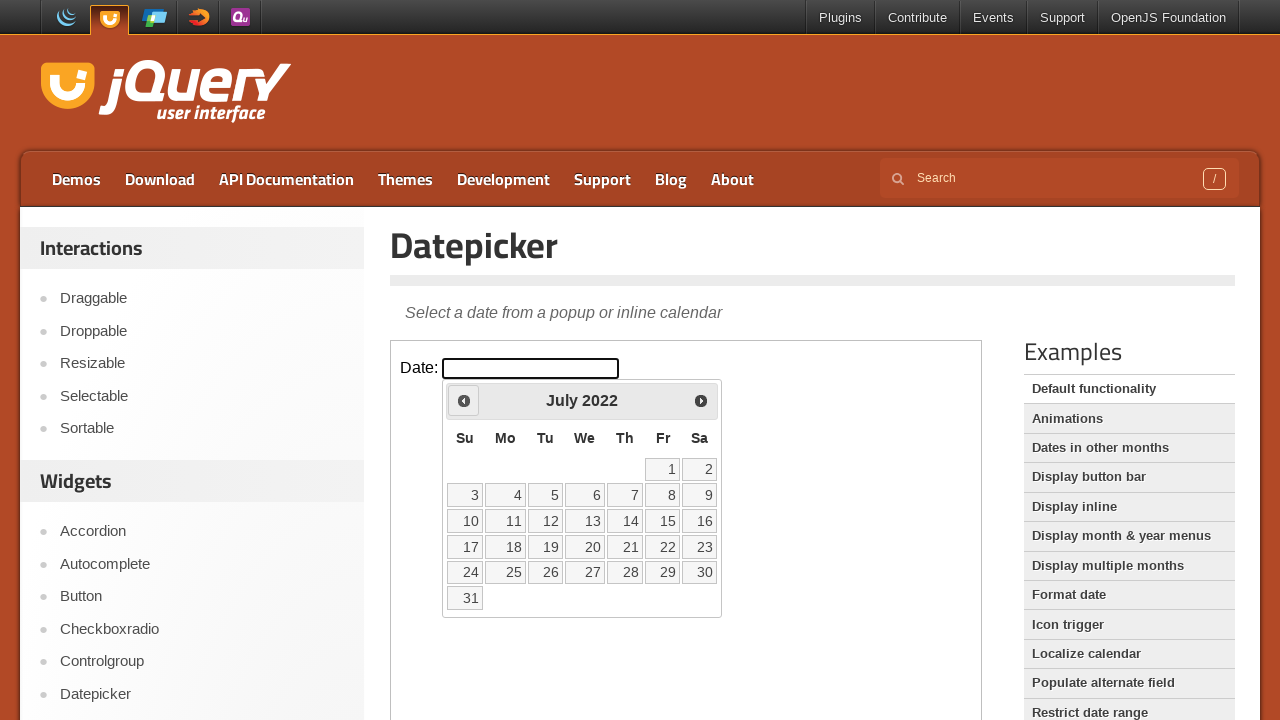

Clicked Previous button to navigate to earlier months at (464, 400) on iframe >> nth=0 >> internal:control=enter-frame >> span:has-text('Prev')
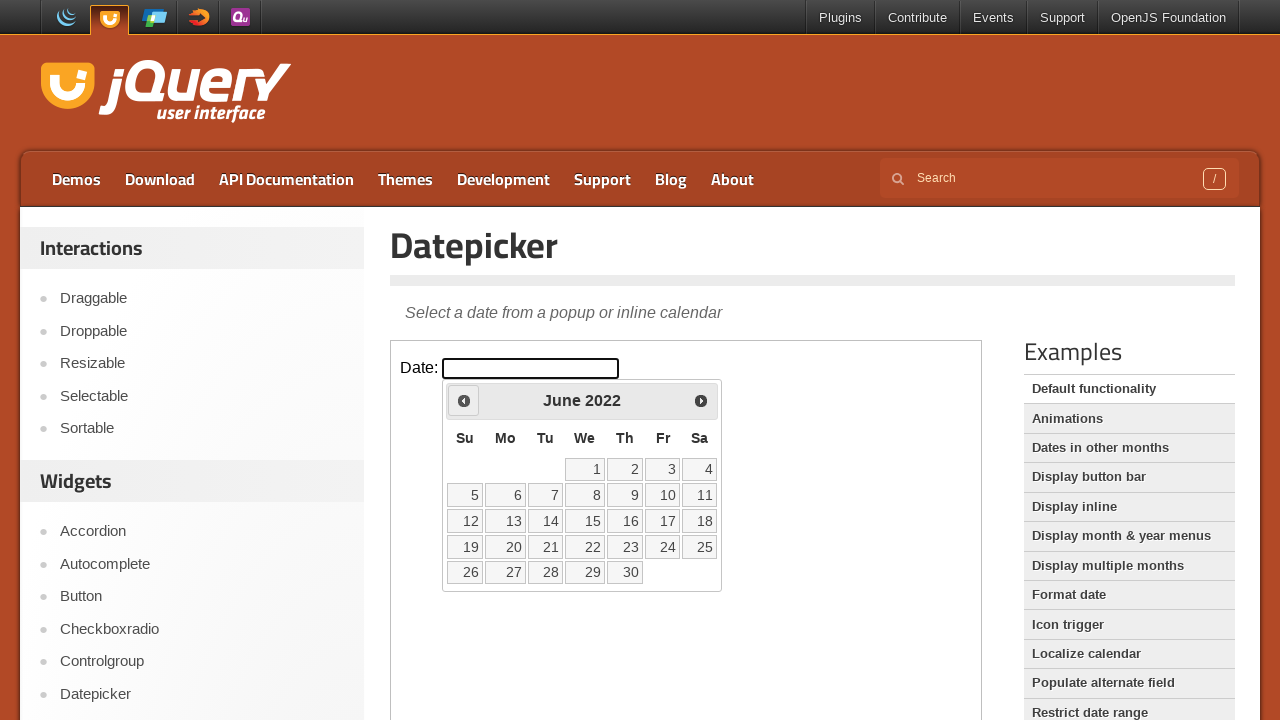

Retrieved current month: June
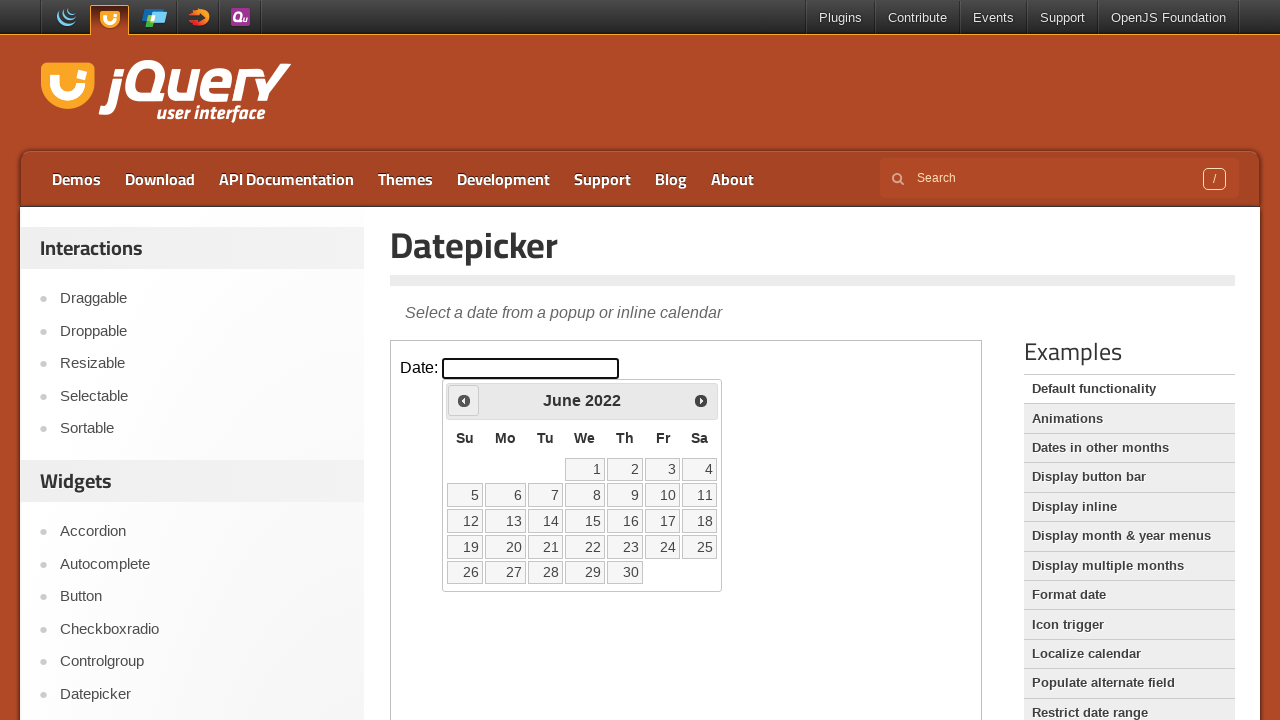

Retrieved current year: 2022
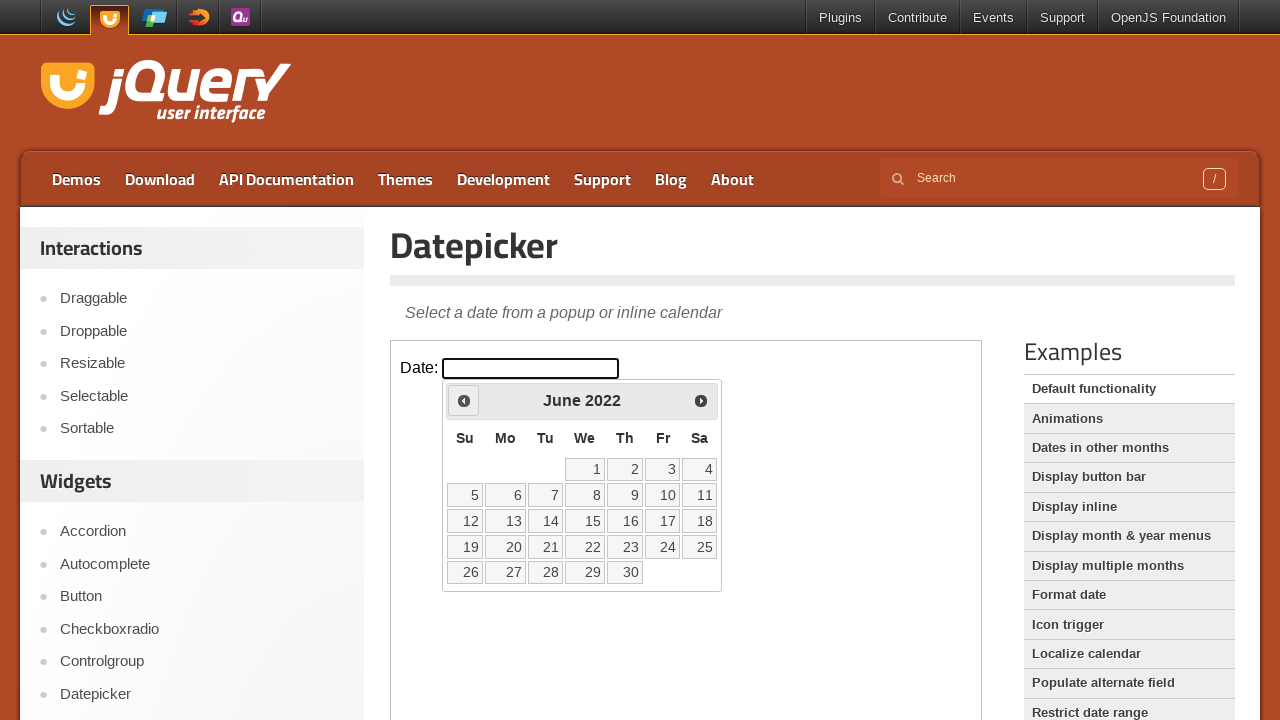

Clicked Previous button to navigate to earlier months at (464, 400) on iframe >> nth=0 >> internal:control=enter-frame >> span:has-text('Prev')
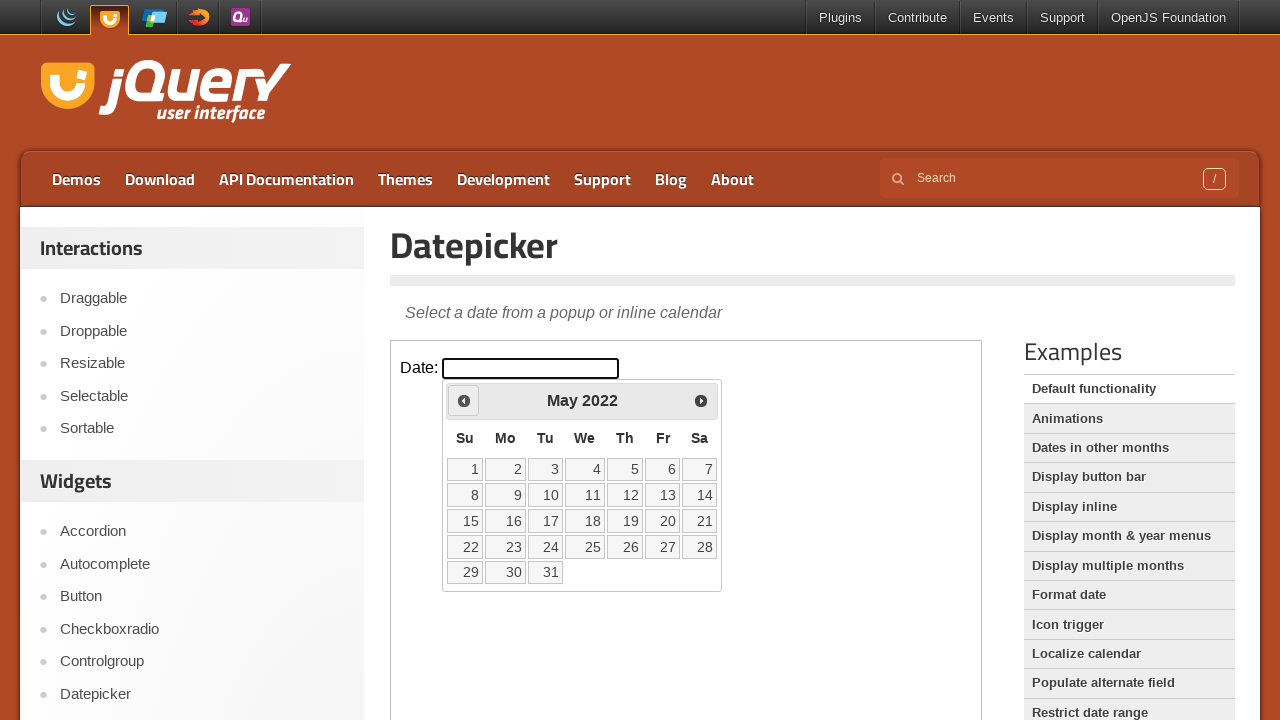

Retrieved current month: May
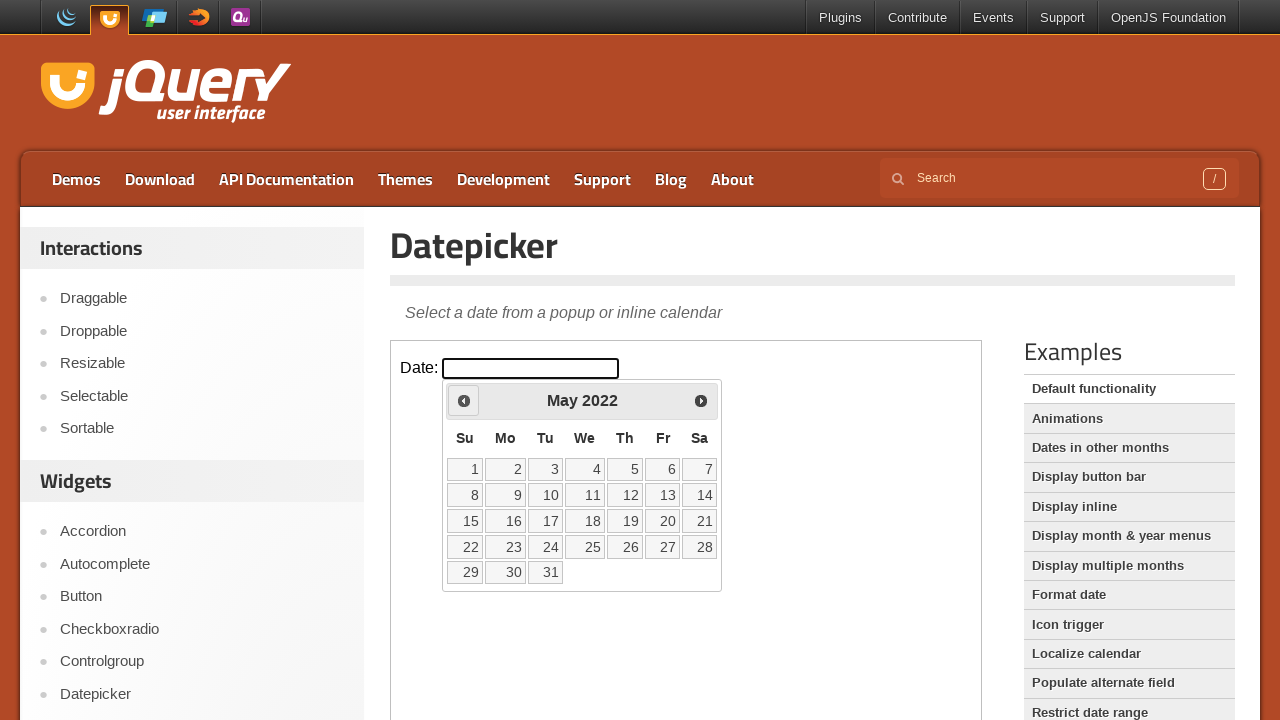

Retrieved current year: 2022
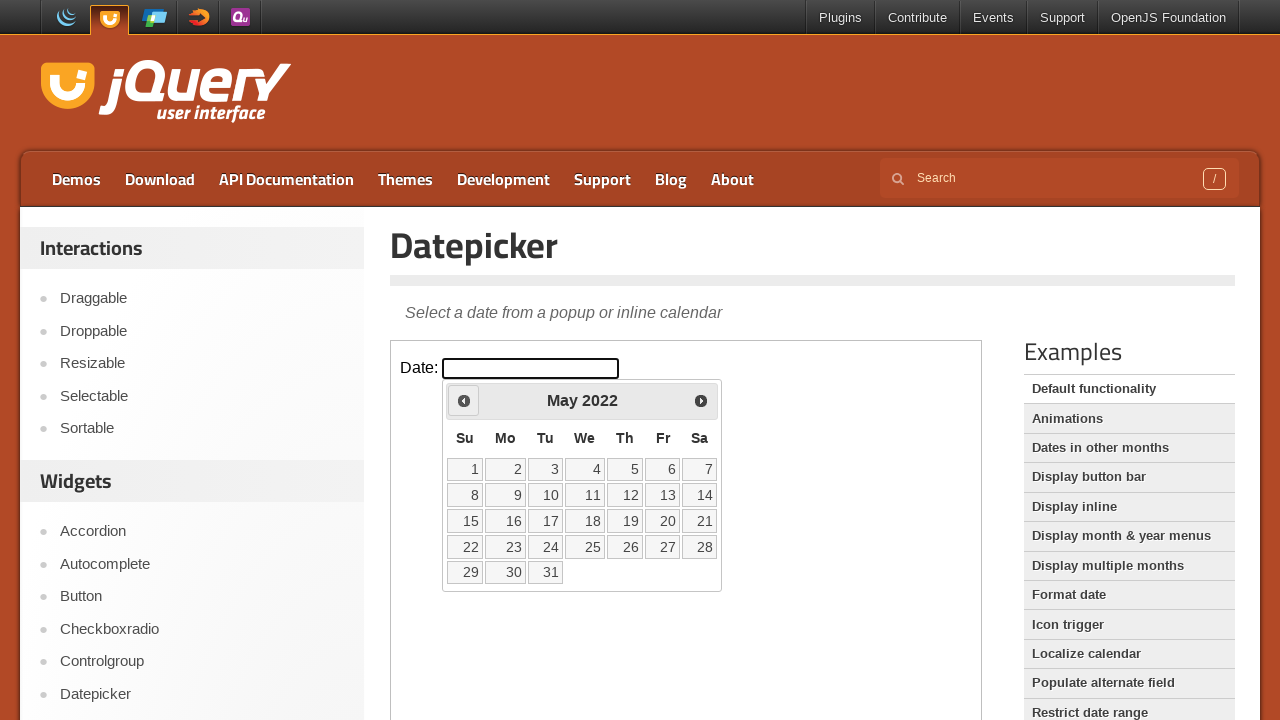

Clicked Previous button to navigate to earlier months at (464, 400) on iframe >> nth=0 >> internal:control=enter-frame >> span:has-text('Prev')
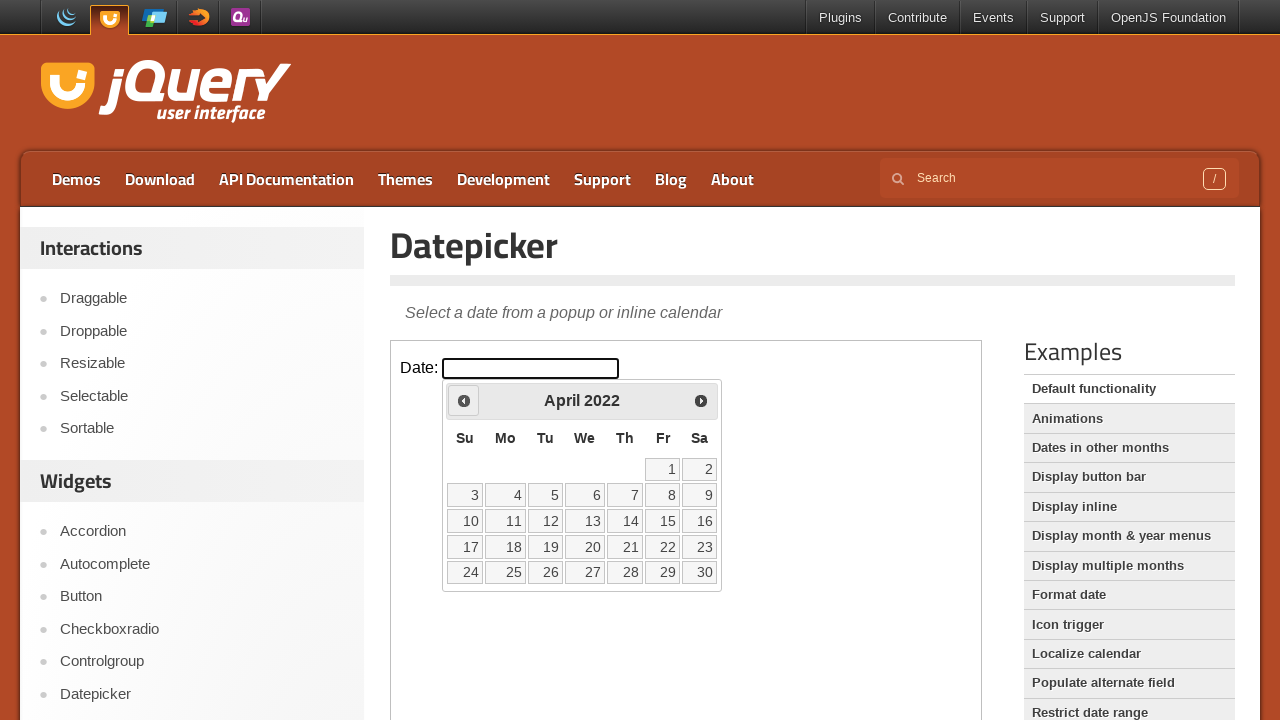

Retrieved current month: April
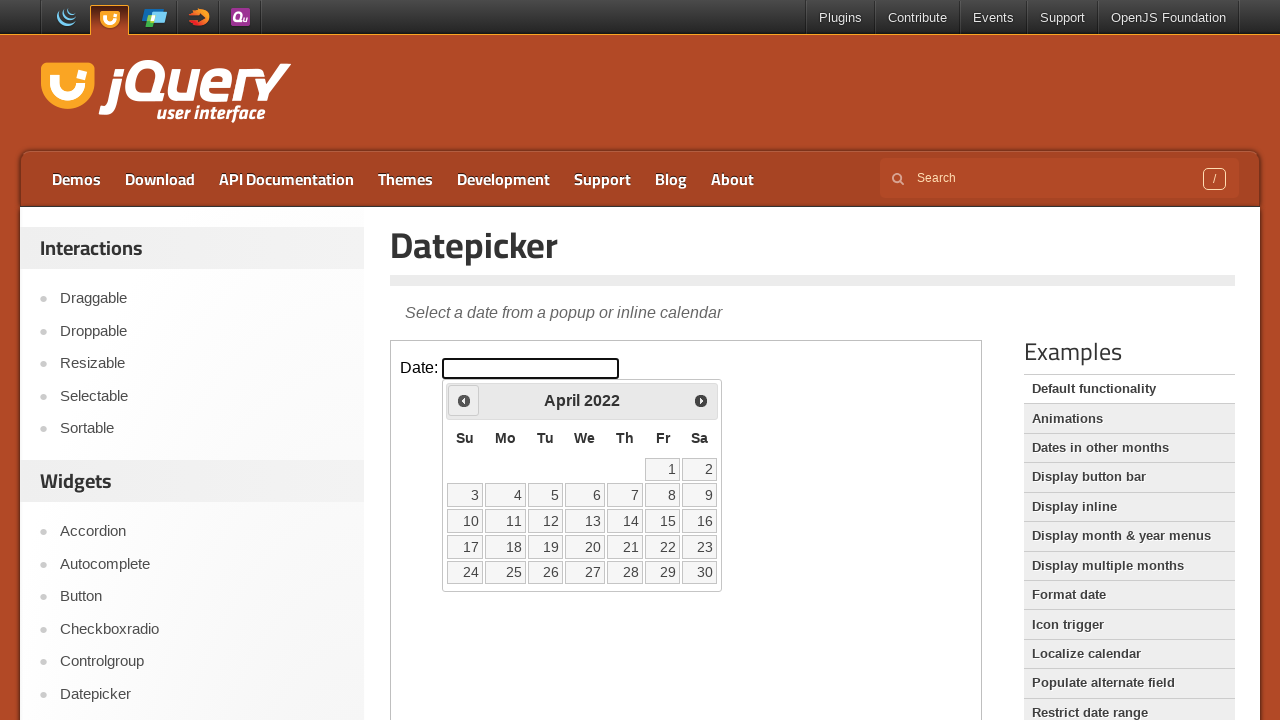

Retrieved current year: 2022
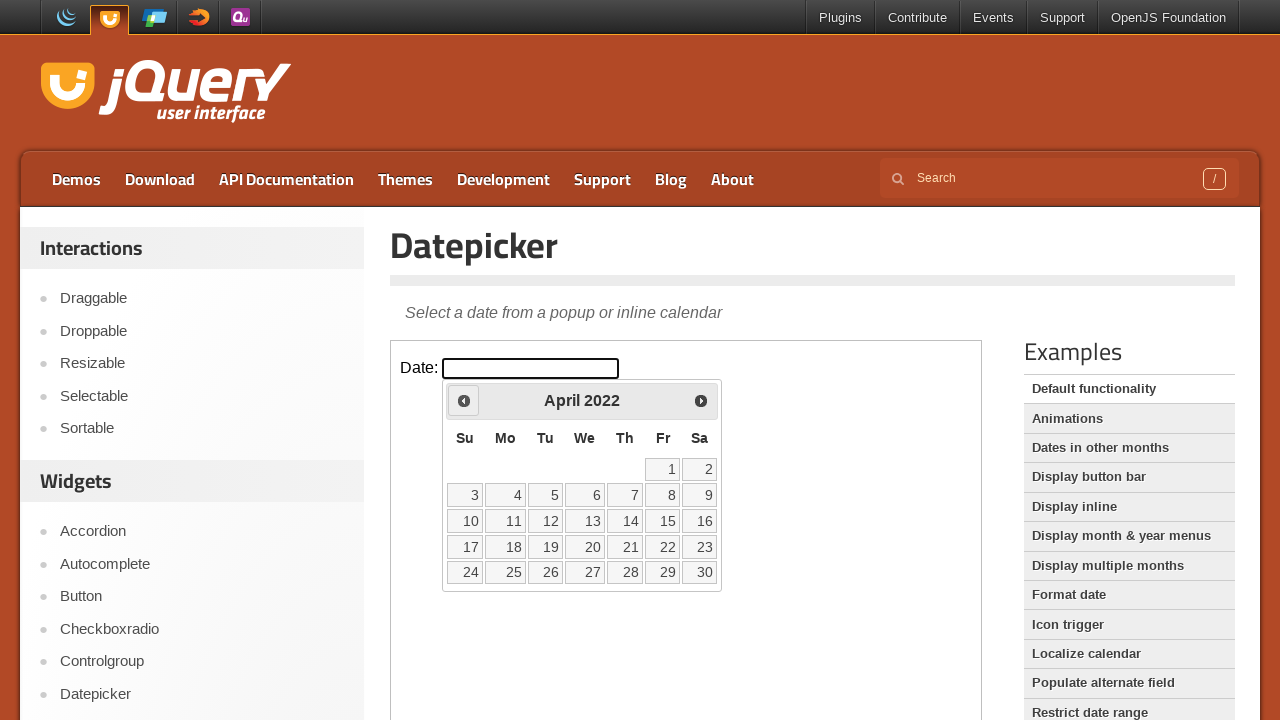

Clicked Previous button to navigate to earlier months at (464, 400) on iframe >> nth=0 >> internal:control=enter-frame >> span:has-text('Prev')
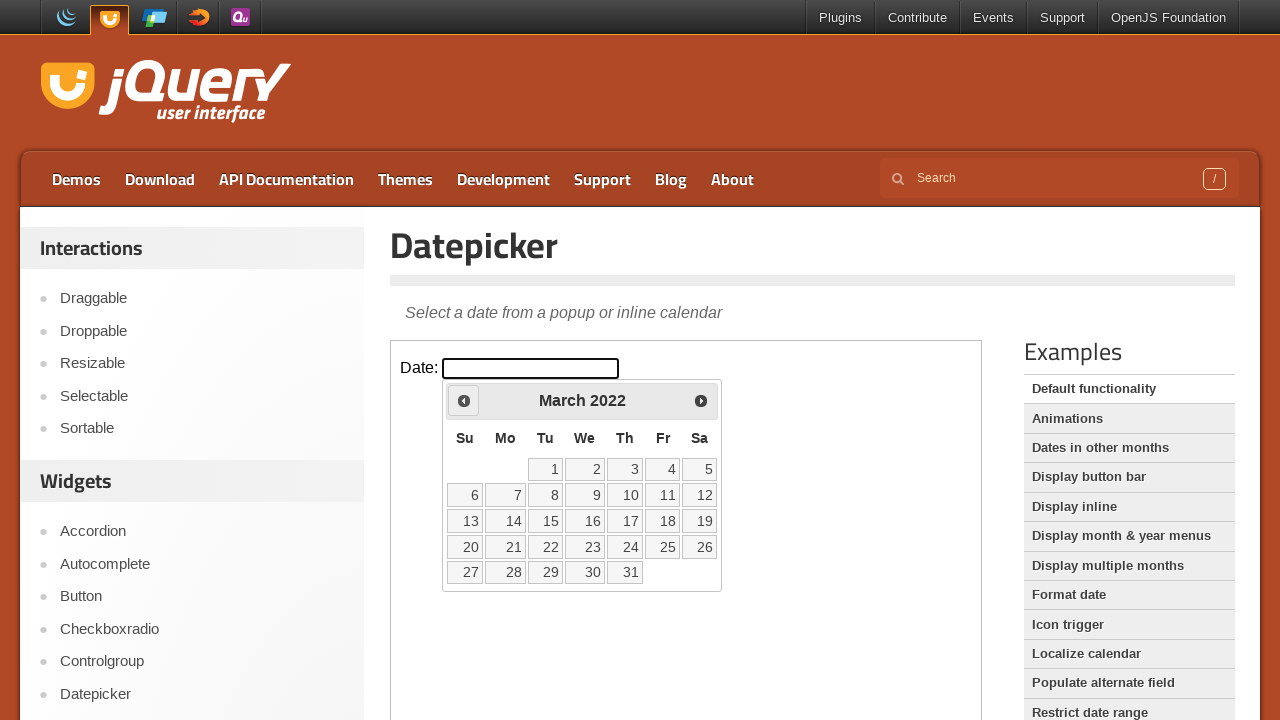

Retrieved current month: March
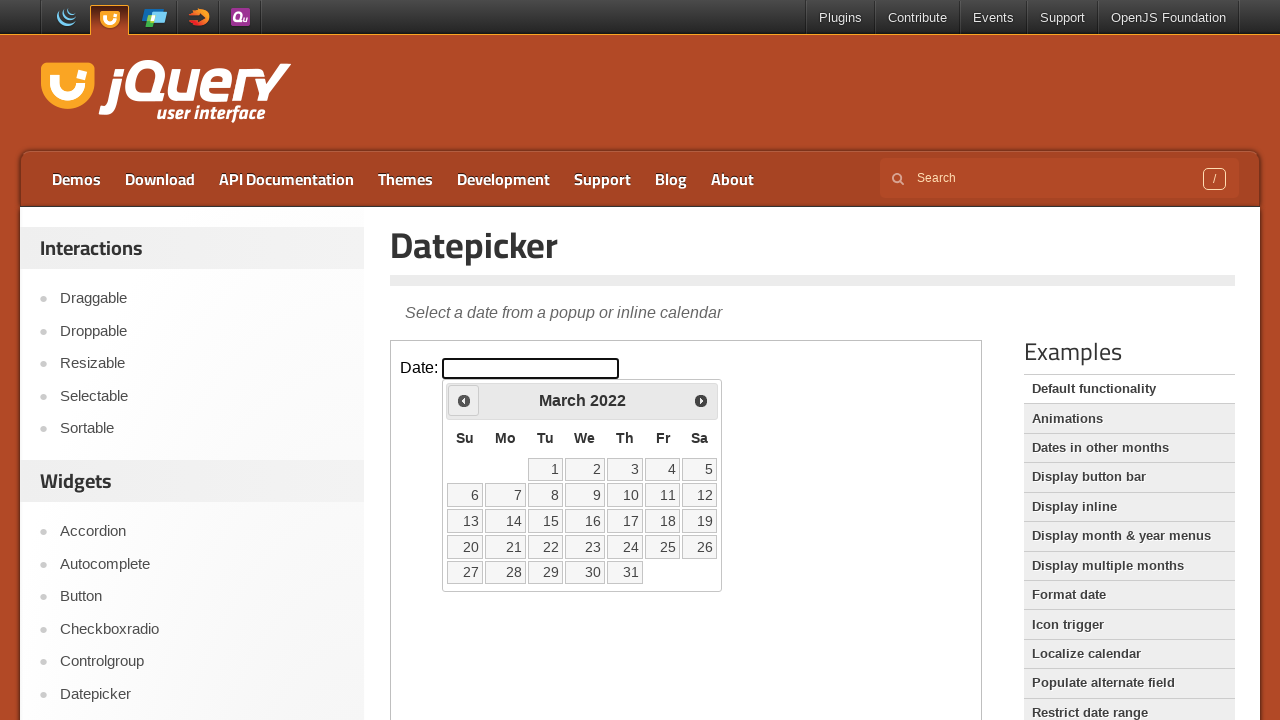

Retrieved current year: 2022
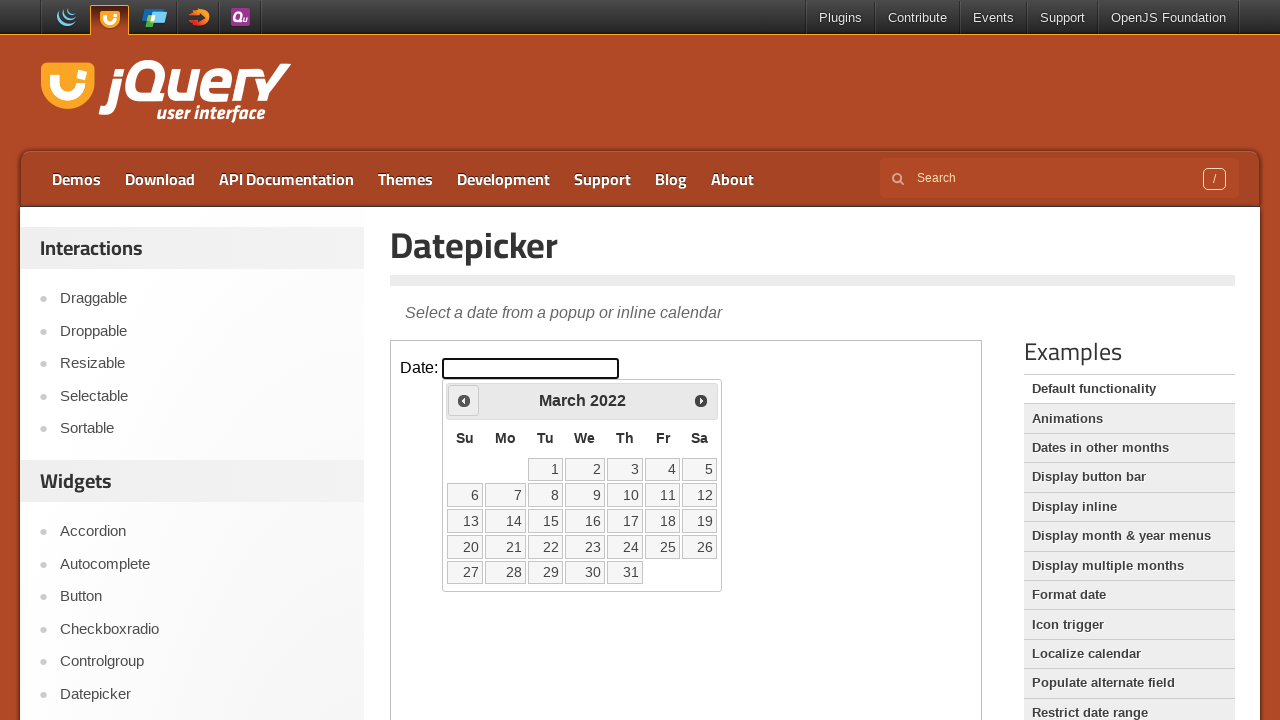

Clicked Previous button to navigate to earlier months at (464, 400) on iframe >> nth=0 >> internal:control=enter-frame >> span:has-text('Prev')
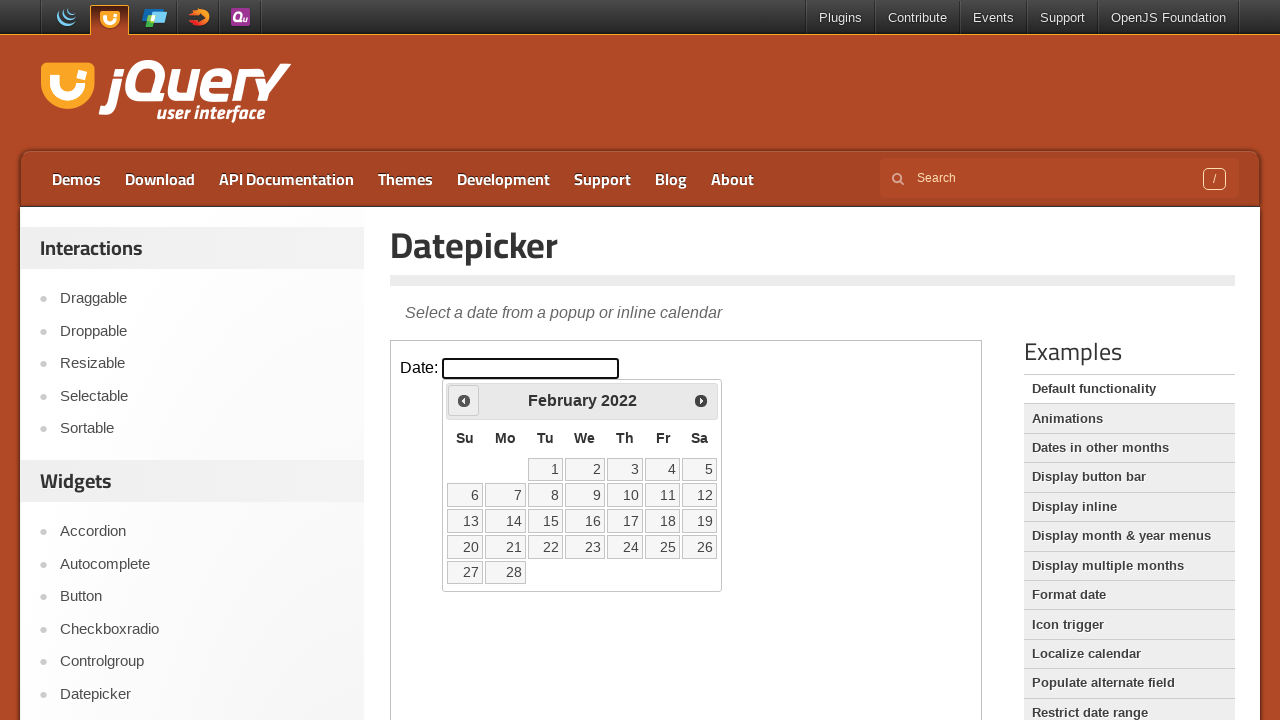

Retrieved current month: February
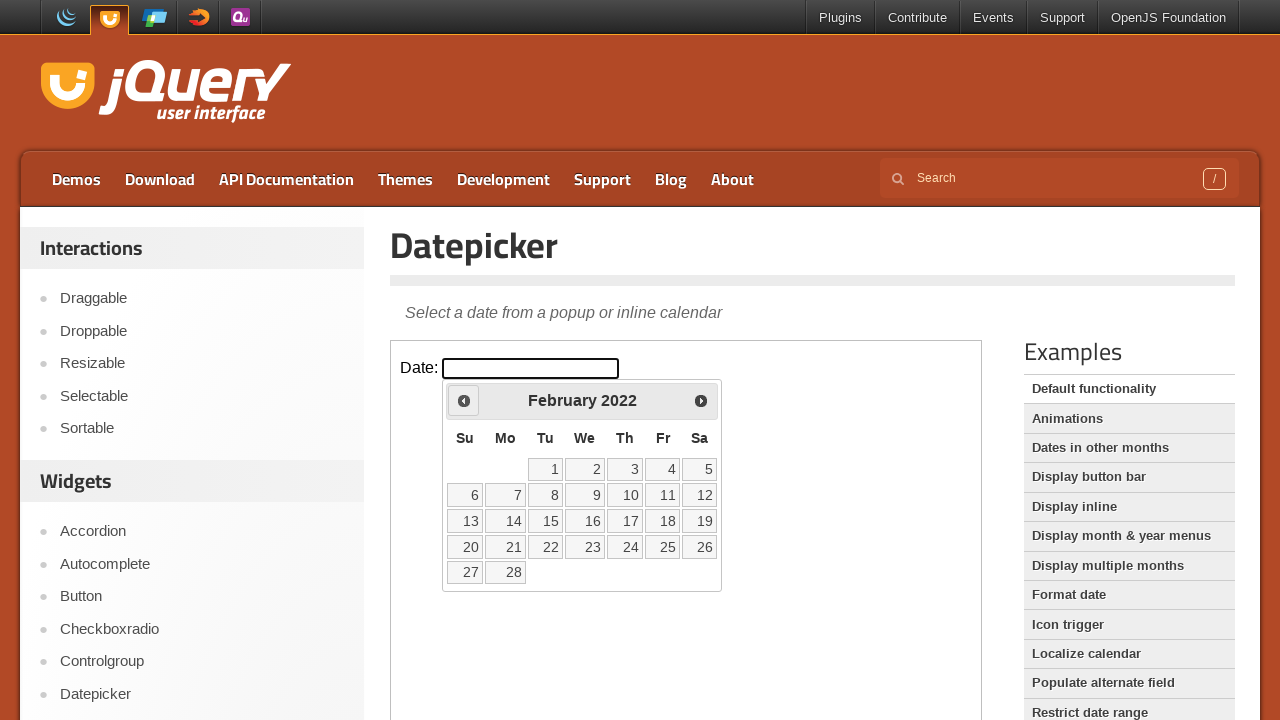

Retrieved current year: 2022
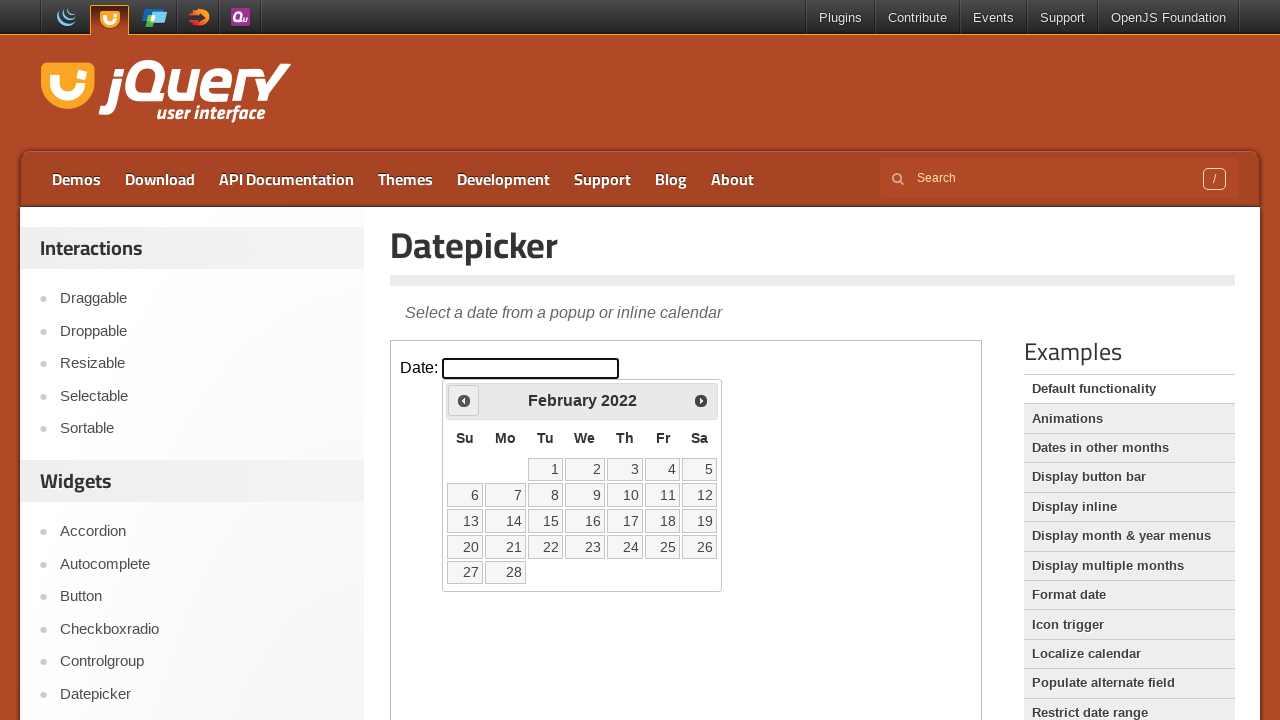

Clicked Previous button to navigate to earlier months at (464, 400) on iframe >> nth=0 >> internal:control=enter-frame >> span:has-text('Prev')
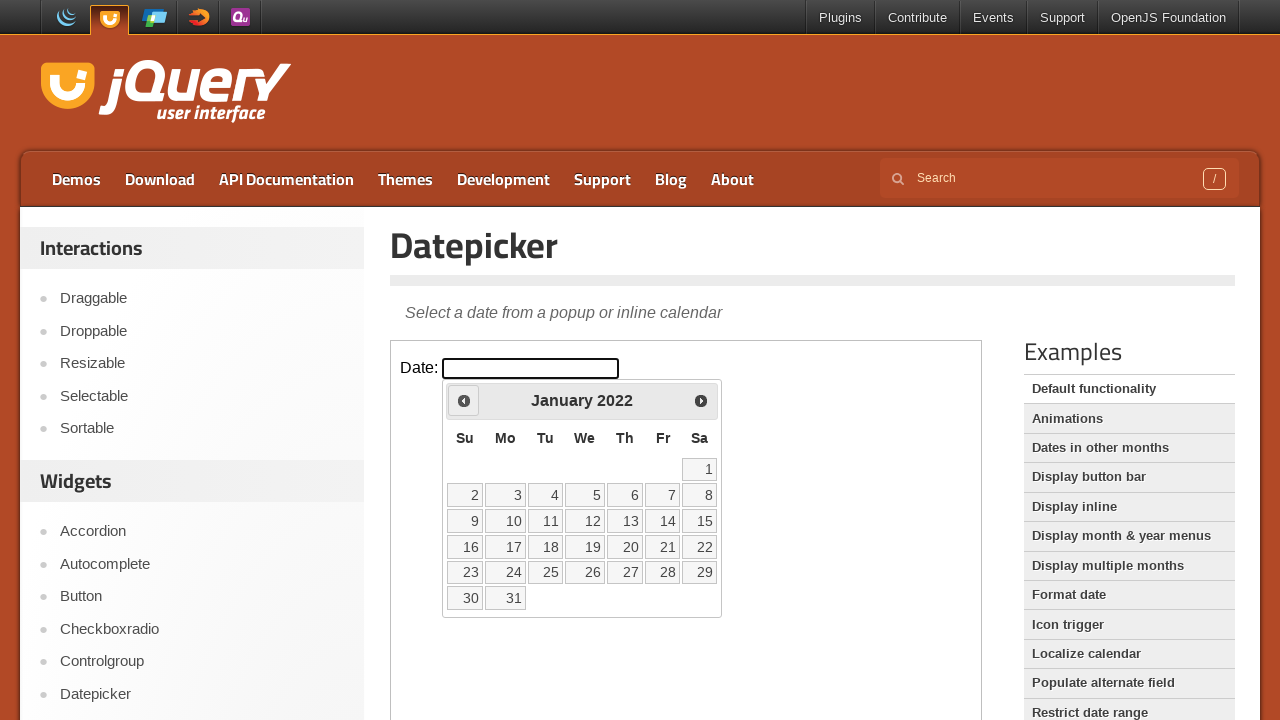

Retrieved current month: January
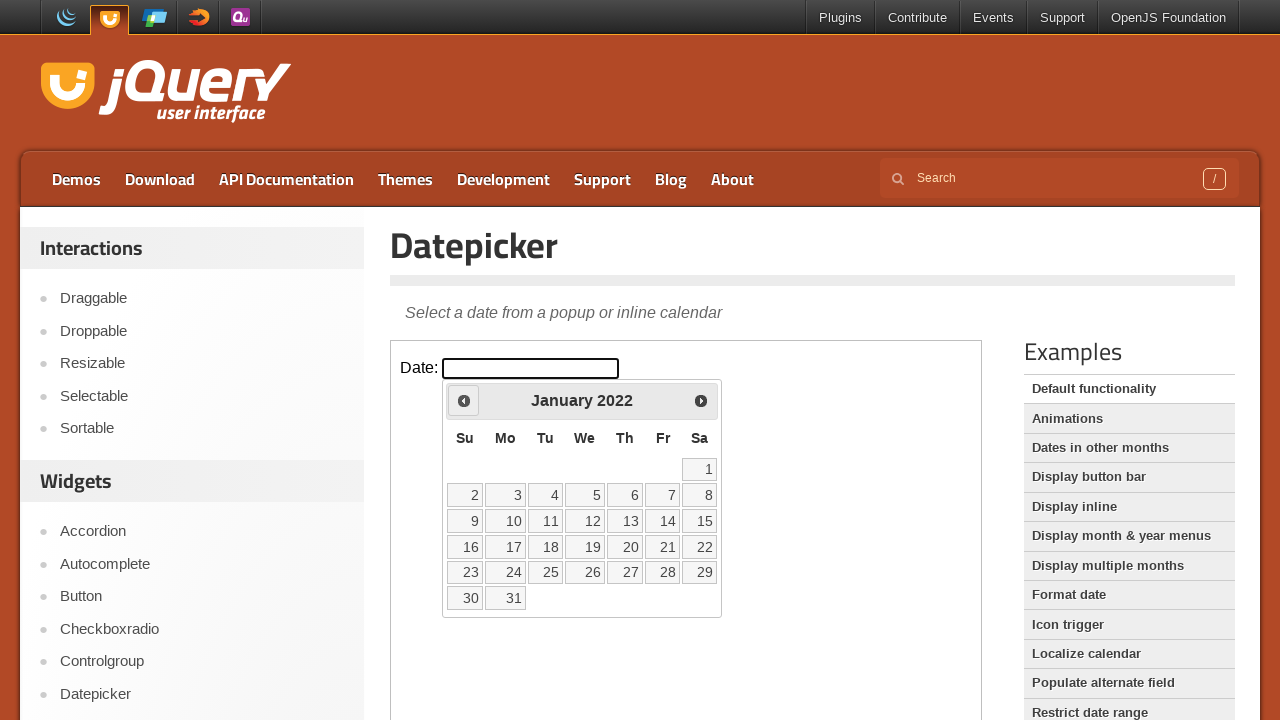

Retrieved current year: 2022
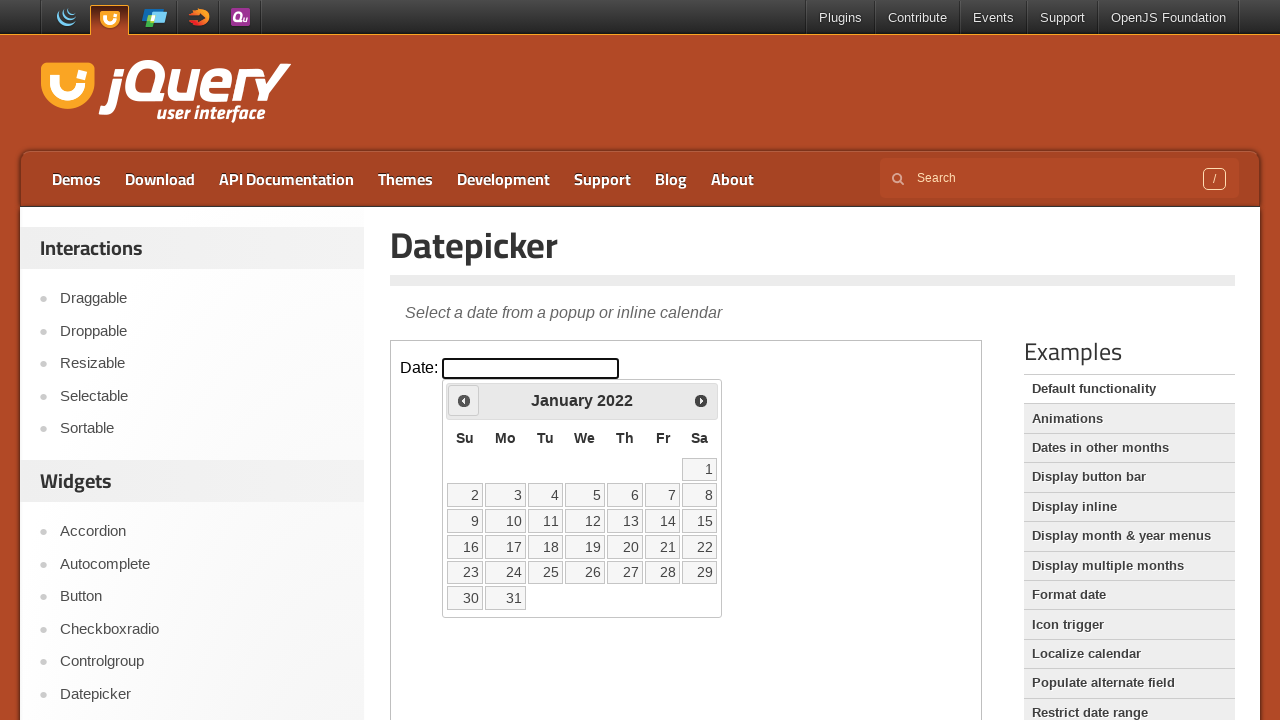

Clicked Previous button to navigate to earlier months at (464, 400) on iframe >> nth=0 >> internal:control=enter-frame >> span:has-text('Prev')
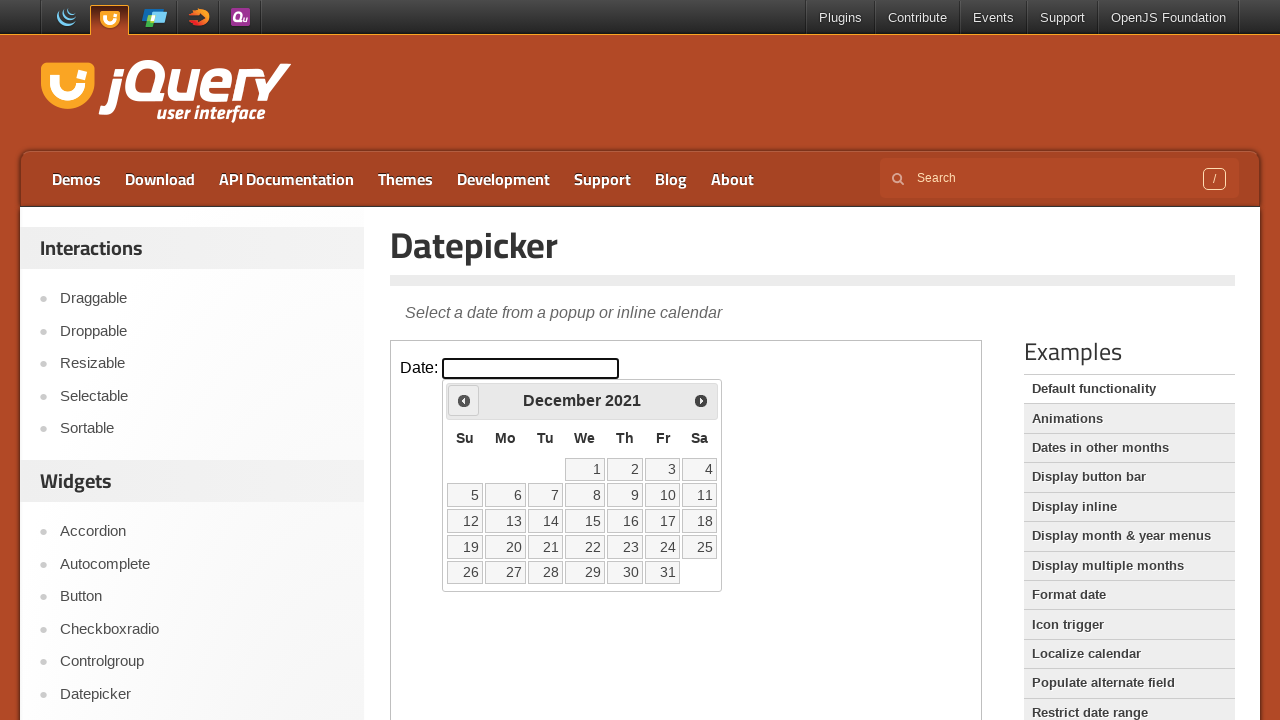

Retrieved current month: December
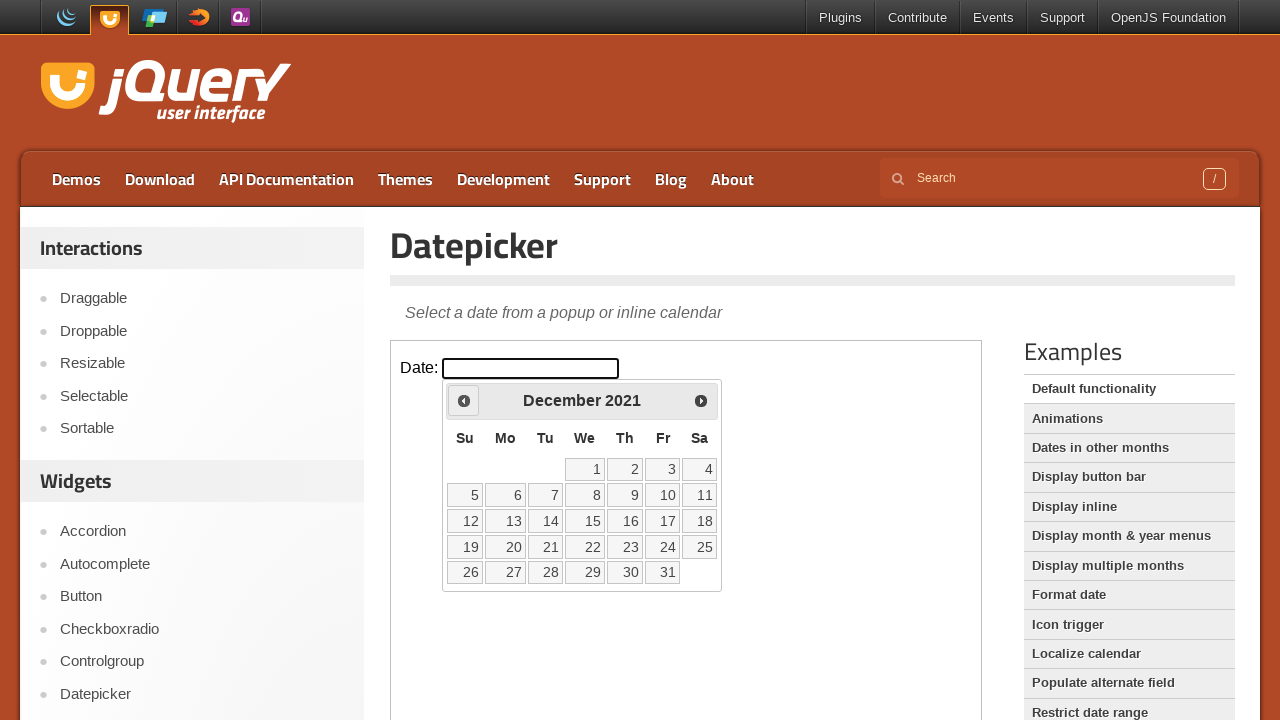

Retrieved current year: 2021
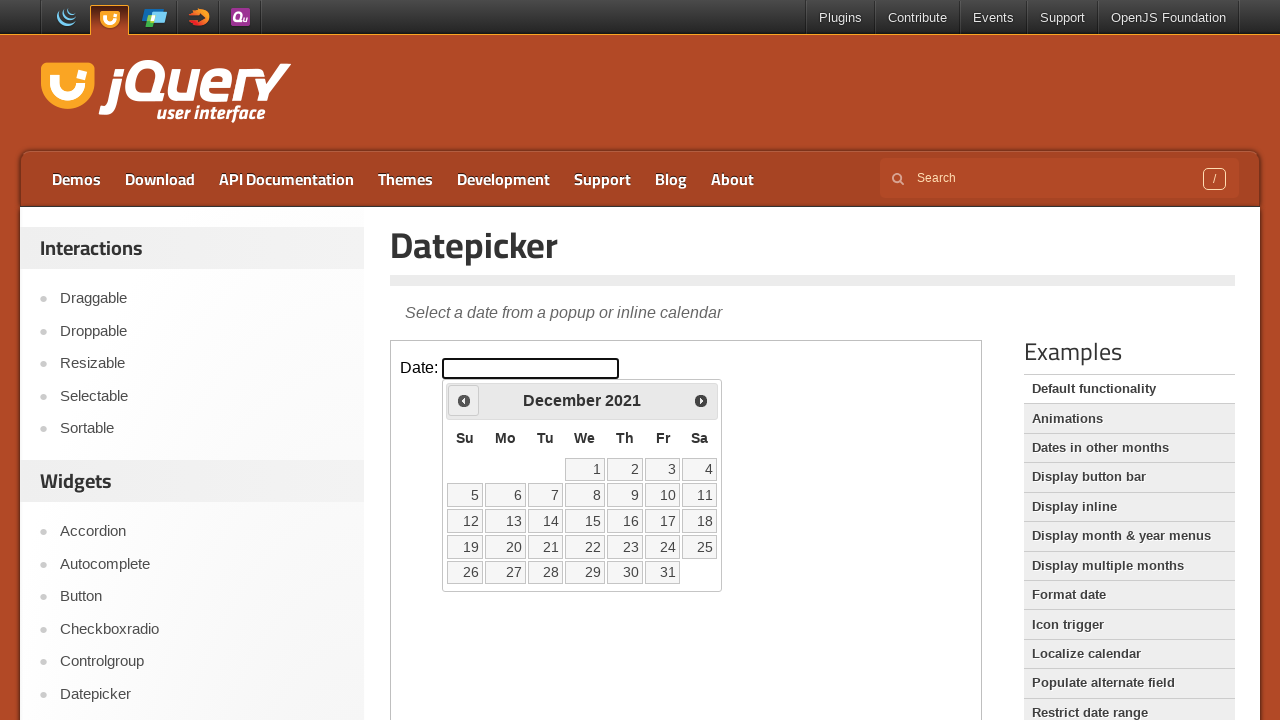

Clicked Previous button to navigate to earlier months at (464, 400) on iframe >> nth=0 >> internal:control=enter-frame >> span:has-text('Prev')
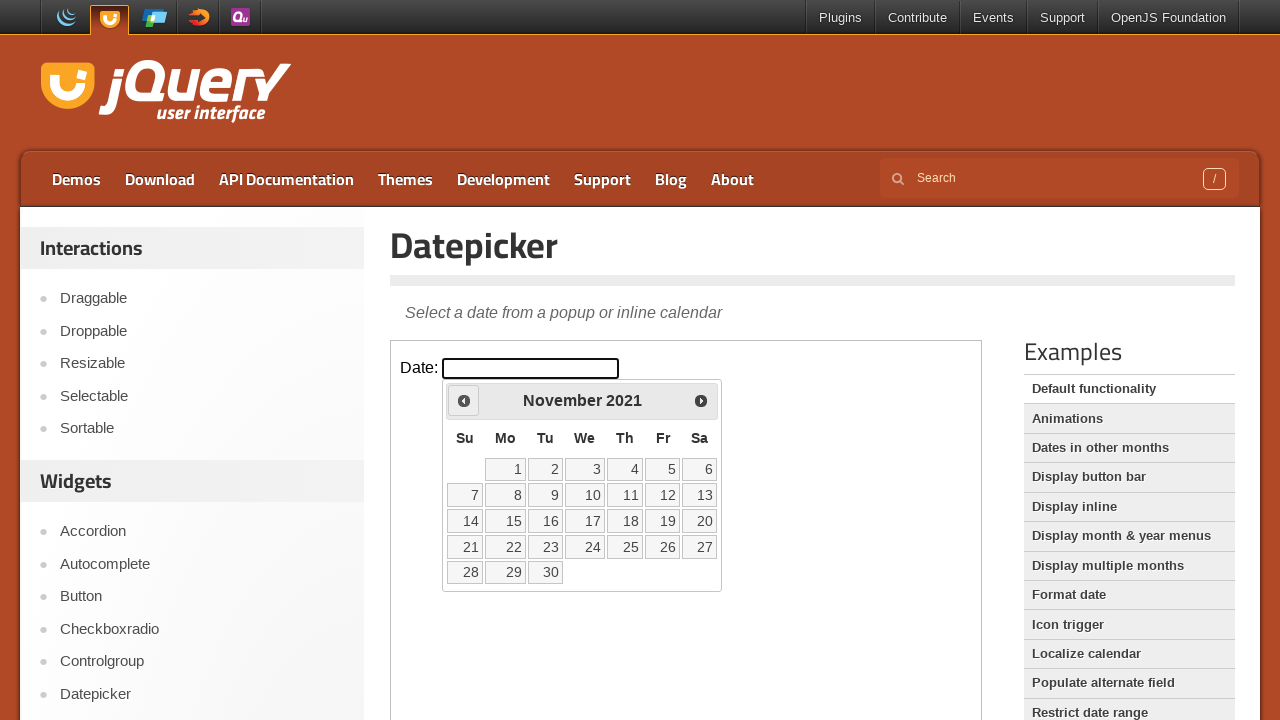

Retrieved current month: November
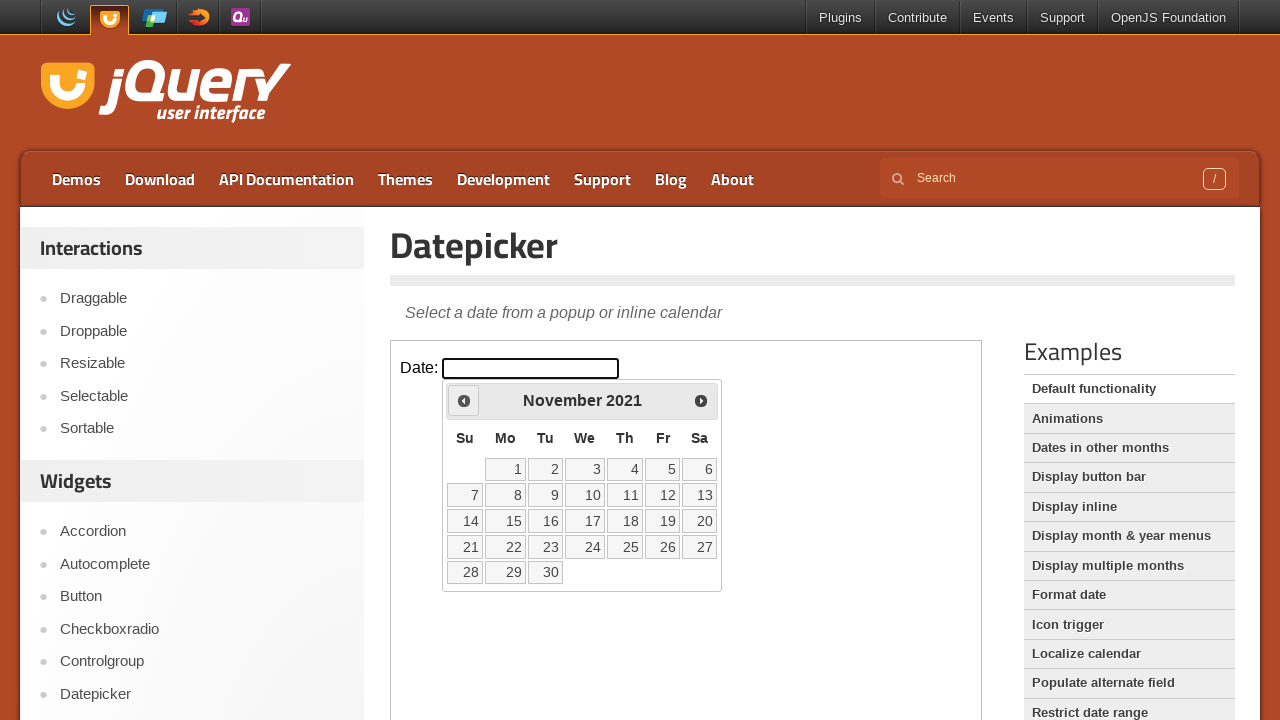

Retrieved current year: 2021
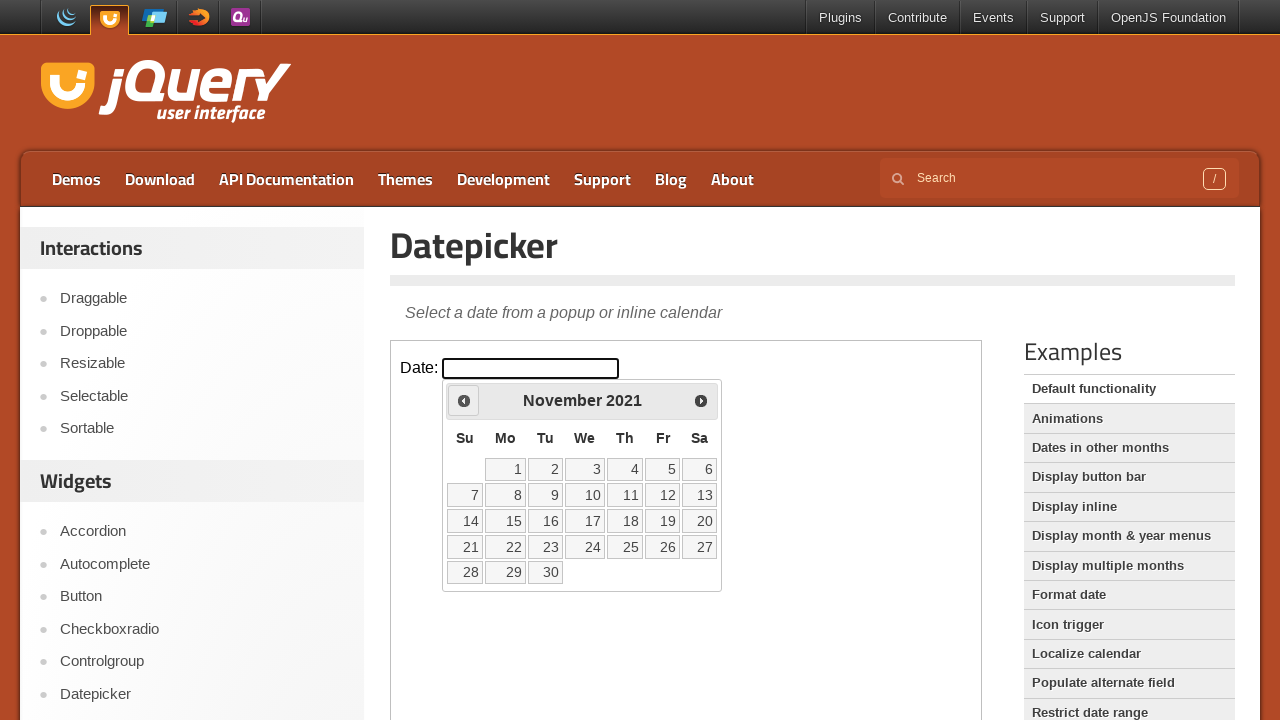

Clicked Previous button to navigate to earlier months at (464, 400) on iframe >> nth=0 >> internal:control=enter-frame >> span:has-text('Prev')
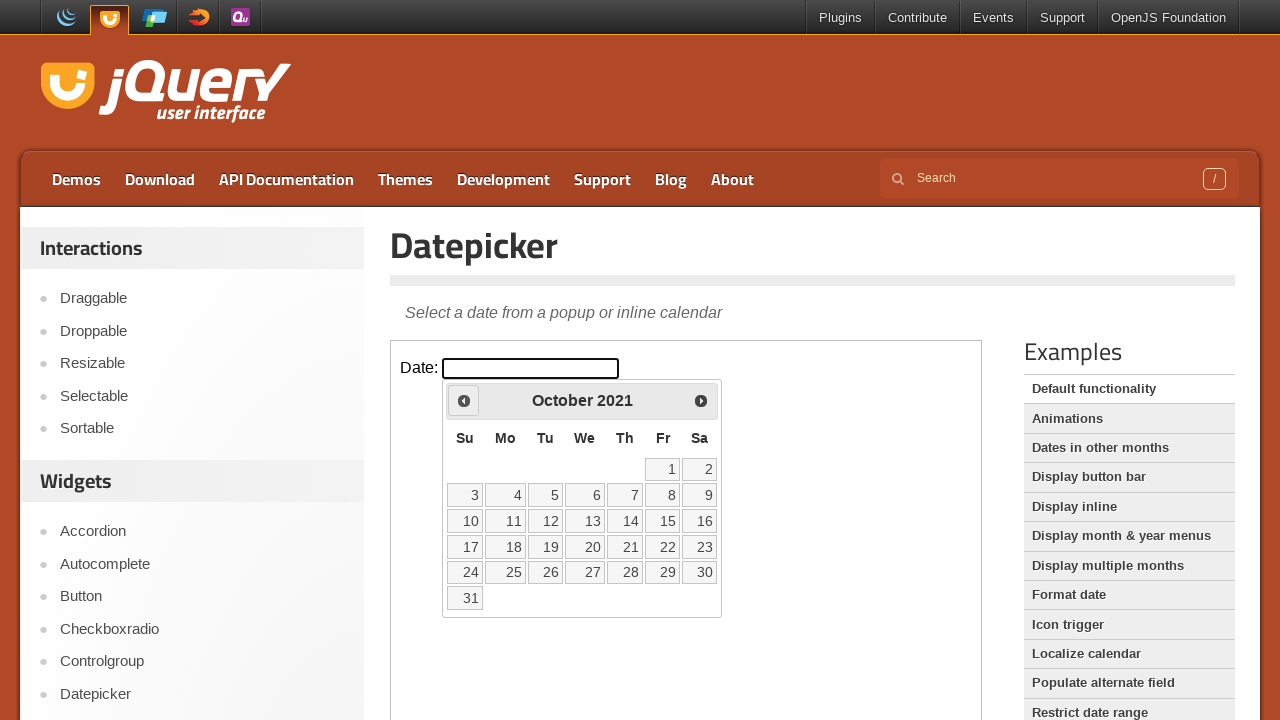

Retrieved current month: October
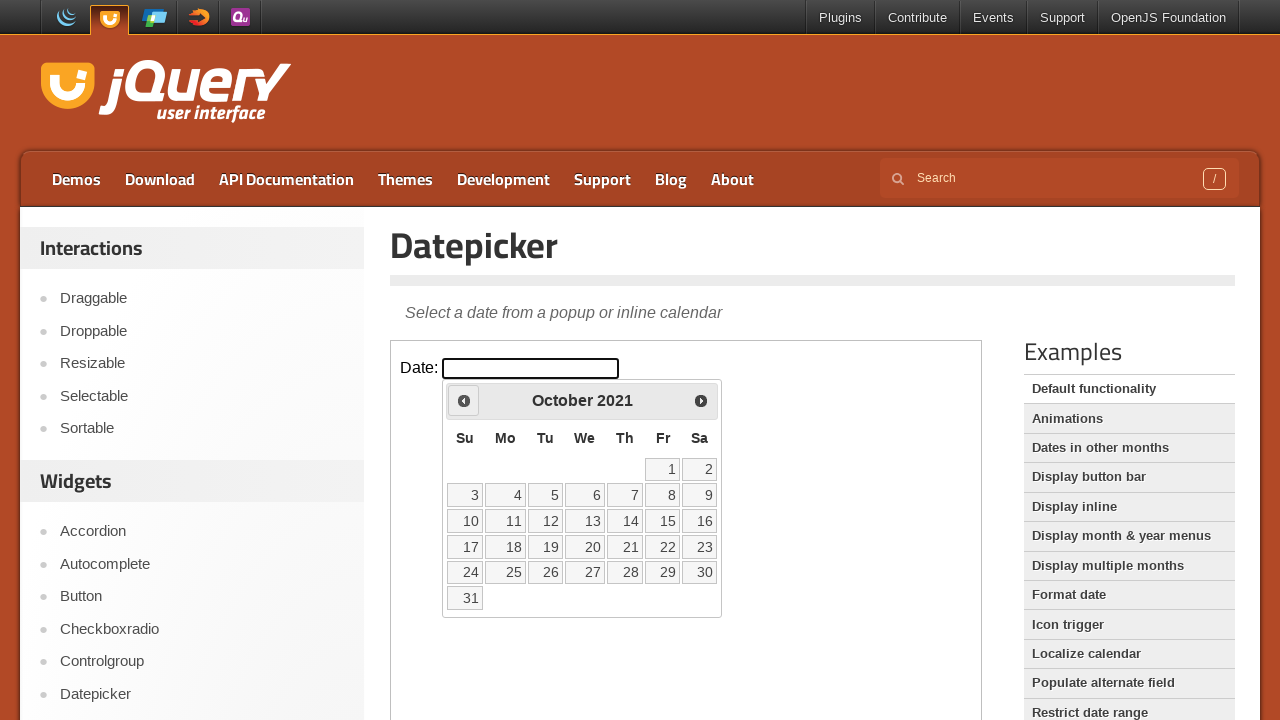

Retrieved current year: 2021
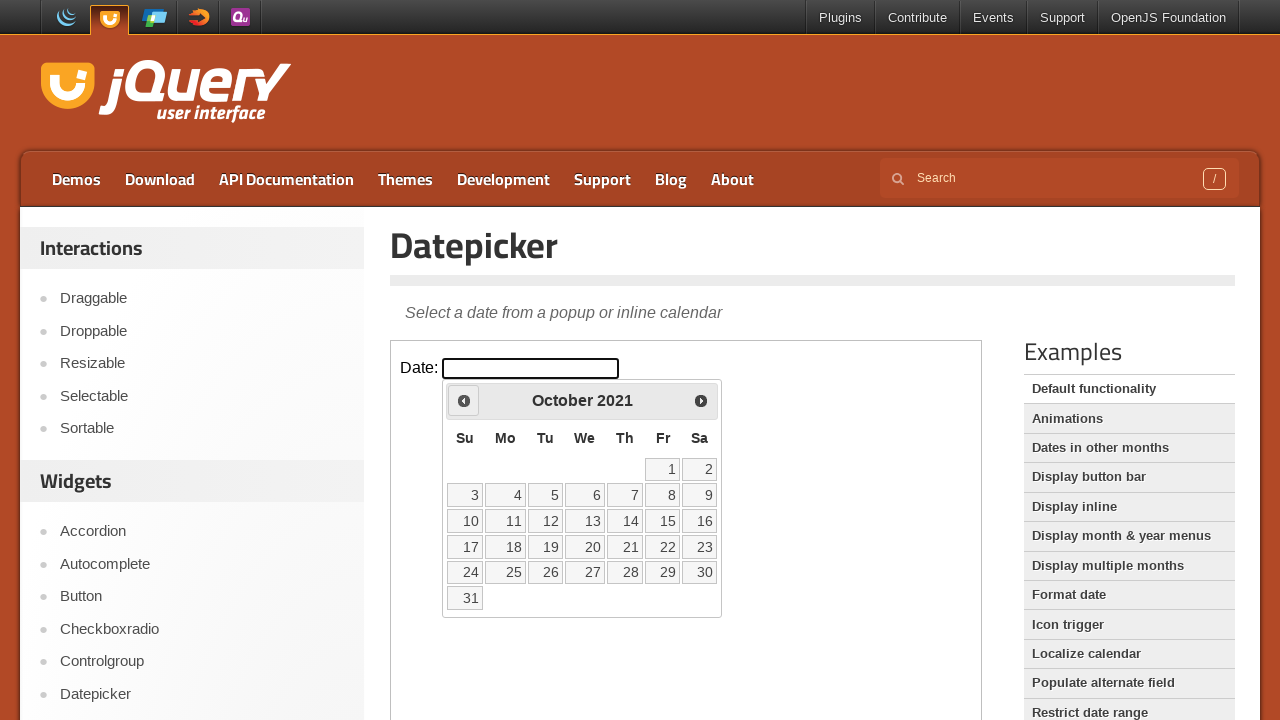

Clicked Previous button to navigate to earlier months at (464, 400) on iframe >> nth=0 >> internal:control=enter-frame >> span:has-text('Prev')
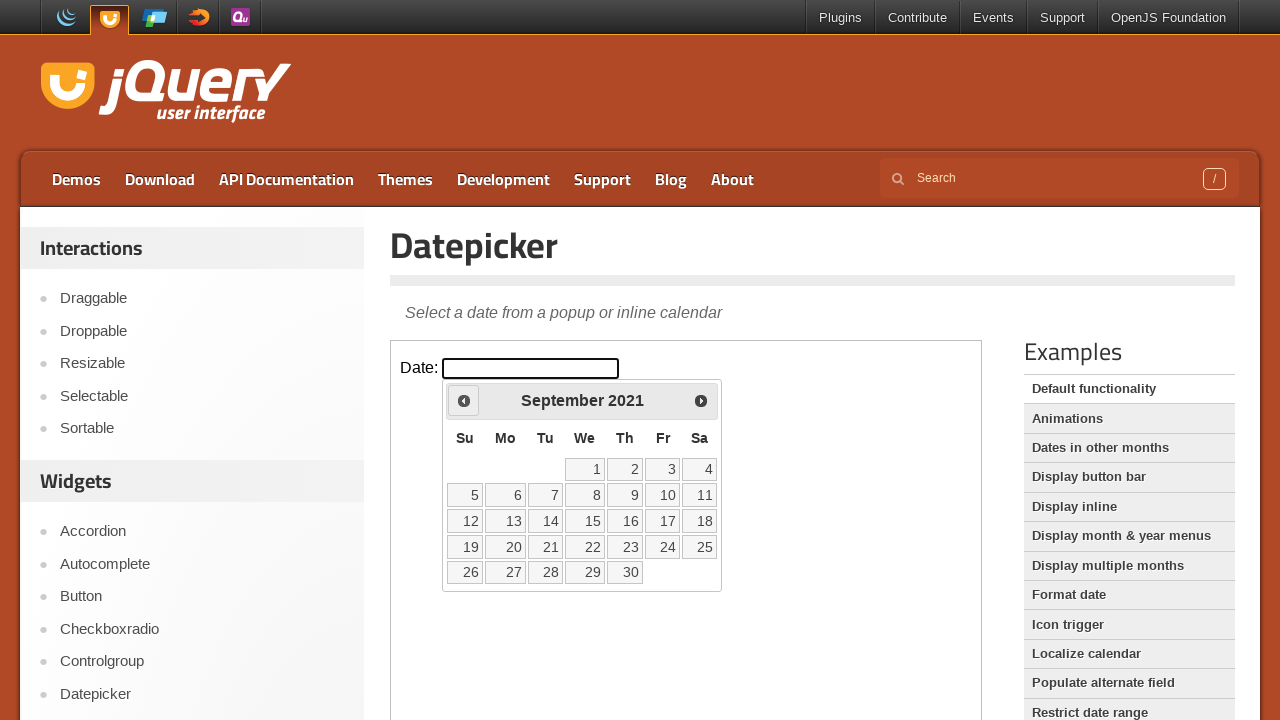

Retrieved current month: September
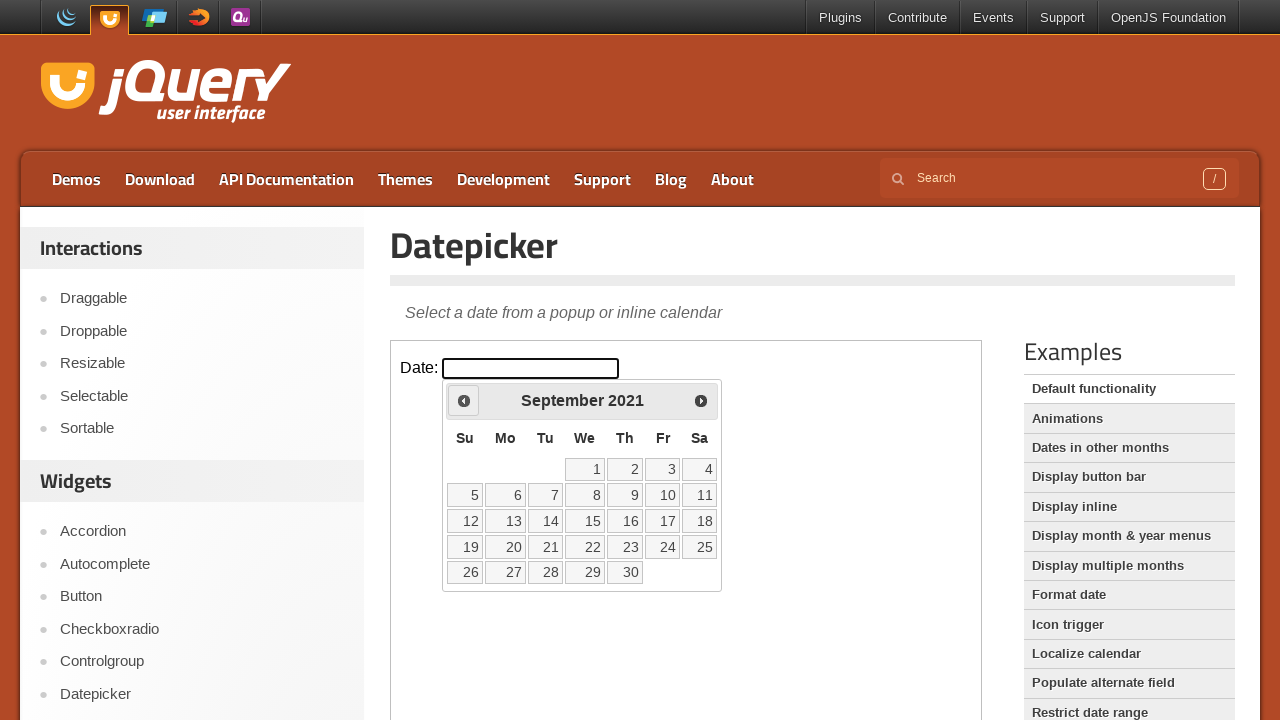

Retrieved current year: 2021
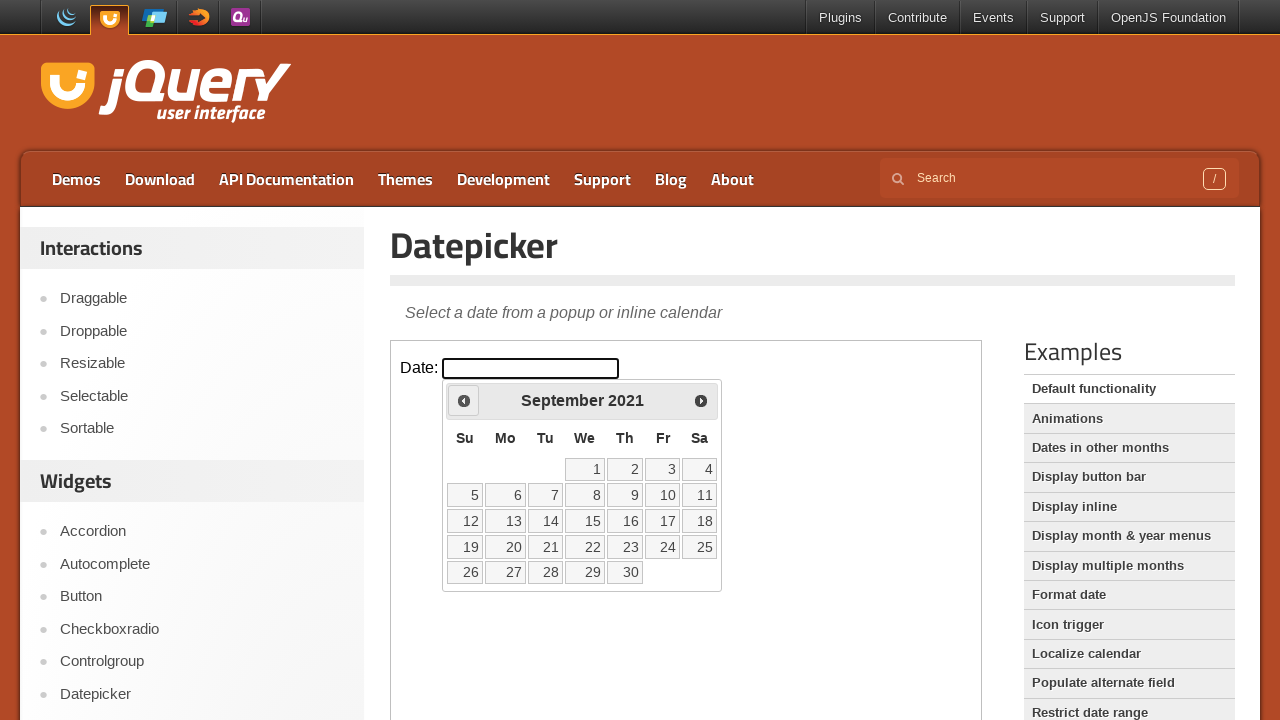

Clicked Previous button to navigate to earlier months at (464, 400) on iframe >> nth=0 >> internal:control=enter-frame >> span:has-text('Prev')
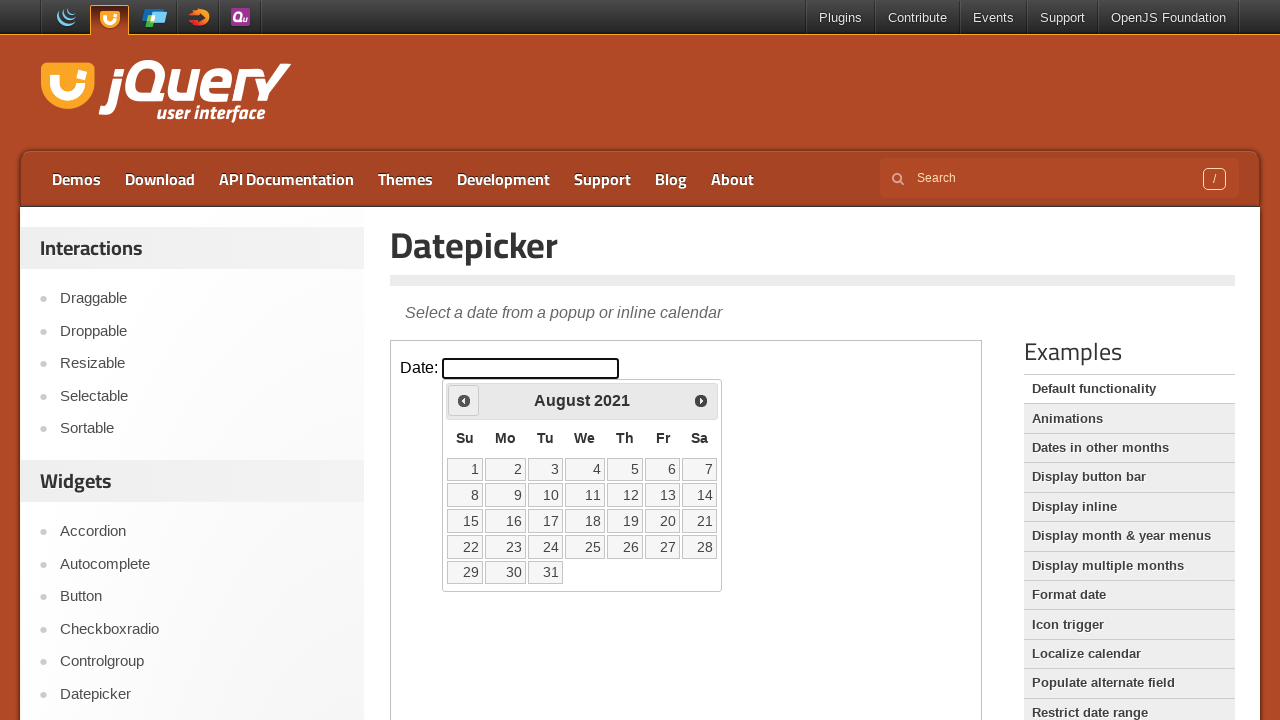

Retrieved current month: August
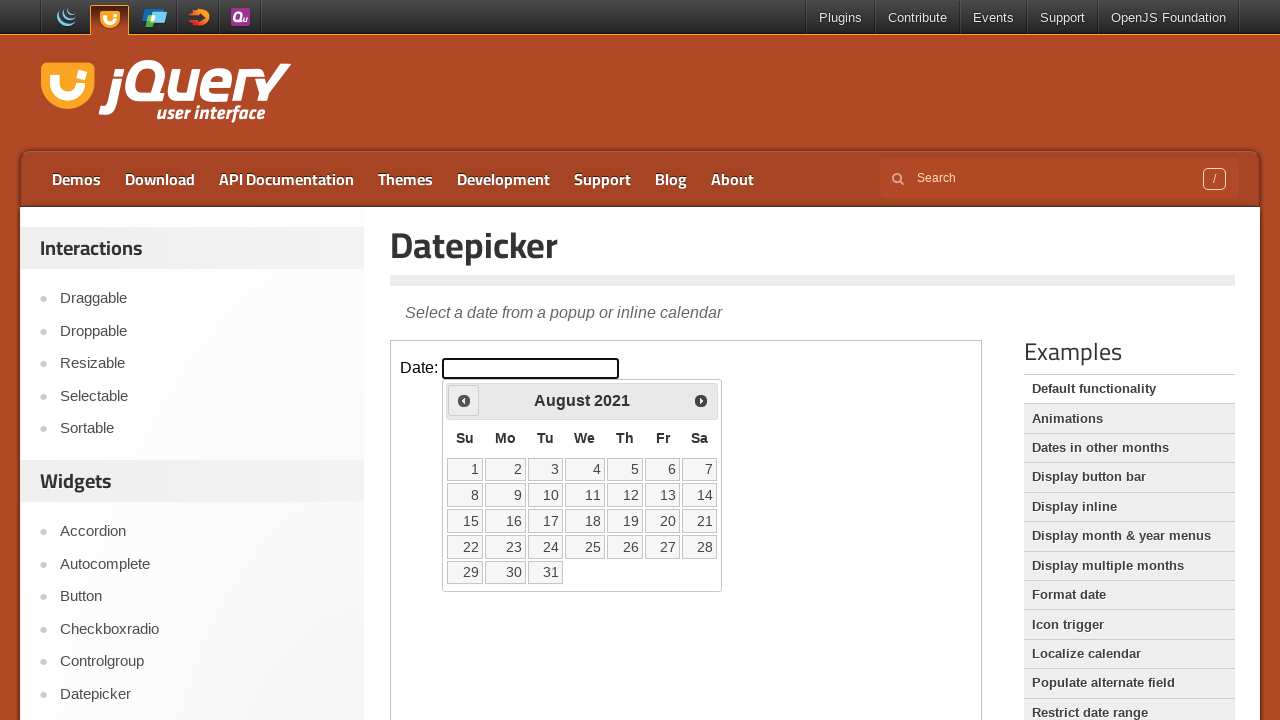

Retrieved current year: 2021
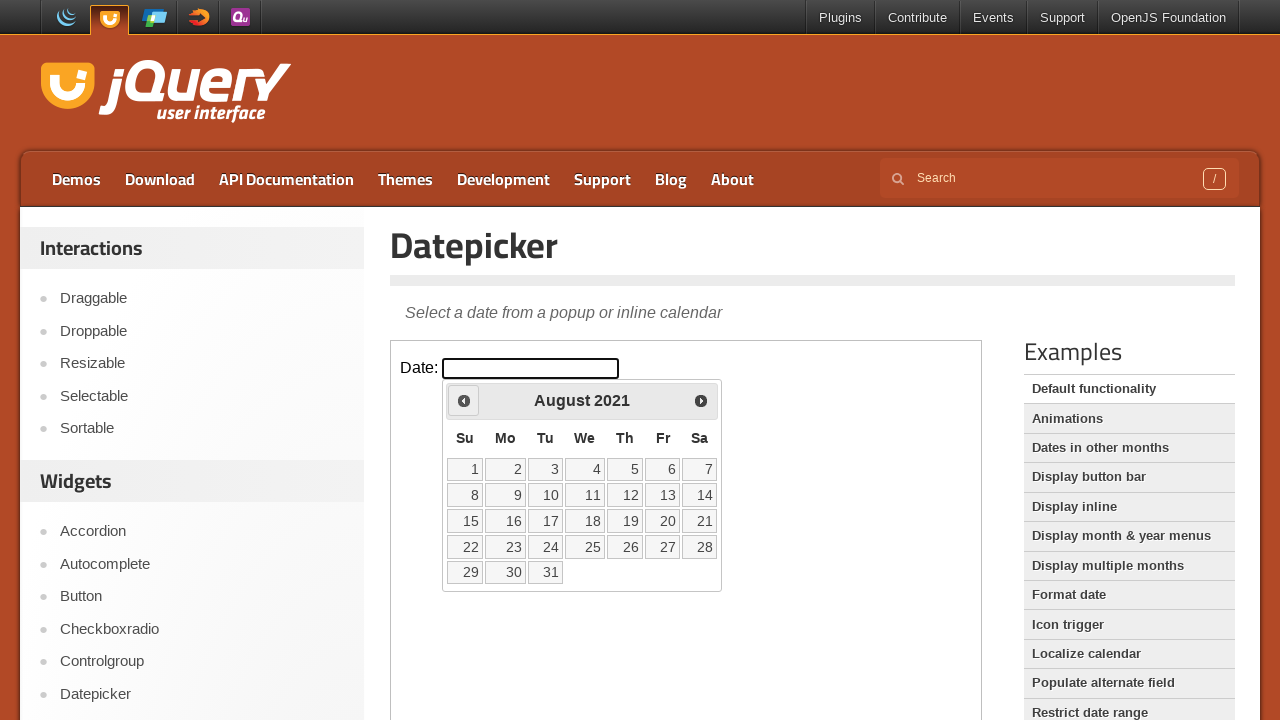

Clicked Previous button to navigate to earlier months at (464, 400) on iframe >> nth=0 >> internal:control=enter-frame >> span:has-text('Prev')
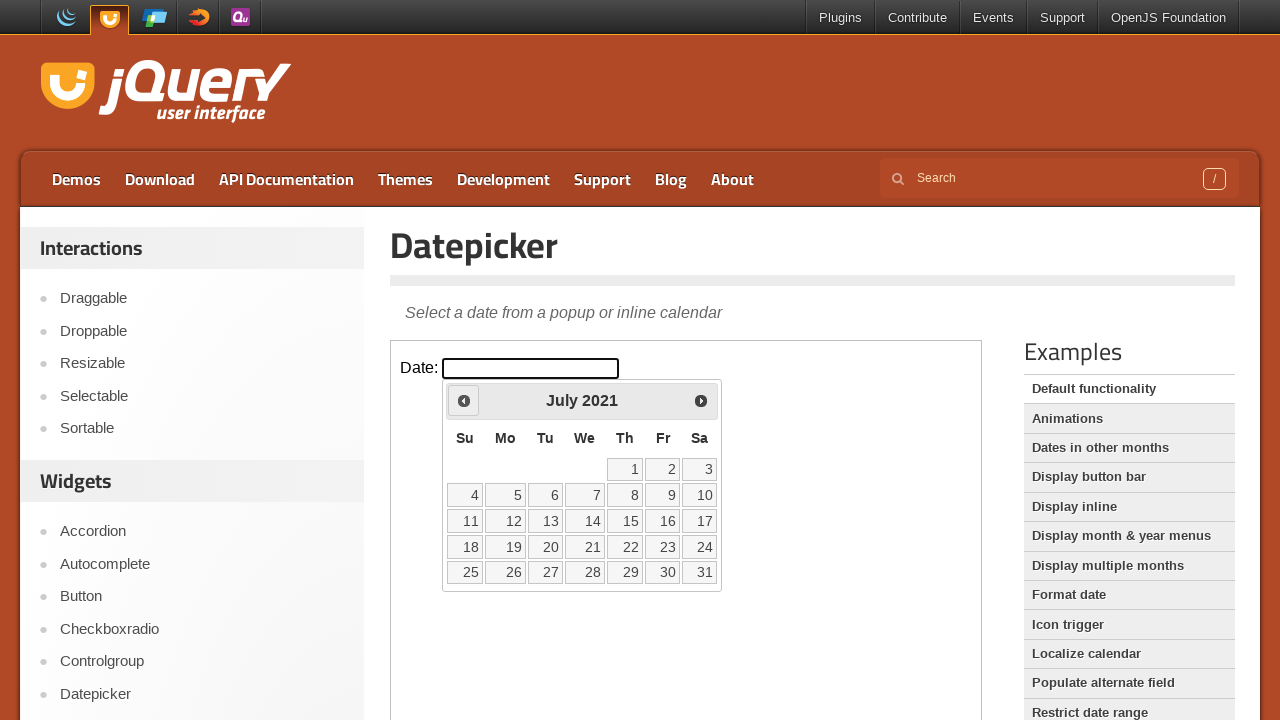

Retrieved current month: July
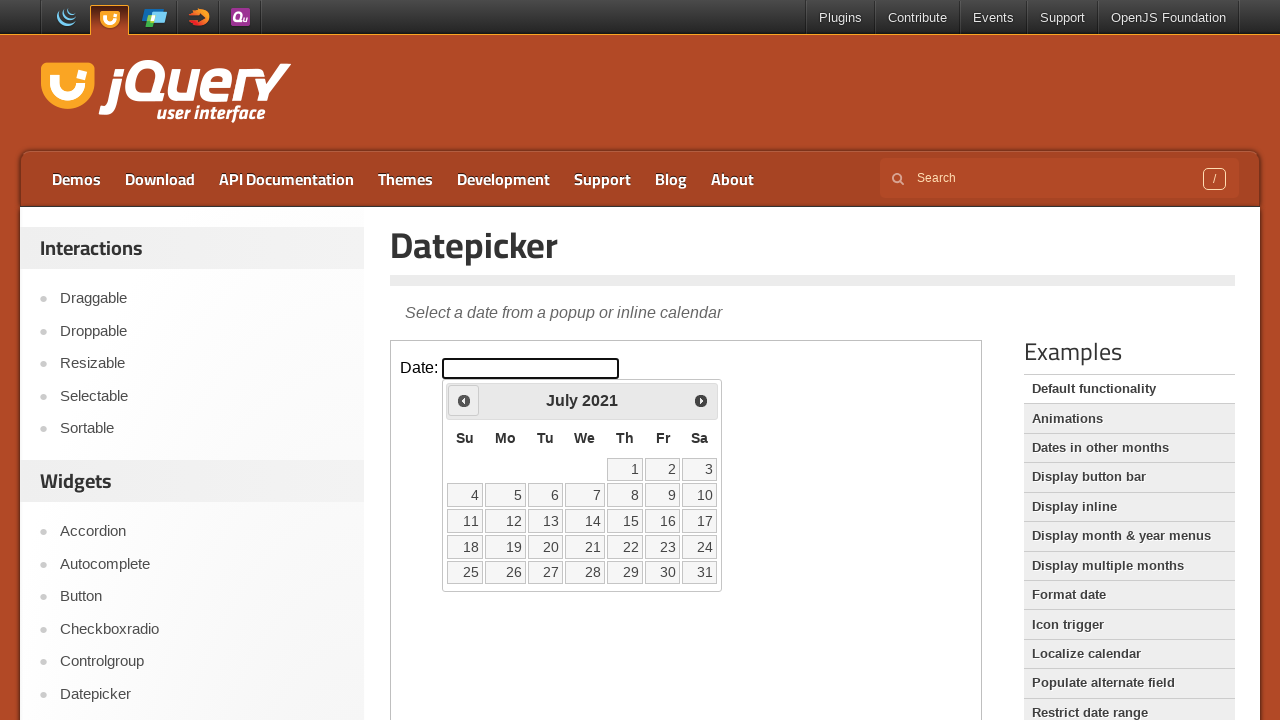

Retrieved current year: 2021
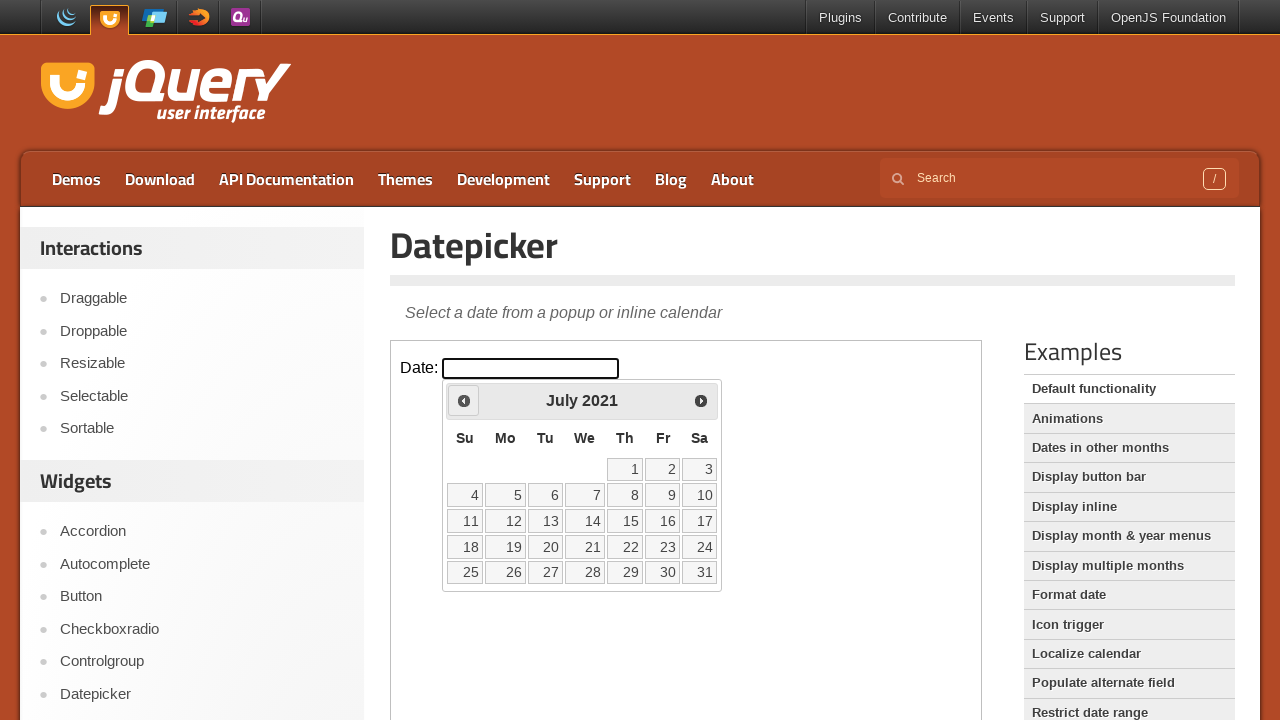

Clicked Previous button to navigate to earlier months at (464, 400) on iframe >> nth=0 >> internal:control=enter-frame >> span:has-text('Prev')
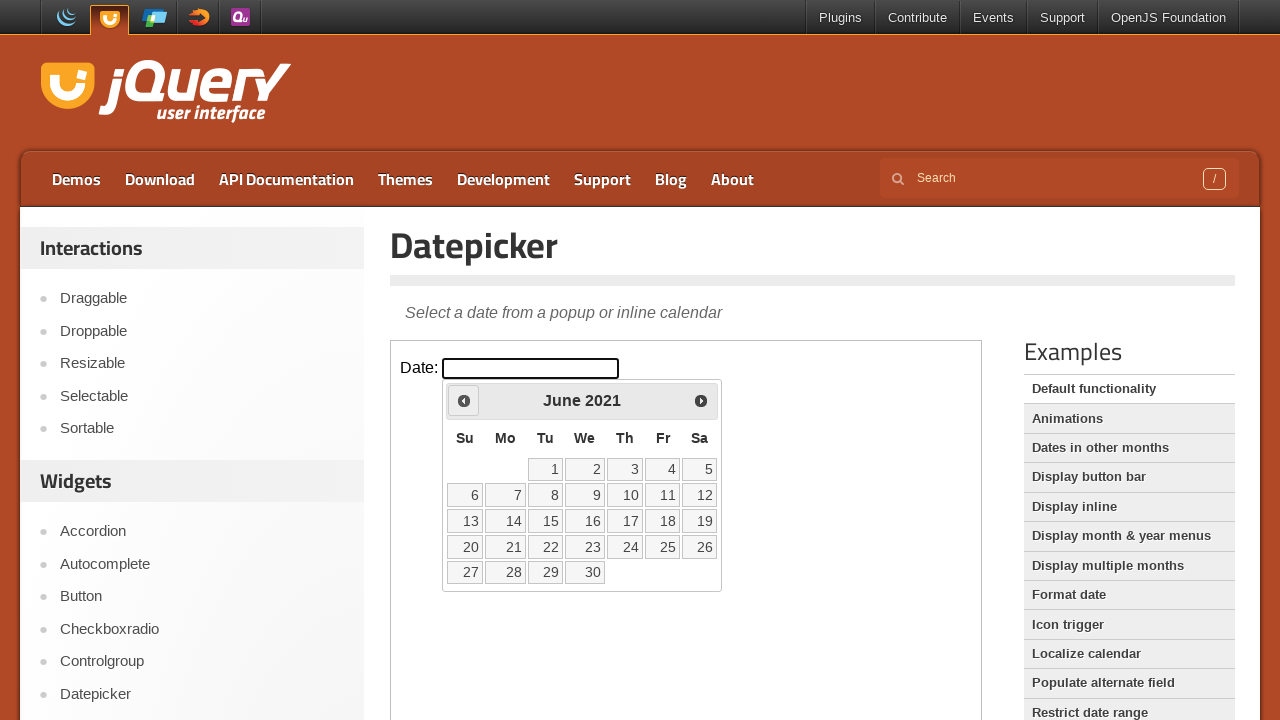

Retrieved current month: June
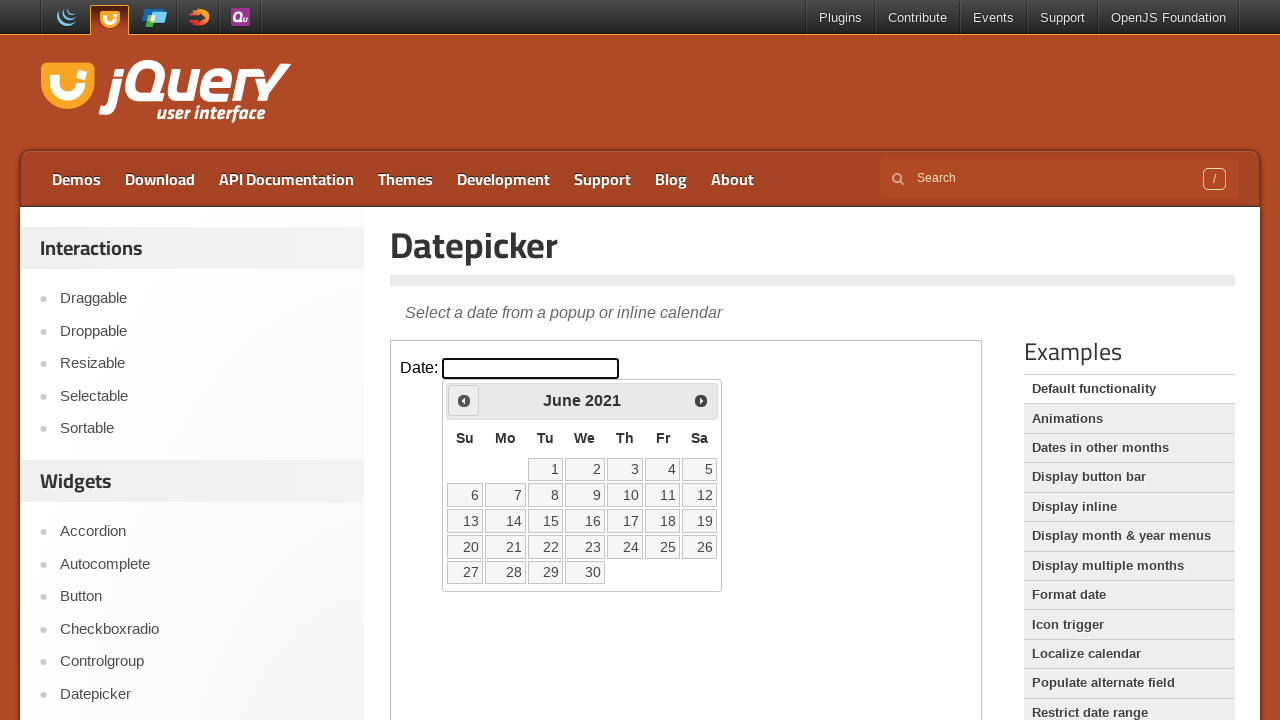

Retrieved current year: 2021
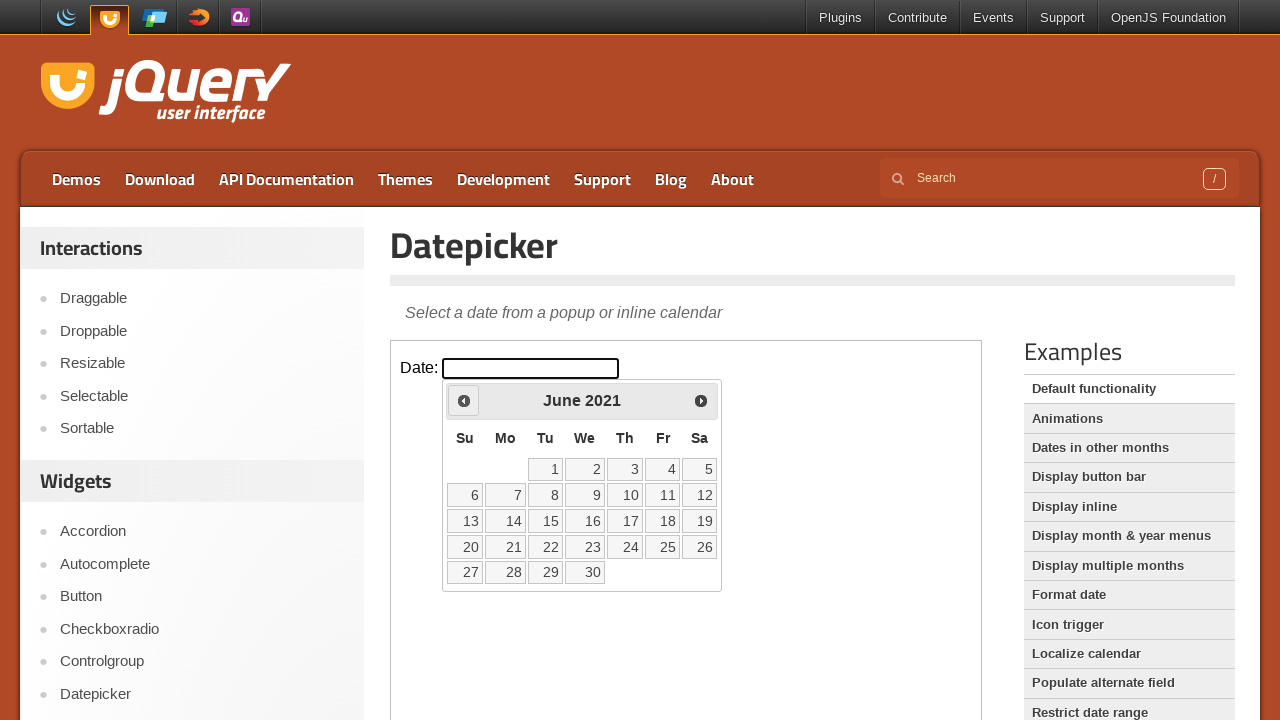

Clicked Previous button to navigate to earlier months at (464, 400) on iframe >> nth=0 >> internal:control=enter-frame >> span:has-text('Prev')
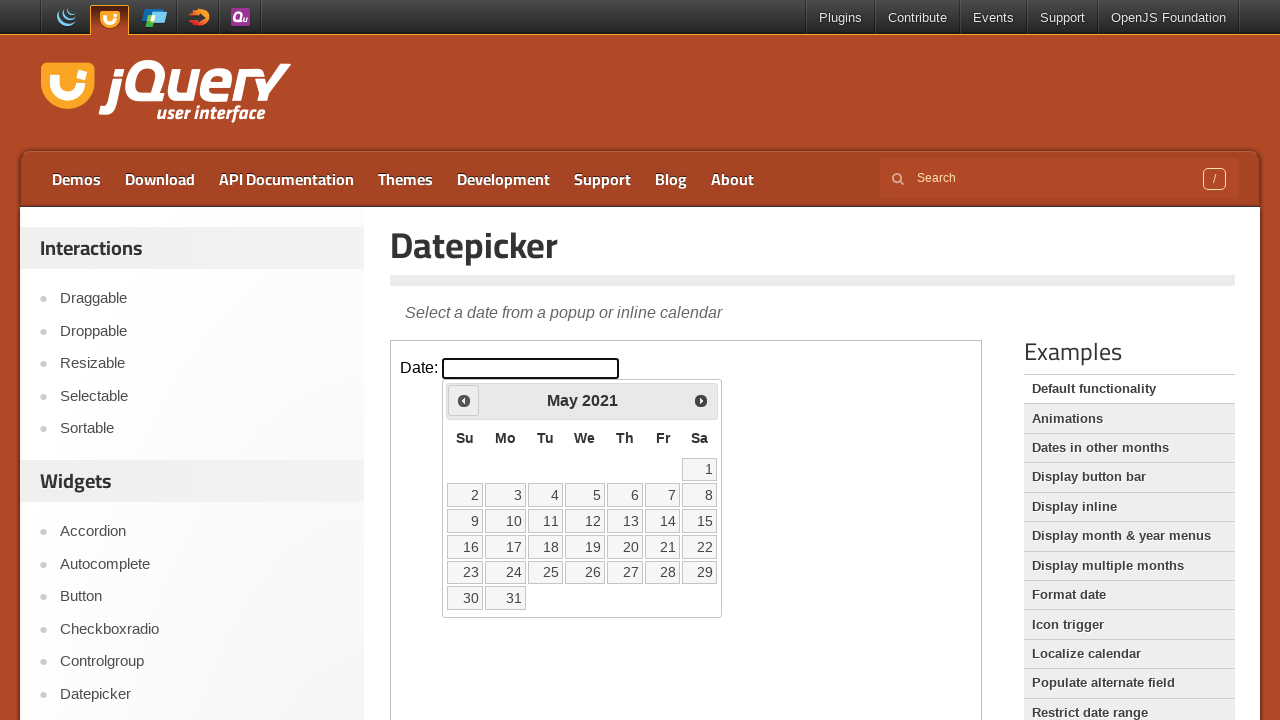

Retrieved current month: May
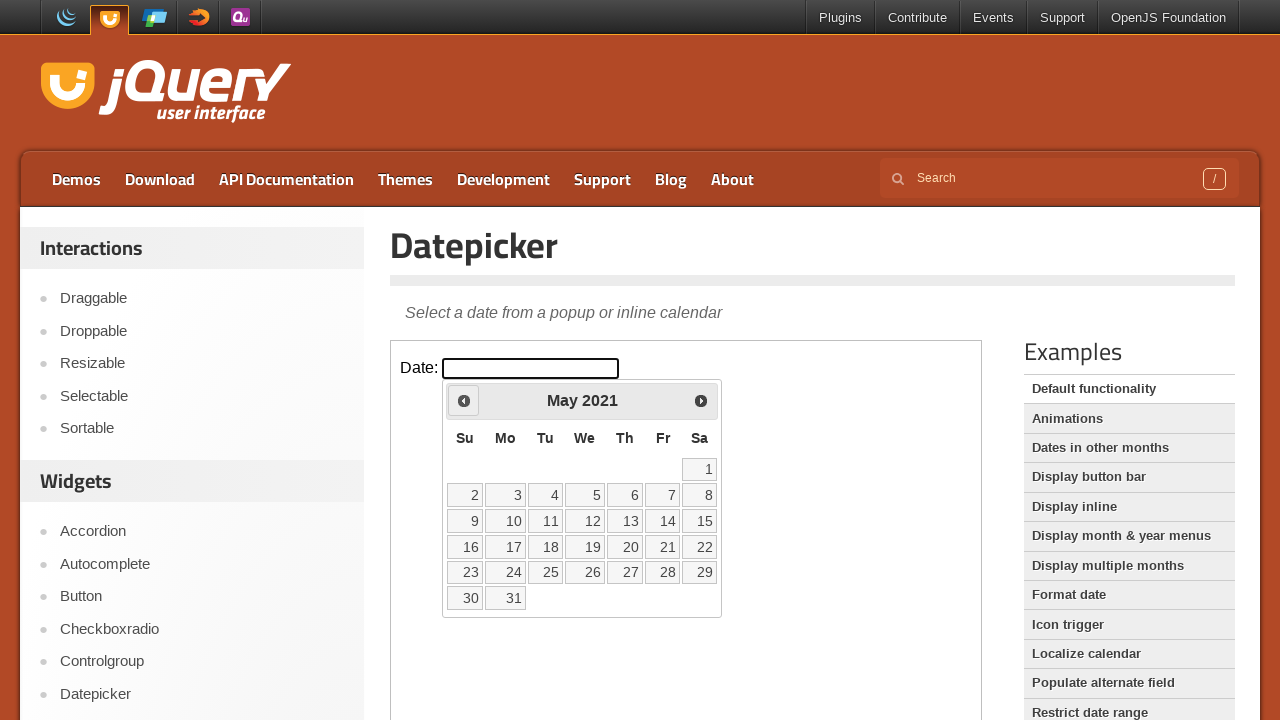

Retrieved current year: 2021
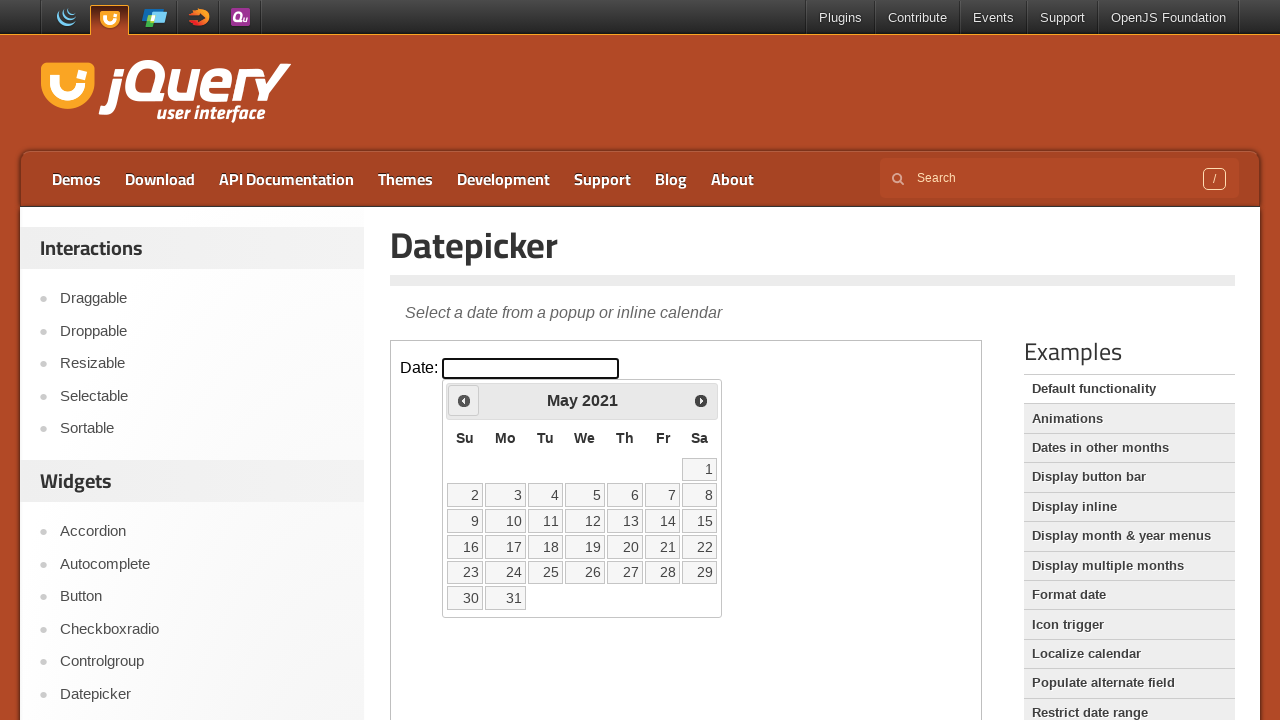

Clicked Previous button to navigate to earlier months at (464, 400) on iframe >> nth=0 >> internal:control=enter-frame >> span:has-text('Prev')
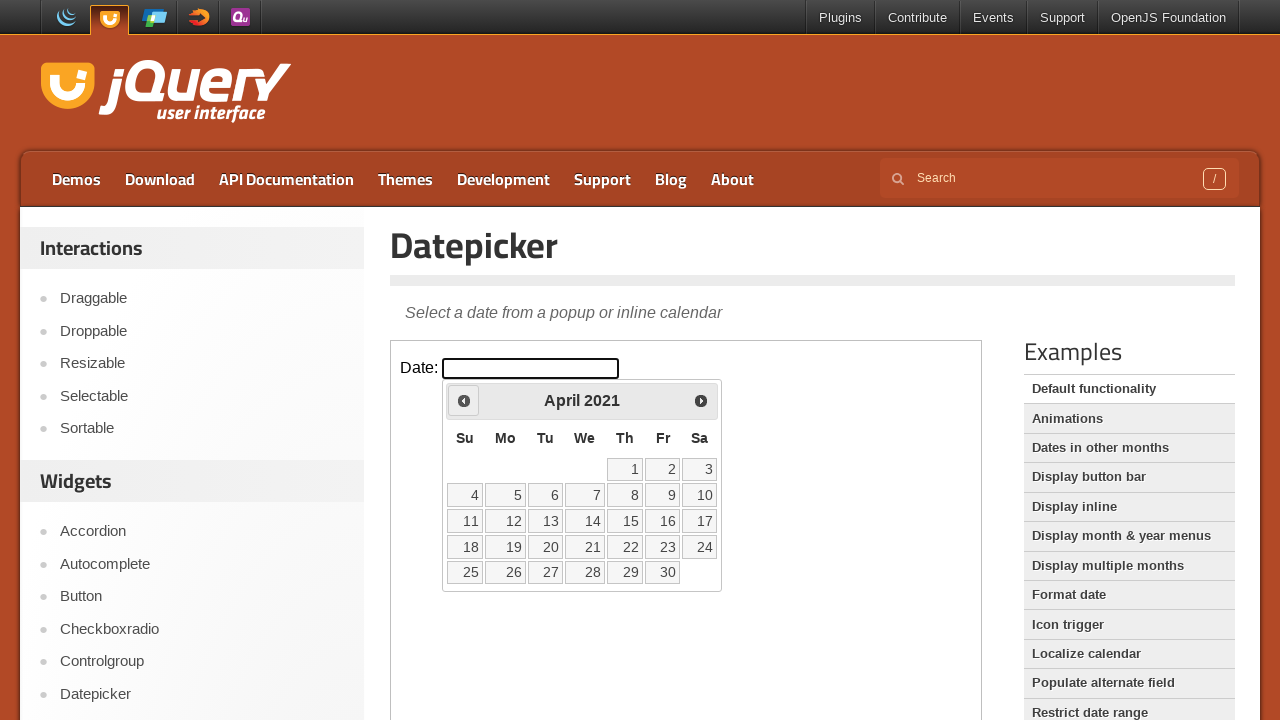

Retrieved current month: April
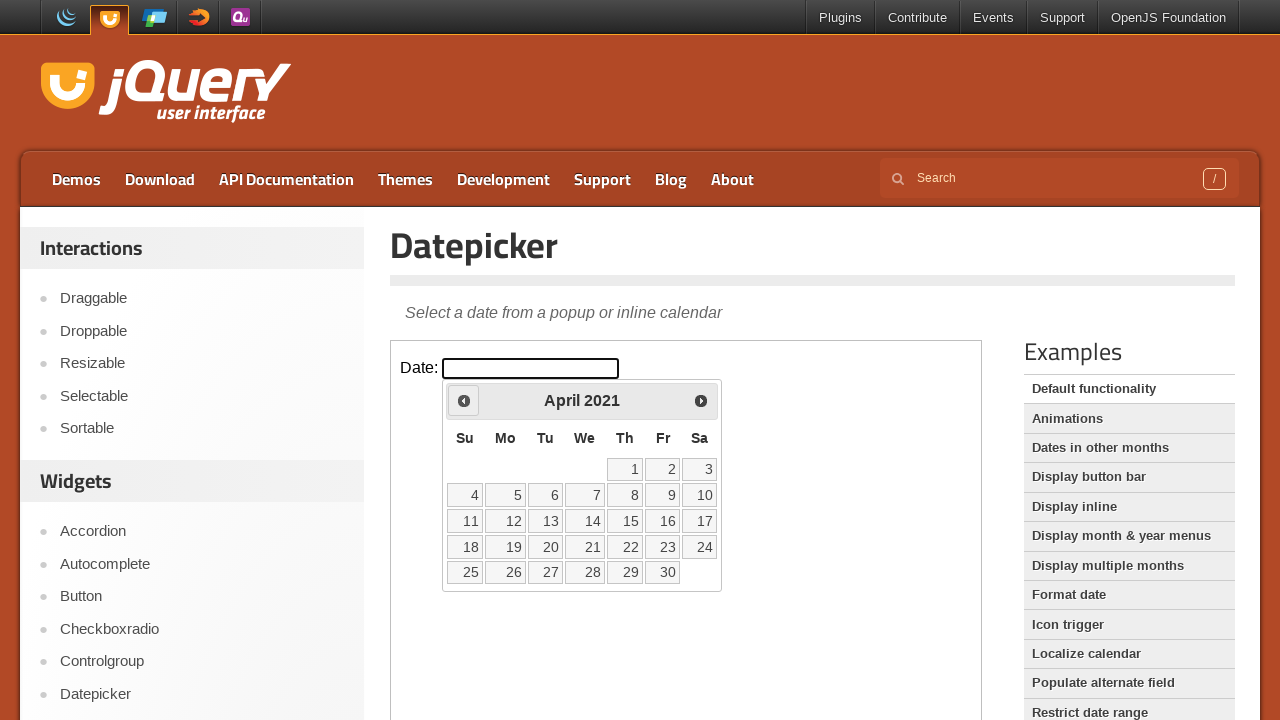

Retrieved current year: 2021
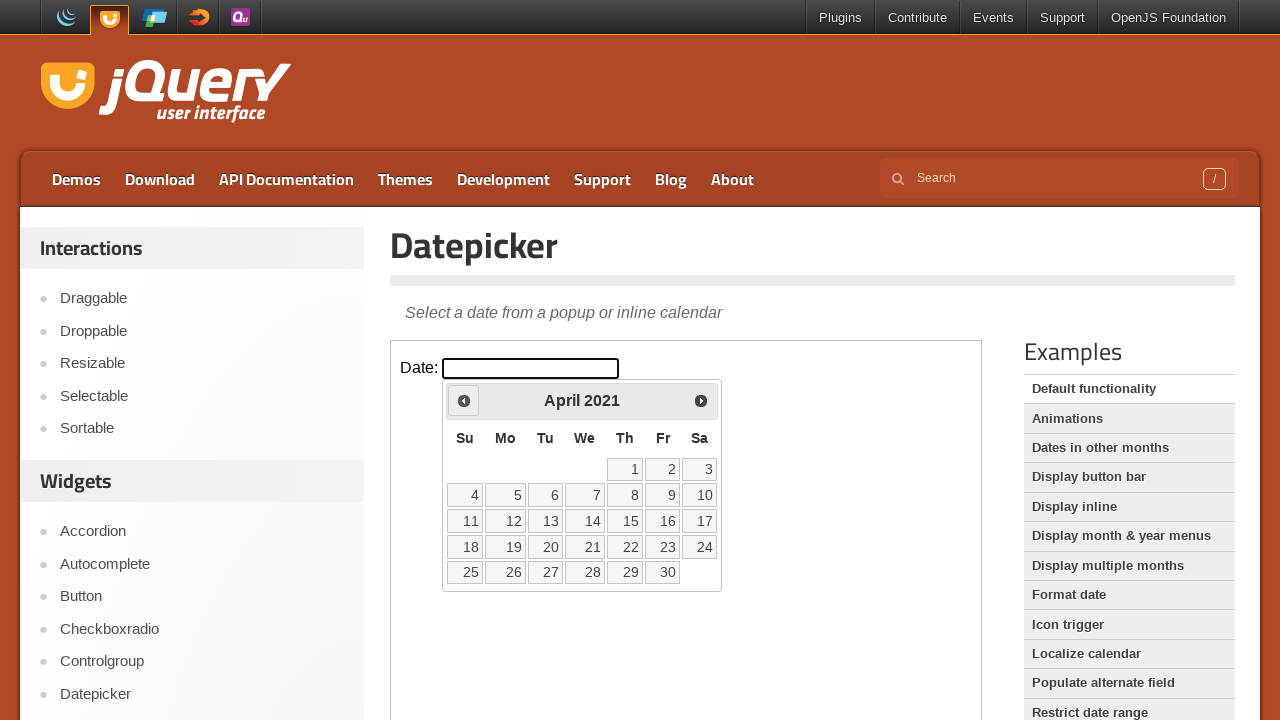

Clicked Previous button to navigate to earlier months at (464, 400) on iframe >> nth=0 >> internal:control=enter-frame >> span:has-text('Prev')
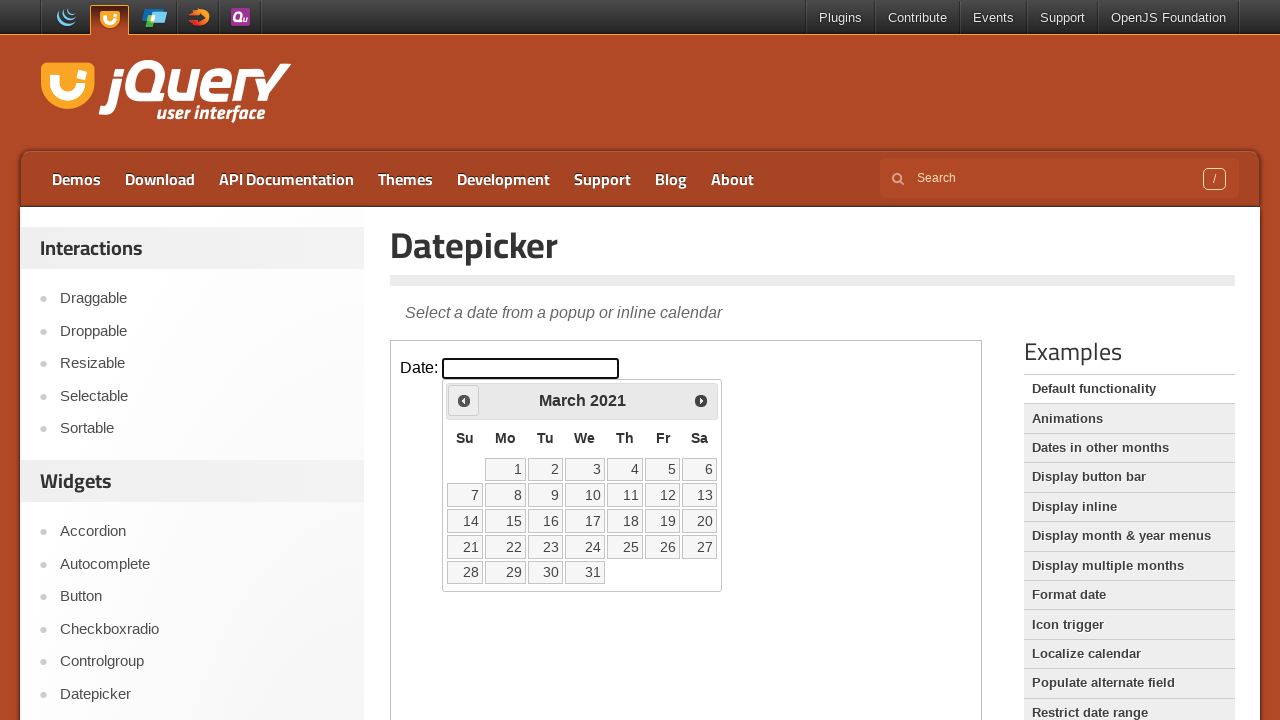

Retrieved current month: March
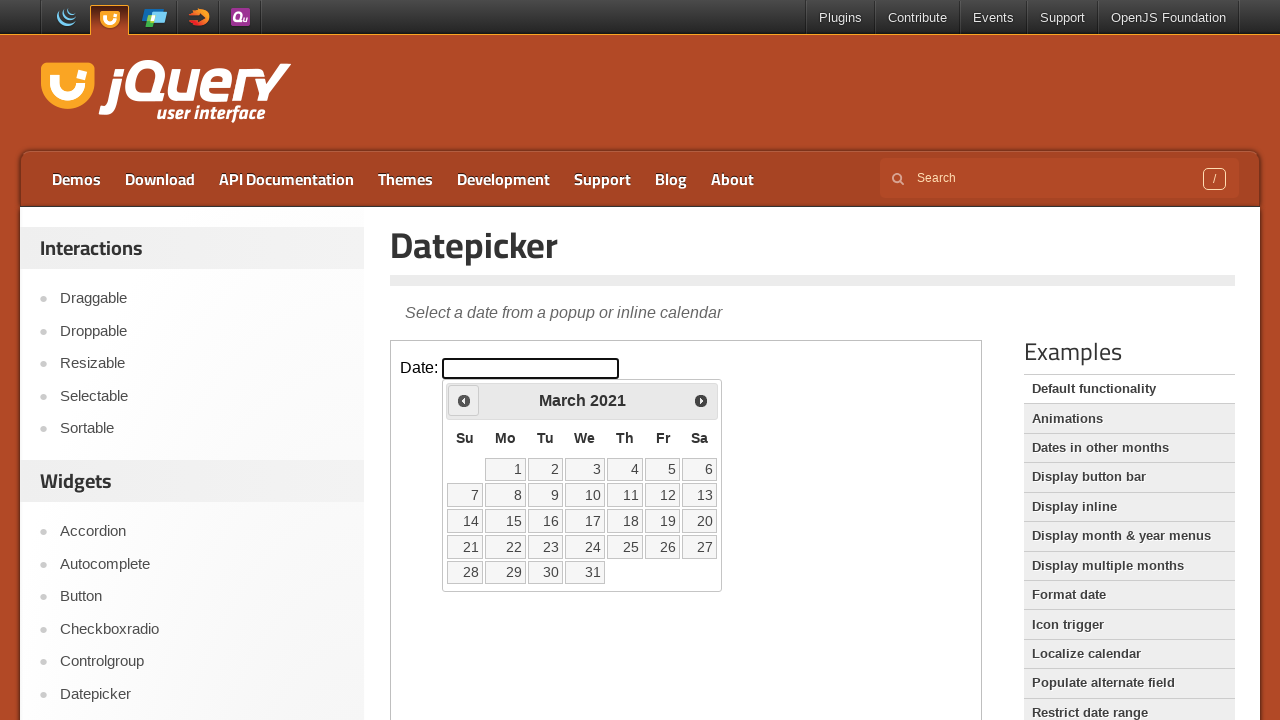

Retrieved current year: 2021
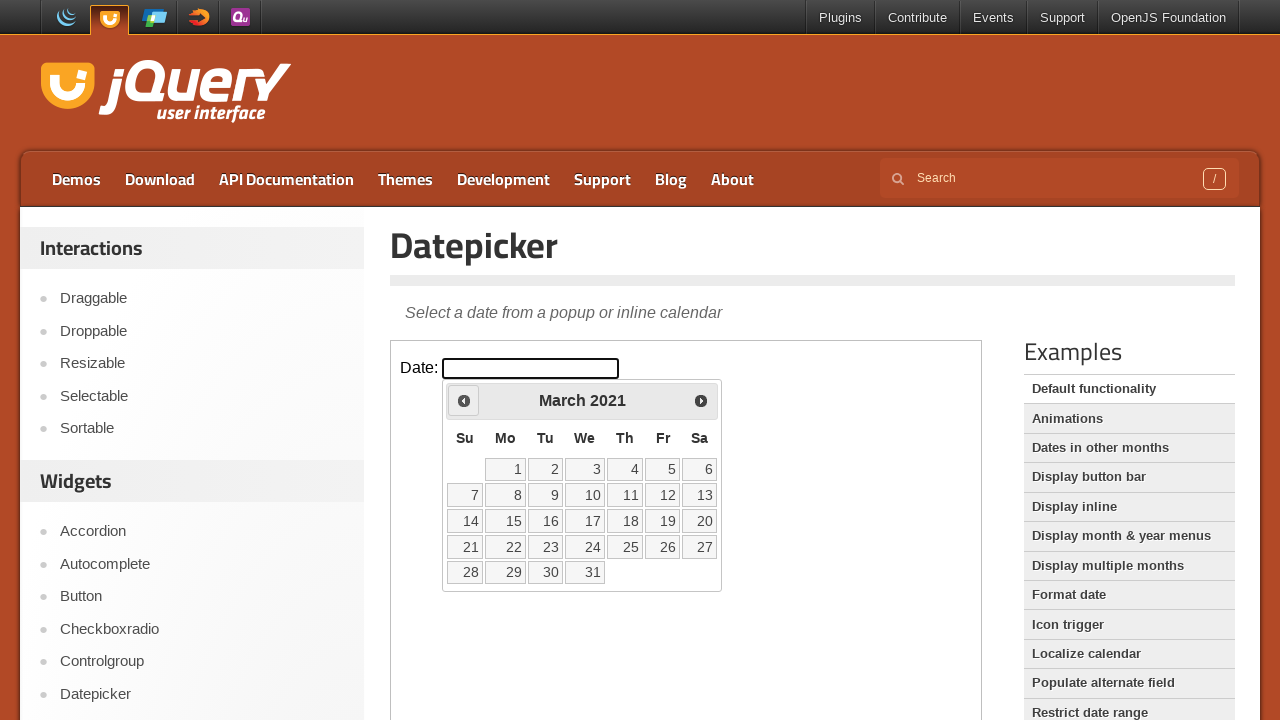

Clicked Previous button to navigate to earlier months at (464, 400) on iframe >> nth=0 >> internal:control=enter-frame >> span:has-text('Prev')
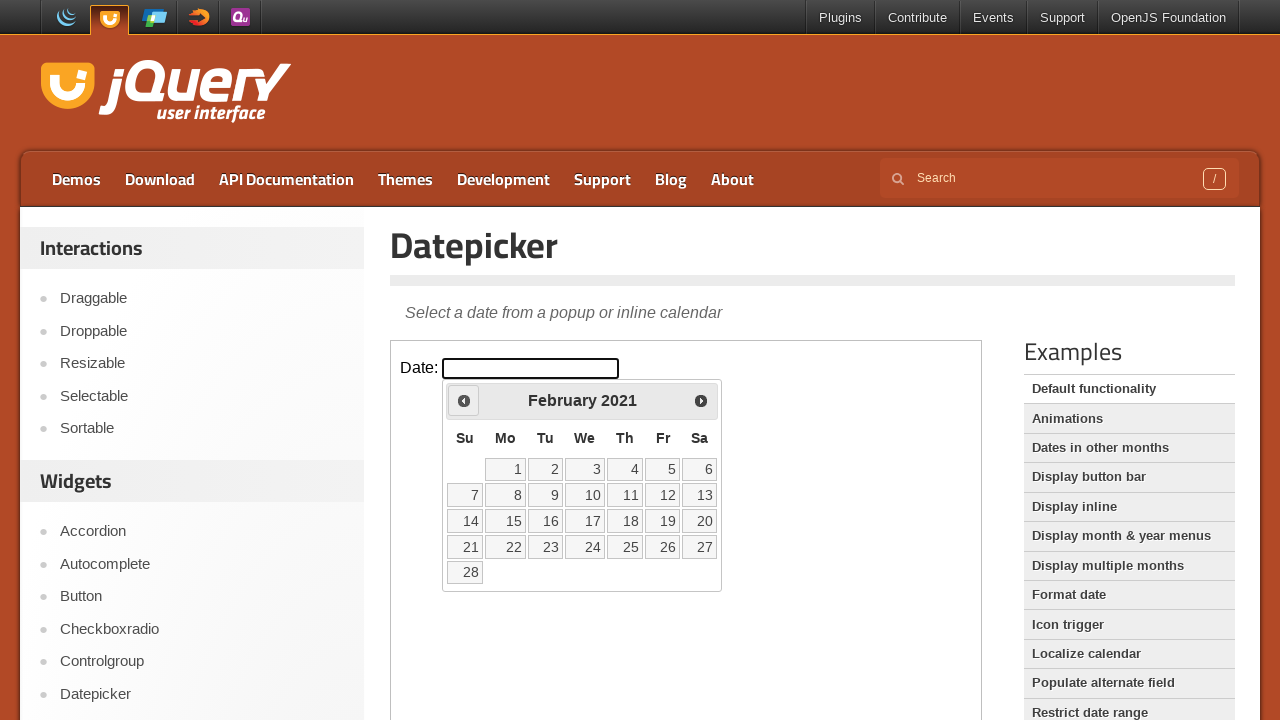

Retrieved current month: February
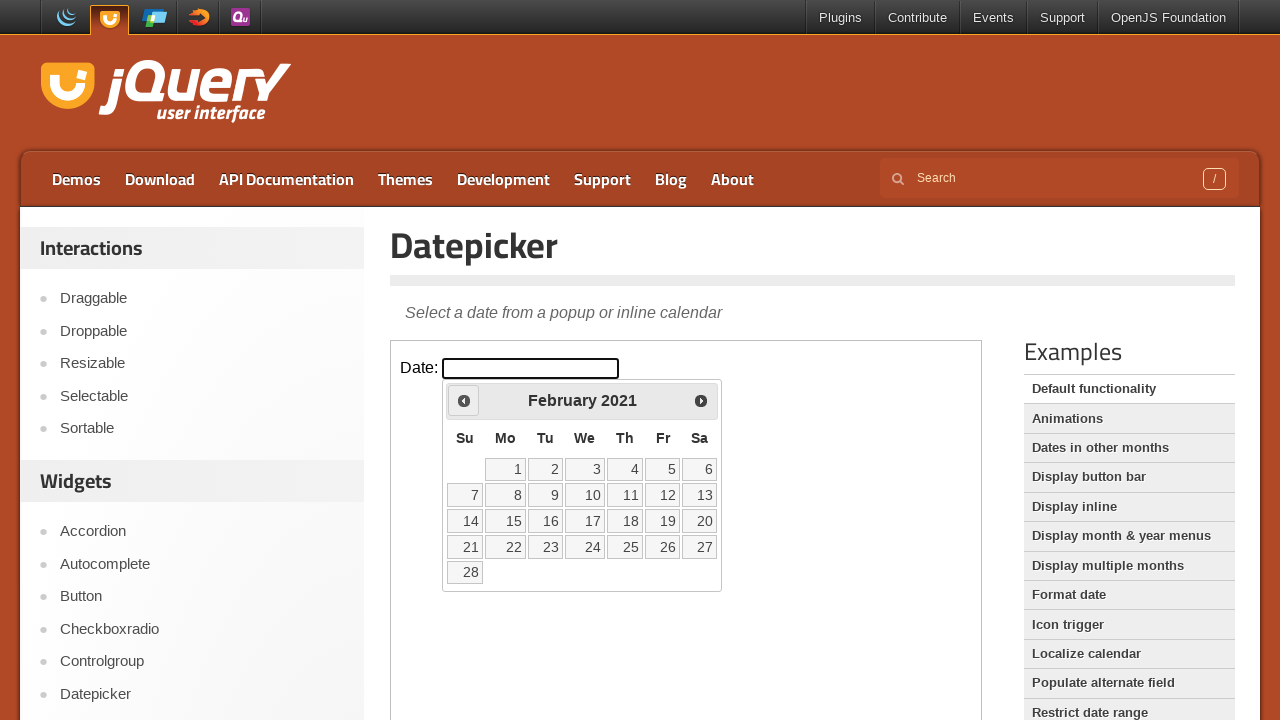

Retrieved current year: 2021
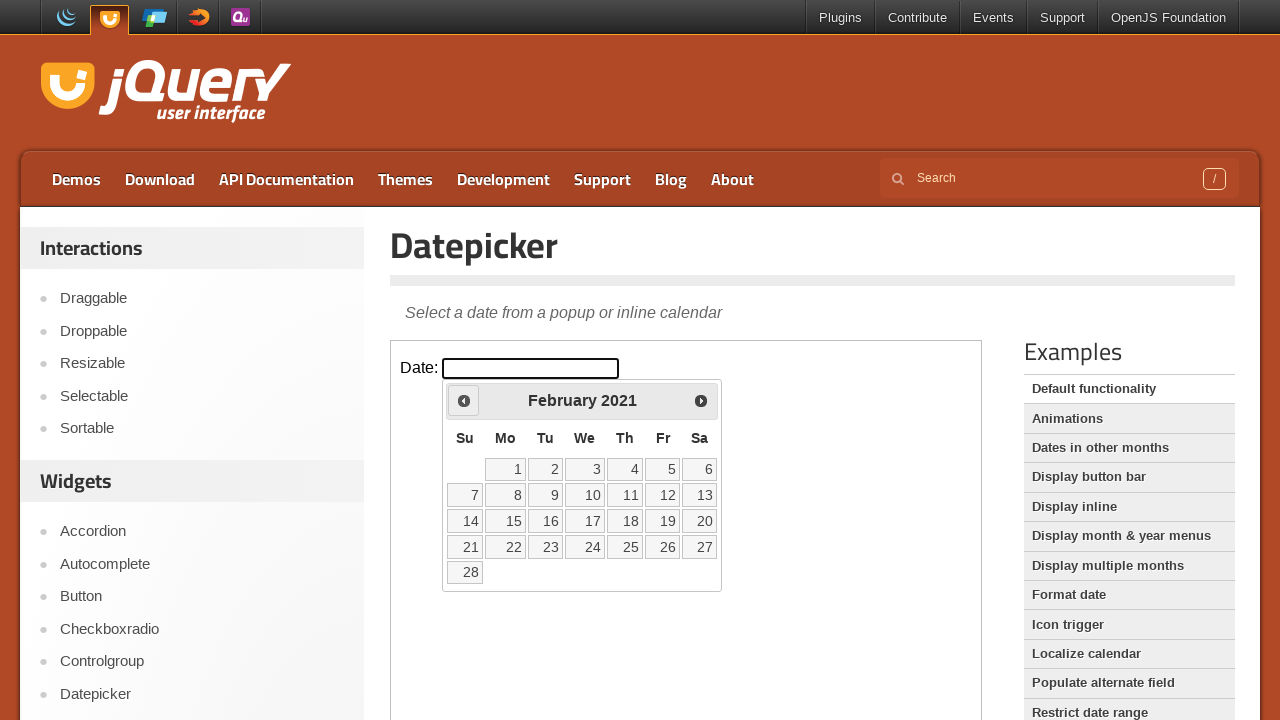

Clicked Previous button to navigate to earlier months at (464, 400) on iframe >> nth=0 >> internal:control=enter-frame >> span:has-text('Prev')
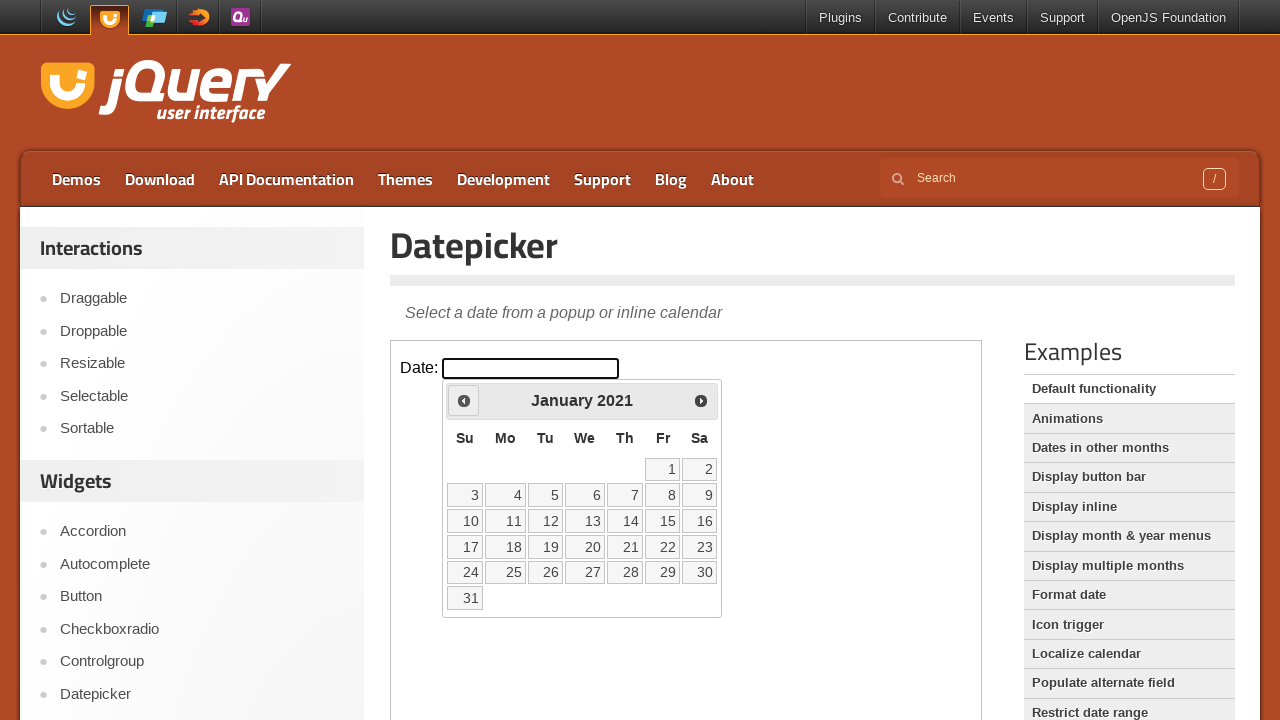

Retrieved current month: January
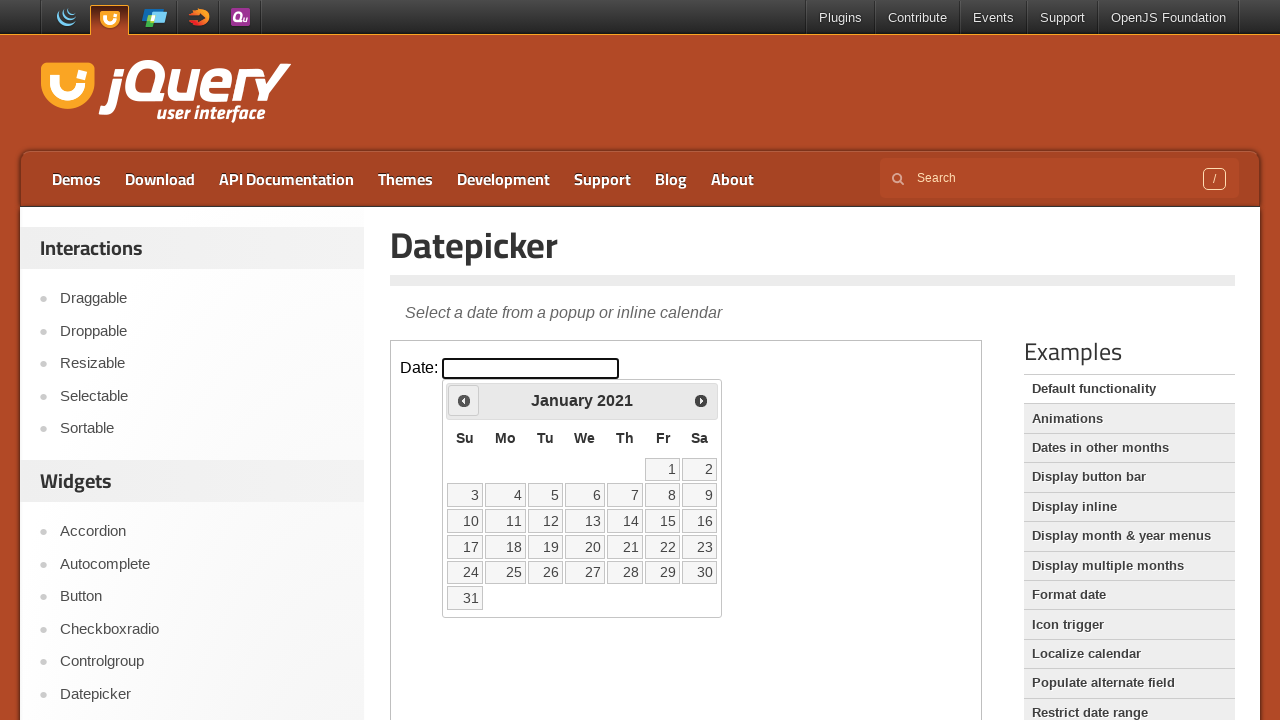

Retrieved current year: 2021
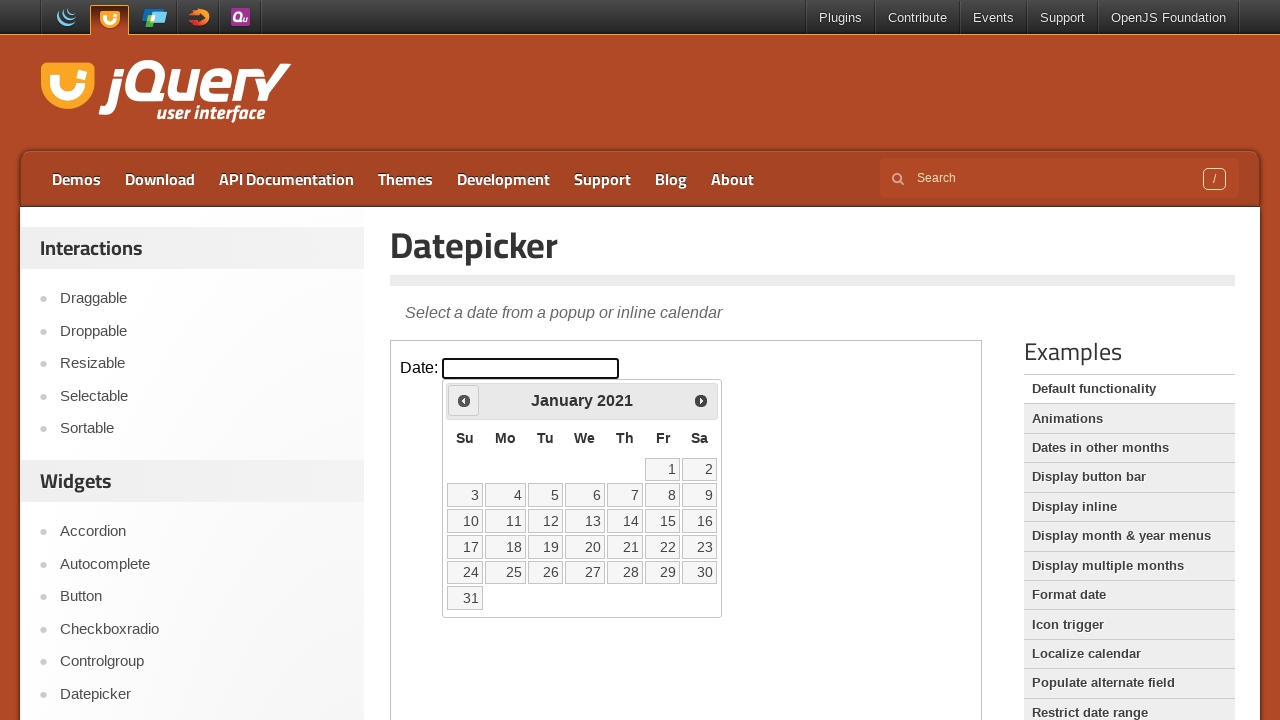

Clicked Previous button to navigate to earlier months at (464, 400) on iframe >> nth=0 >> internal:control=enter-frame >> span:has-text('Prev')
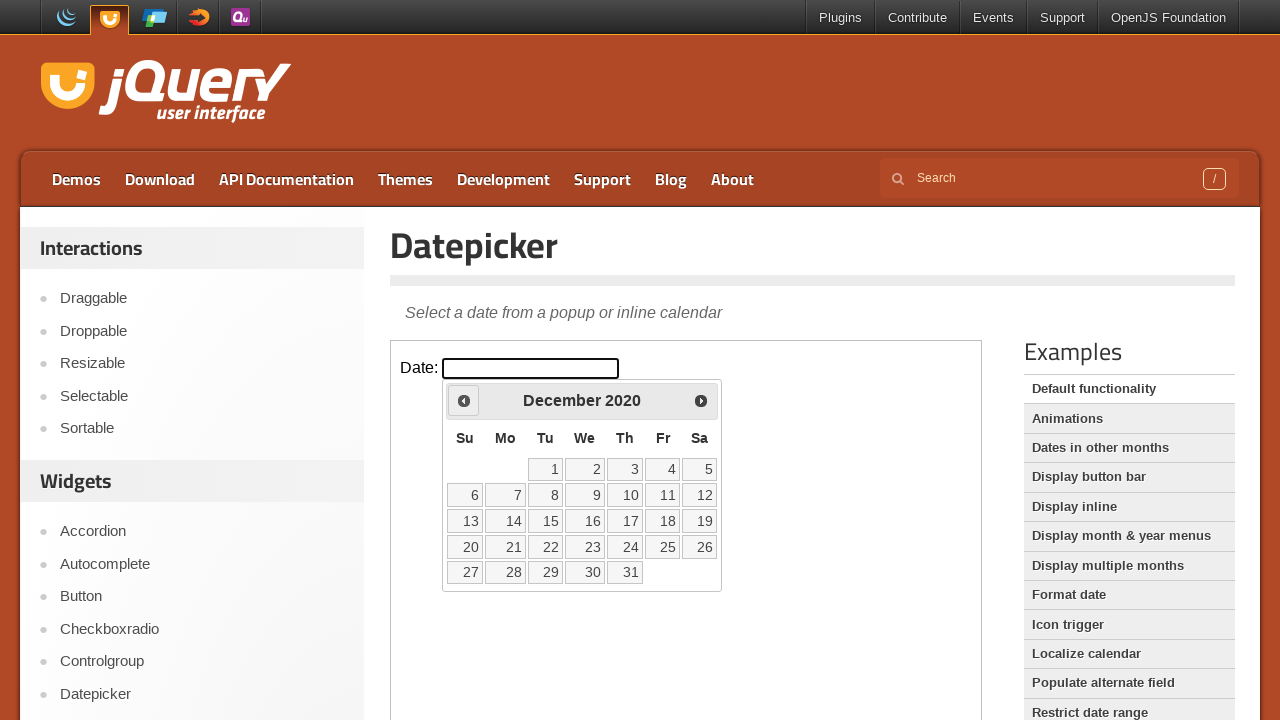

Retrieved current month: December
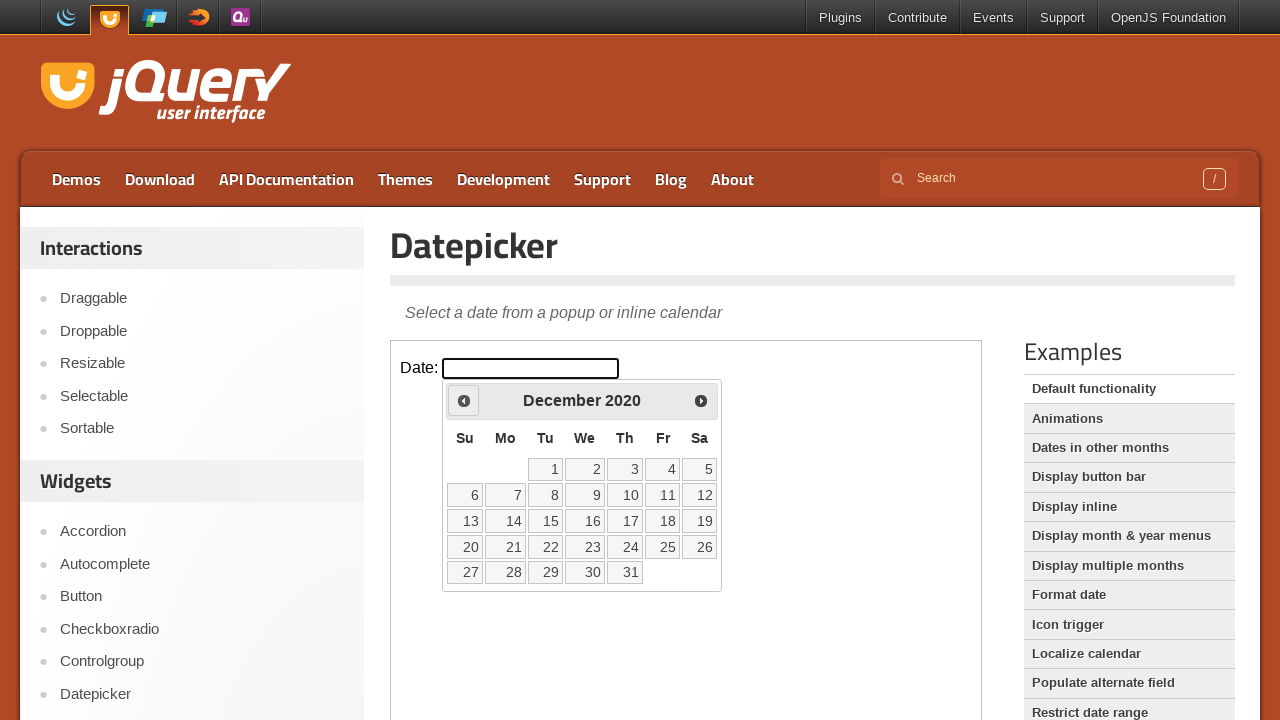

Retrieved current year: 2020
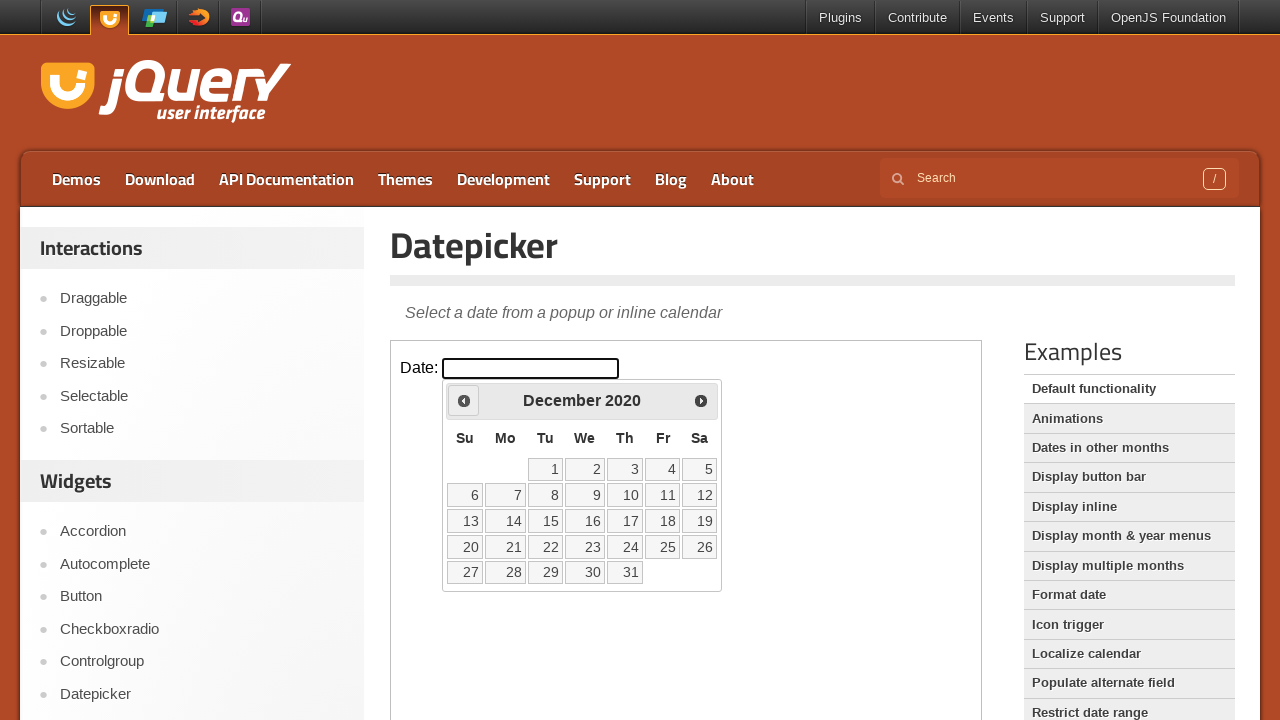

Clicked Previous button to navigate to earlier months at (464, 400) on iframe >> nth=0 >> internal:control=enter-frame >> span:has-text('Prev')
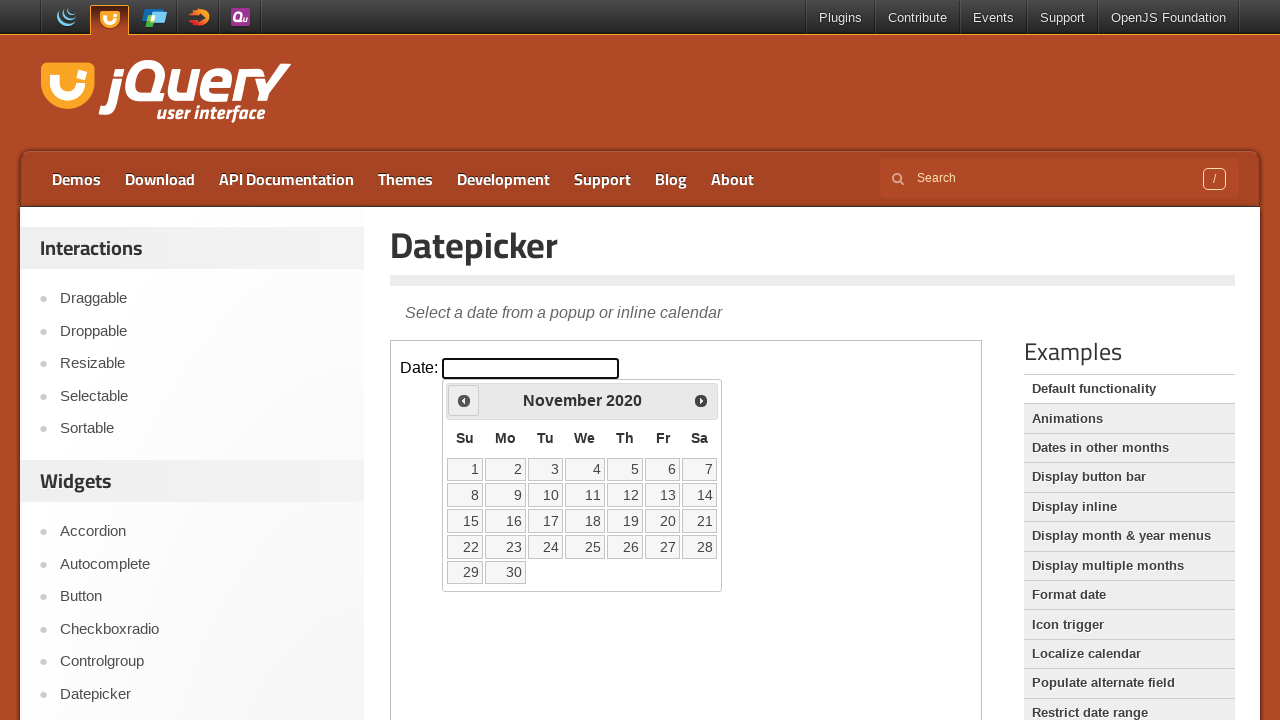

Retrieved current month: November
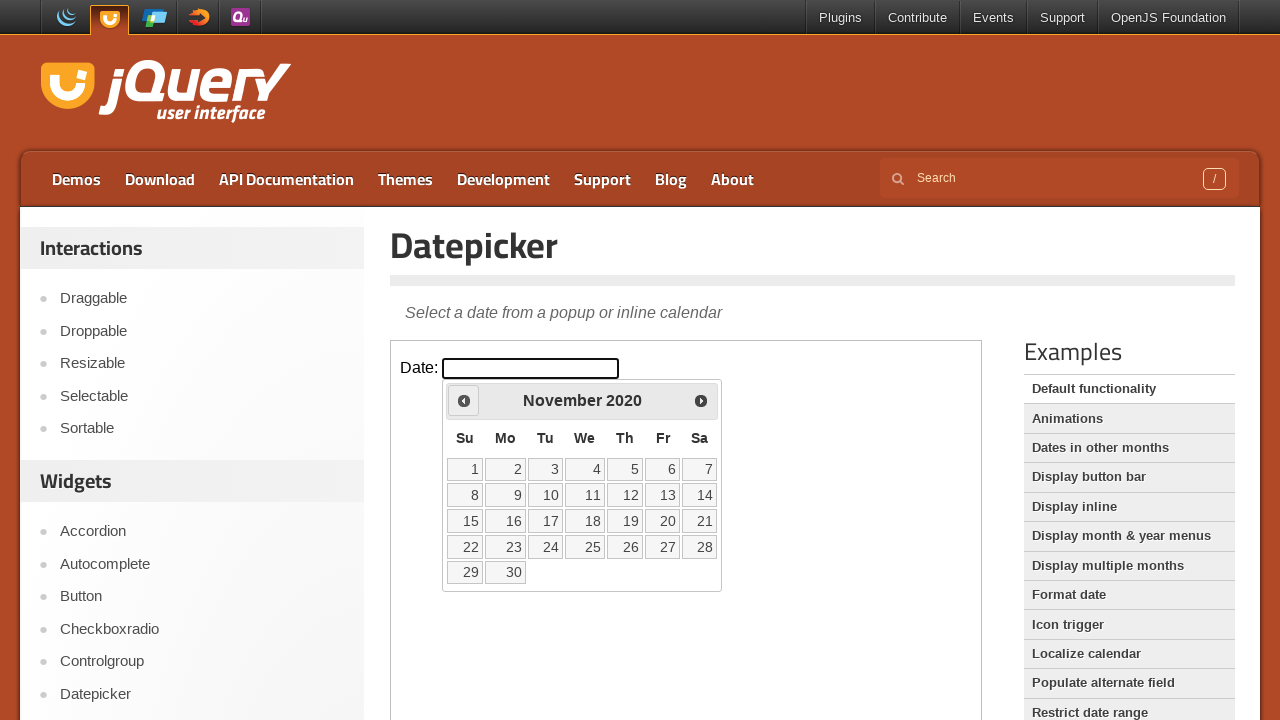

Retrieved current year: 2020
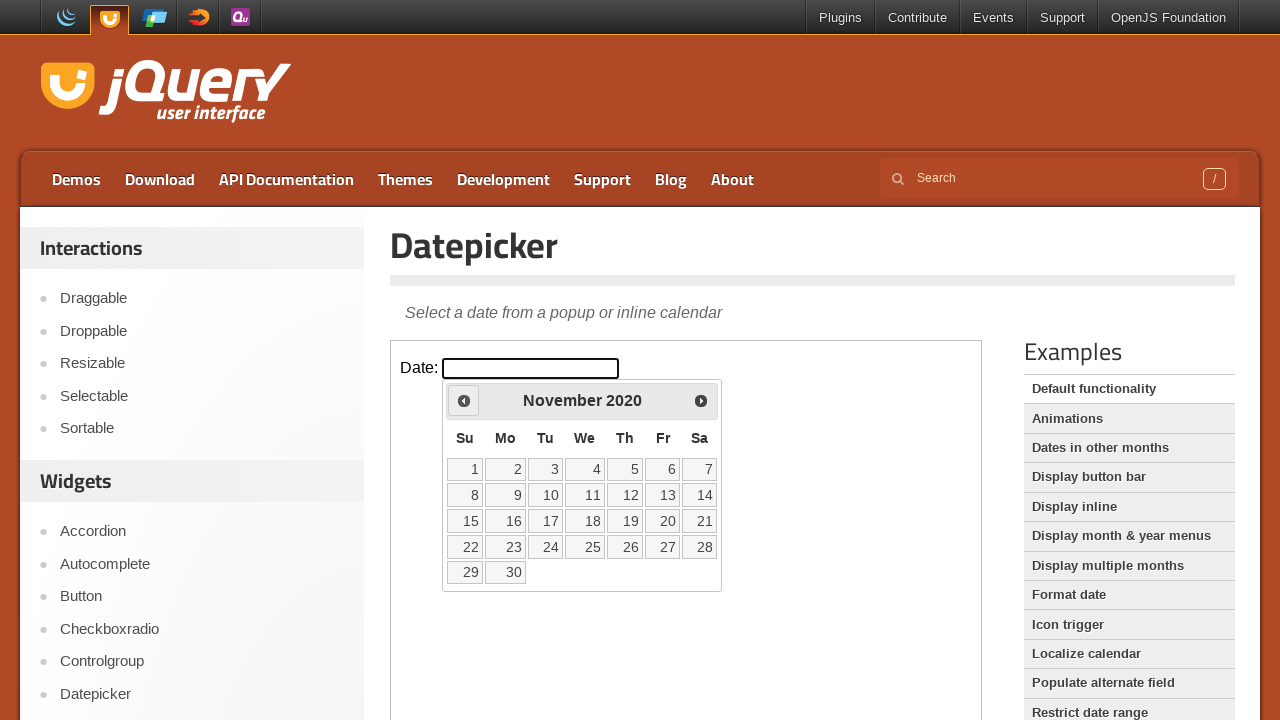

Clicked Previous button to navigate to earlier months at (464, 400) on iframe >> nth=0 >> internal:control=enter-frame >> span:has-text('Prev')
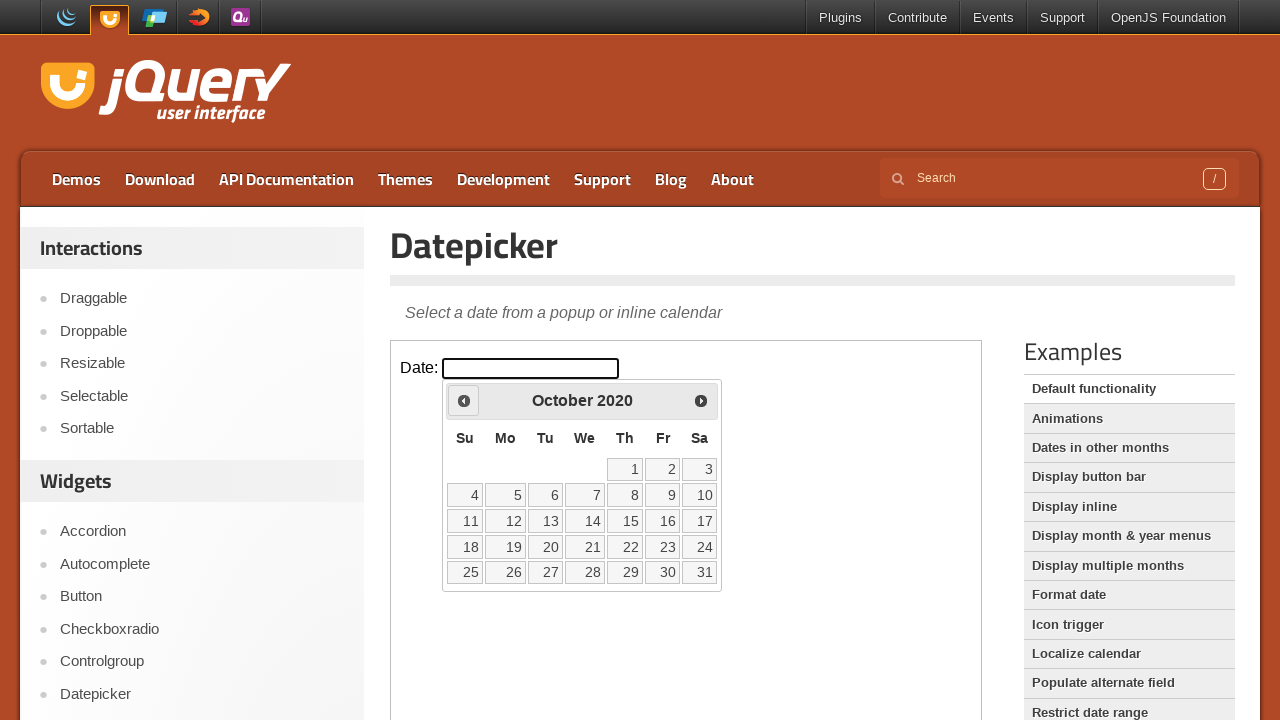

Retrieved current month: October
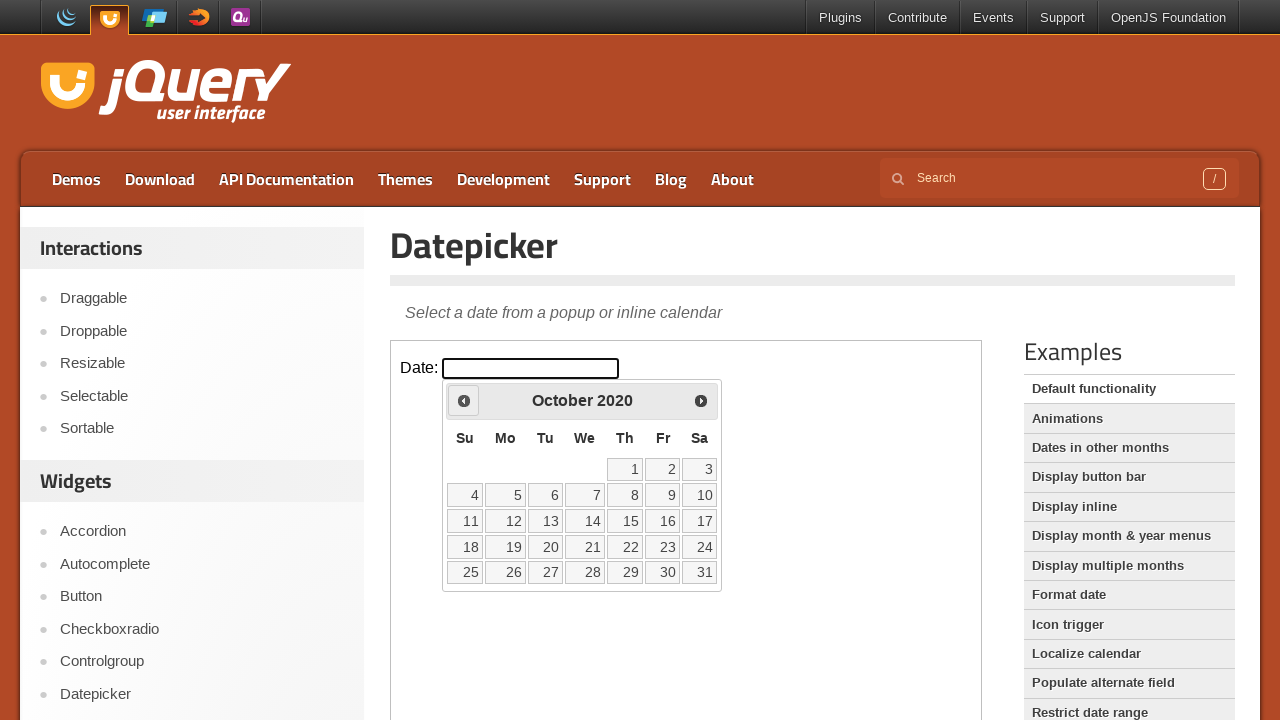

Retrieved current year: 2020
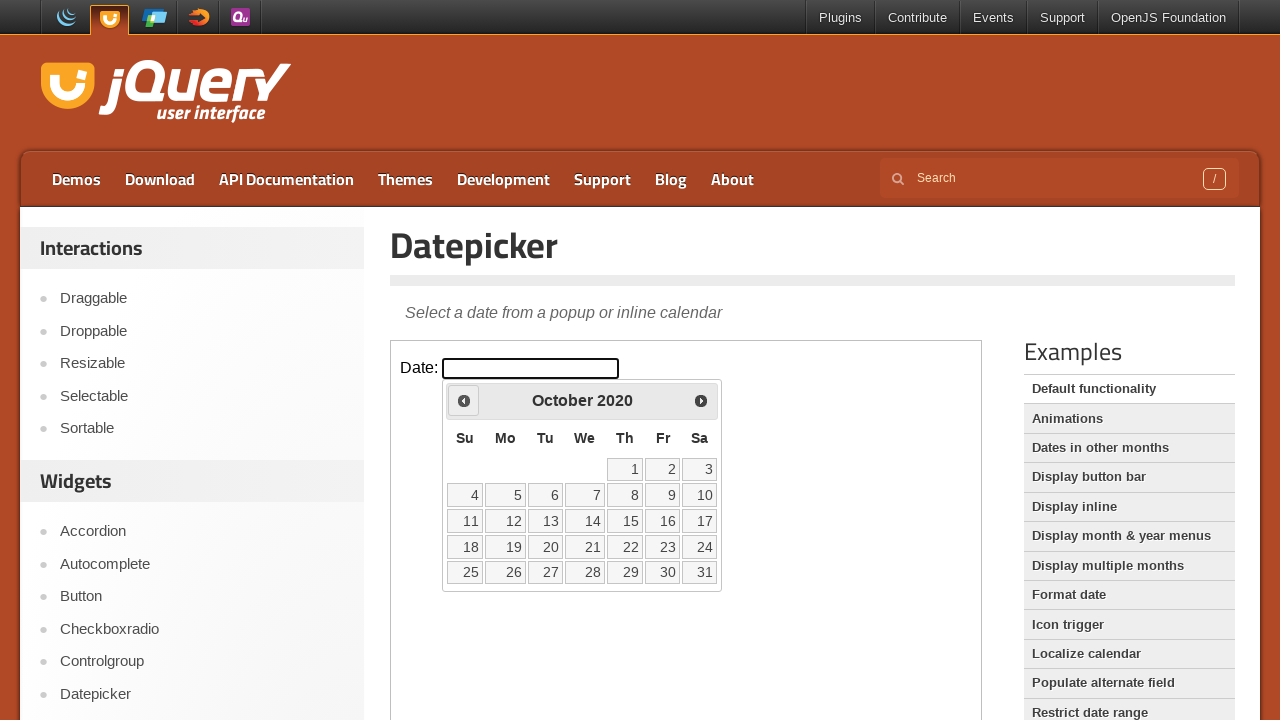

Clicked Previous button to navigate to earlier months at (464, 400) on iframe >> nth=0 >> internal:control=enter-frame >> span:has-text('Prev')
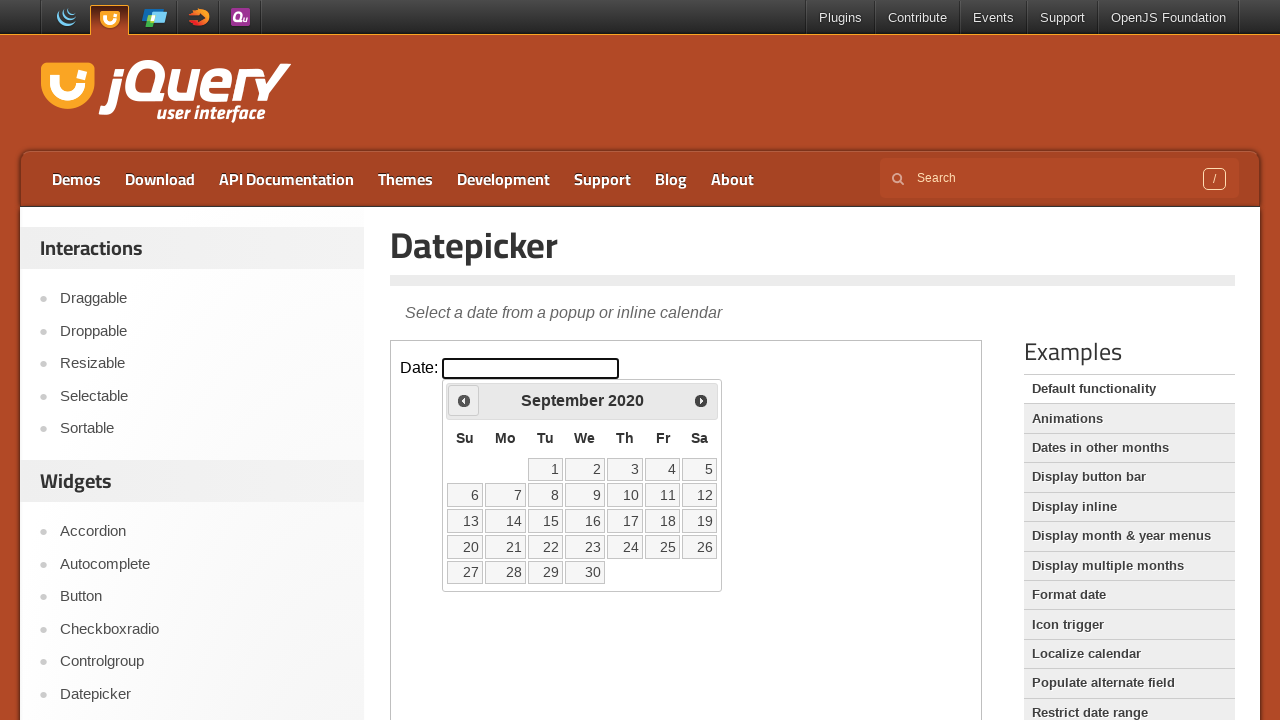

Retrieved current month: September
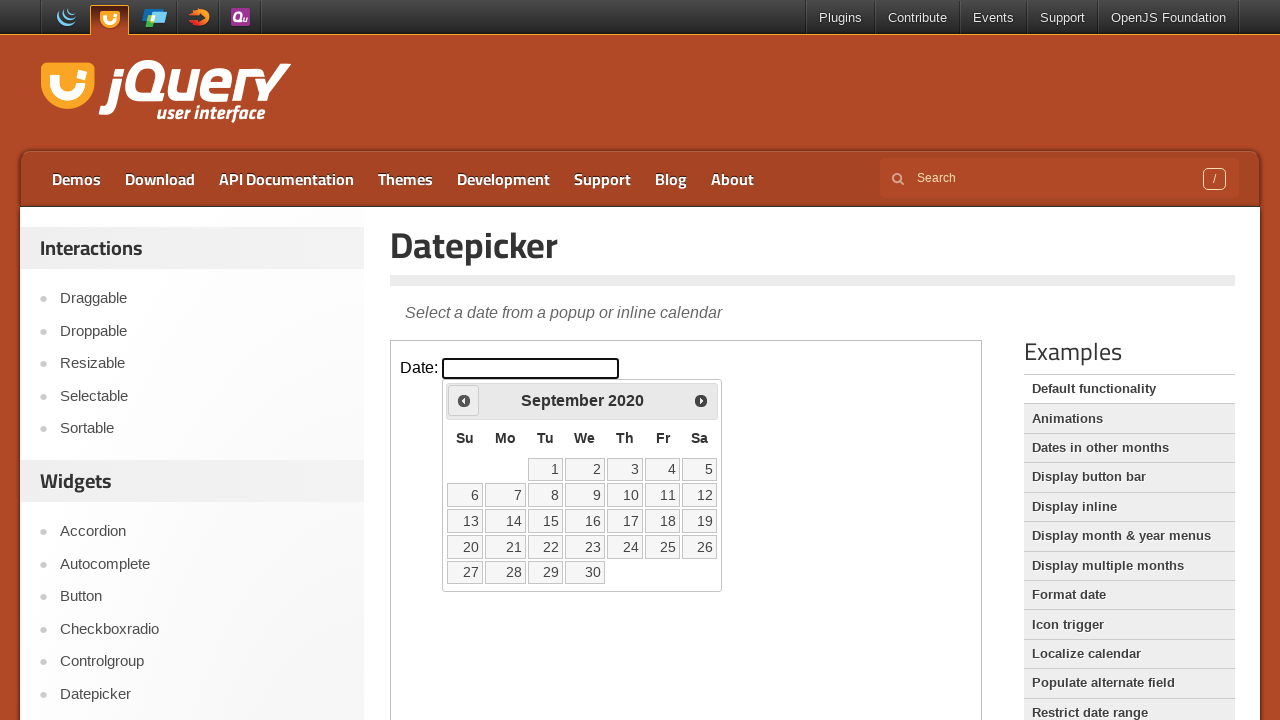

Retrieved current year: 2020
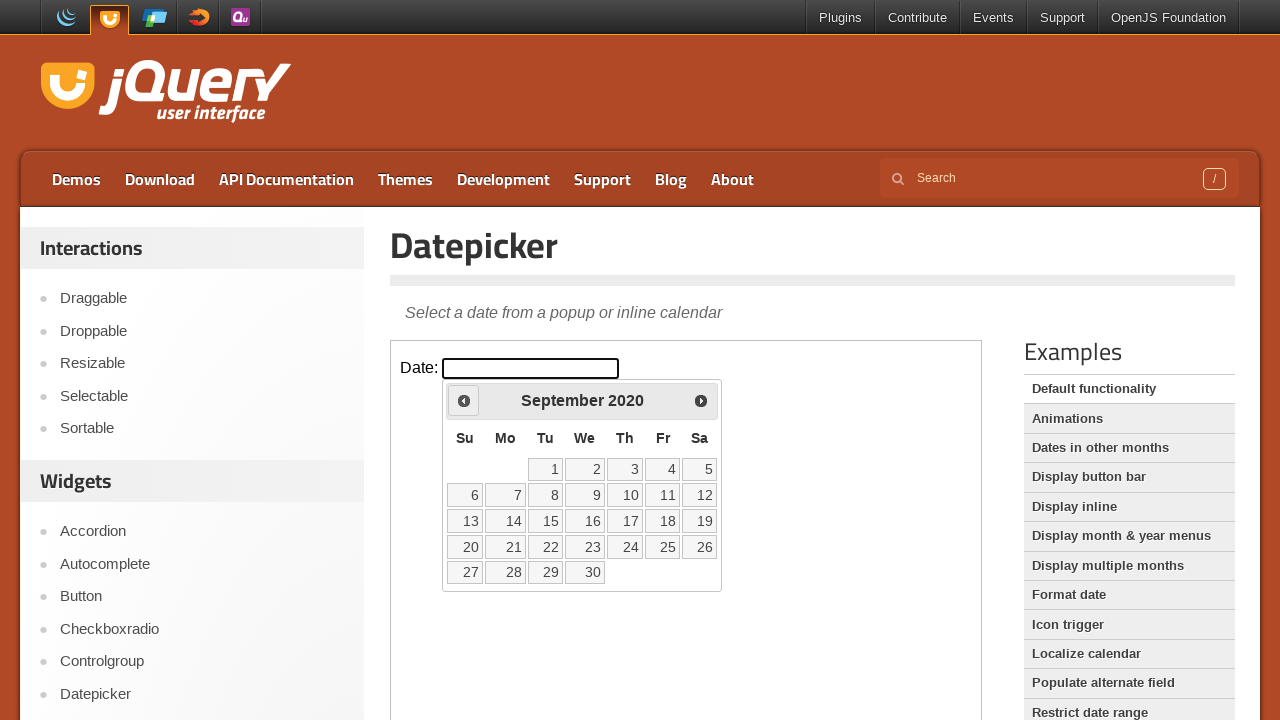

Clicked Previous button to navigate to earlier months at (464, 400) on iframe >> nth=0 >> internal:control=enter-frame >> span:has-text('Prev')
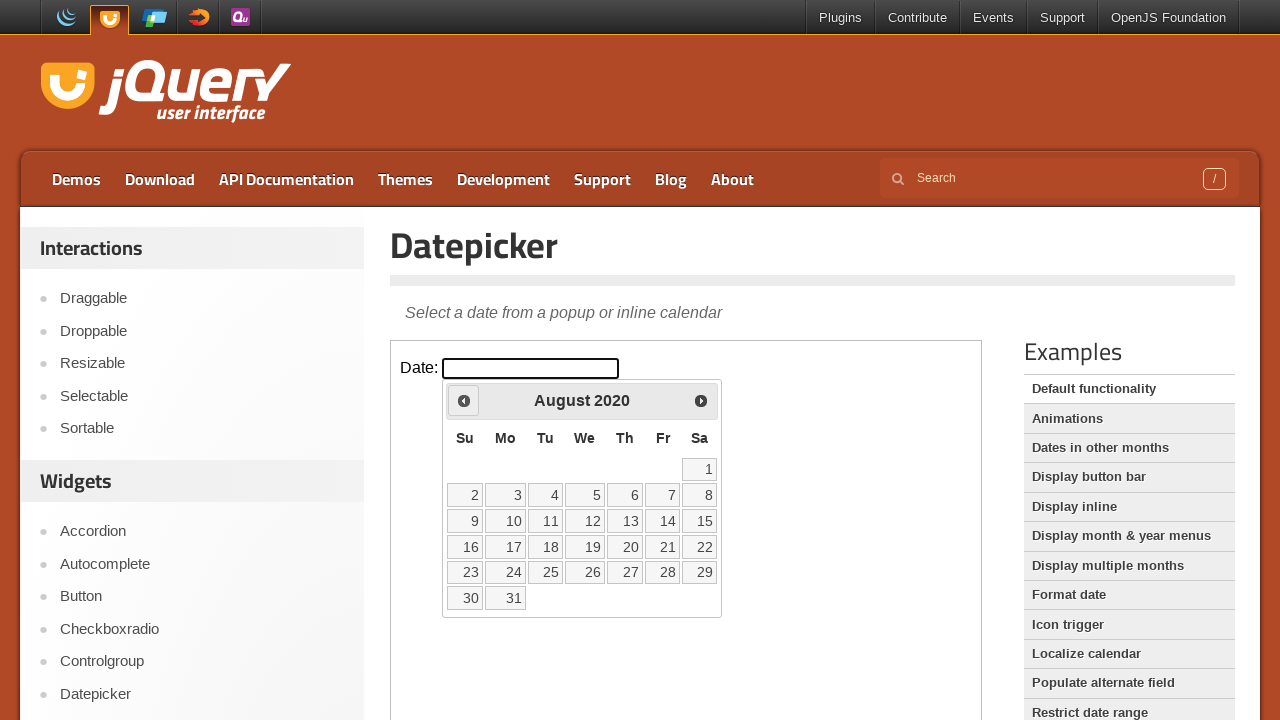

Retrieved current month: August
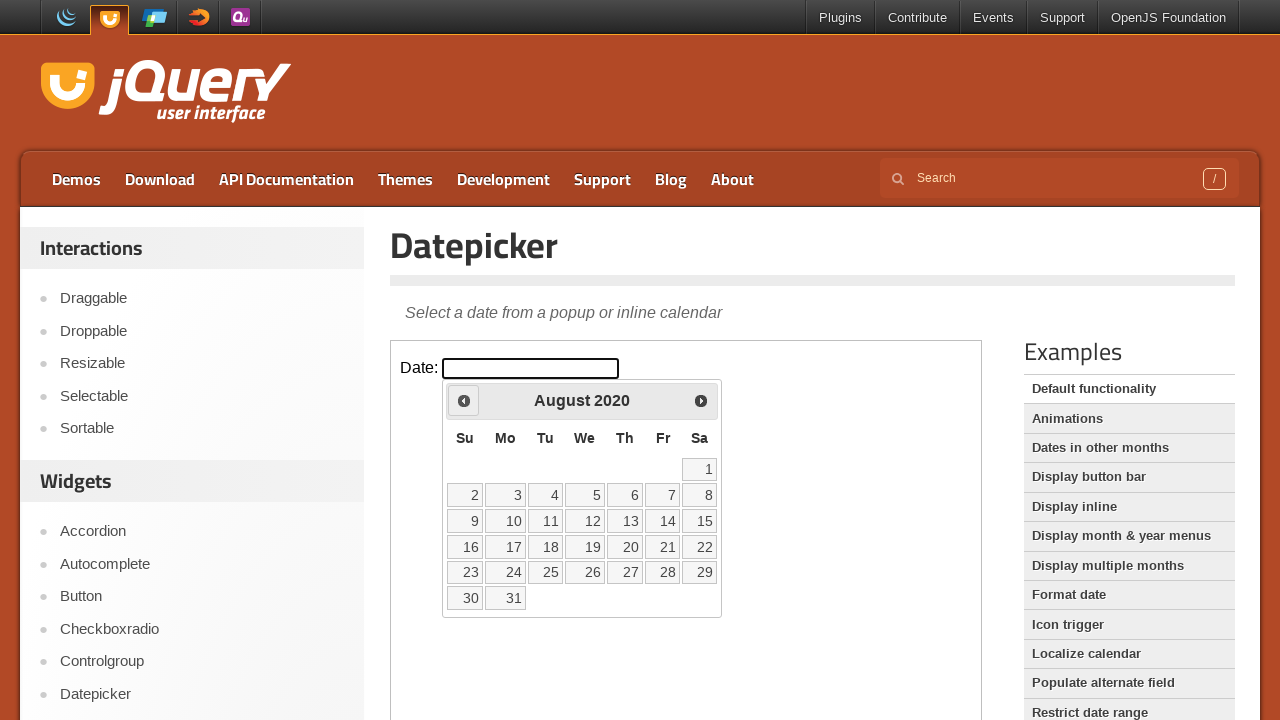

Retrieved current year: 2020
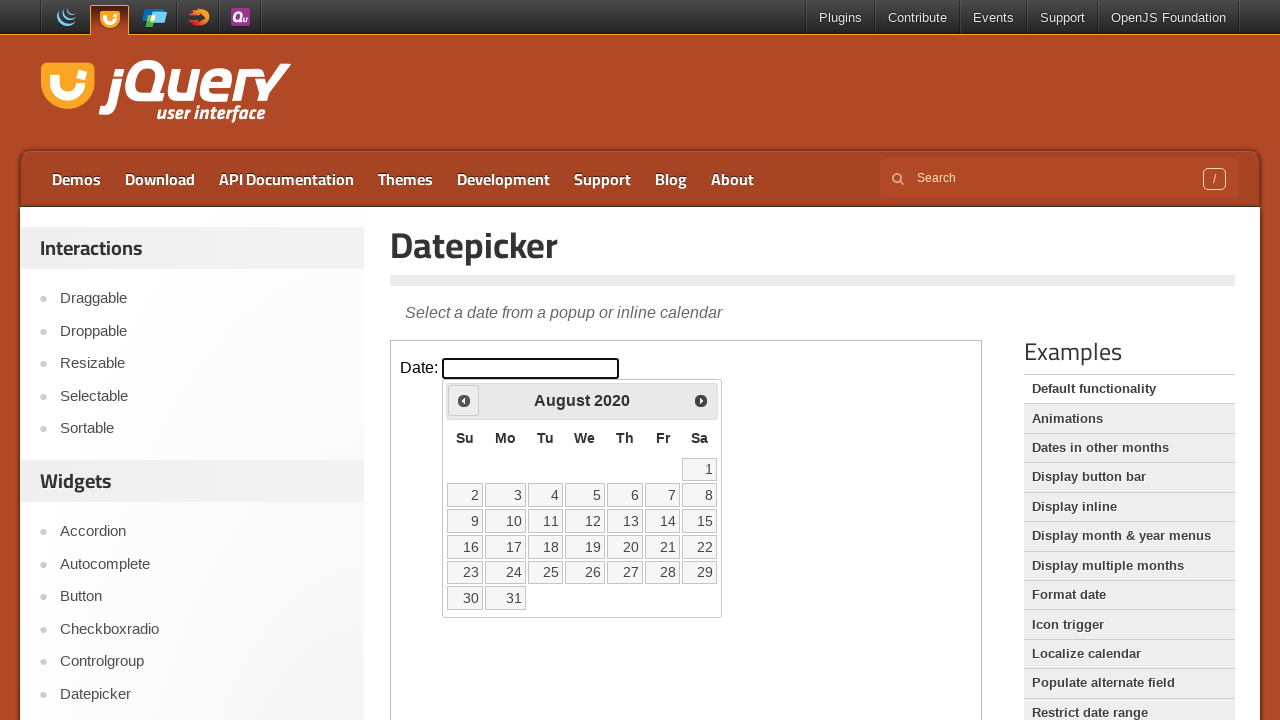

Clicked Previous button to navigate to earlier months at (464, 400) on iframe >> nth=0 >> internal:control=enter-frame >> span:has-text('Prev')
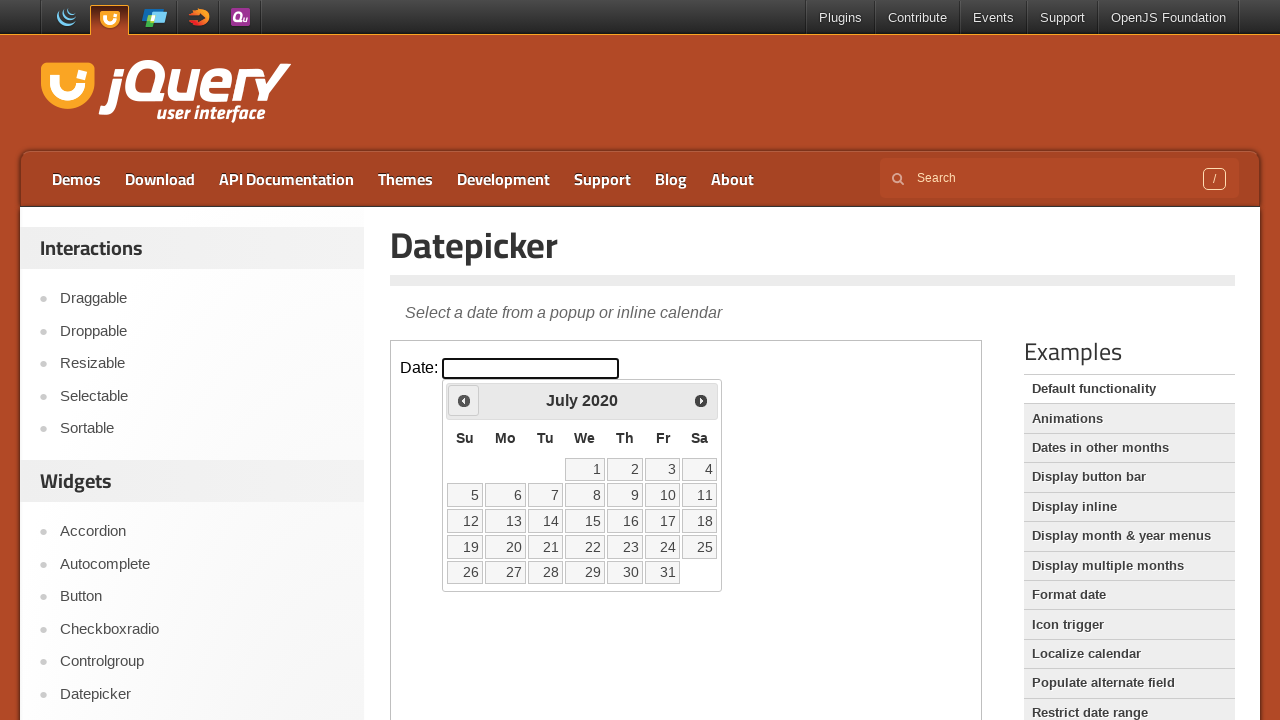

Retrieved current month: July
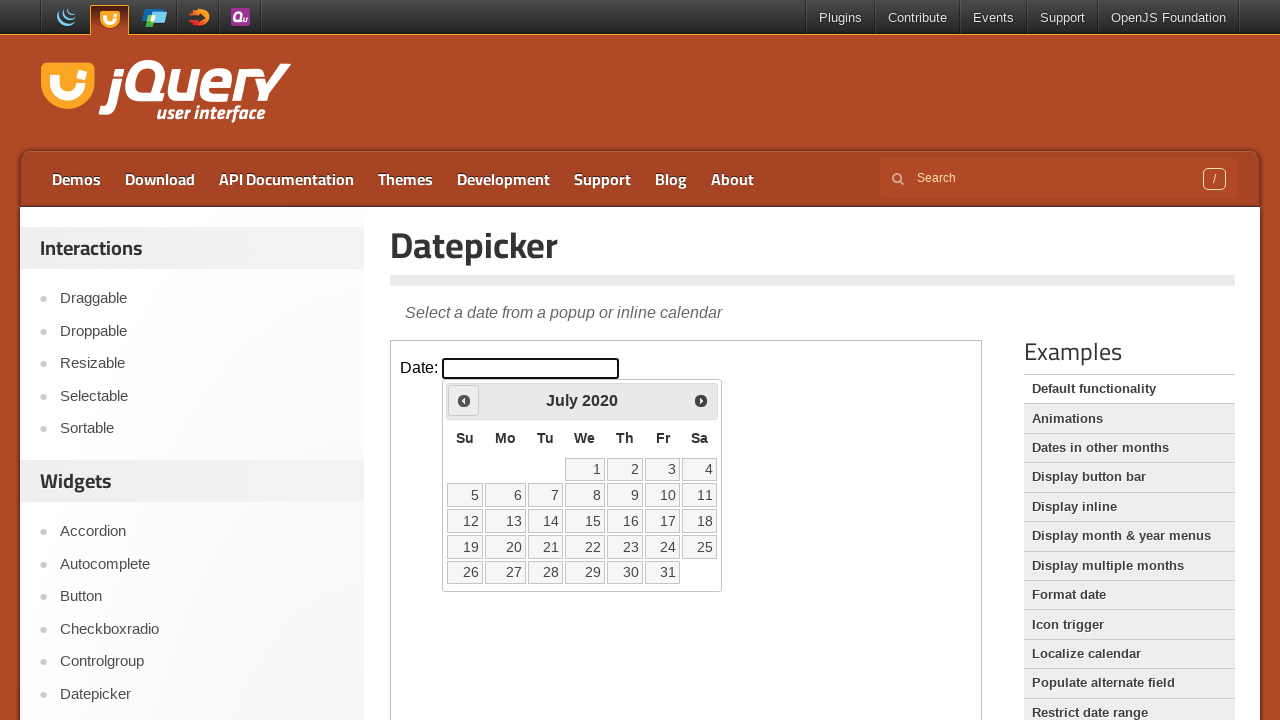

Retrieved current year: 2020
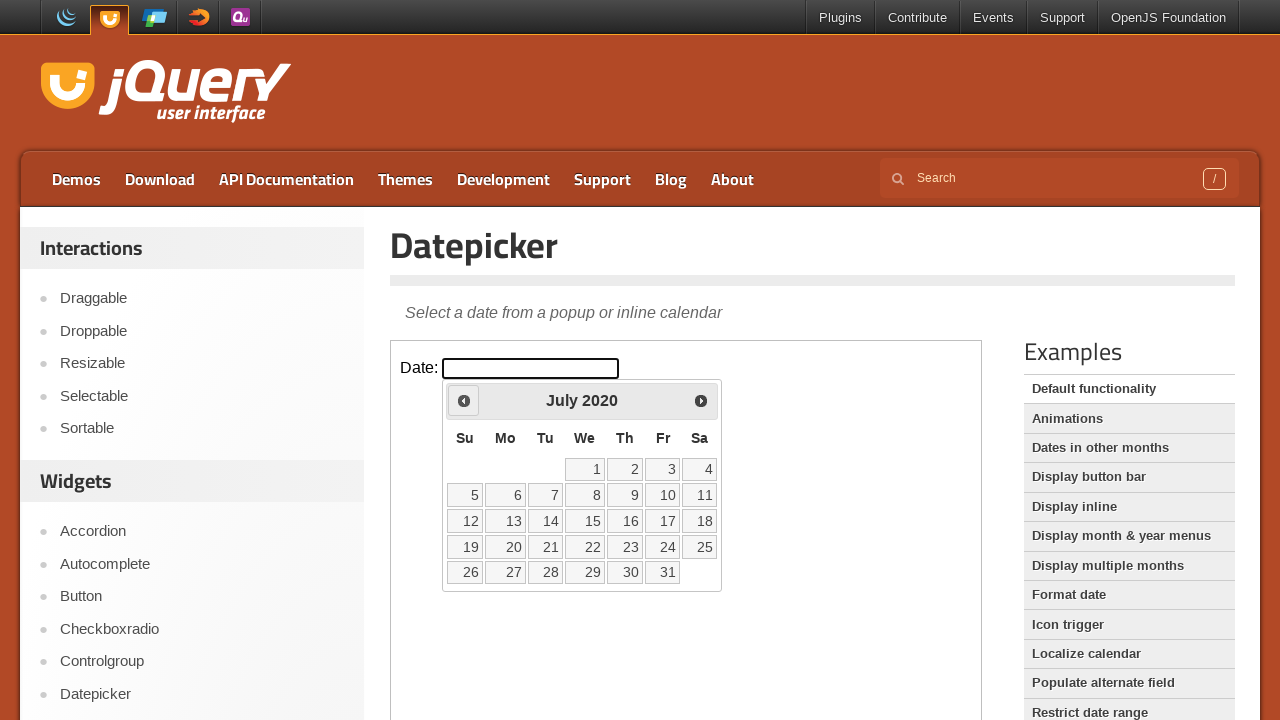

Clicked Previous button to navigate to earlier months at (464, 400) on iframe >> nth=0 >> internal:control=enter-frame >> span:has-text('Prev')
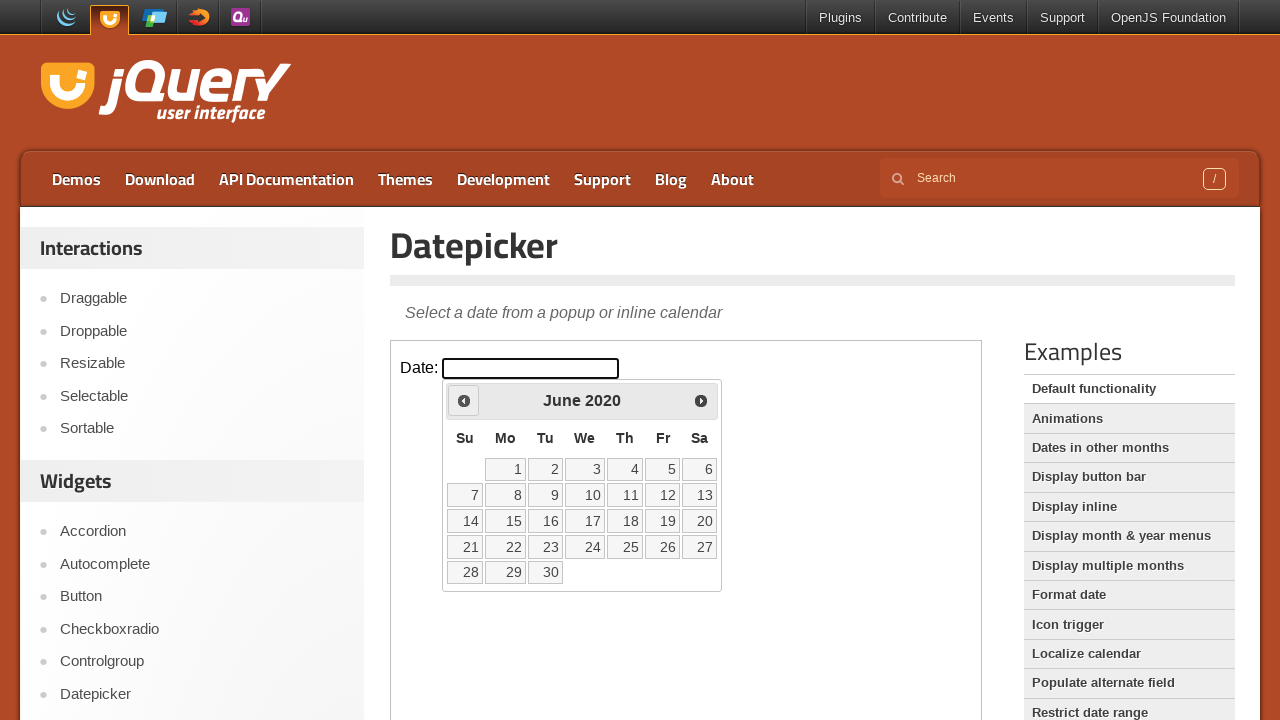

Retrieved current month: June
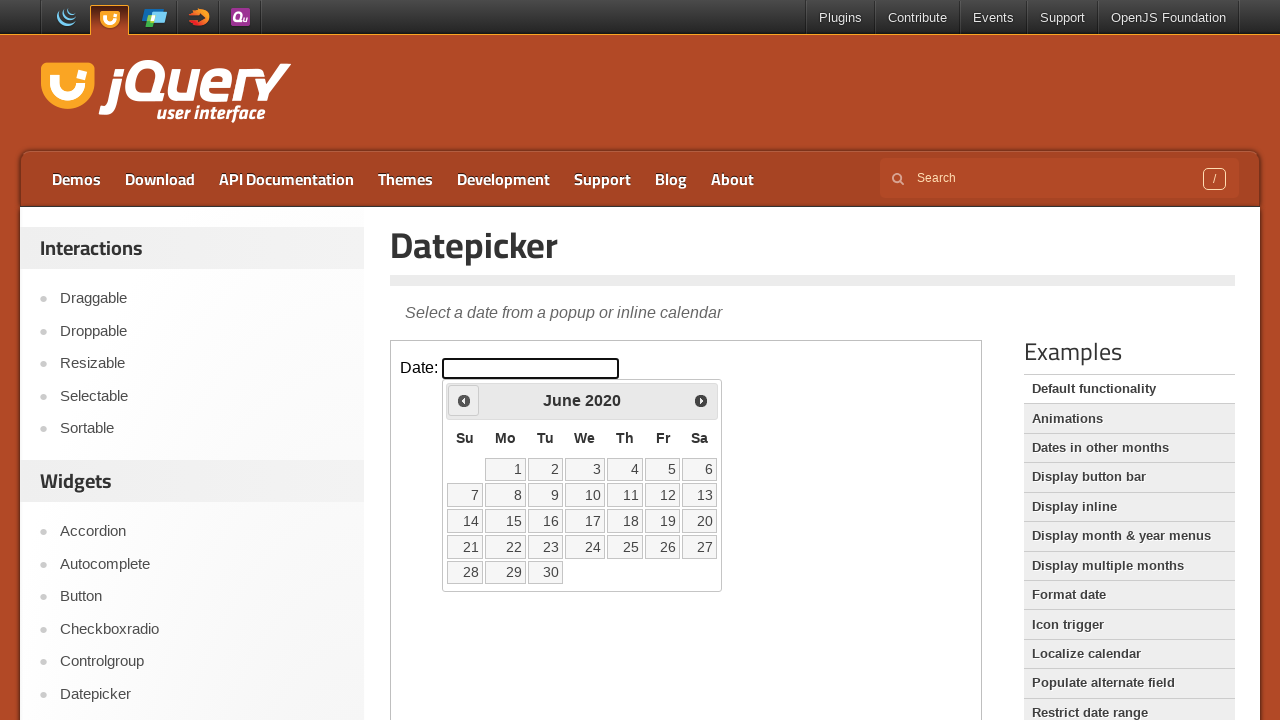

Retrieved current year: 2020
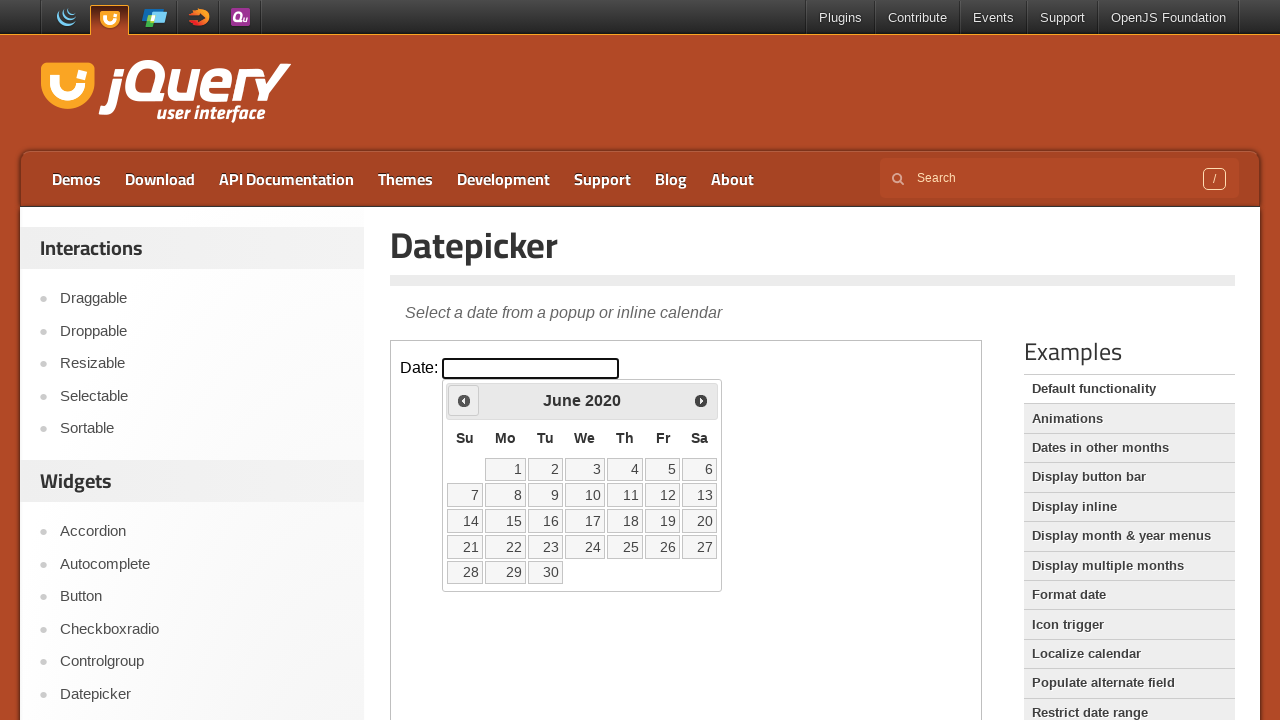

Clicked Previous button to navigate to earlier months at (464, 400) on iframe >> nth=0 >> internal:control=enter-frame >> span:has-text('Prev')
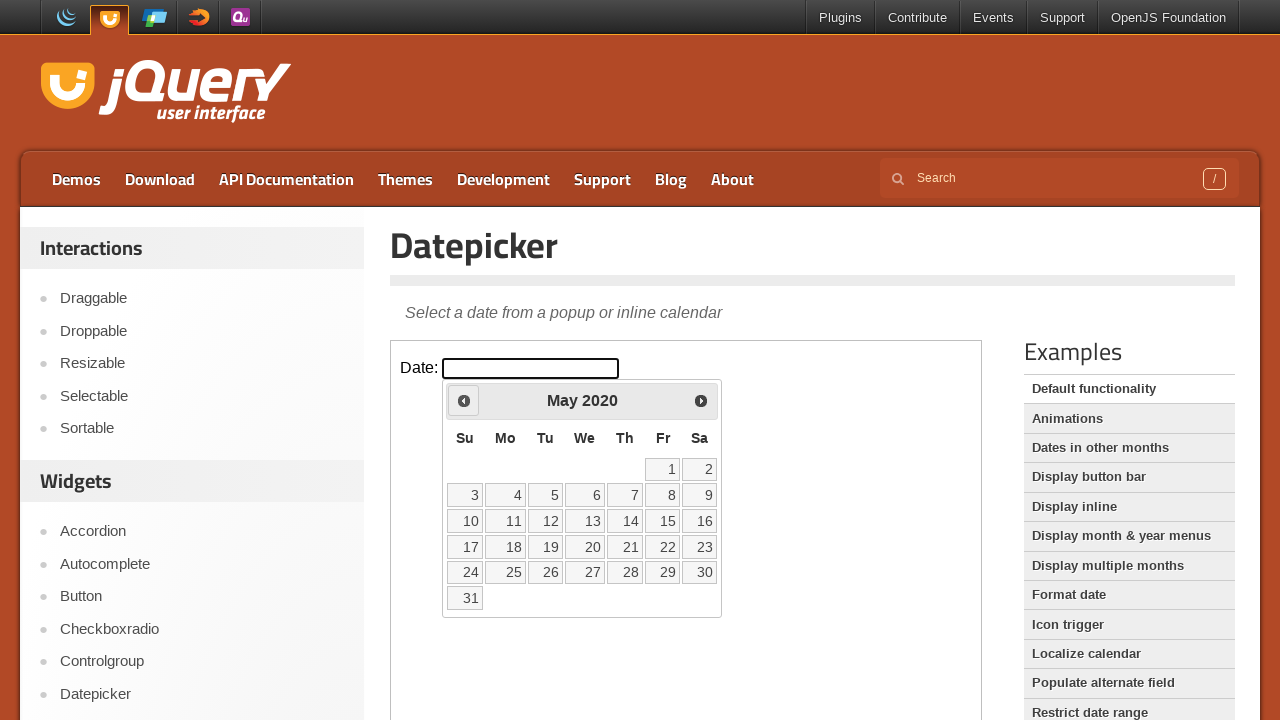

Retrieved current month: May
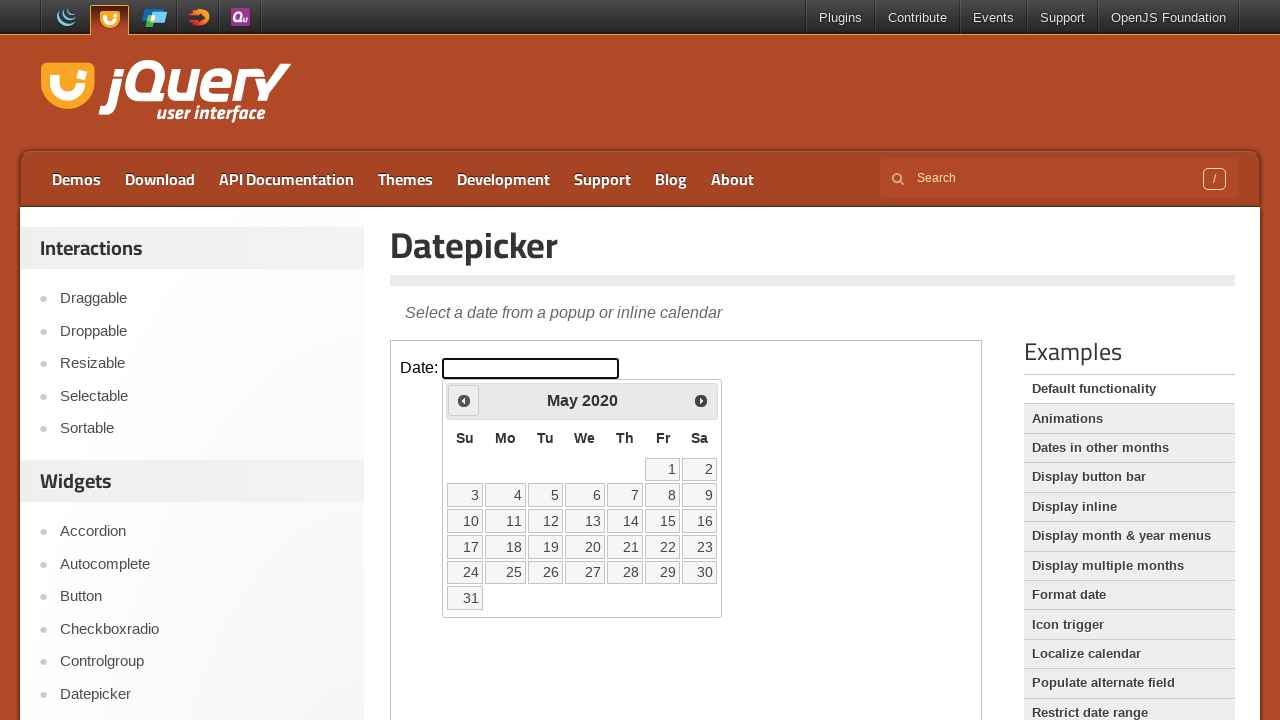

Retrieved current year: 2020
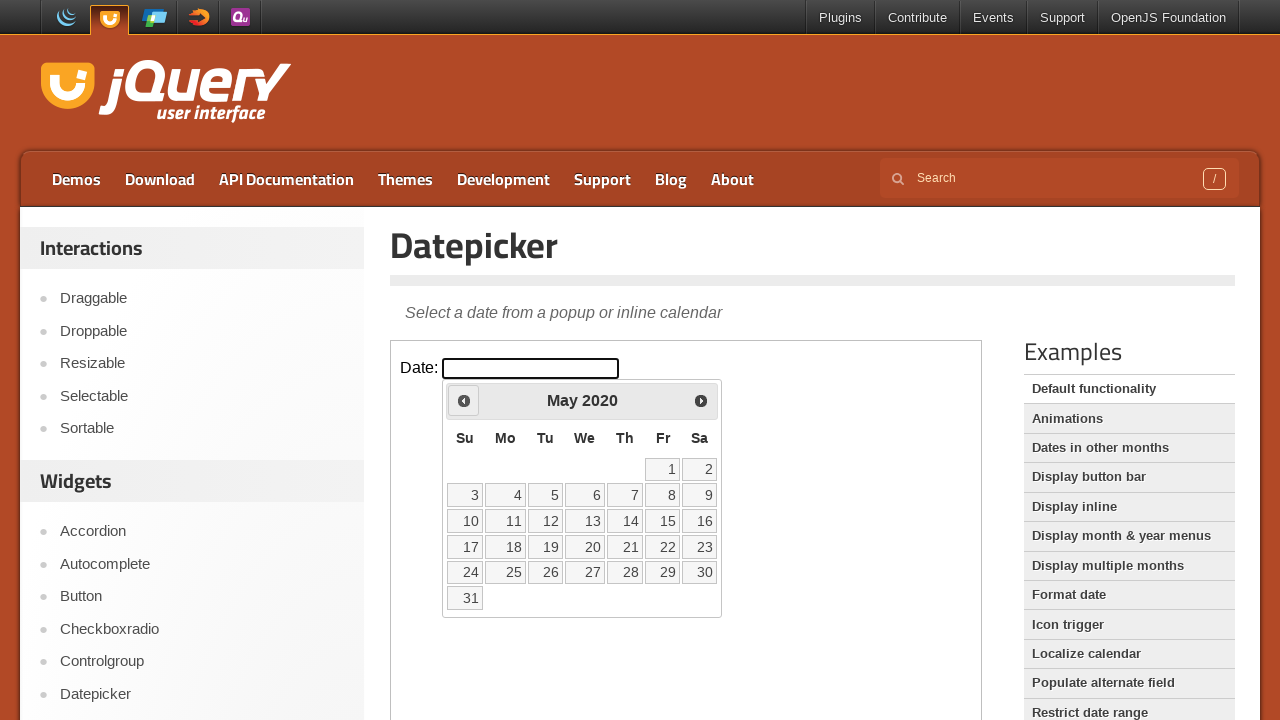

Clicked Previous button to navigate to earlier months at (464, 400) on iframe >> nth=0 >> internal:control=enter-frame >> span:has-text('Prev')
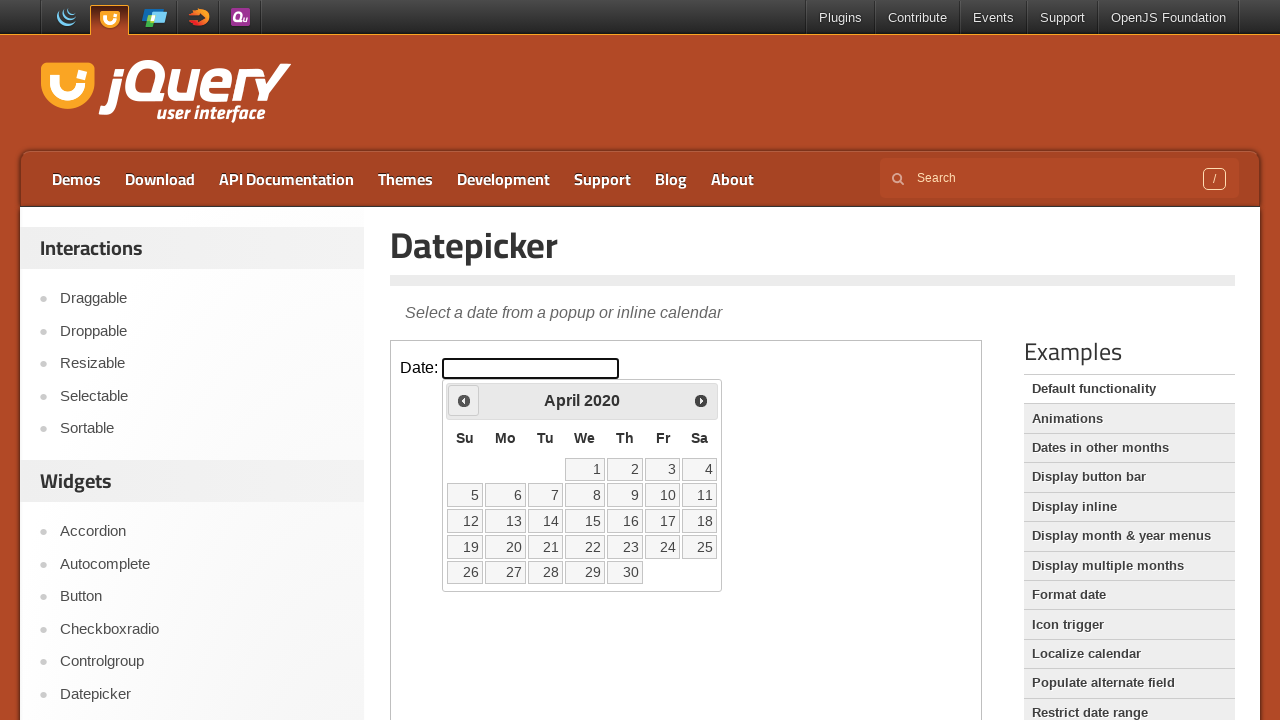

Retrieved current month: April
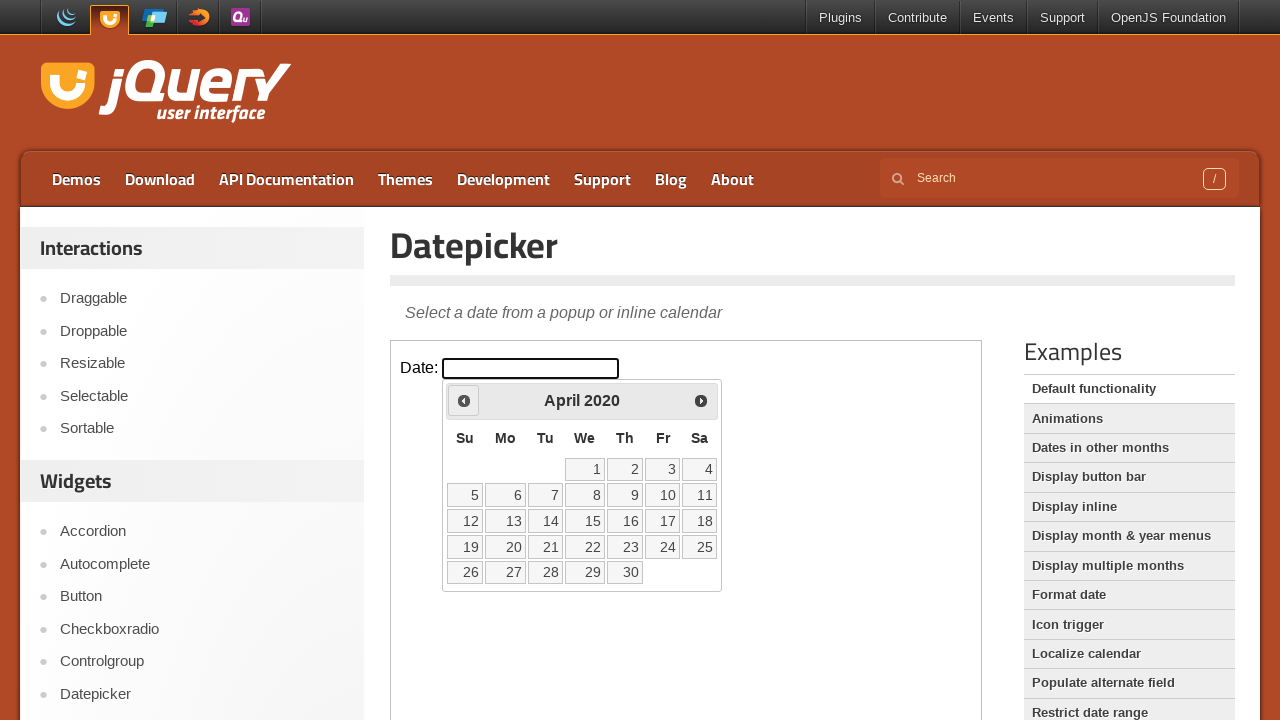

Retrieved current year: 2020
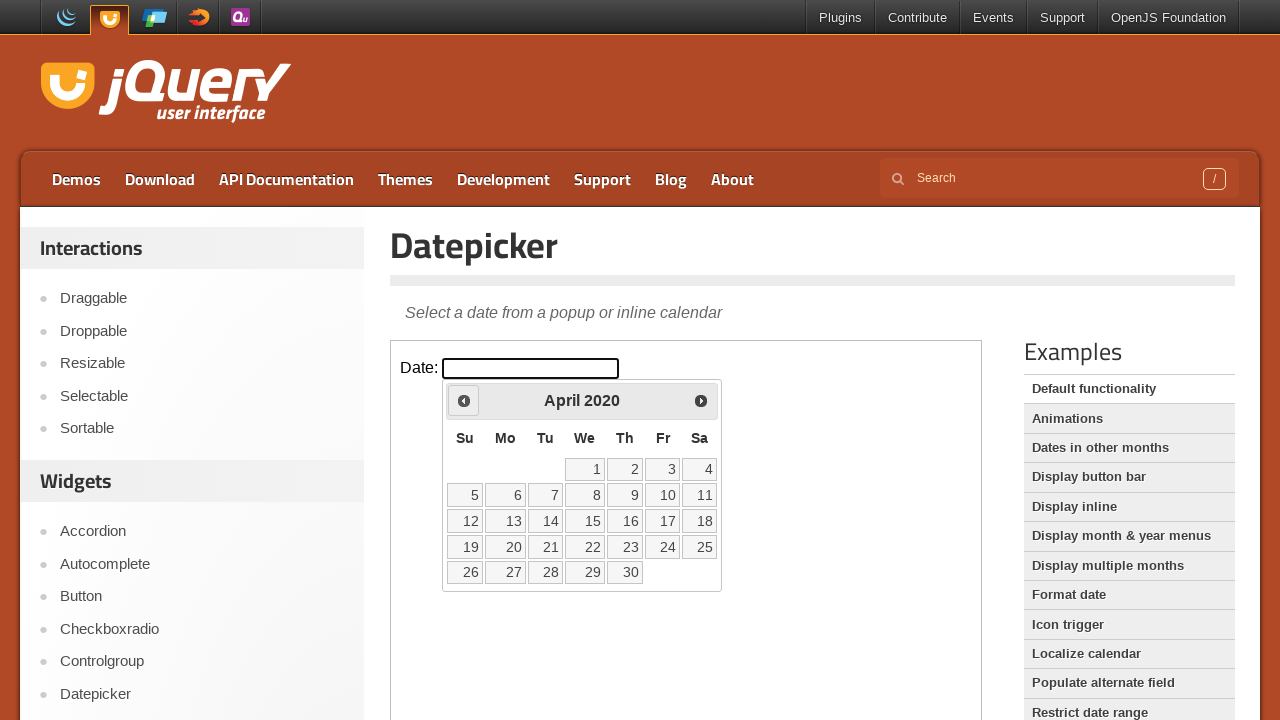

Clicked Previous button to navigate to earlier months at (464, 400) on iframe >> nth=0 >> internal:control=enter-frame >> span:has-text('Prev')
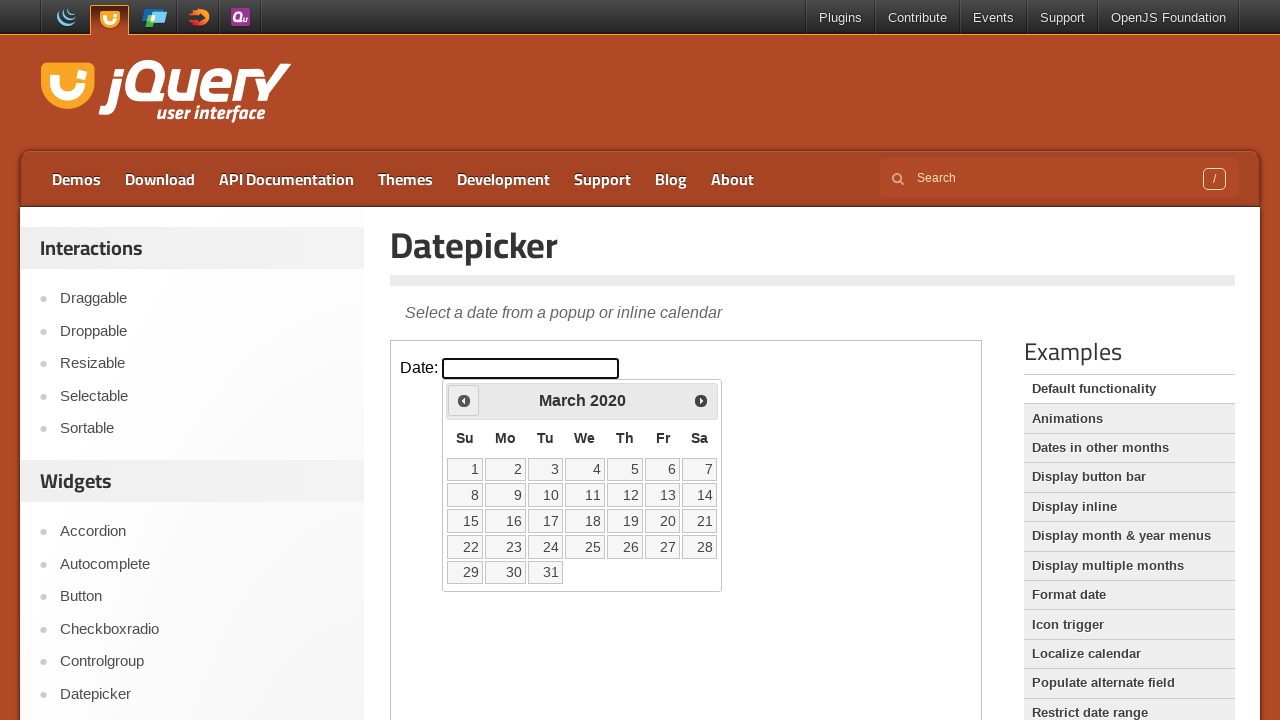

Retrieved current month: March
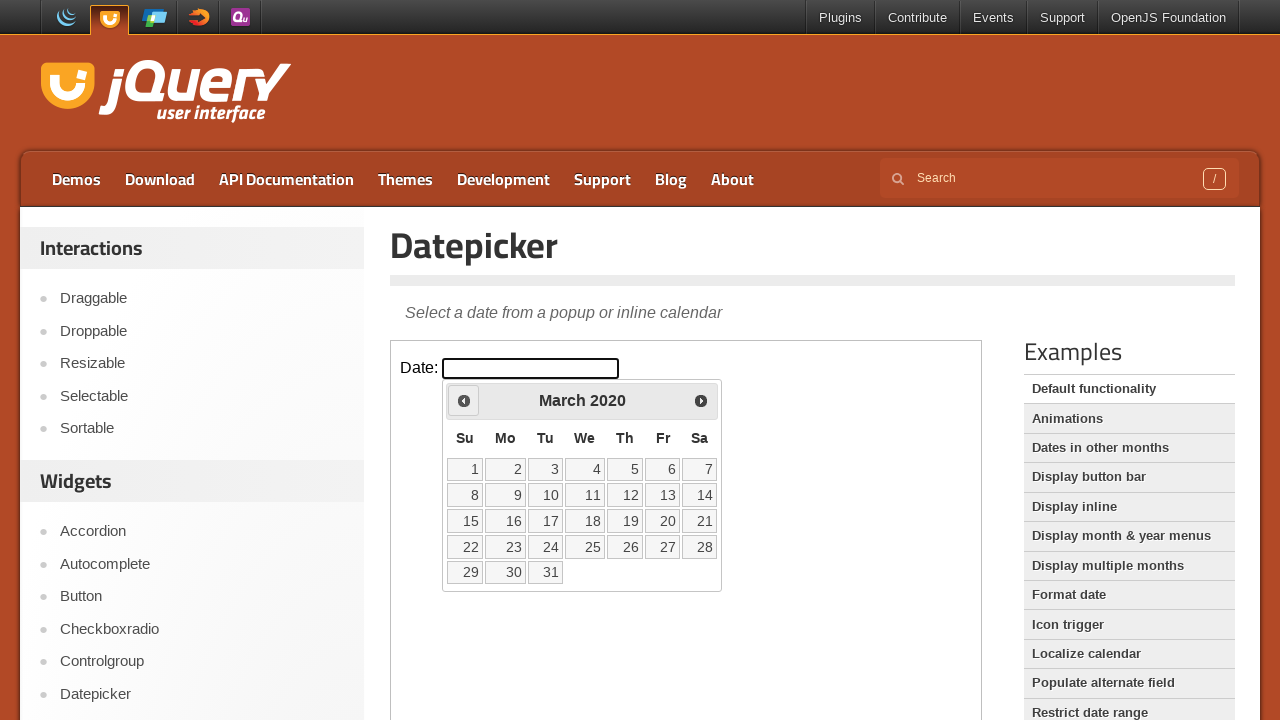

Retrieved current year: 2020
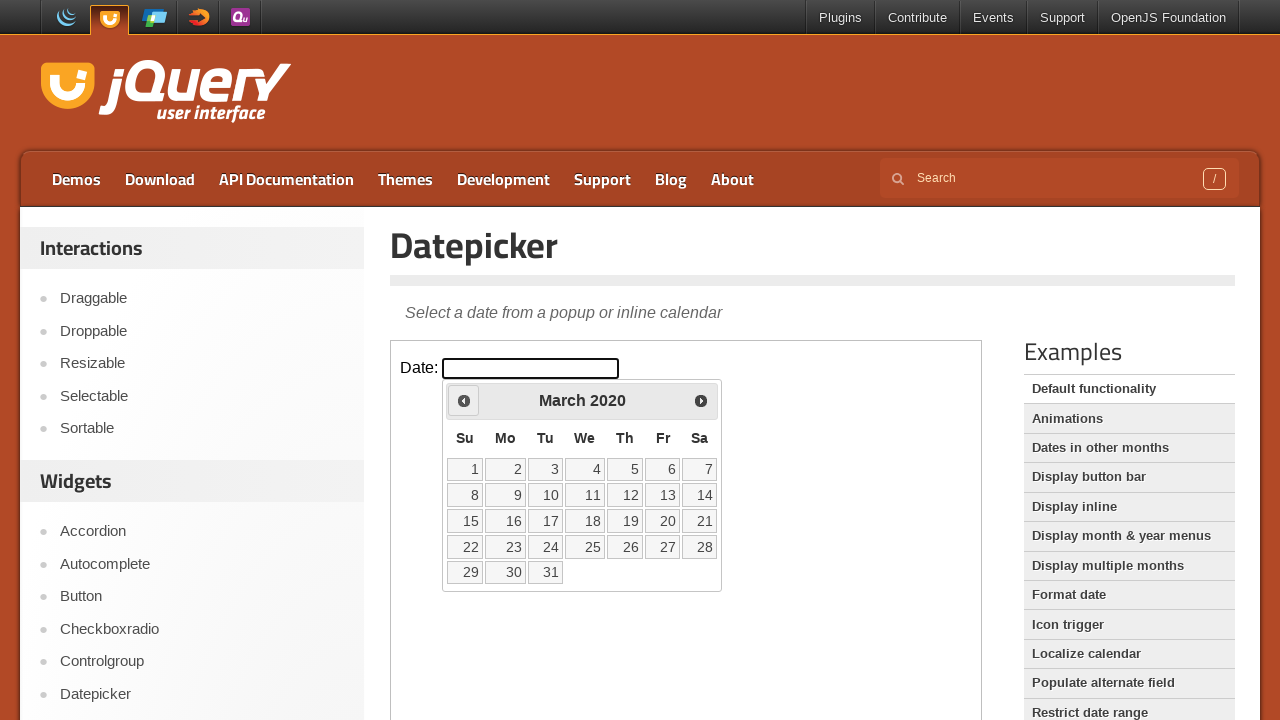

Clicked Previous button to navigate to earlier months at (464, 400) on iframe >> nth=0 >> internal:control=enter-frame >> span:has-text('Prev')
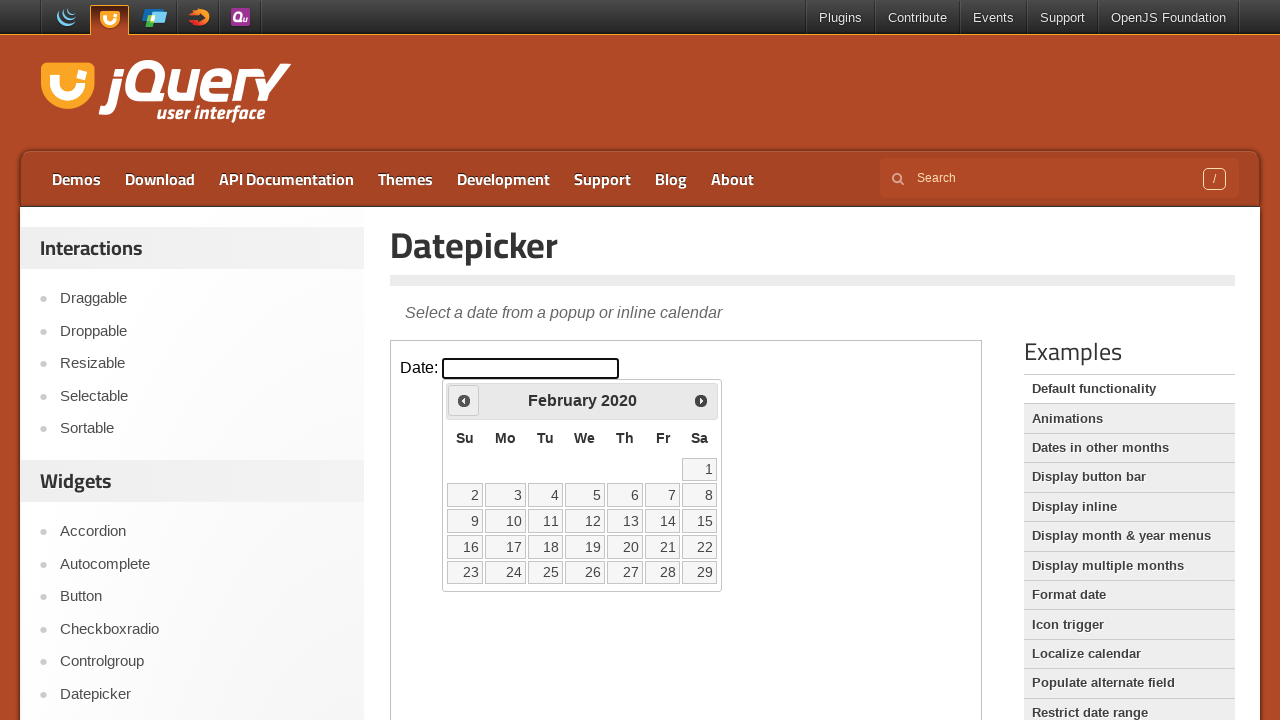

Retrieved current month: February
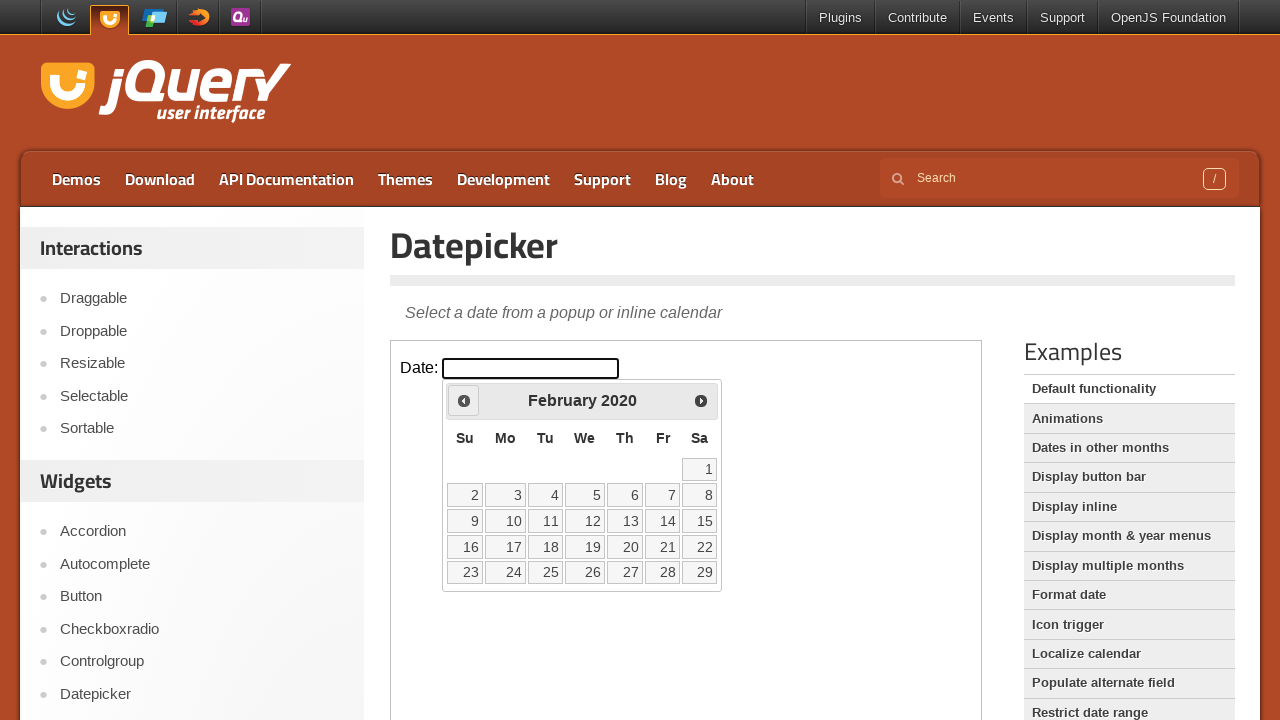

Retrieved current year: 2020
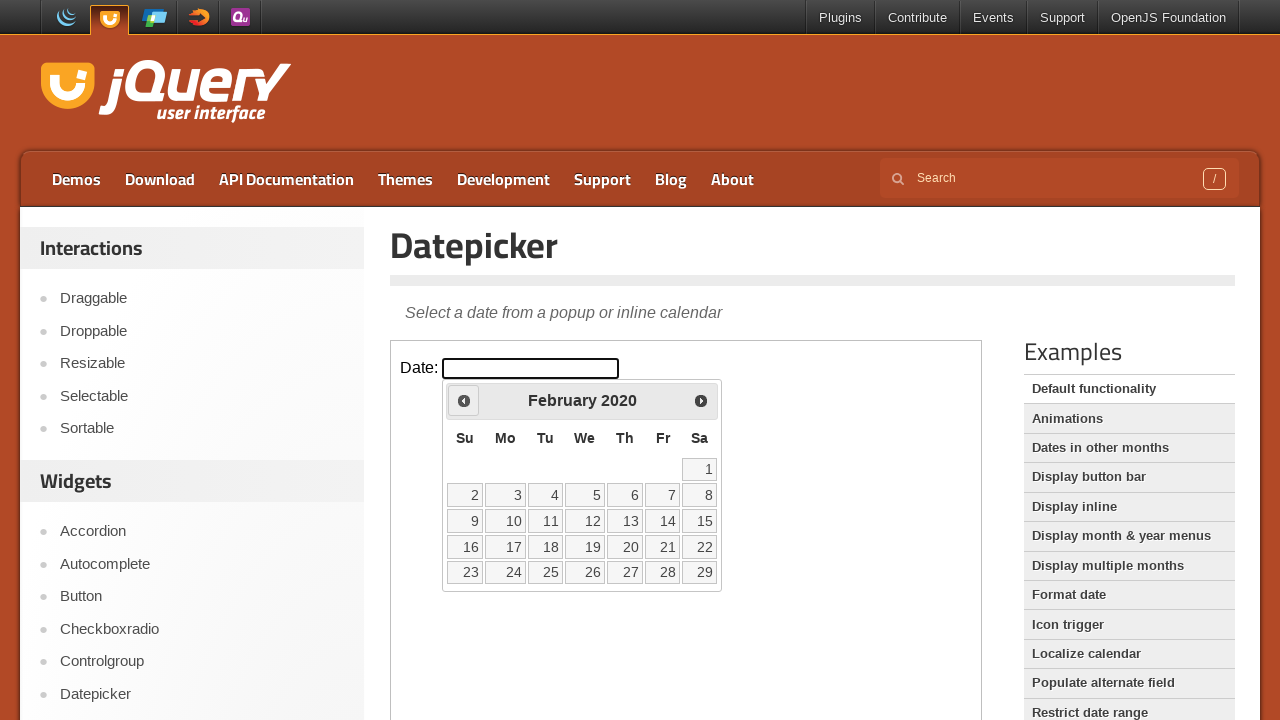

Clicked Previous button to navigate to earlier months at (464, 400) on iframe >> nth=0 >> internal:control=enter-frame >> span:has-text('Prev')
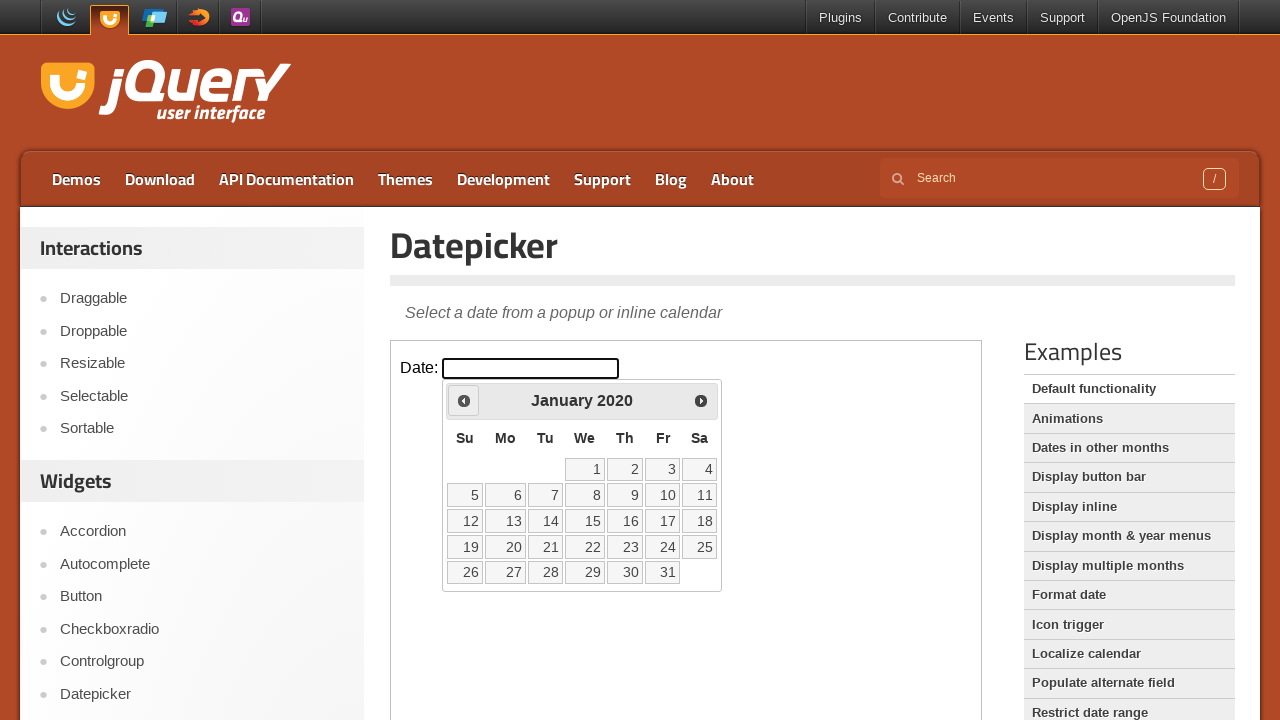

Retrieved current month: January
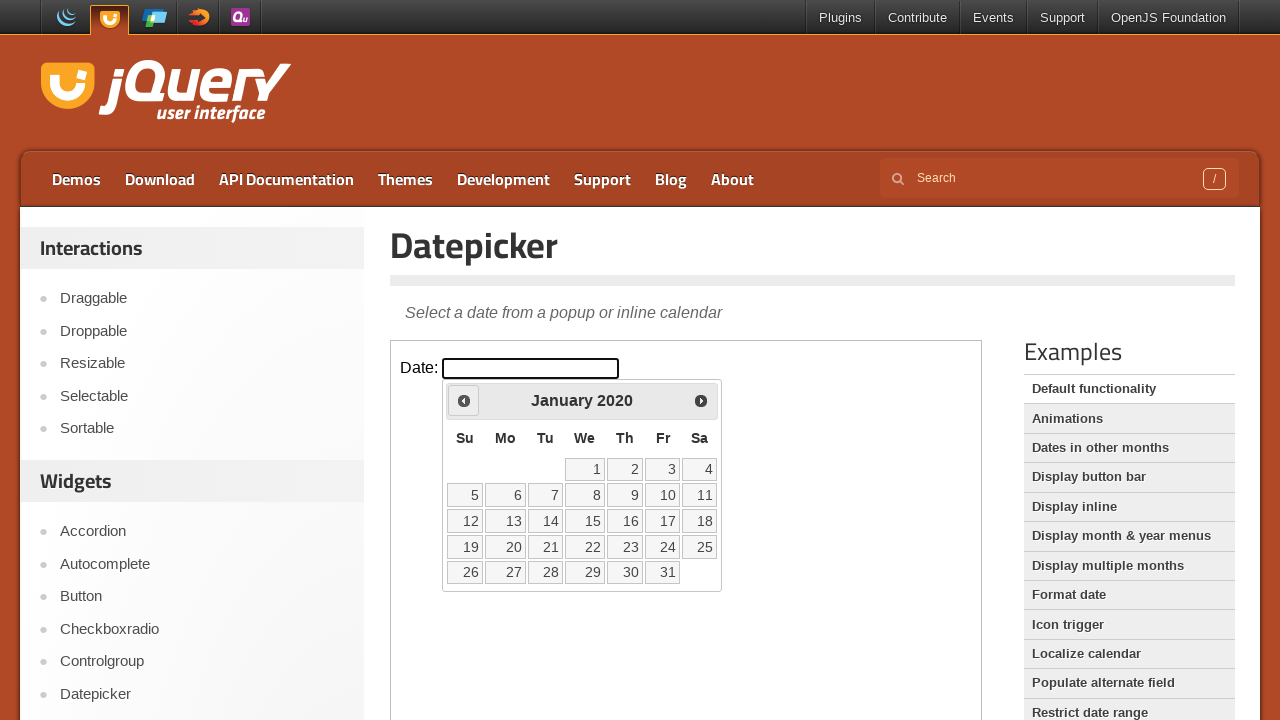

Retrieved current year: 2020
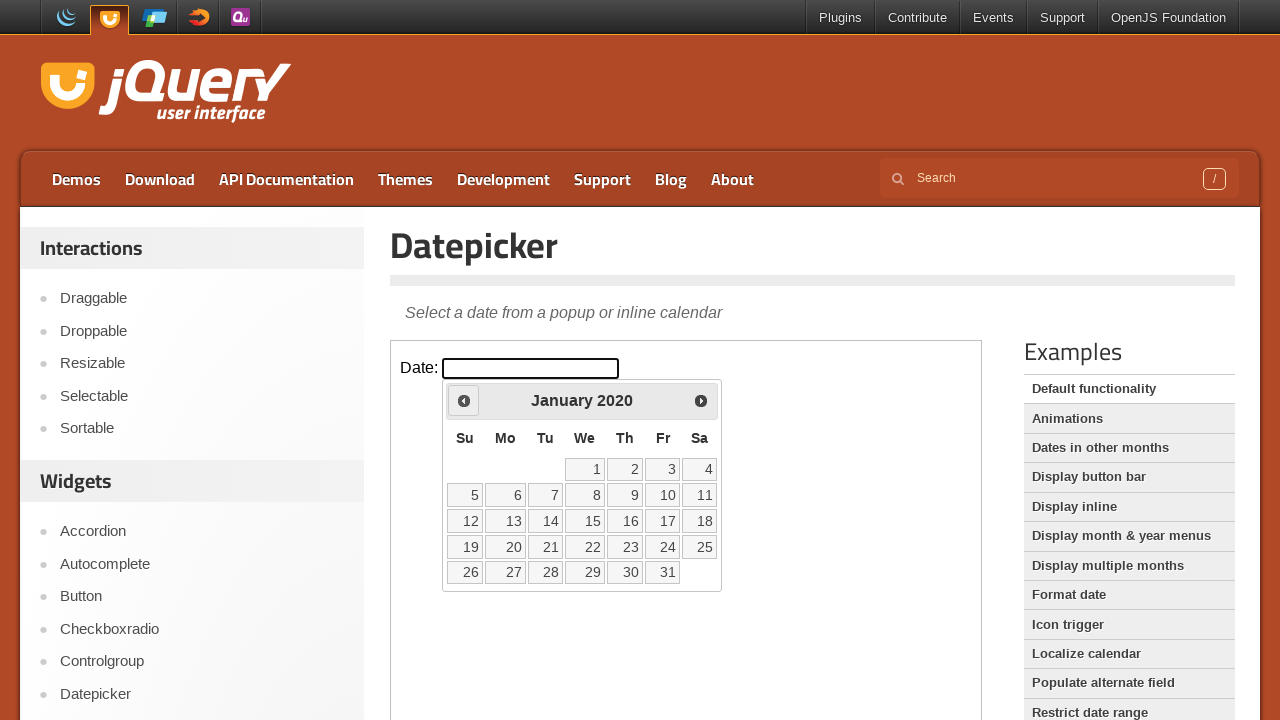

Clicked Previous button to navigate to earlier months at (464, 400) on iframe >> nth=0 >> internal:control=enter-frame >> span:has-text('Prev')
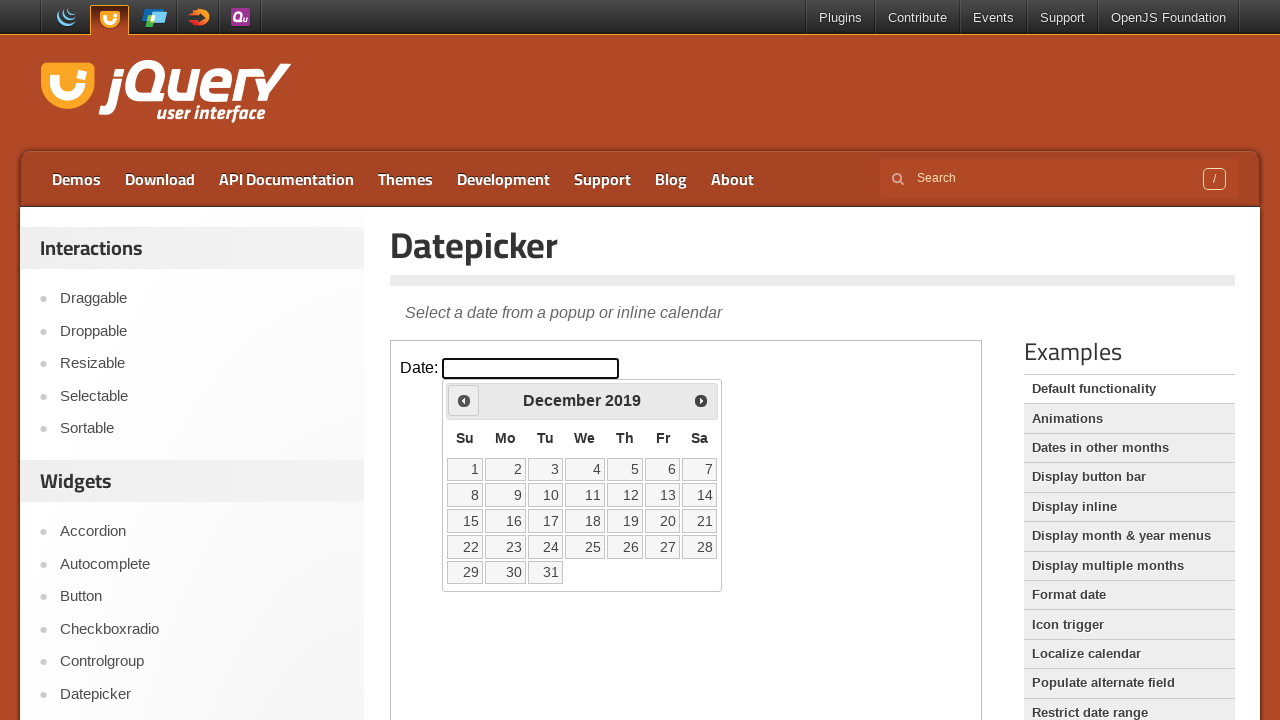

Retrieved current month: December
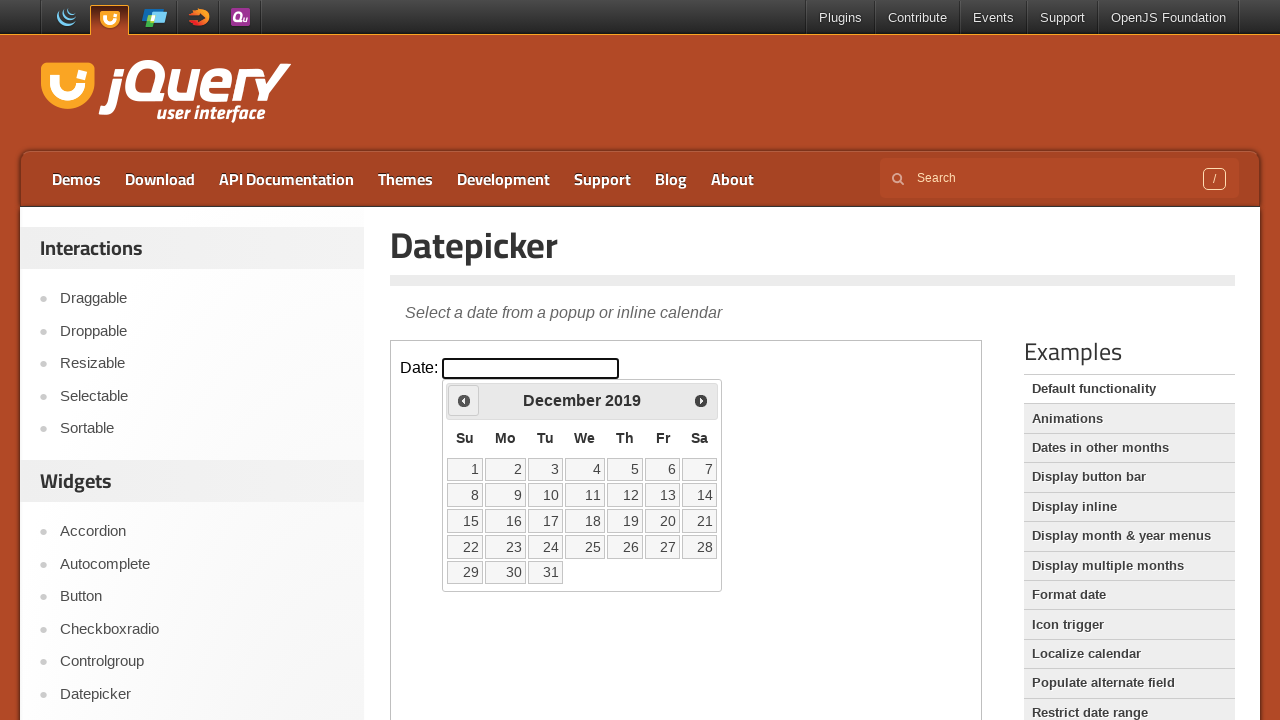

Retrieved current year: 2019
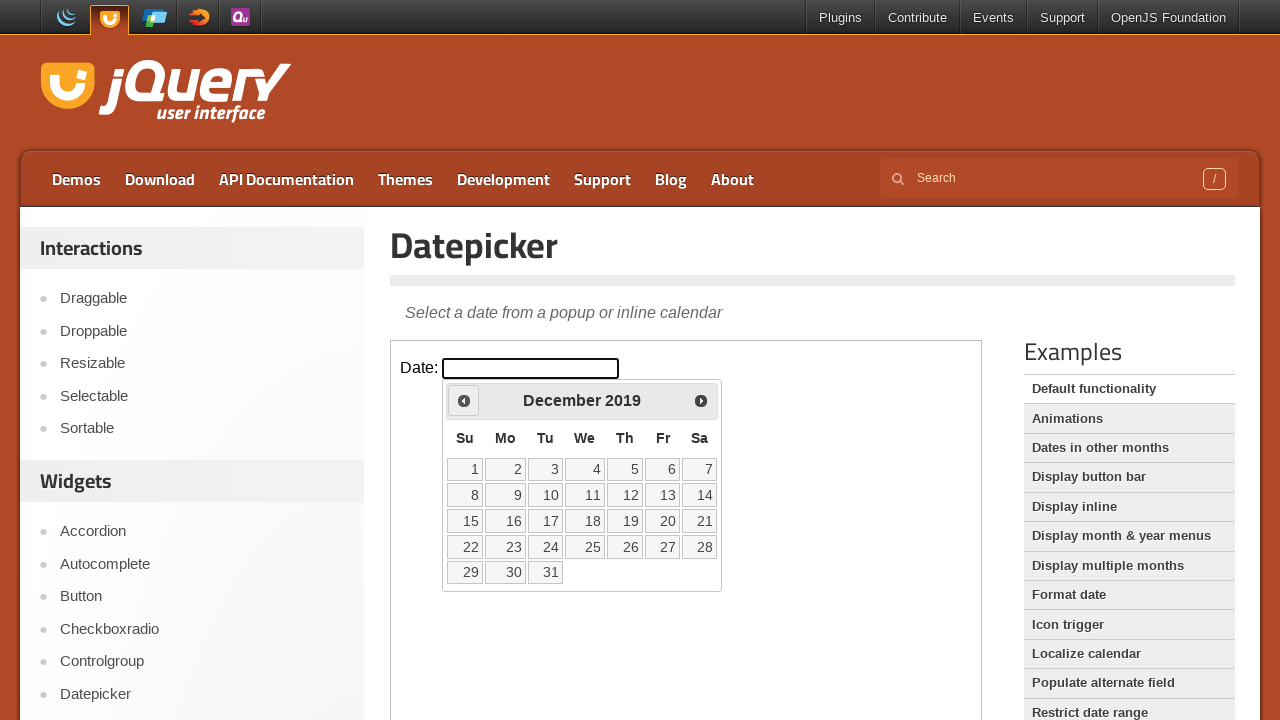

Clicked Previous button to navigate to earlier months at (464, 400) on iframe >> nth=0 >> internal:control=enter-frame >> span:has-text('Prev')
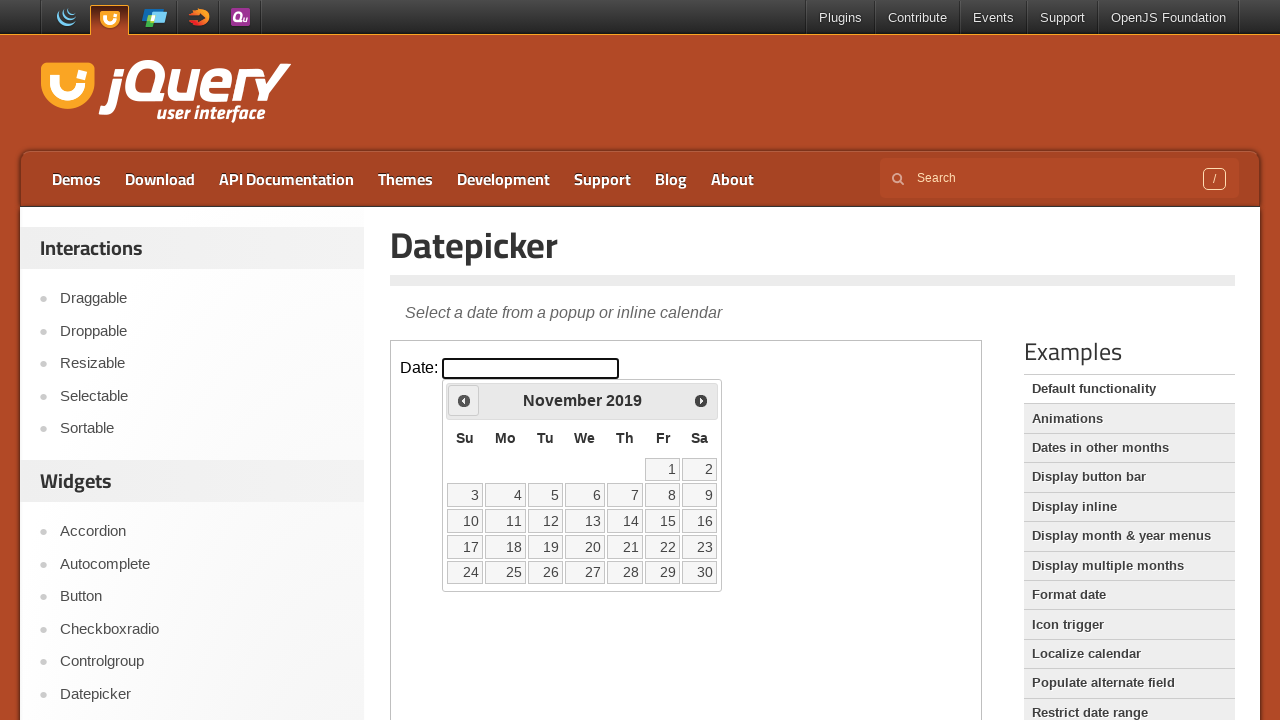

Retrieved current month: November
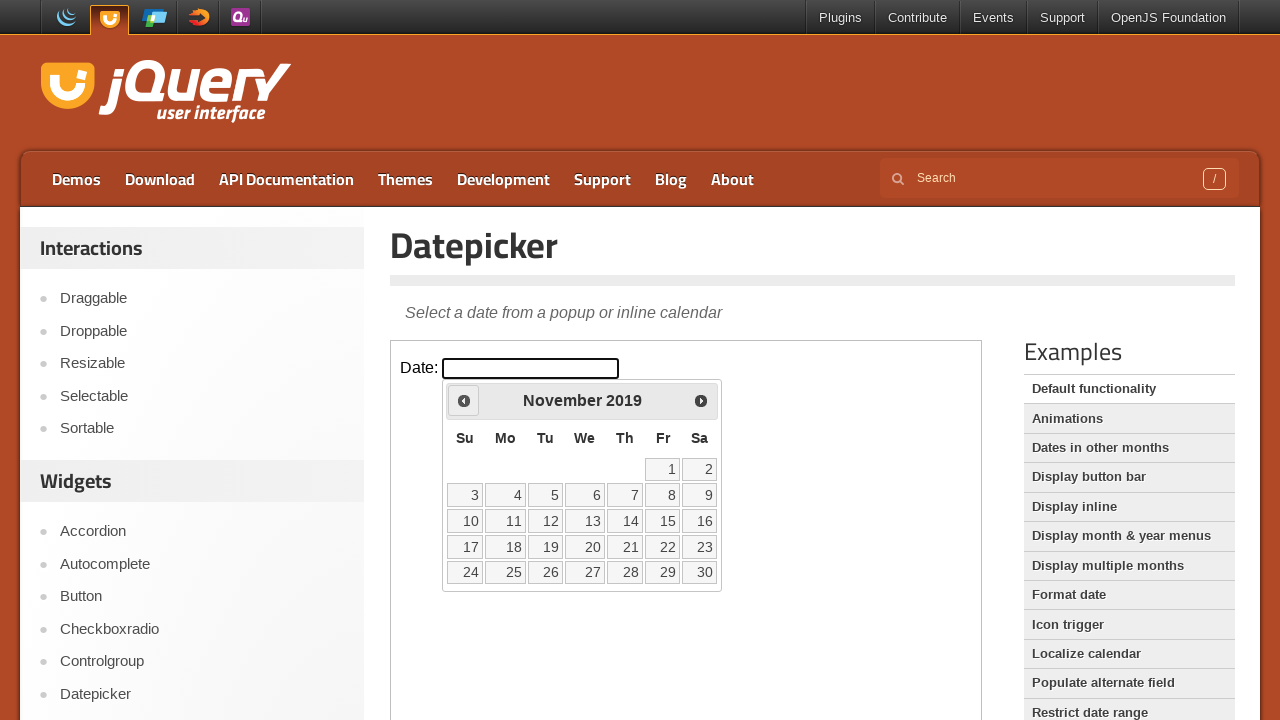

Retrieved current year: 2019
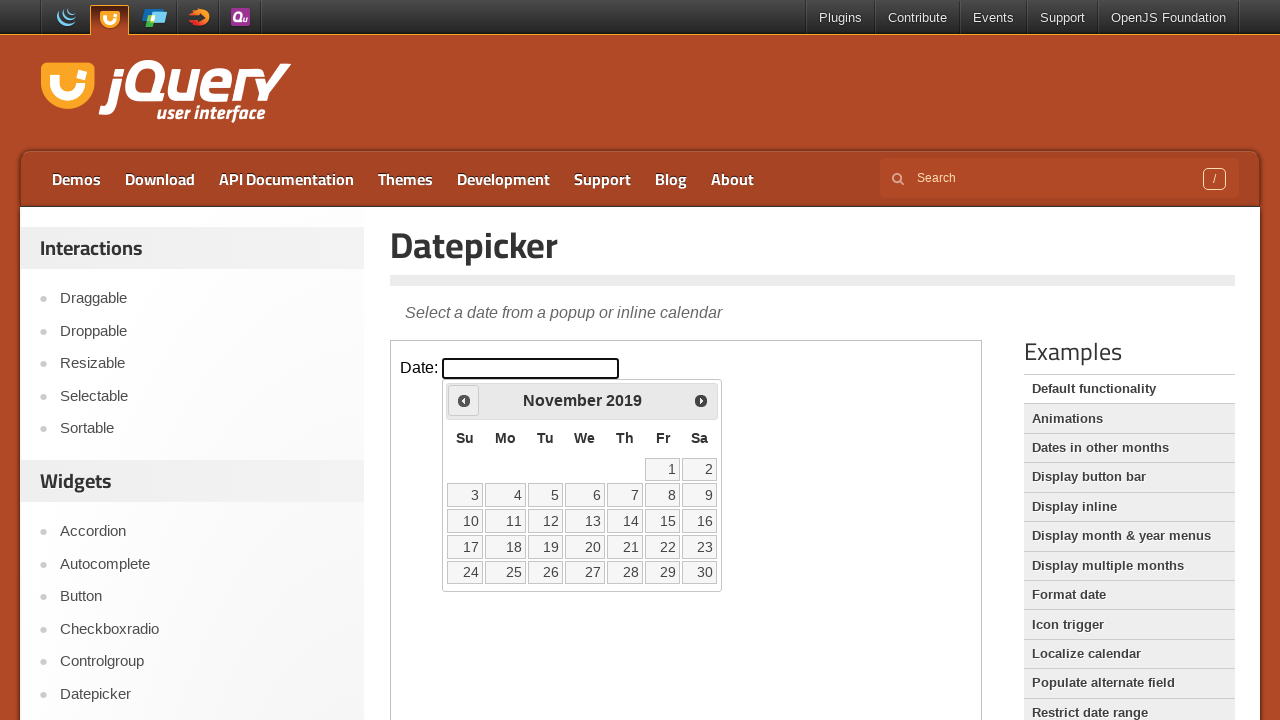

Clicked Previous button to navigate to earlier months at (464, 400) on iframe >> nth=0 >> internal:control=enter-frame >> span:has-text('Prev')
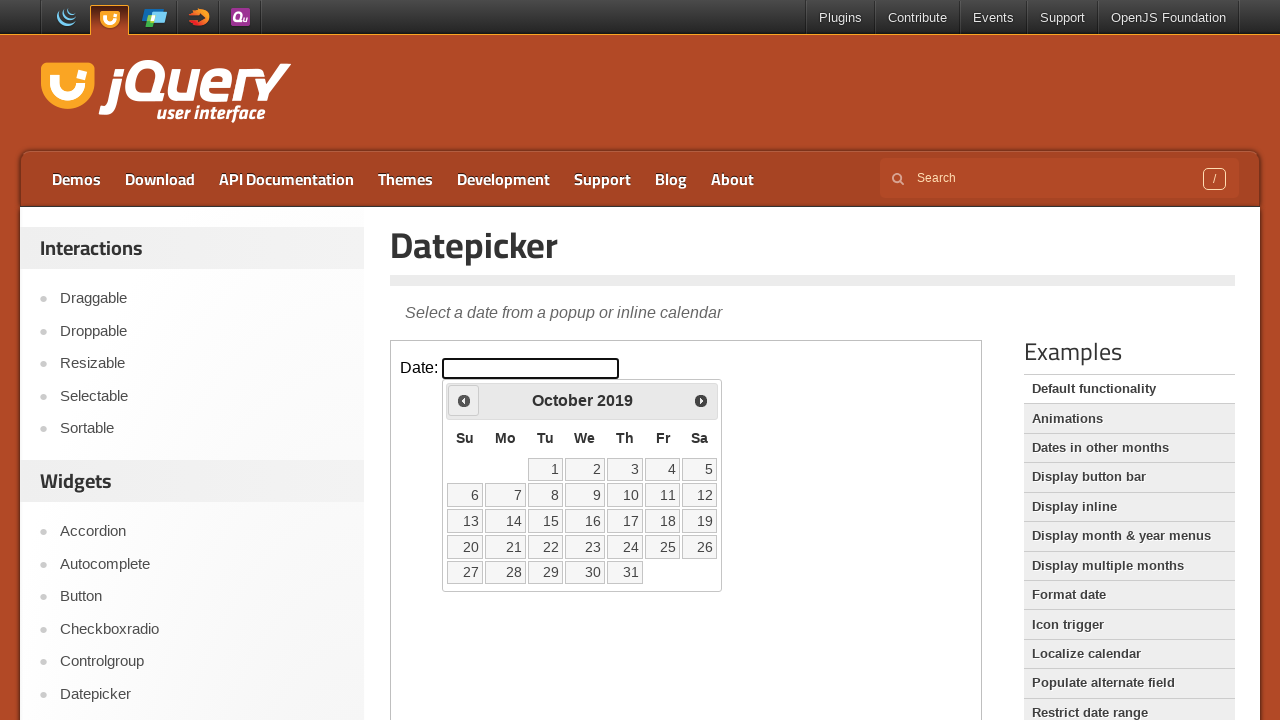

Retrieved current month: October
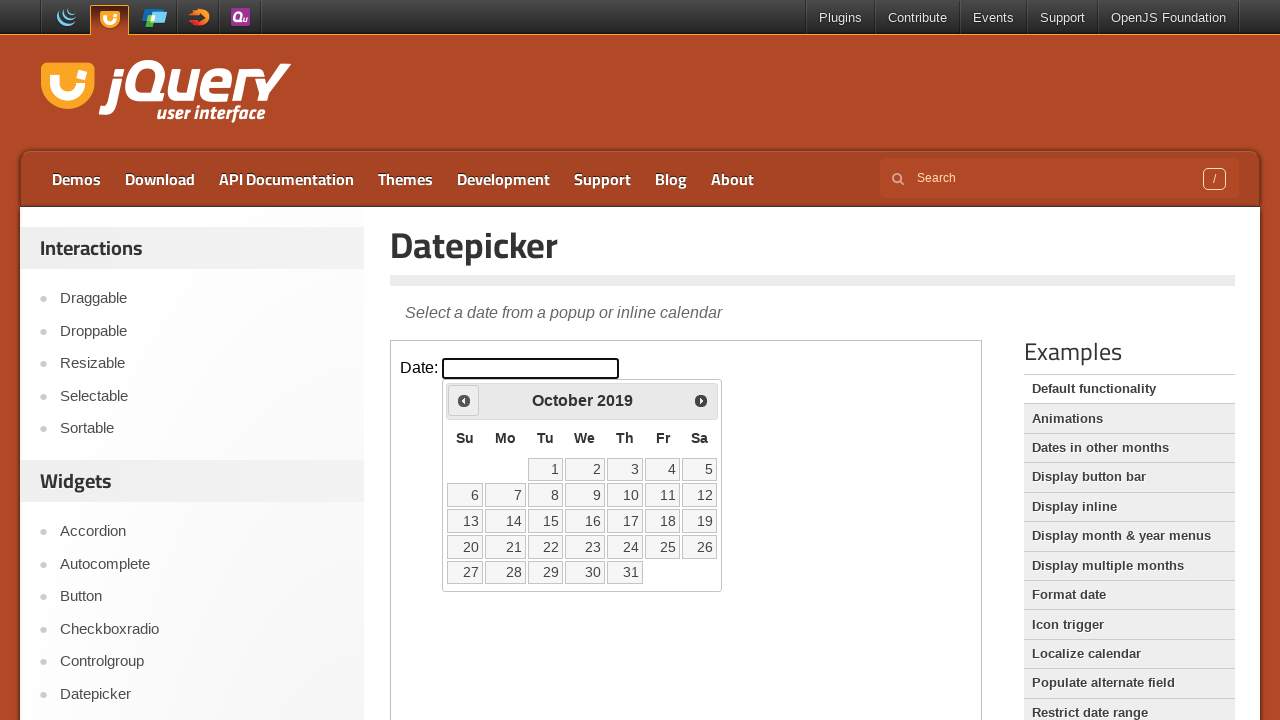

Retrieved current year: 2019
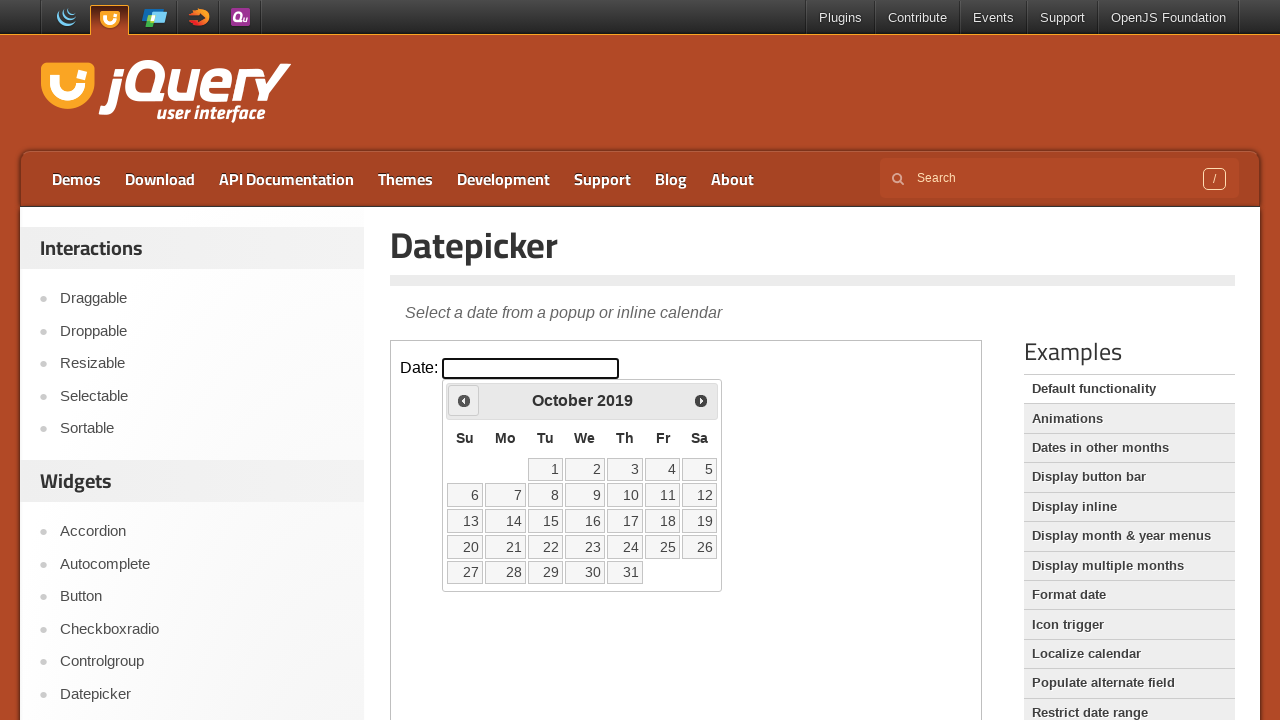

Clicked Previous button to navigate to earlier months at (464, 400) on iframe >> nth=0 >> internal:control=enter-frame >> span:has-text('Prev')
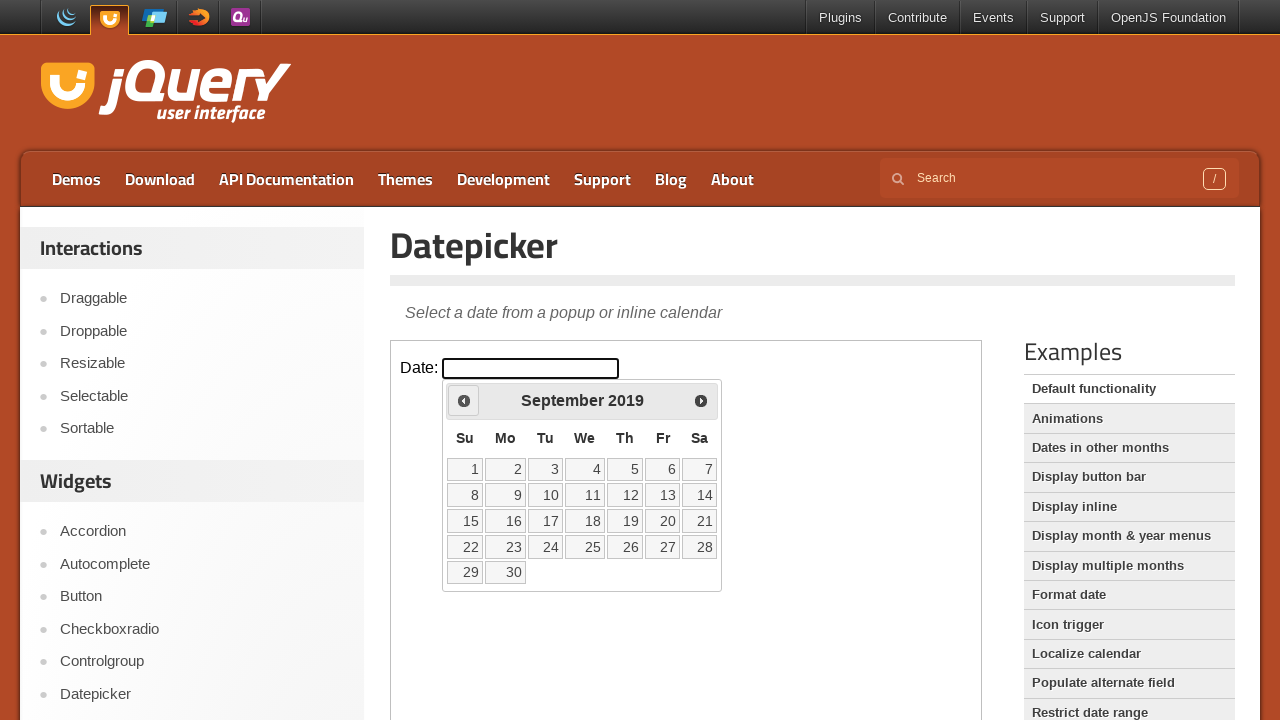

Retrieved current month: September
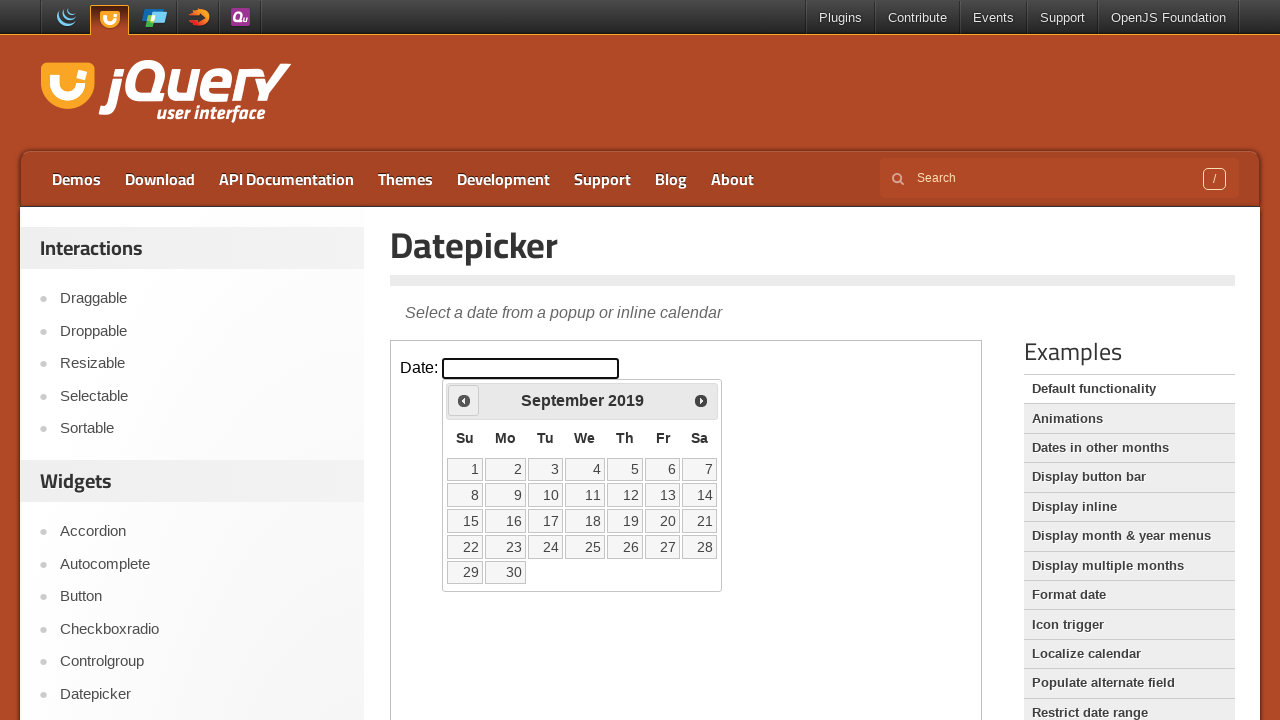

Retrieved current year: 2019
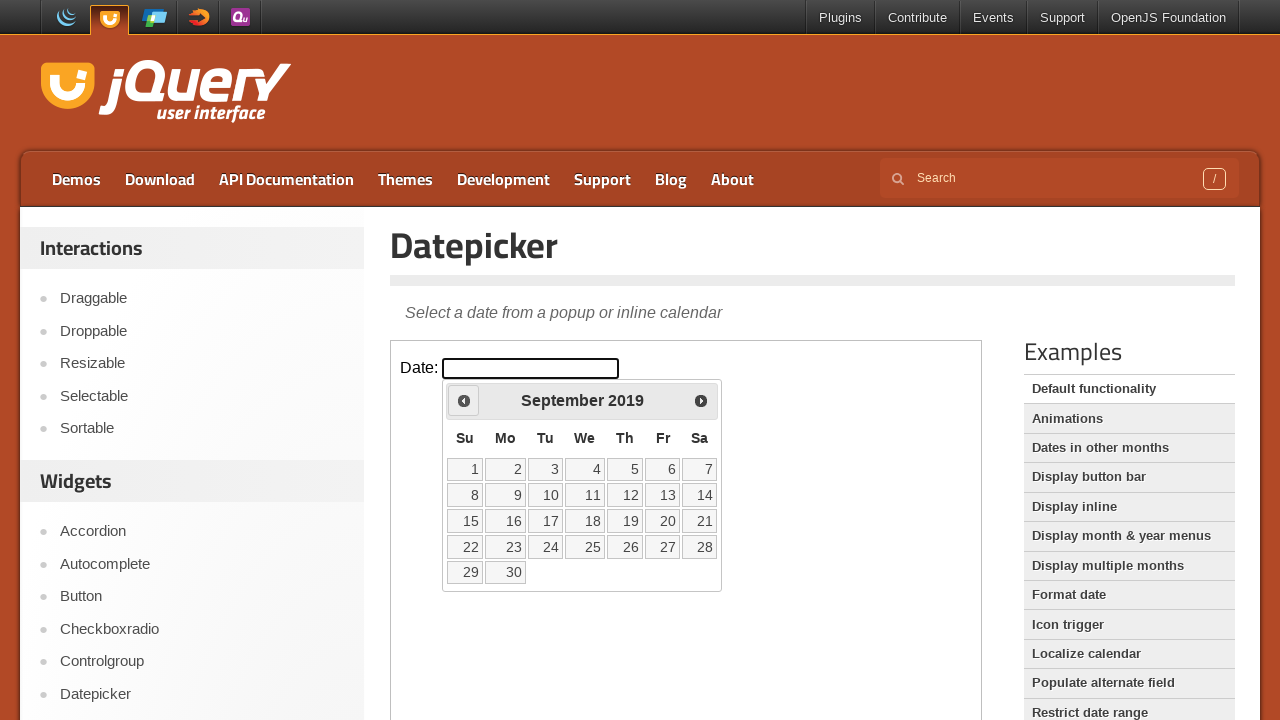

Clicked Previous button to navigate to earlier months at (464, 400) on iframe >> nth=0 >> internal:control=enter-frame >> span:has-text('Prev')
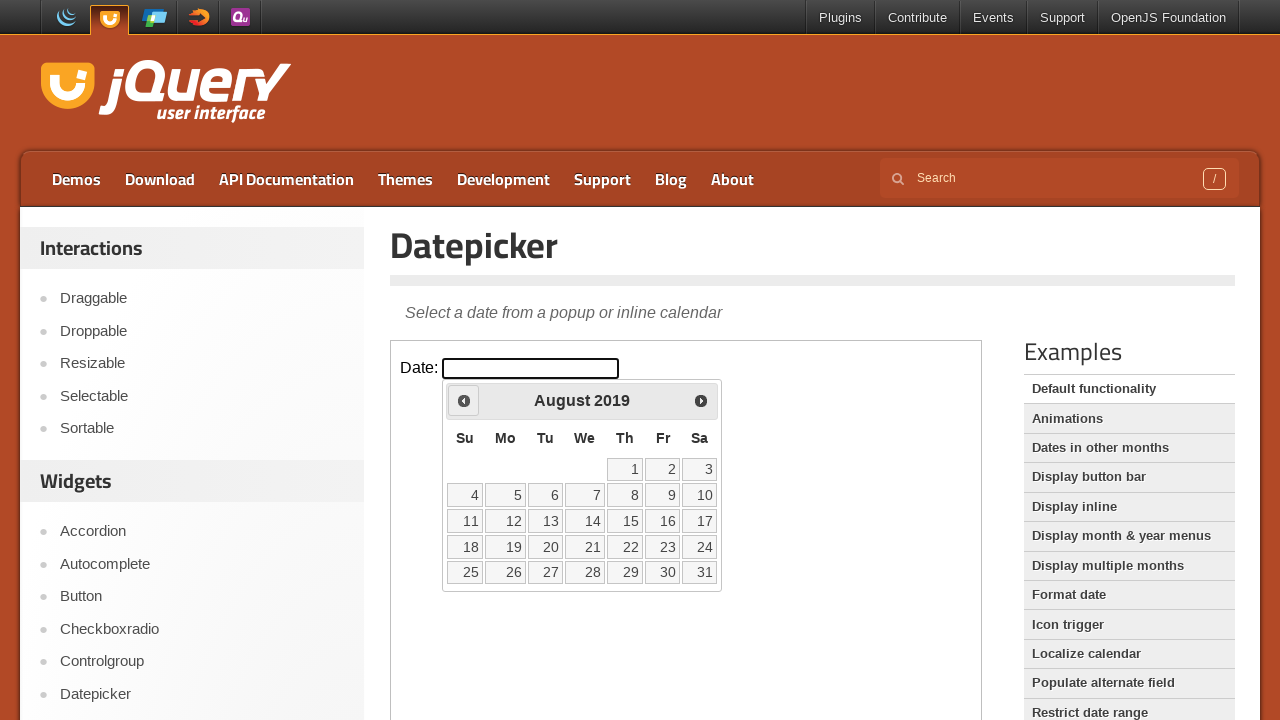

Retrieved current month: August
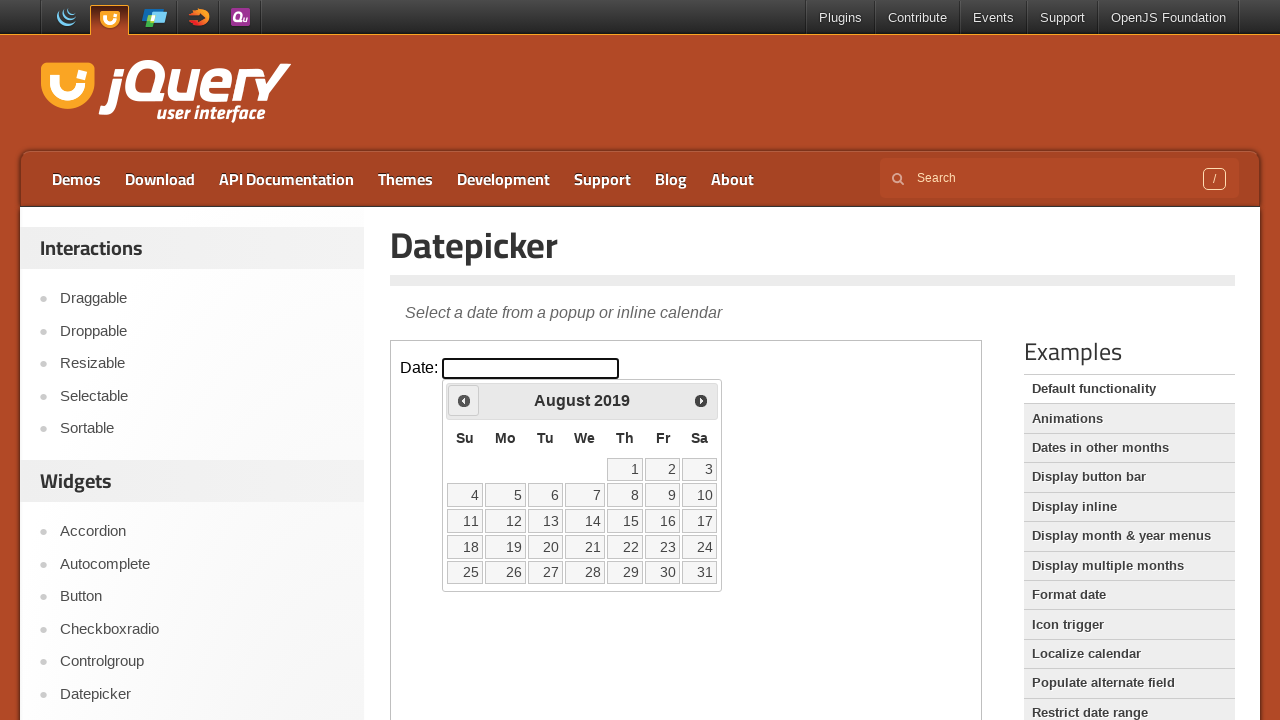

Retrieved current year: 2019
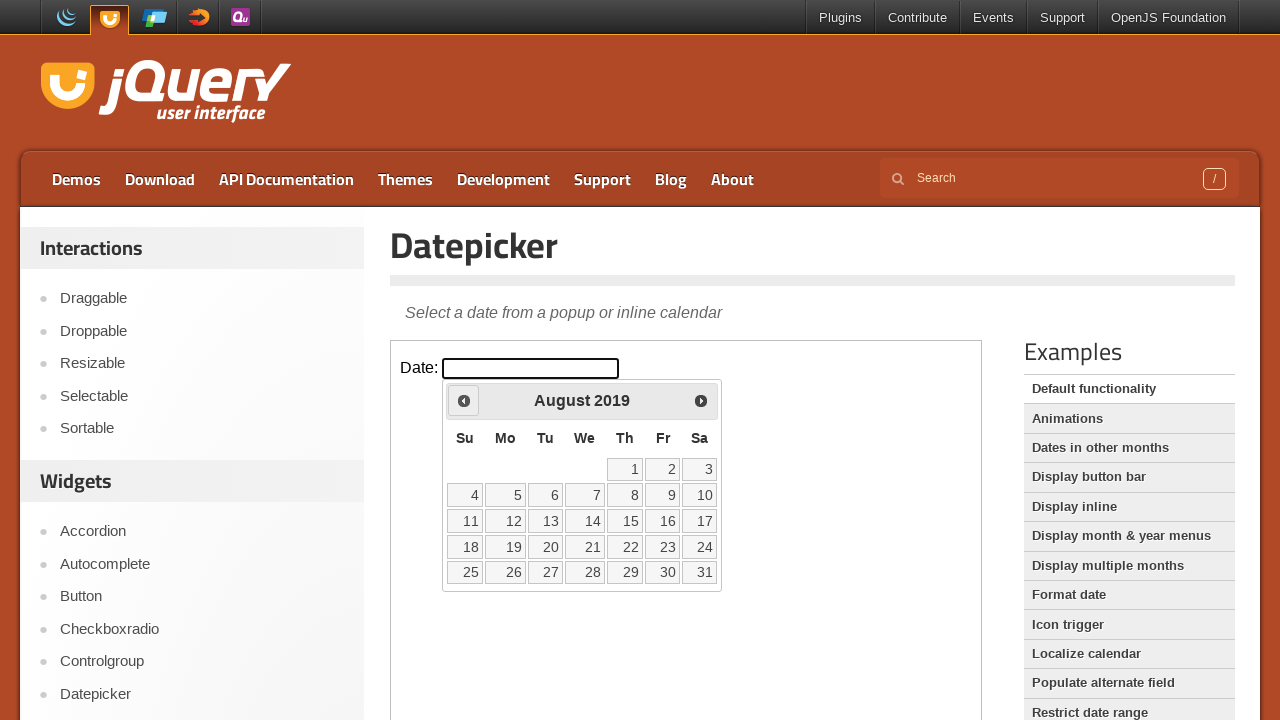

Clicked Previous button to navigate to earlier months at (464, 400) on iframe >> nth=0 >> internal:control=enter-frame >> span:has-text('Prev')
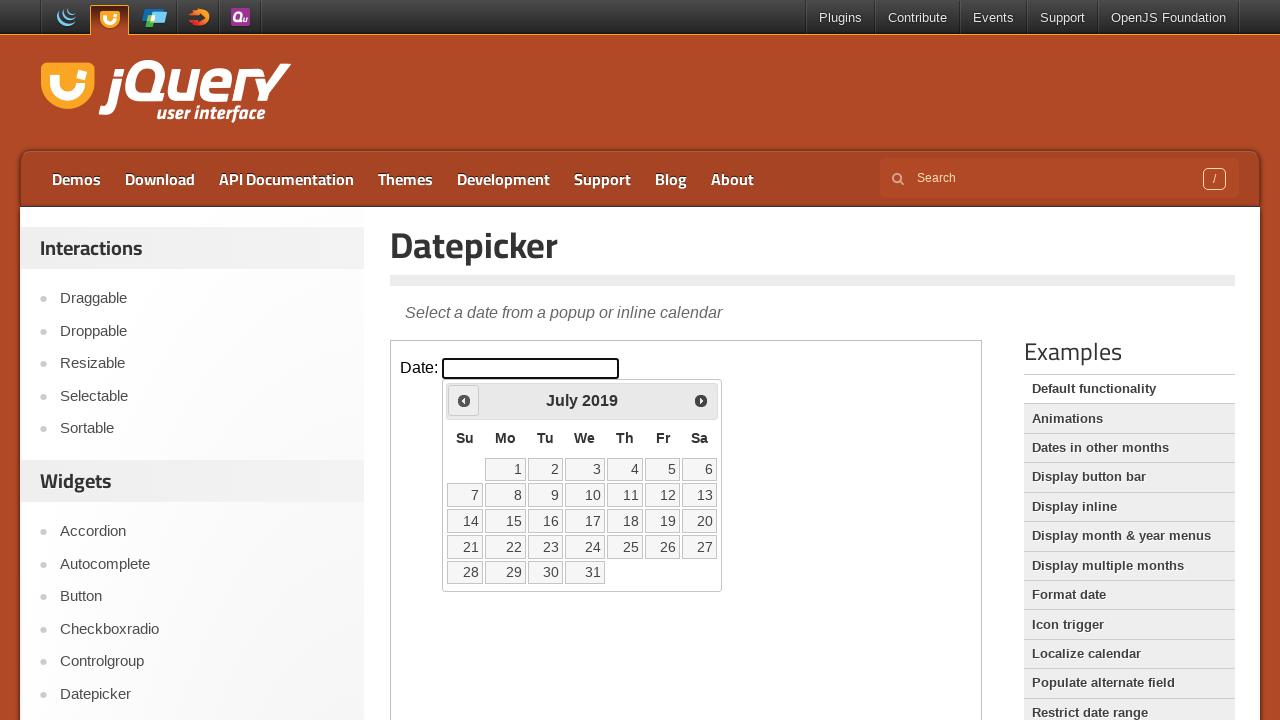

Retrieved current month: July
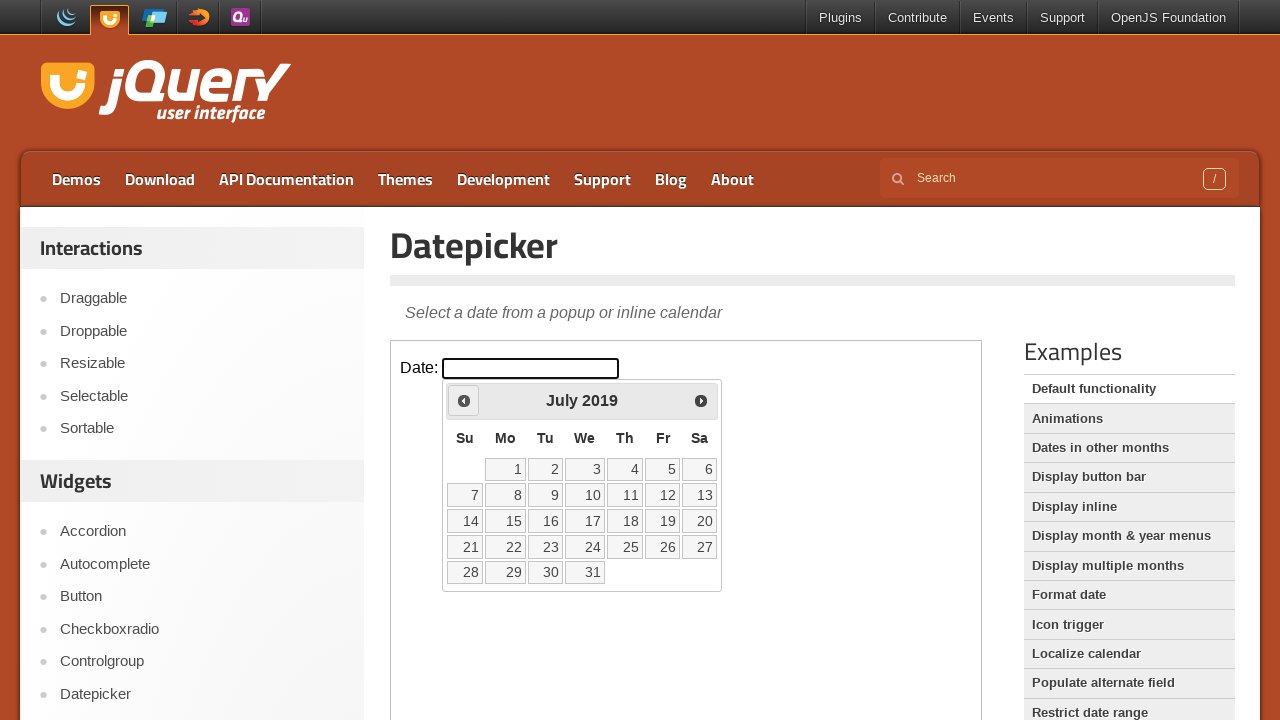

Retrieved current year: 2019
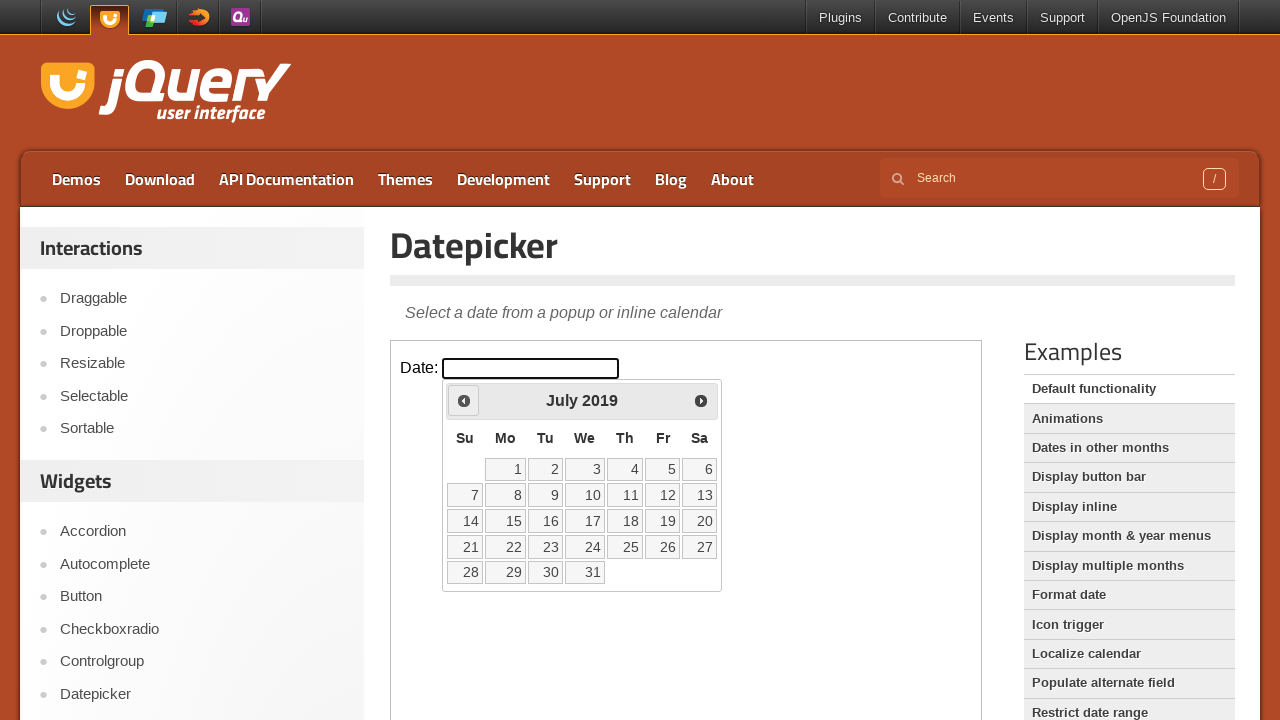

Clicked Previous button to navigate to earlier months at (464, 400) on iframe >> nth=0 >> internal:control=enter-frame >> span:has-text('Prev')
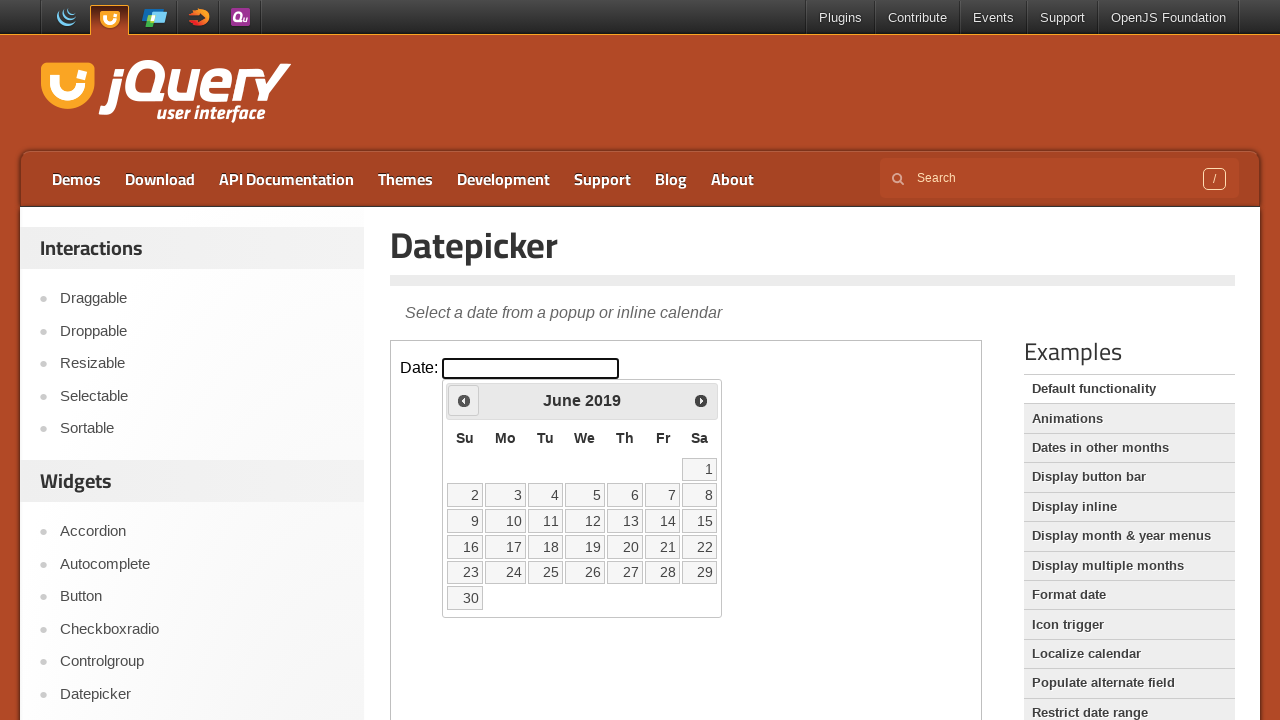

Retrieved current month: June
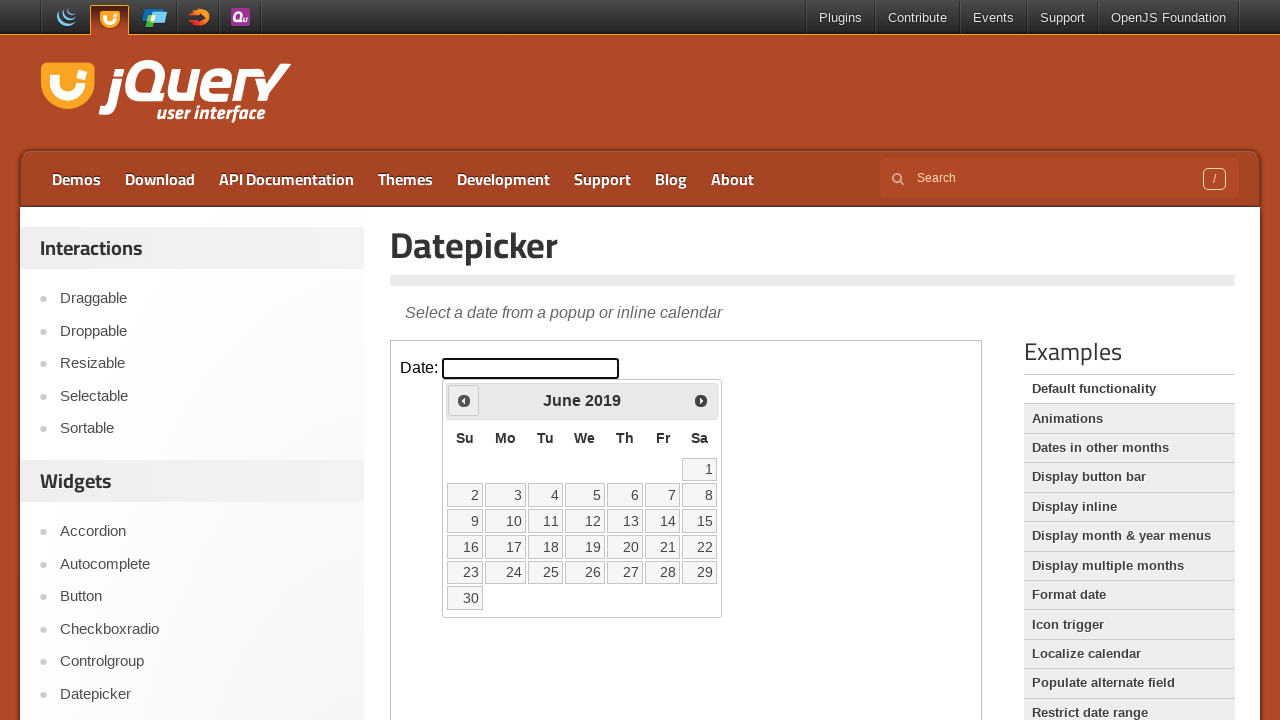

Retrieved current year: 2019
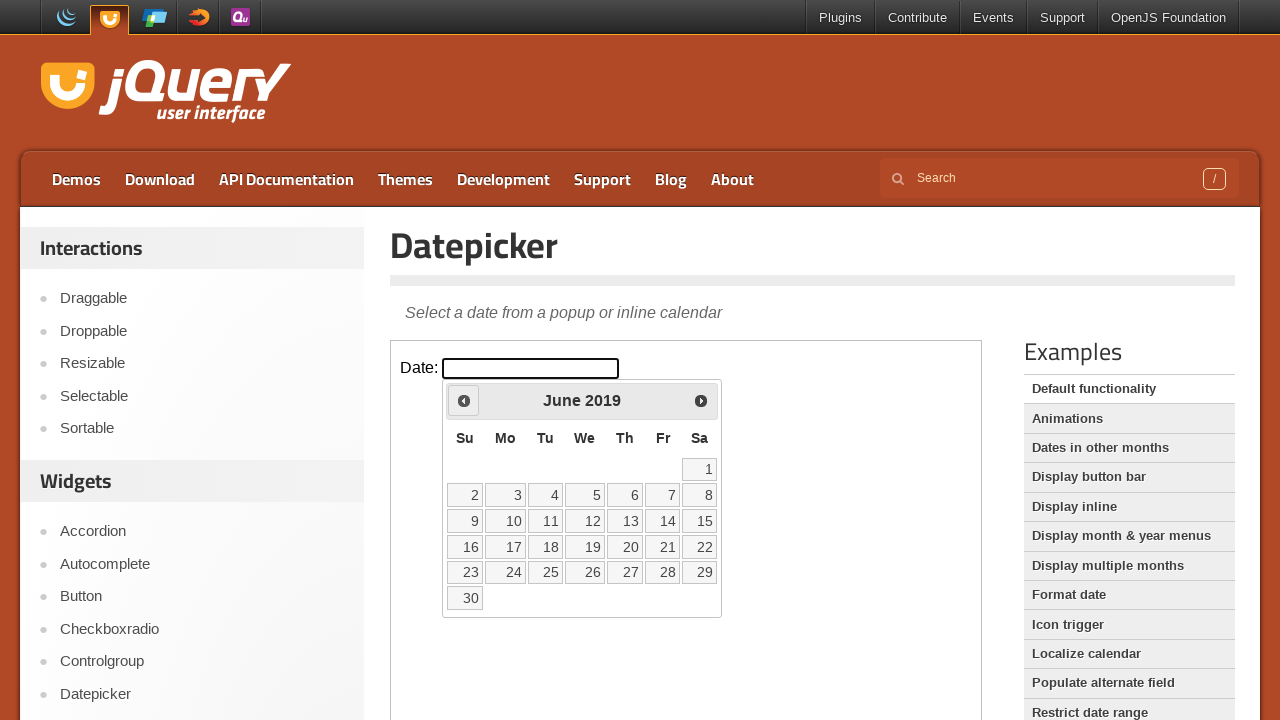

Clicked Previous button to navigate to earlier months at (464, 400) on iframe >> nth=0 >> internal:control=enter-frame >> span:has-text('Prev')
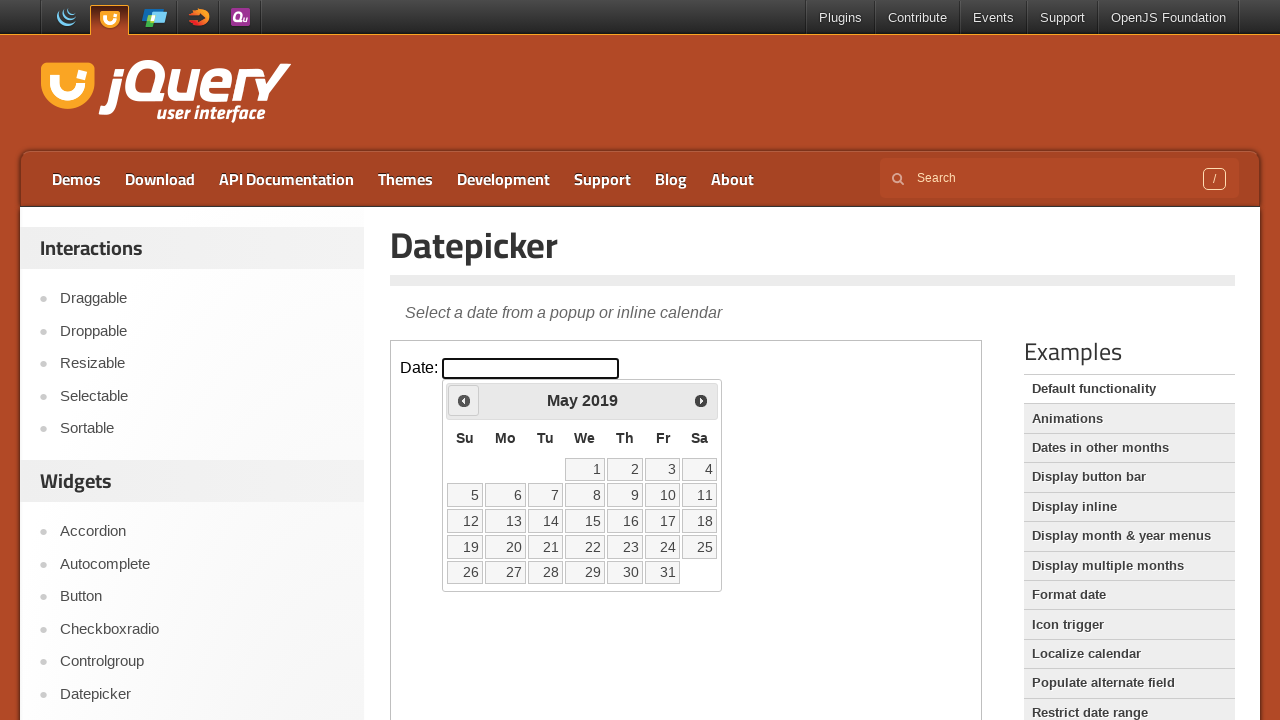

Retrieved current month: May
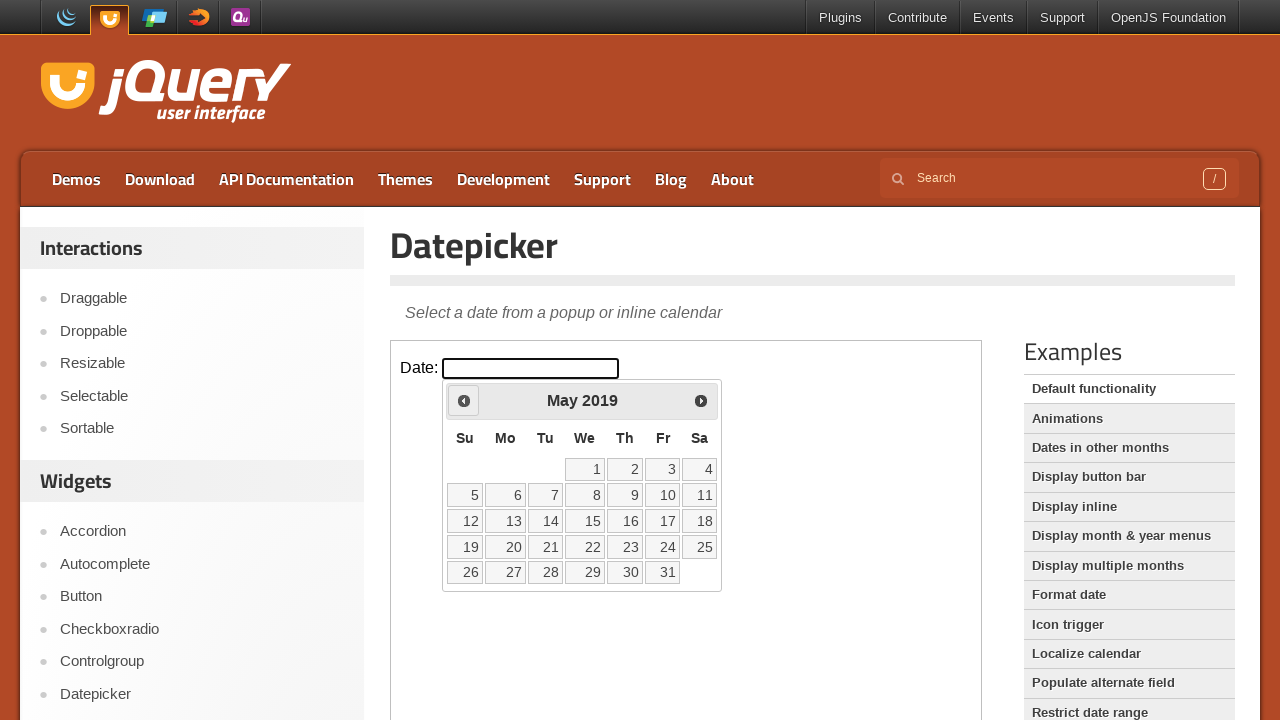

Retrieved current year: 2019
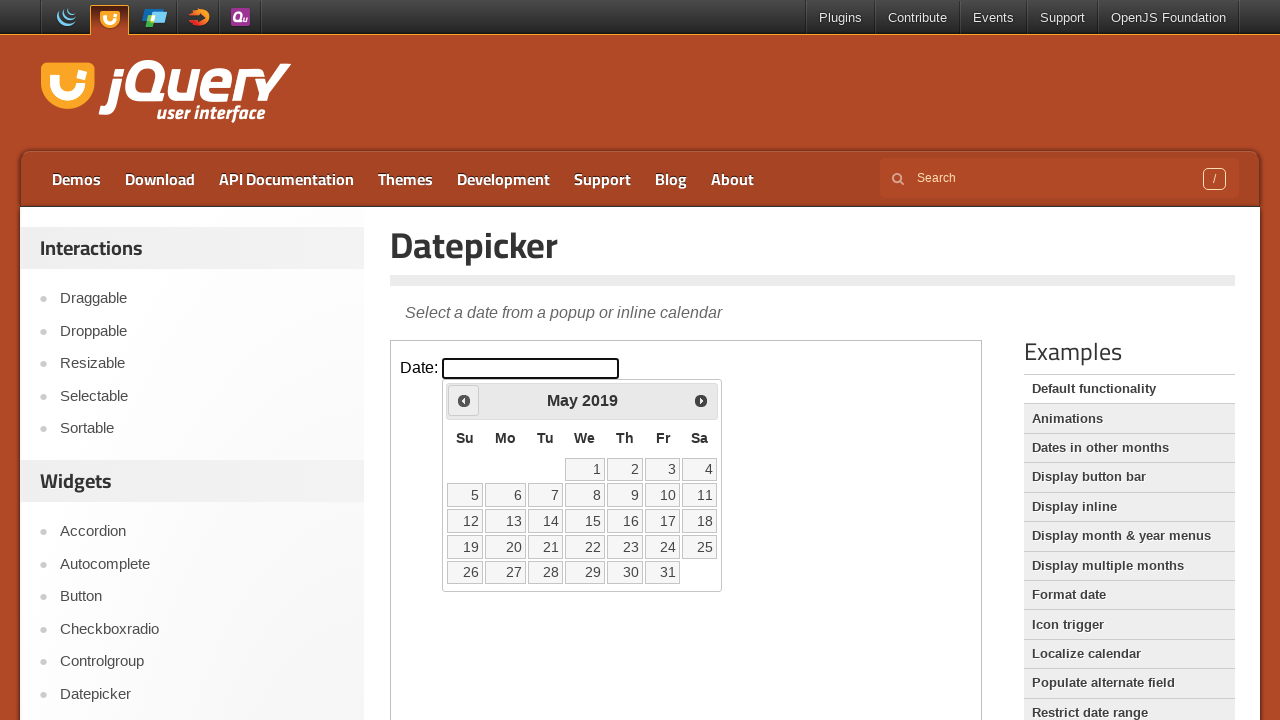

Clicked Previous button to navigate to earlier months at (464, 400) on iframe >> nth=0 >> internal:control=enter-frame >> span:has-text('Prev')
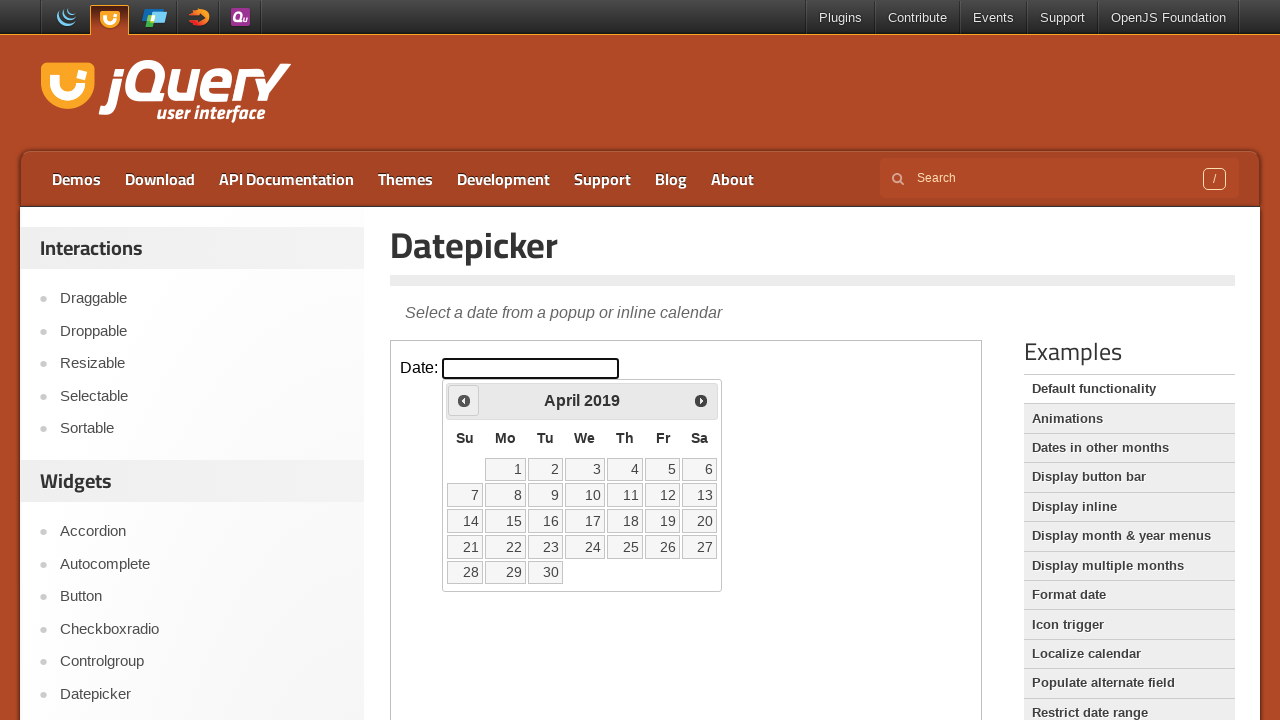

Retrieved current month: April
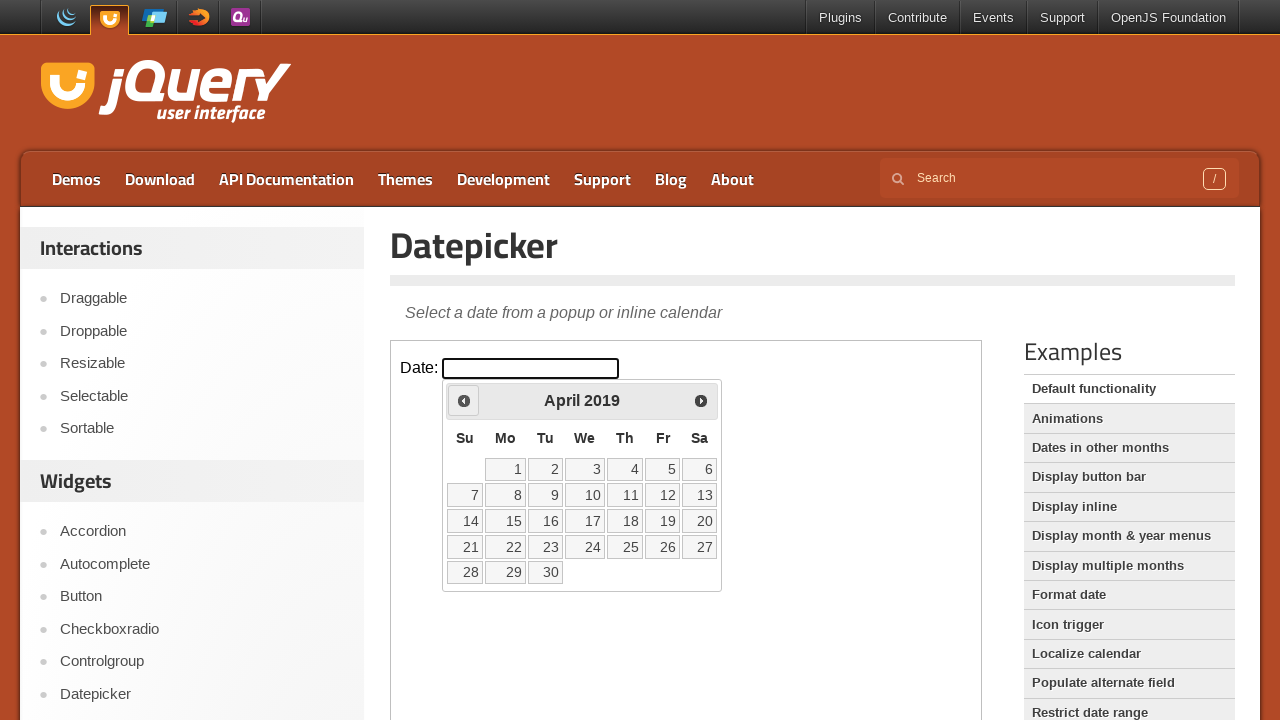

Retrieved current year: 2019
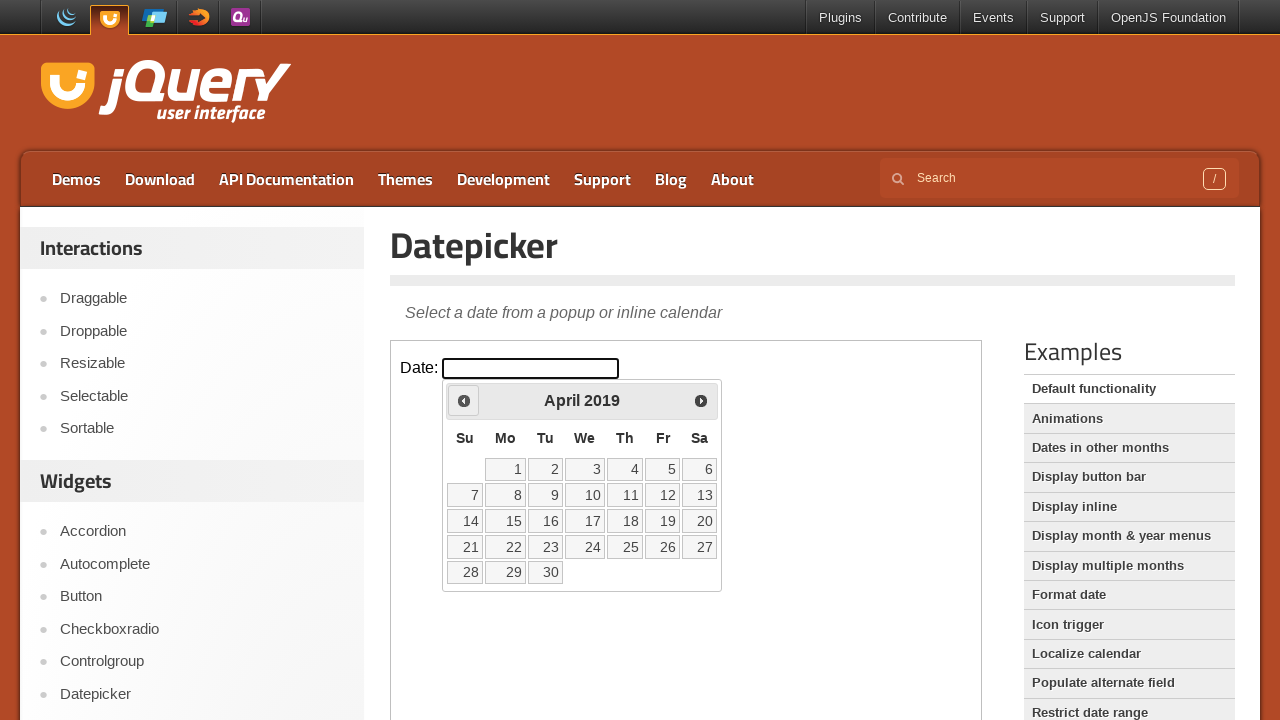

Clicked Previous button to navigate to earlier months at (464, 400) on iframe >> nth=0 >> internal:control=enter-frame >> span:has-text('Prev')
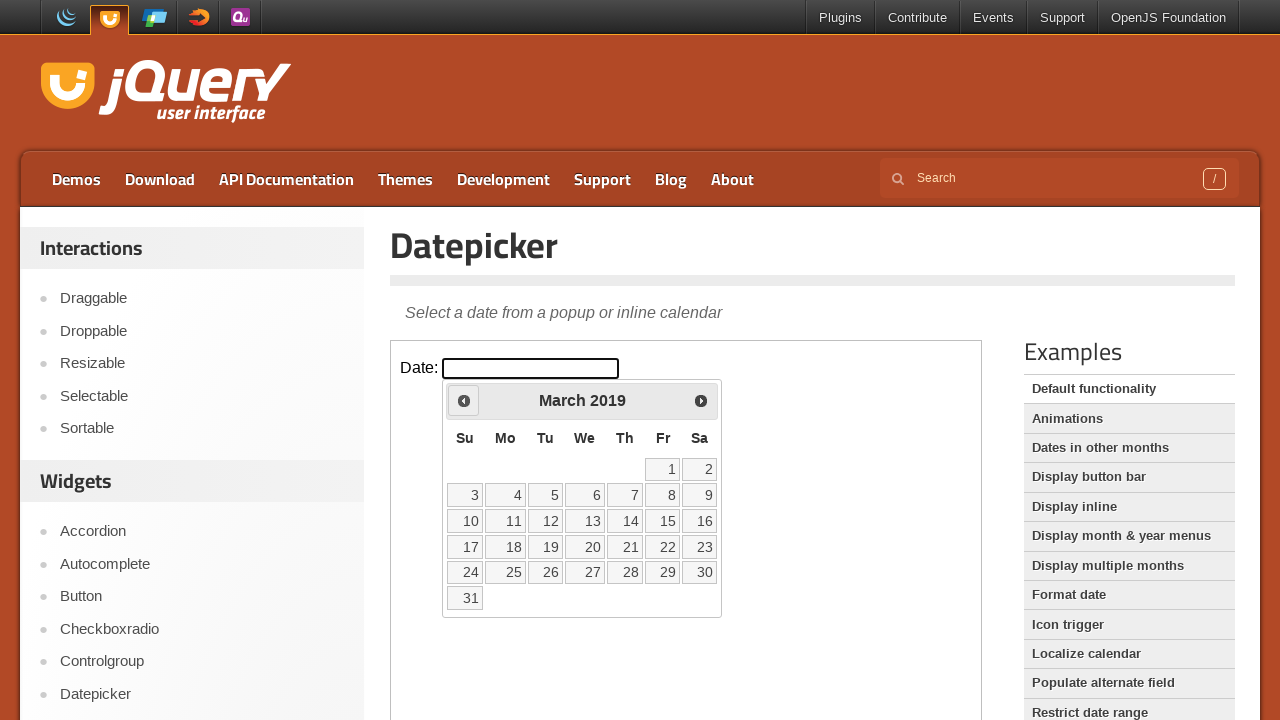

Retrieved current month: March
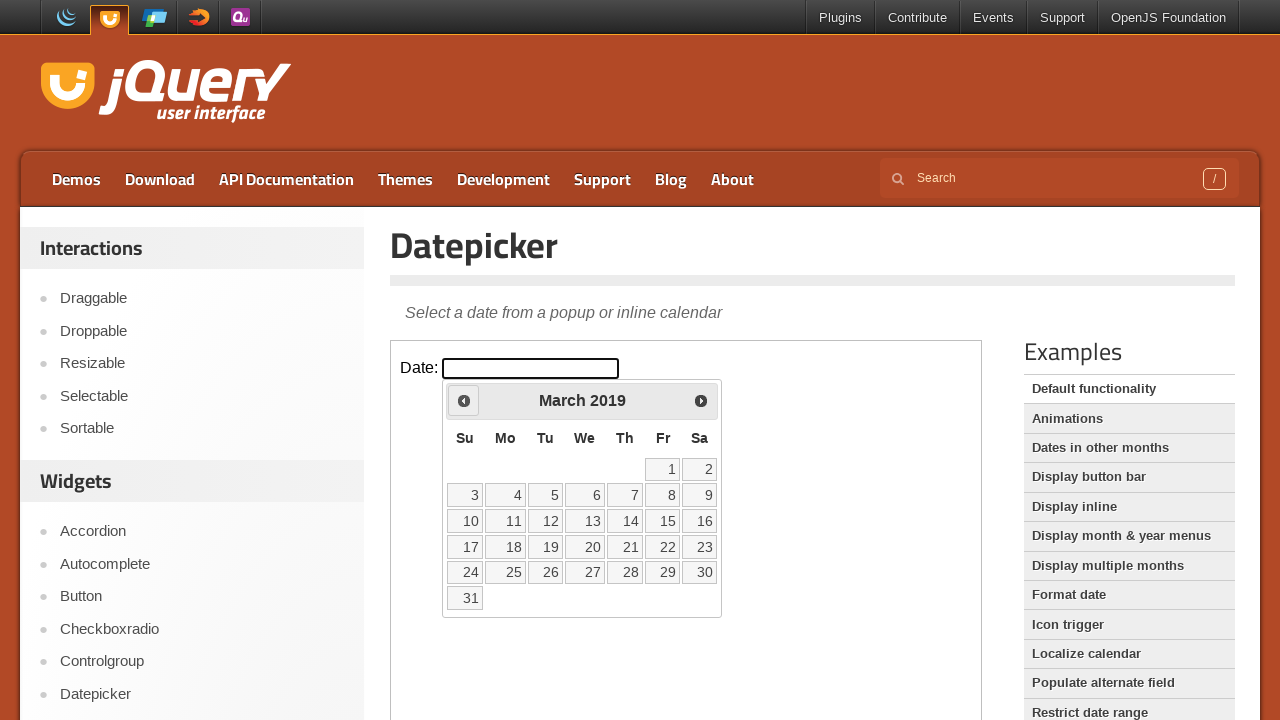

Retrieved current year: 2019
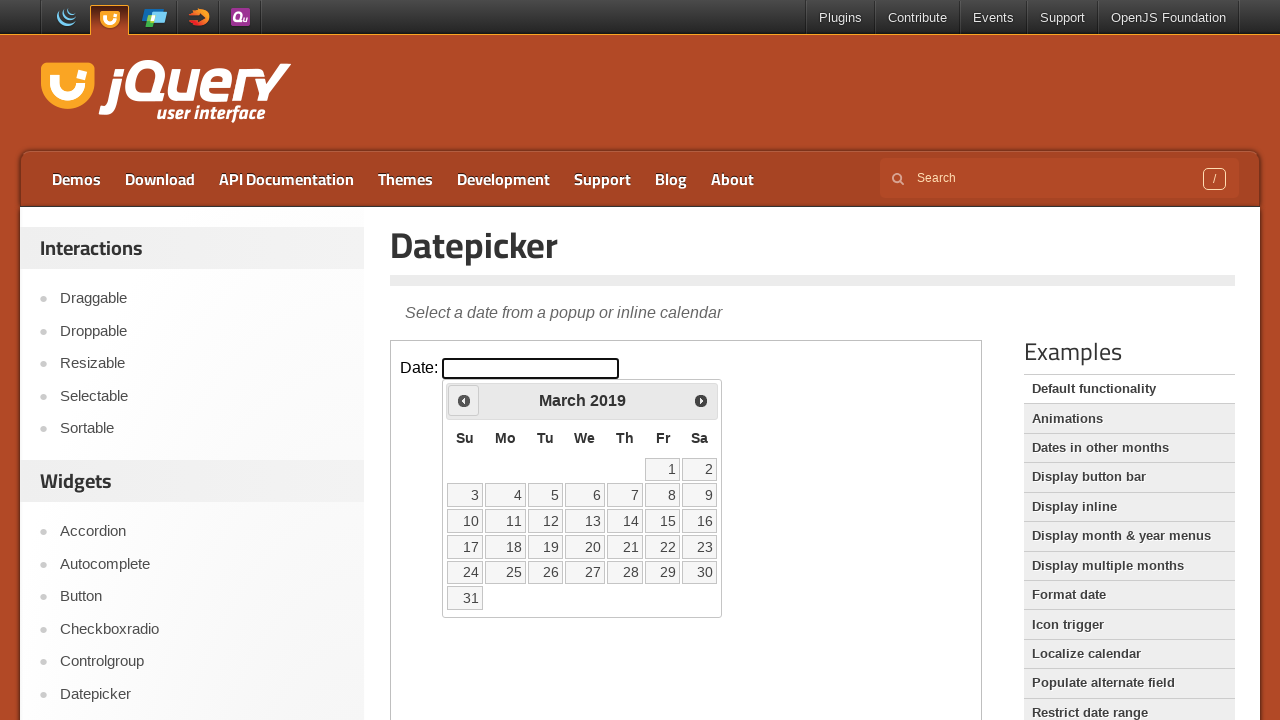

Clicked Previous button to navigate to earlier months at (464, 400) on iframe >> nth=0 >> internal:control=enter-frame >> span:has-text('Prev')
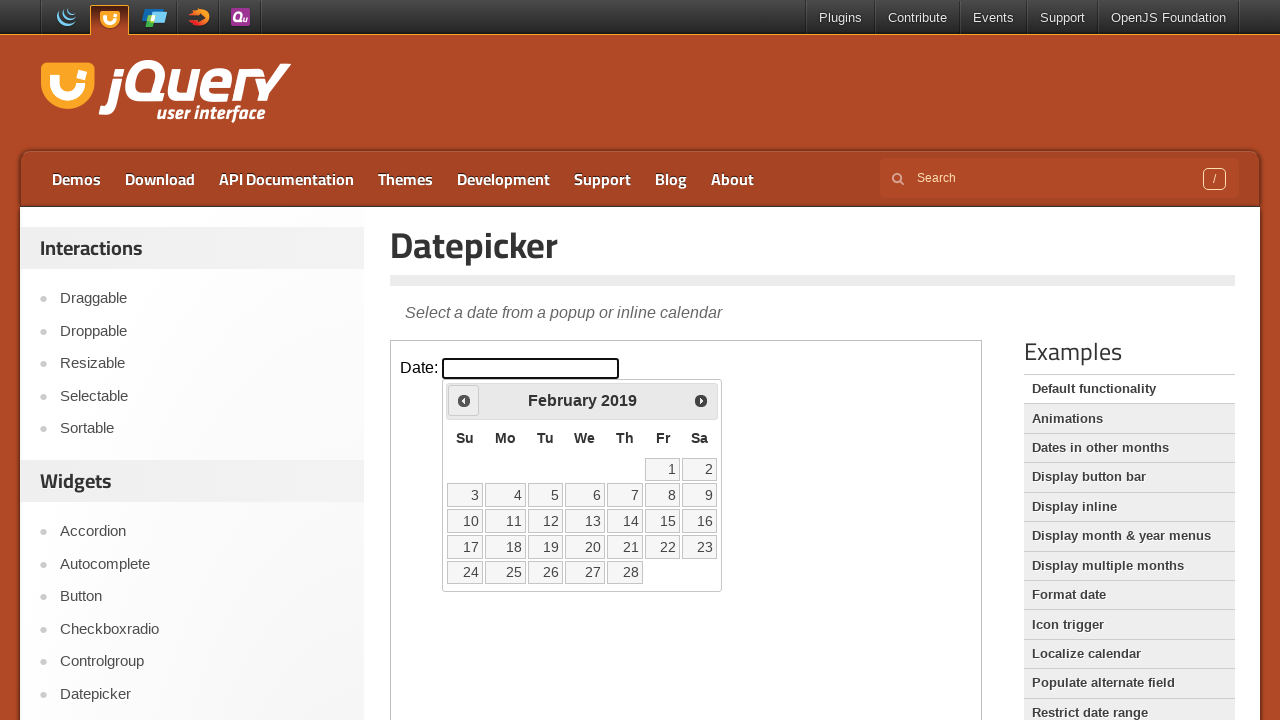

Retrieved current month: February
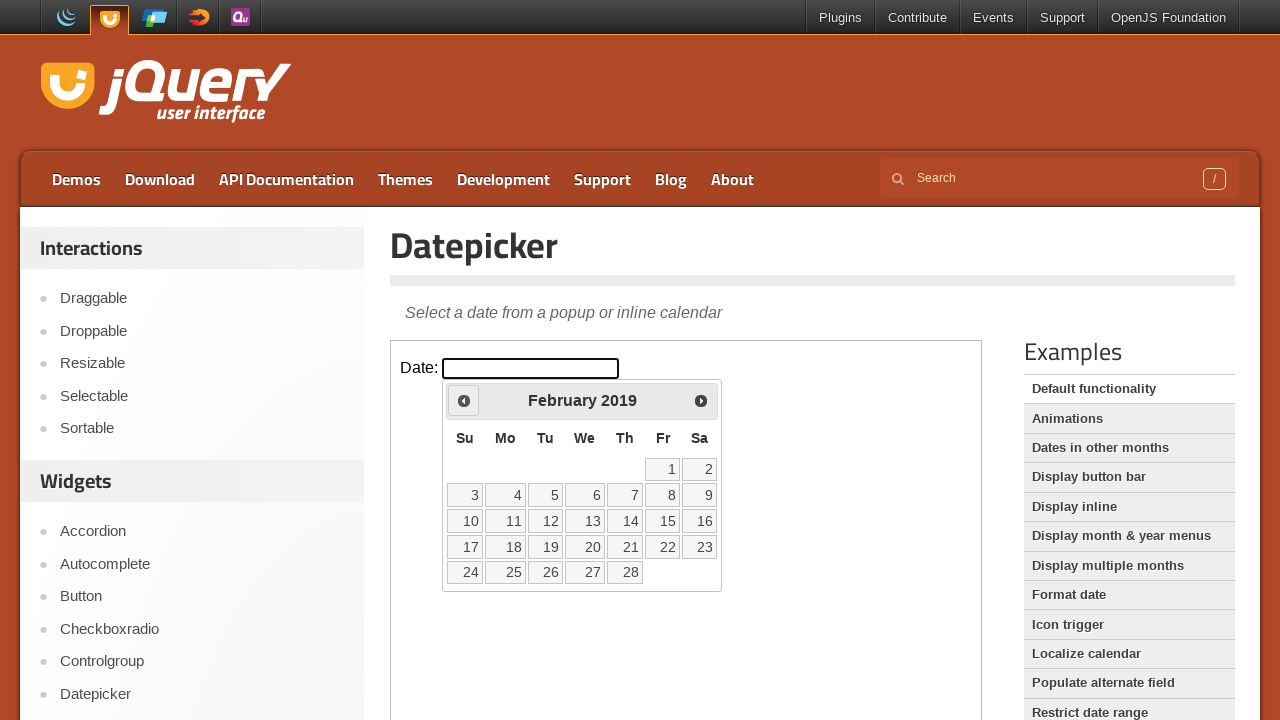

Retrieved current year: 2019
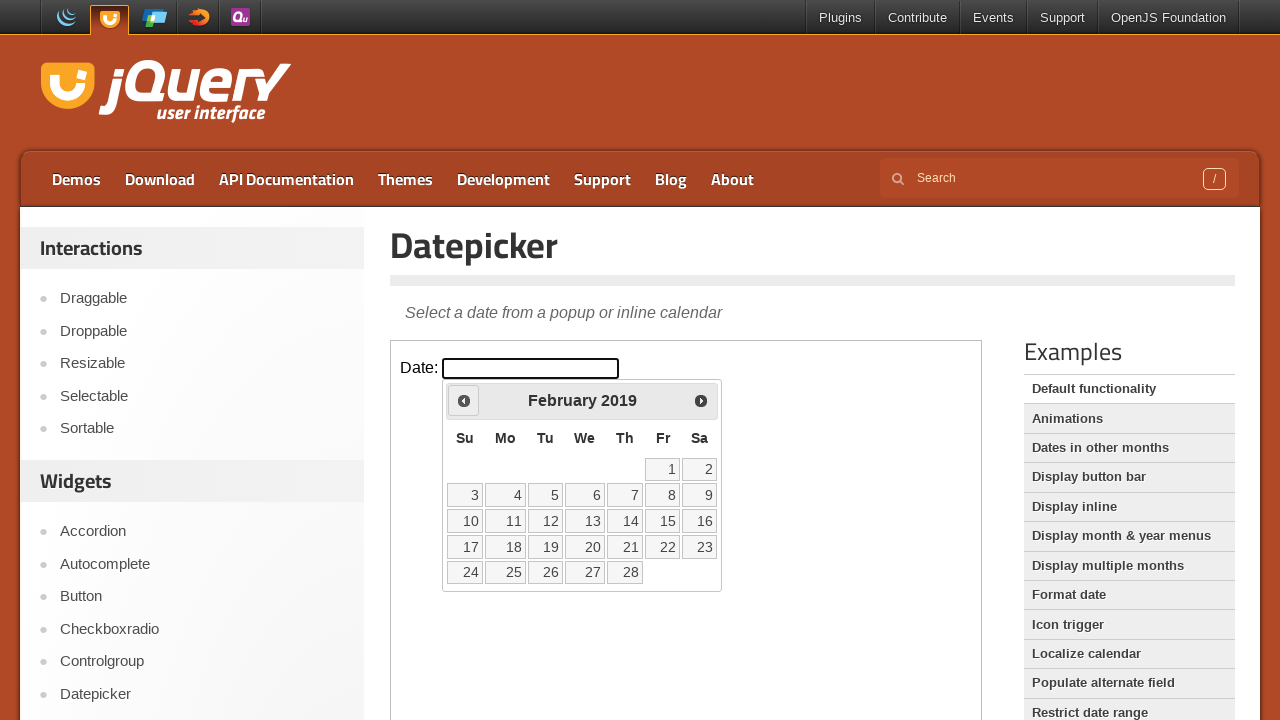

Clicked Previous button to navigate to earlier months at (464, 400) on iframe >> nth=0 >> internal:control=enter-frame >> span:has-text('Prev')
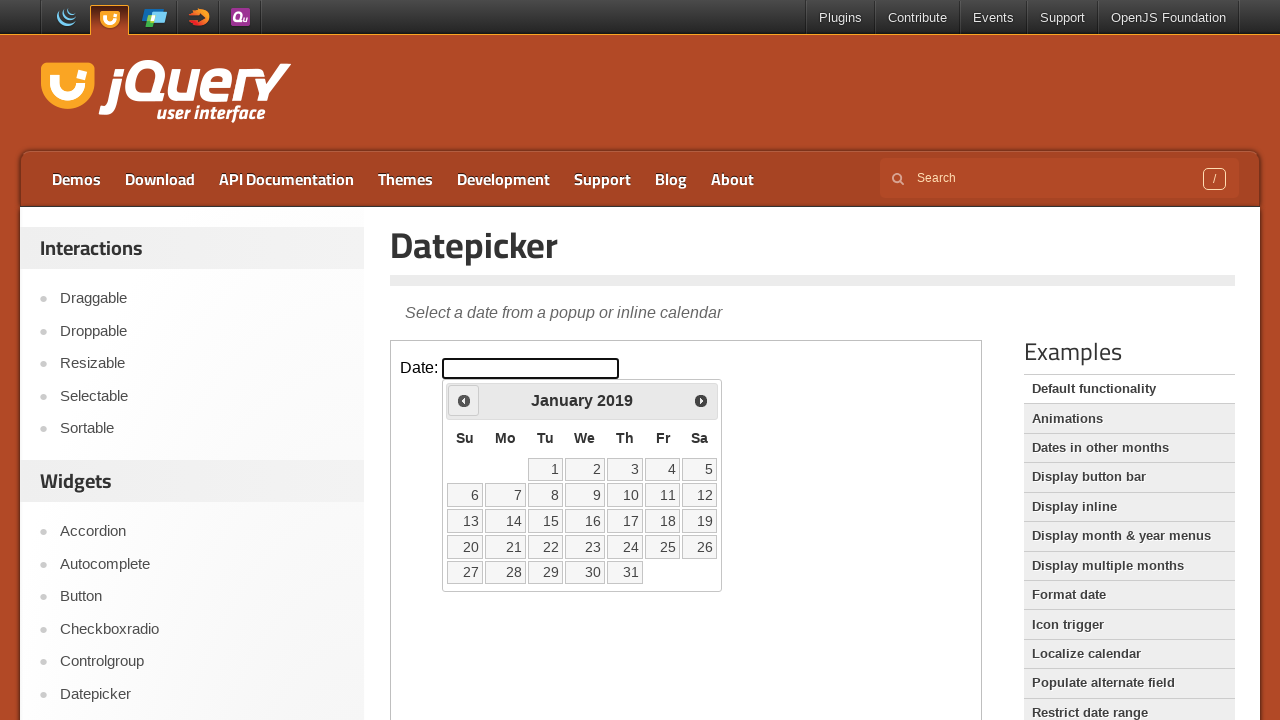

Retrieved current month: January
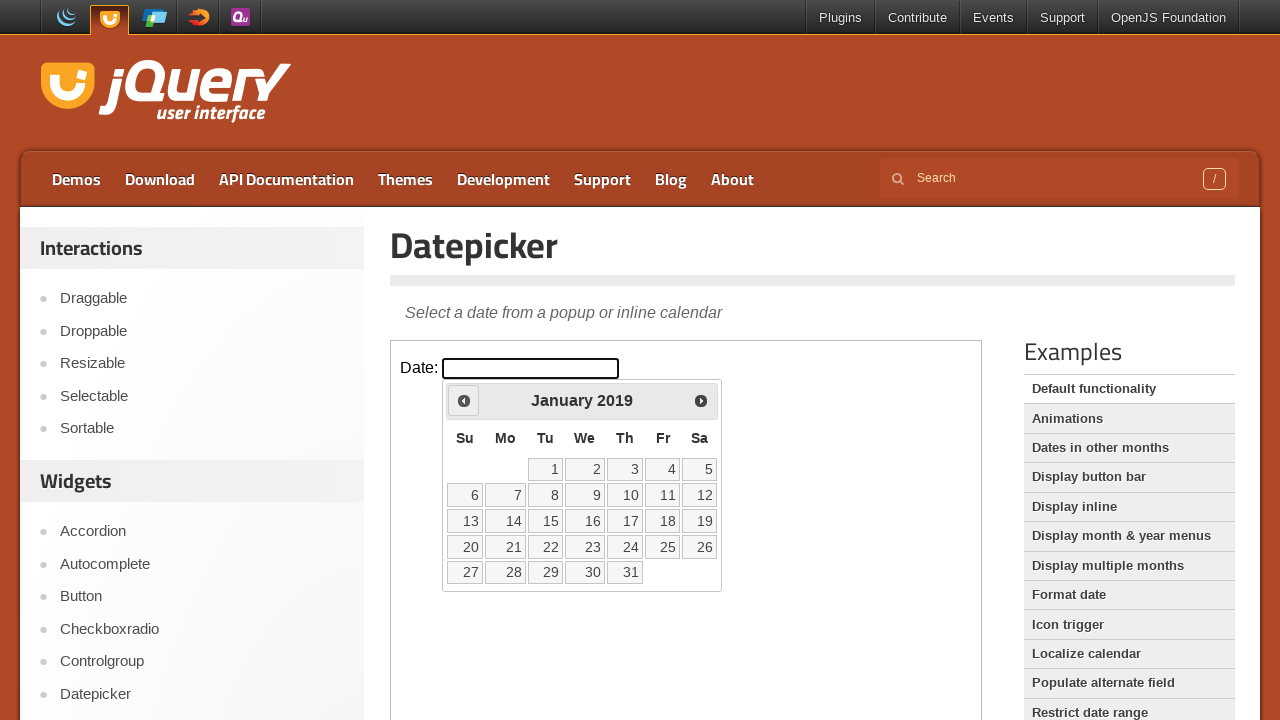

Retrieved current year: 2019
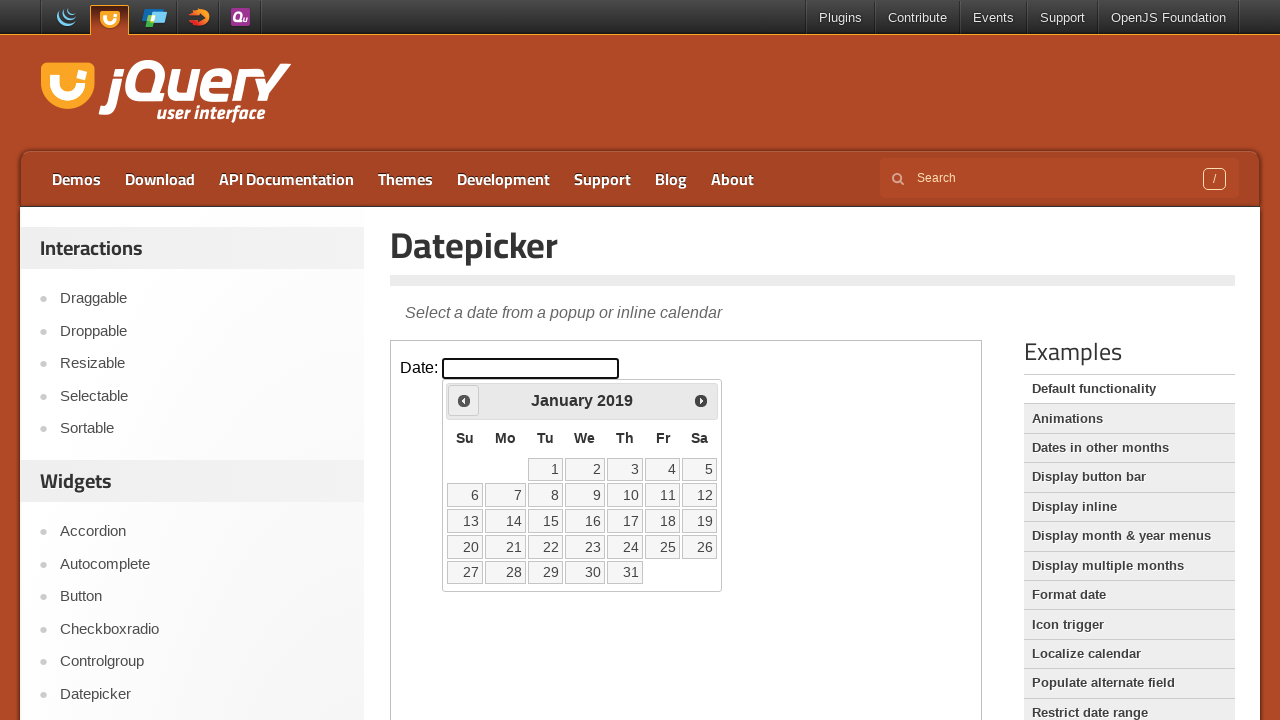

Clicked Previous button to navigate to earlier months at (464, 400) on iframe >> nth=0 >> internal:control=enter-frame >> span:has-text('Prev')
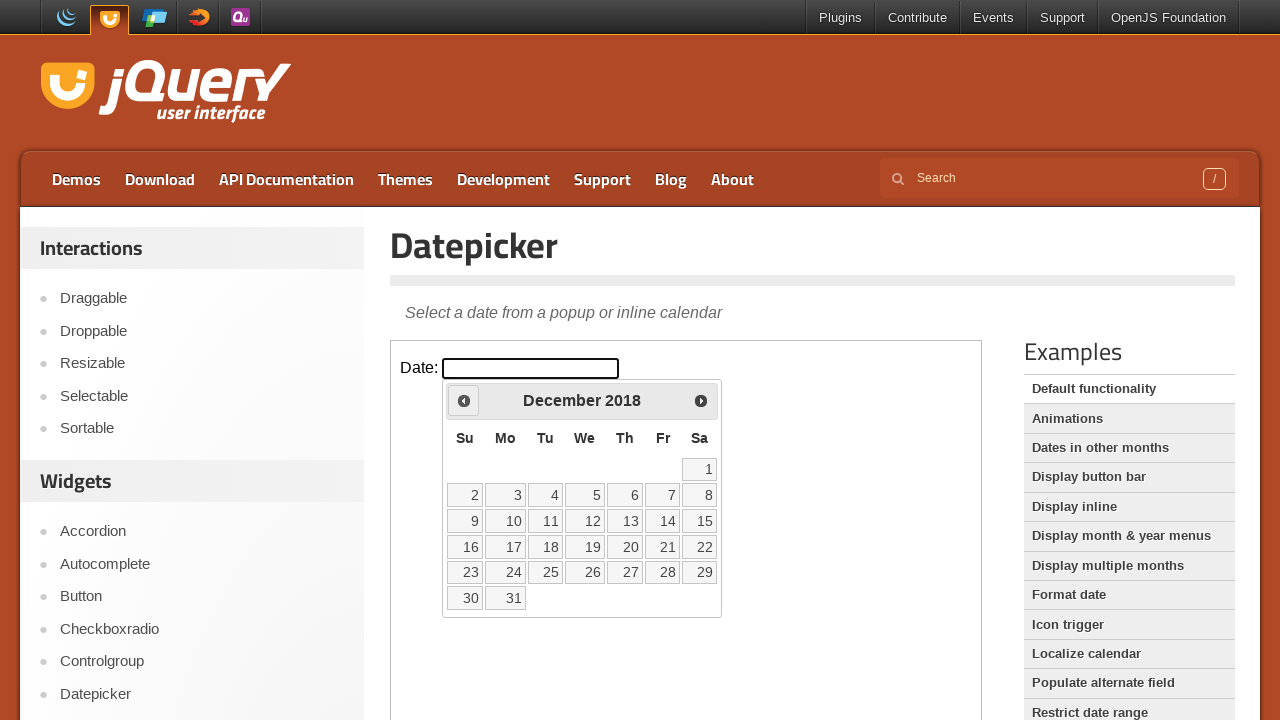

Retrieved current month: December
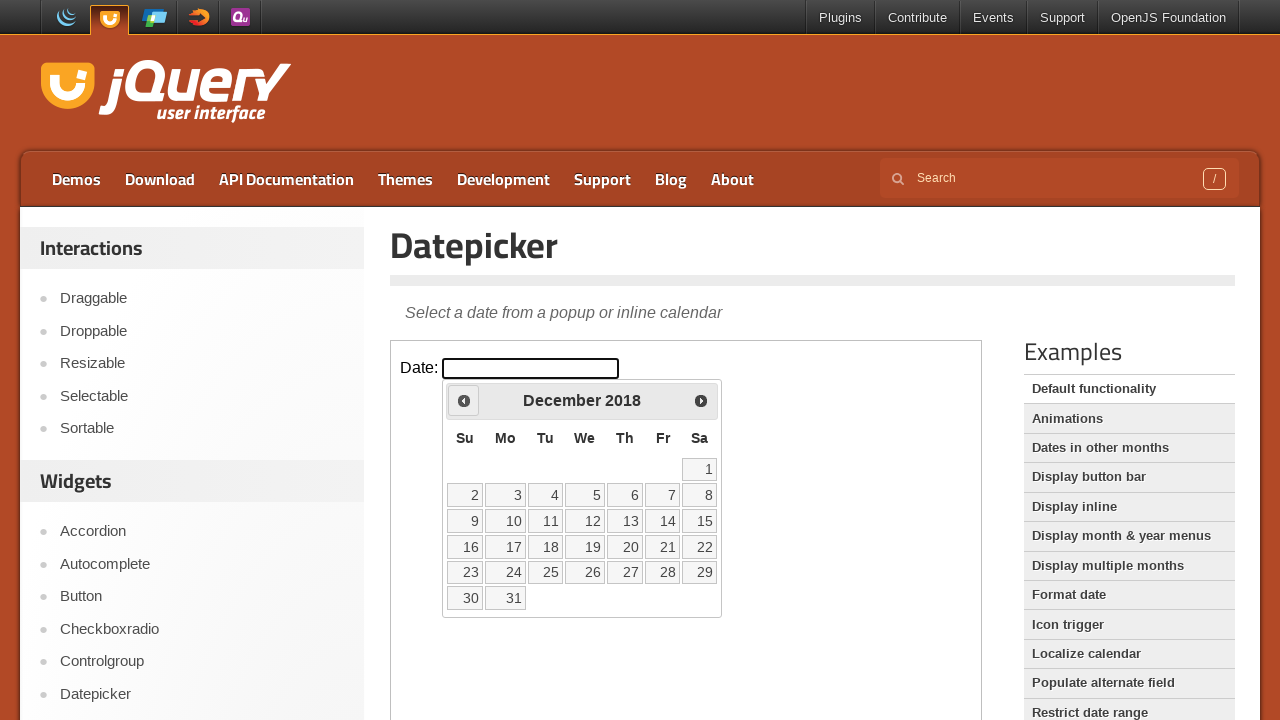

Retrieved current year: 2018
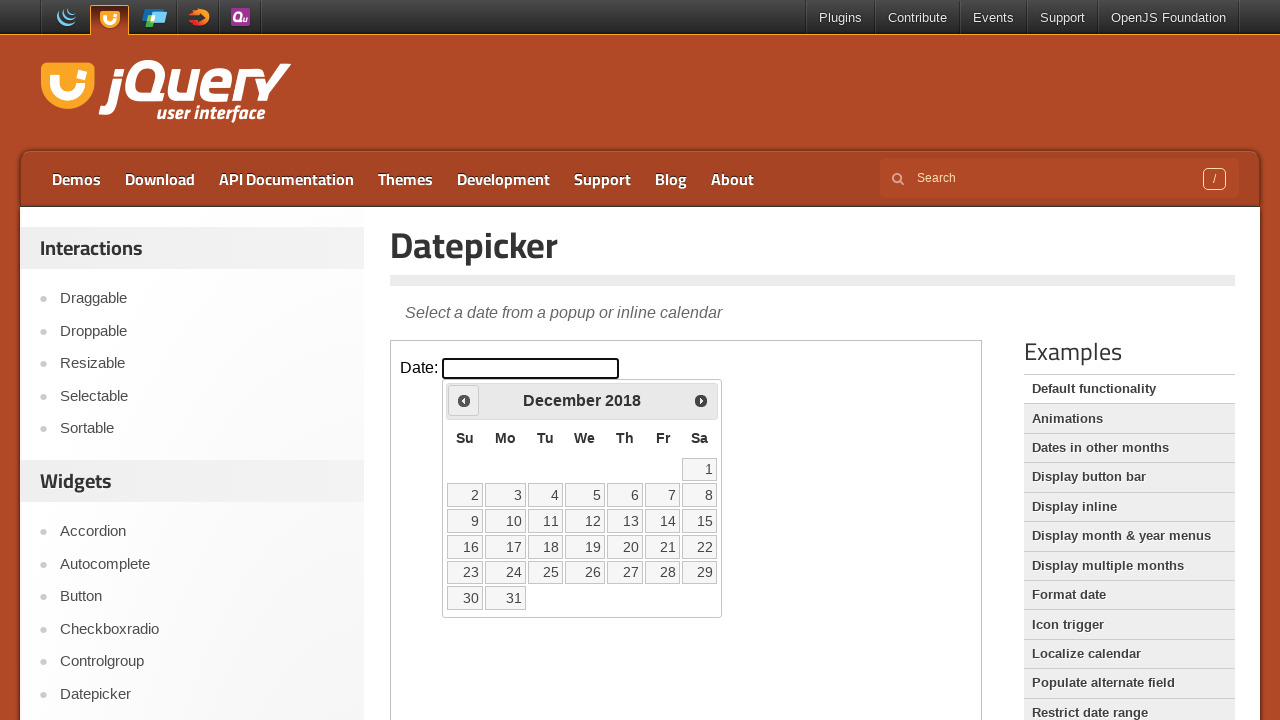

Clicked Previous button to navigate to earlier months at (464, 400) on iframe >> nth=0 >> internal:control=enter-frame >> span:has-text('Prev')
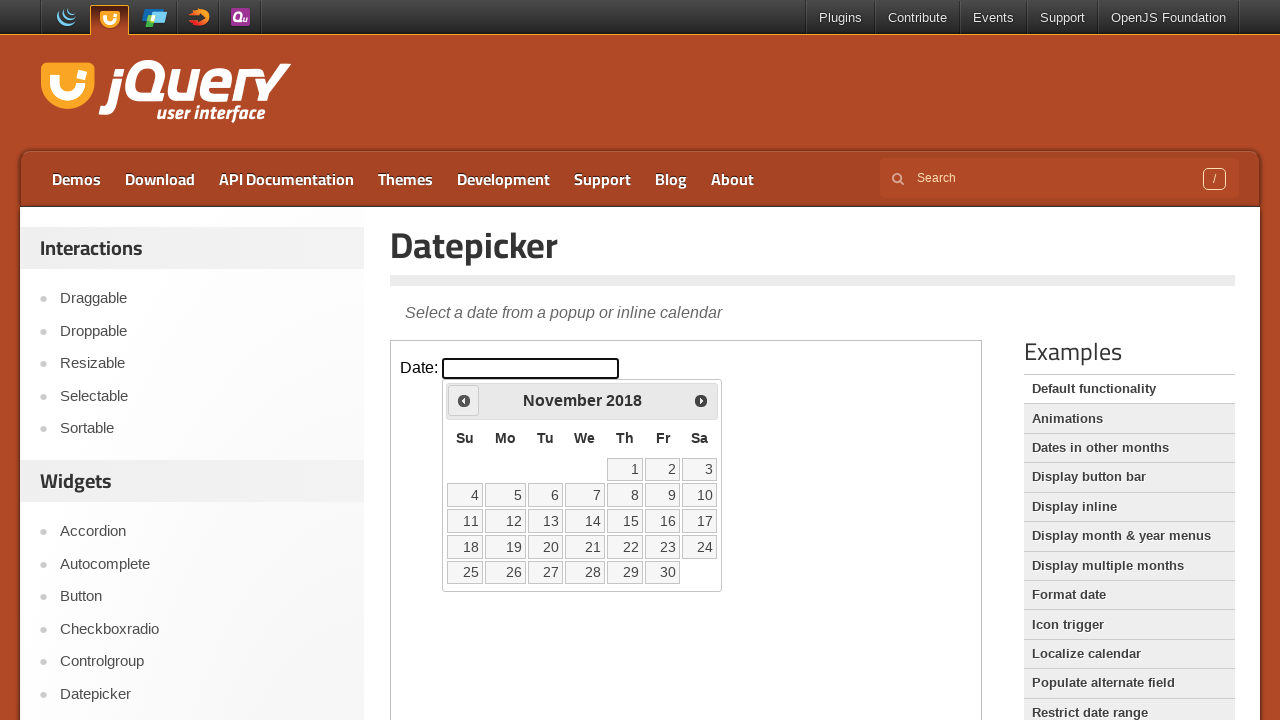

Retrieved current month: November
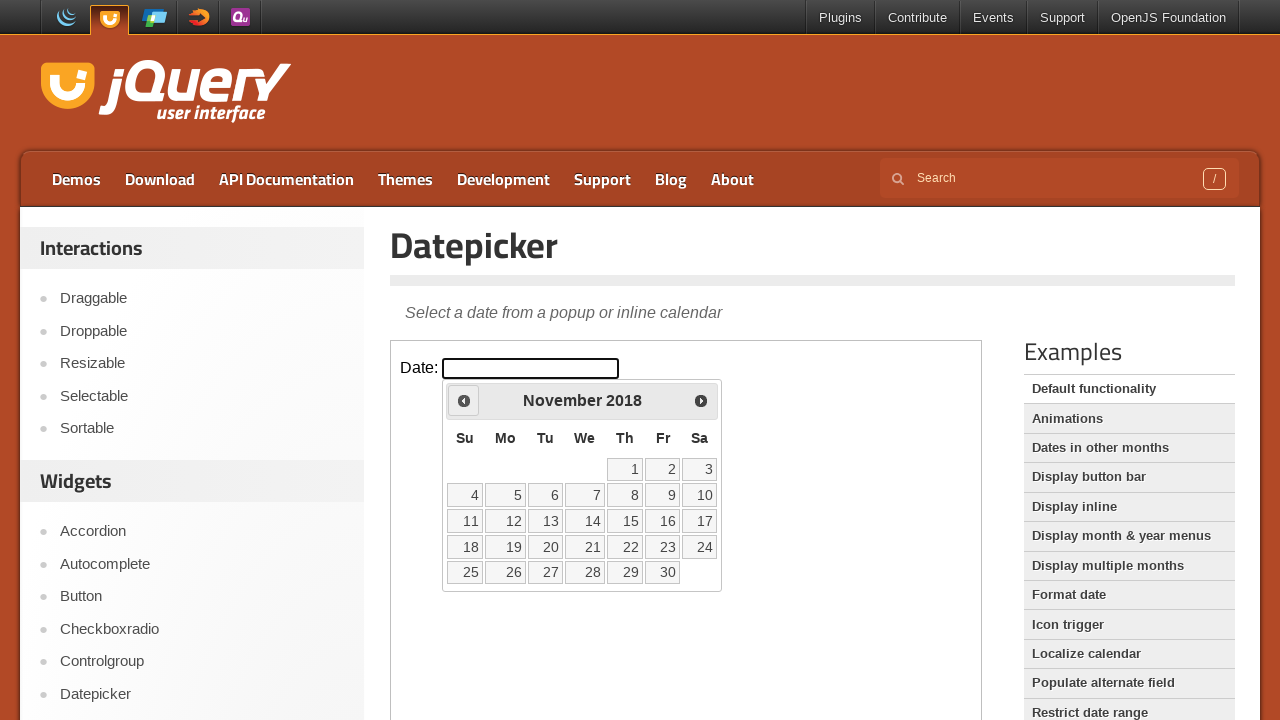

Retrieved current year: 2018
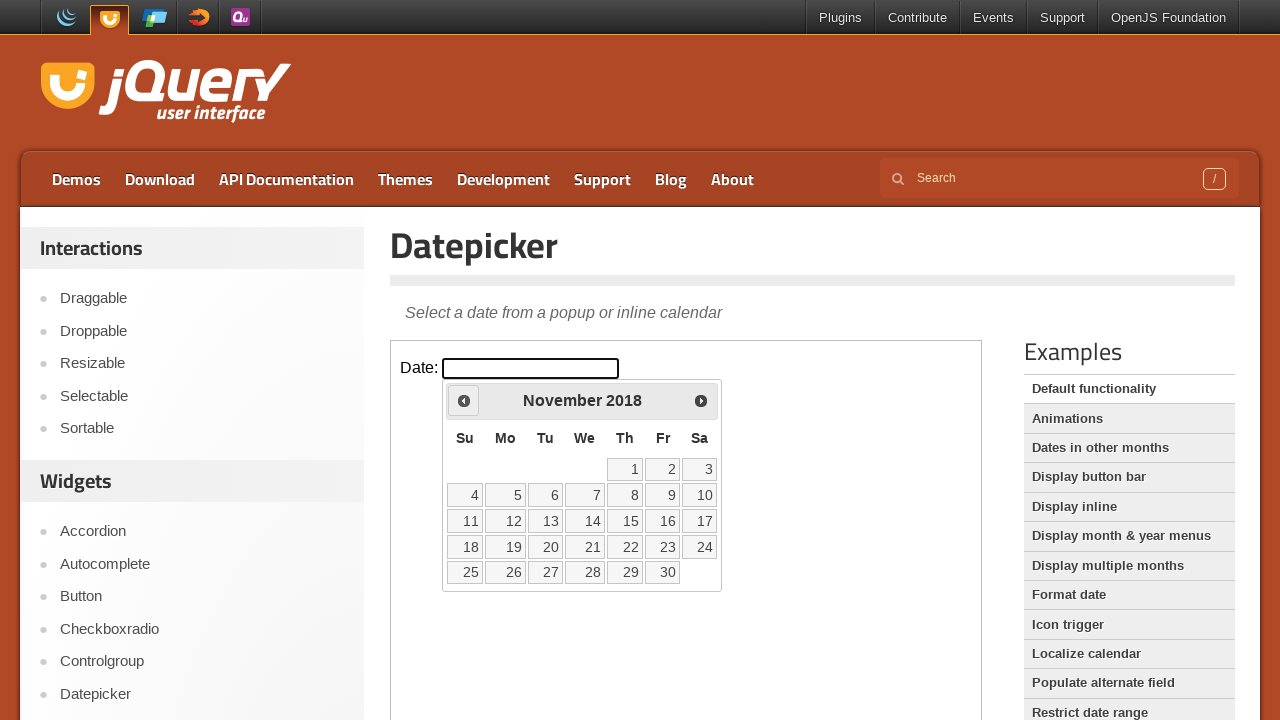

Clicked Previous button to navigate to earlier months at (464, 400) on iframe >> nth=0 >> internal:control=enter-frame >> span:has-text('Prev')
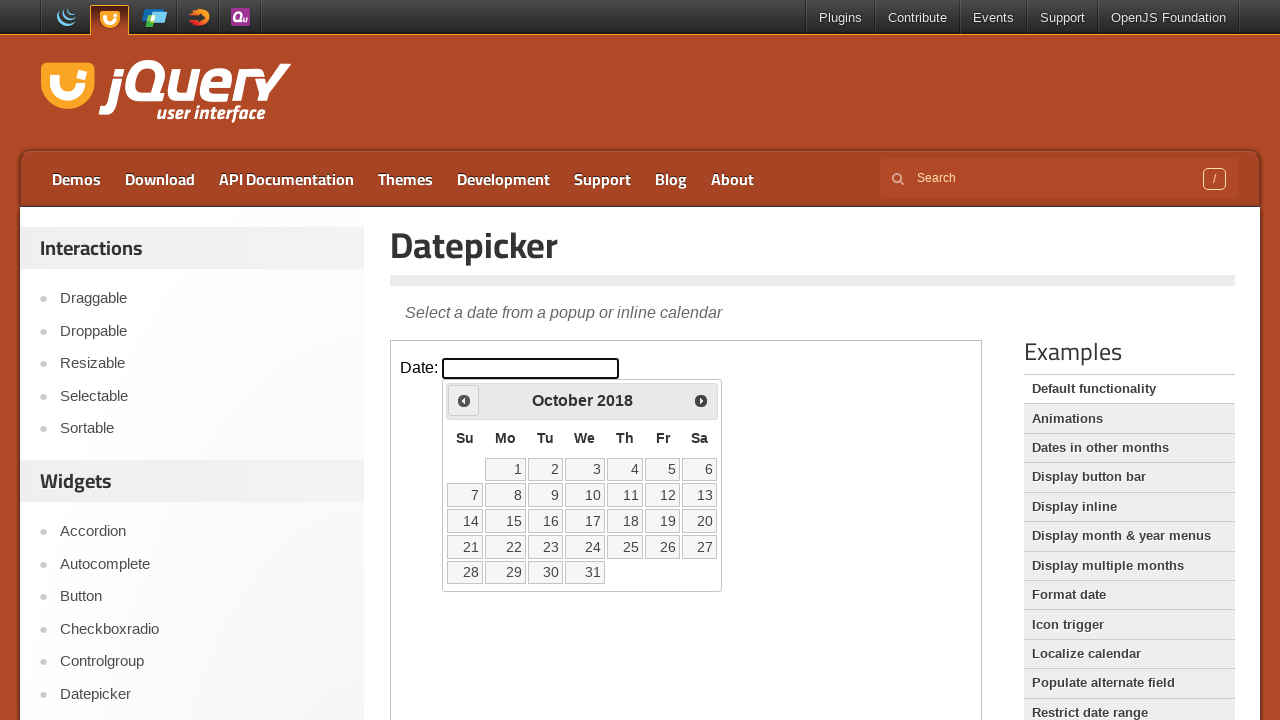

Retrieved current month: October
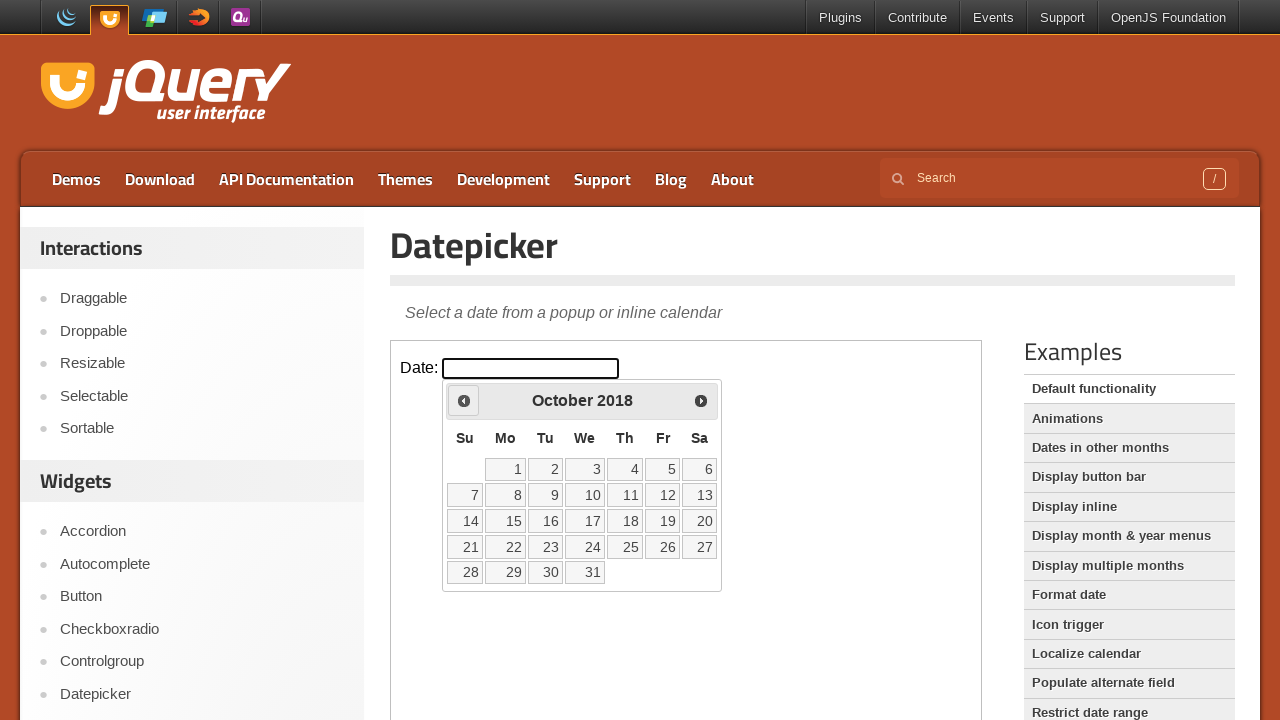

Retrieved current year: 2018
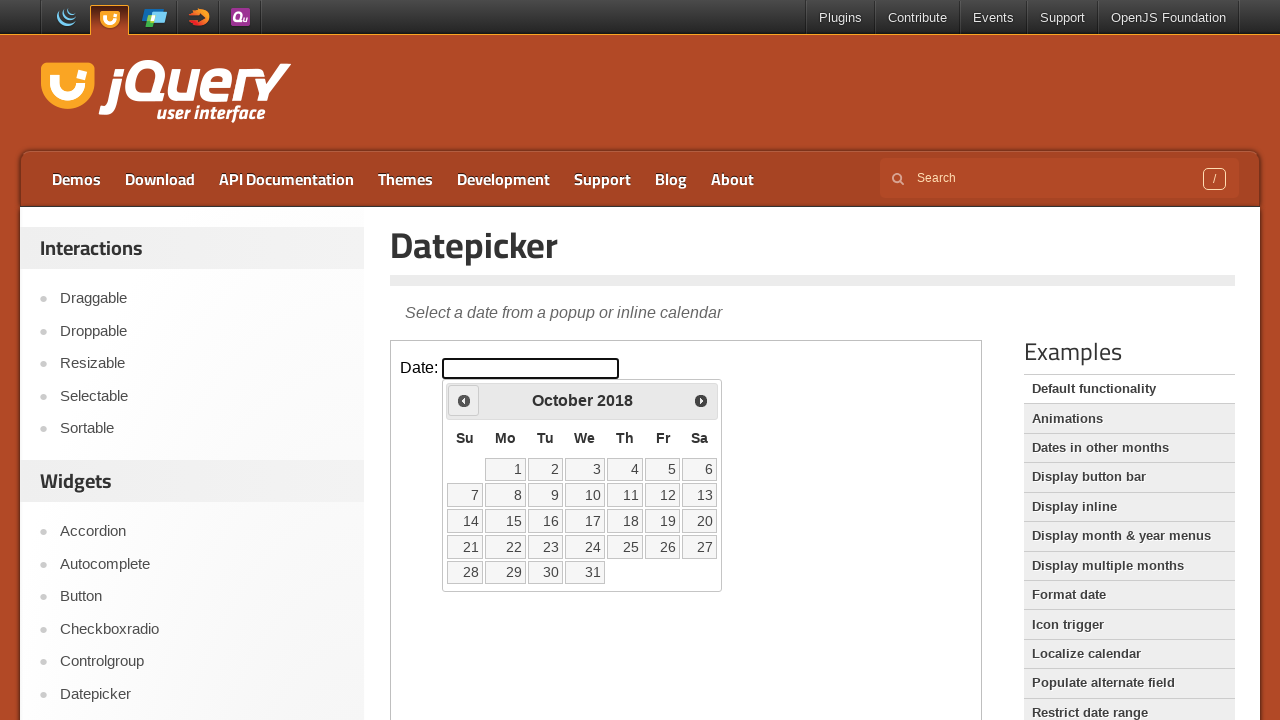

Clicked Previous button to navigate to earlier months at (464, 400) on iframe >> nth=0 >> internal:control=enter-frame >> span:has-text('Prev')
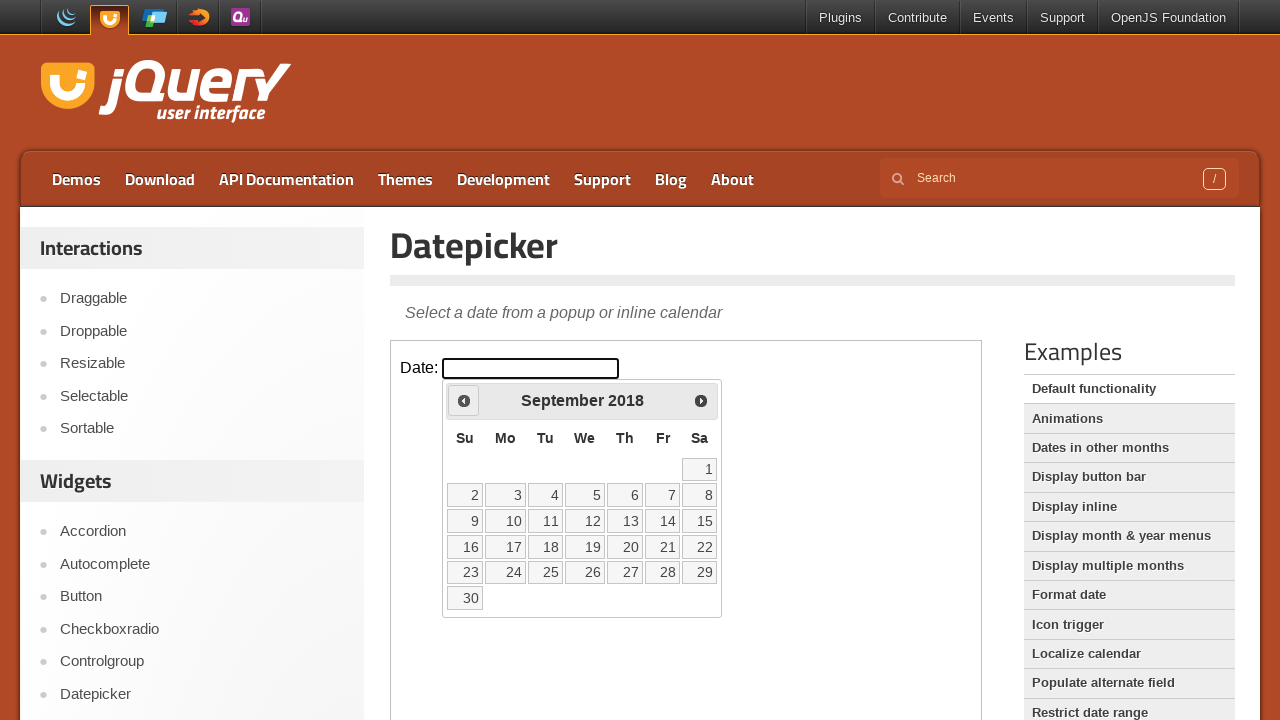

Retrieved current month: September
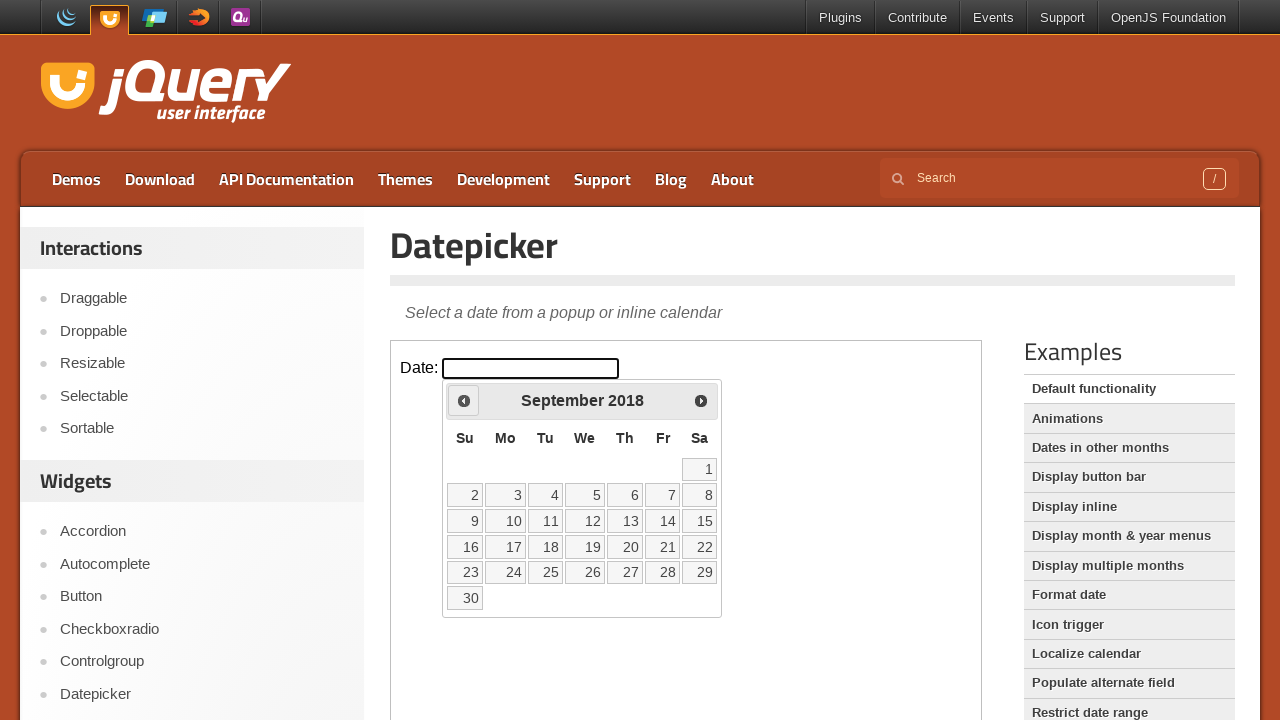

Retrieved current year: 2018
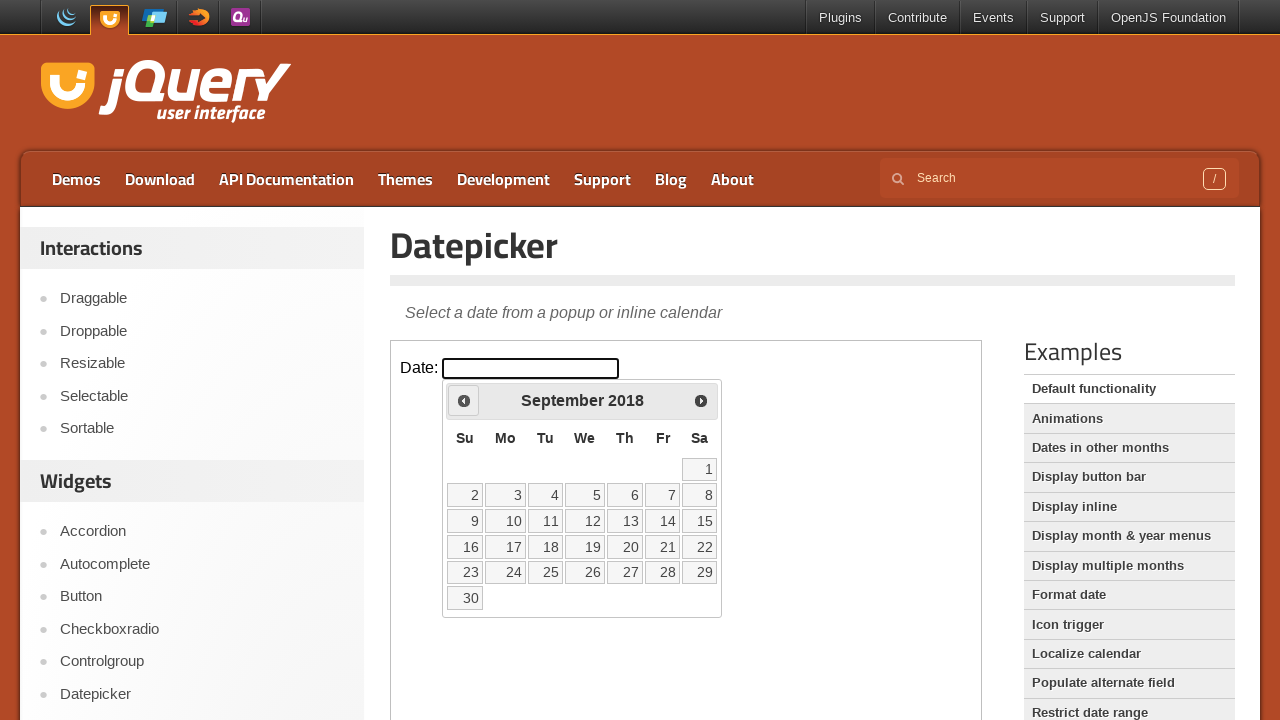

Clicked Previous button to navigate to earlier months at (464, 400) on iframe >> nth=0 >> internal:control=enter-frame >> span:has-text('Prev')
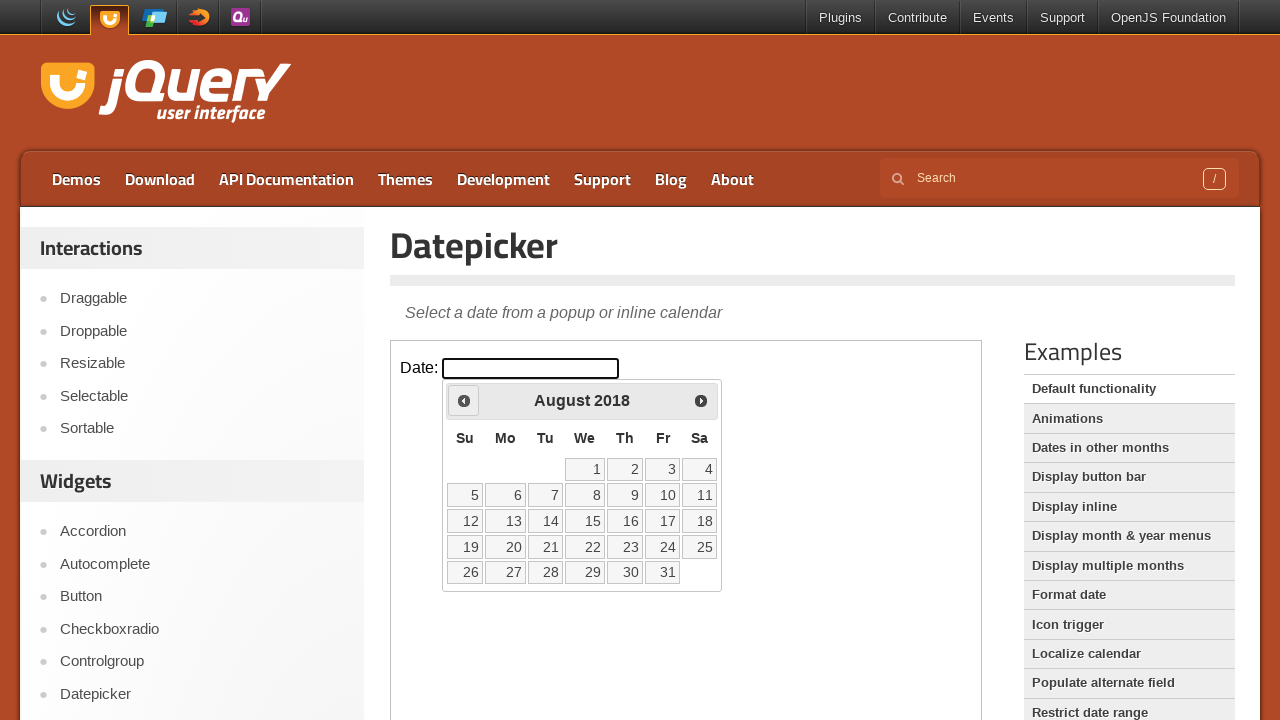

Retrieved current month: August
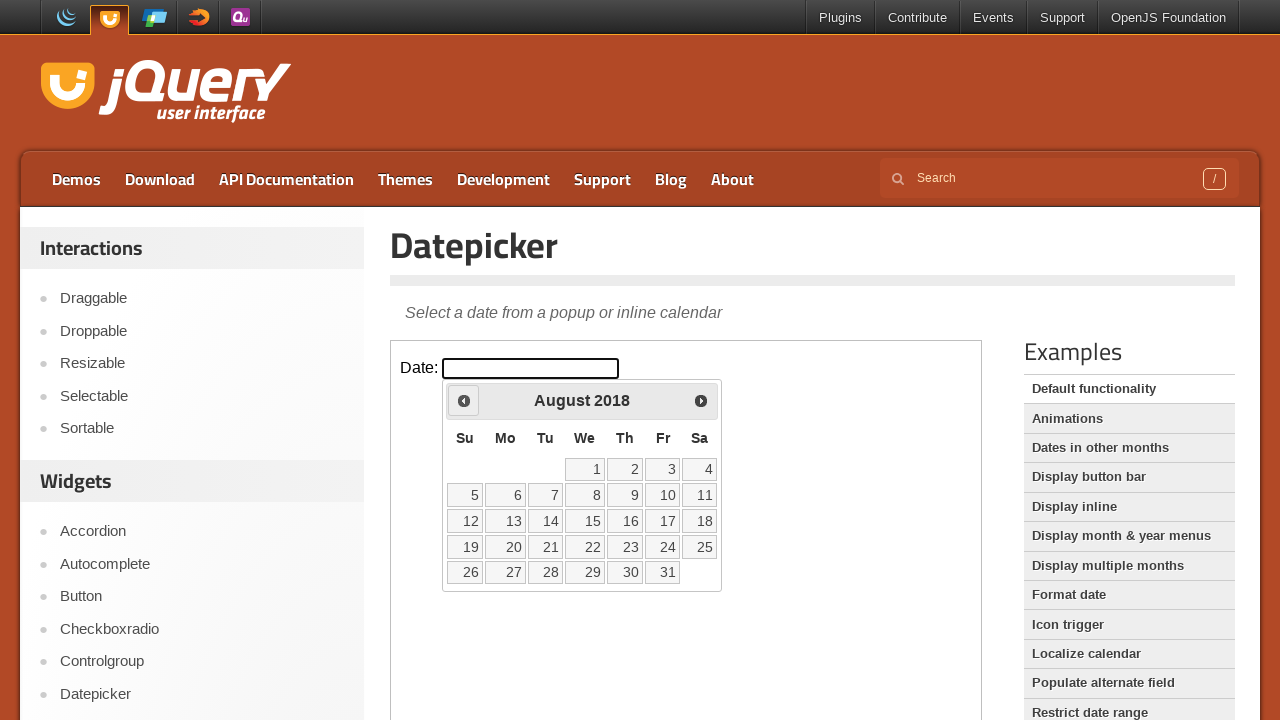

Retrieved current year: 2018
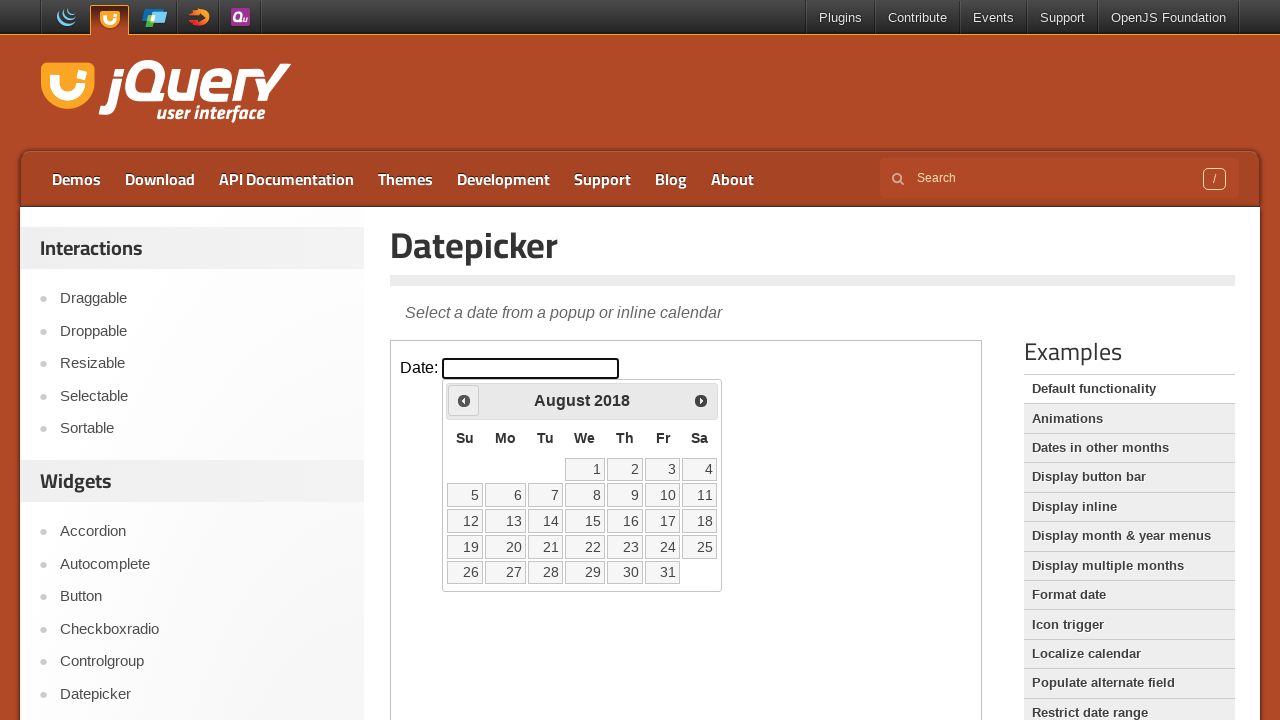

Clicked Previous button to navigate to earlier months at (464, 400) on iframe >> nth=0 >> internal:control=enter-frame >> span:has-text('Prev')
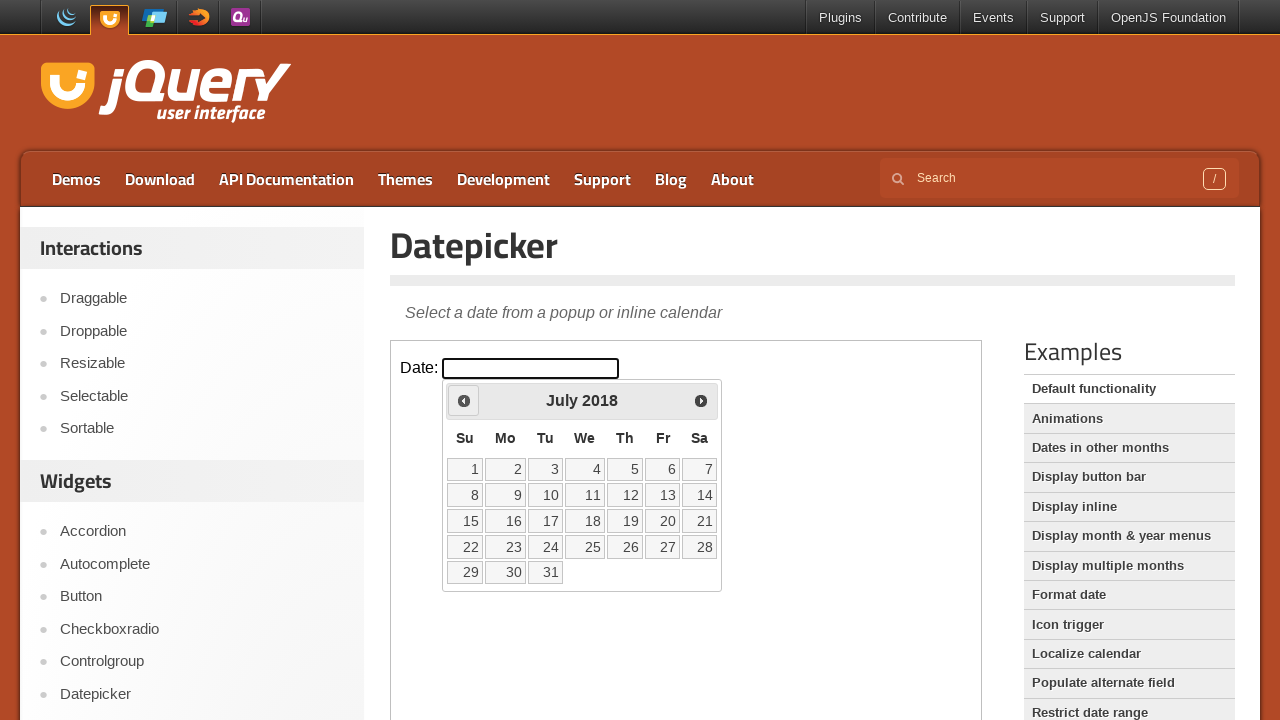

Retrieved current month: July
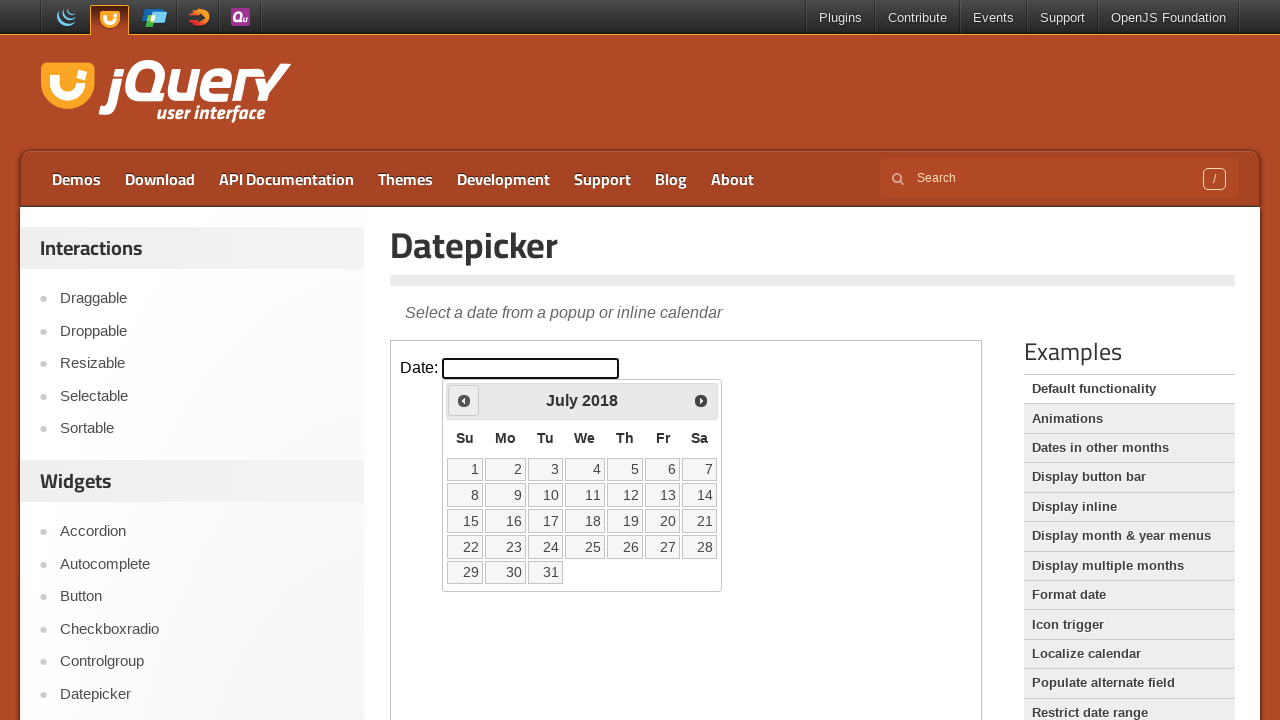

Retrieved current year: 2018
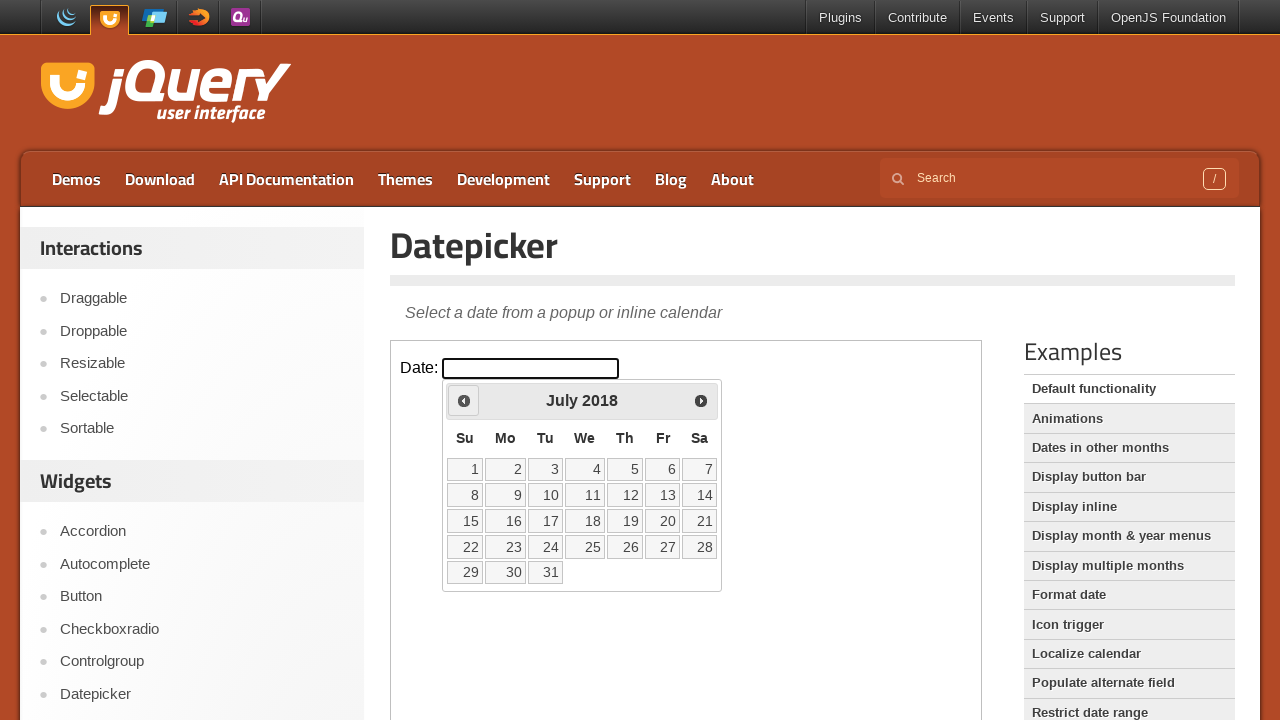

Clicked Previous button to navigate to earlier months at (464, 400) on iframe >> nth=0 >> internal:control=enter-frame >> span:has-text('Prev')
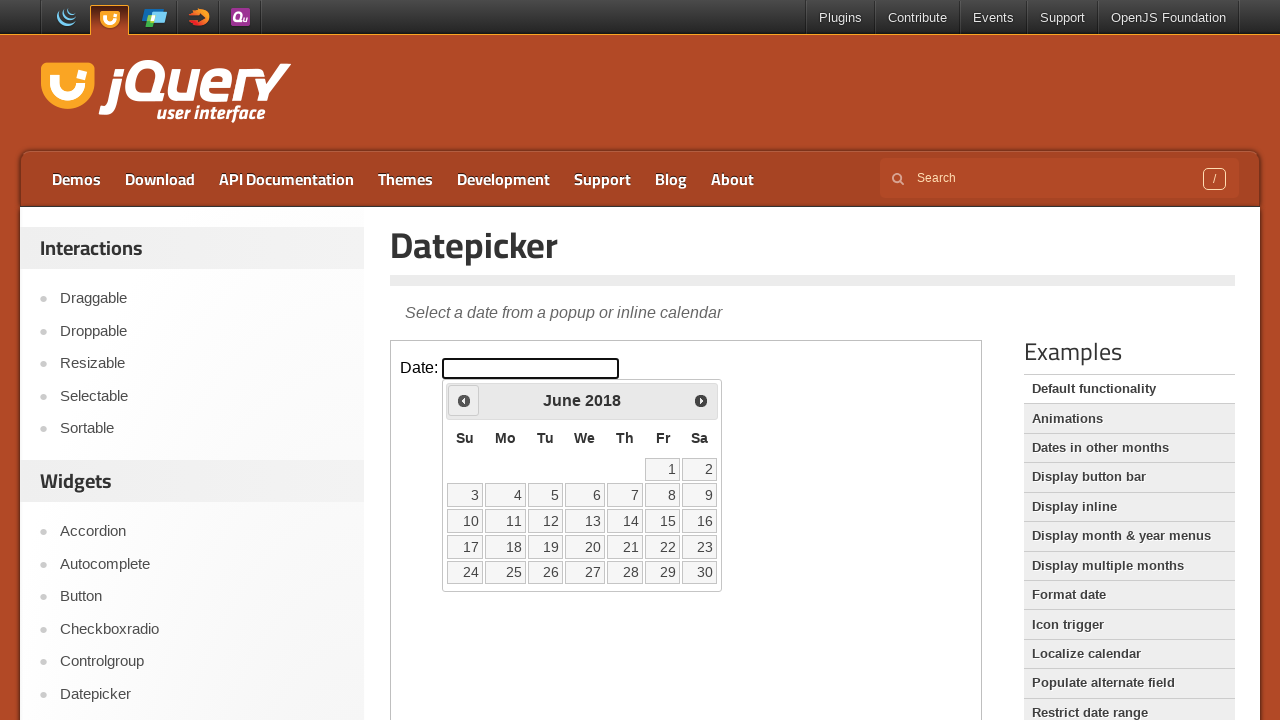

Retrieved current month: June
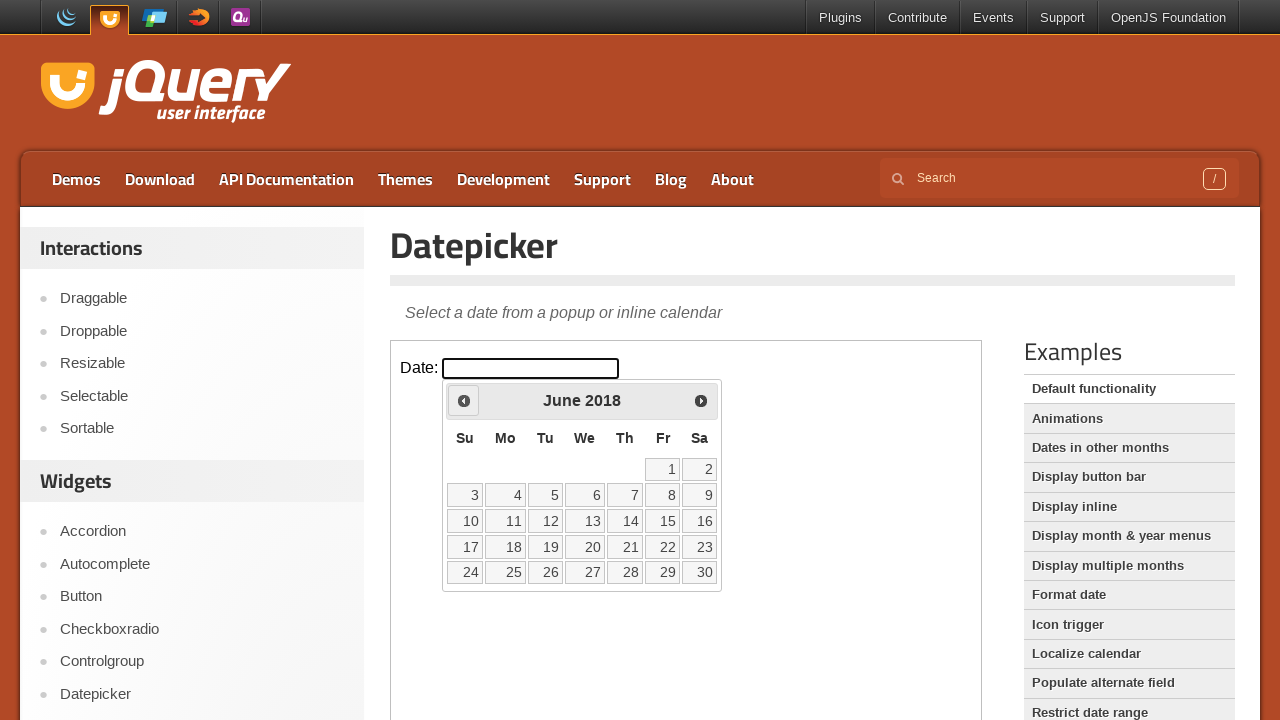

Retrieved current year: 2018
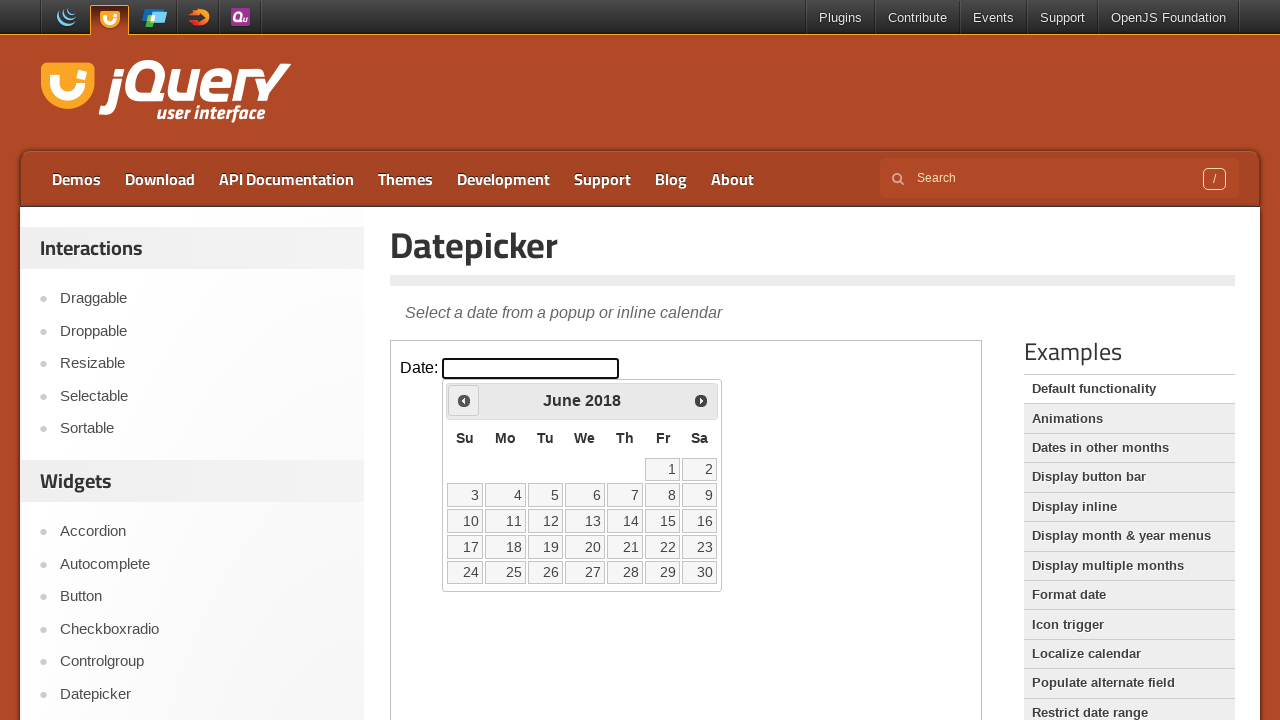

Clicked Previous button to navigate to earlier months at (464, 400) on iframe >> nth=0 >> internal:control=enter-frame >> span:has-text('Prev')
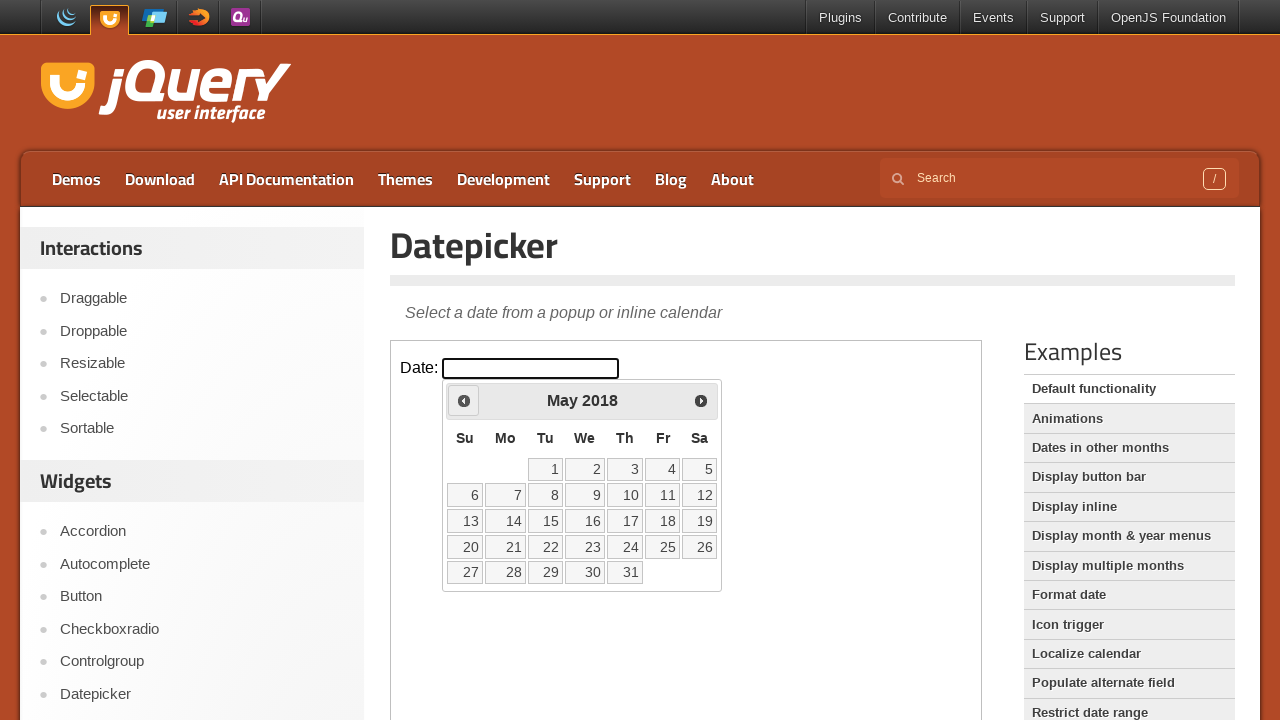

Retrieved current month: May
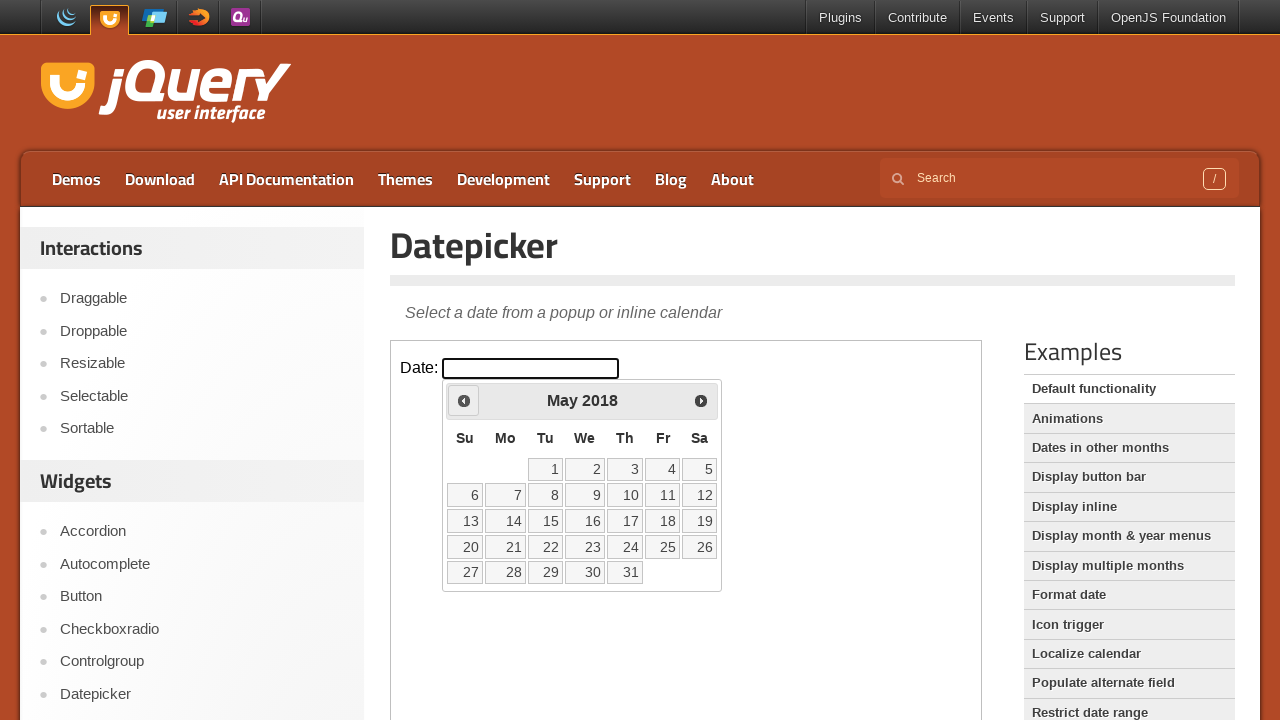

Retrieved current year: 2018
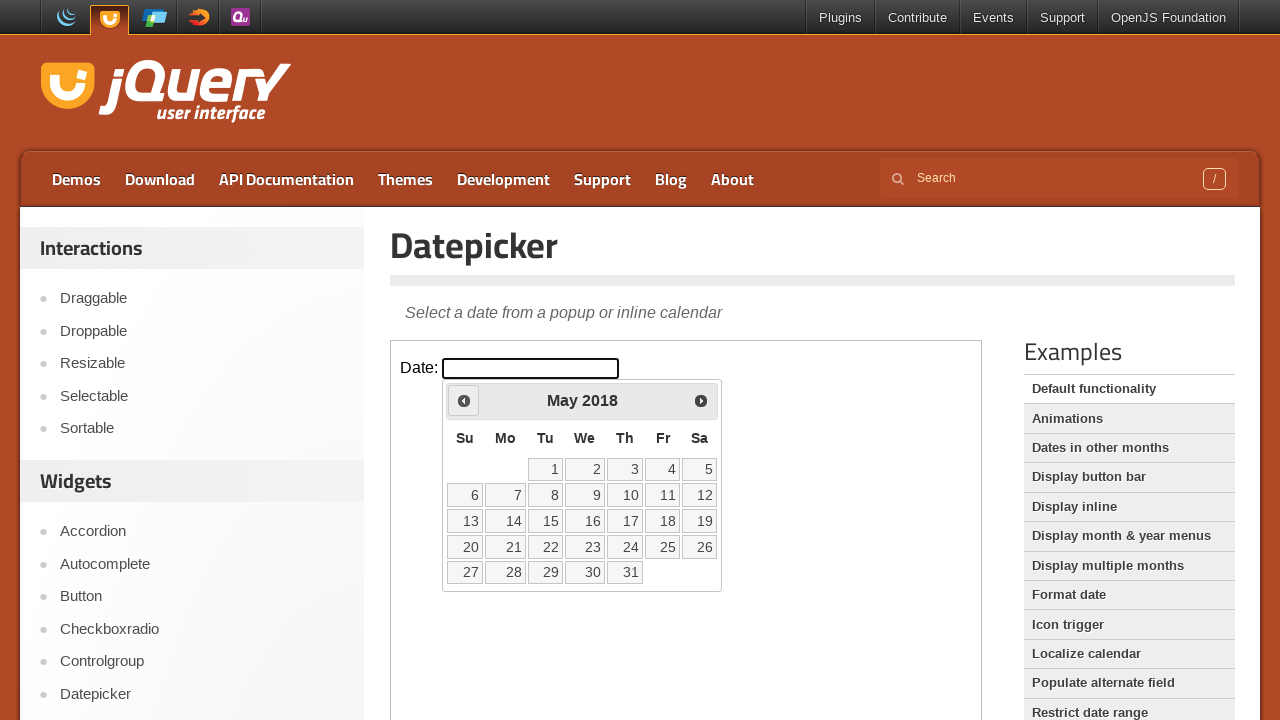

Clicked Previous button to navigate to earlier months at (464, 400) on iframe >> nth=0 >> internal:control=enter-frame >> span:has-text('Prev')
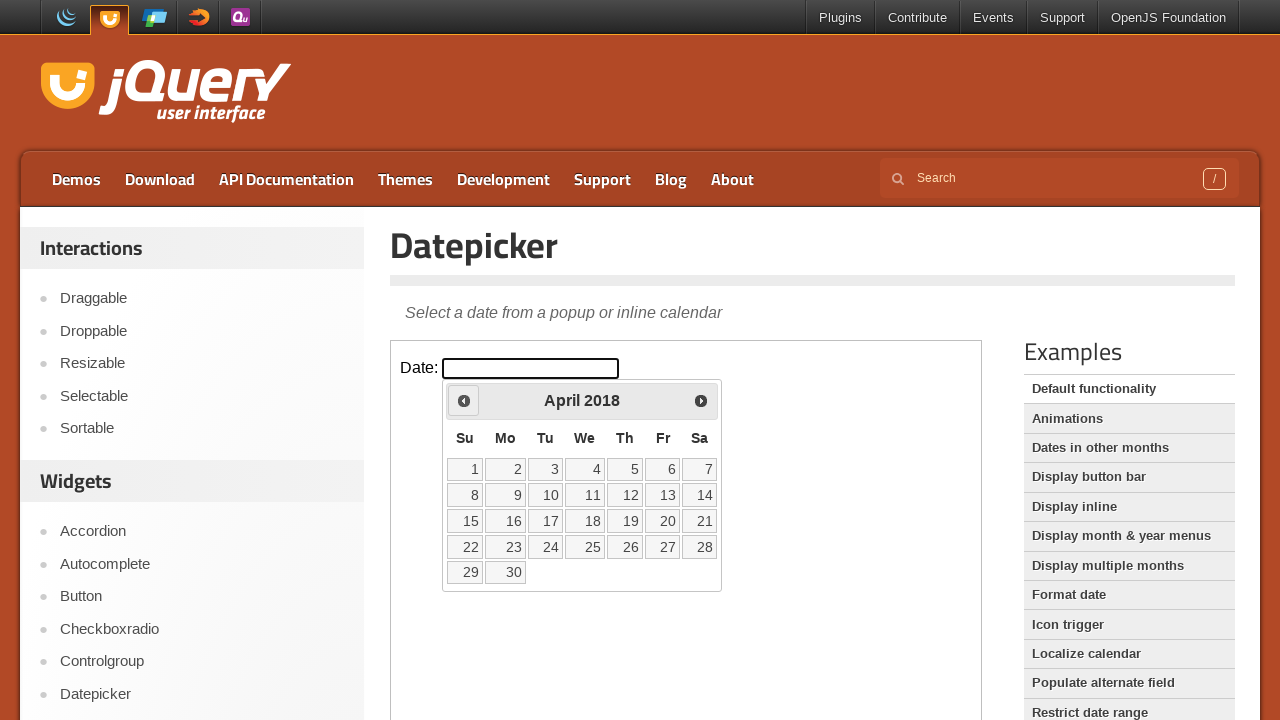

Retrieved current month: April
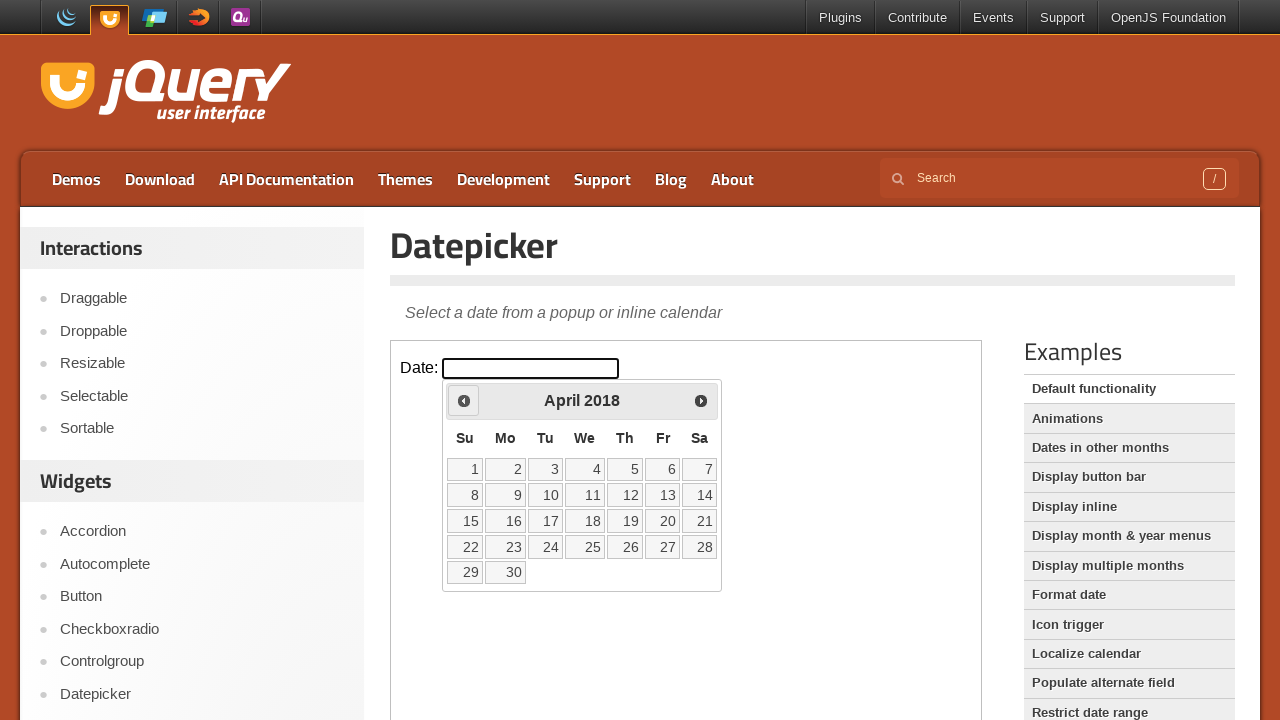

Retrieved current year: 2018
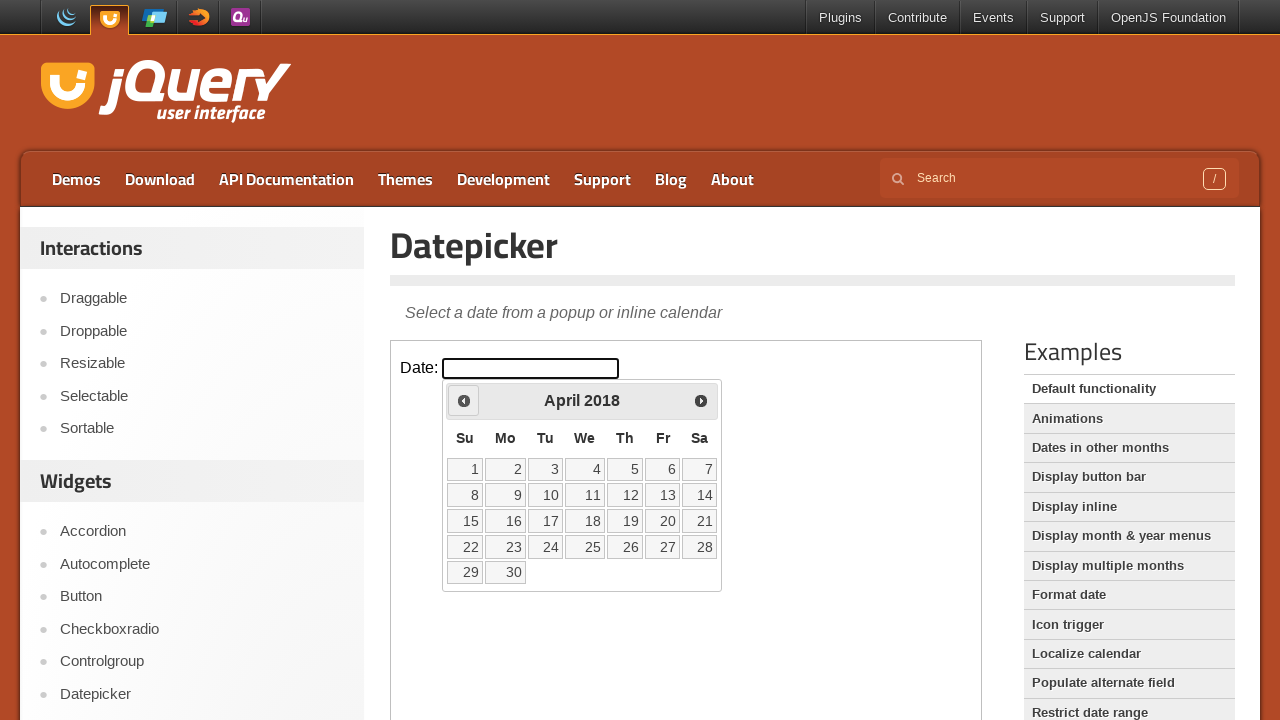

Clicked Previous button to navigate to earlier months at (464, 400) on iframe >> nth=0 >> internal:control=enter-frame >> span:has-text('Prev')
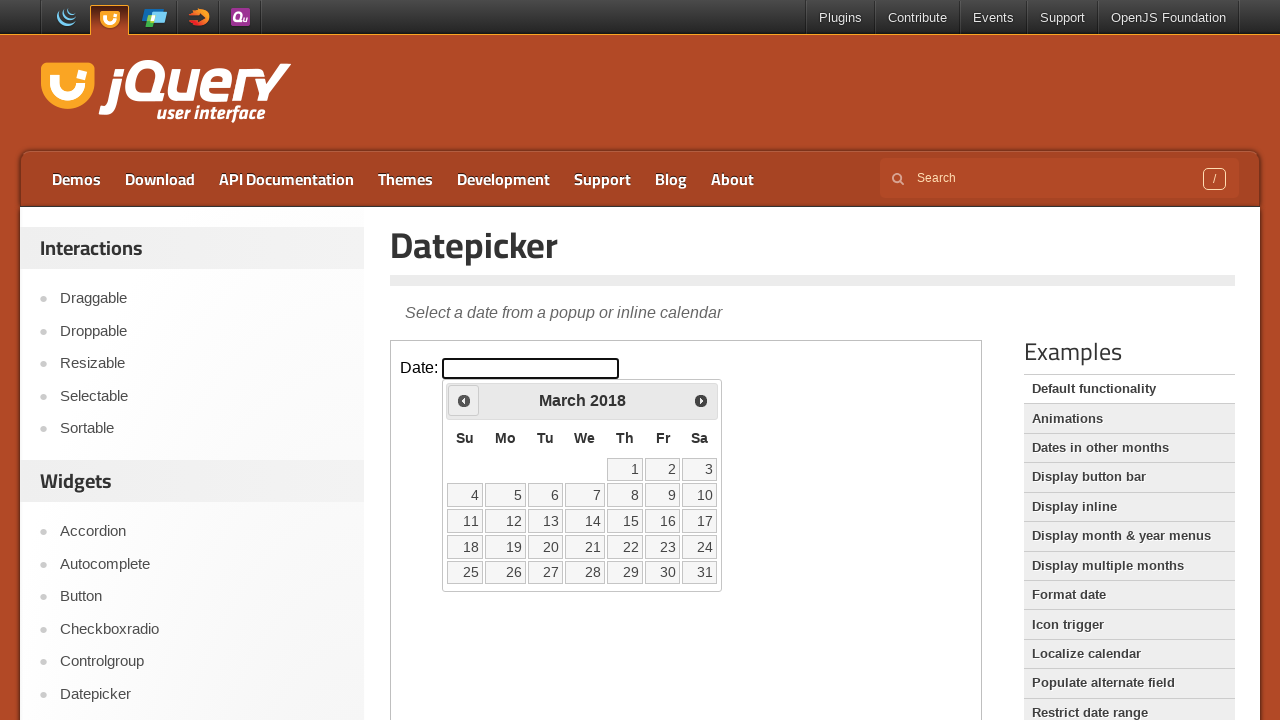

Retrieved current month: March
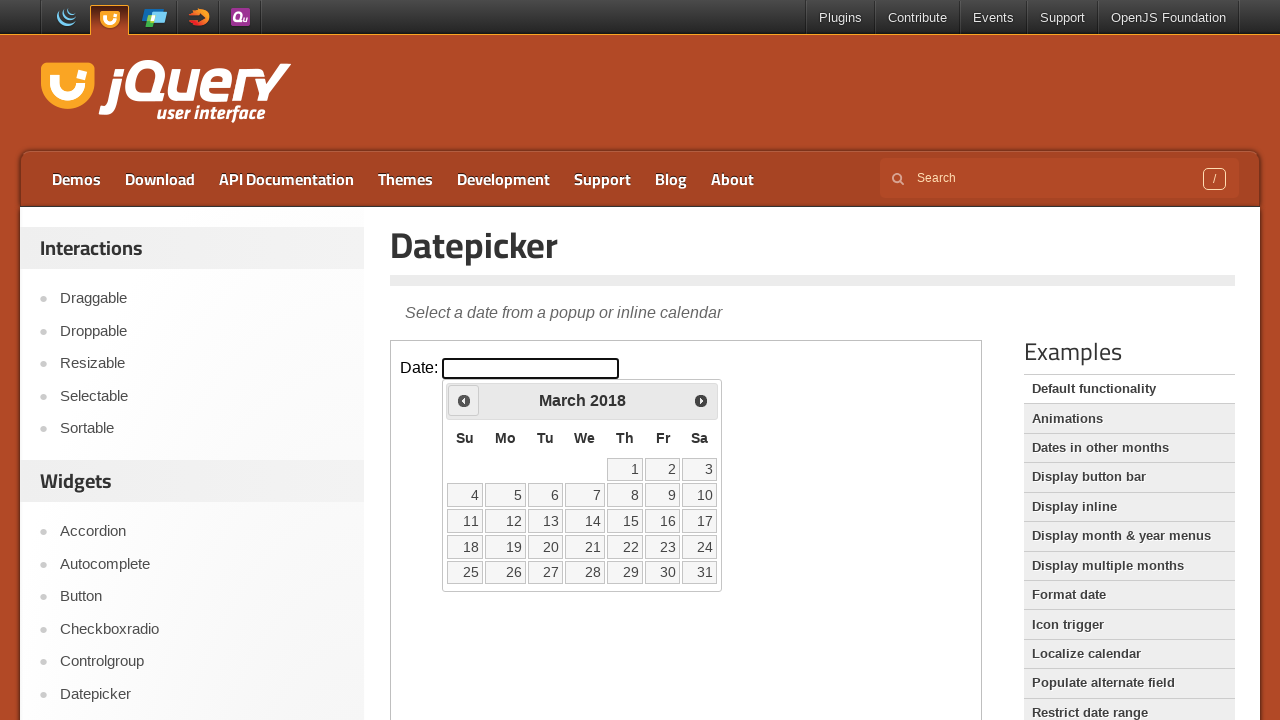

Retrieved current year: 2018
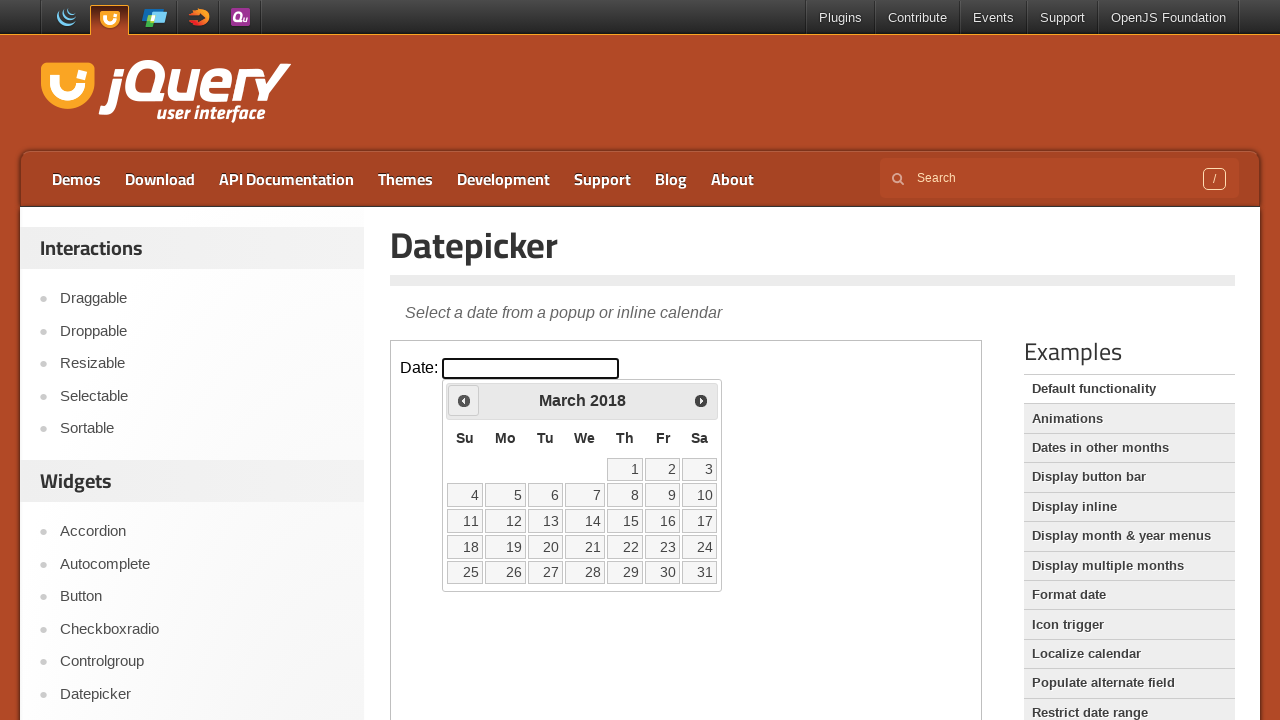

Clicked Previous button to navigate to earlier months at (464, 400) on iframe >> nth=0 >> internal:control=enter-frame >> span:has-text('Prev')
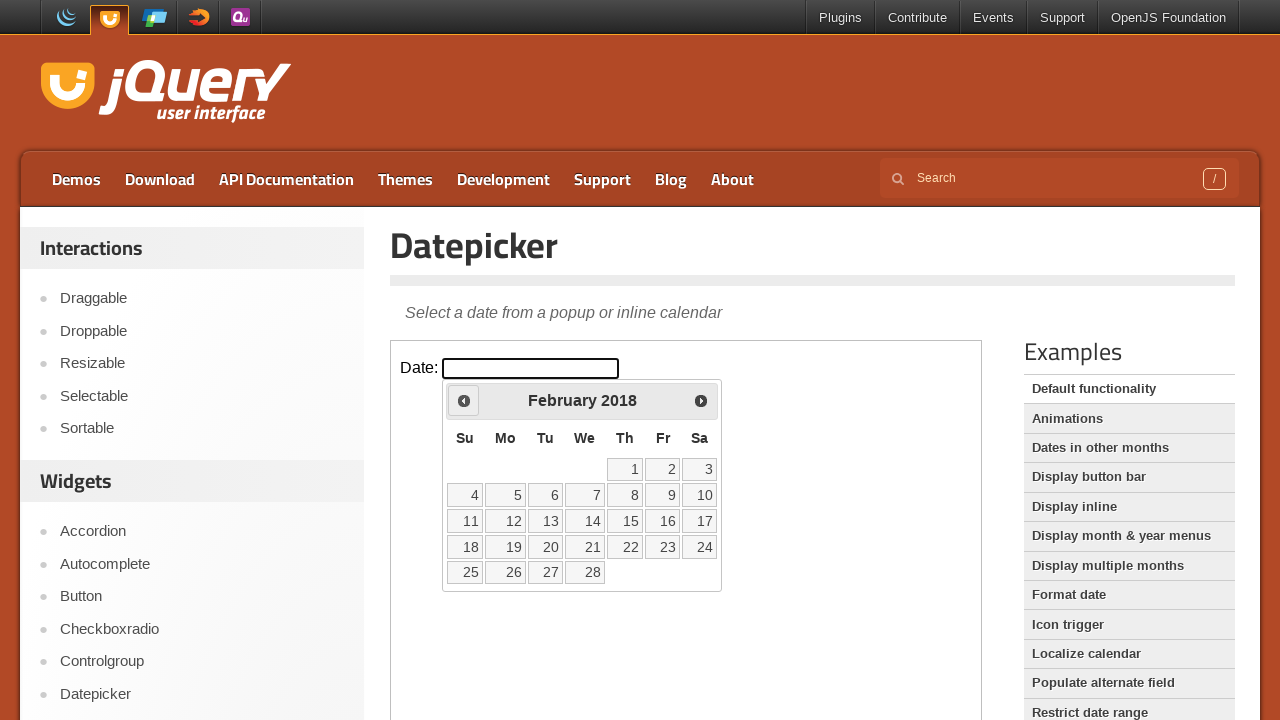

Retrieved current month: February
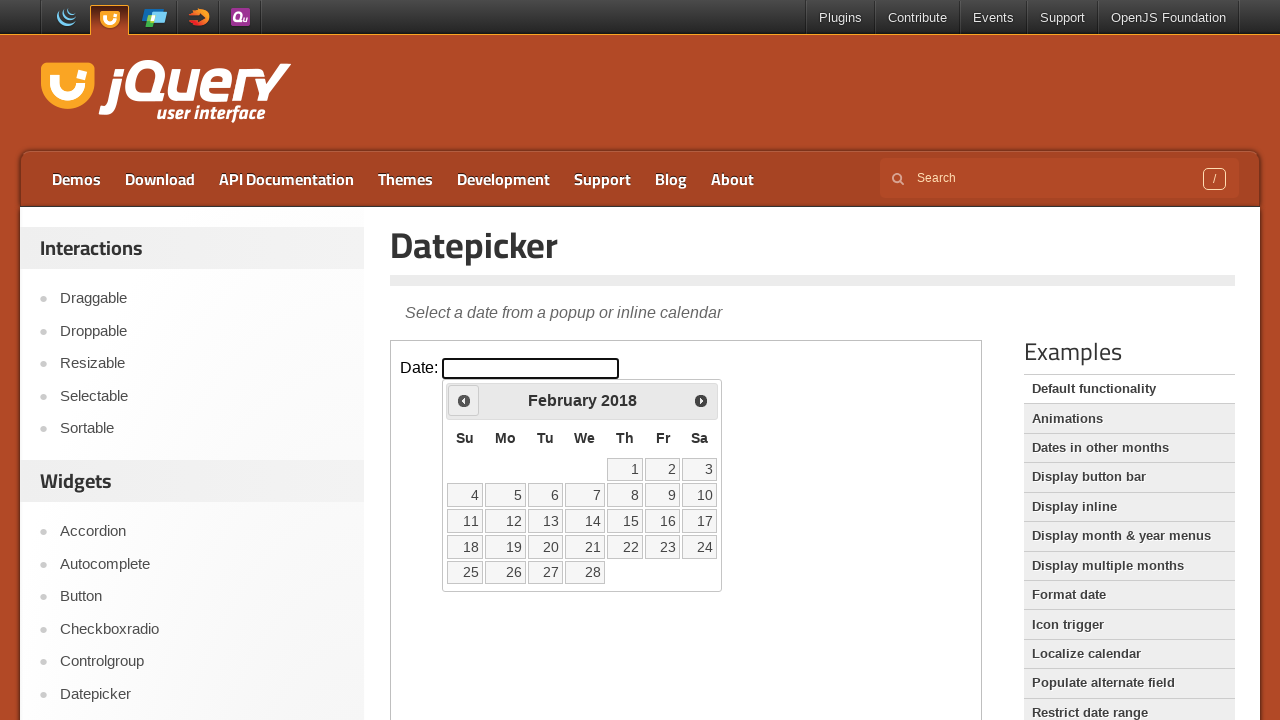

Retrieved current year: 2018
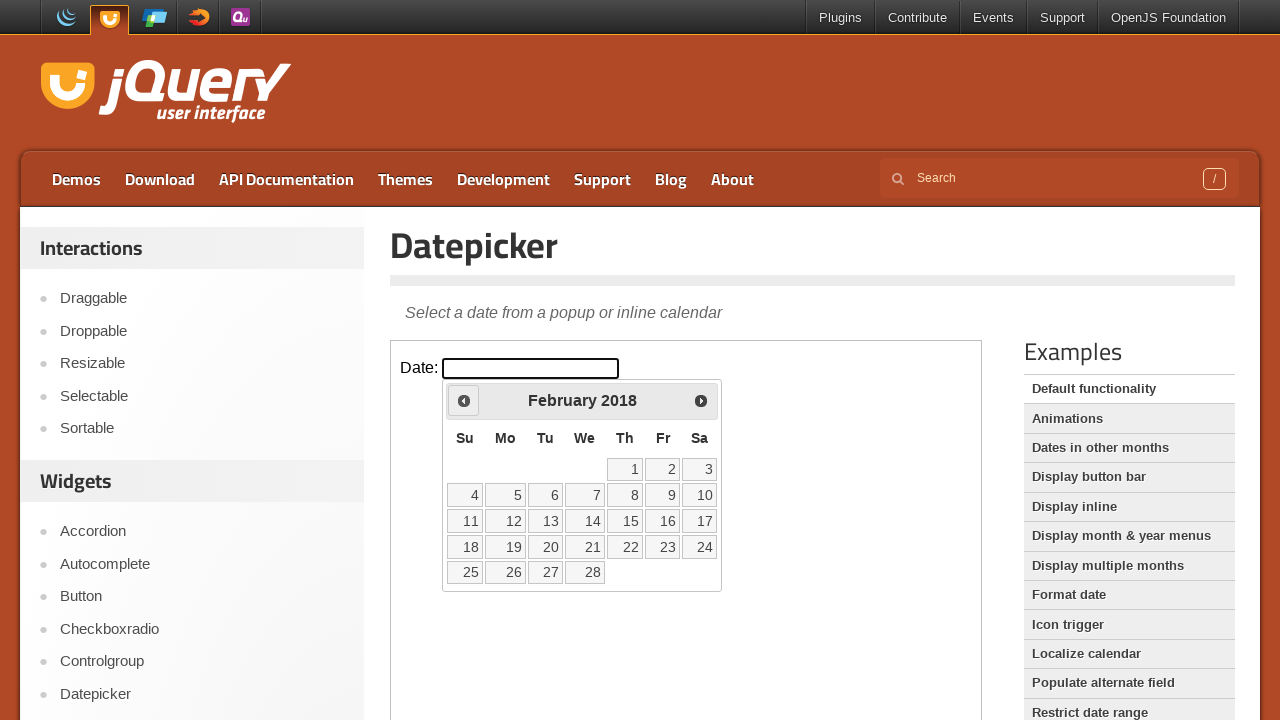

Clicked Previous button to navigate to earlier months at (464, 400) on iframe >> nth=0 >> internal:control=enter-frame >> span:has-text('Prev')
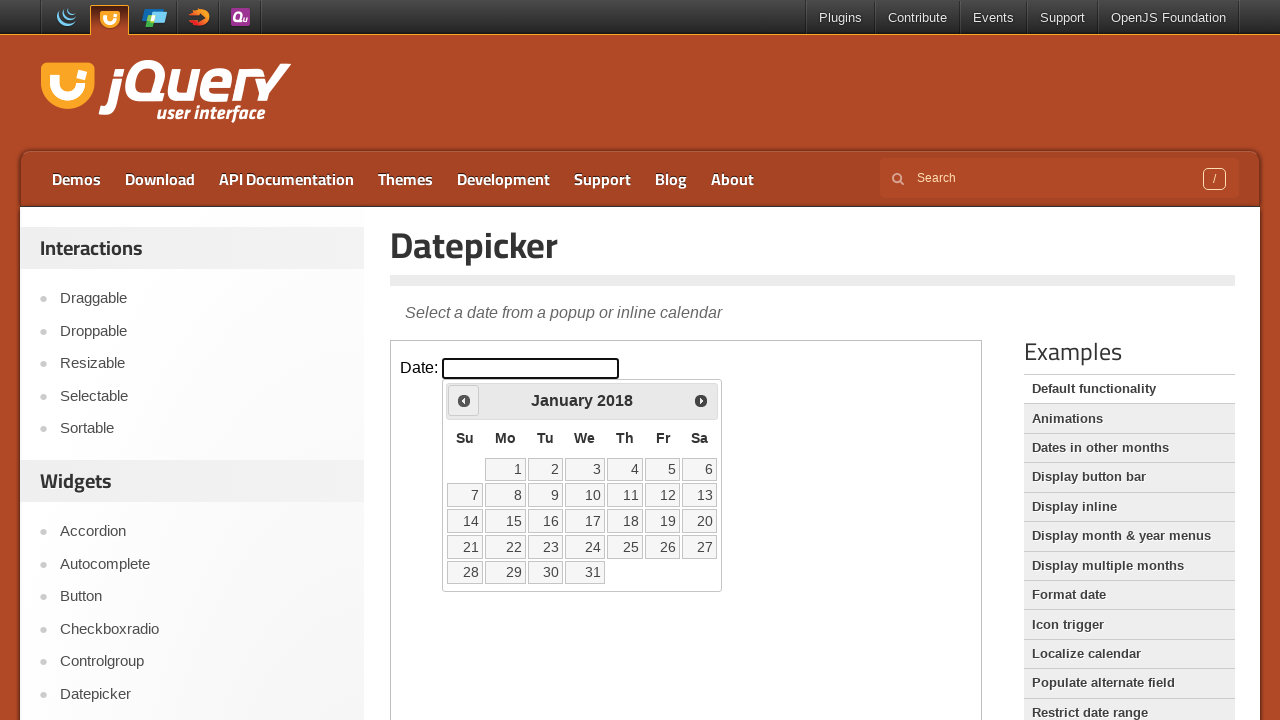

Retrieved current month: January
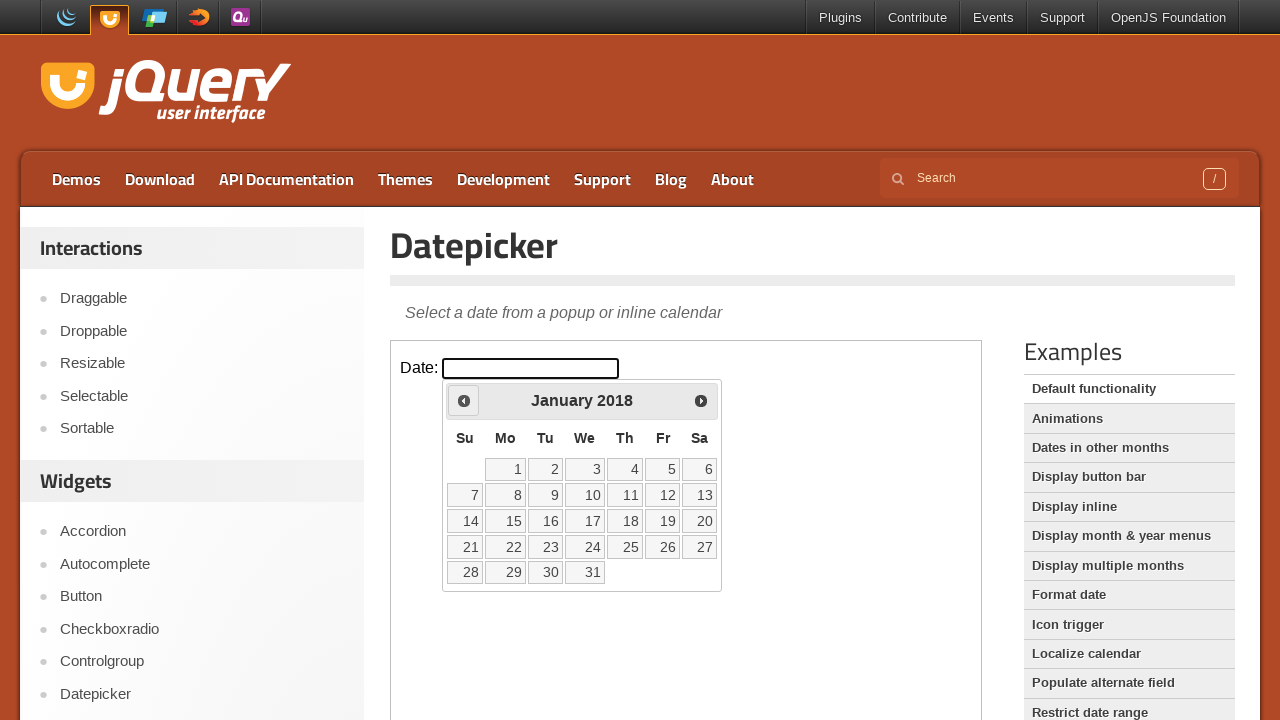

Retrieved current year: 2018
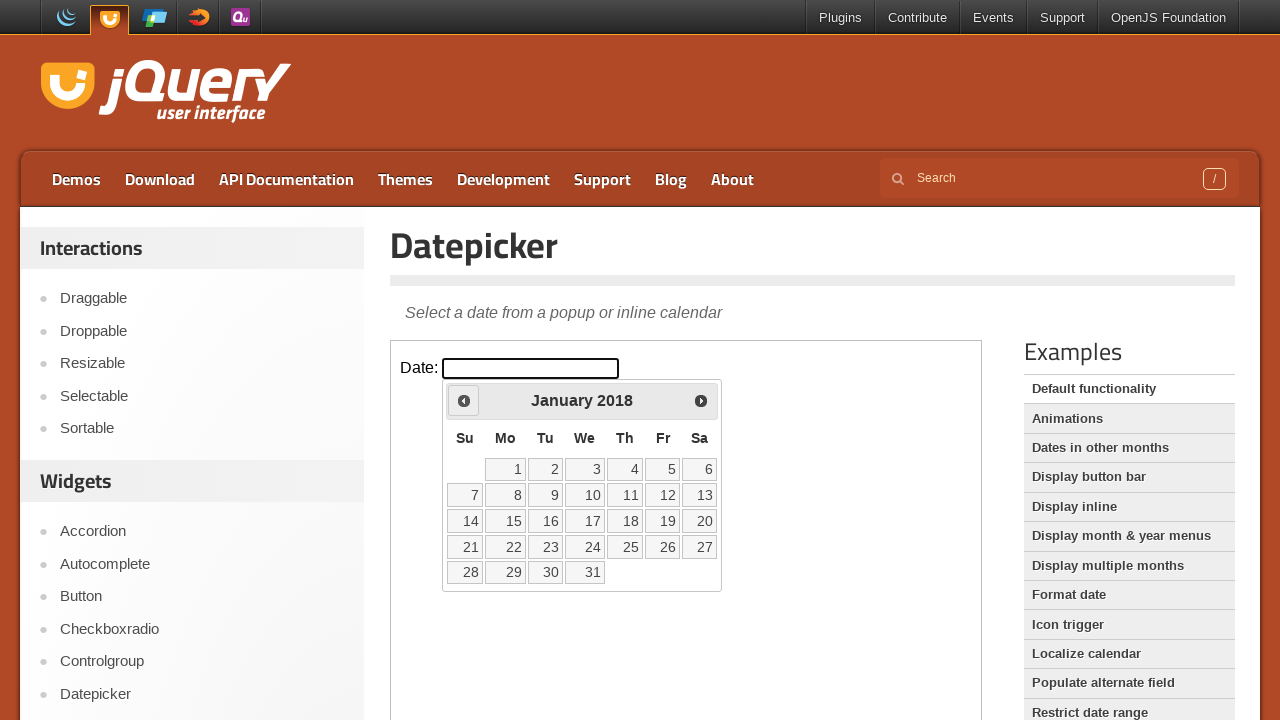

Clicked Previous button to navigate to earlier months at (464, 400) on iframe >> nth=0 >> internal:control=enter-frame >> span:has-text('Prev')
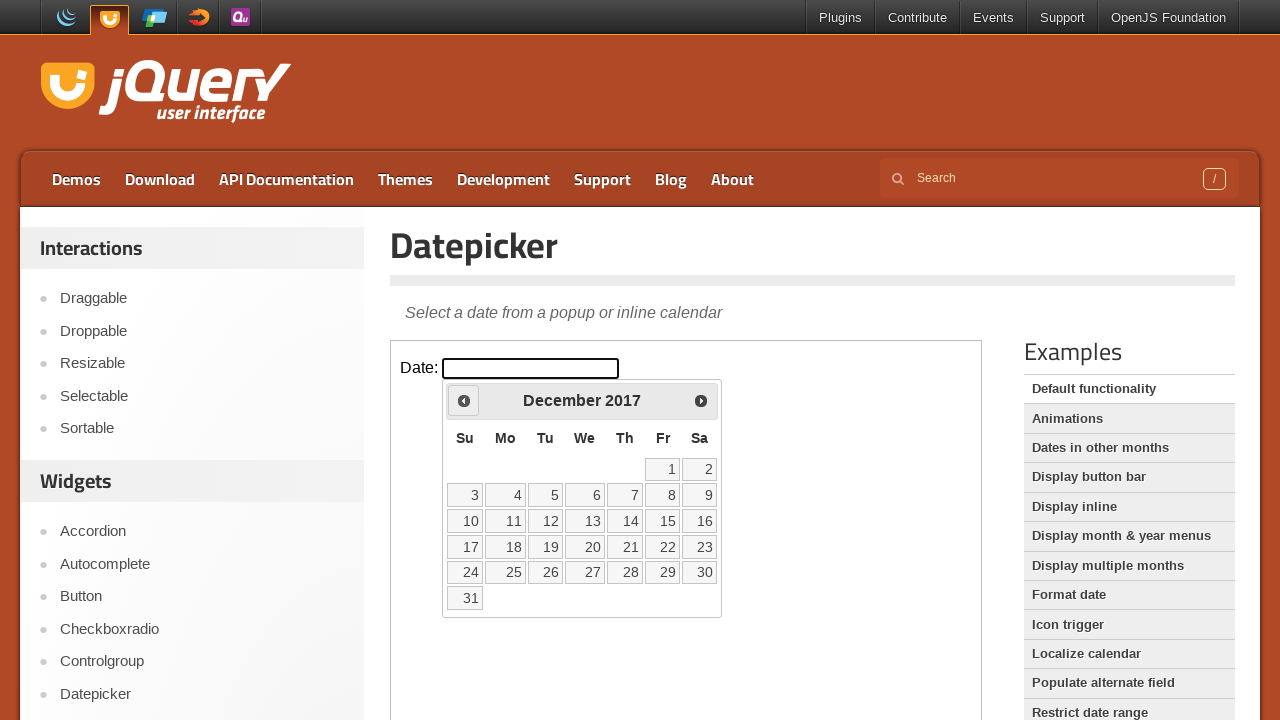

Retrieved current month: December
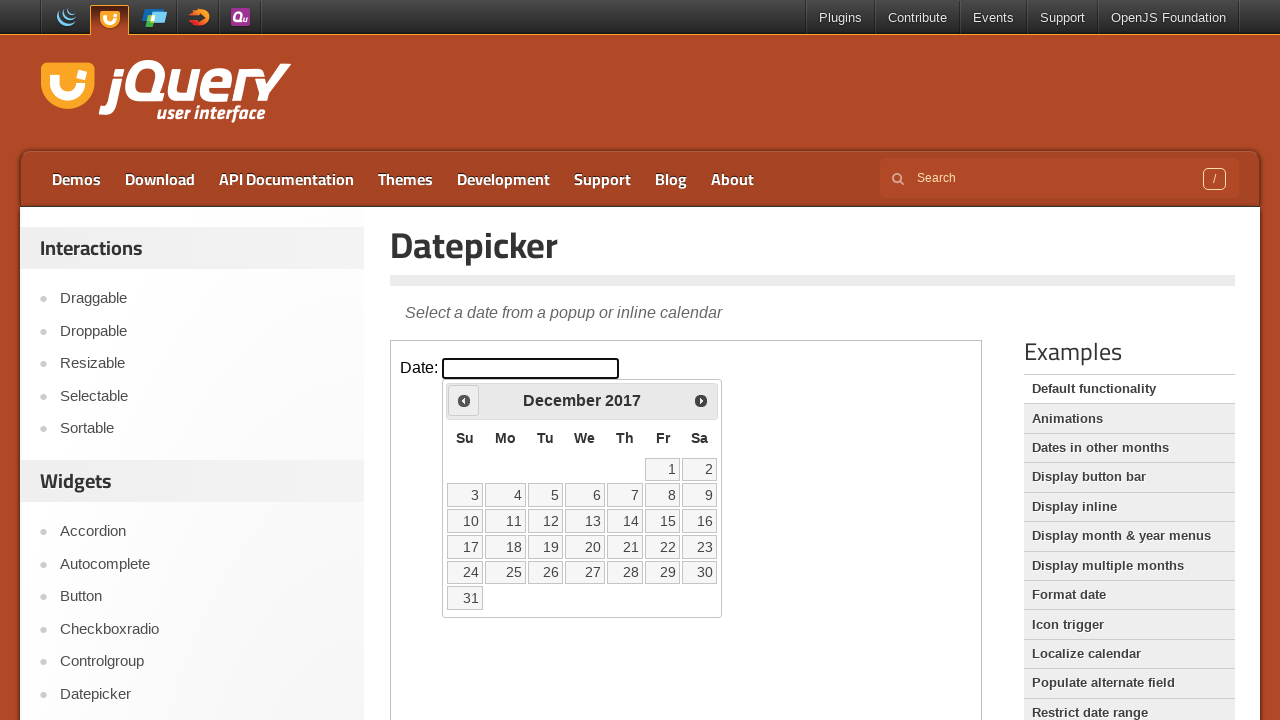

Retrieved current year: 2017
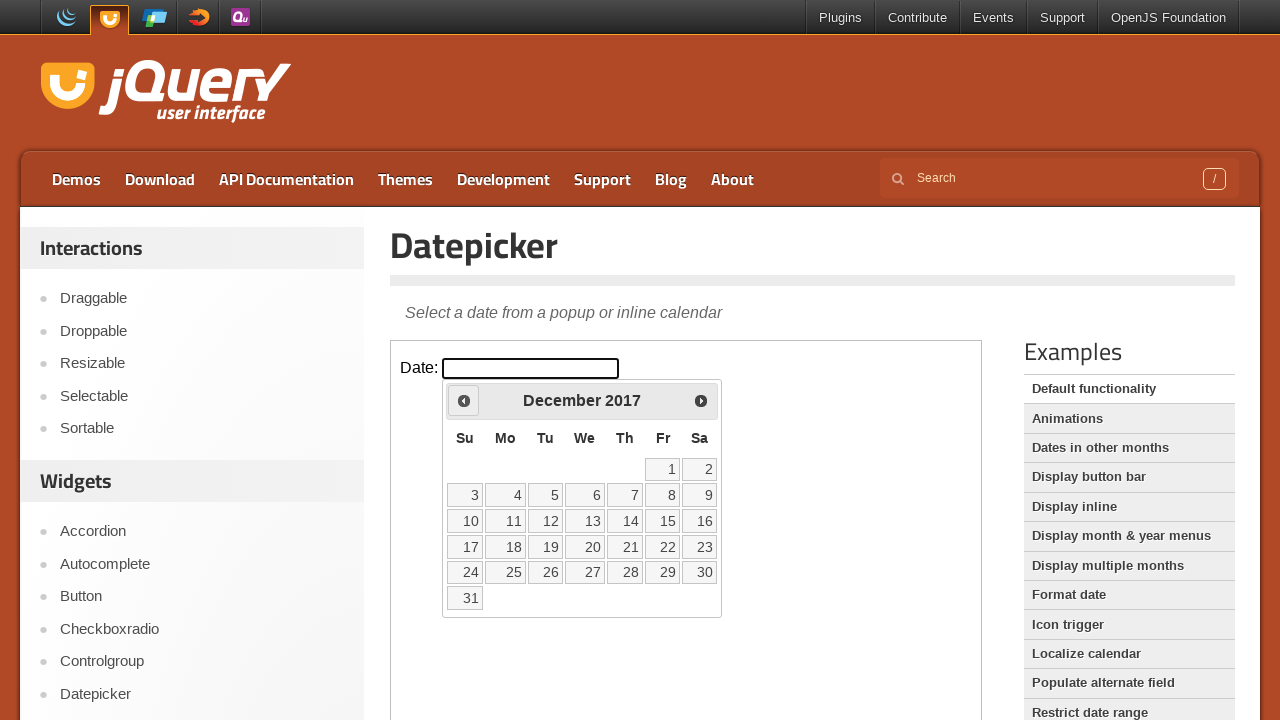

Clicked Previous button to navigate to earlier months at (464, 400) on iframe >> nth=0 >> internal:control=enter-frame >> span:has-text('Prev')
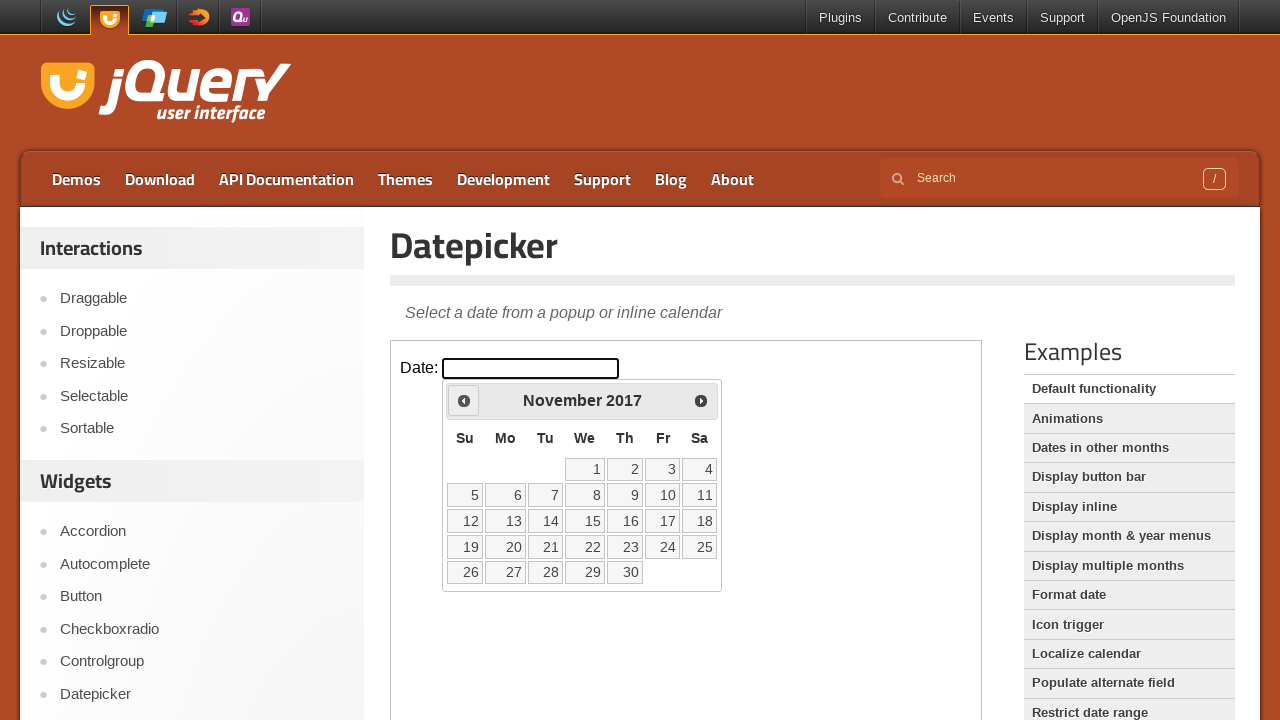

Retrieved current month: November
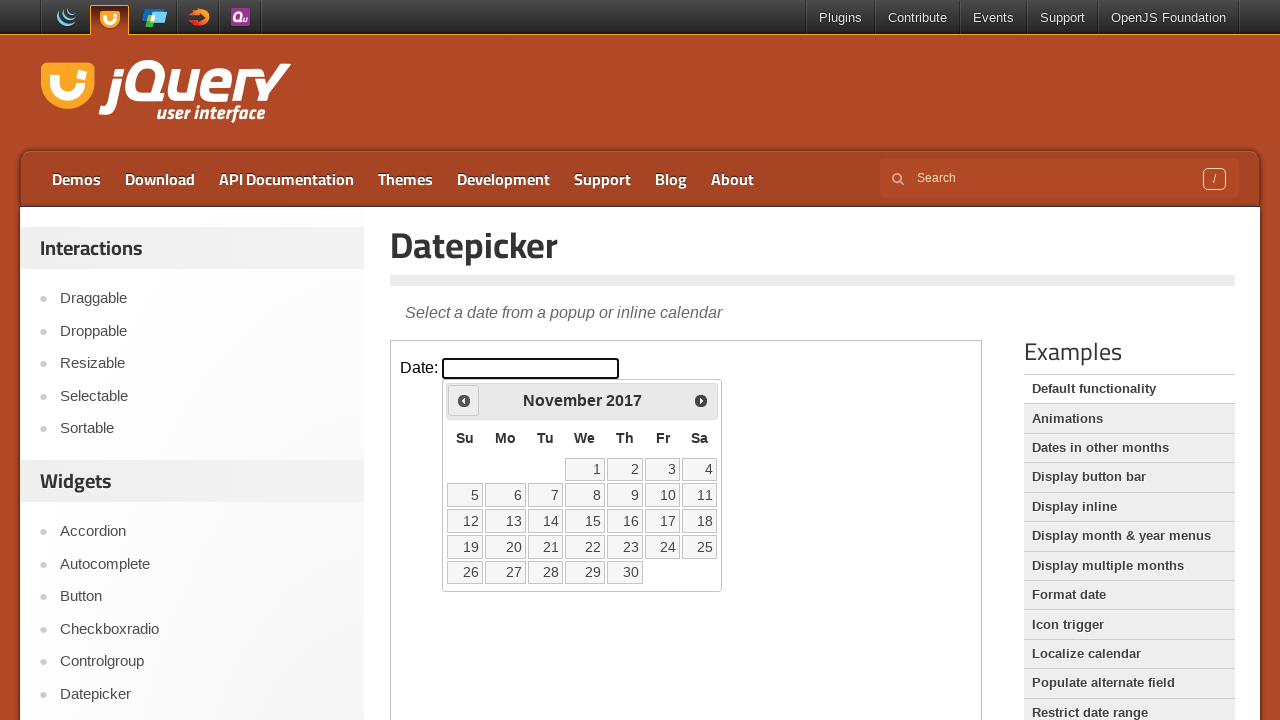

Retrieved current year: 2017
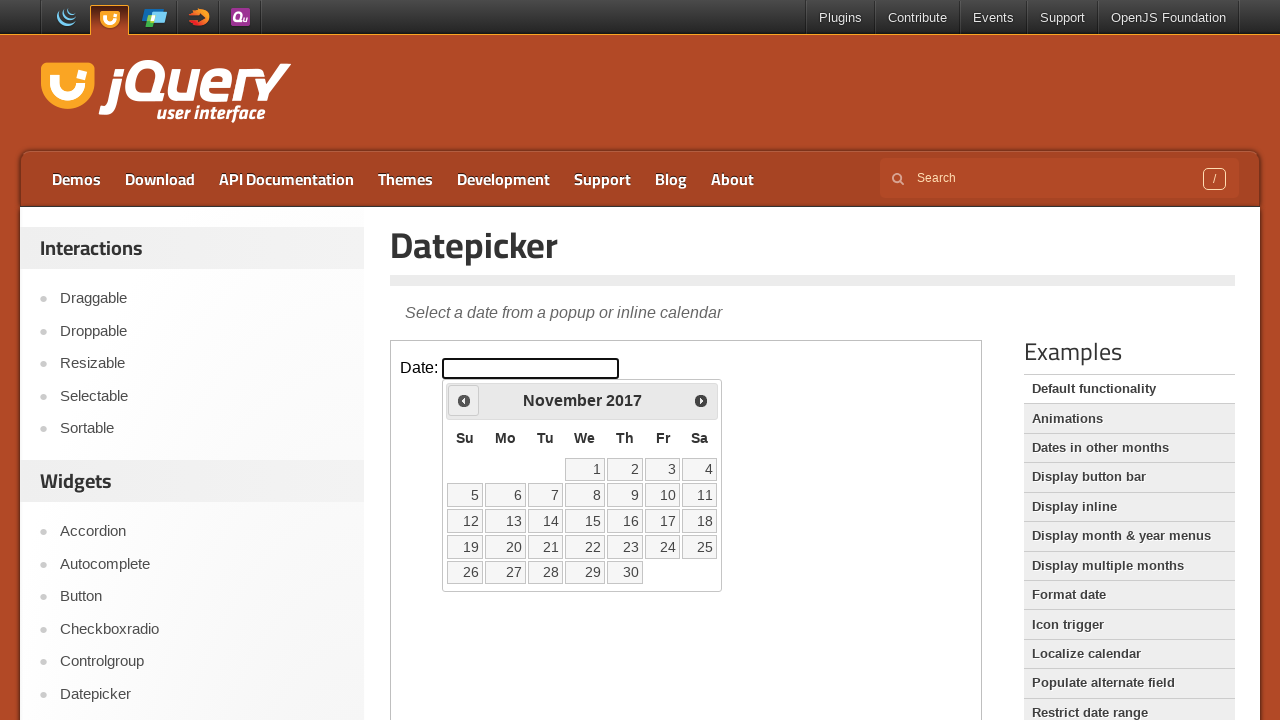

Clicked Previous button to navigate to earlier months at (464, 400) on iframe >> nth=0 >> internal:control=enter-frame >> span:has-text('Prev')
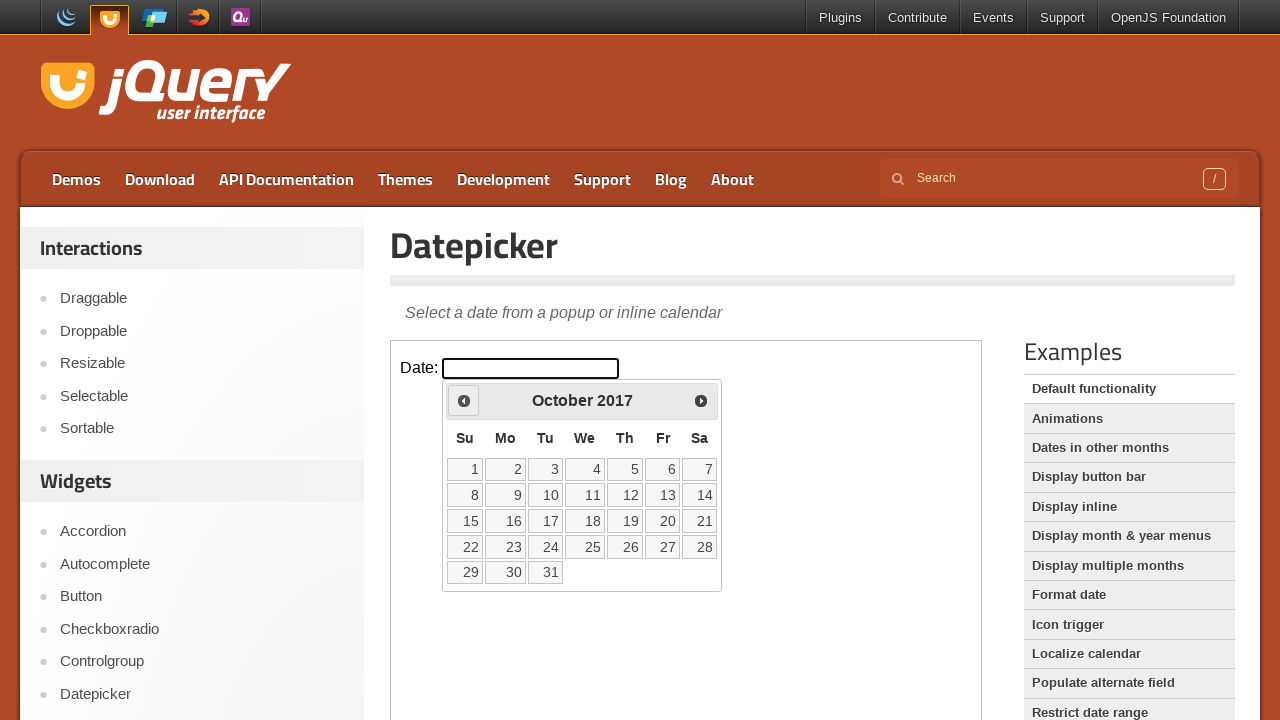

Retrieved current month: October
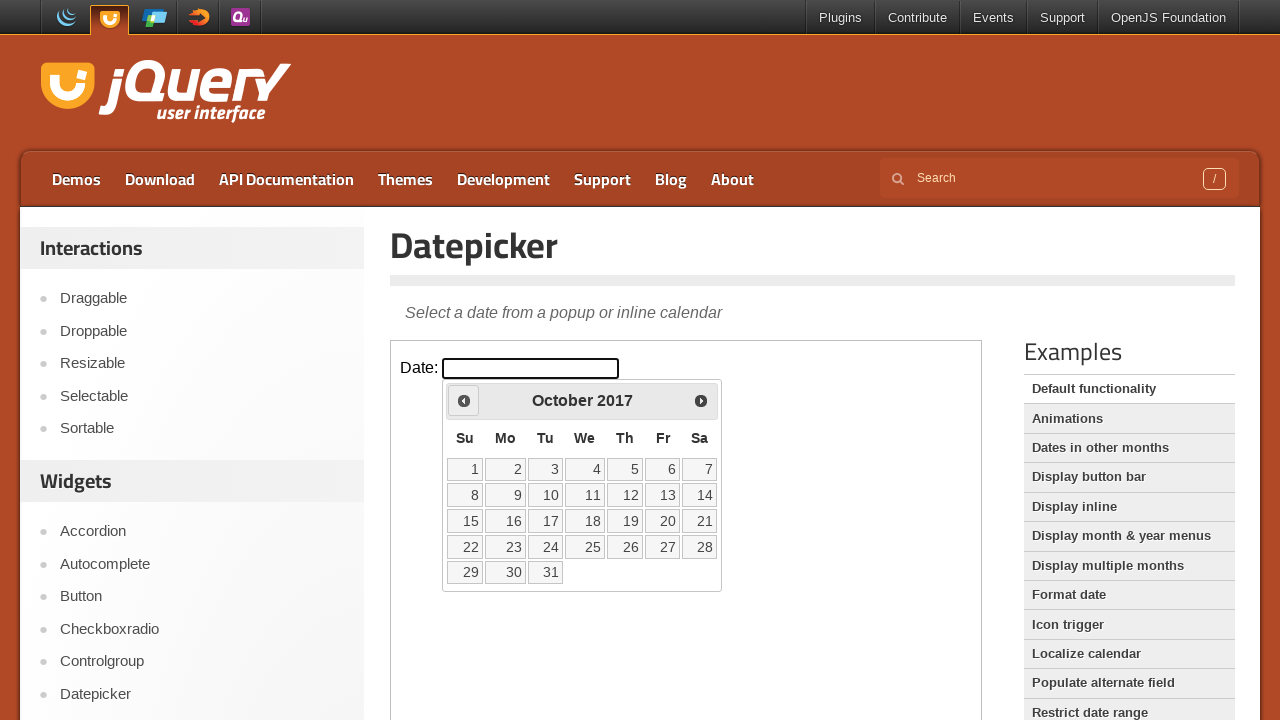

Retrieved current year: 2017
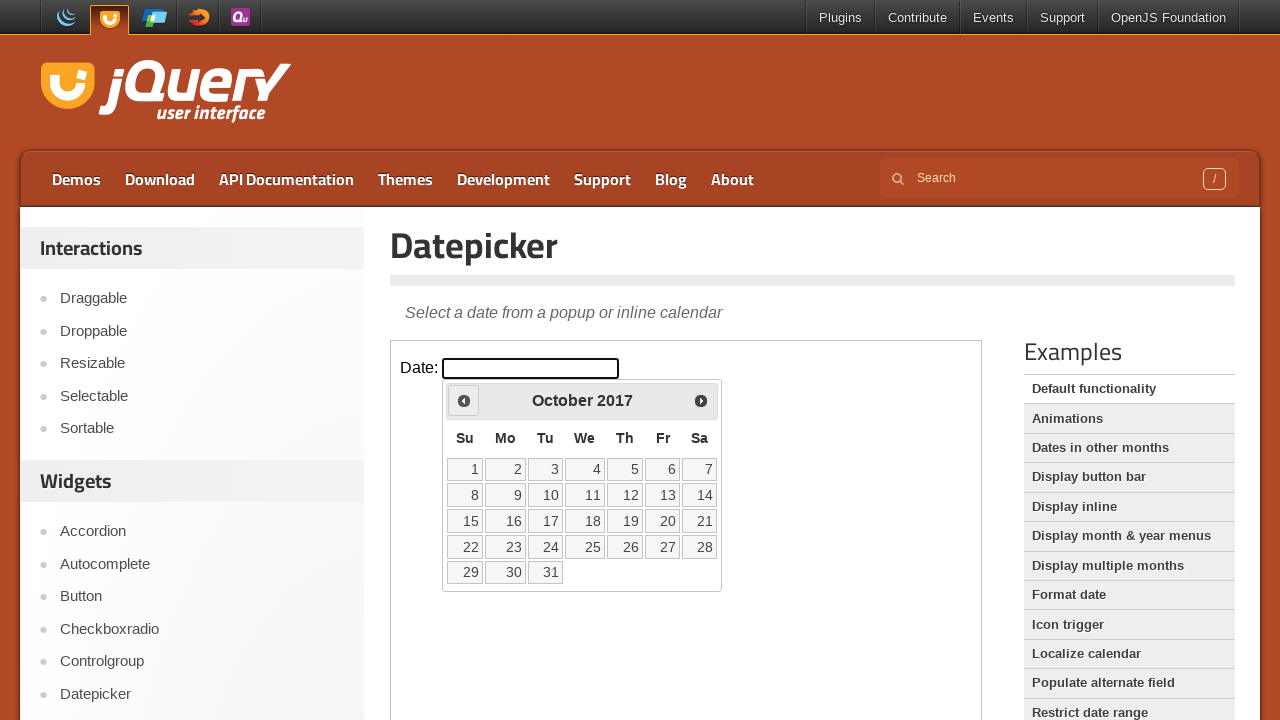

Clicked Previous button to navigate to earlier months at (464, 400) on iframe >> nth=0 >> internal:control=enter-frame >> span:has-text('Prev')
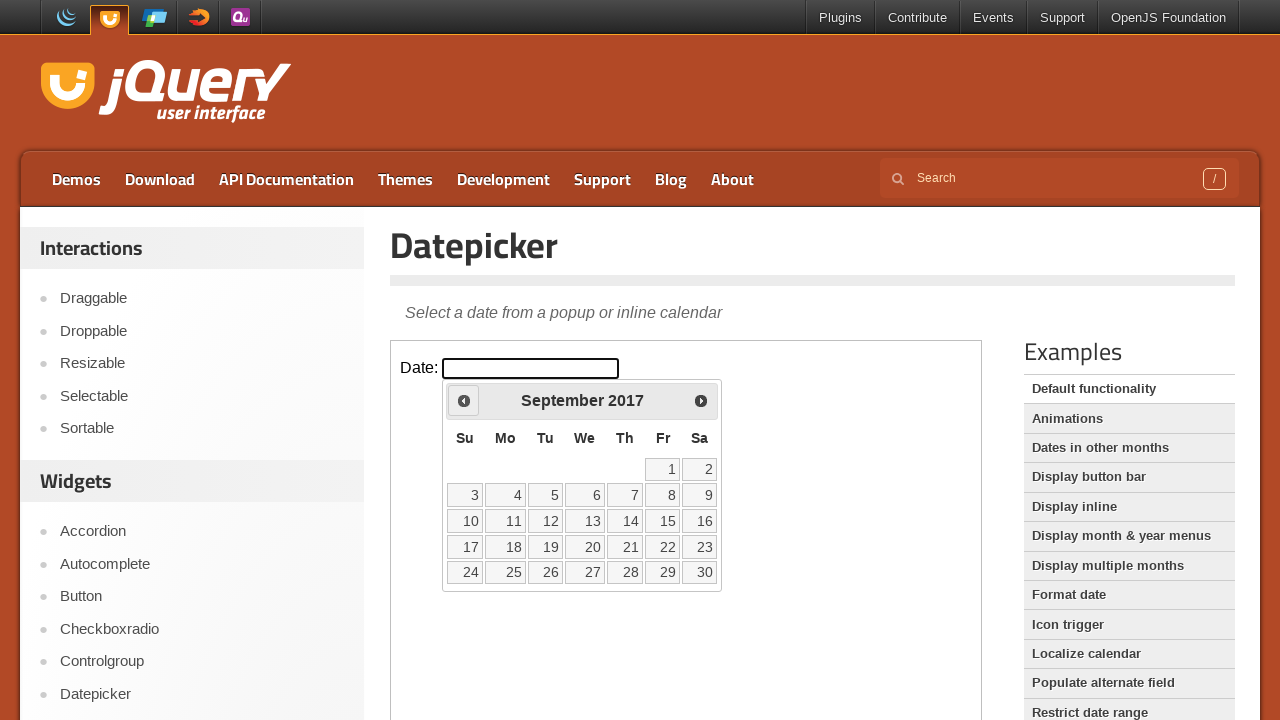

Retrieved current month: September
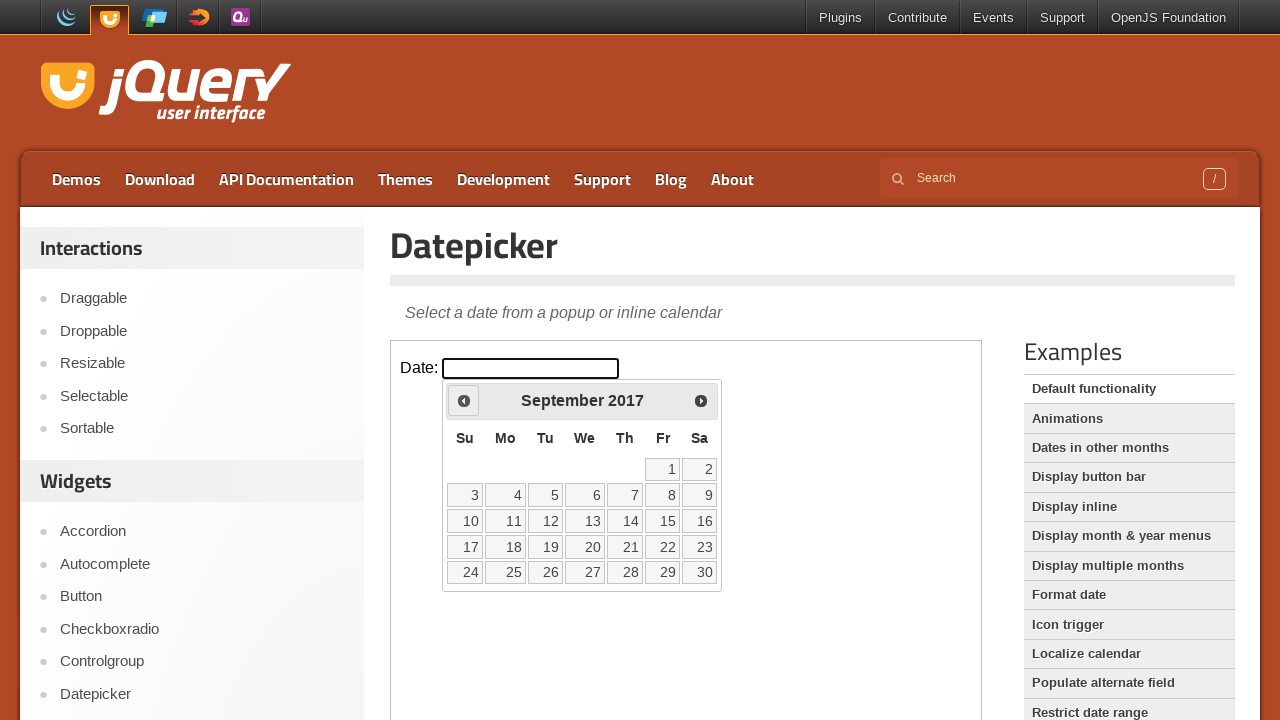

Retrieved current year: 2017
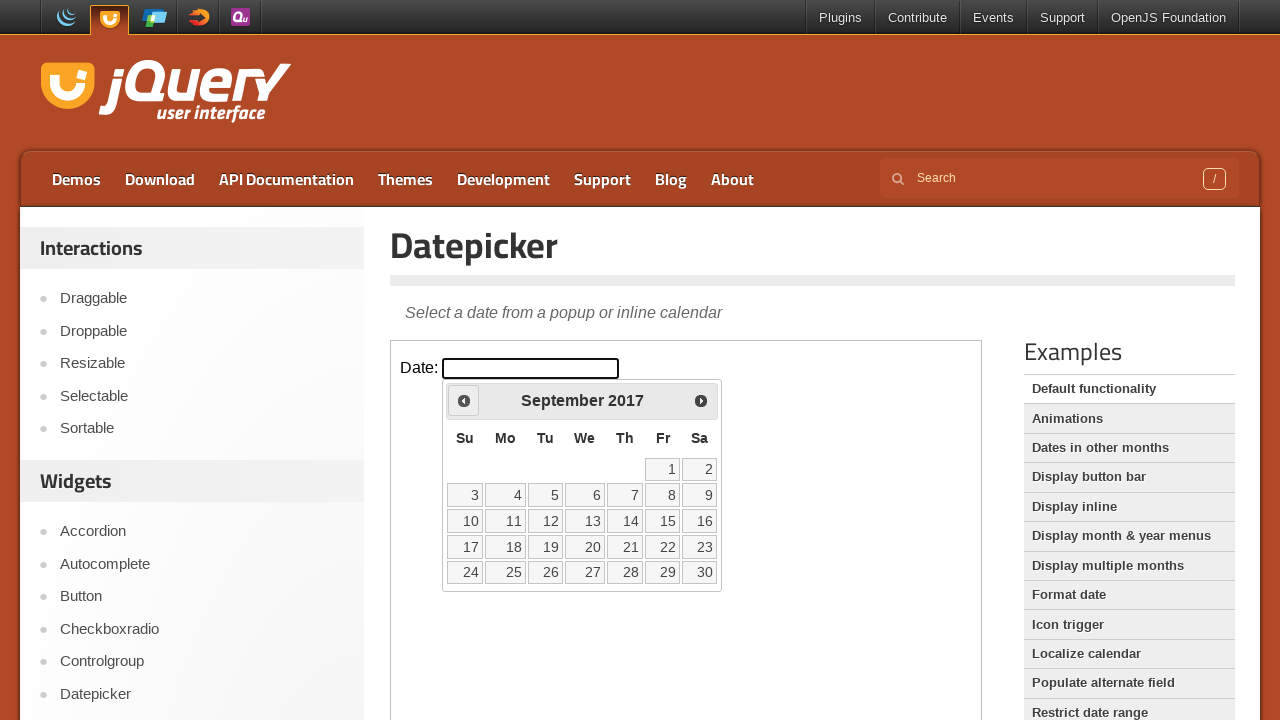

Clicked Previous button to navigate to earlier months at (464, 400) on iframe >> nth=0 >> internal:control=enter-frame >> span:has-text('Prev')
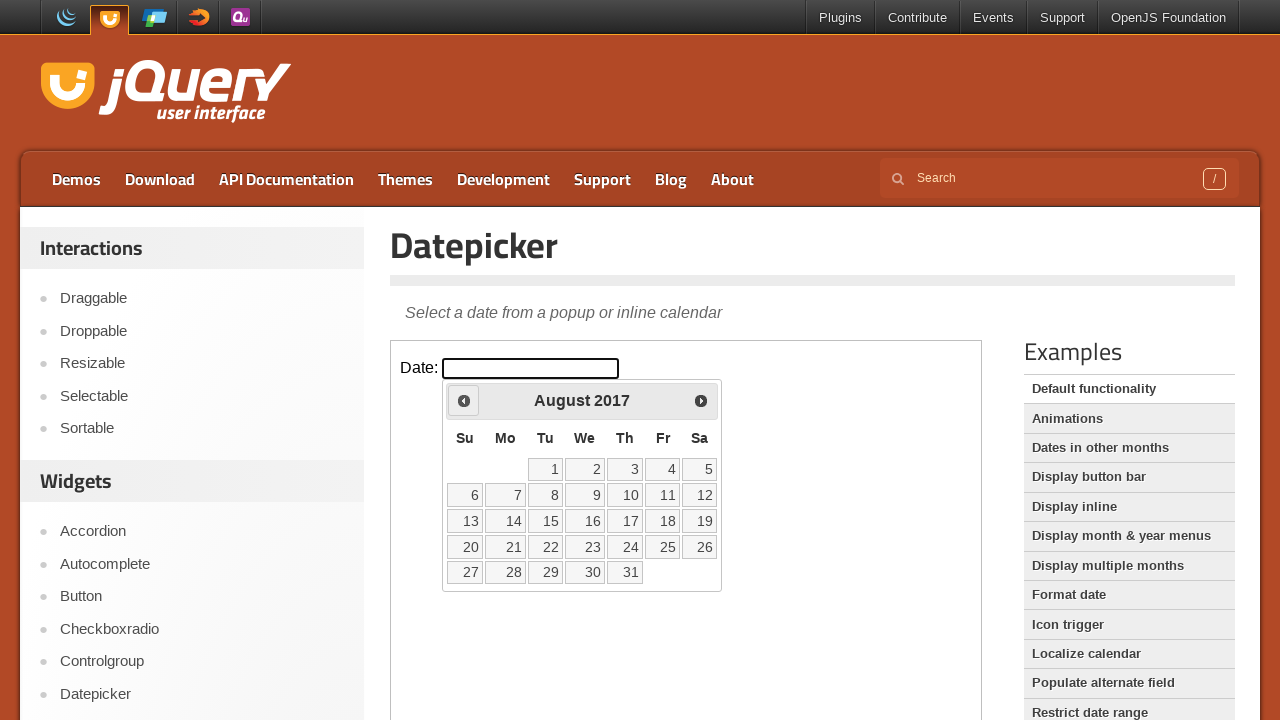

Retrieved current month: August
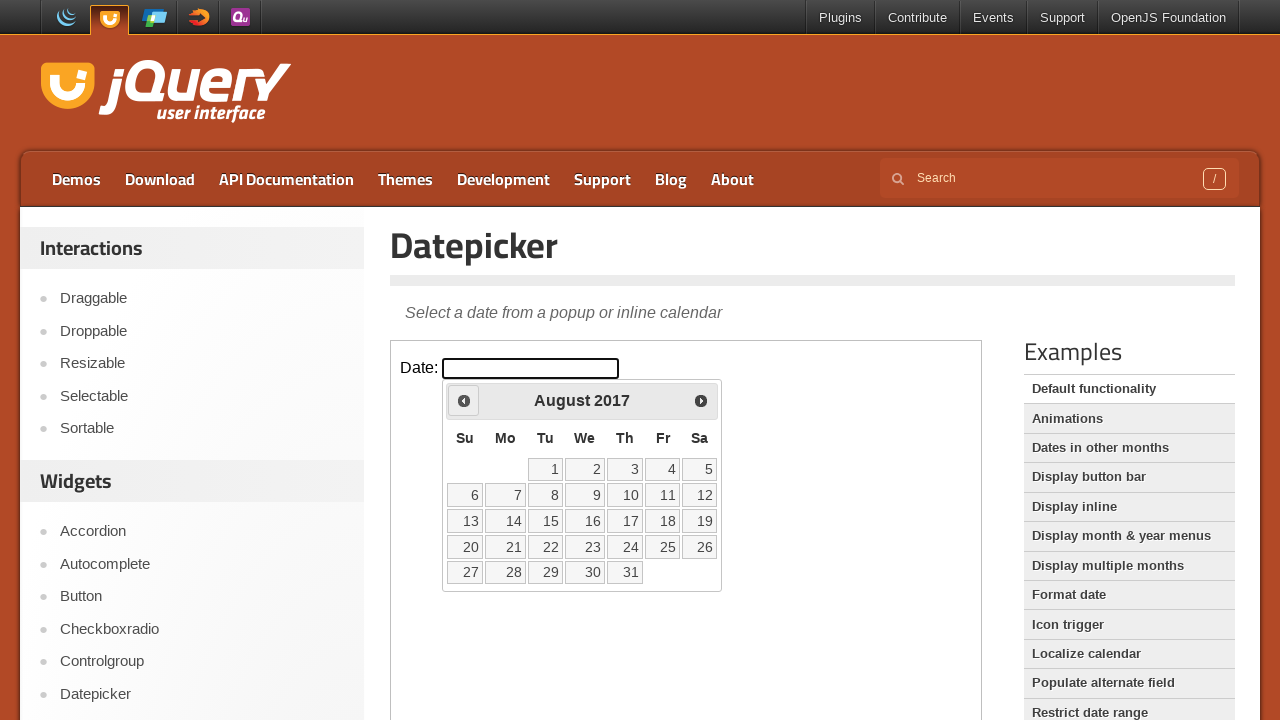

Retrieved current year: 2017
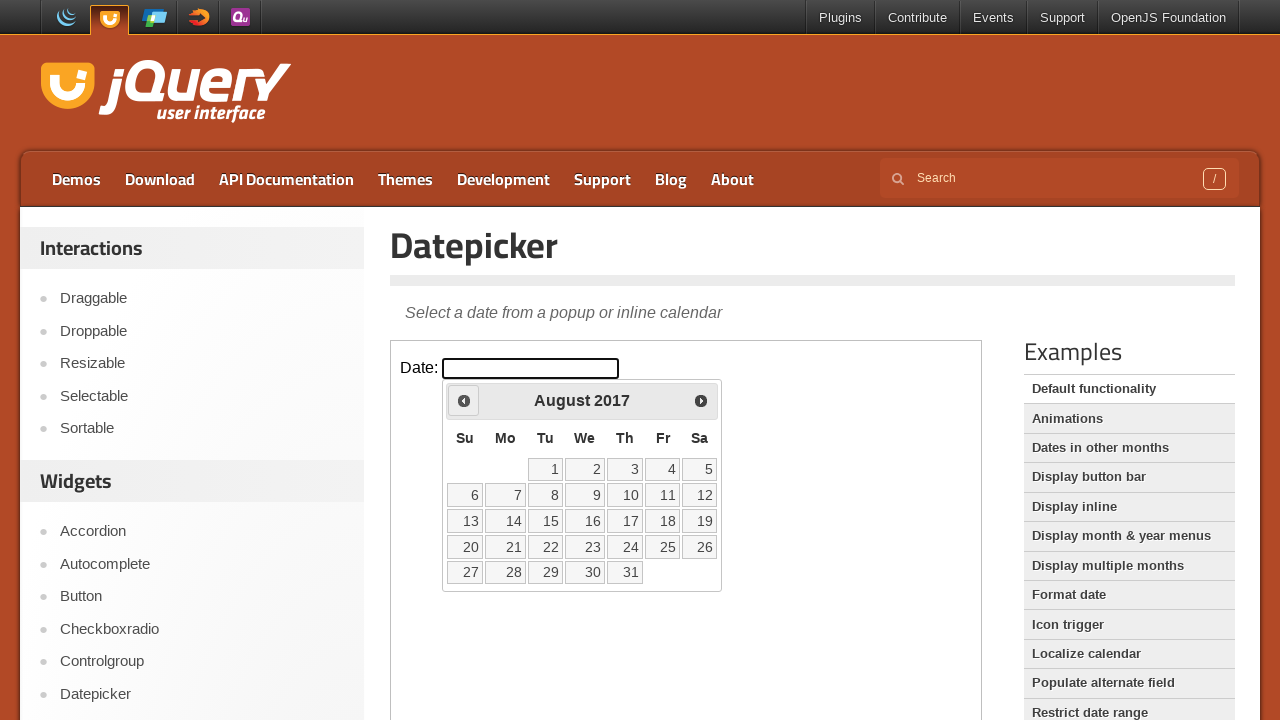

Clicked Previous button to navigate to earlier months at (464, 400) on iframe >> nth=0 >> internal:control=enter-frame >> span:has-text('Prev')
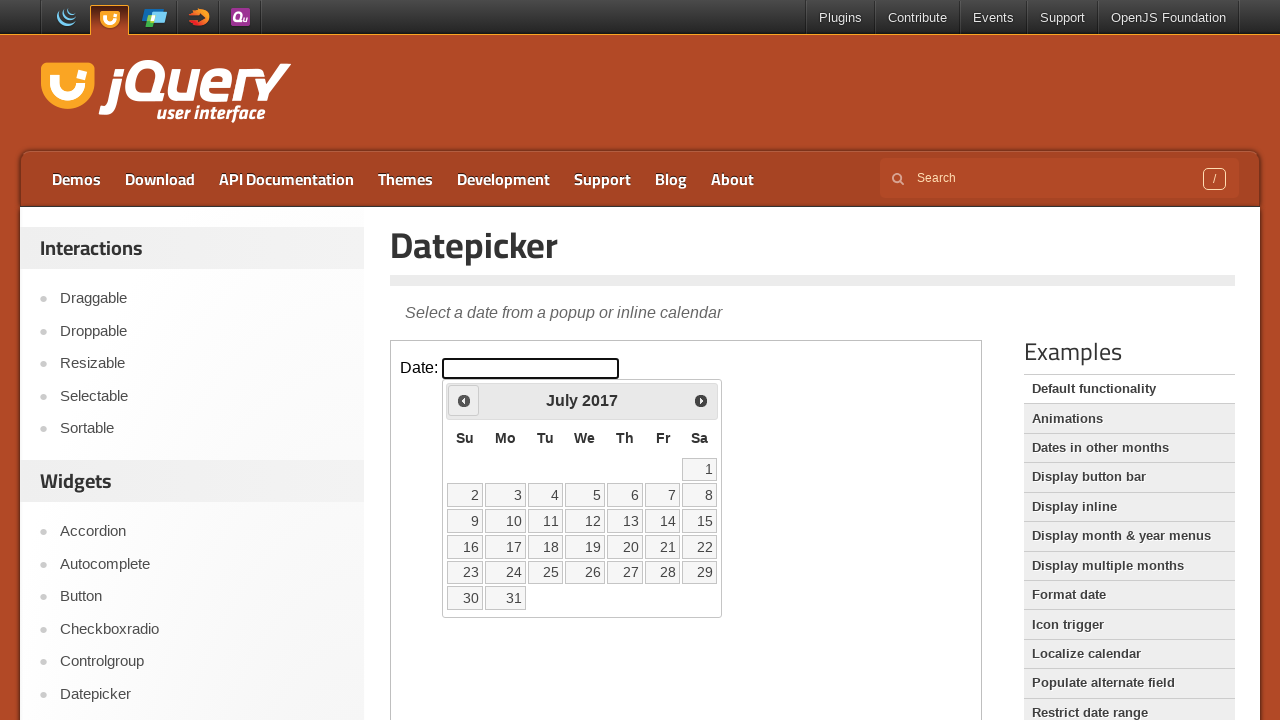

Retrieved current month: July
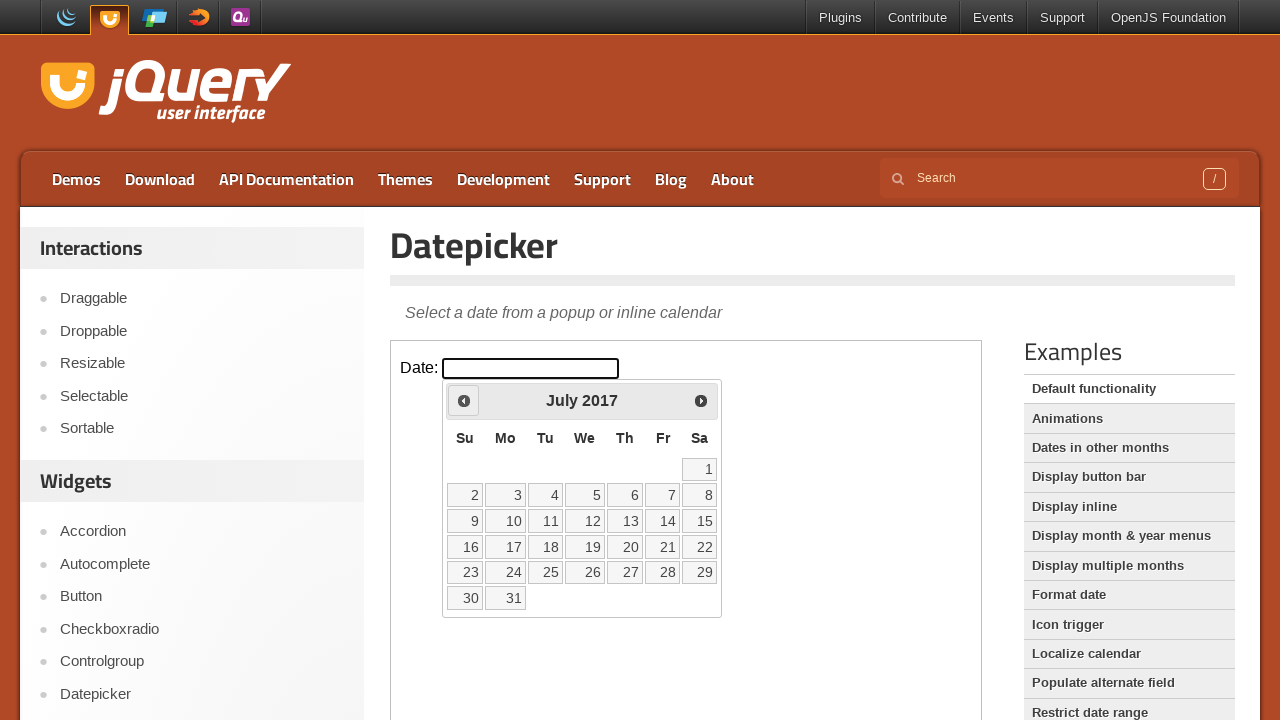

Retrieved current year: 2017
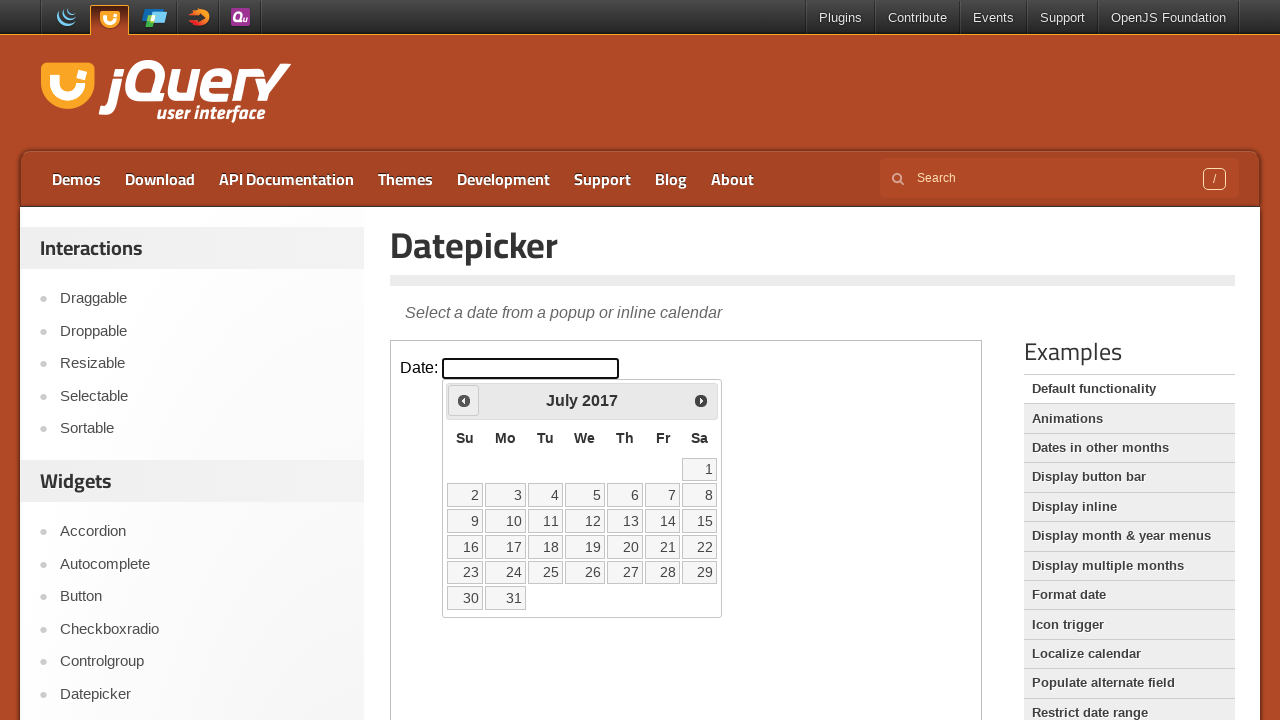

Clicked Previous button to navigate to earlier months at (464, 400) on iframe >> nth=0 >> internal:control=enter-frame >> span:has-text('Prev')
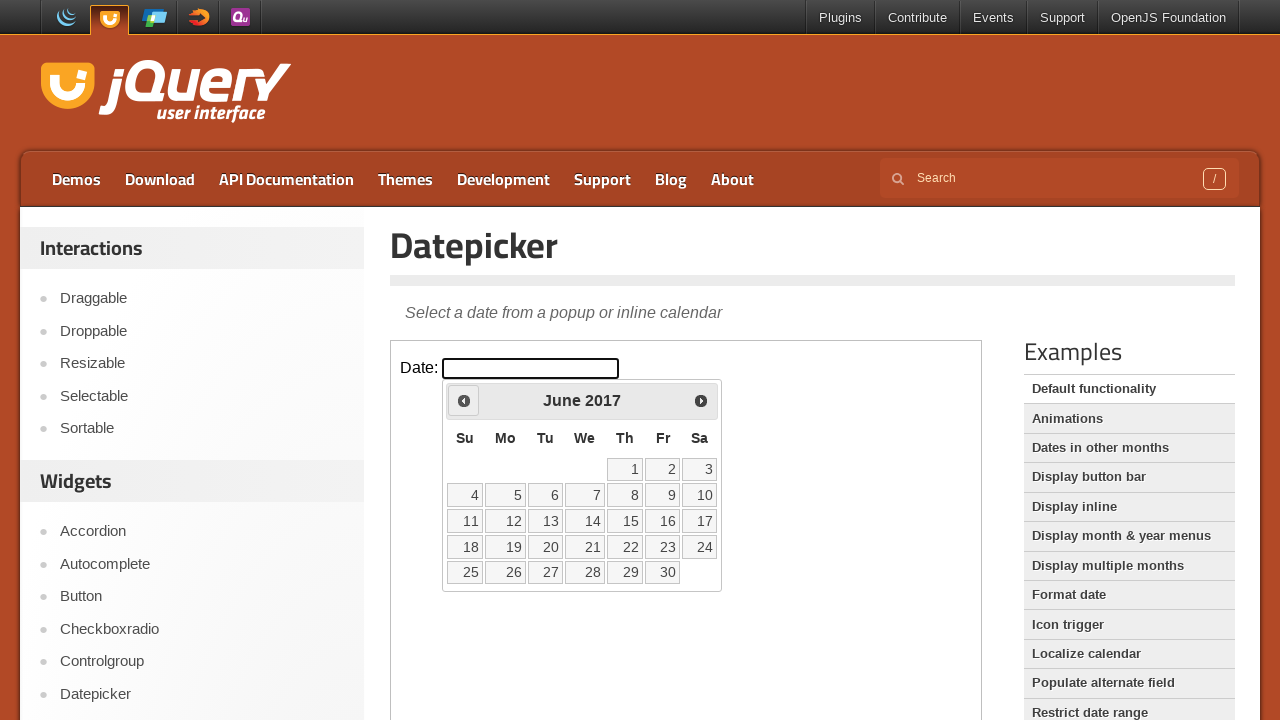

Retrieved current month: June
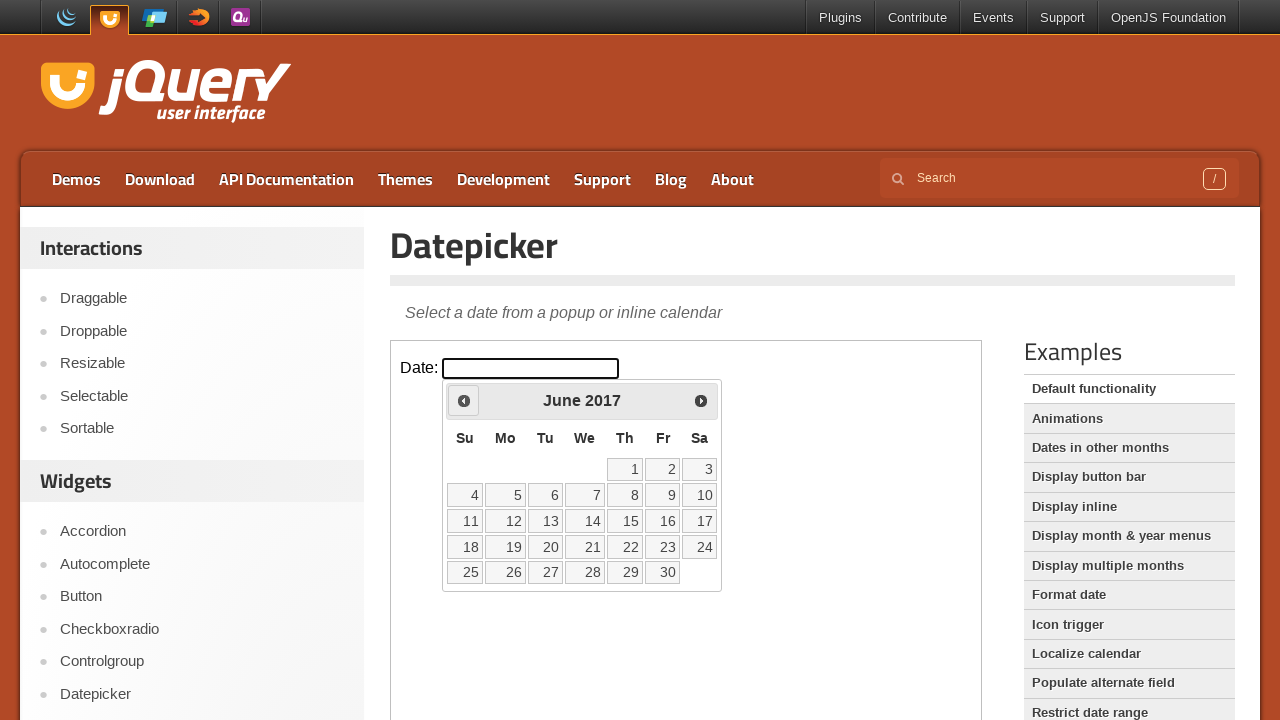

Retrieved current year: 2017
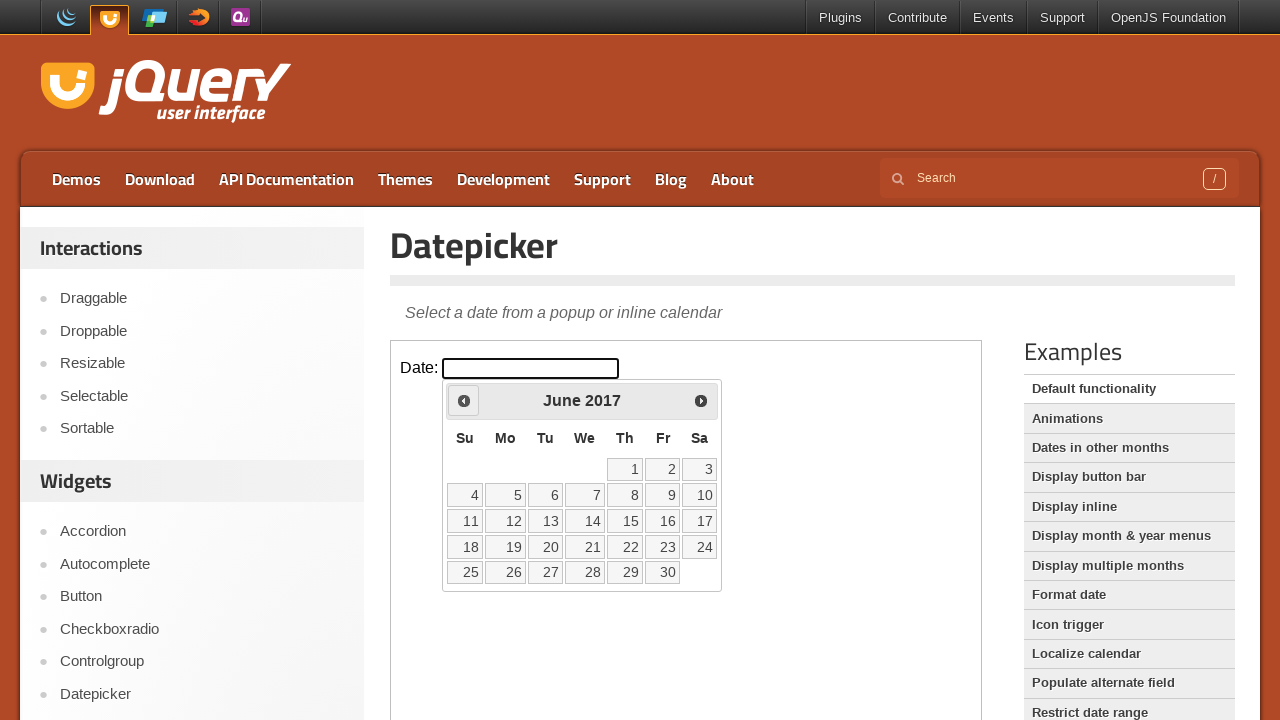

Reached target date: June 2017
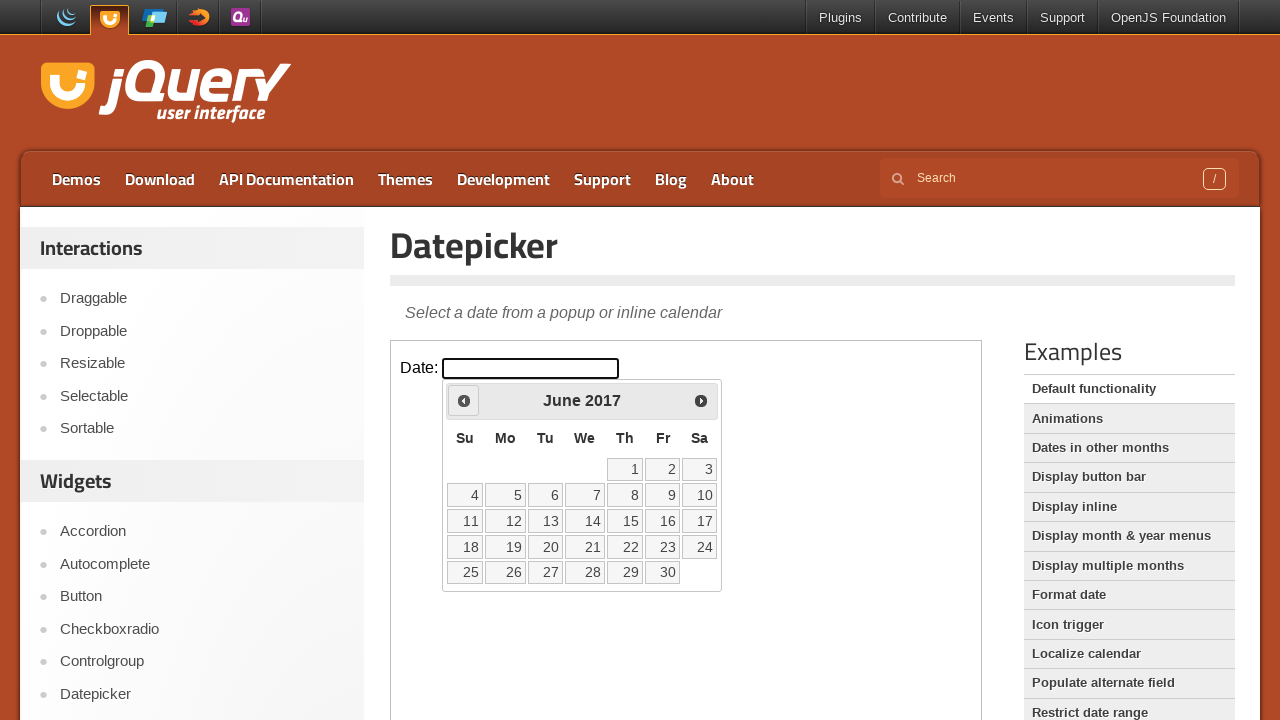

Located all date cells in the calendar table
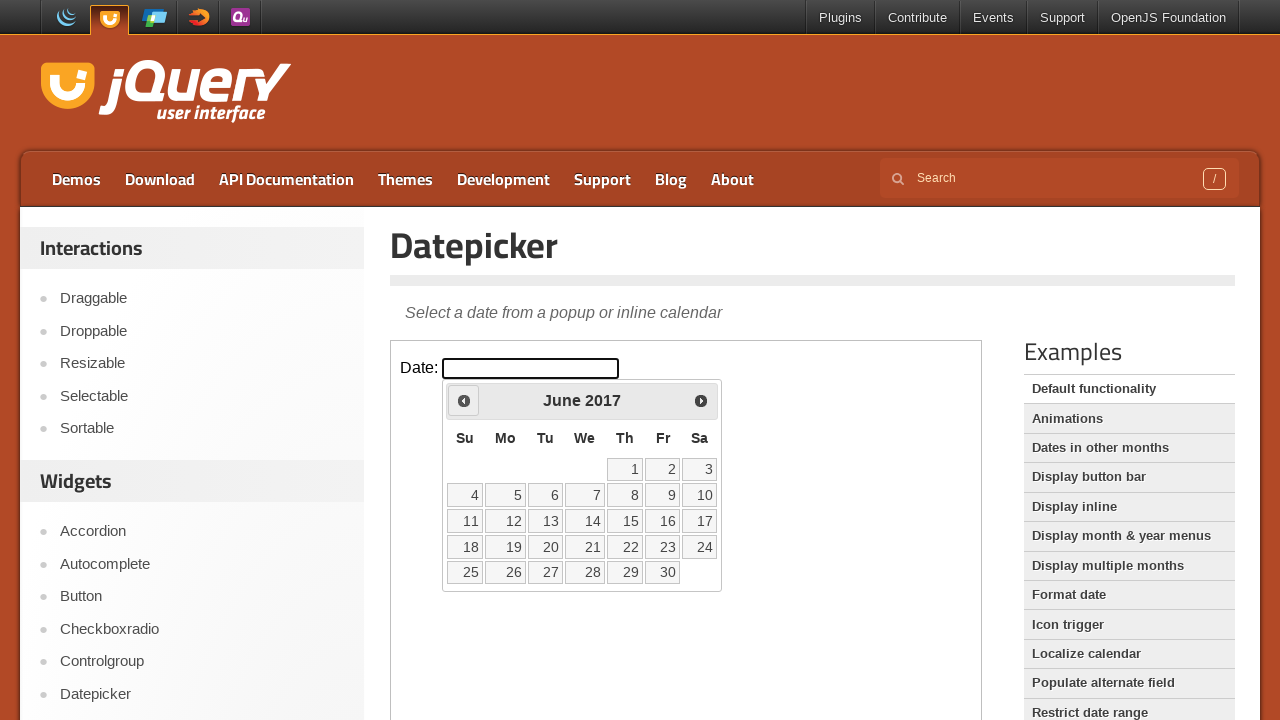

Found 35 date cells in the calendar
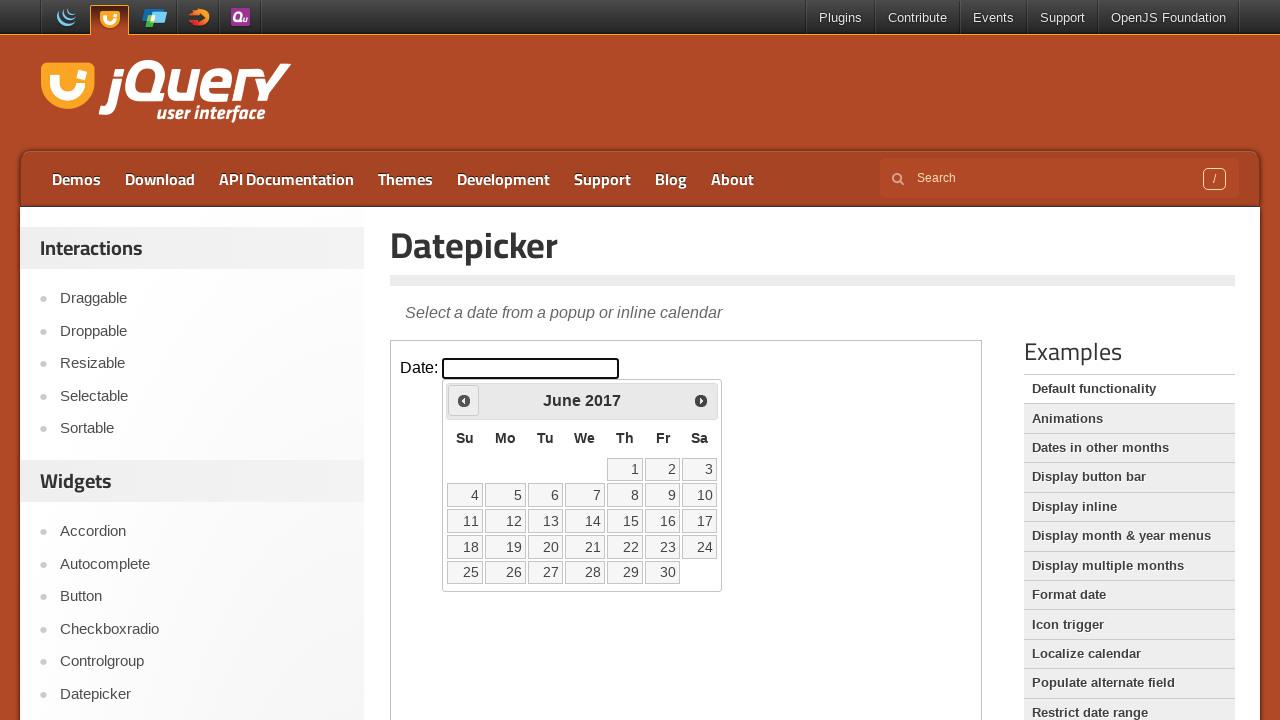

Clicked on date 3 to select it at (700, 469) on iframe >> nth=0 >> internal:control=enter-frame >> table.ui-datepicker-calendar 
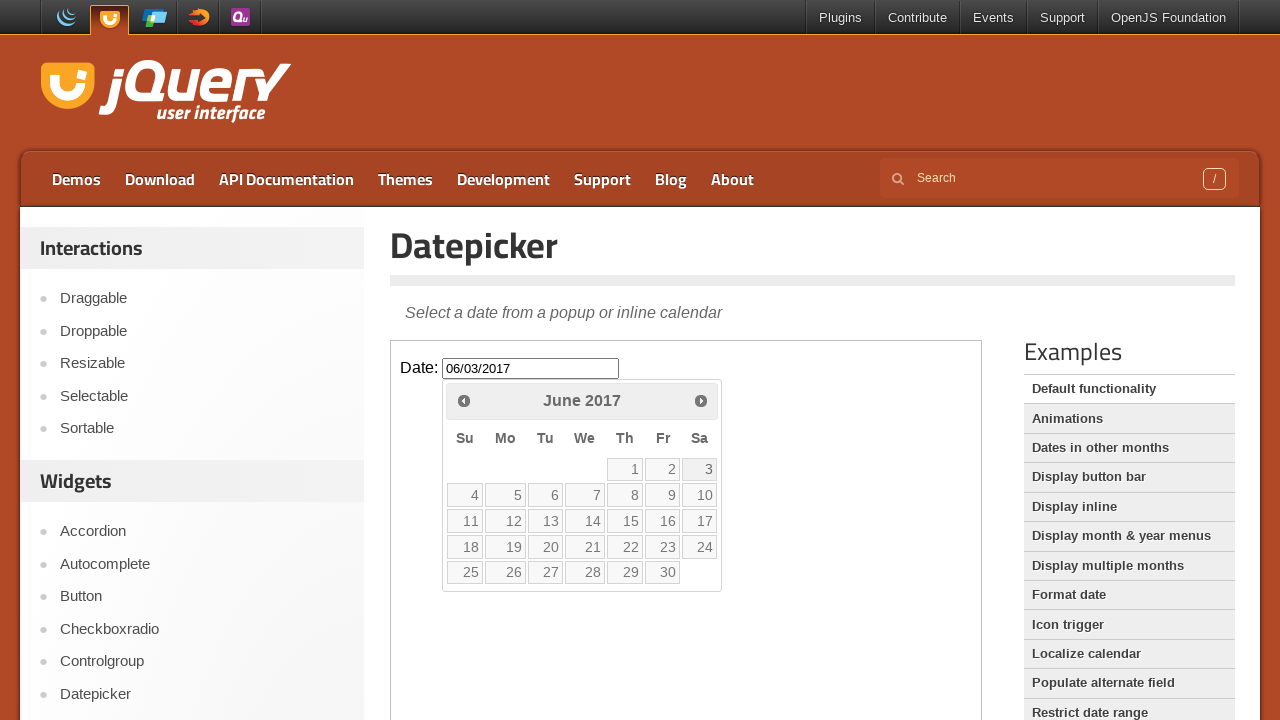

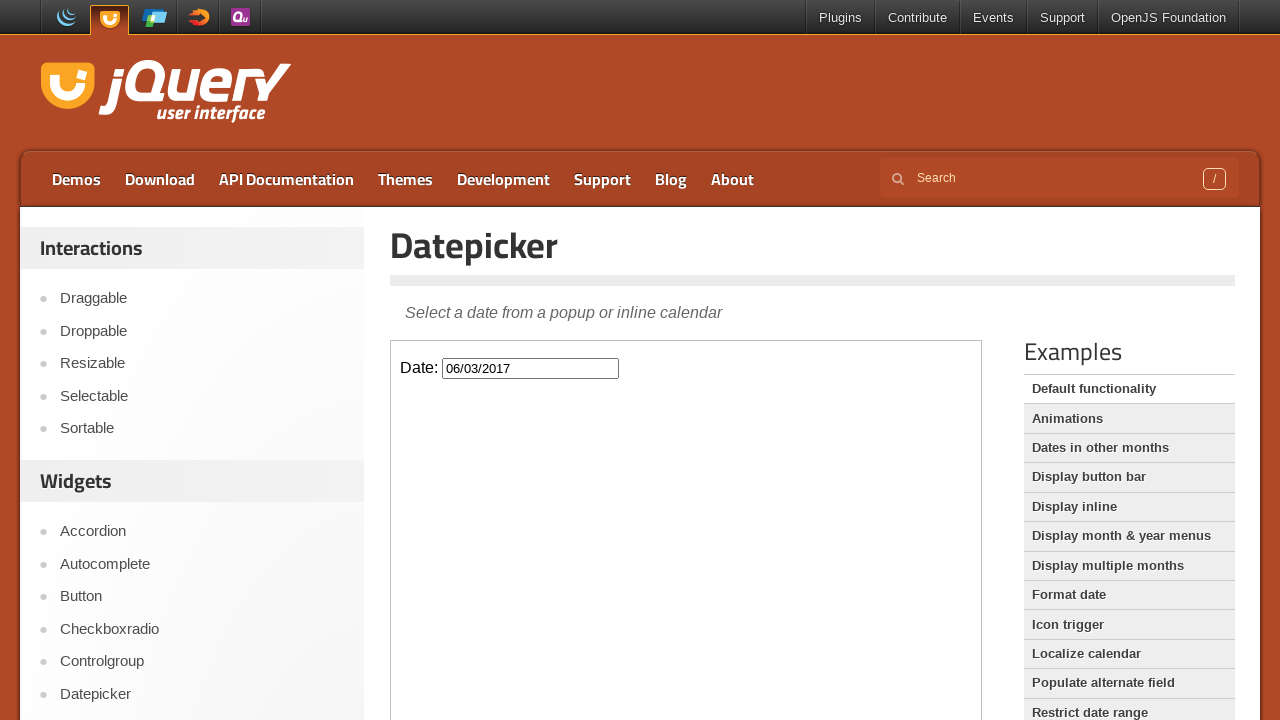